Scrolls through the entire webpage from top to bottom, simulating a user reading through the full page content

Starting URL: https://www.e2msolutions.com/

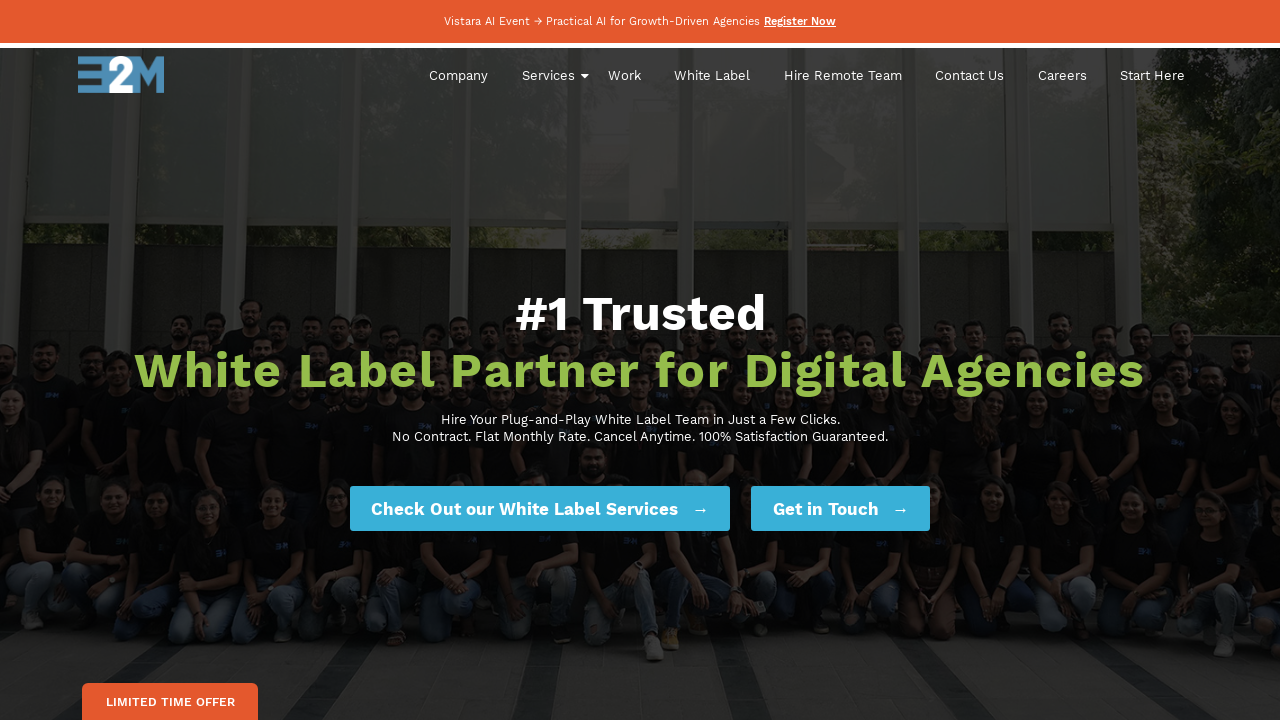

Retrieved total page height
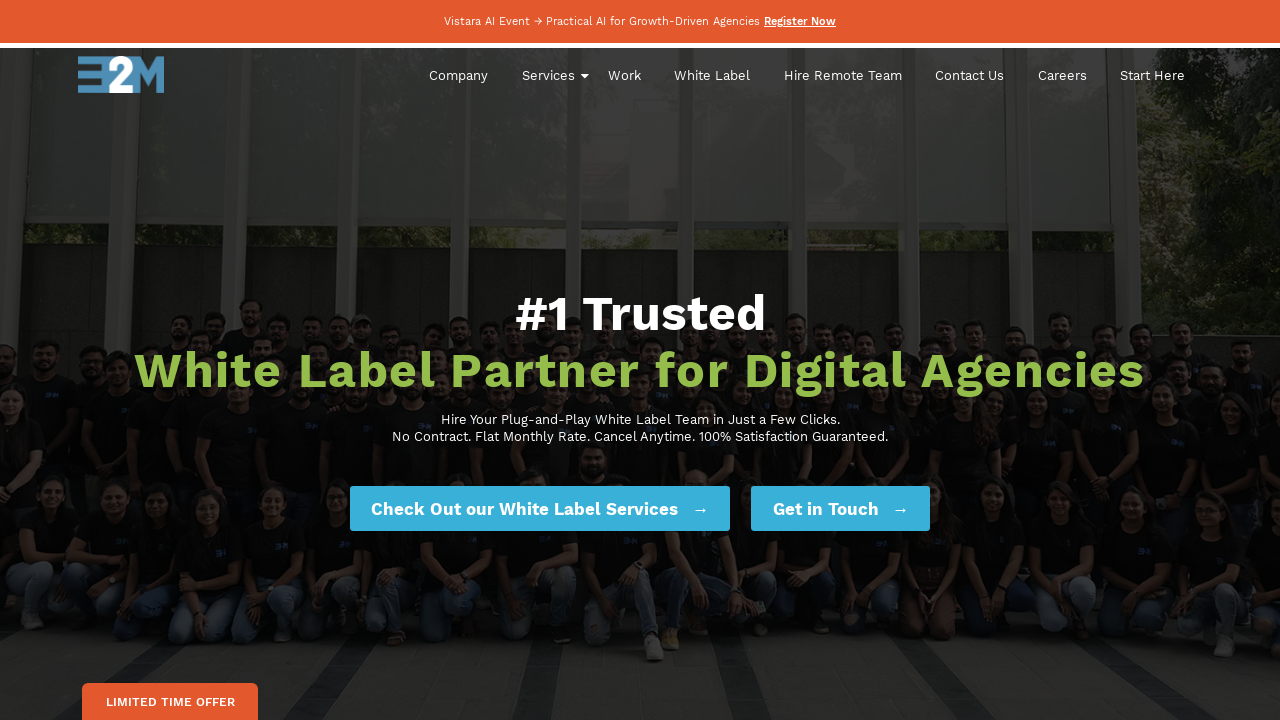

Scrolled to position 0px
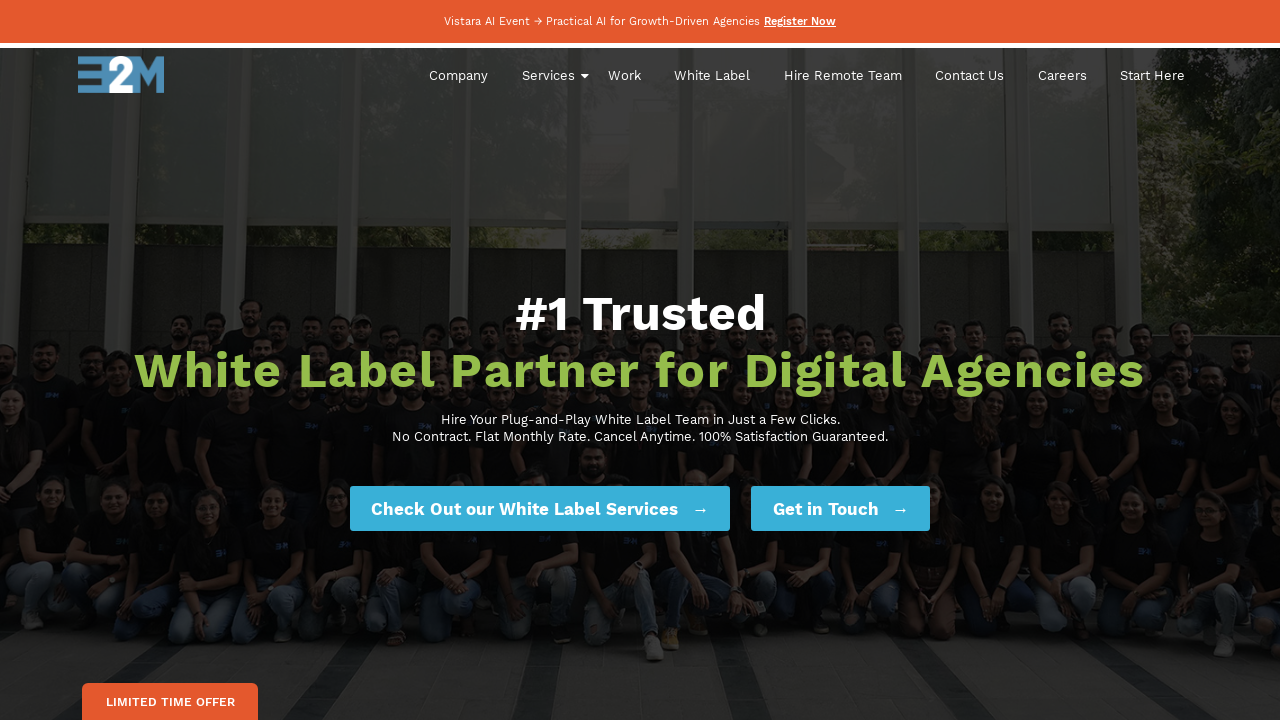

Waited 100ms between scroll steps
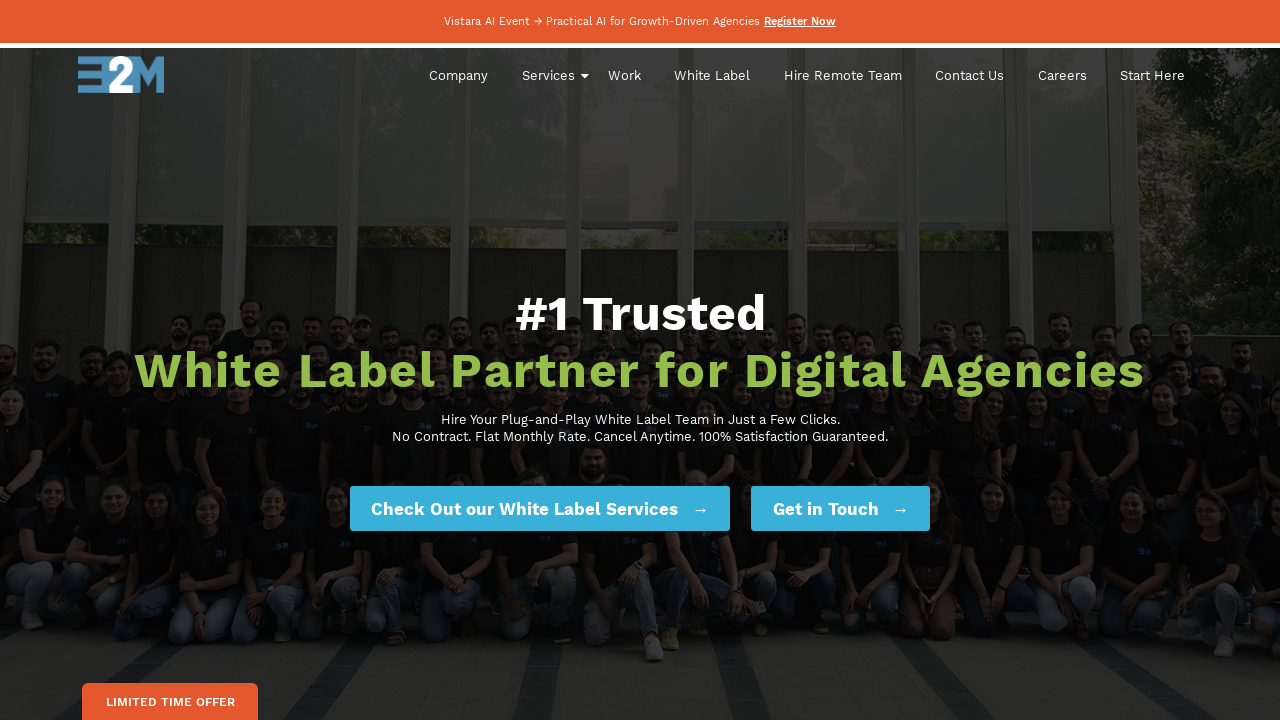

Scrolled to position 30px
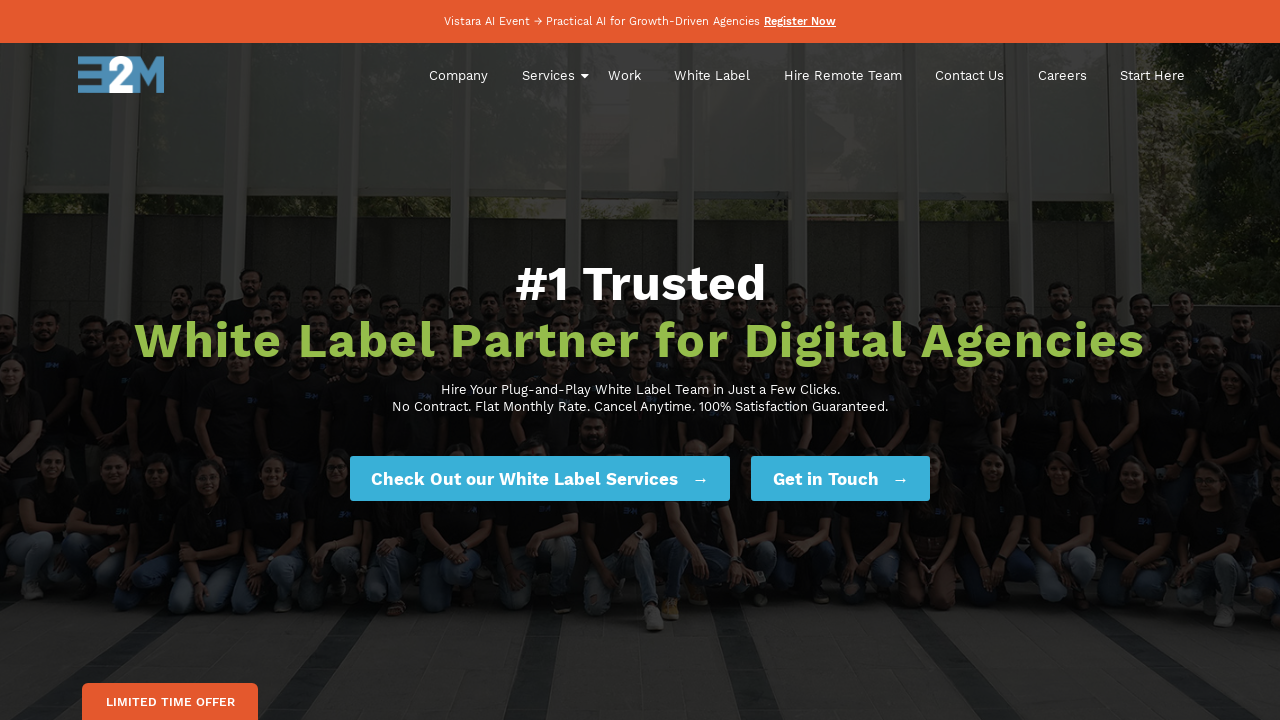

Waited 100ms between scroll steps
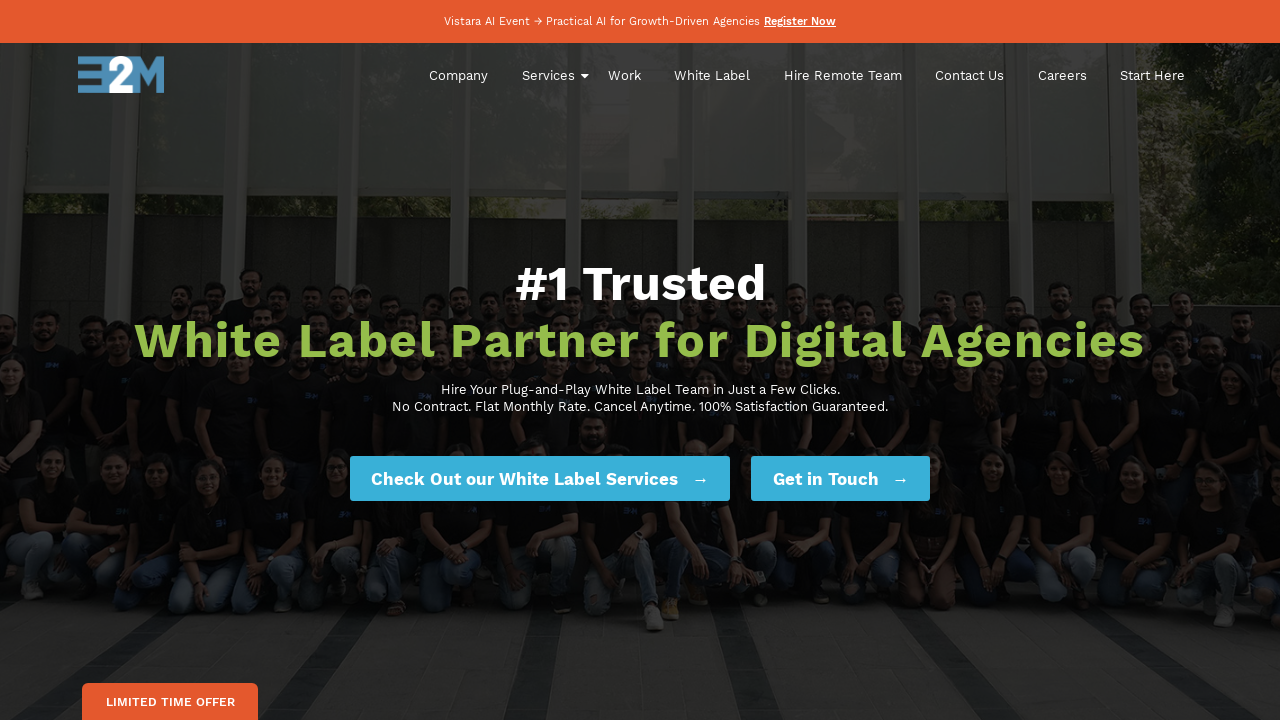

Scrolled to position 60px
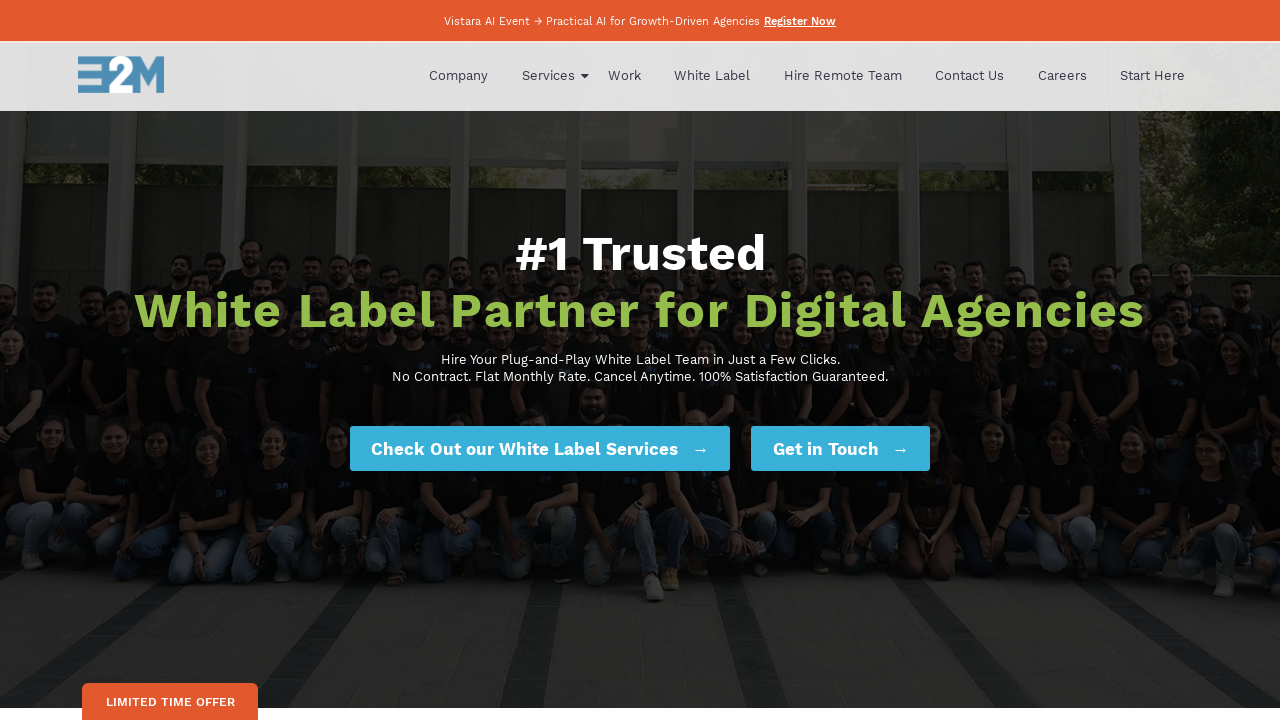

Waited 100ms between scroll steps
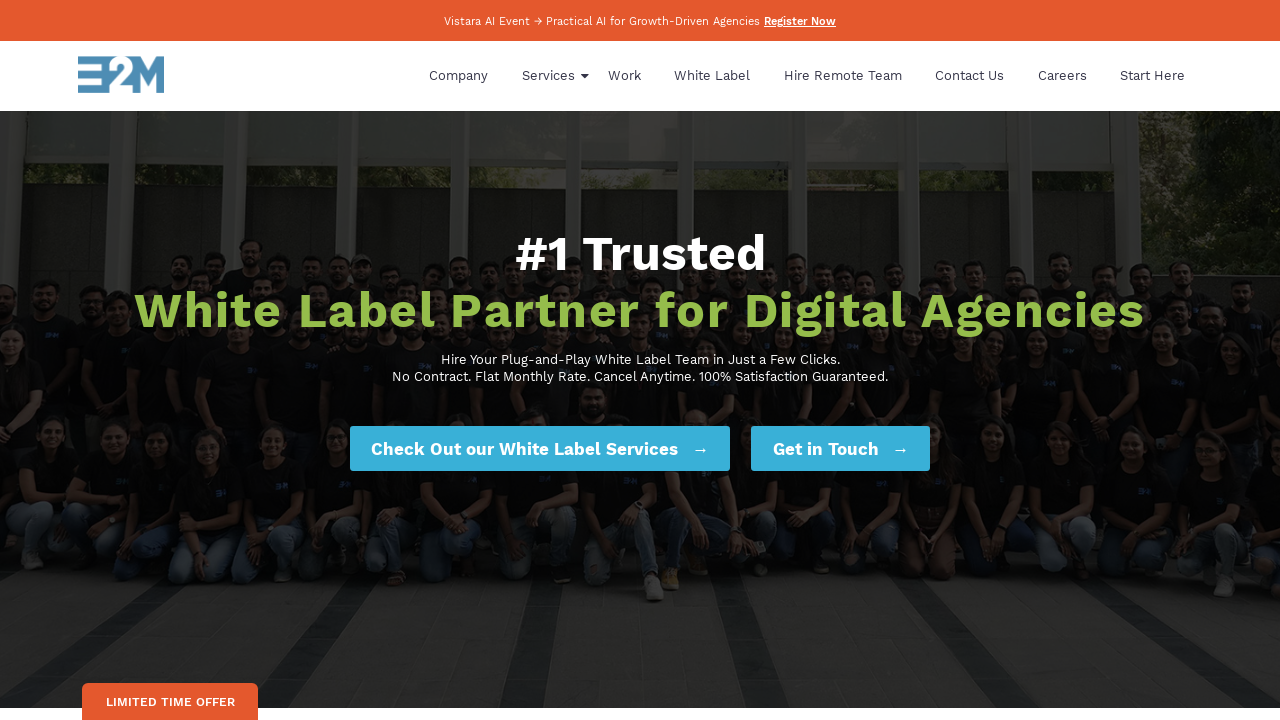

Scrolled to position 90px
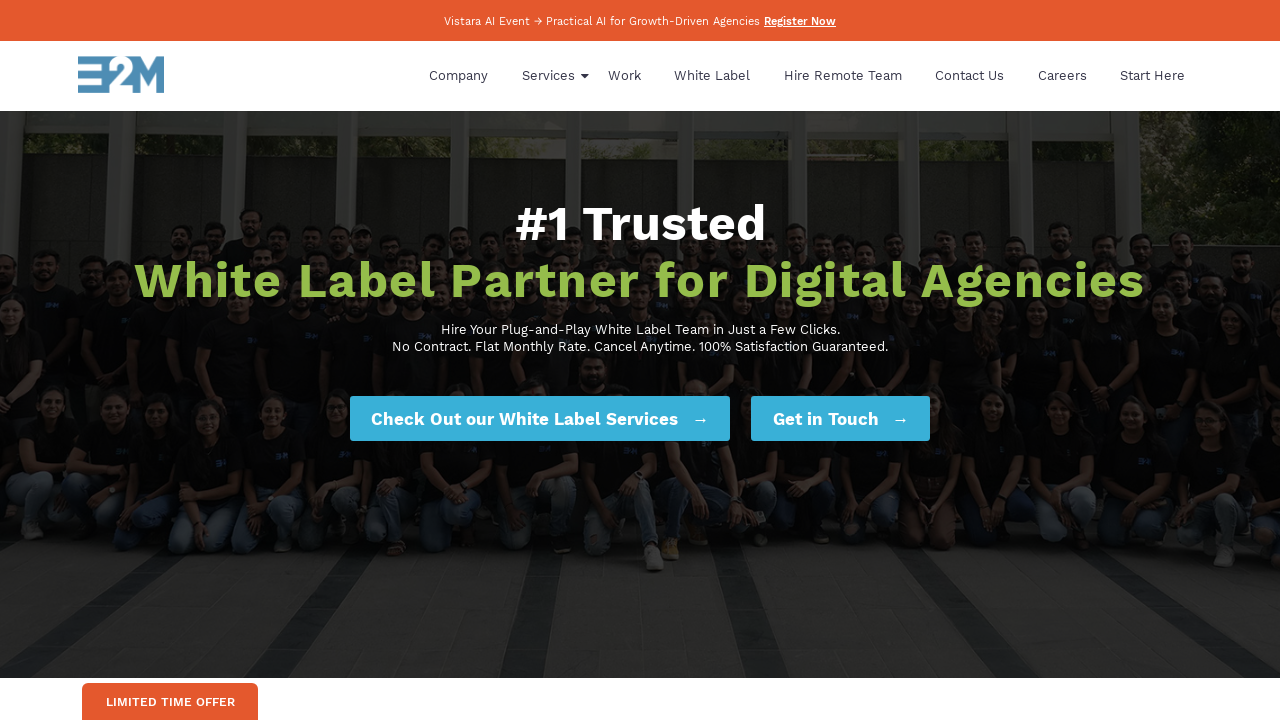

Waited 100ms between scroll steps
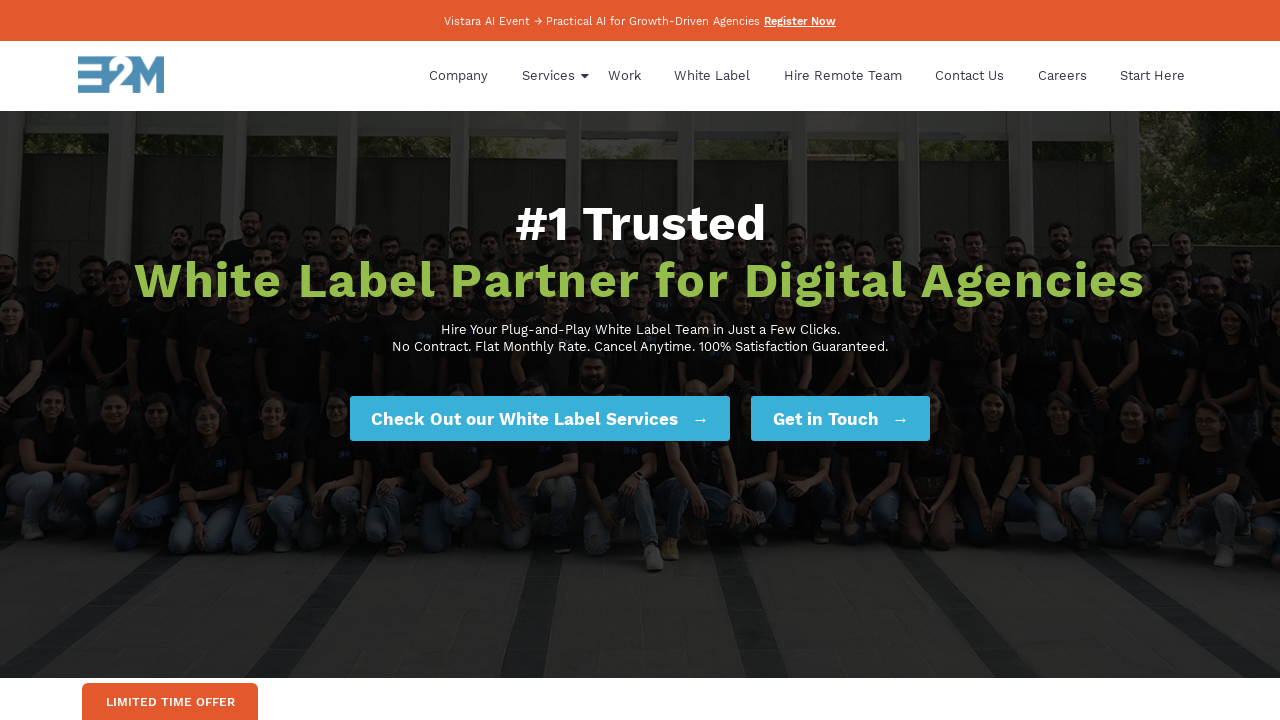

Scrolled to position 120px
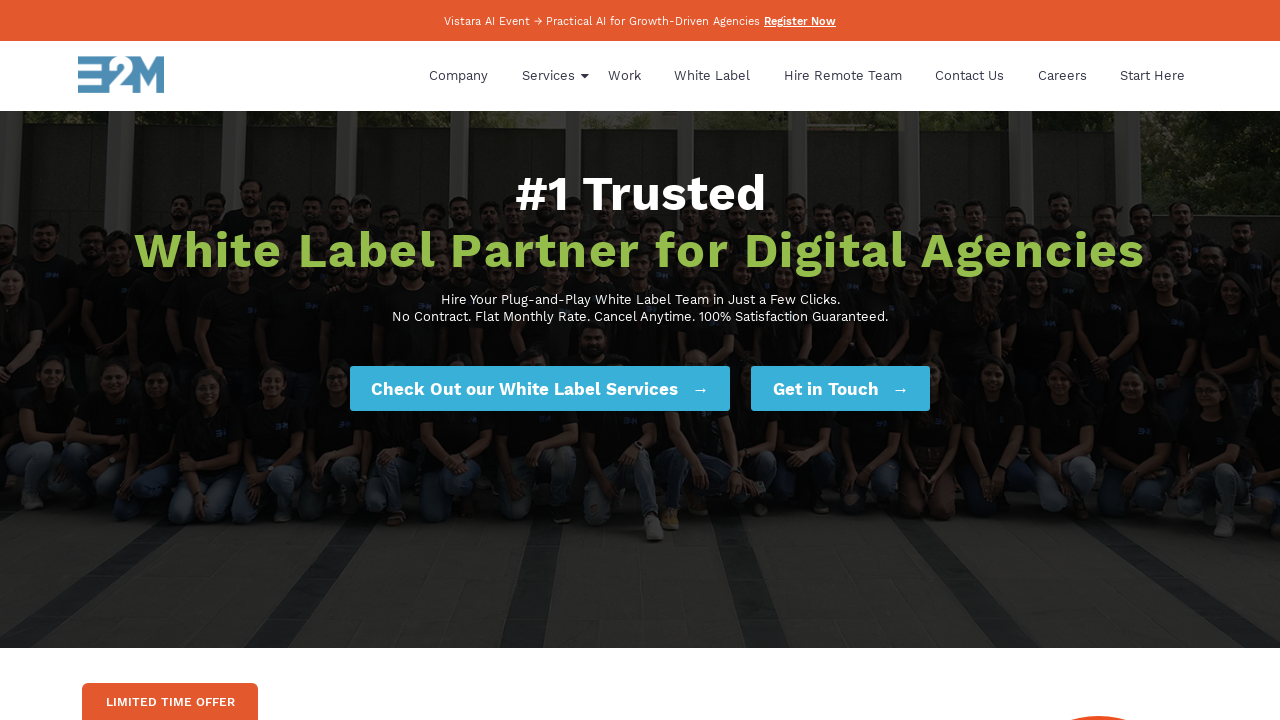

Waited 100ms between scroll steps
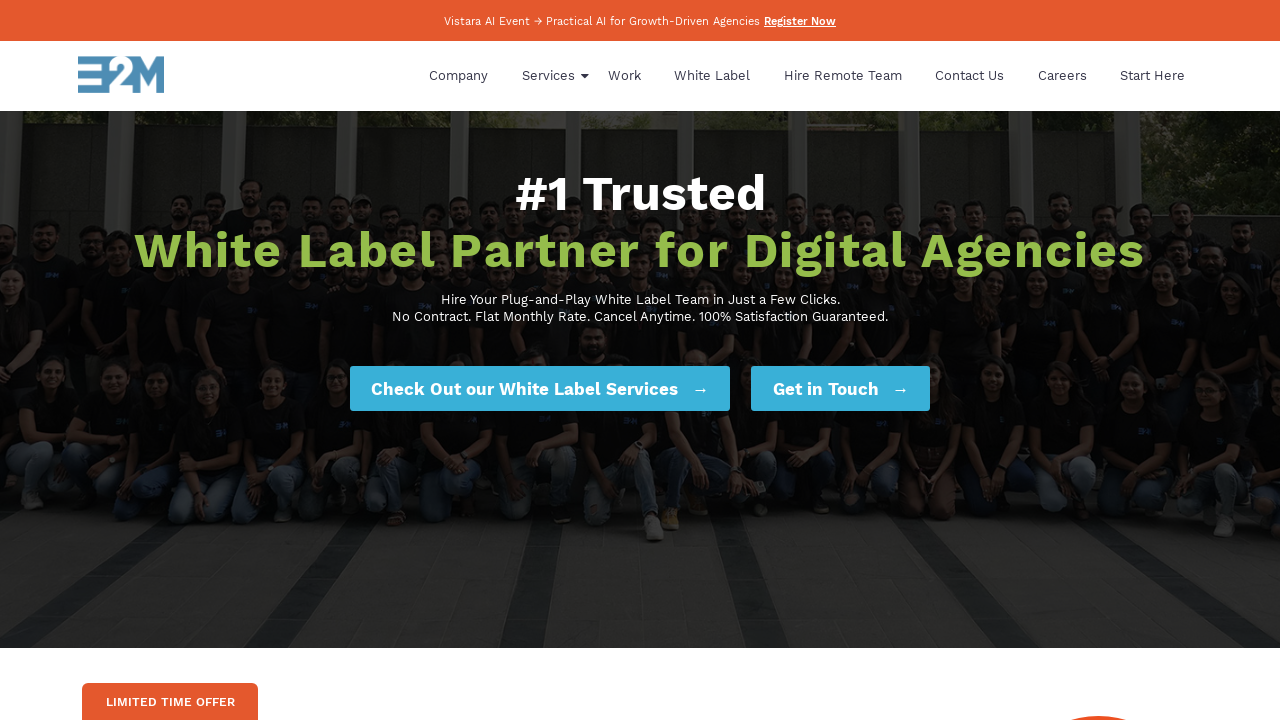

Scrolled to position 150px
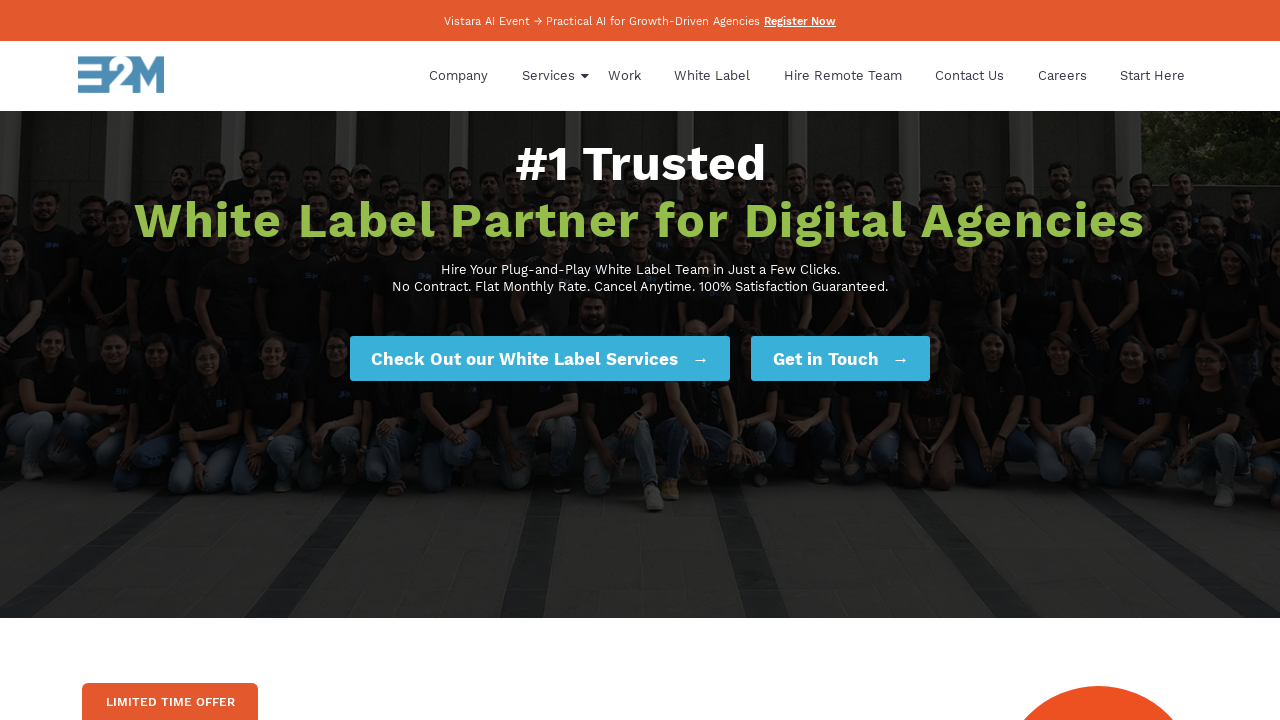

Waited 100ms between scroll steps
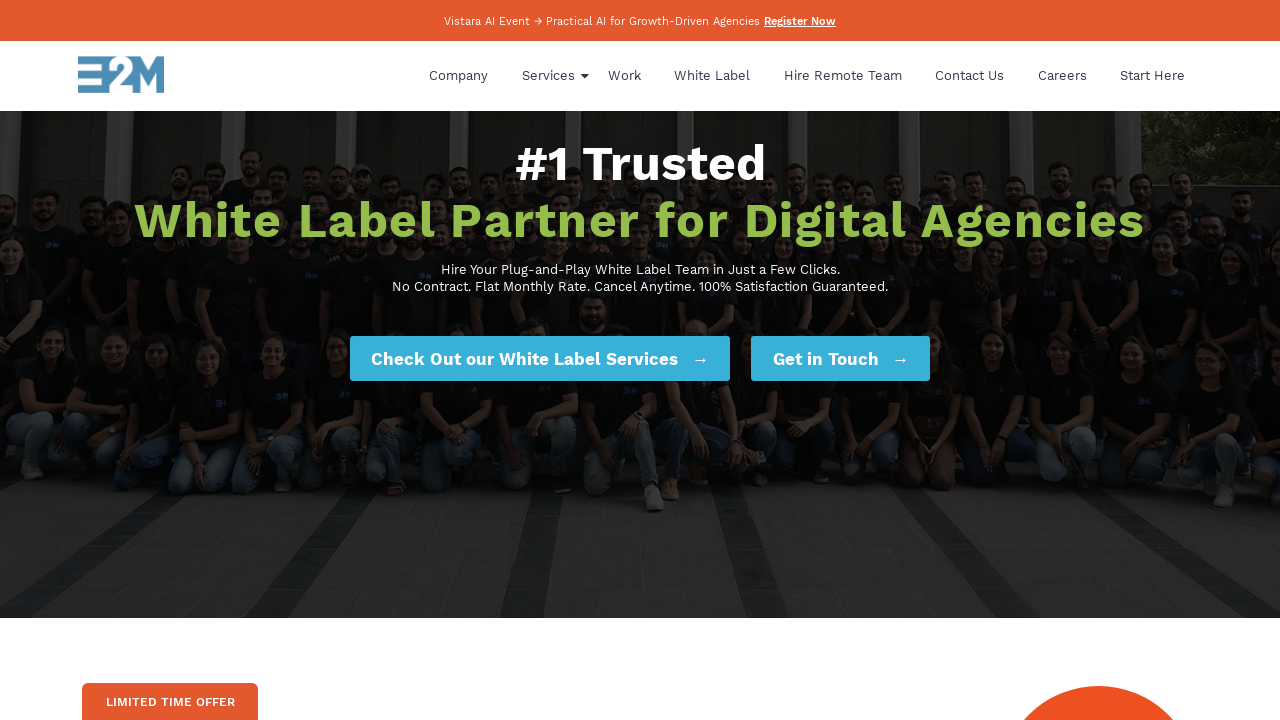

Scrolled to position 180px
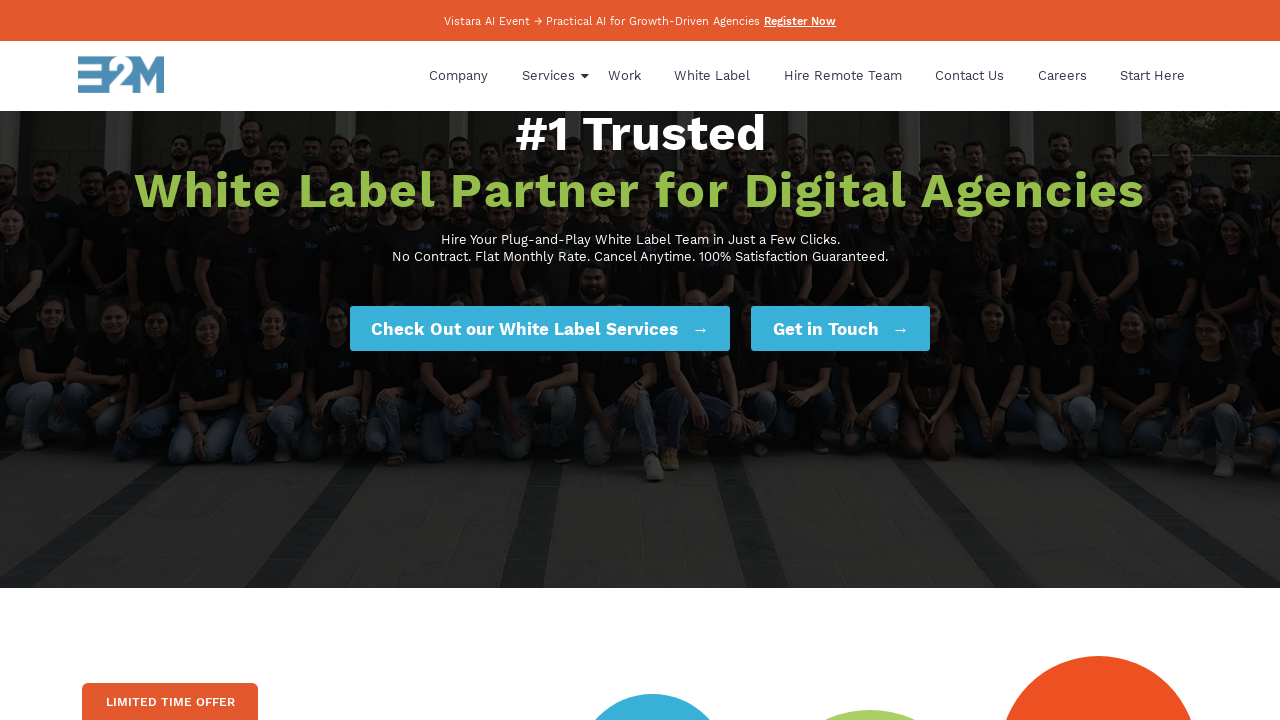

Waited 100ms between scroll steps
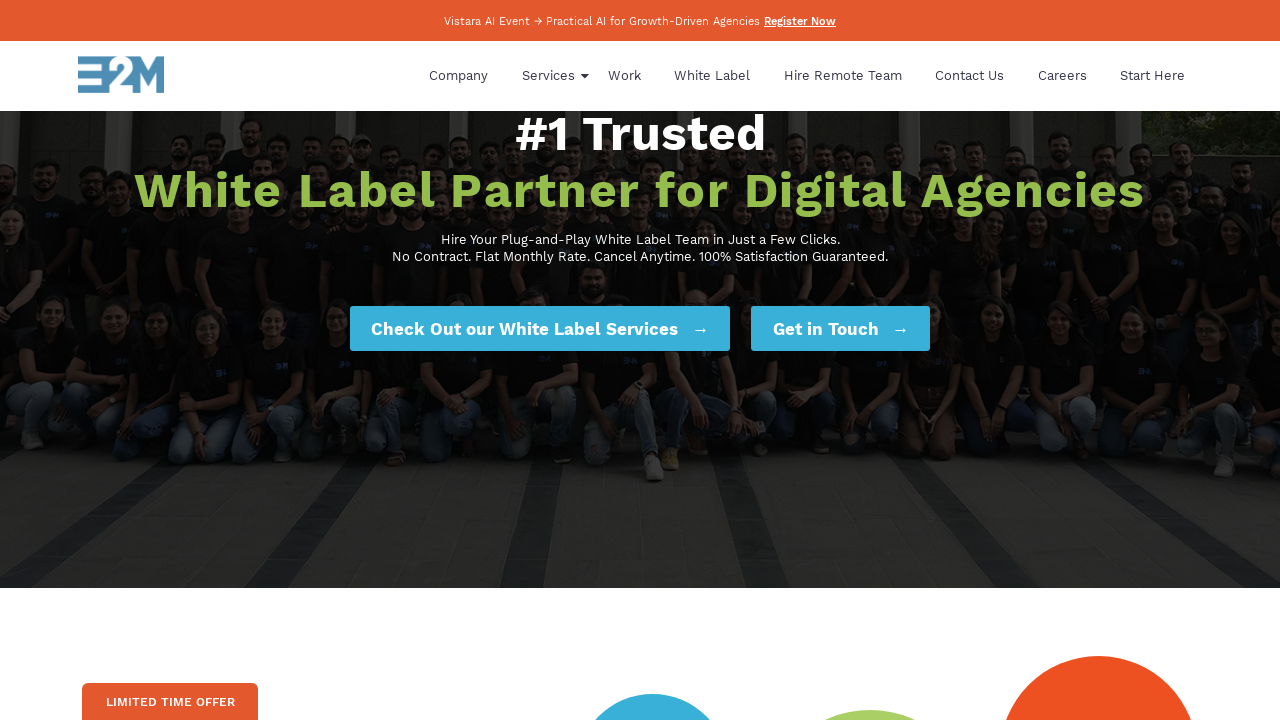

Scrolled to position 210px
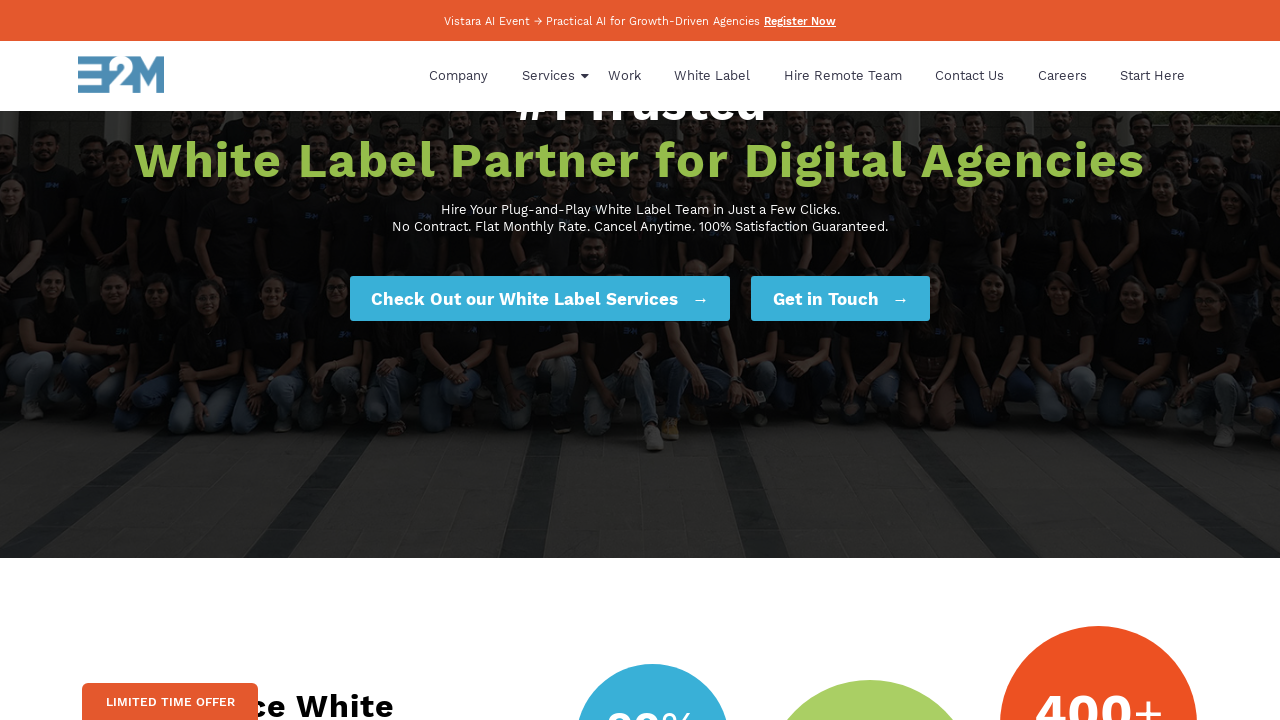

Waited 100ms between scroll steps
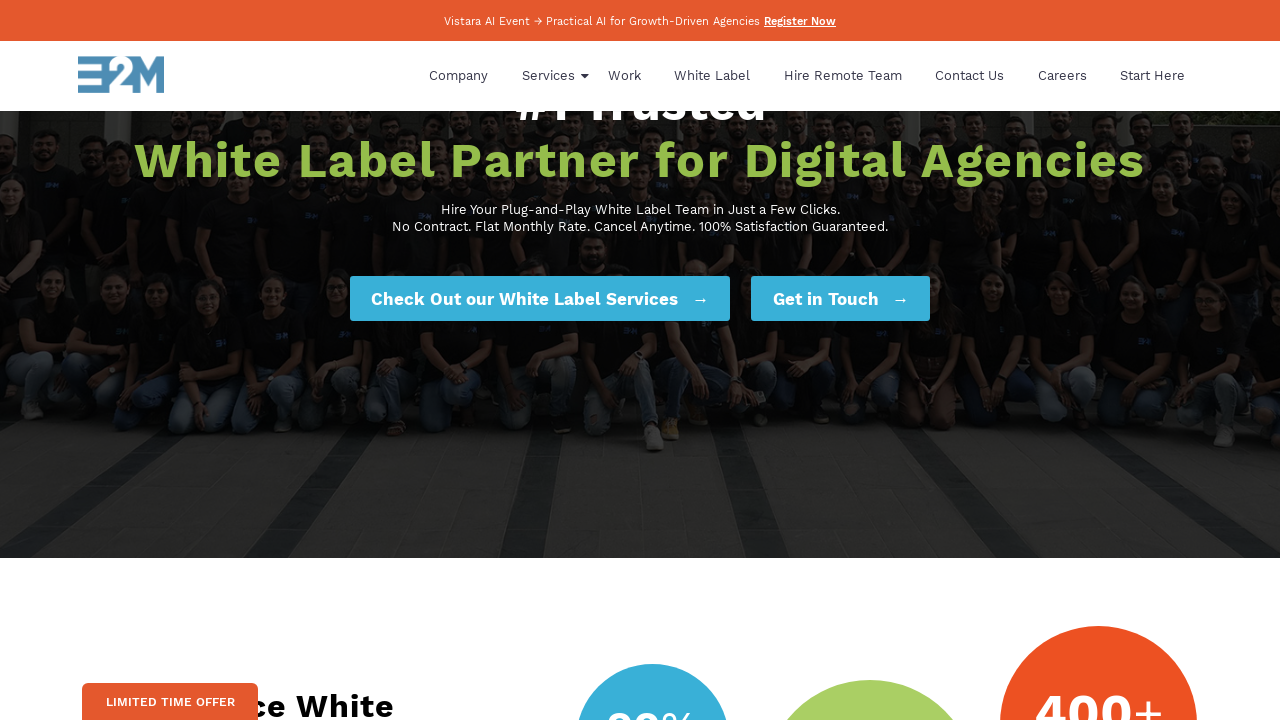

Scrolled to position 240px
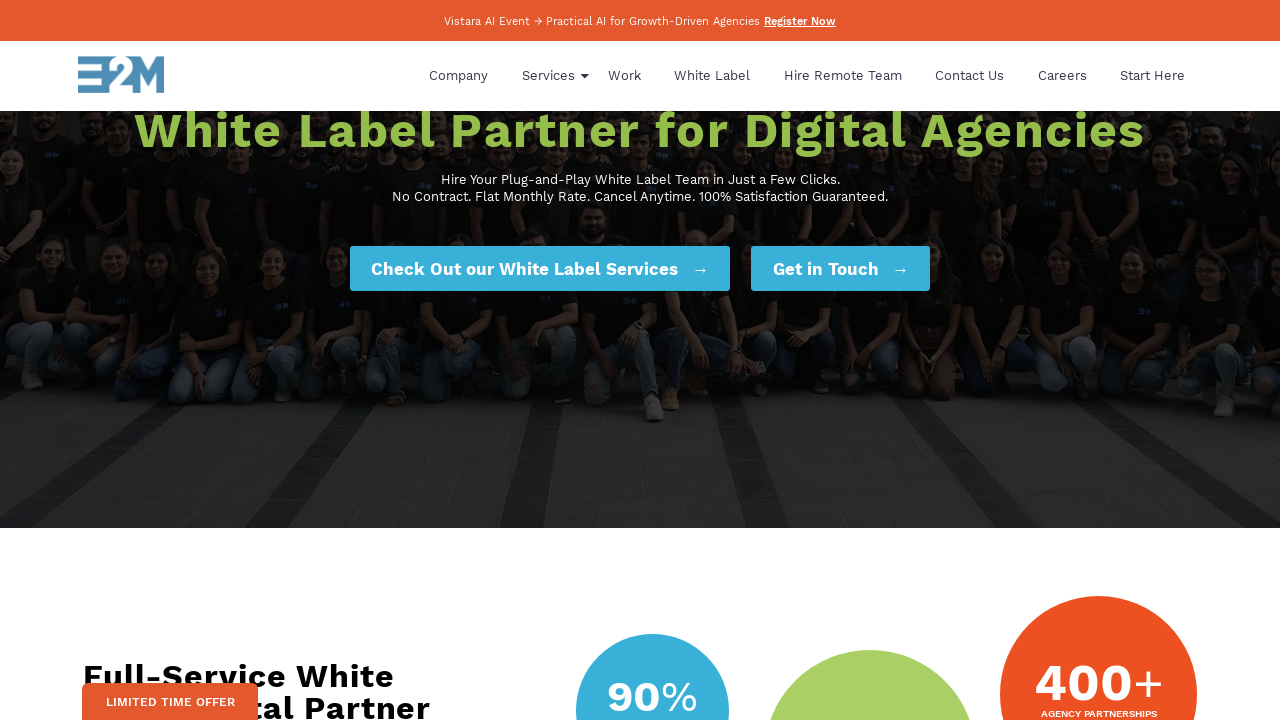

Waited 100ms between scroll steps
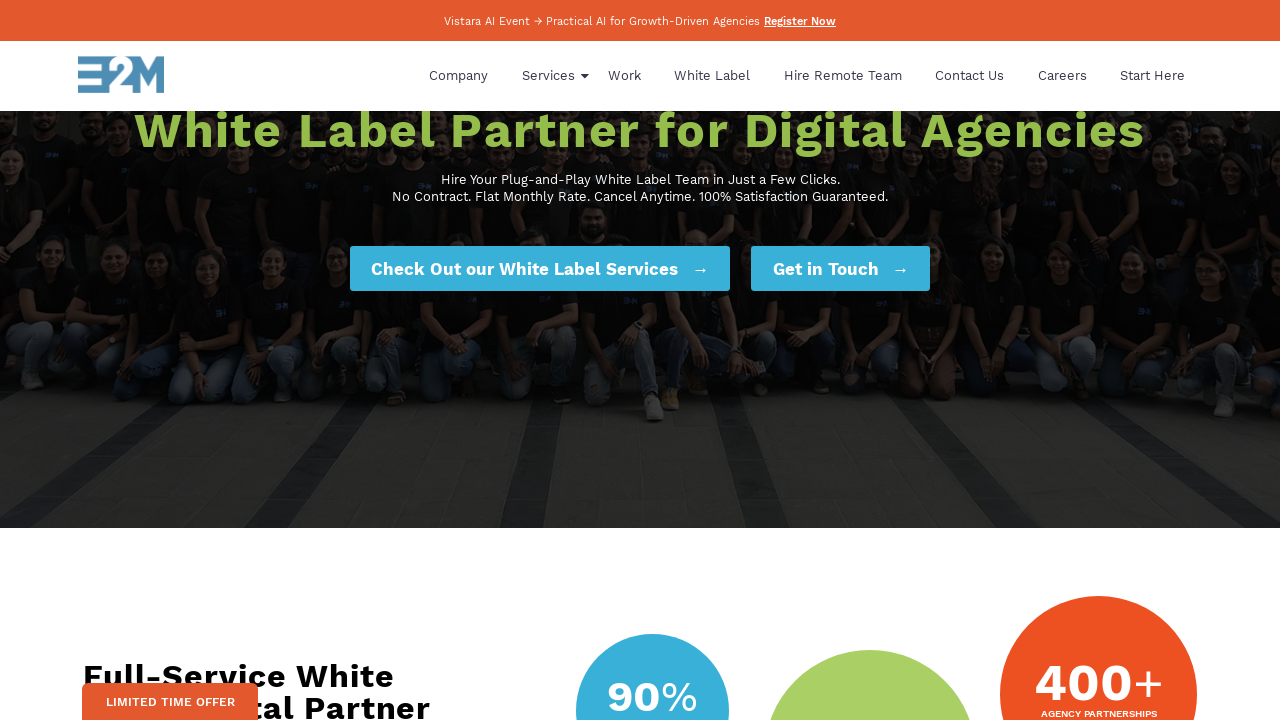

Scrolled to position 270px
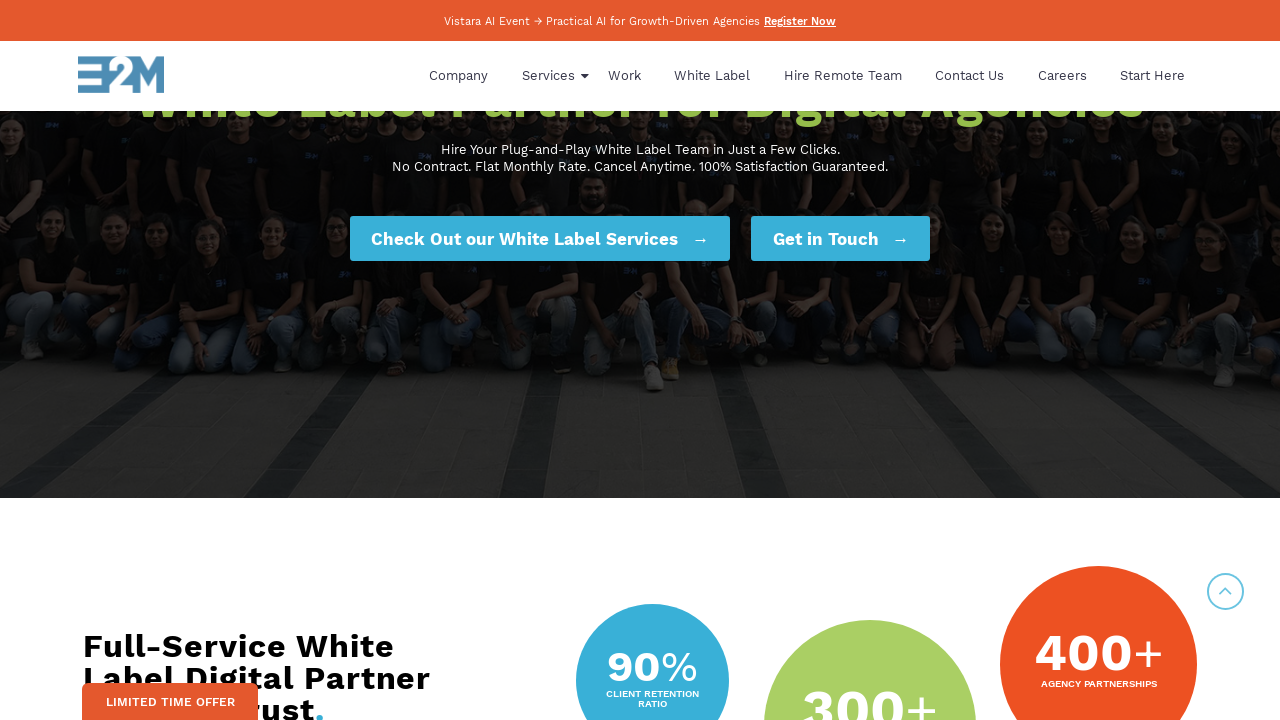

Waited 100ms between scroll steps
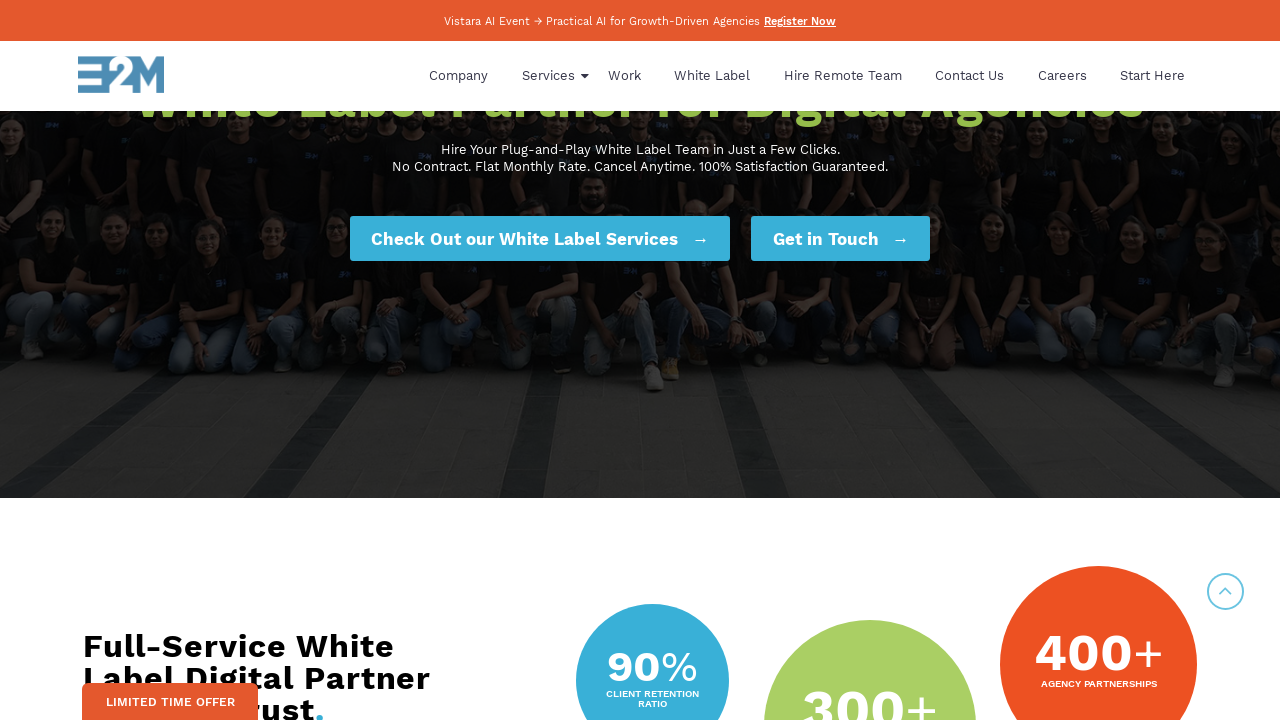

Scrolled to position 300px
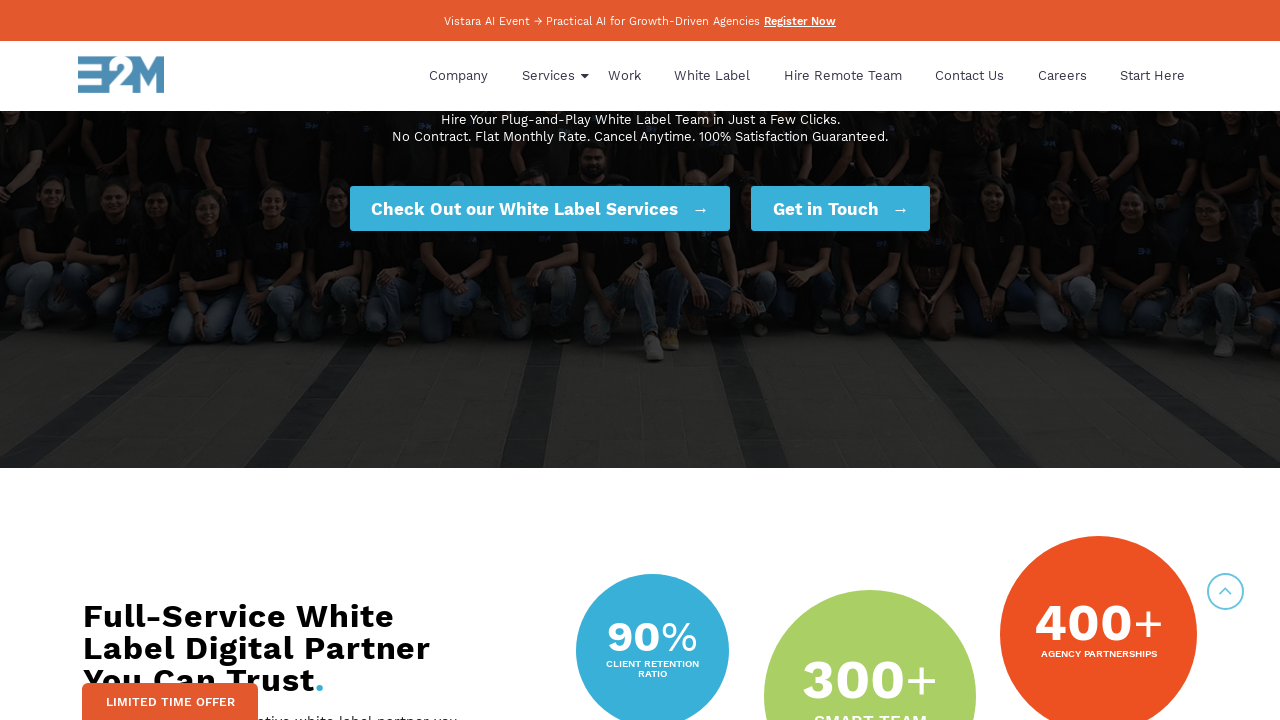

Waited 100ms between scroll steps
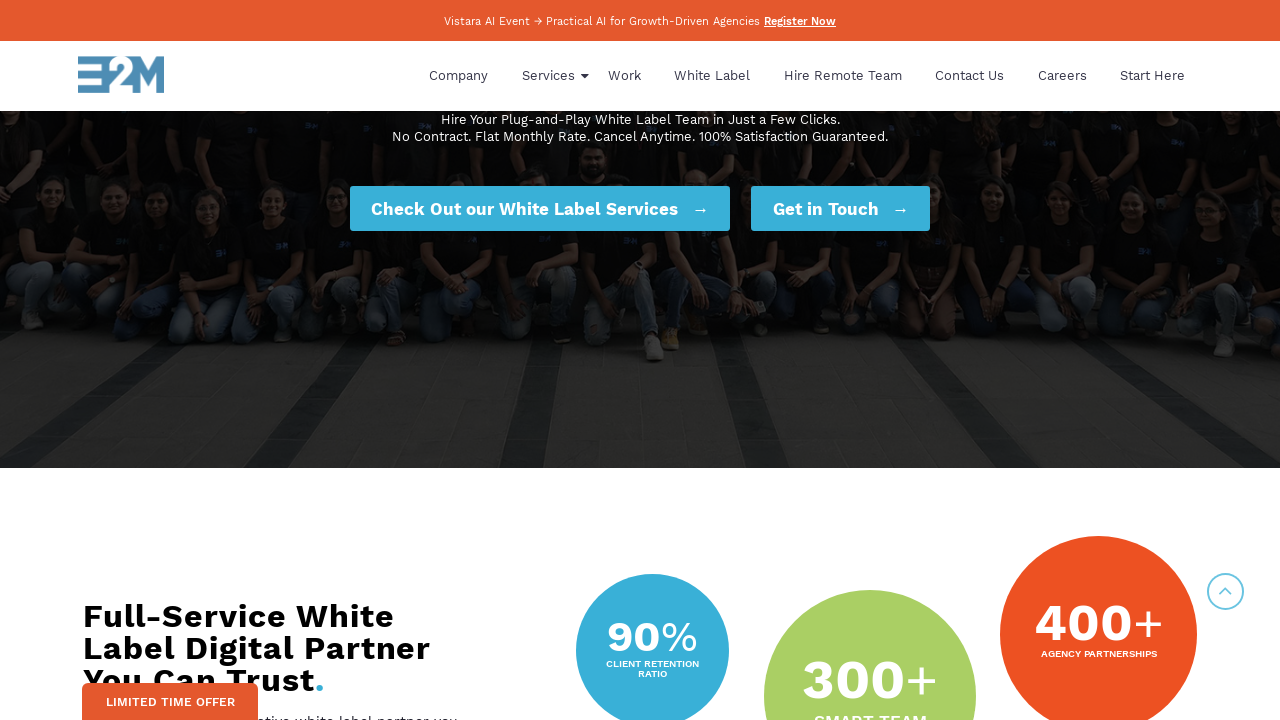

Scrolled to position 330px
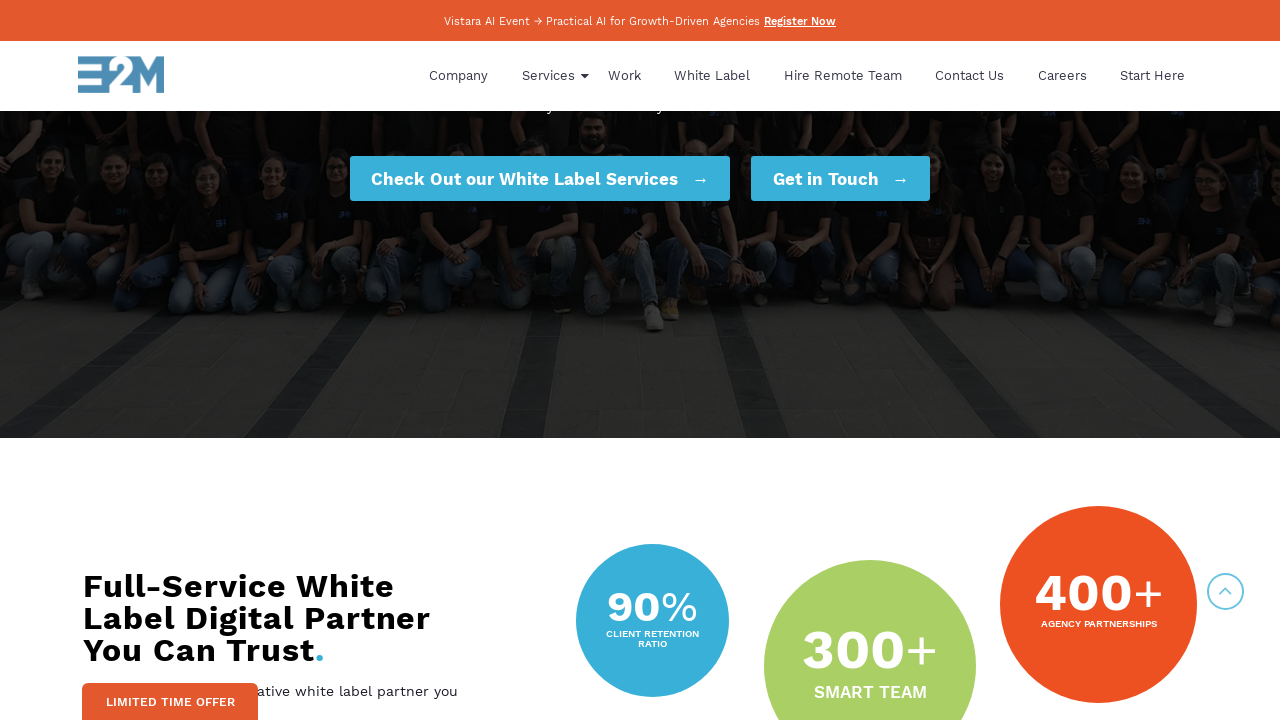

Waited 100ms between scroll steps
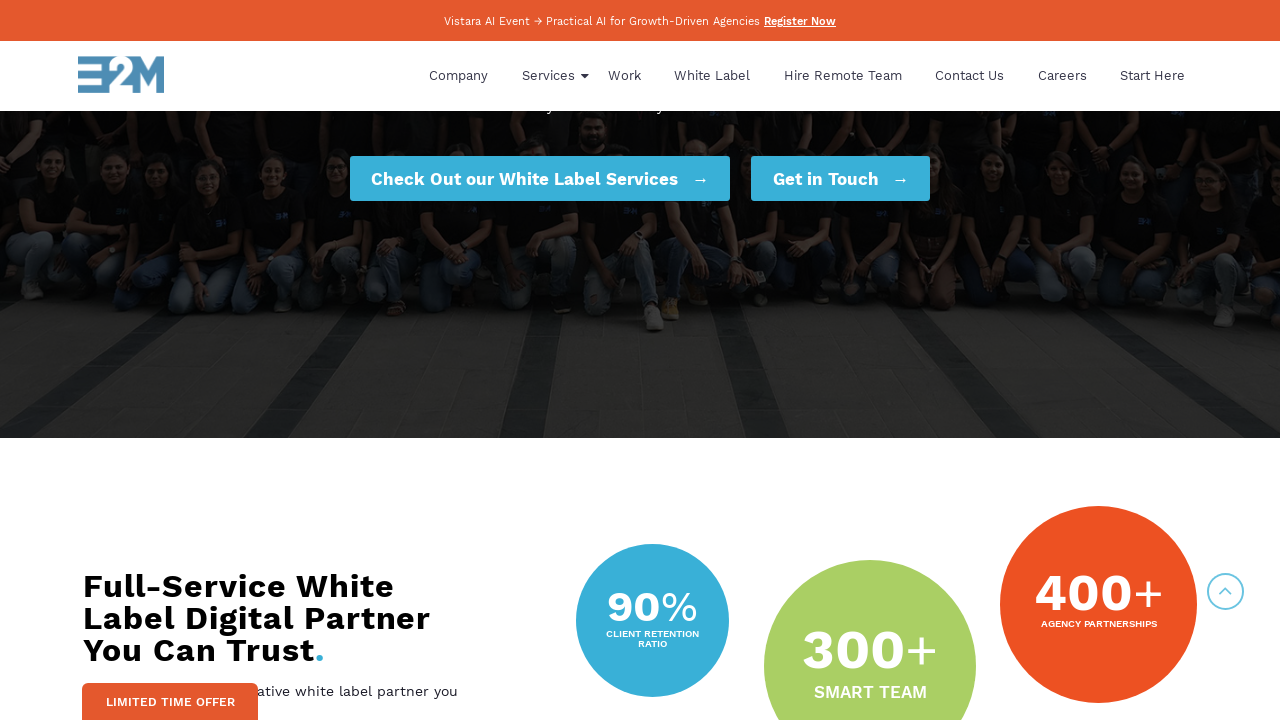

Scrolled to position 360px
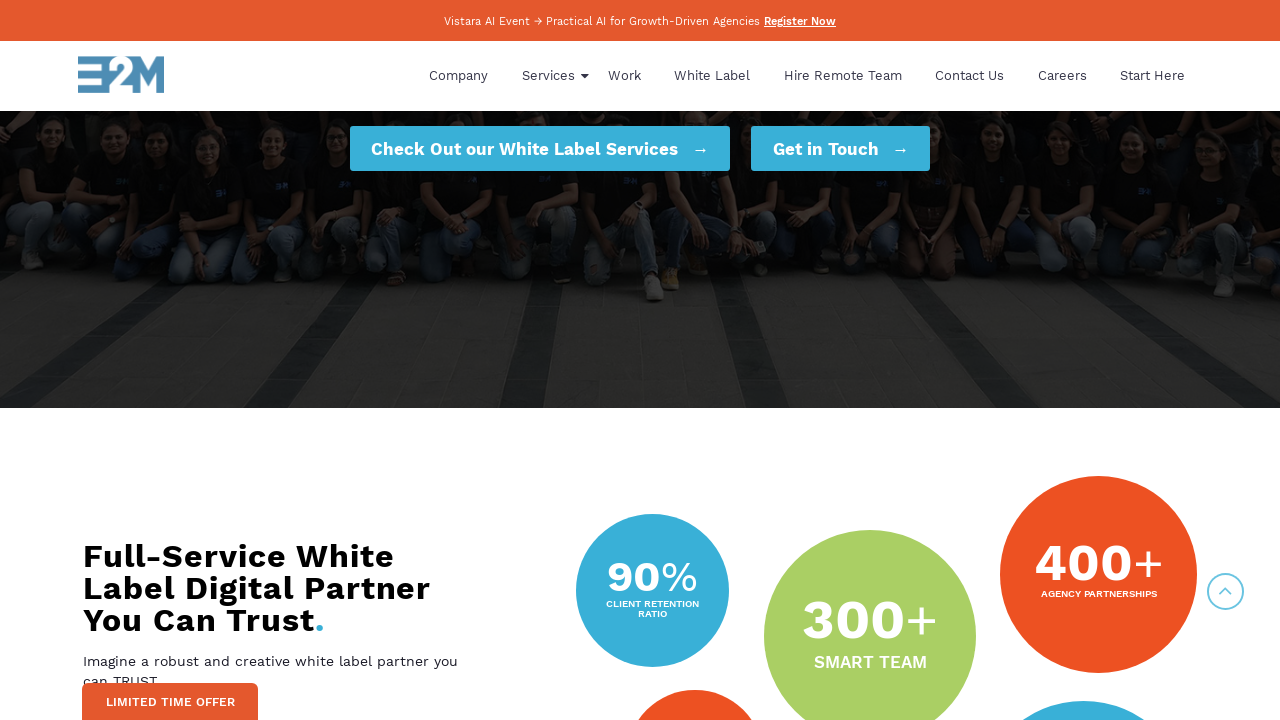

Waited 100ms between scroll steps
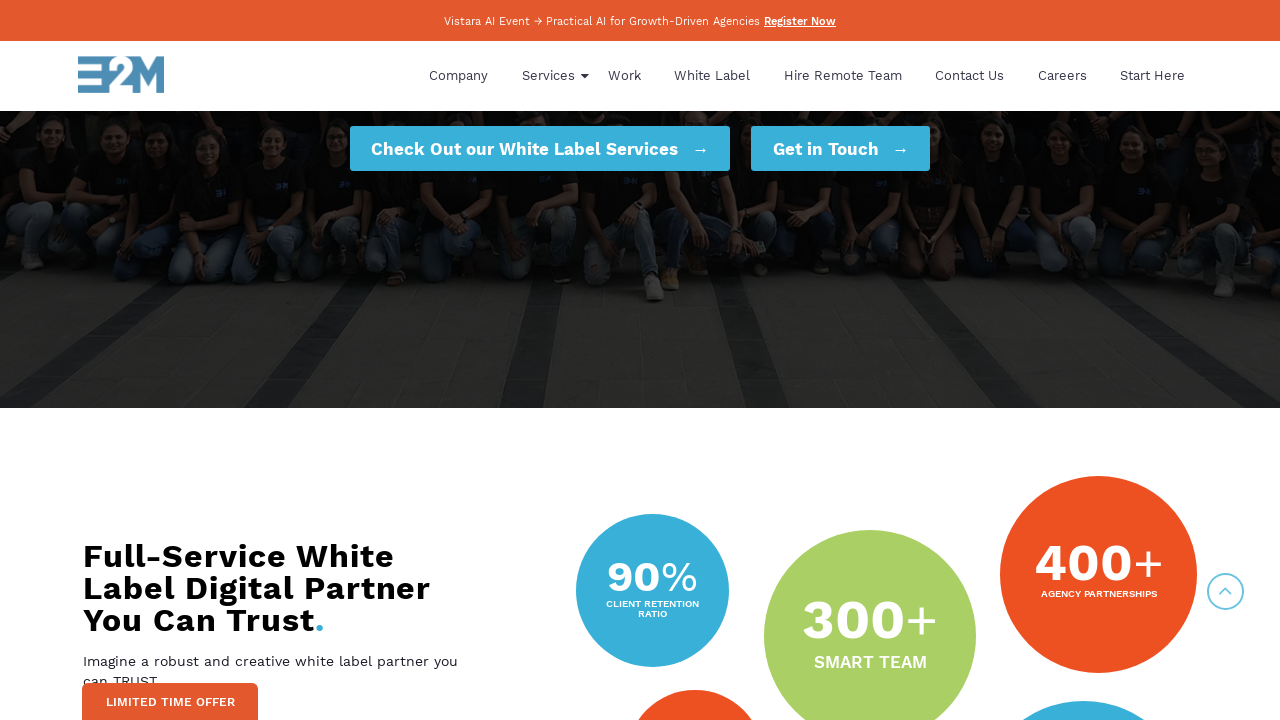

Scrolled to position 390px
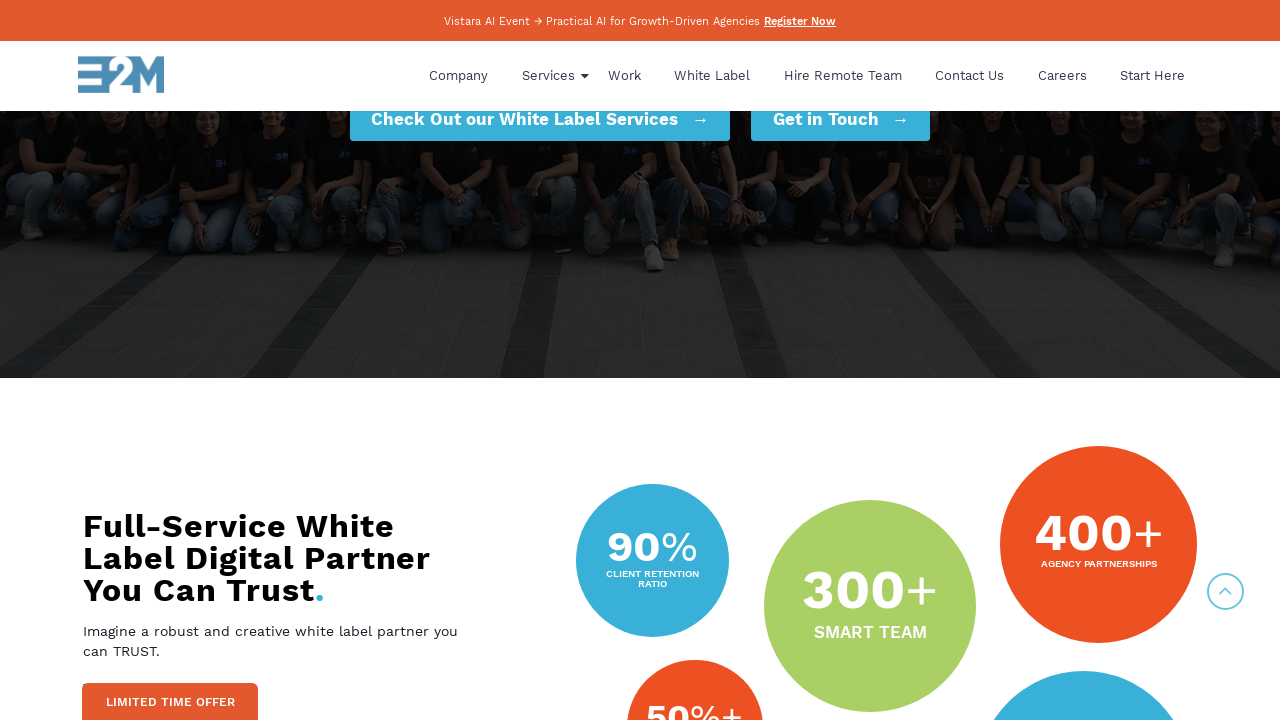

Waited 100ms between scroll steps
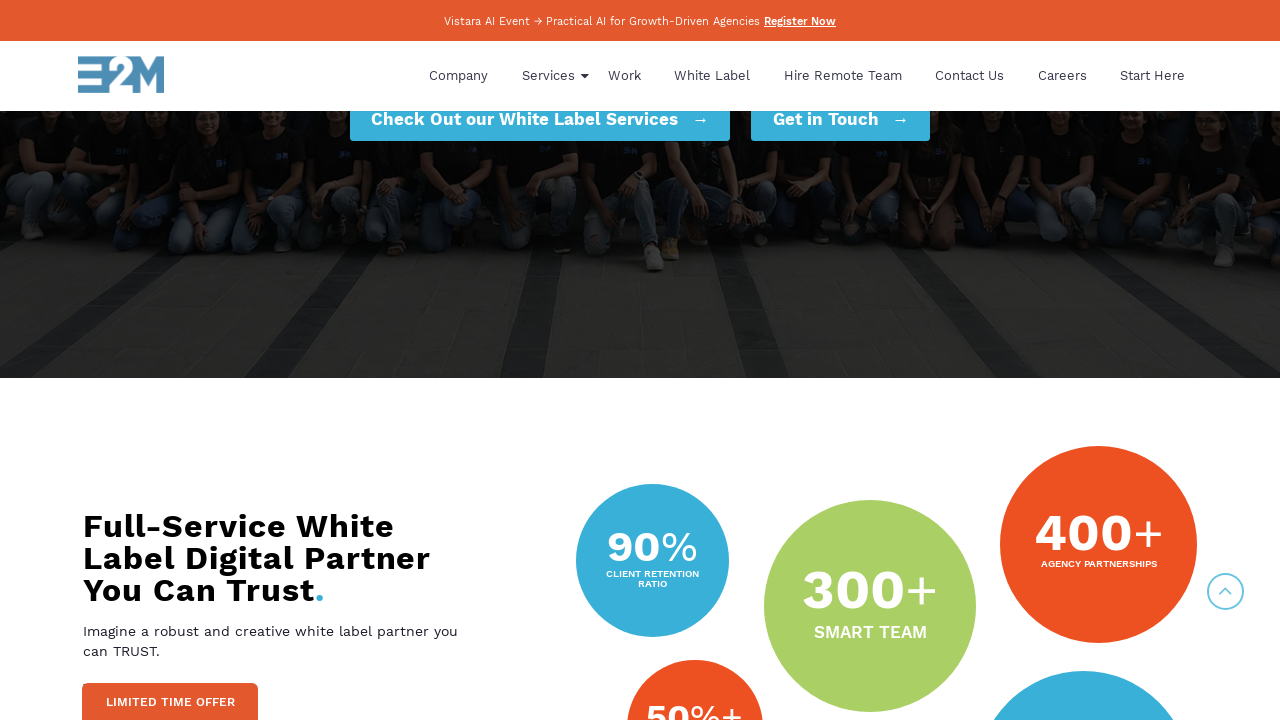

Scrolled to position 420px
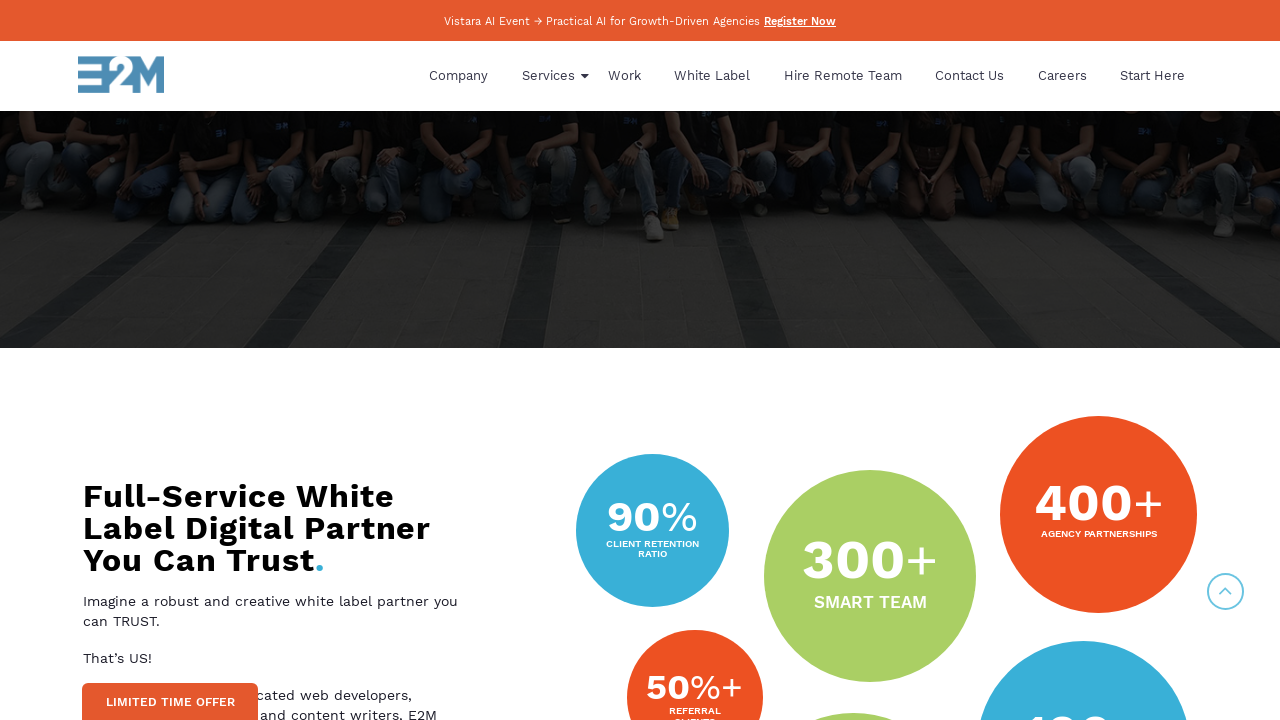

Waited 100ms between scroll steps
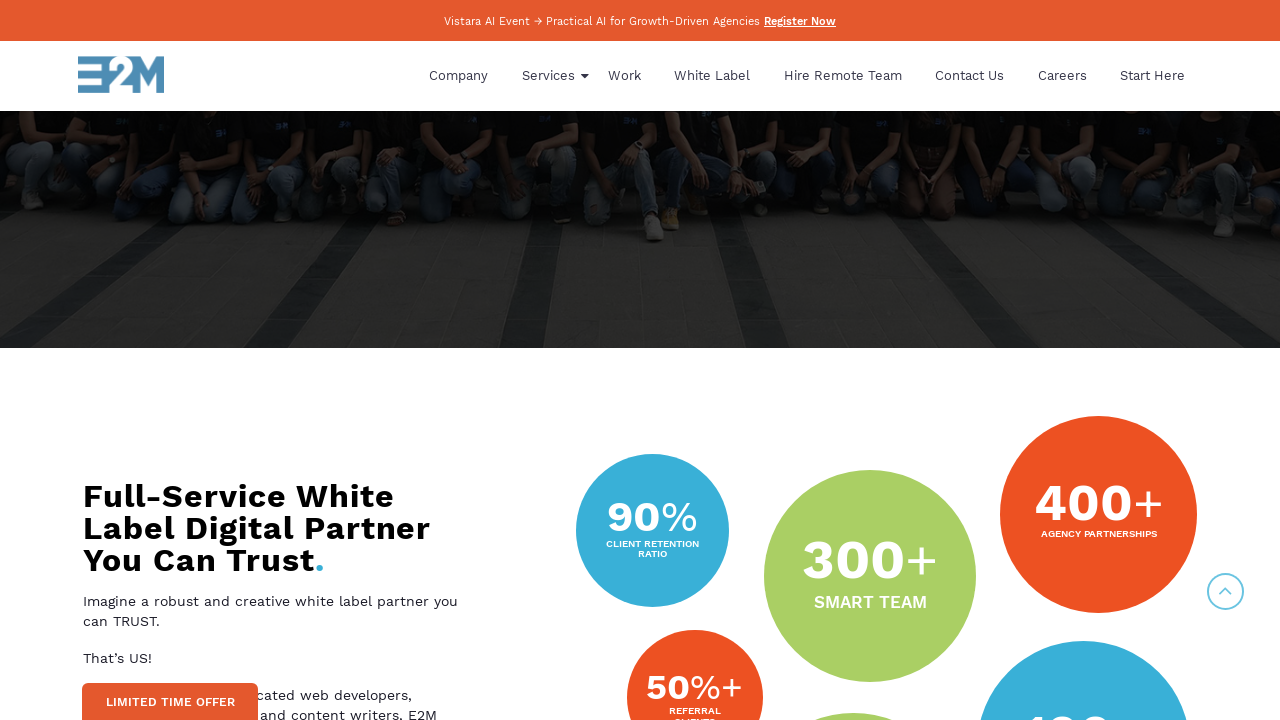

Scrolled to position 450px
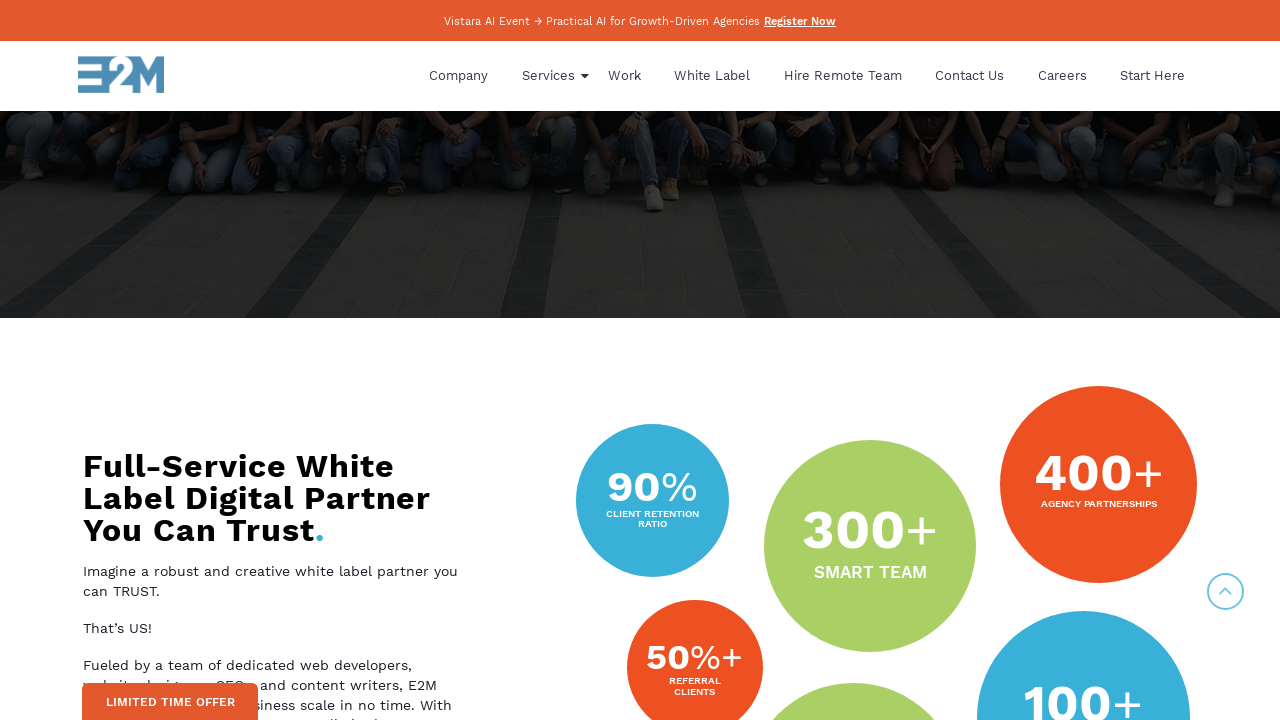

Waited 100ms between scroll steps
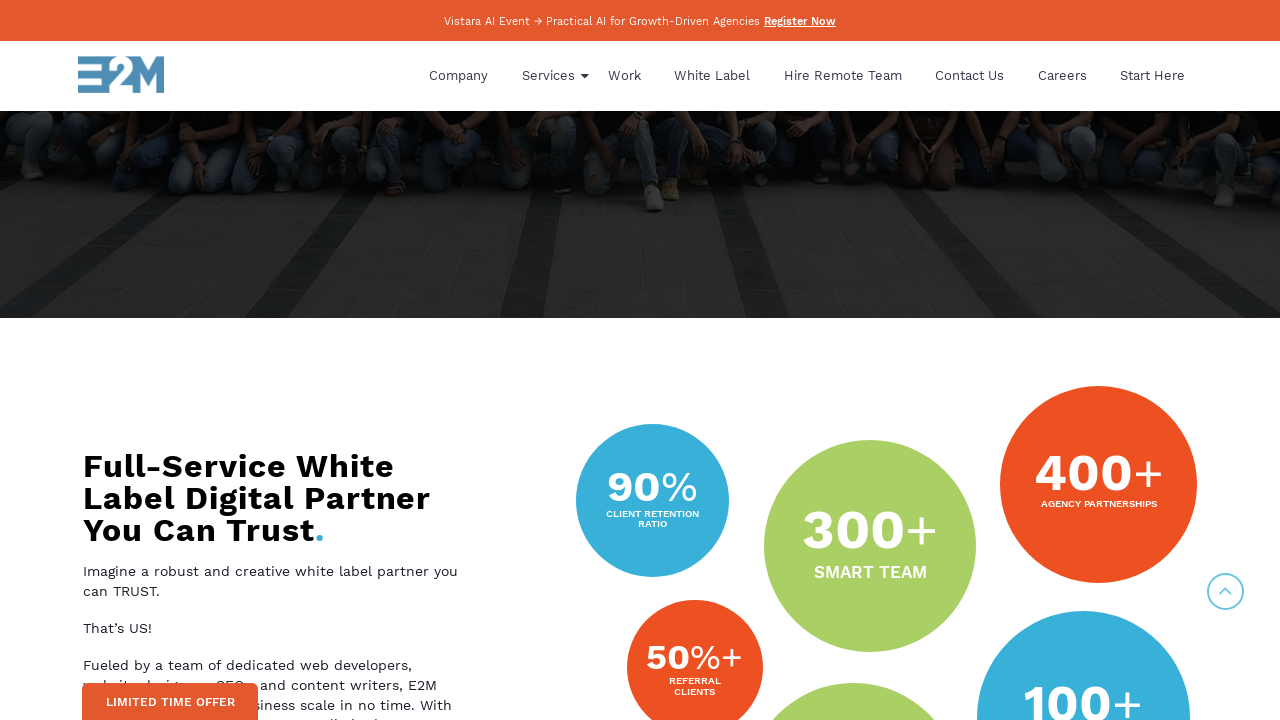

Scrolled to position 480px
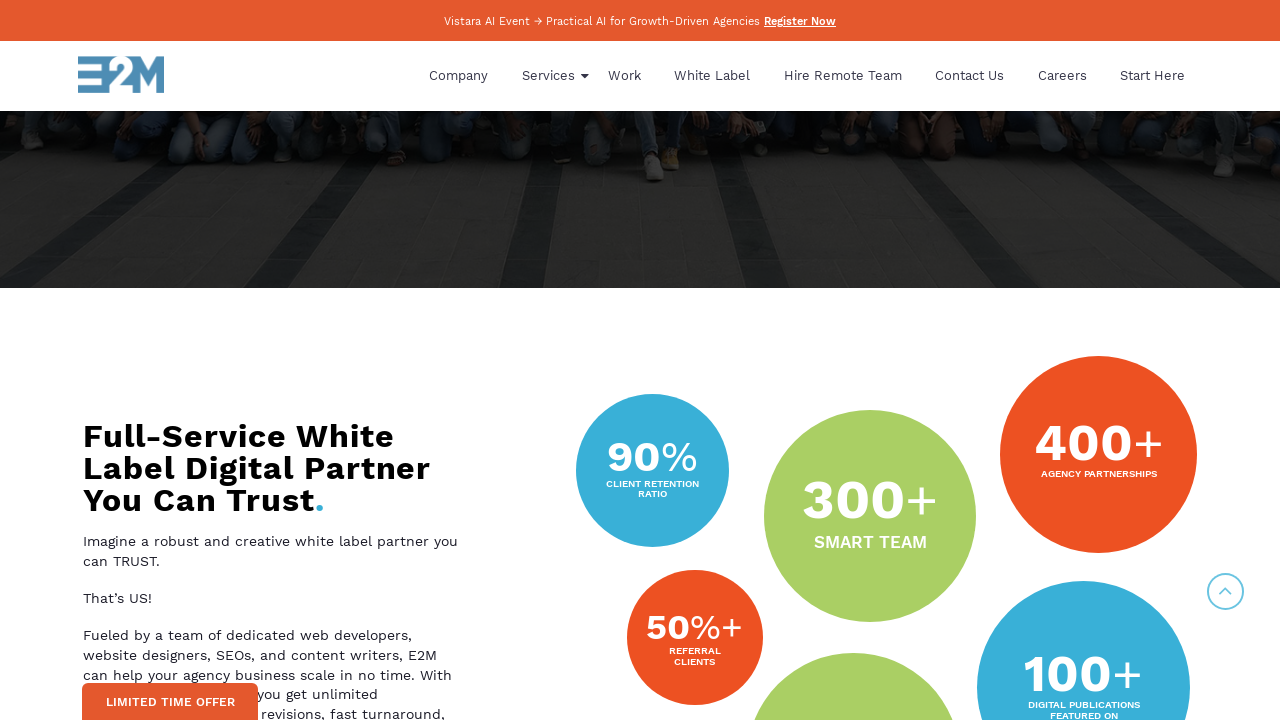

Waited 100ms between scroll steps
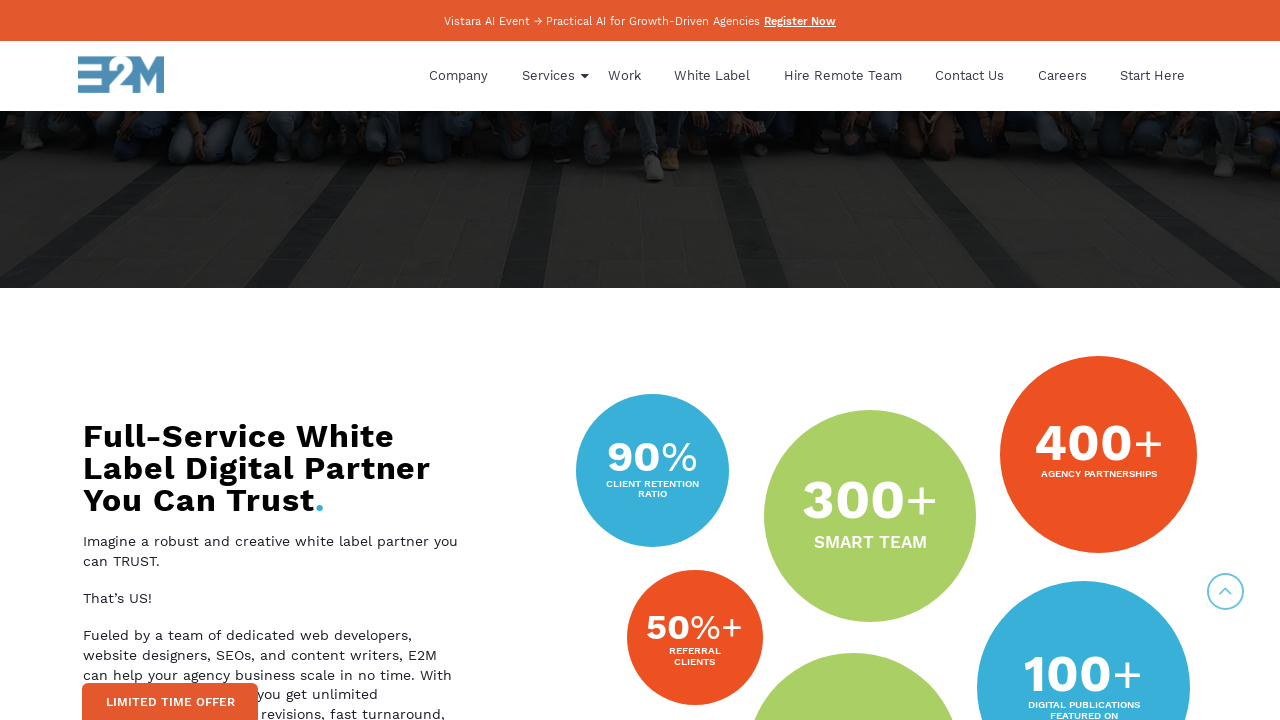

Scrolled to position 510px
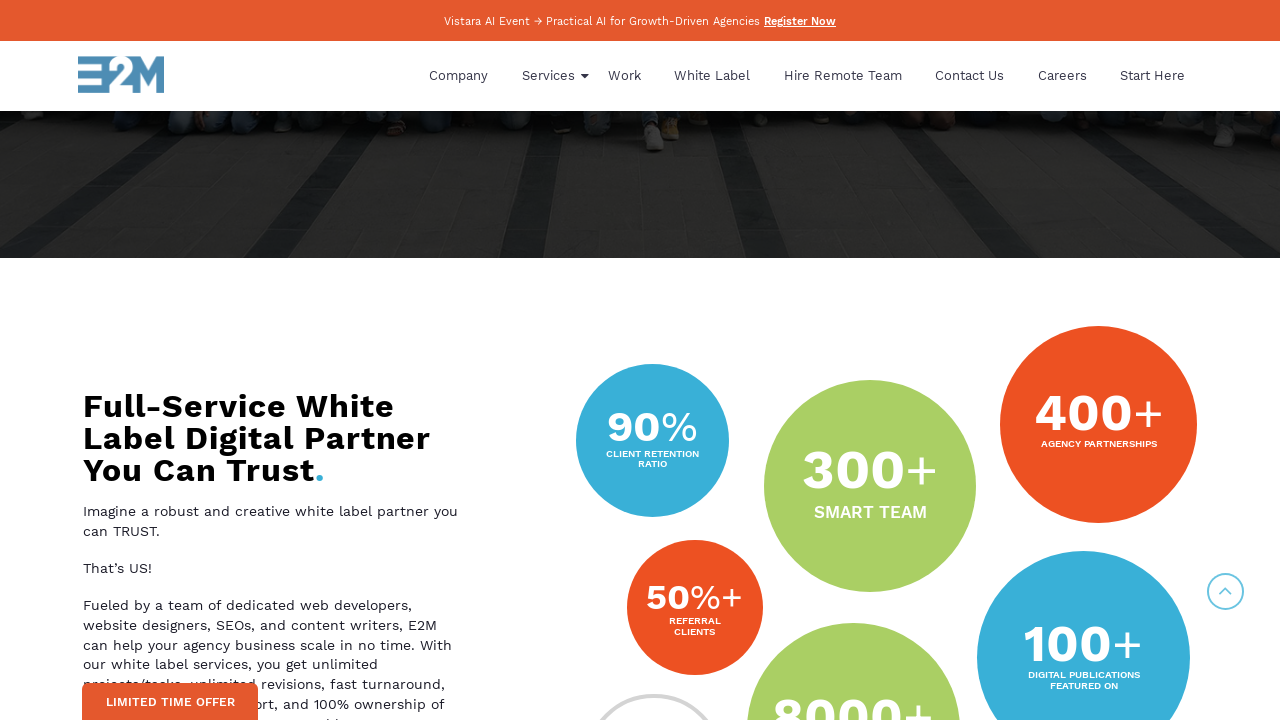

Waited 100ms between scroll steps
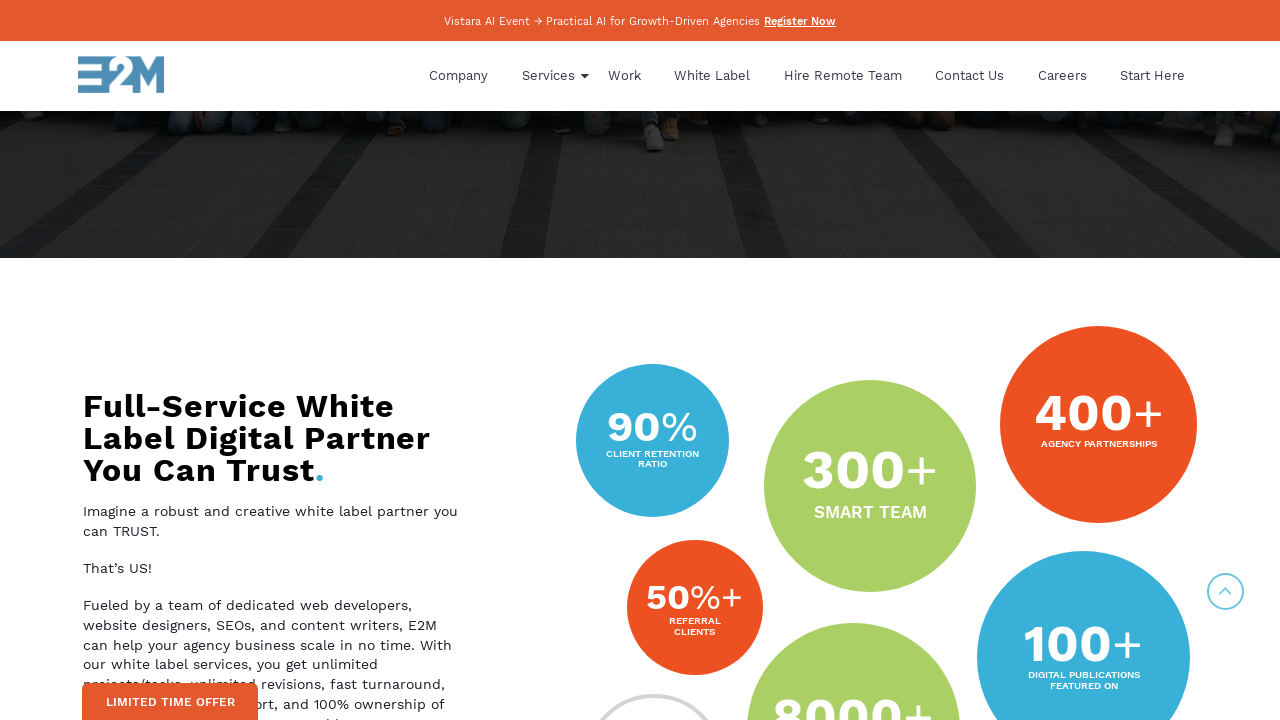

Scrolled to position 540px
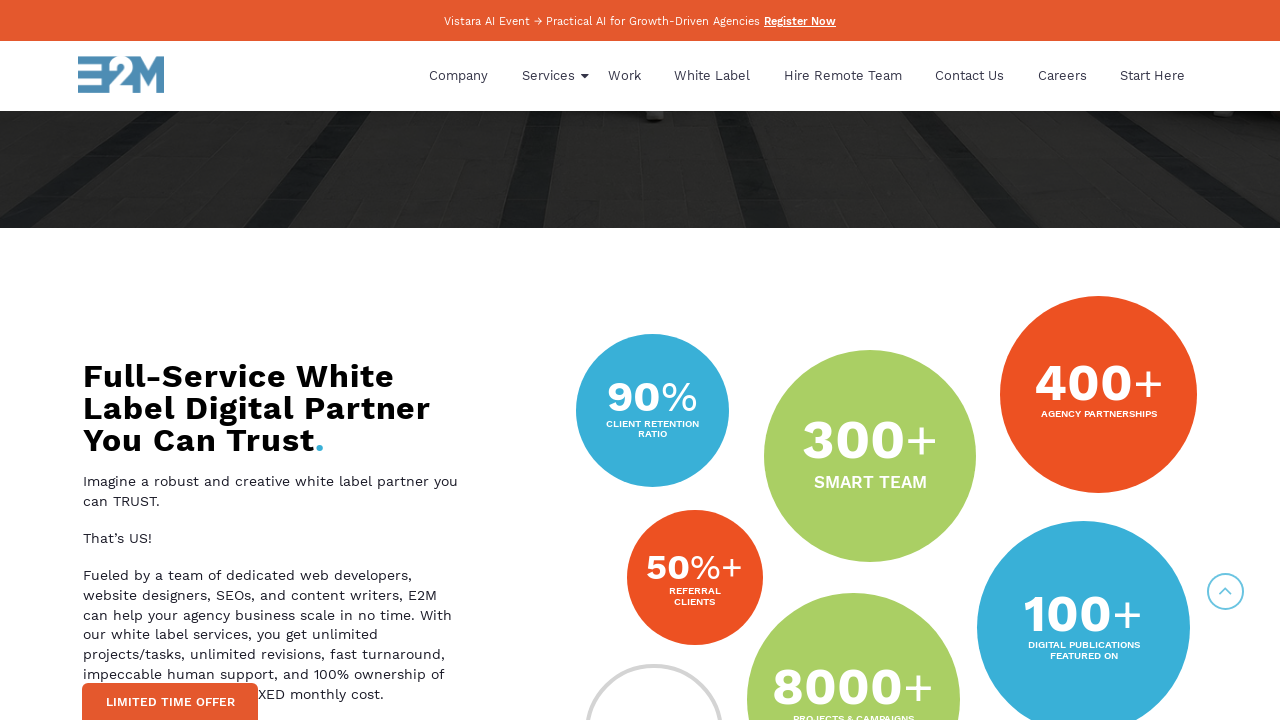

Waited 100ms between scroll steps
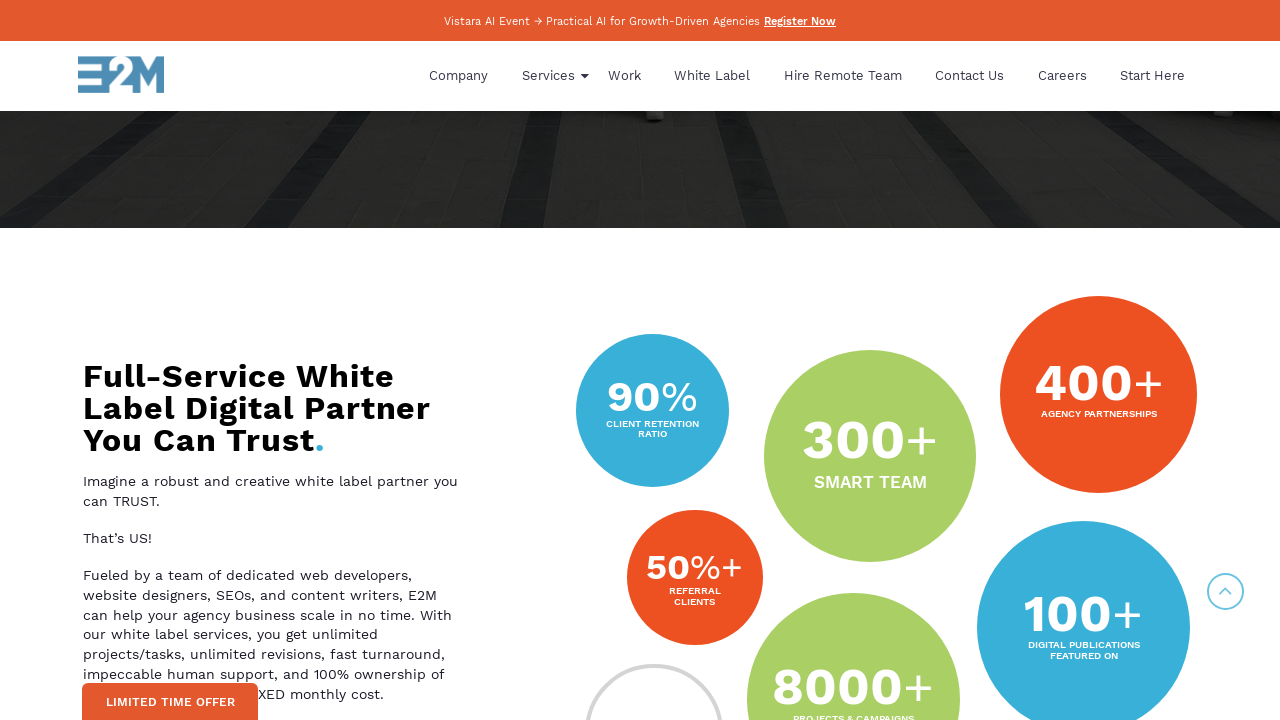

Scrolled to position 570px
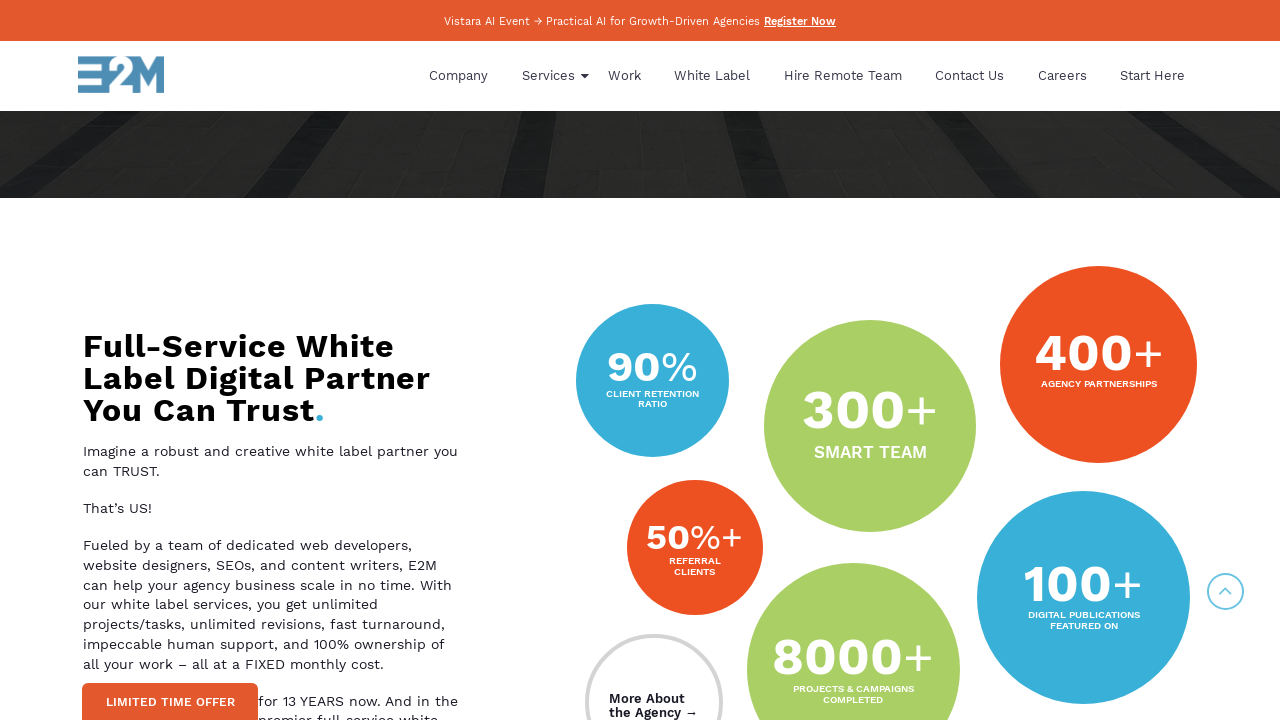

Waited 100ms between scroll steps
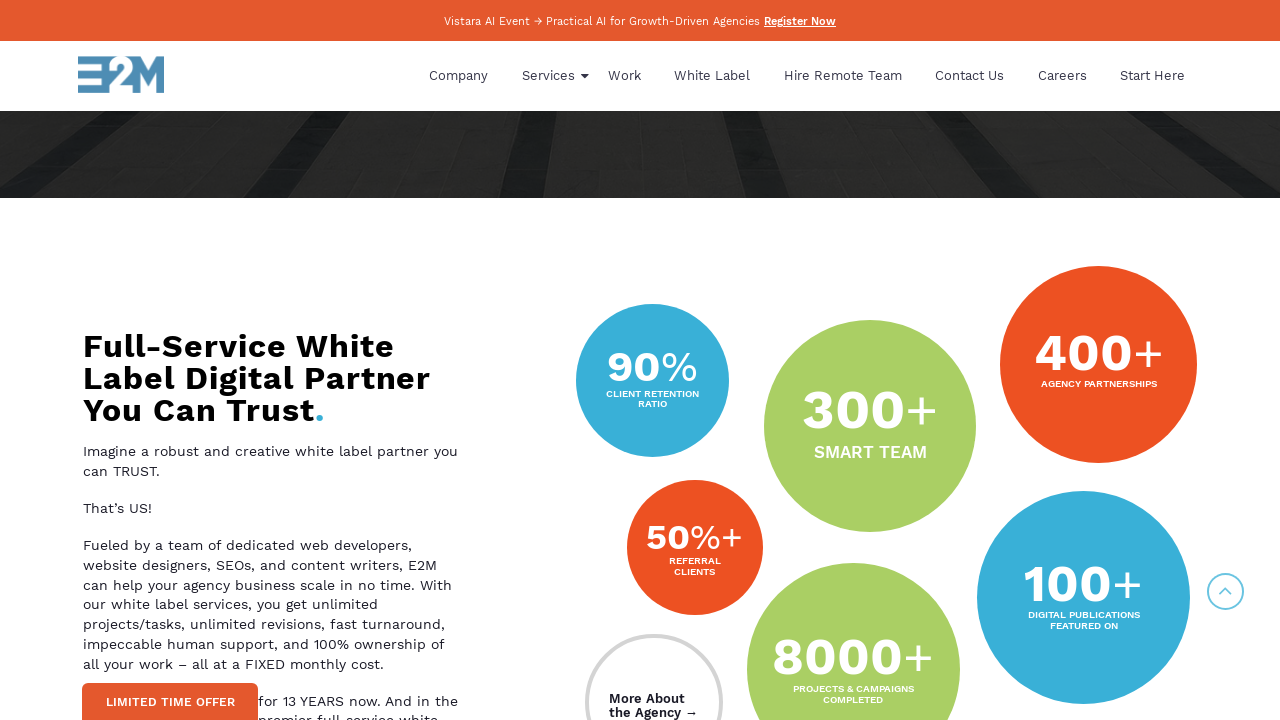

Scrolled to position 600px
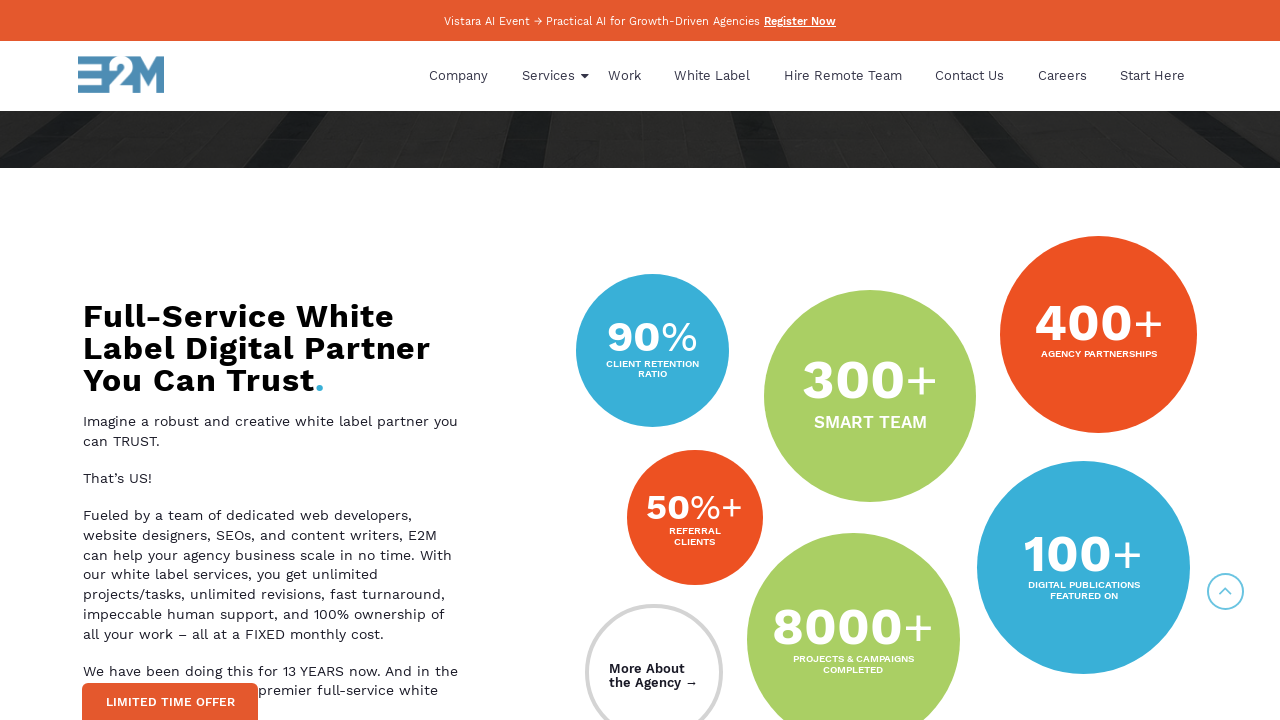

Waited 100ms between scroll steps
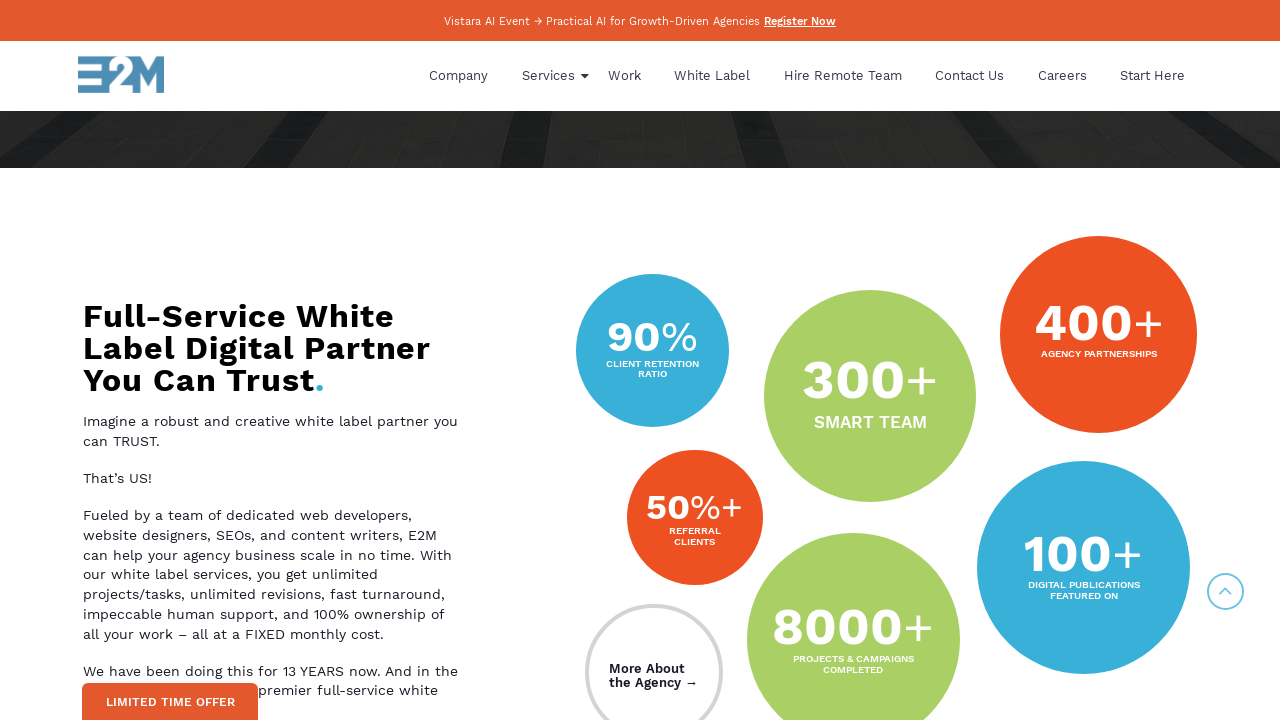

Scrolled to position 630px
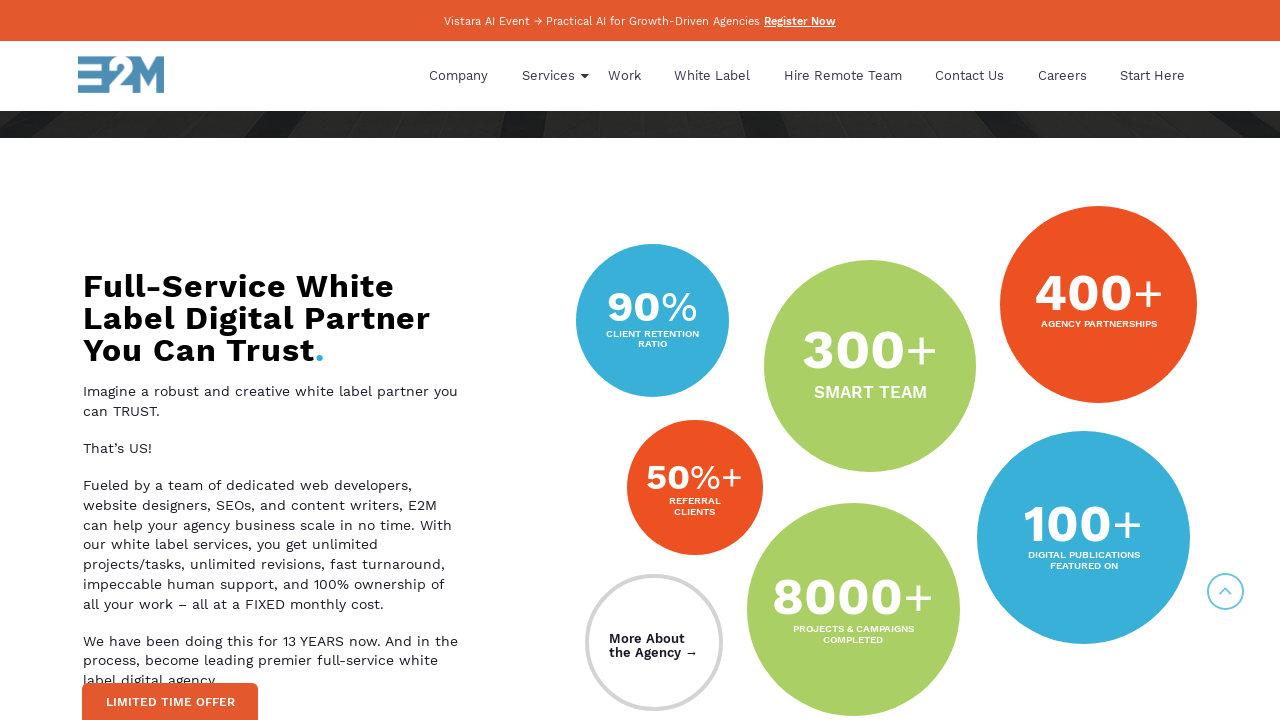

Waited 100ms between scroll steps
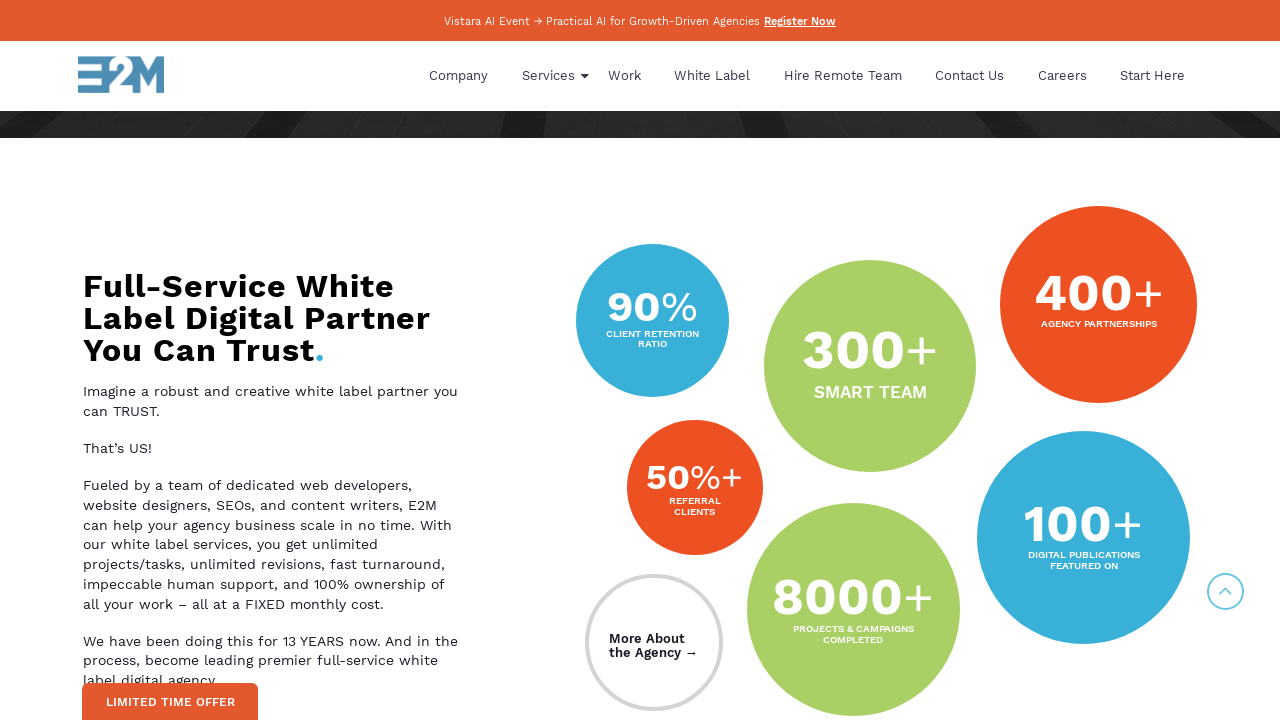

Scrolled to position 660px
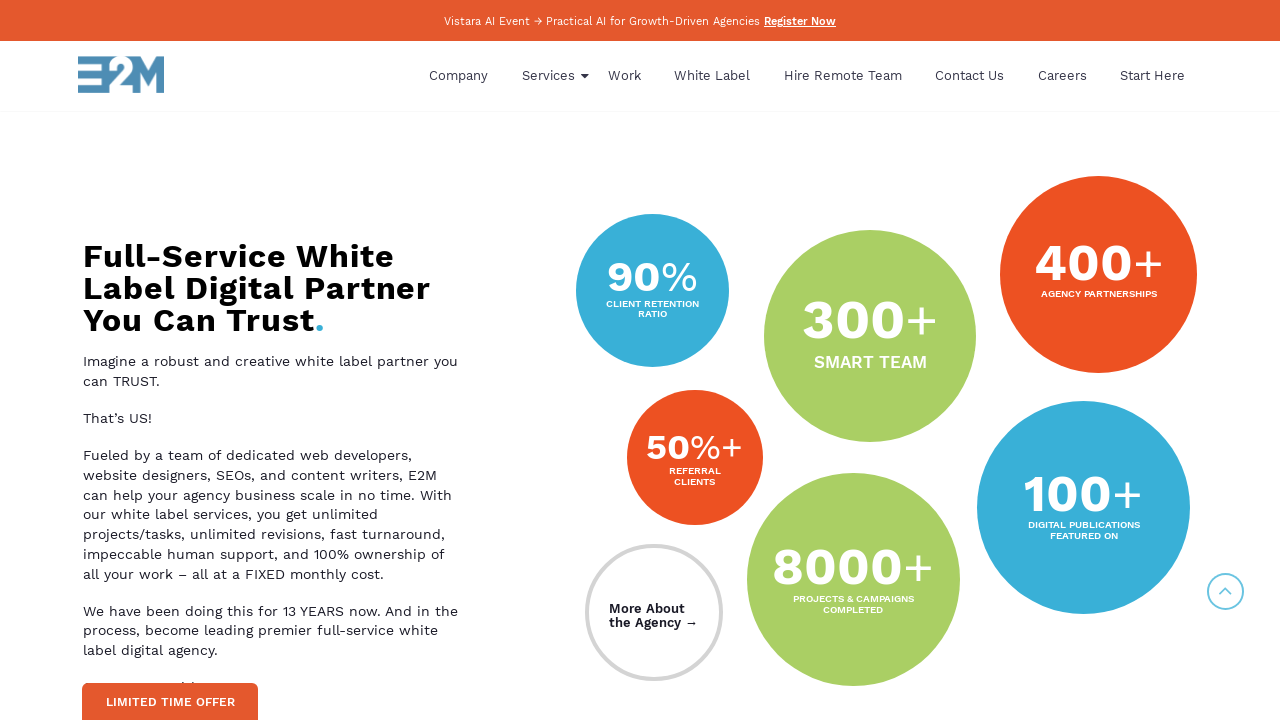

Waited 100ms between scroll steps
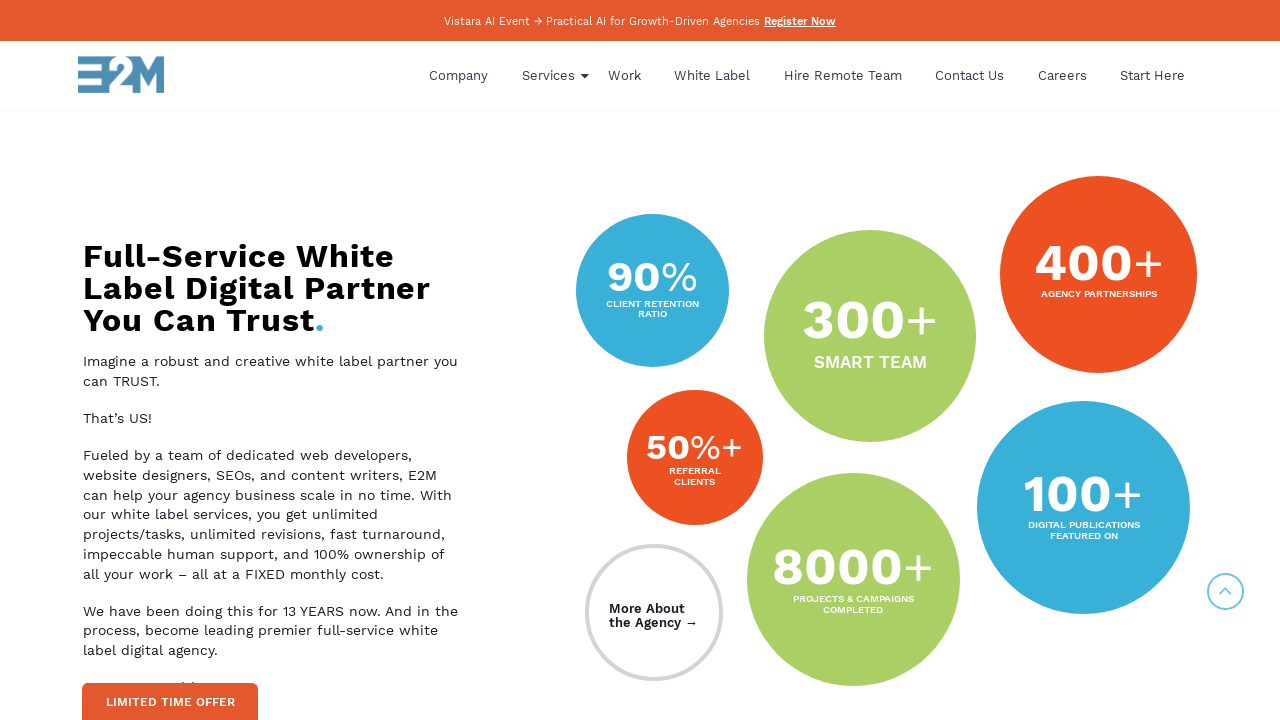

Scrolled to position 690px
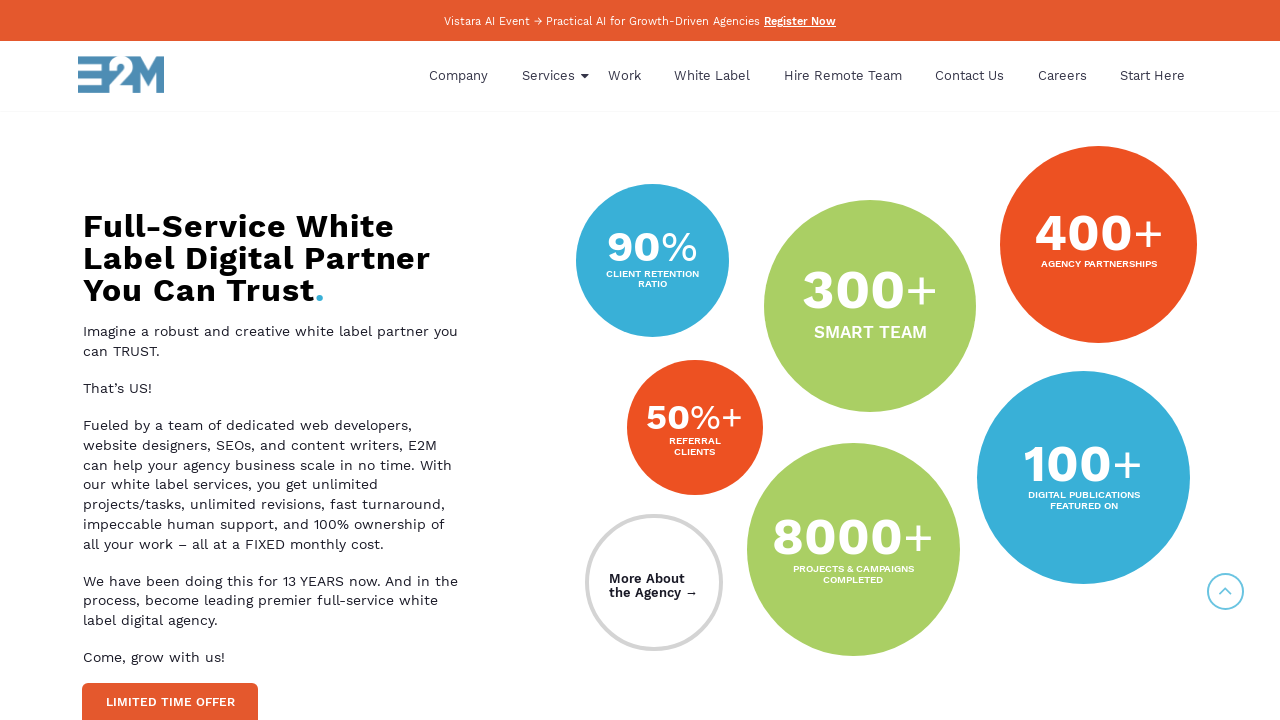

Waited 100ms between scroll steps
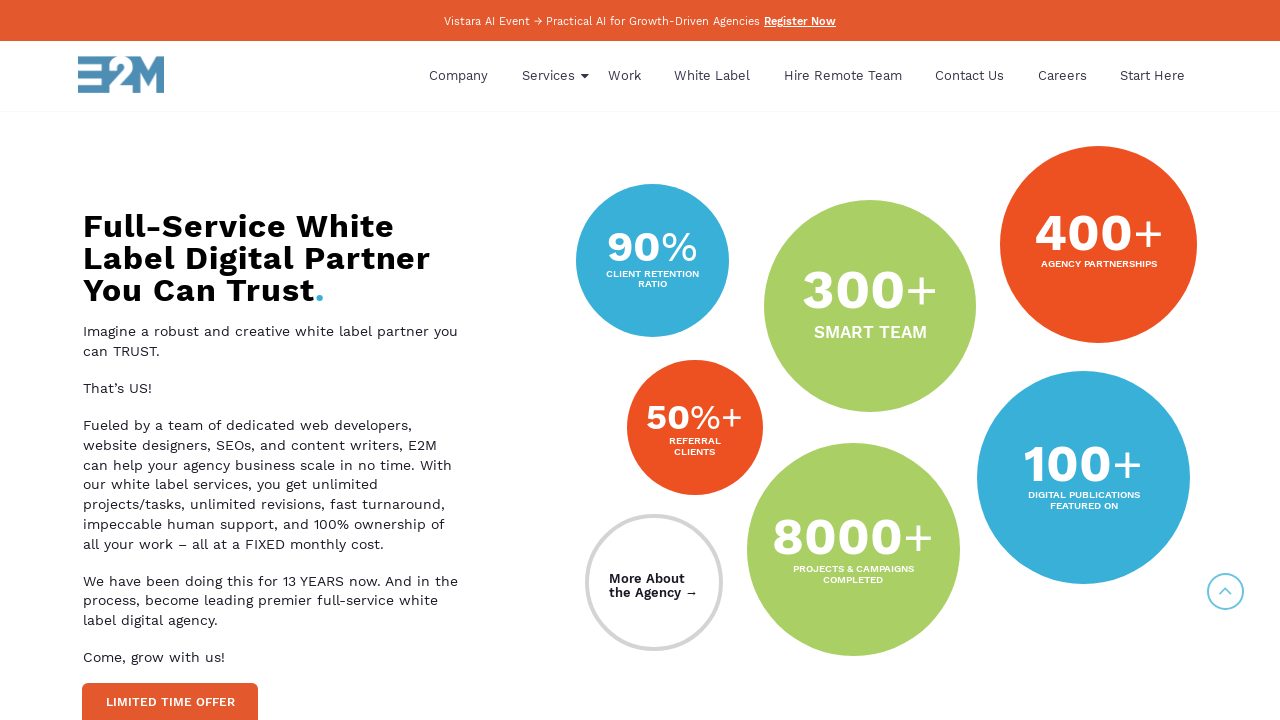

Scrolled to position 720px
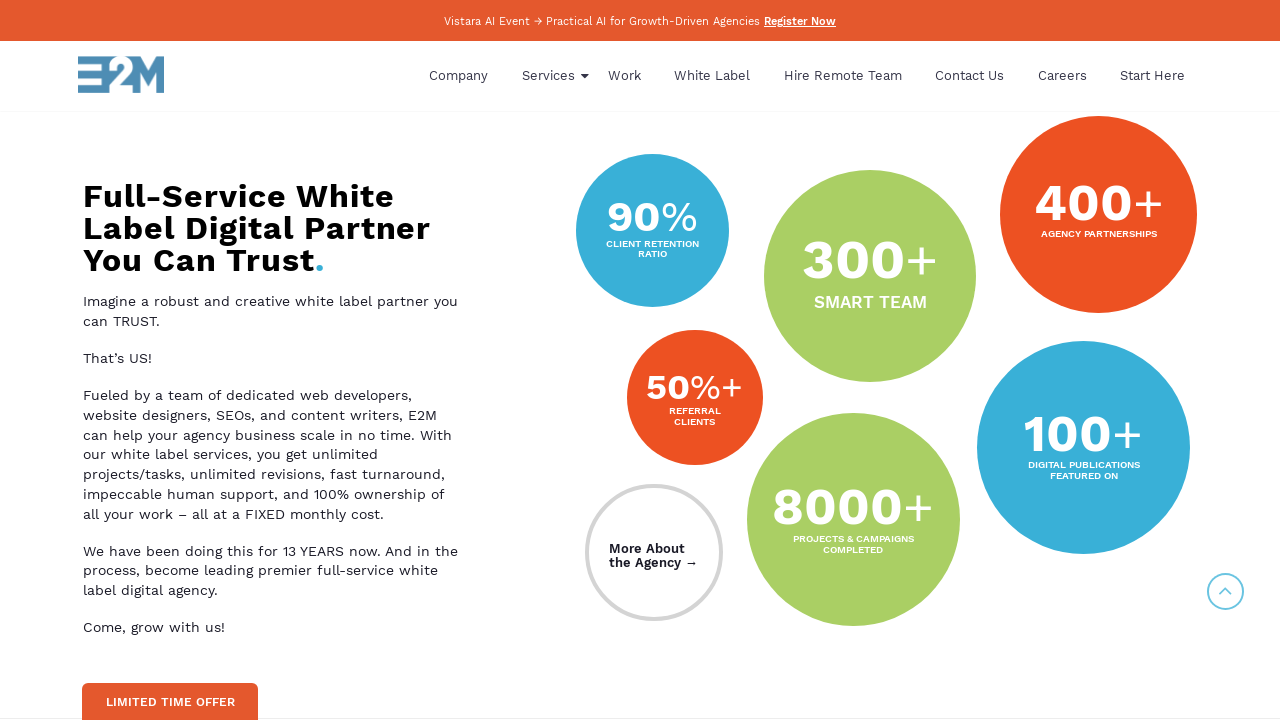

Waited 100ms between scroll steps
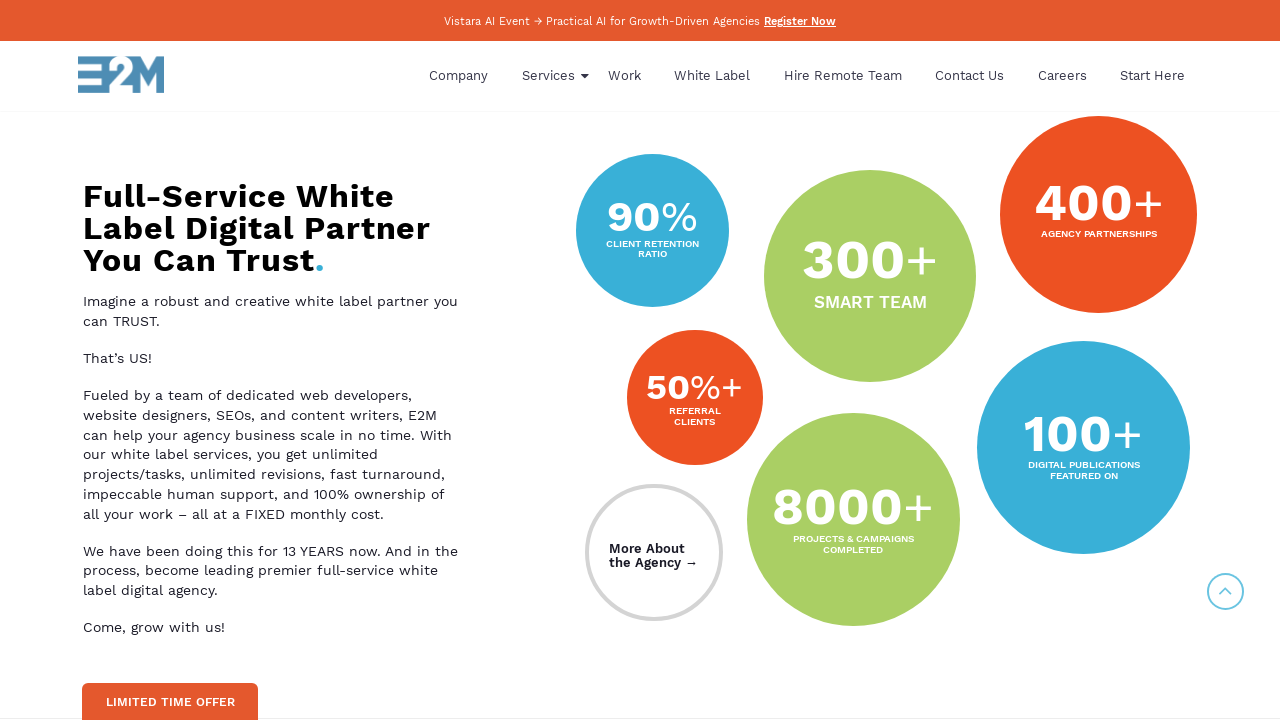

Scrolled to position 750px
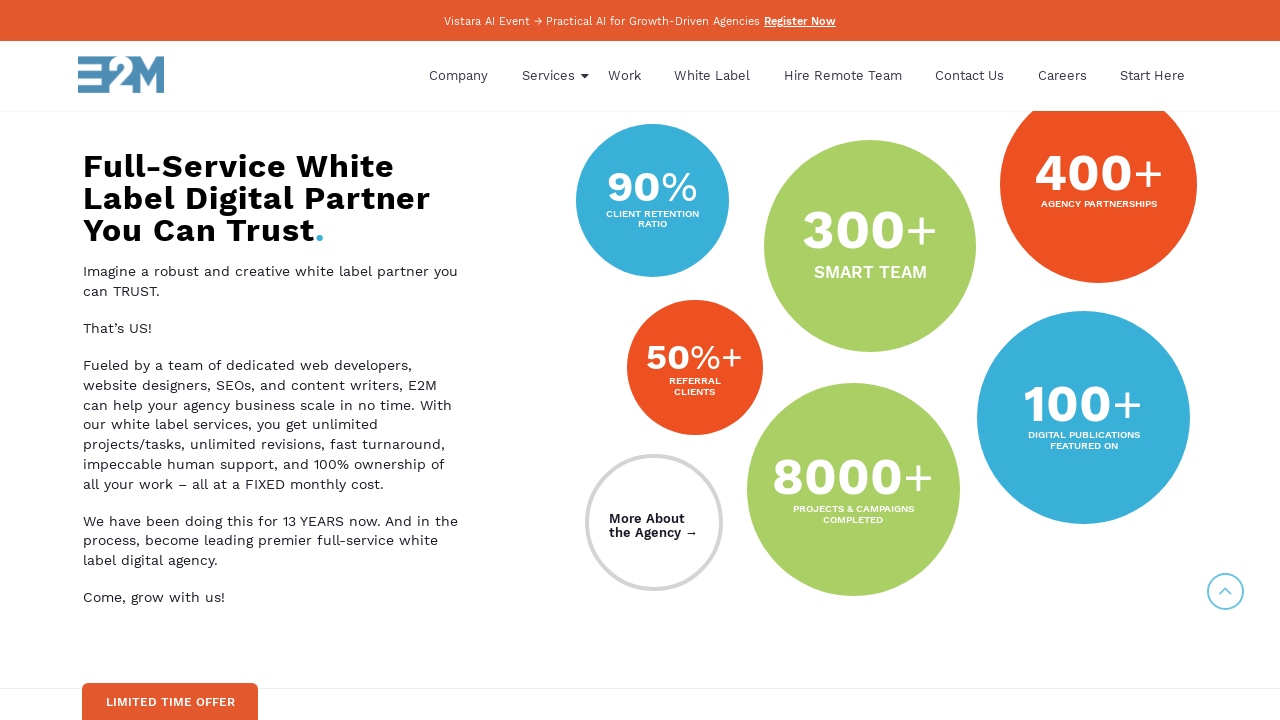

Waited 100ms between scroll steps
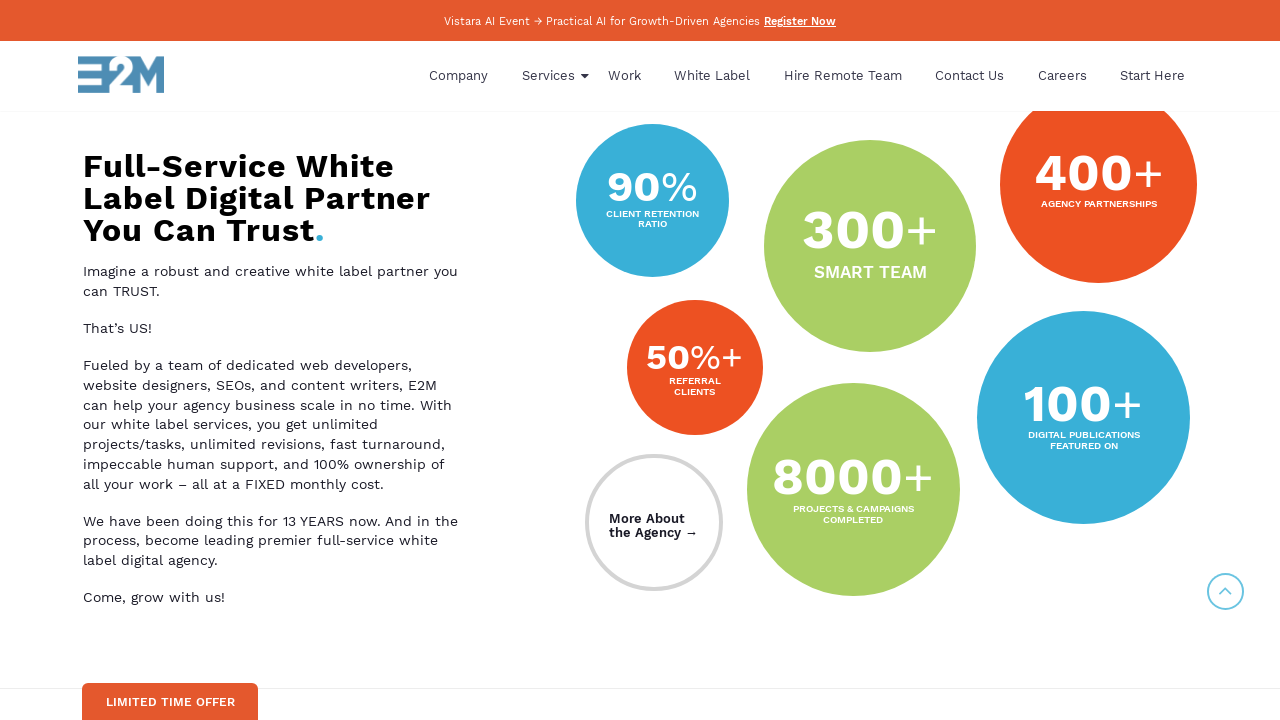

Scrolled to position 780px
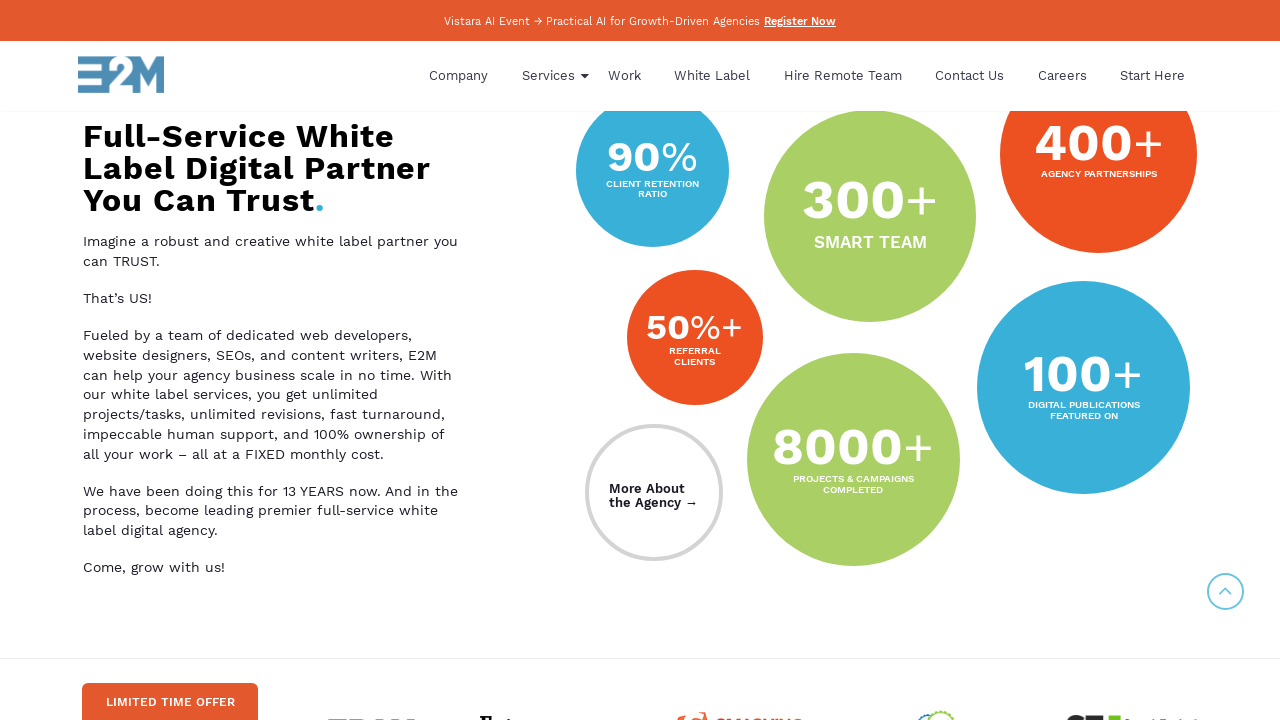

Waited 100ms between scroll steps
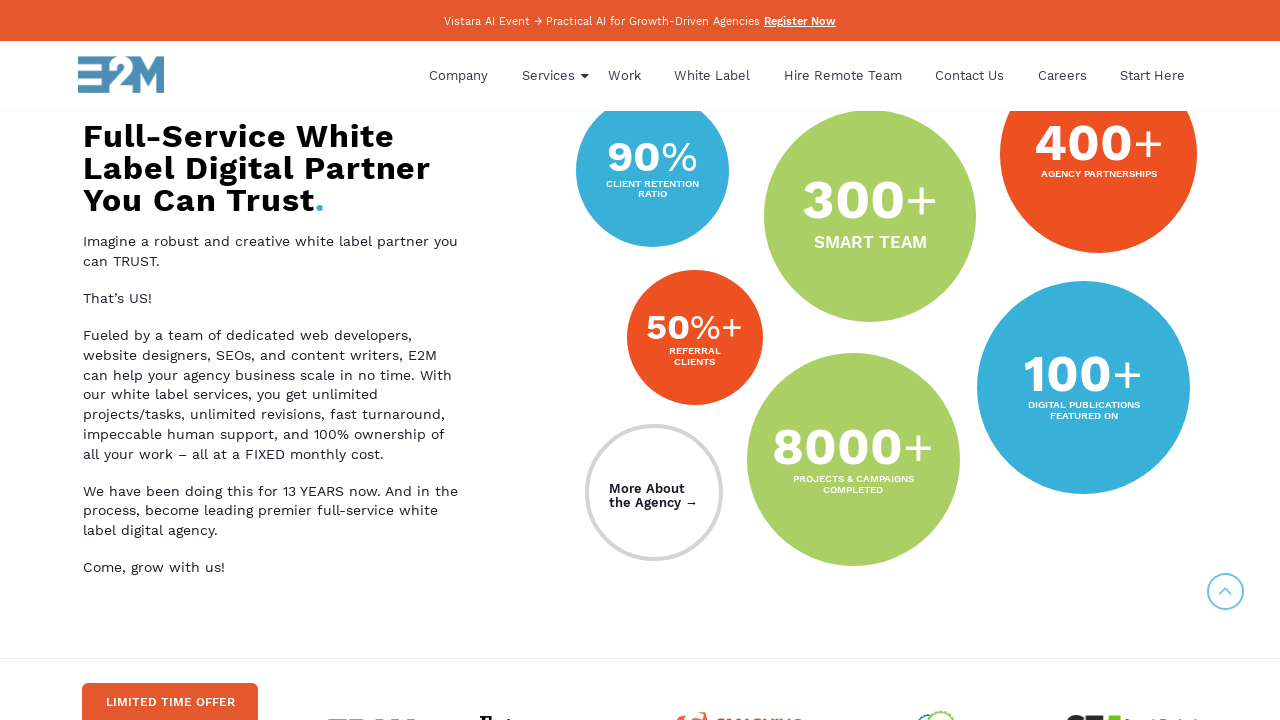

Scrolled to position 810px
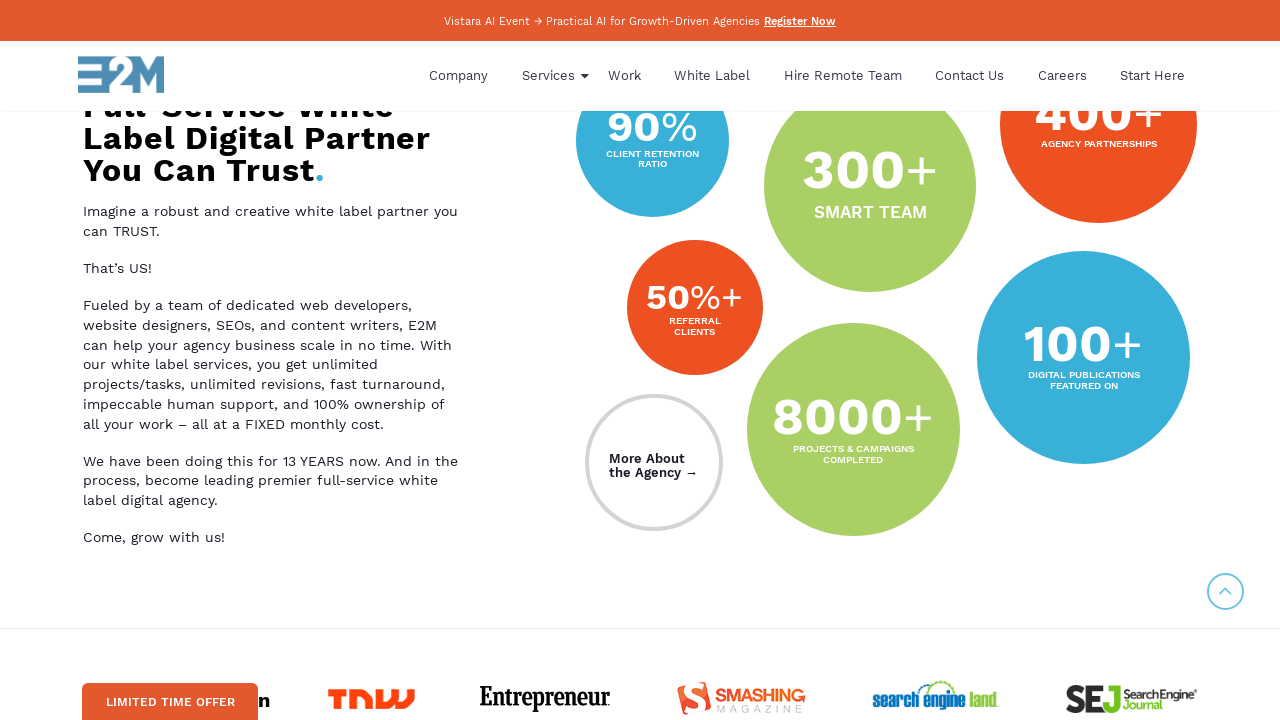

Waited 100ms between scroll steps
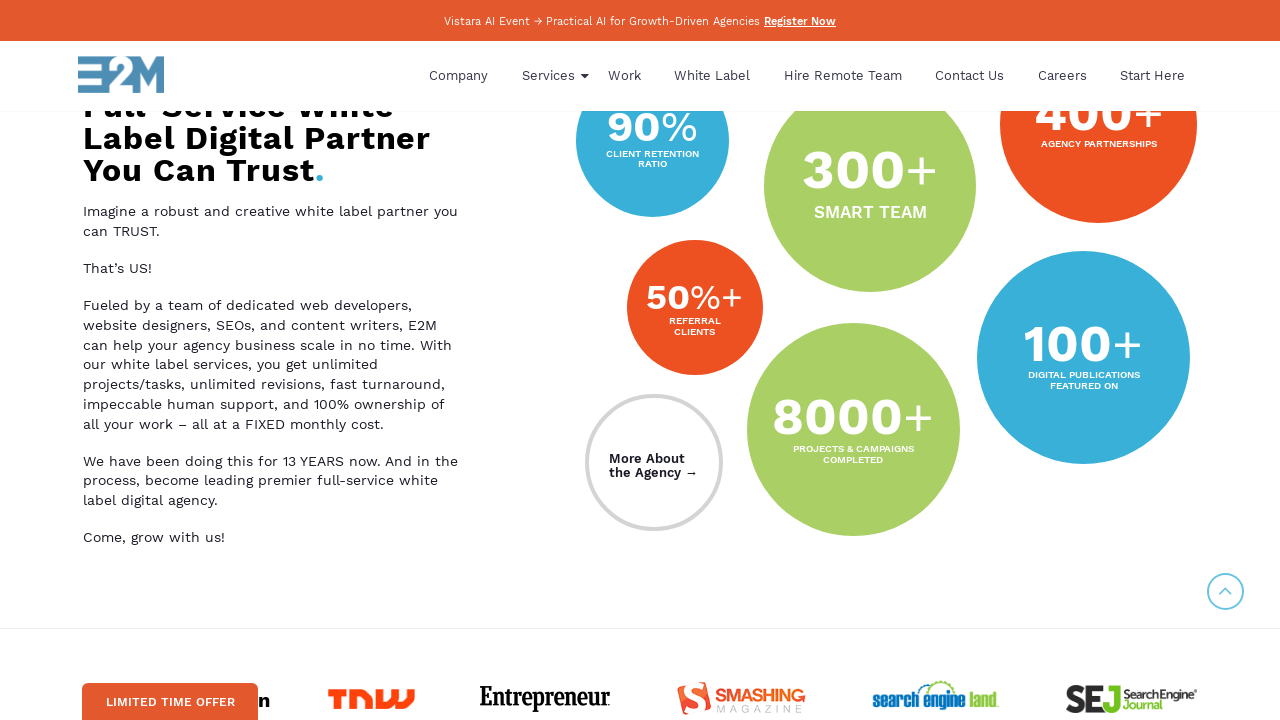

Scrolled to position 840px
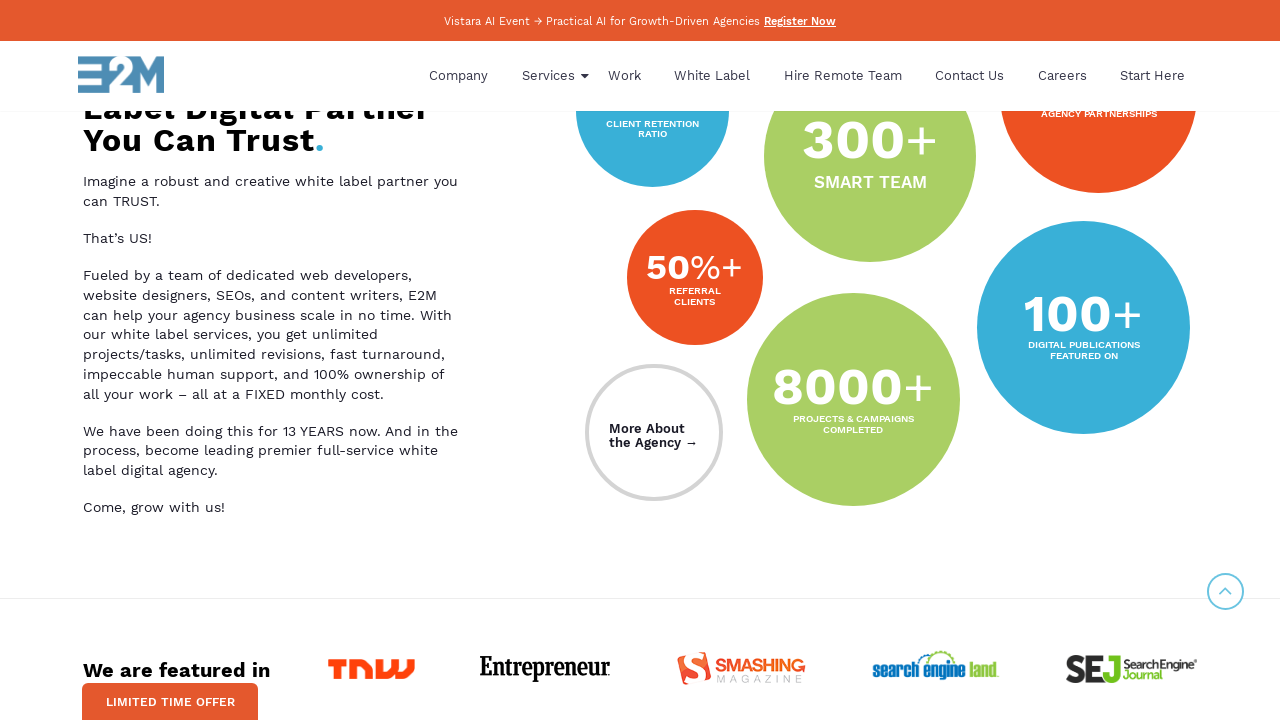

Waited 100ms between scroll steps
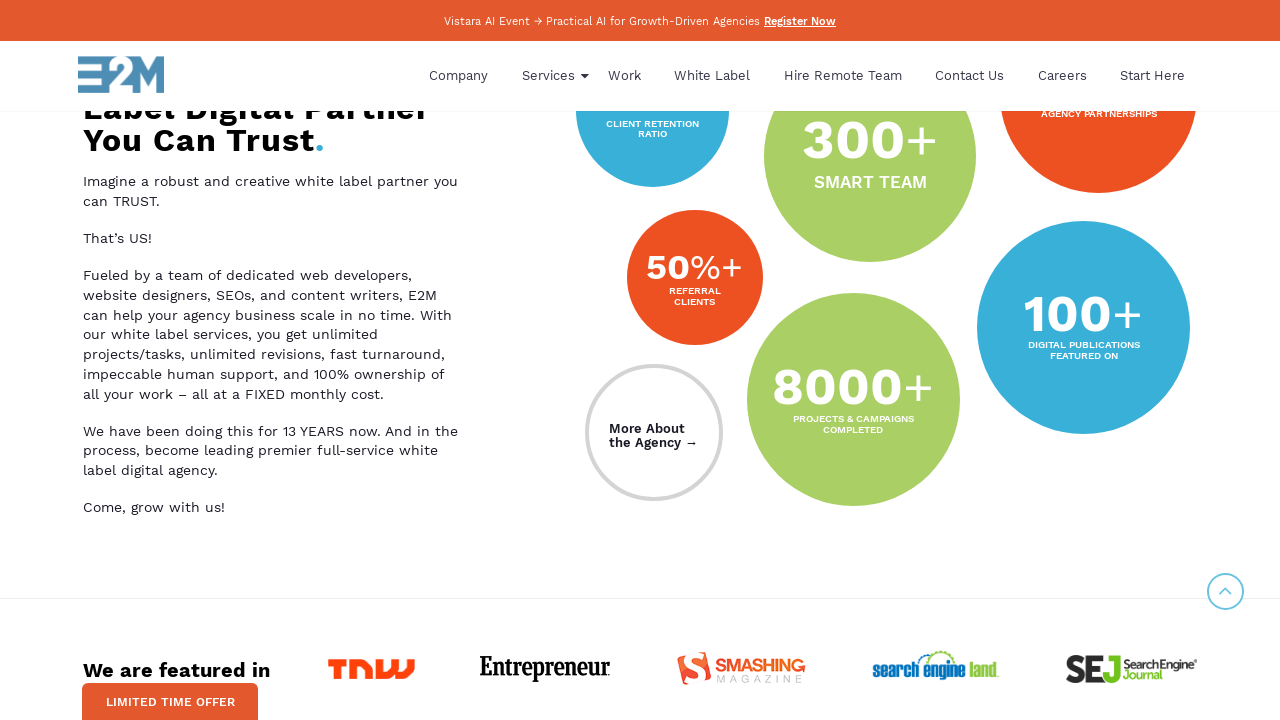

Scrolled to position 870px
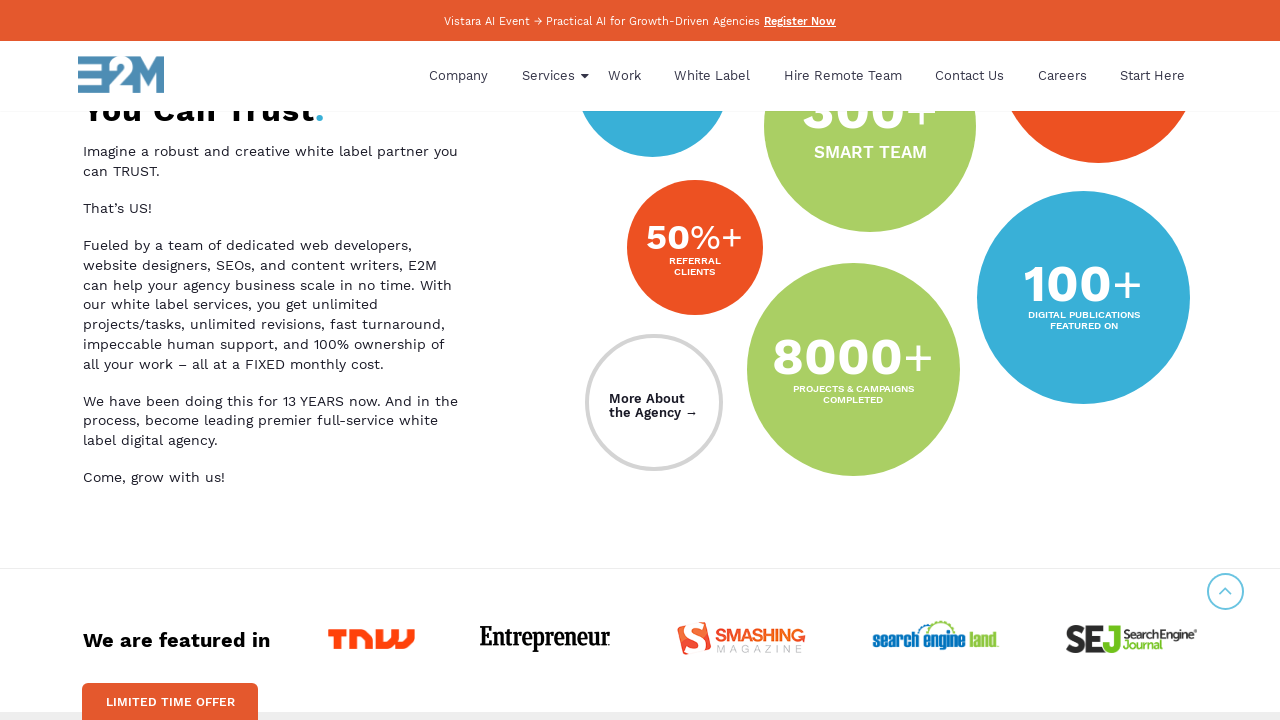

Waited 100ms between scroll steps
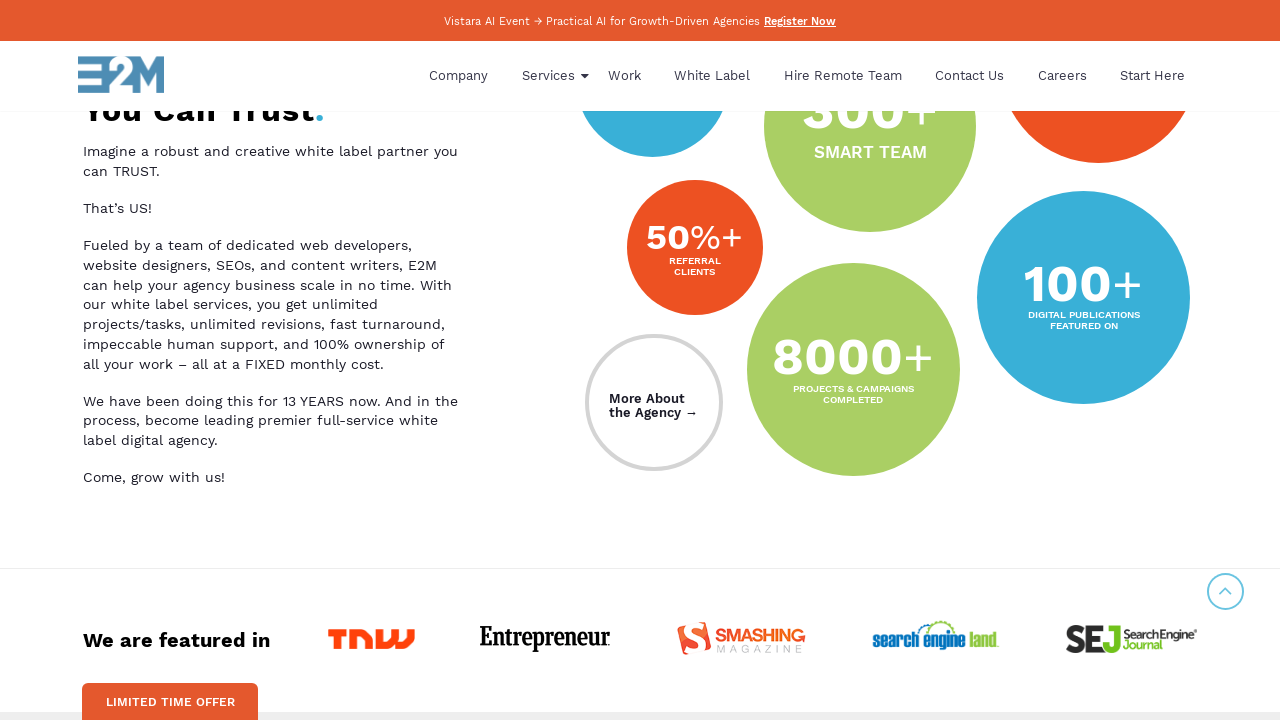

Scrolled to position 900px
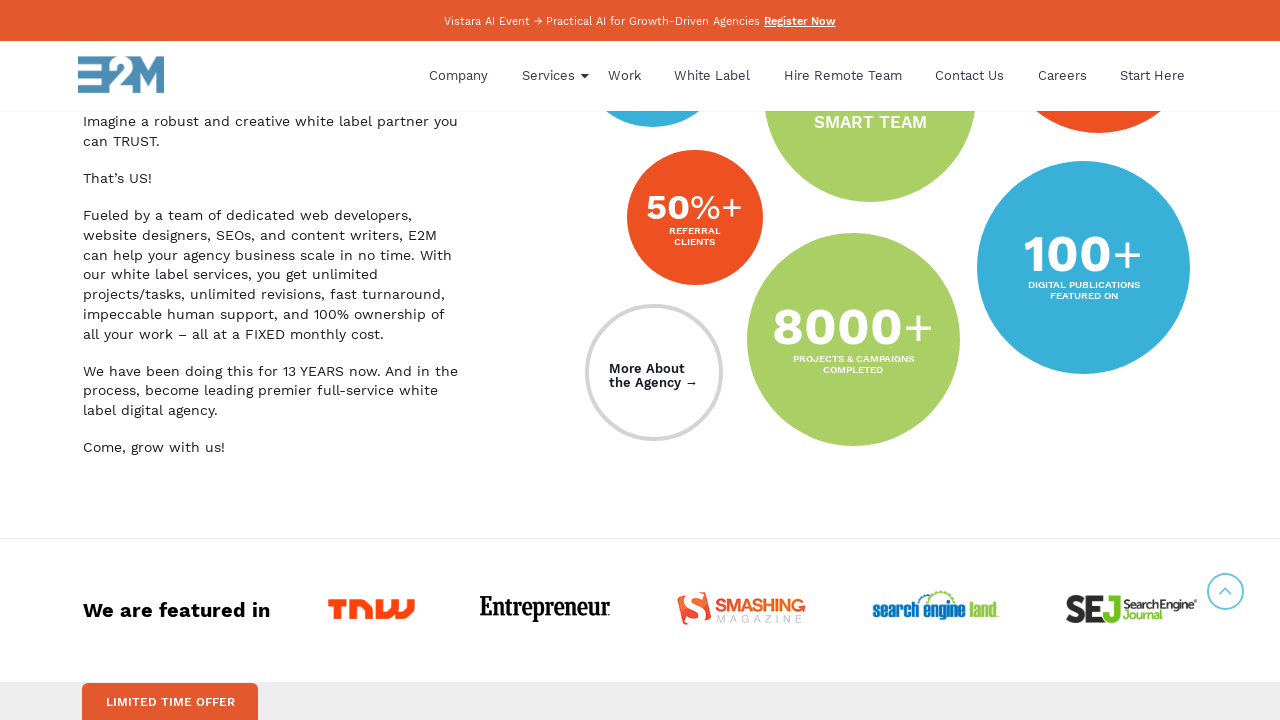

Waited 100ms between scroll steps
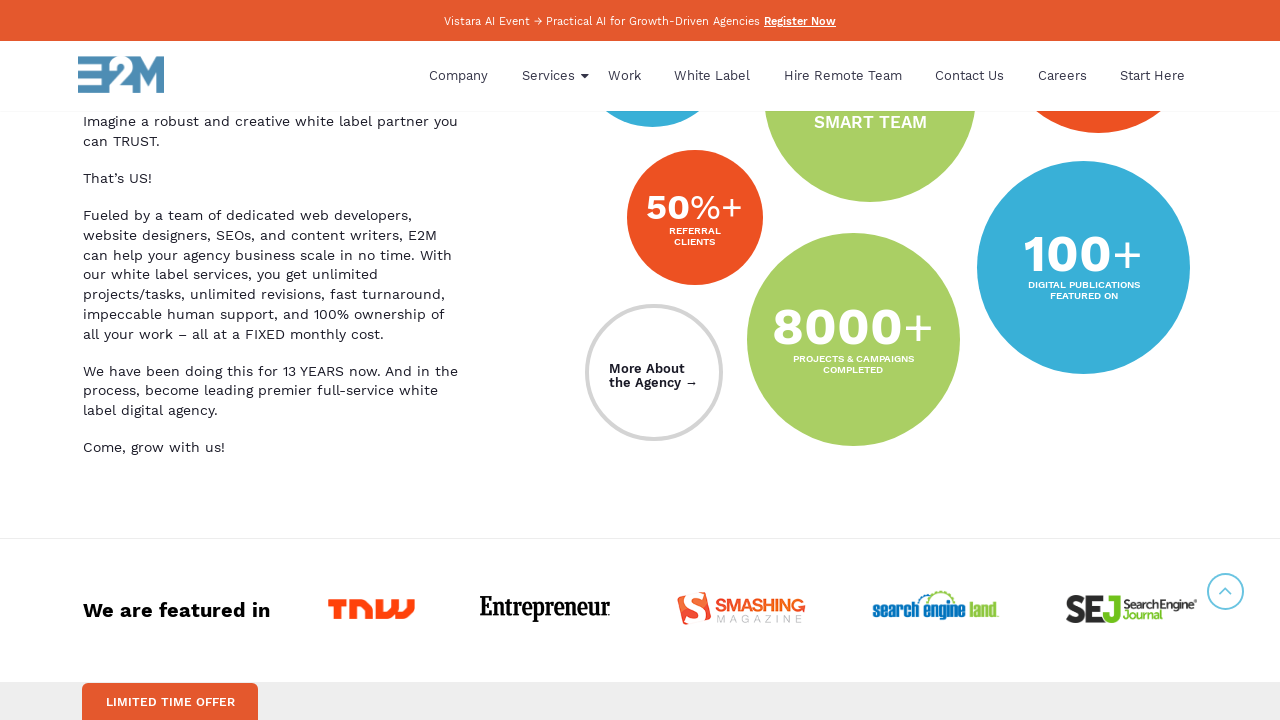

Scrolled to position 930px
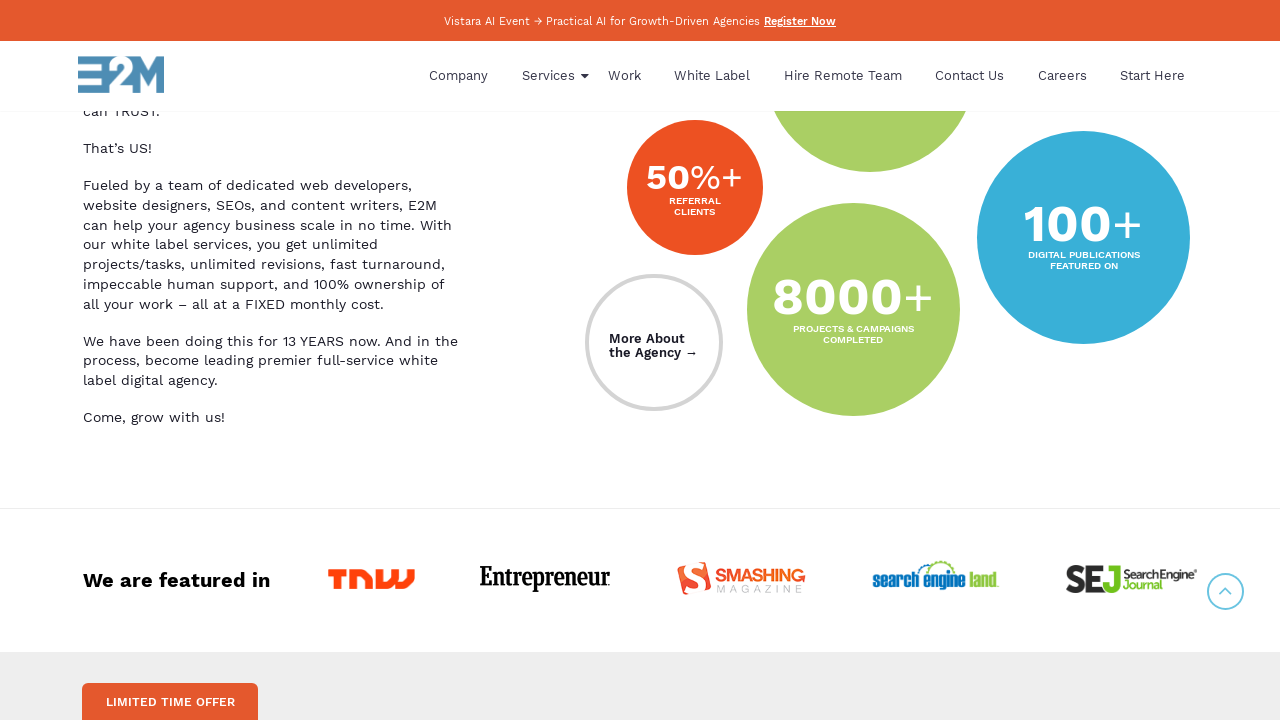

Waited 100ms between scroll steps
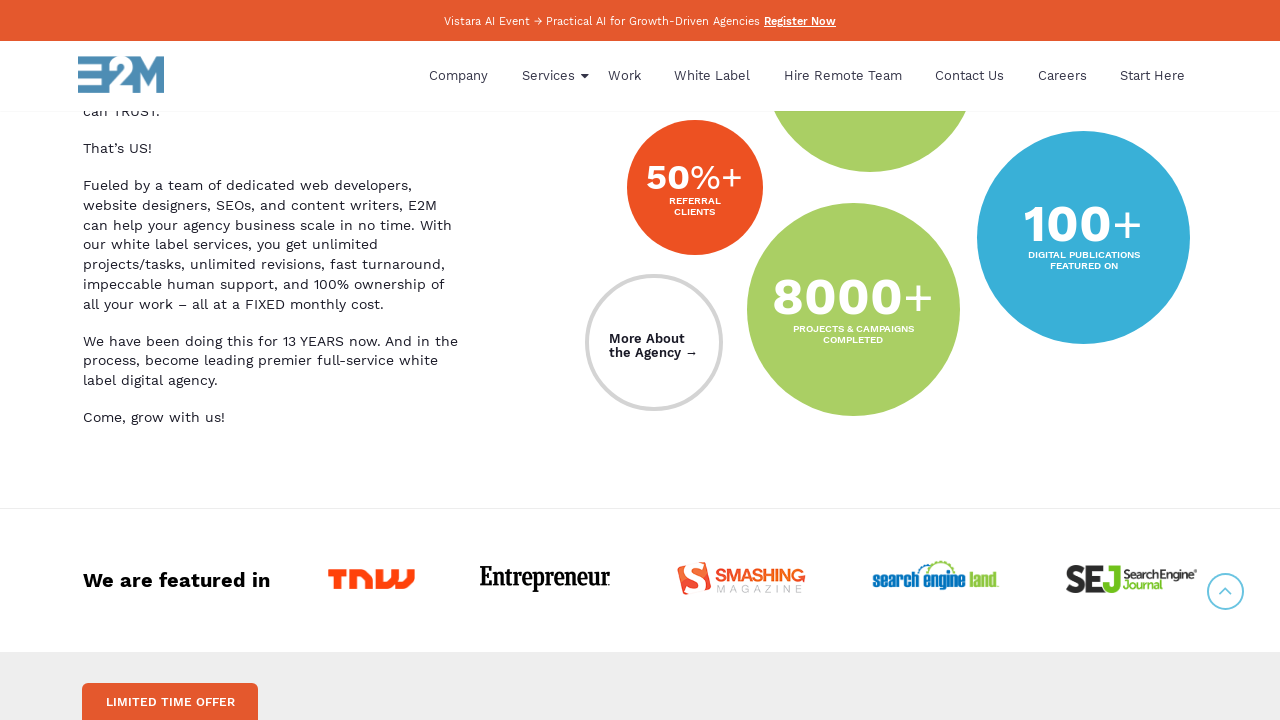

Scrolled to position 960px
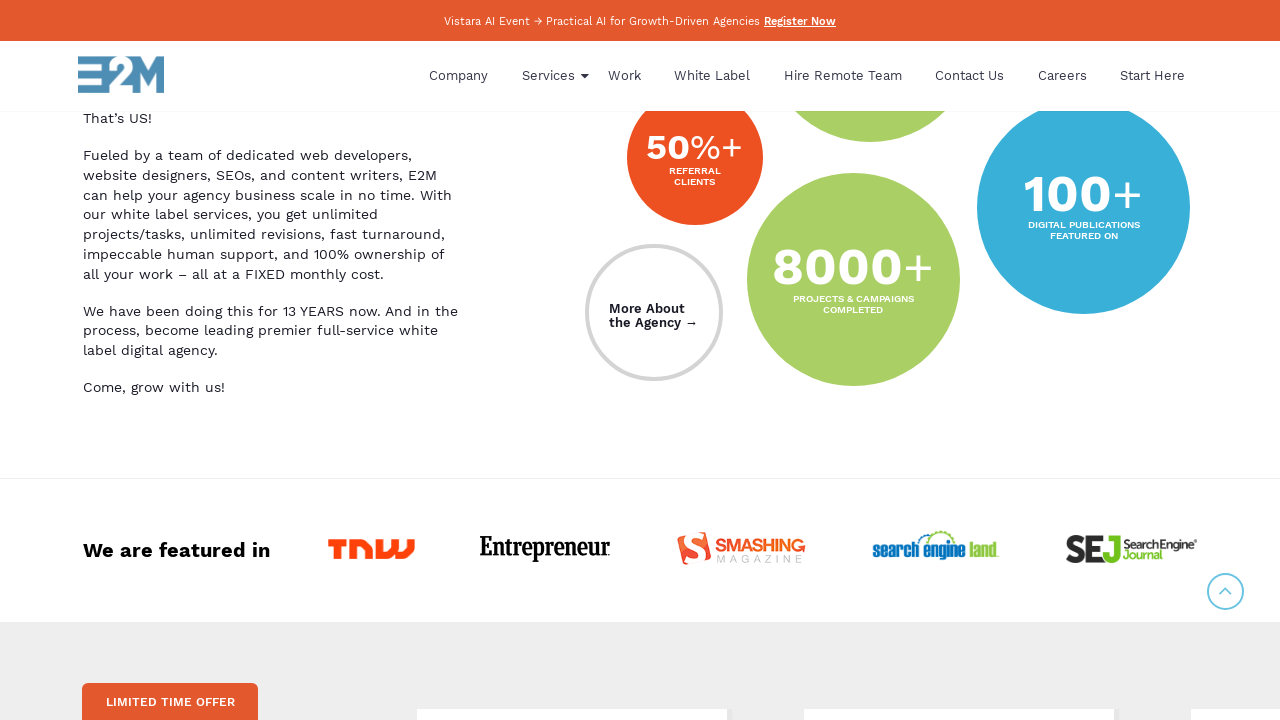

Waited 100ms between scroll steps
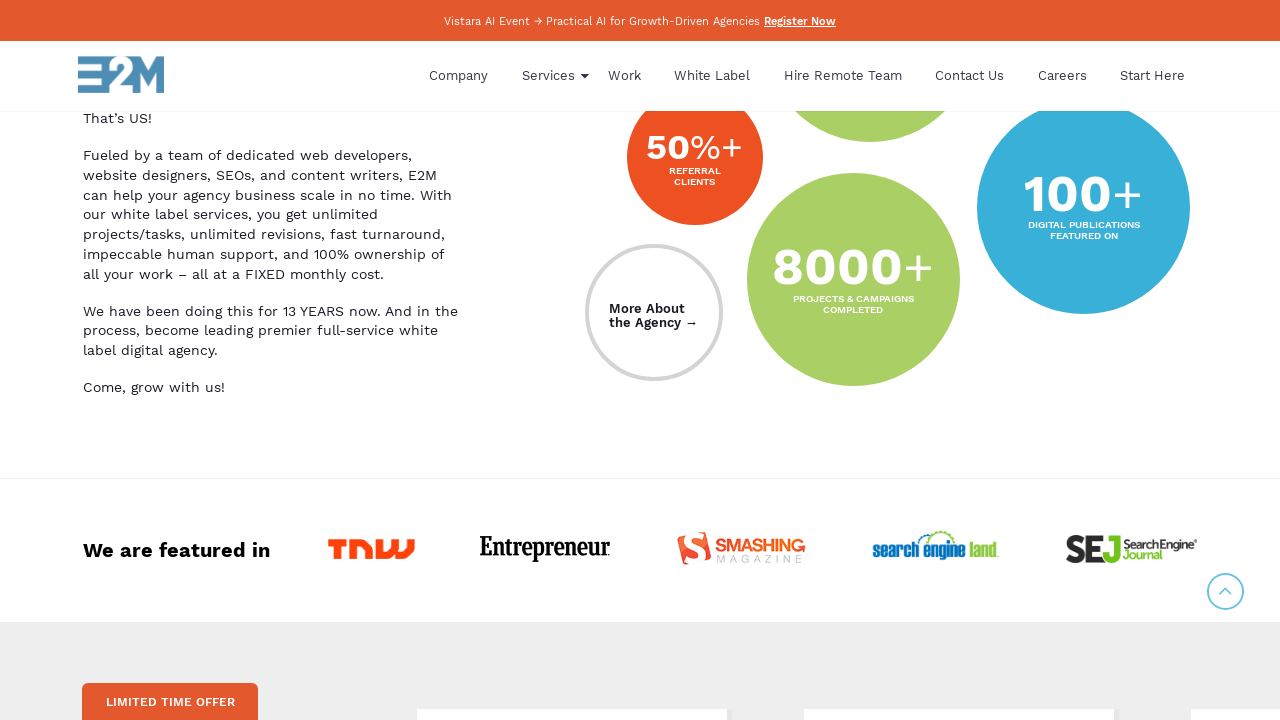

Scrolled to position 990px
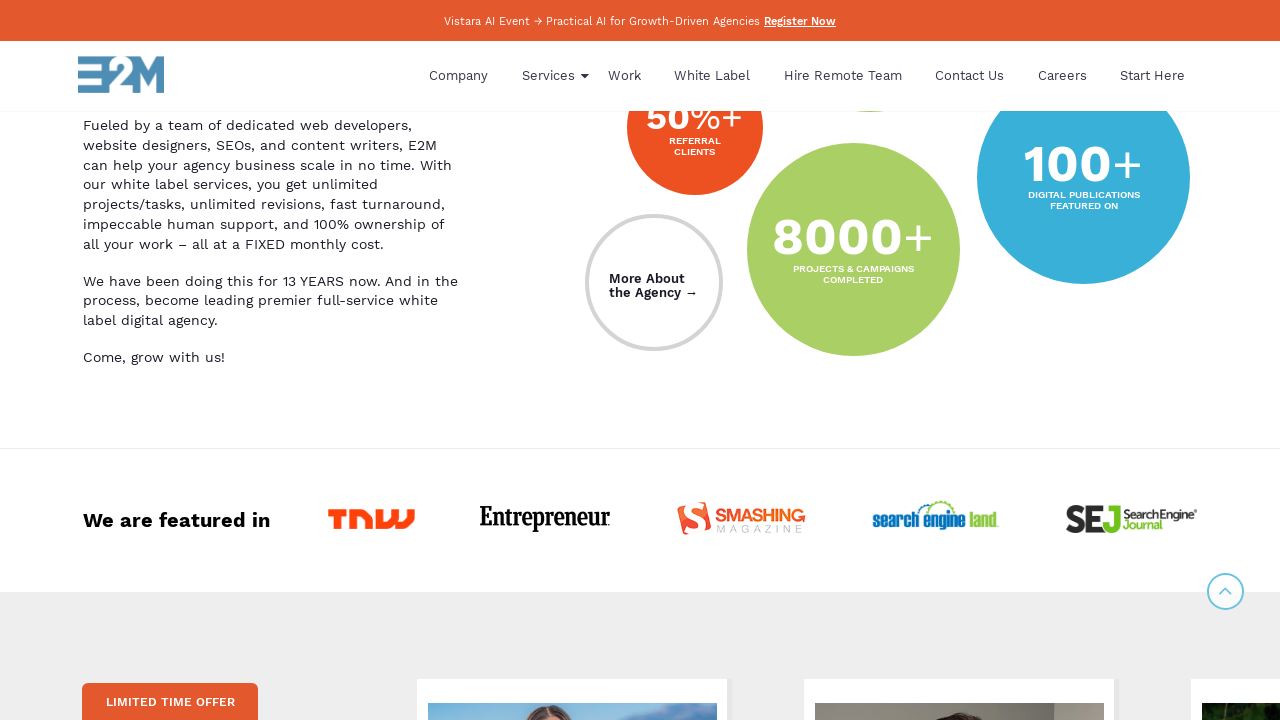

Waited 100ms between scroll steps
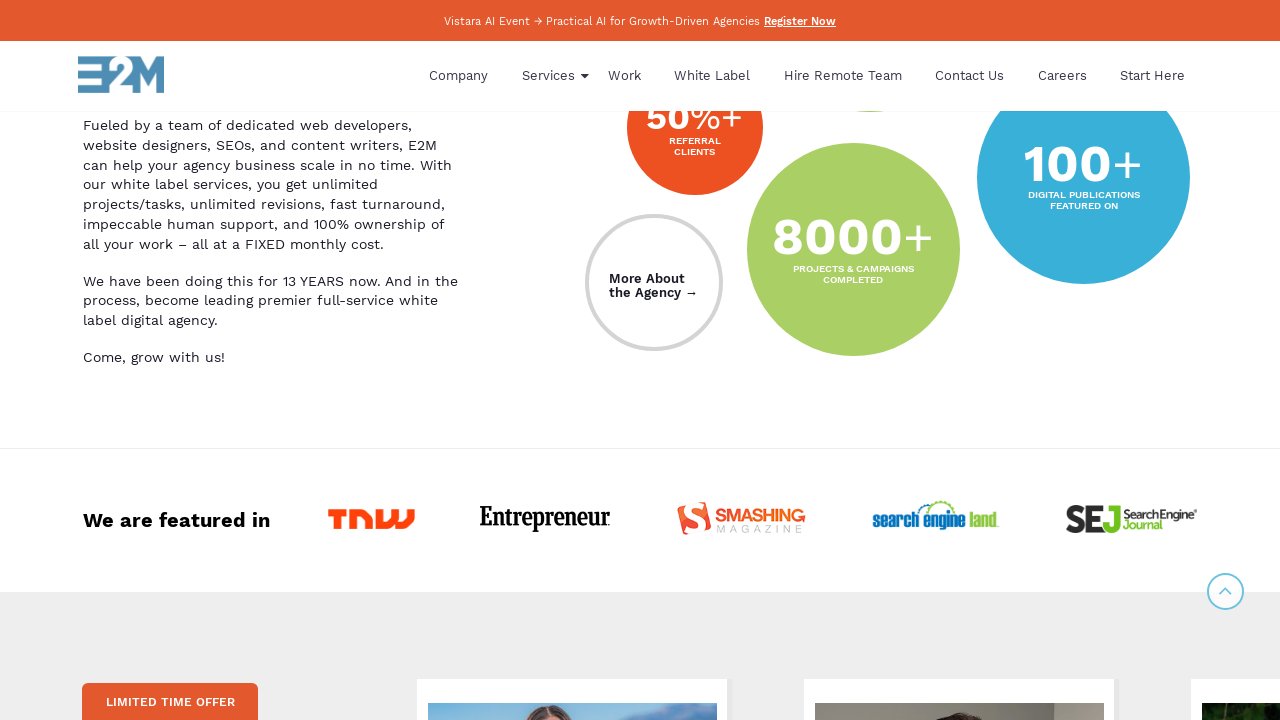

Scrolled to position 1020px
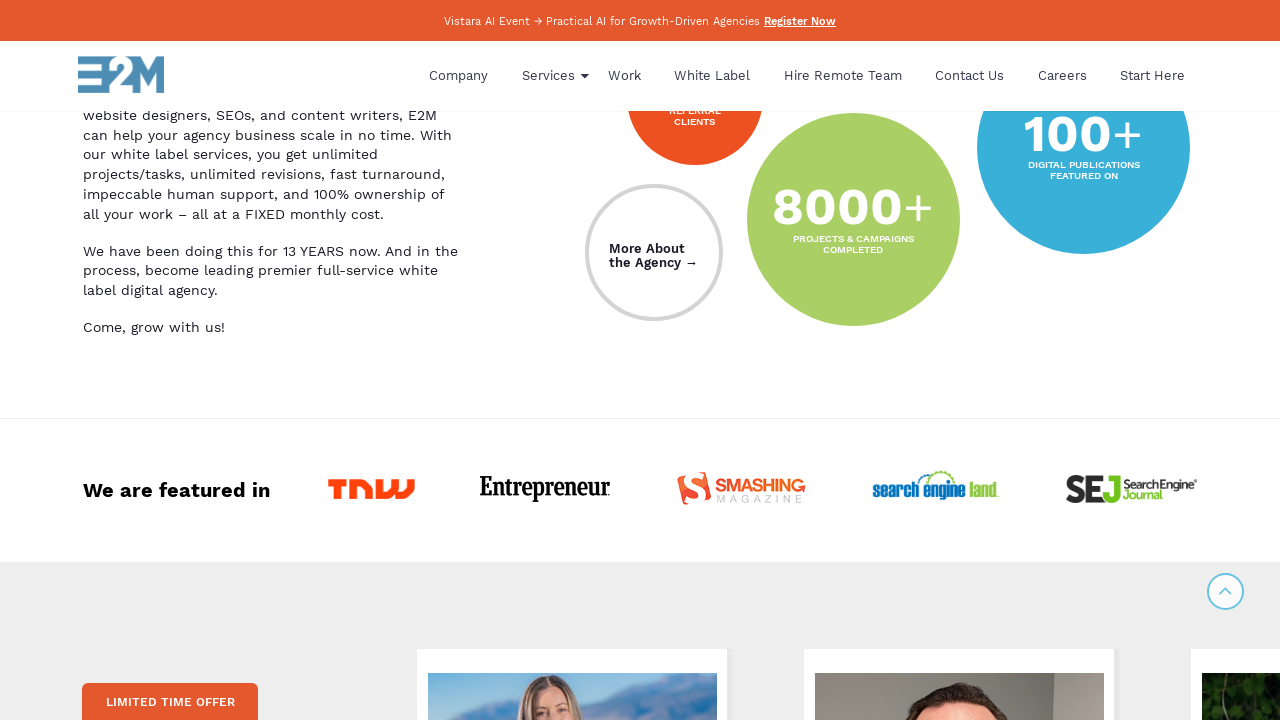

Waited 100ms between scroll steps
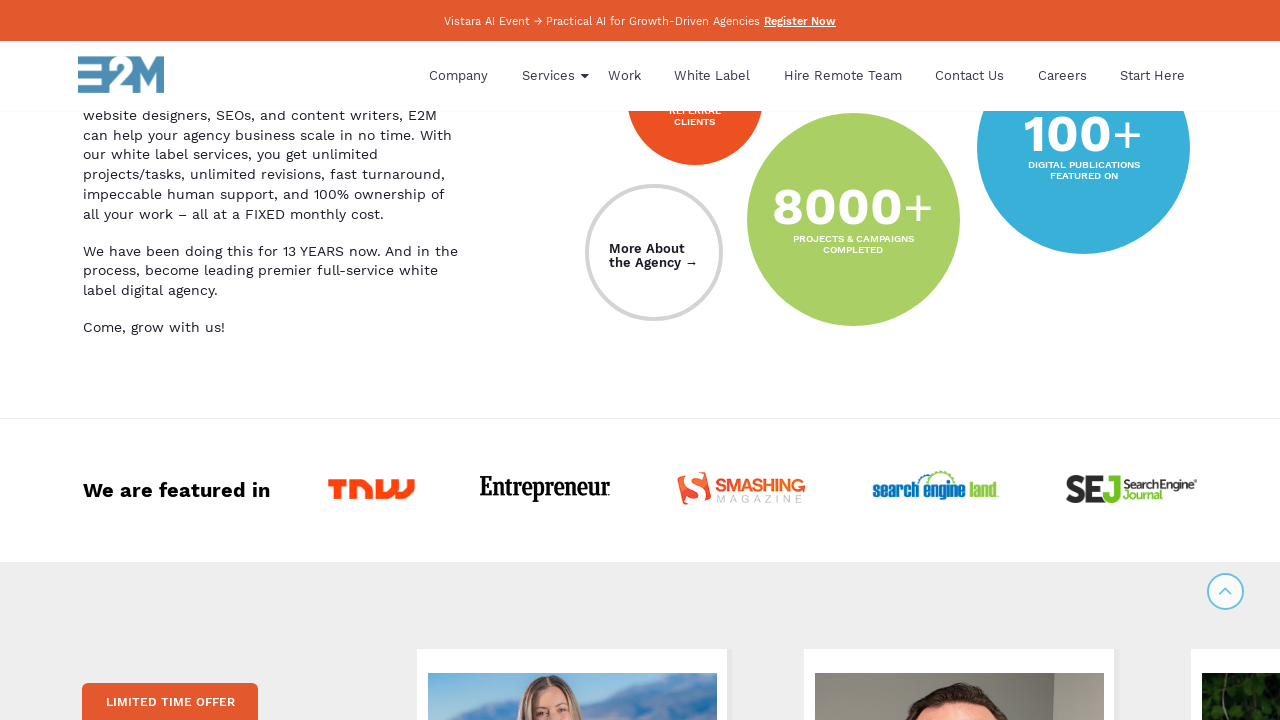

Scrolled to position 1050px
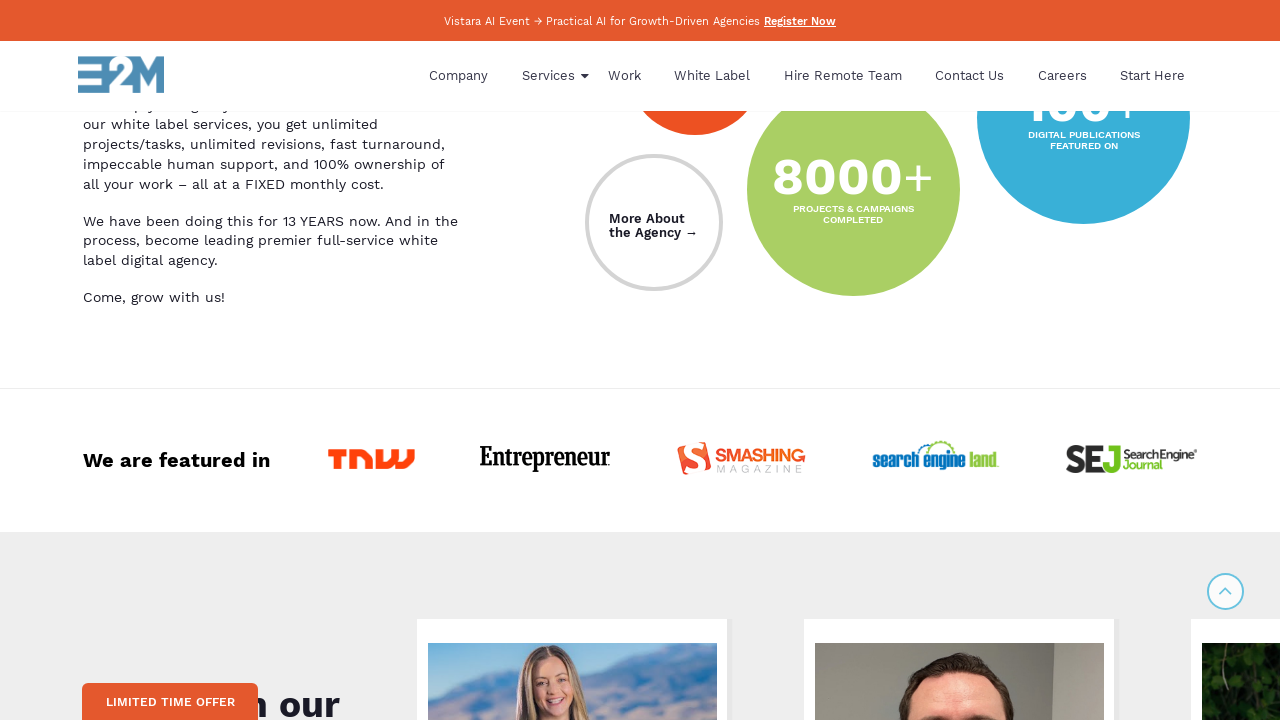

Waited 100ms between scroll steps
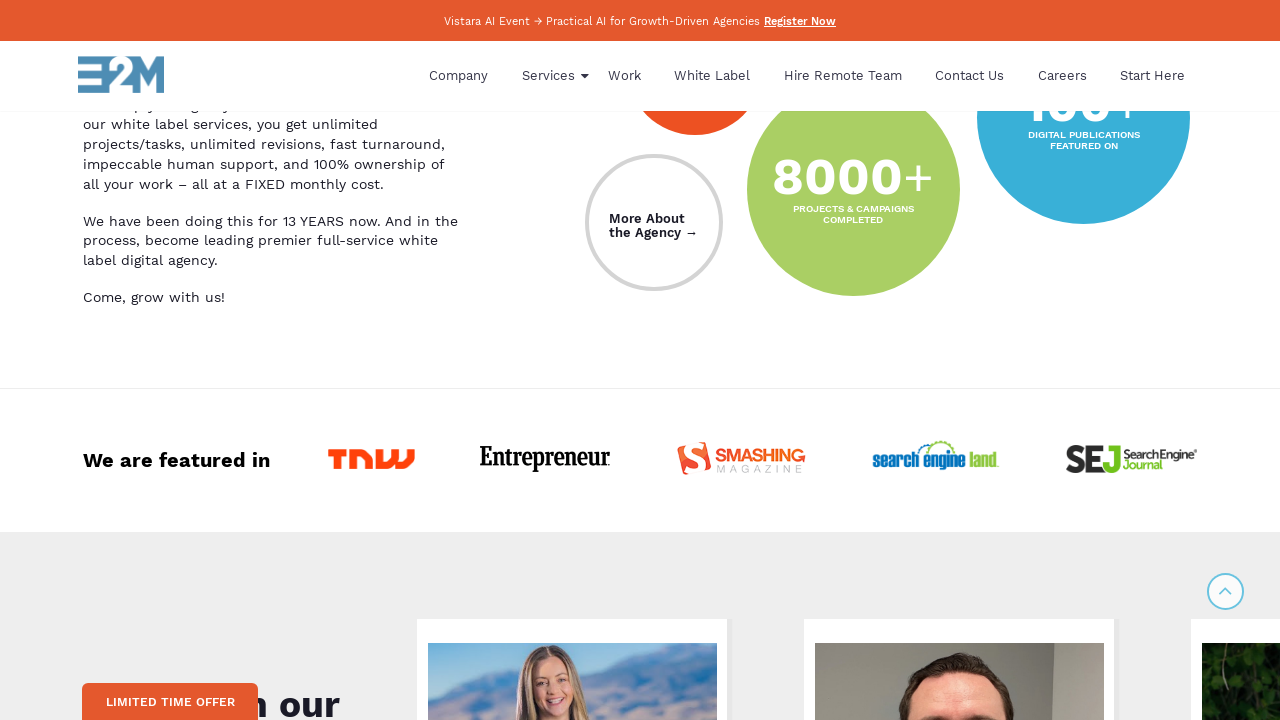

Scrolled to position 1080px
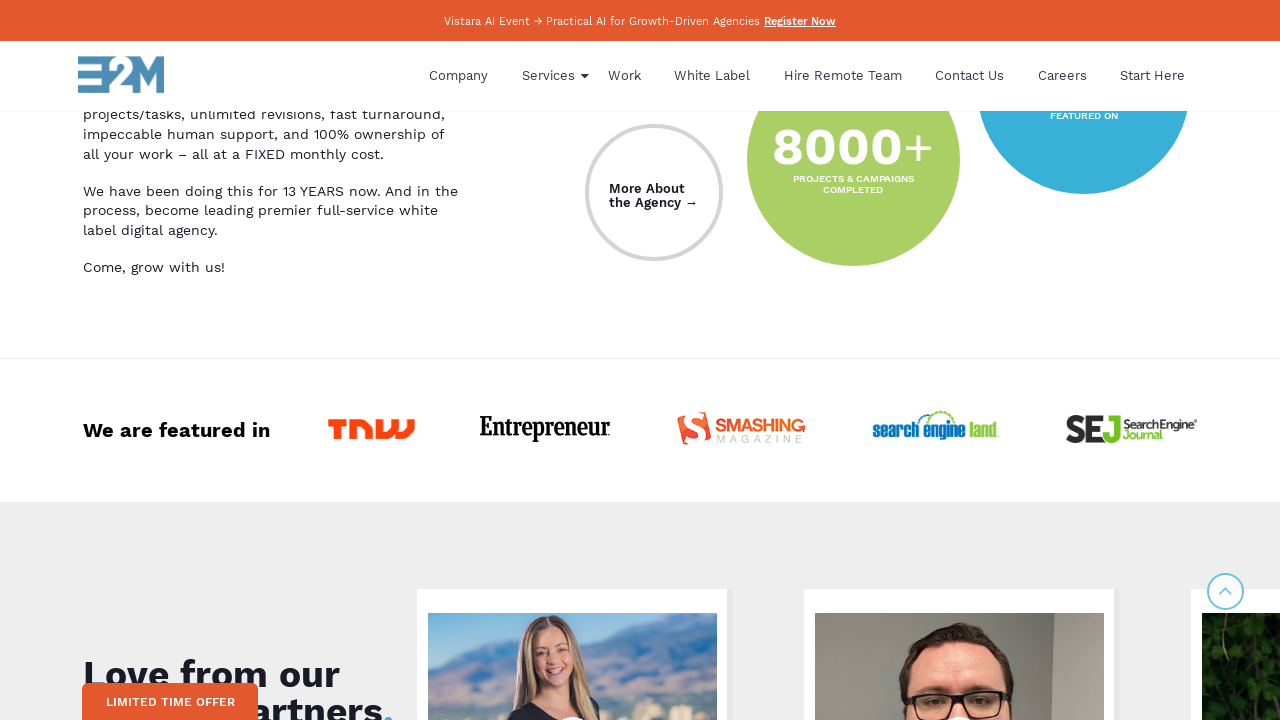

Waited 100ms between scroll steps
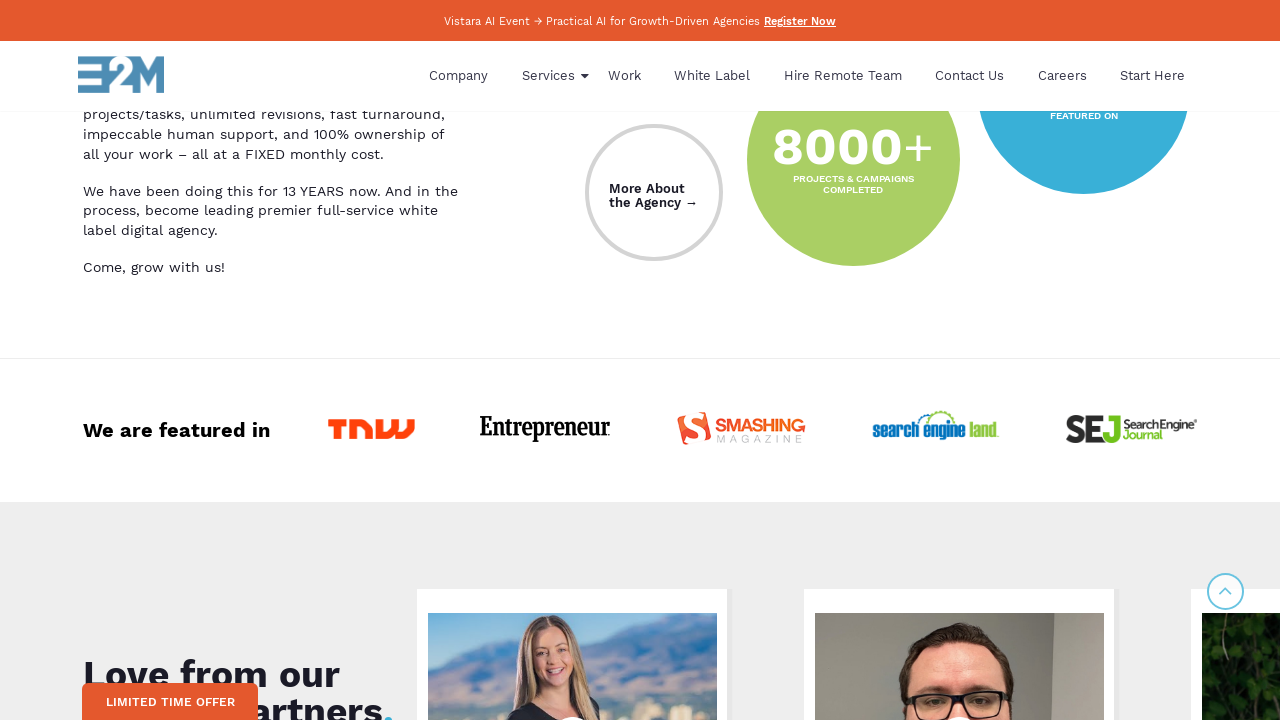

Scrolled to position 1110px
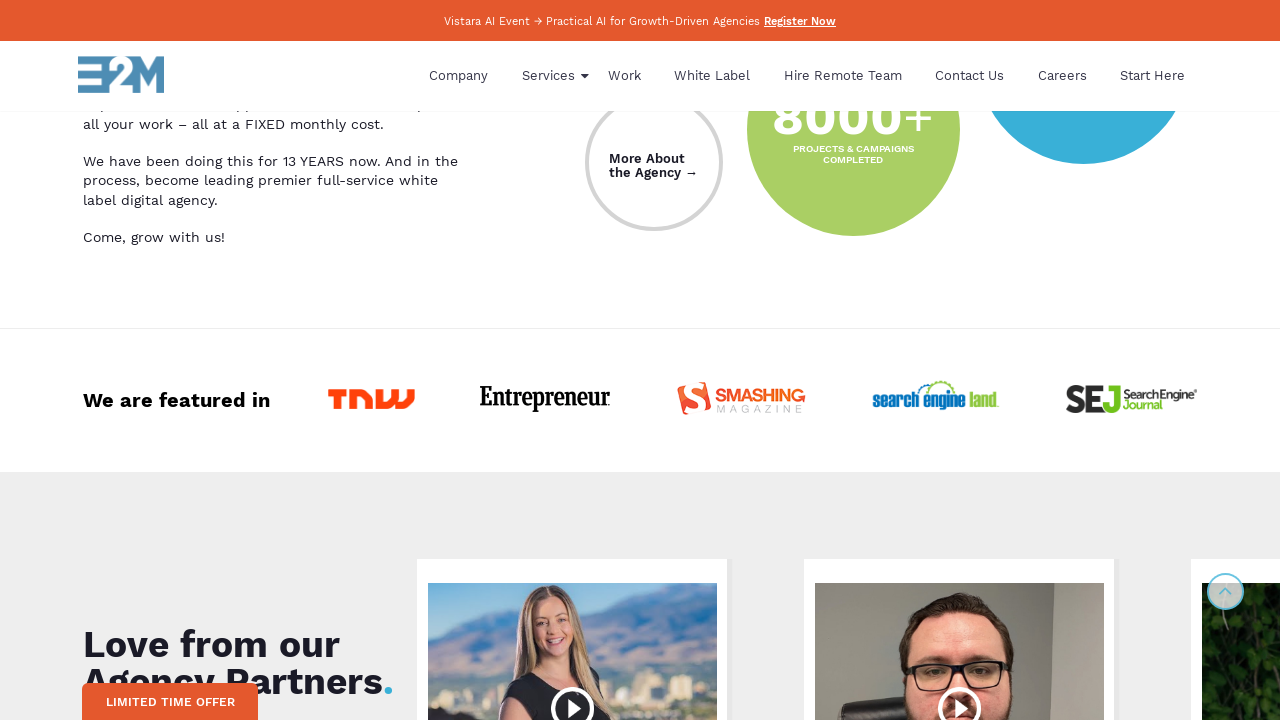

Waited 100ms between scroll steps
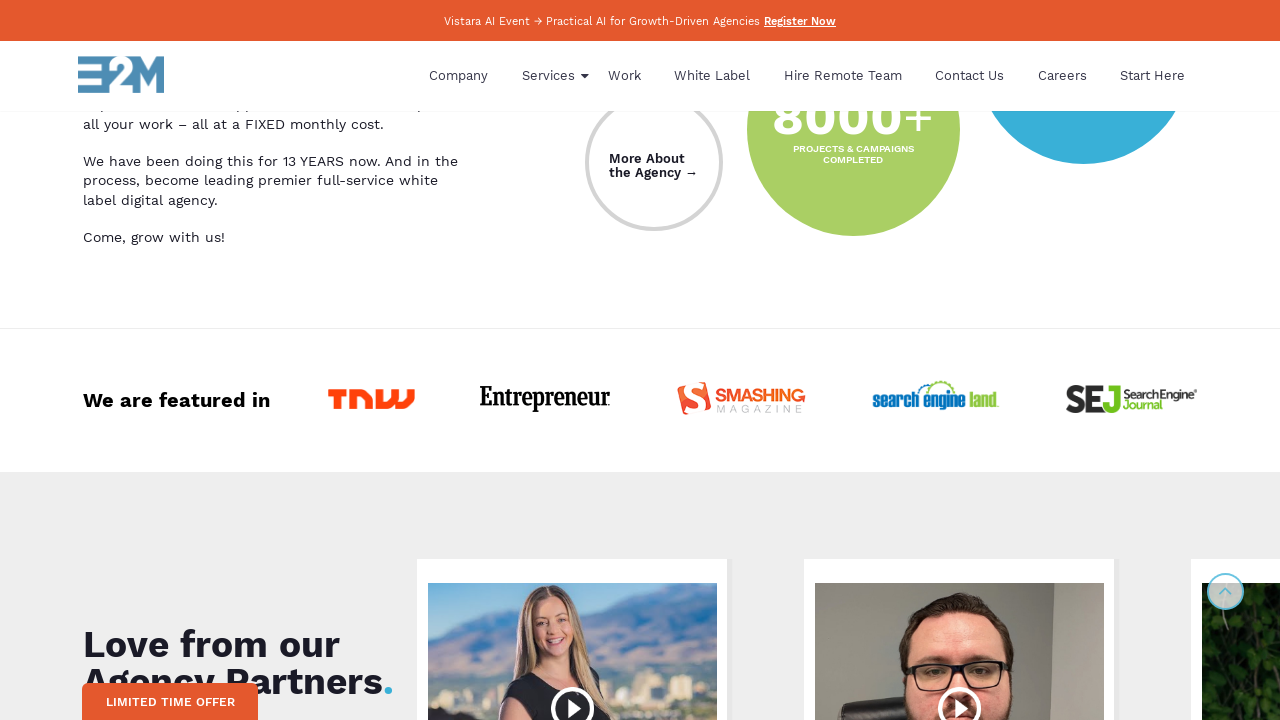

Scrolled to position 1140px
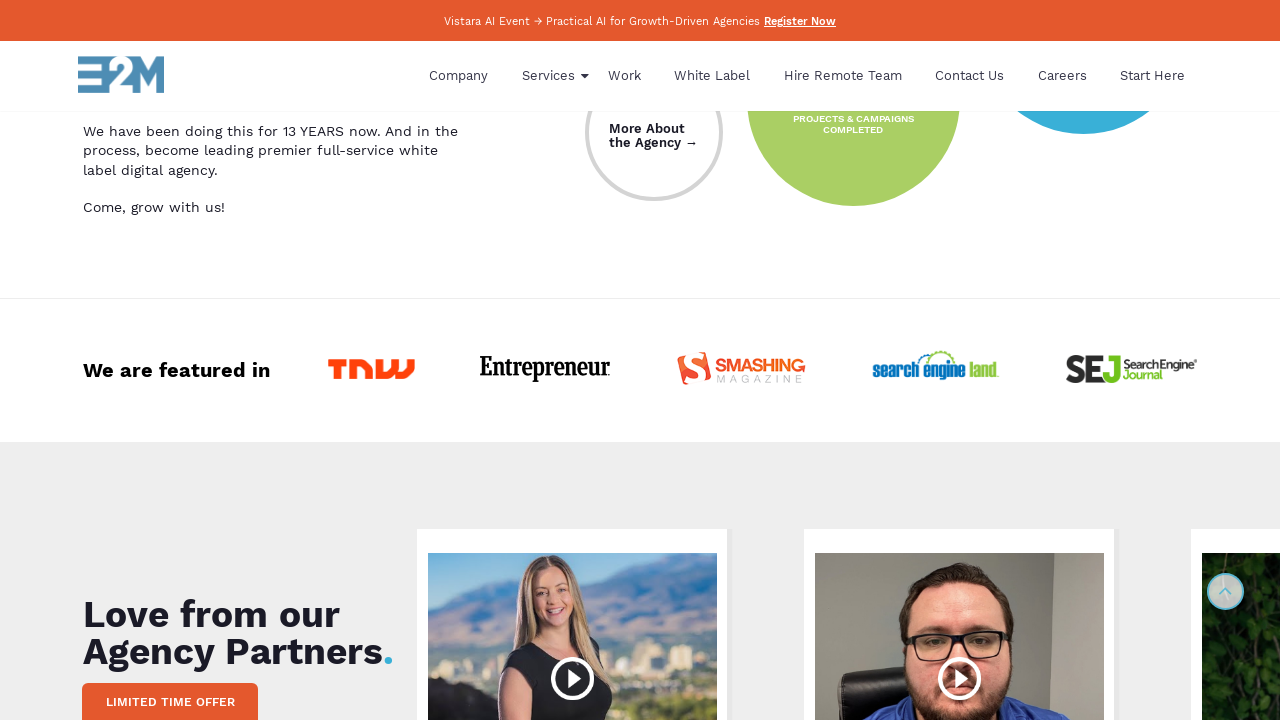

Waited 100ms between scroll steps
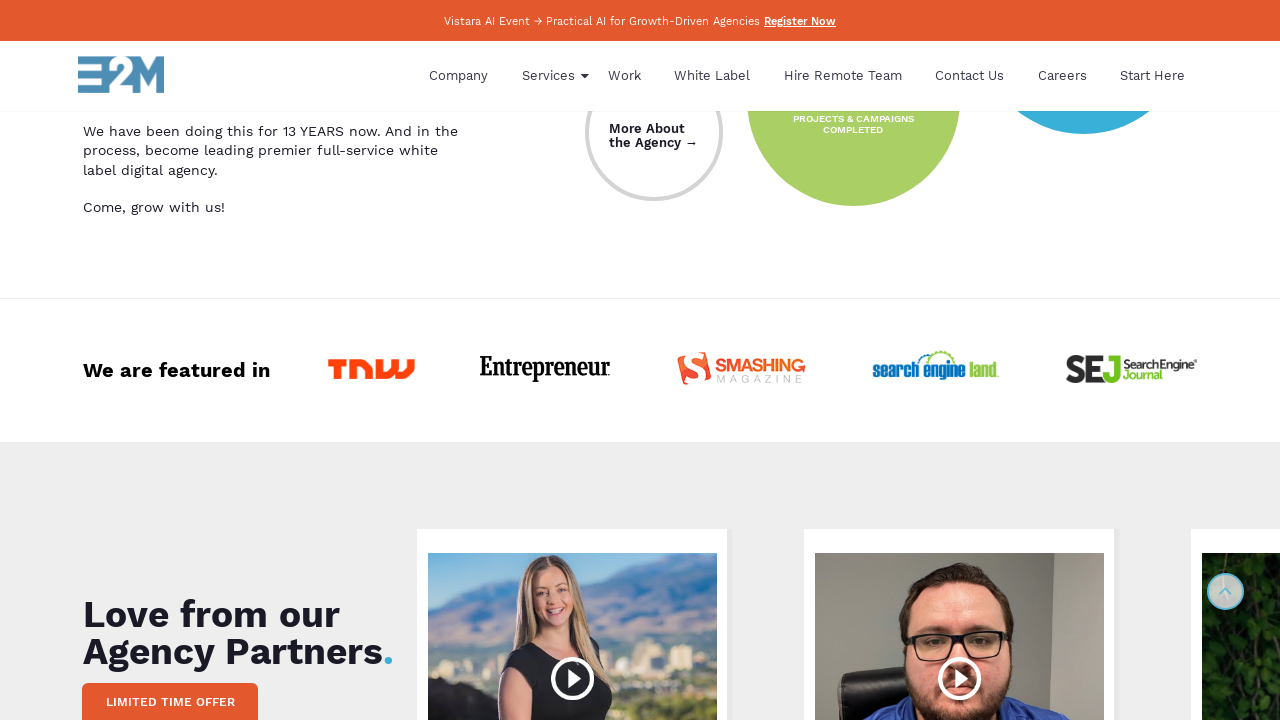

Scrolled to position 1170px
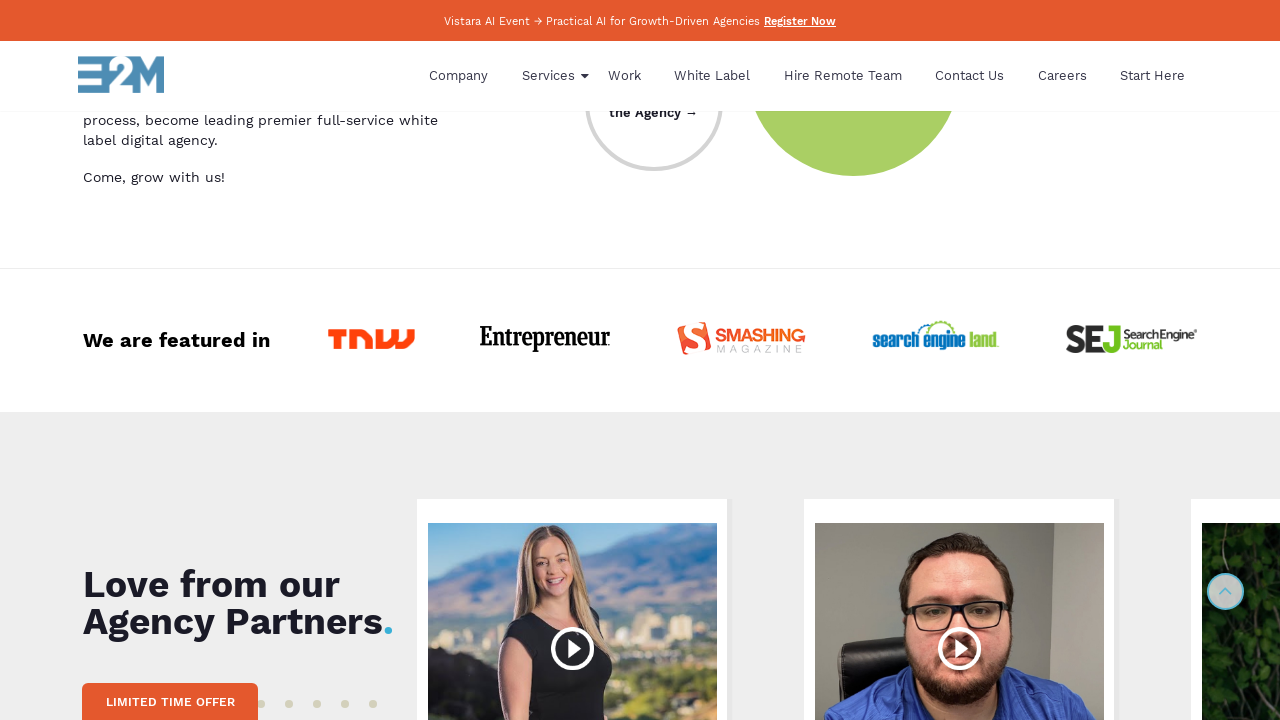

Waited 100ms between scroll steps
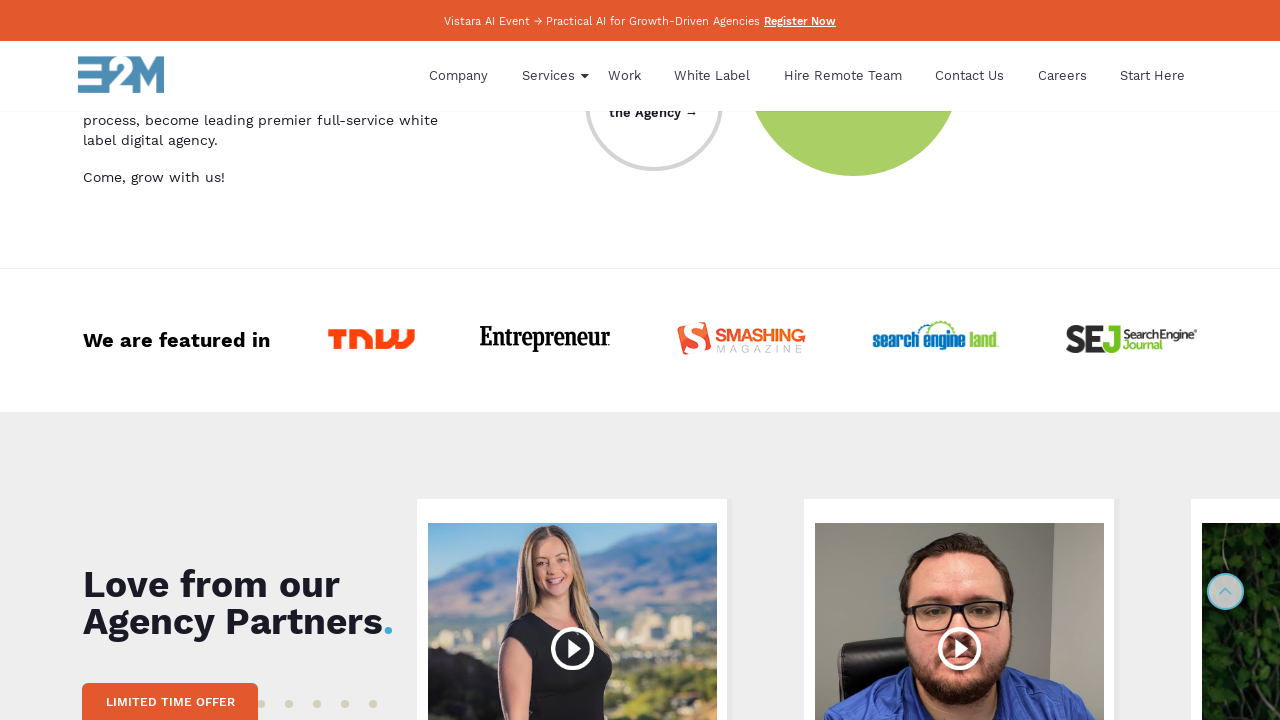

Scrolled to position 1200px
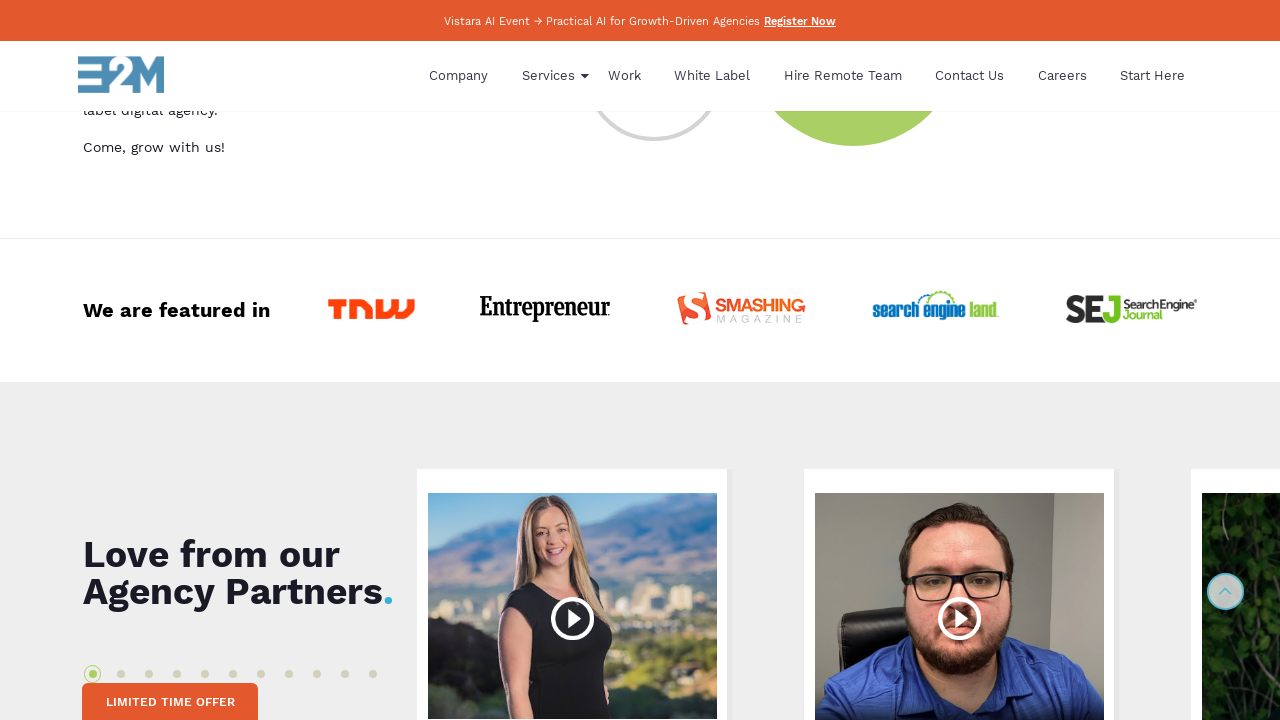

Waited 100ms between scroll steps
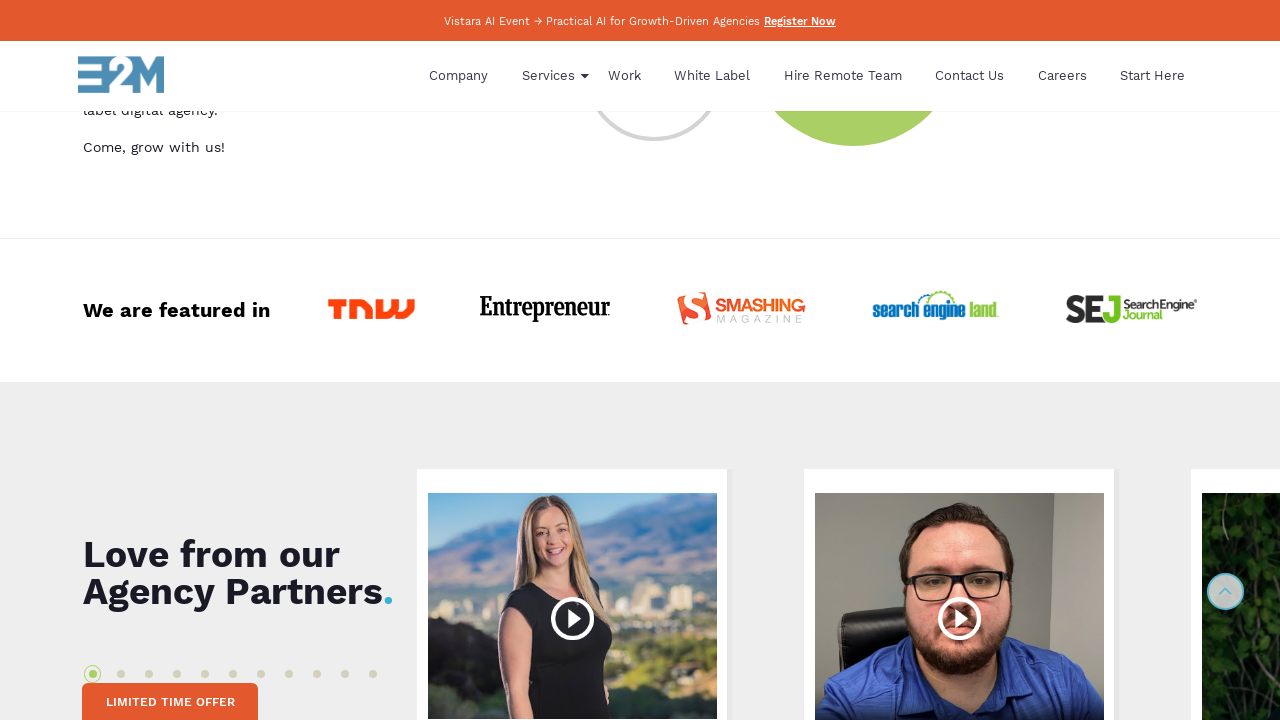

Scrolled to position 1230px
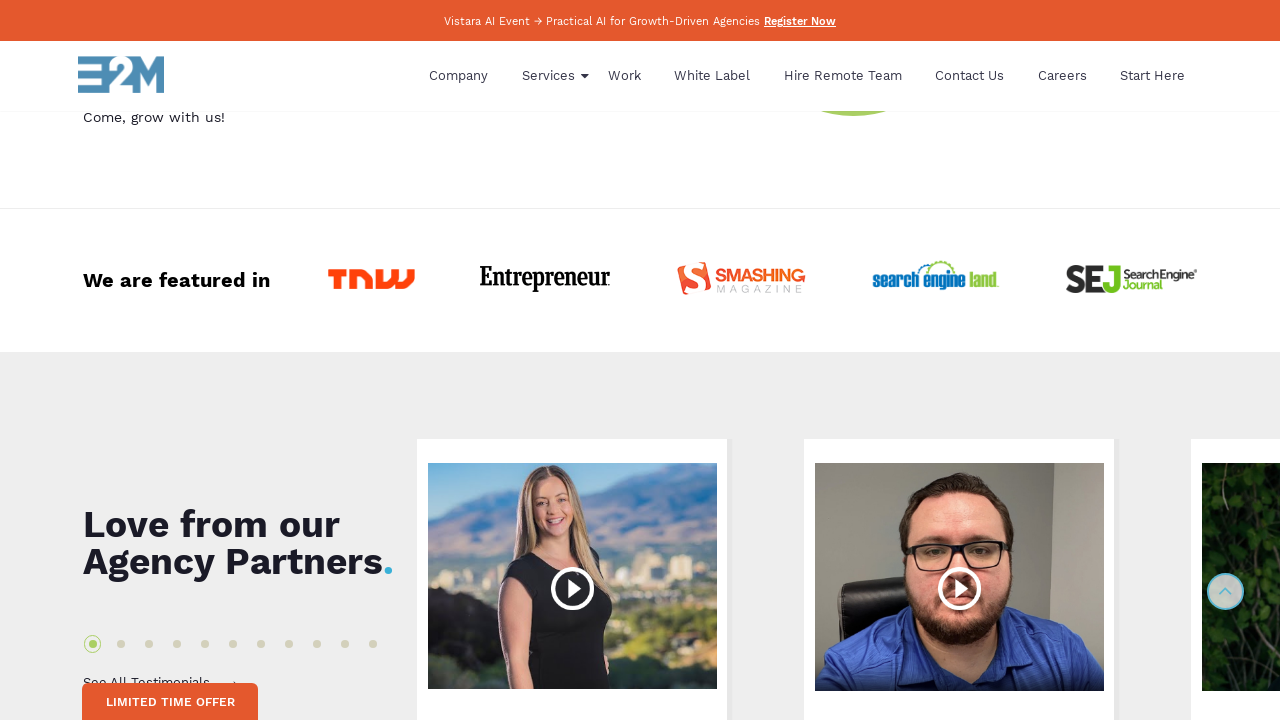

Waited 100ms between scroll steps
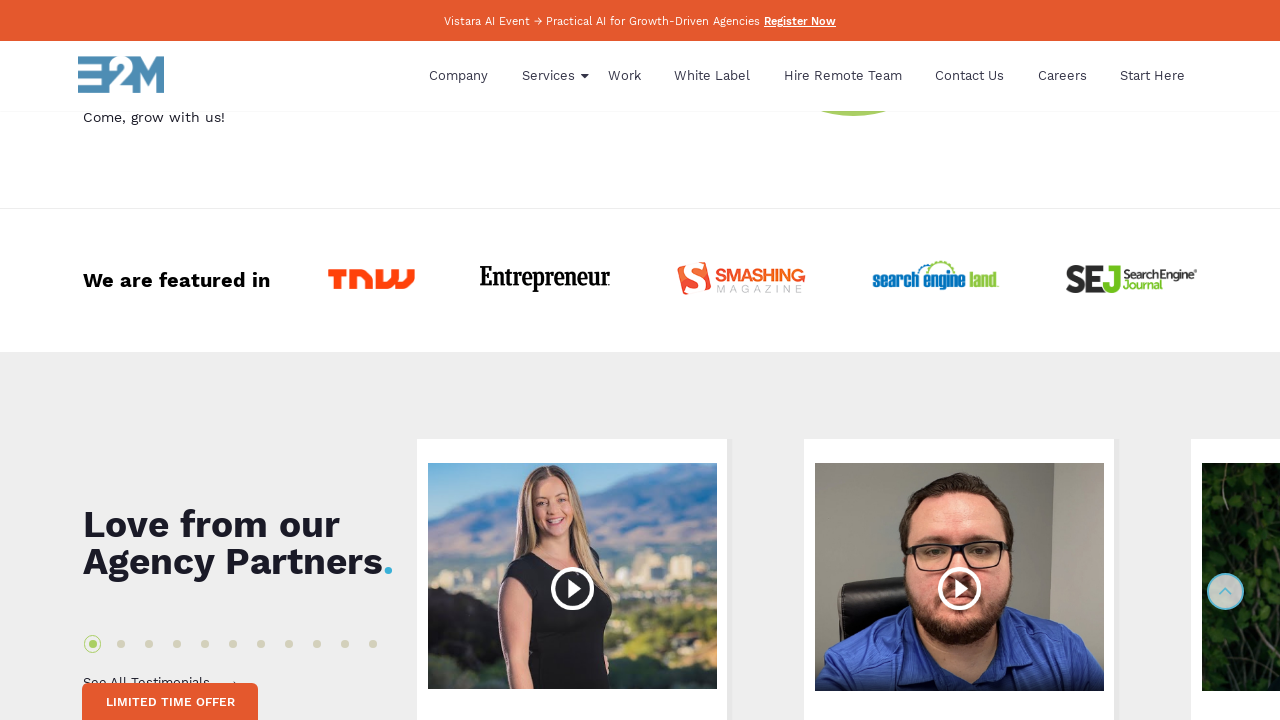

Scrolled to position 1260px
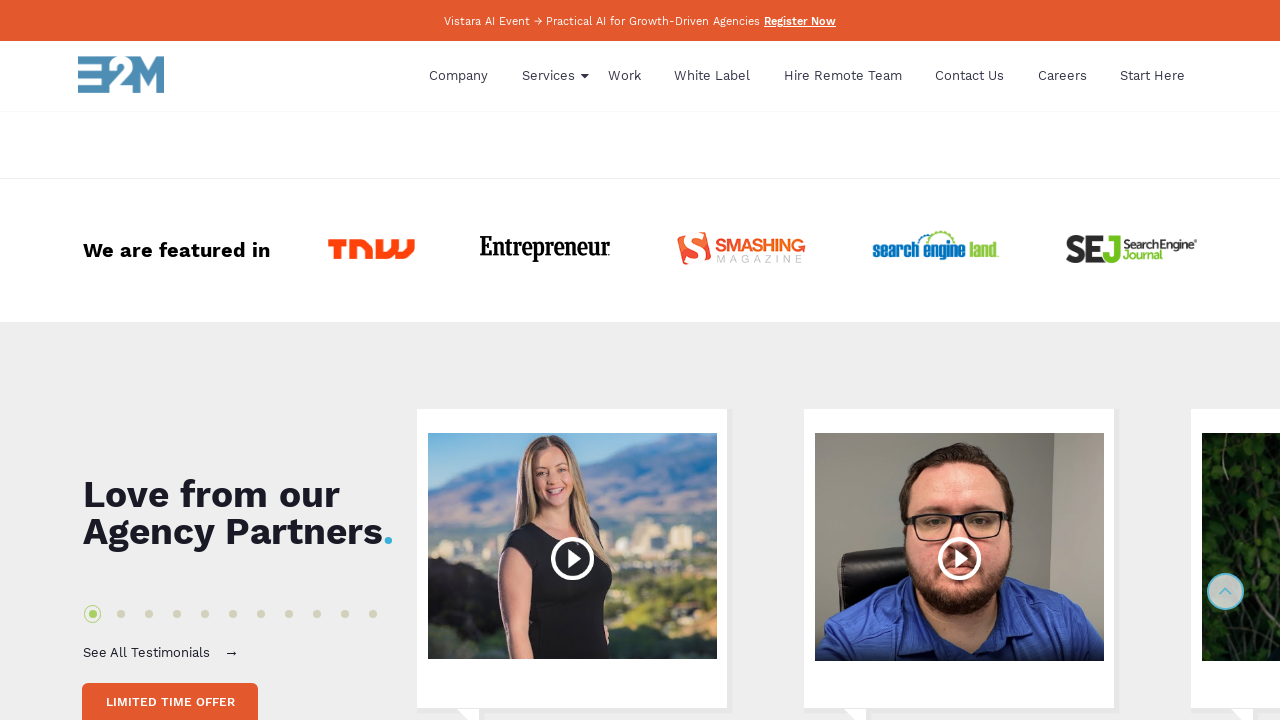

Waited 100ms between scroll steps
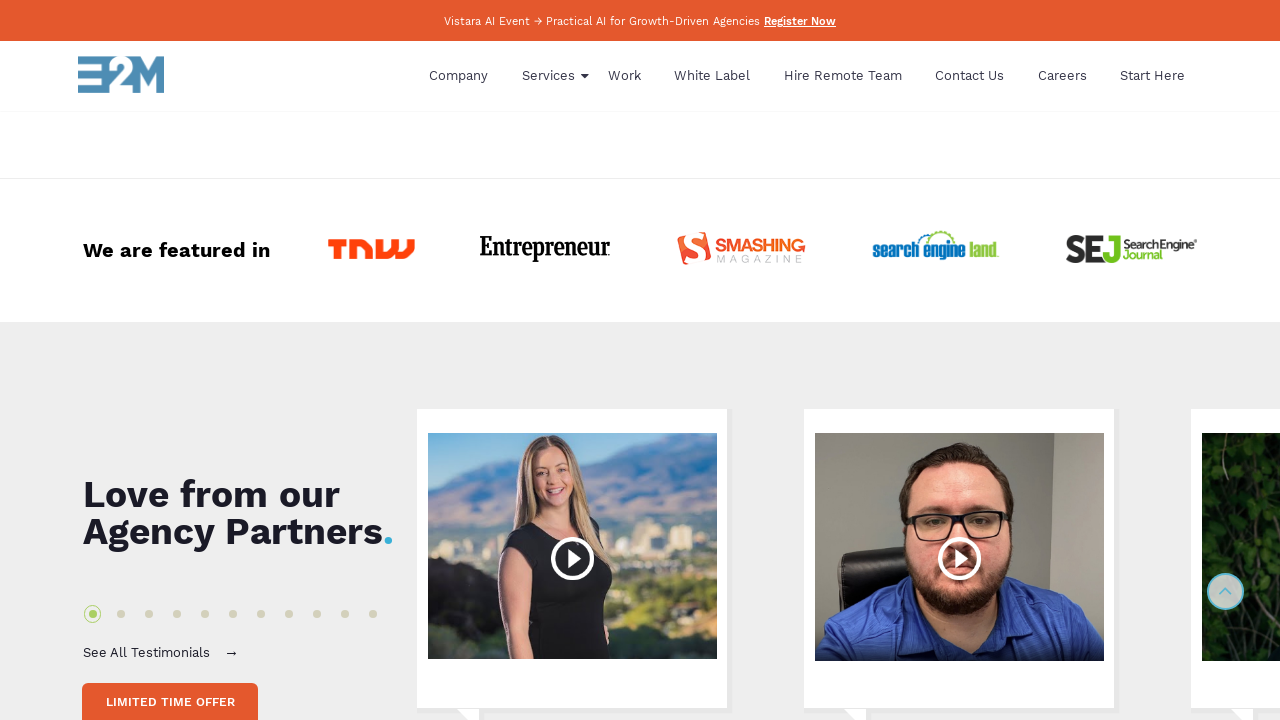

Scrolled to position 1290px
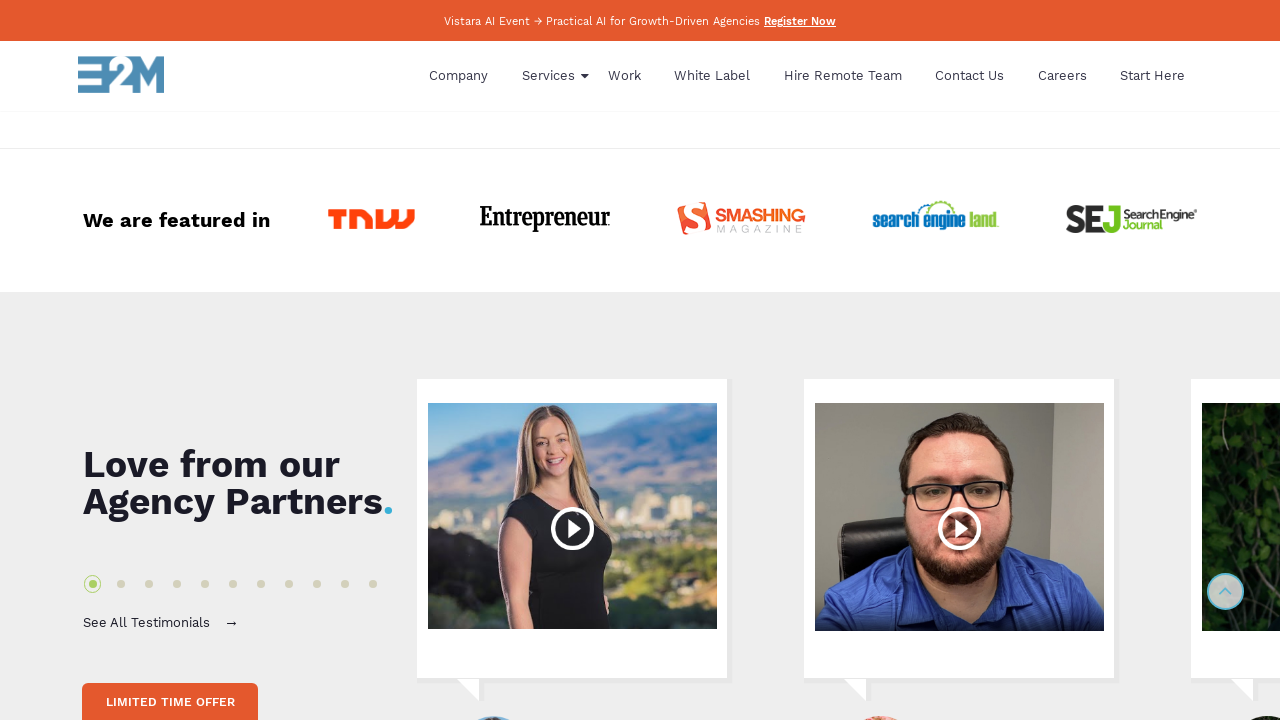

Waited 100ms between scroll steps
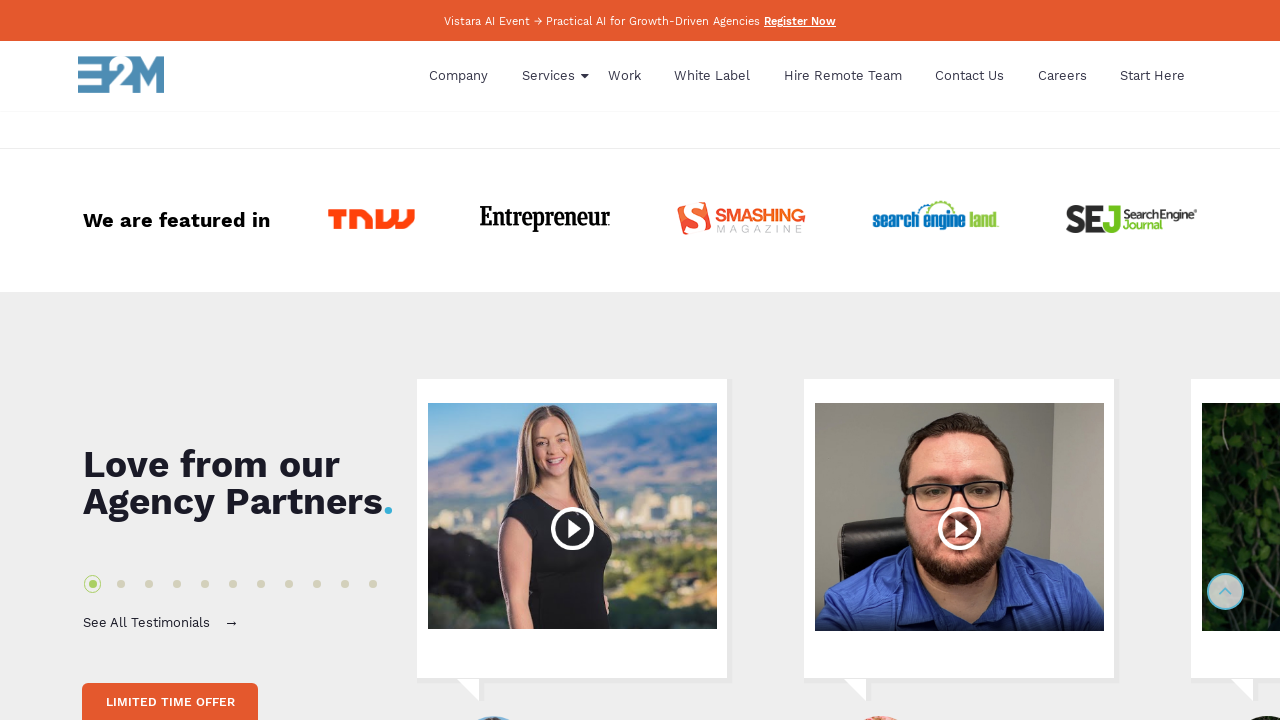

Scrolled to position 1320px
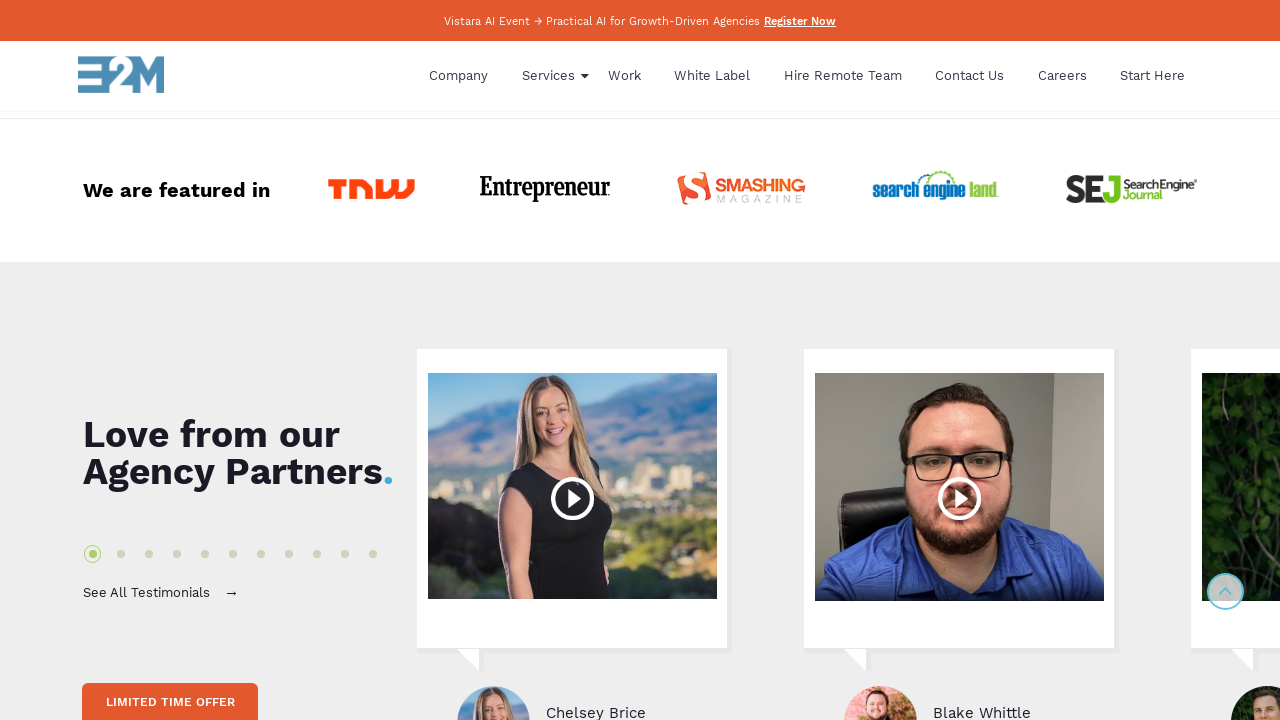

Waited 100ms between scroll steps
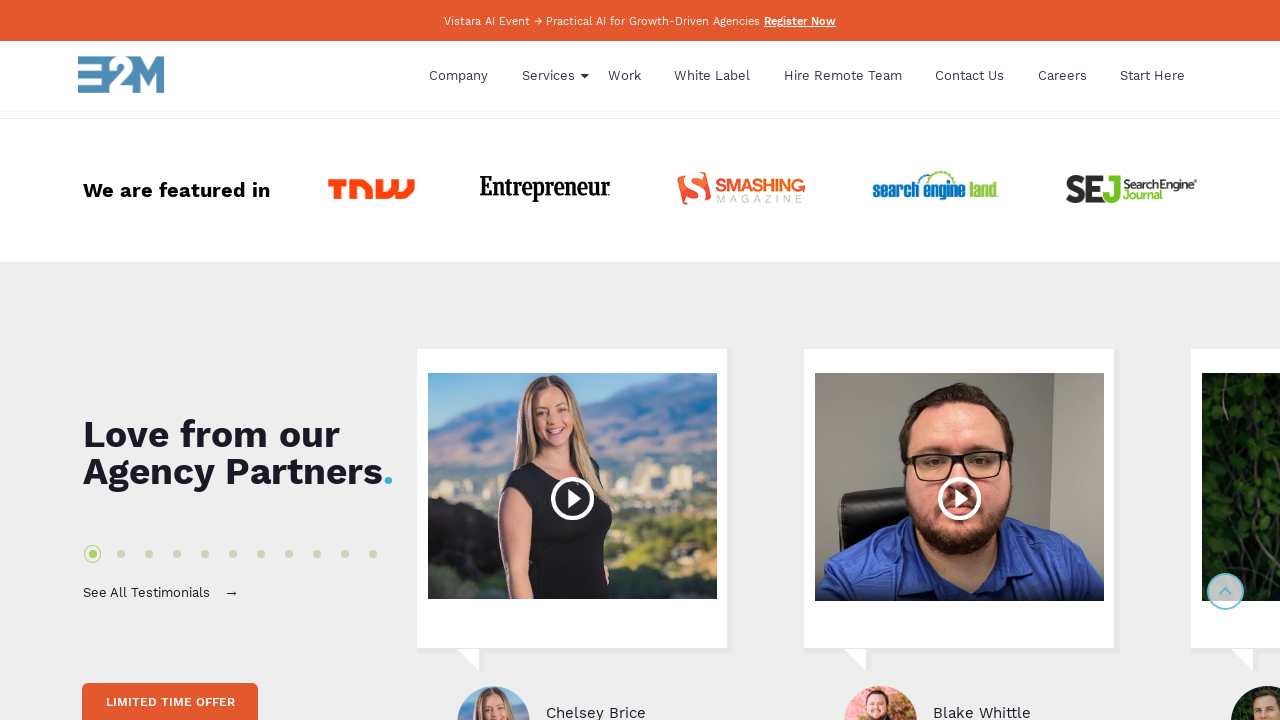

Scrolled to position 1350px
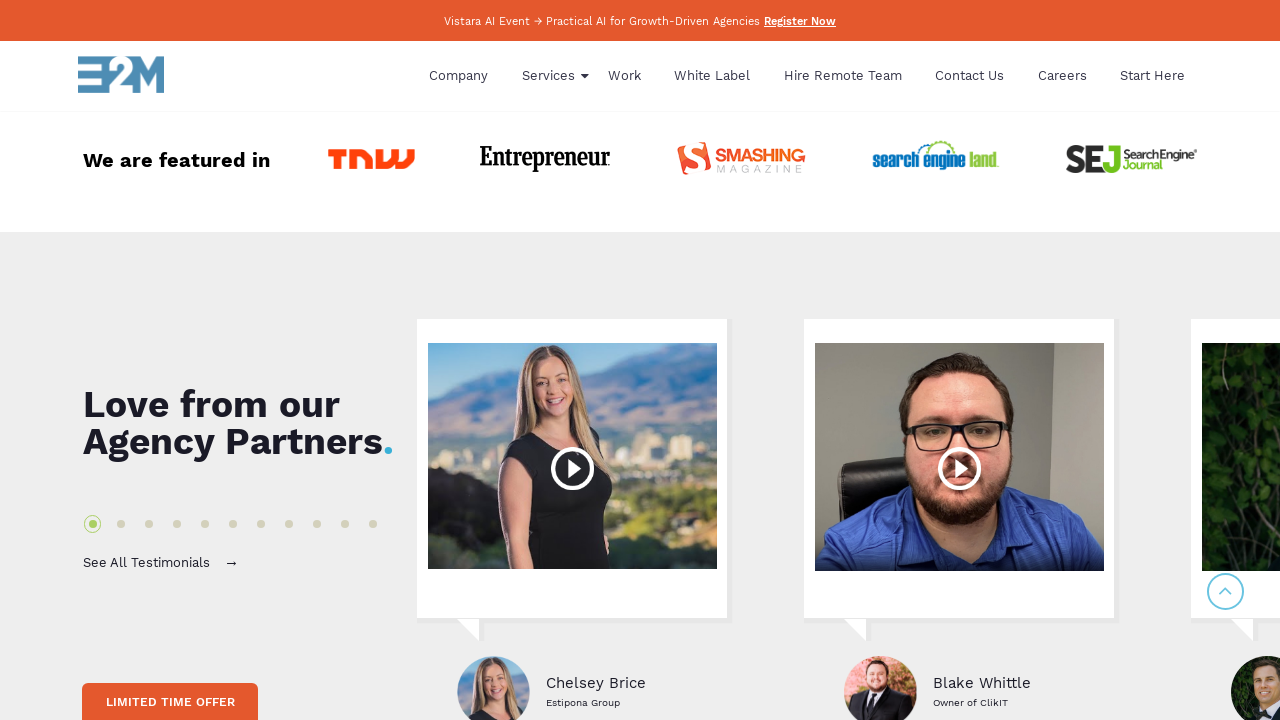

Waited 100ms between scroll steps
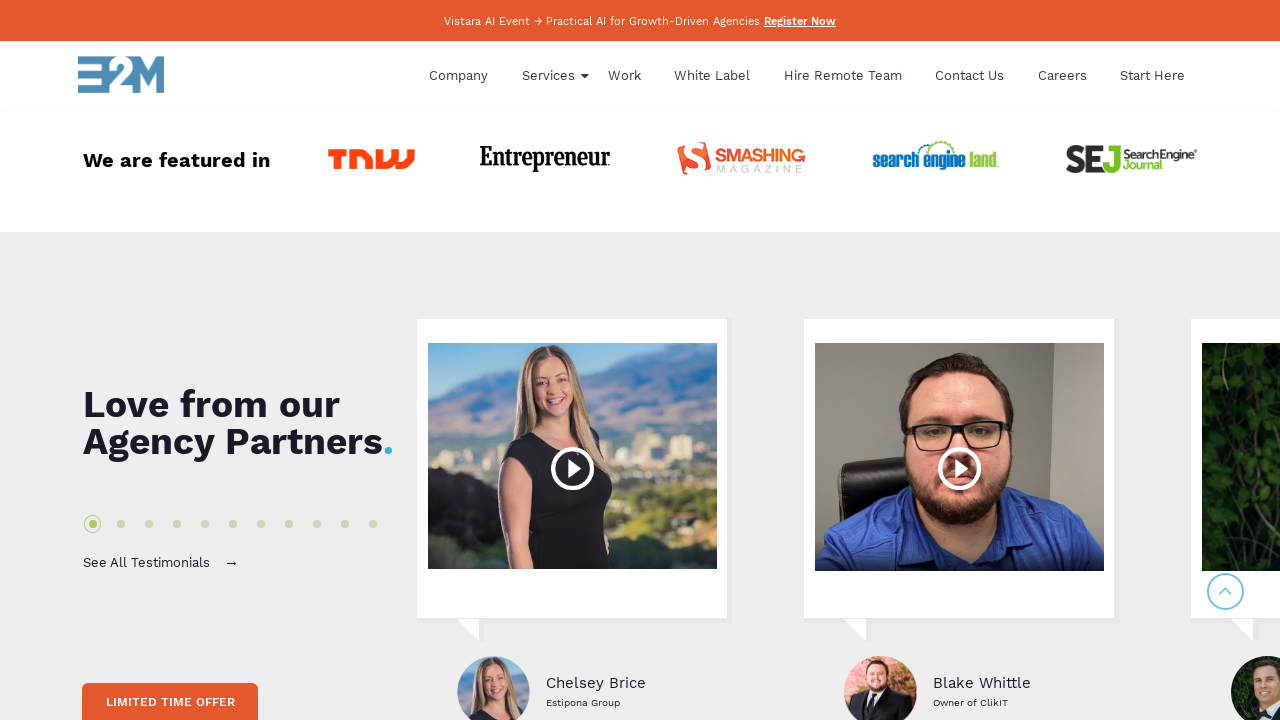

Scrolled to position 1380px
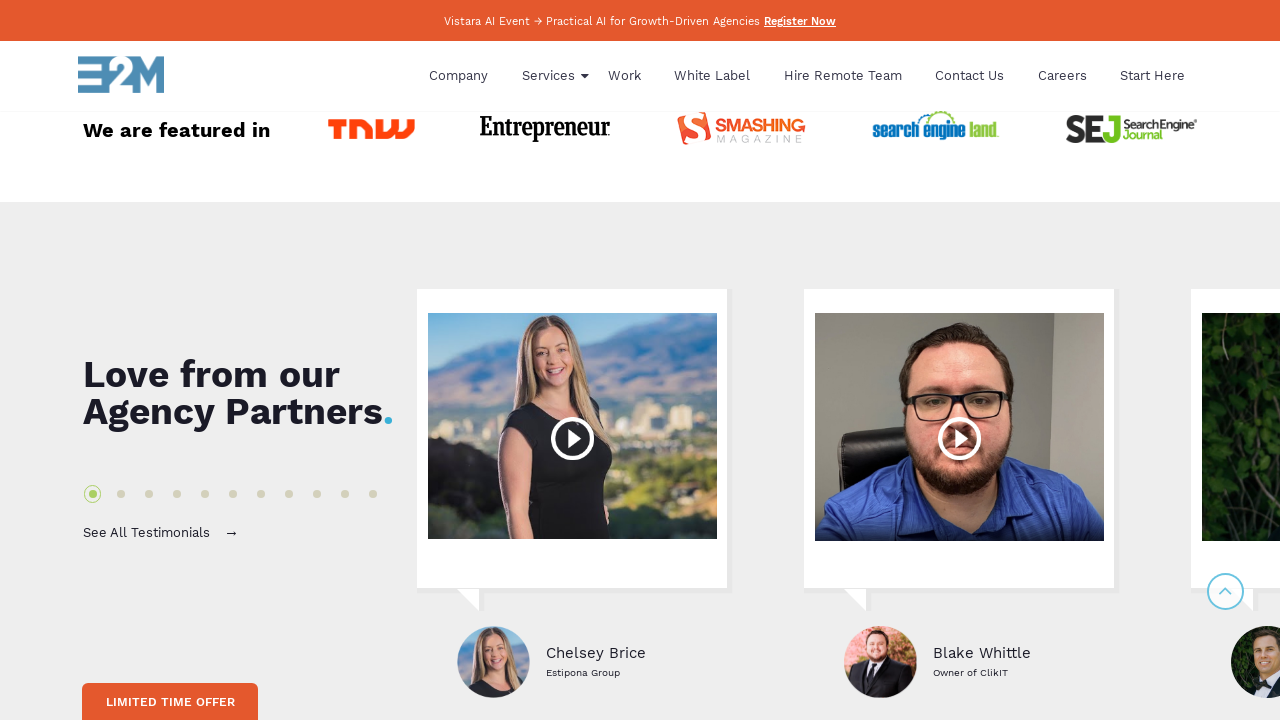

Waited 100ms between scroll steps
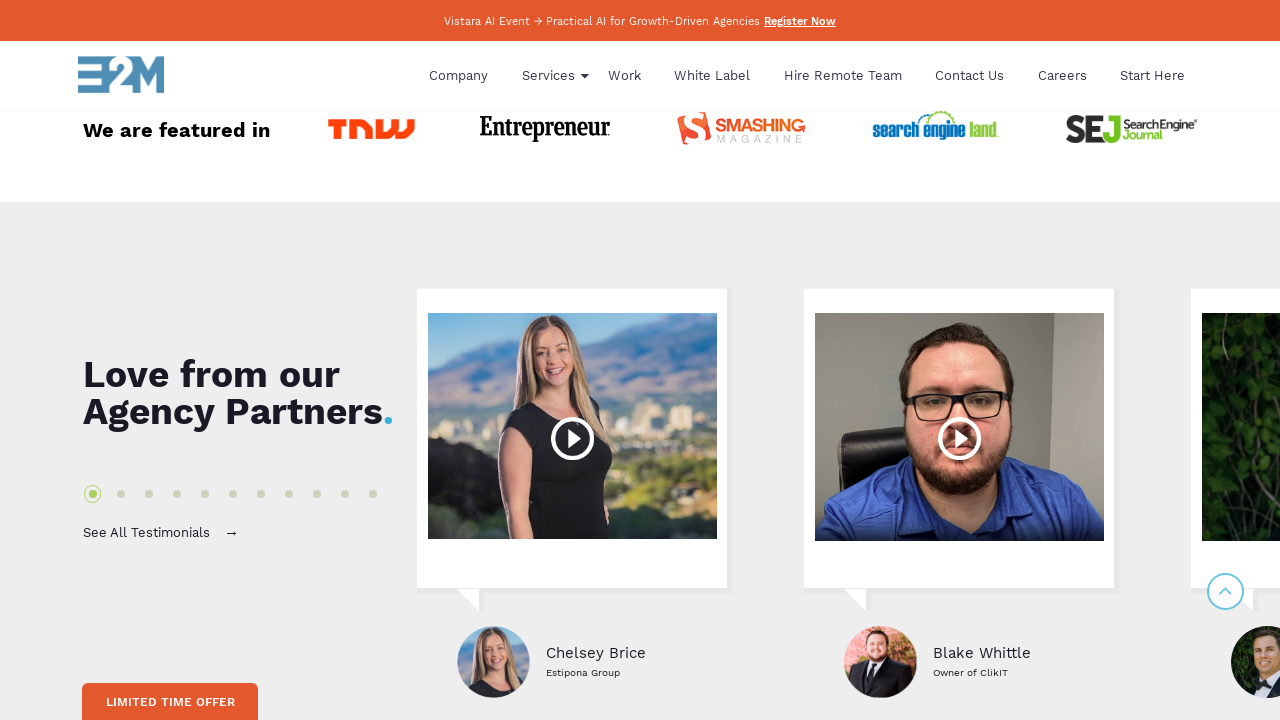

Scrolled to position 1410px
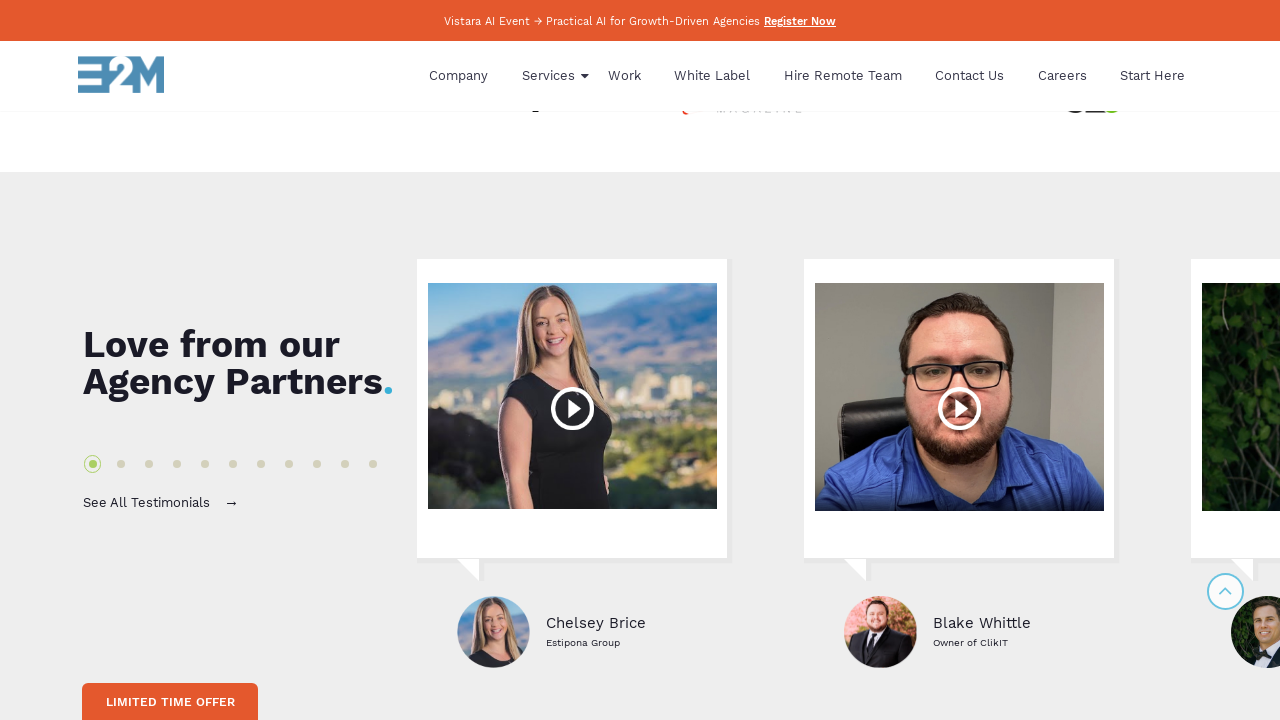

Waited 100ms between scroll steps
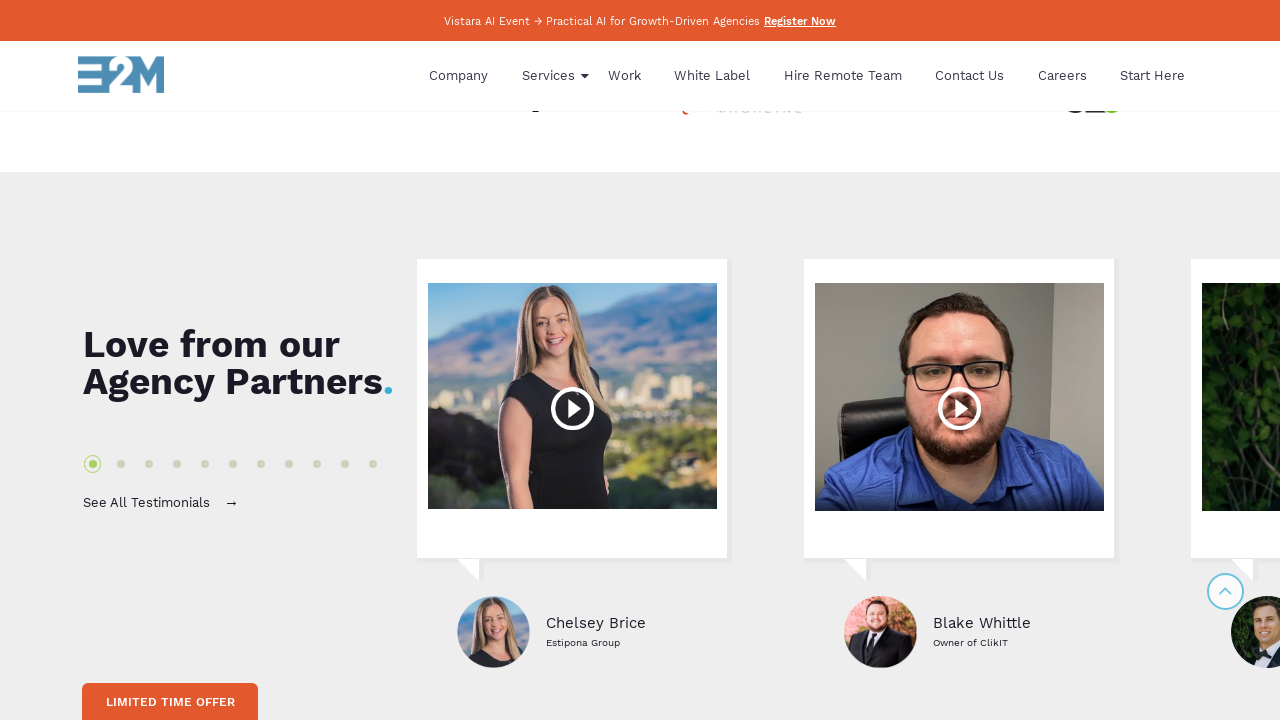

Scrolled to position 1440px
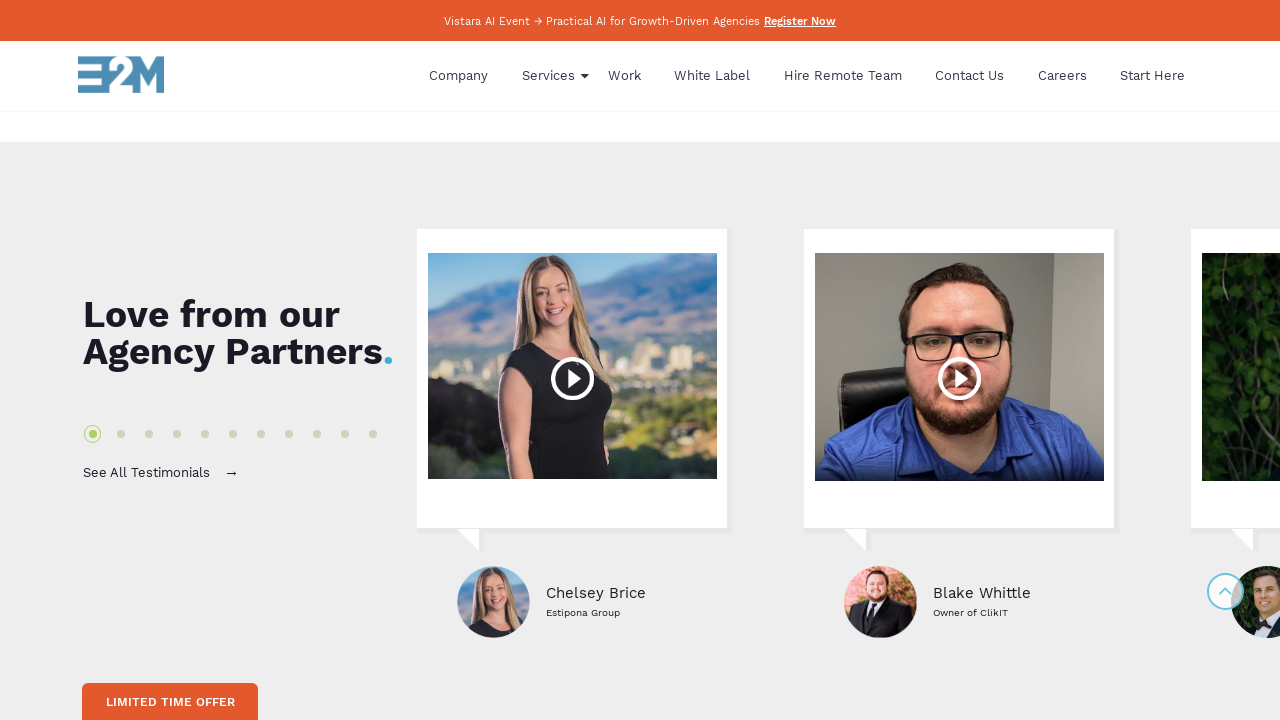

Waited 100ms between scroll steps
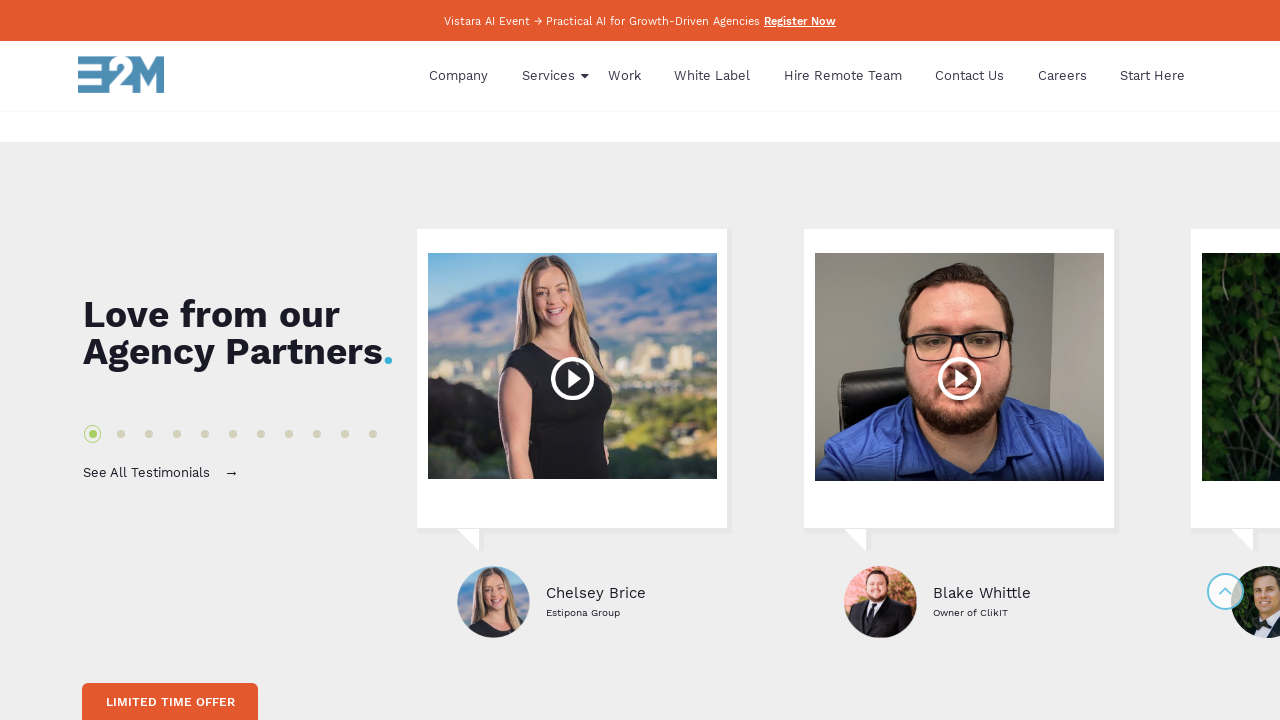

Scrolled to position 1470px
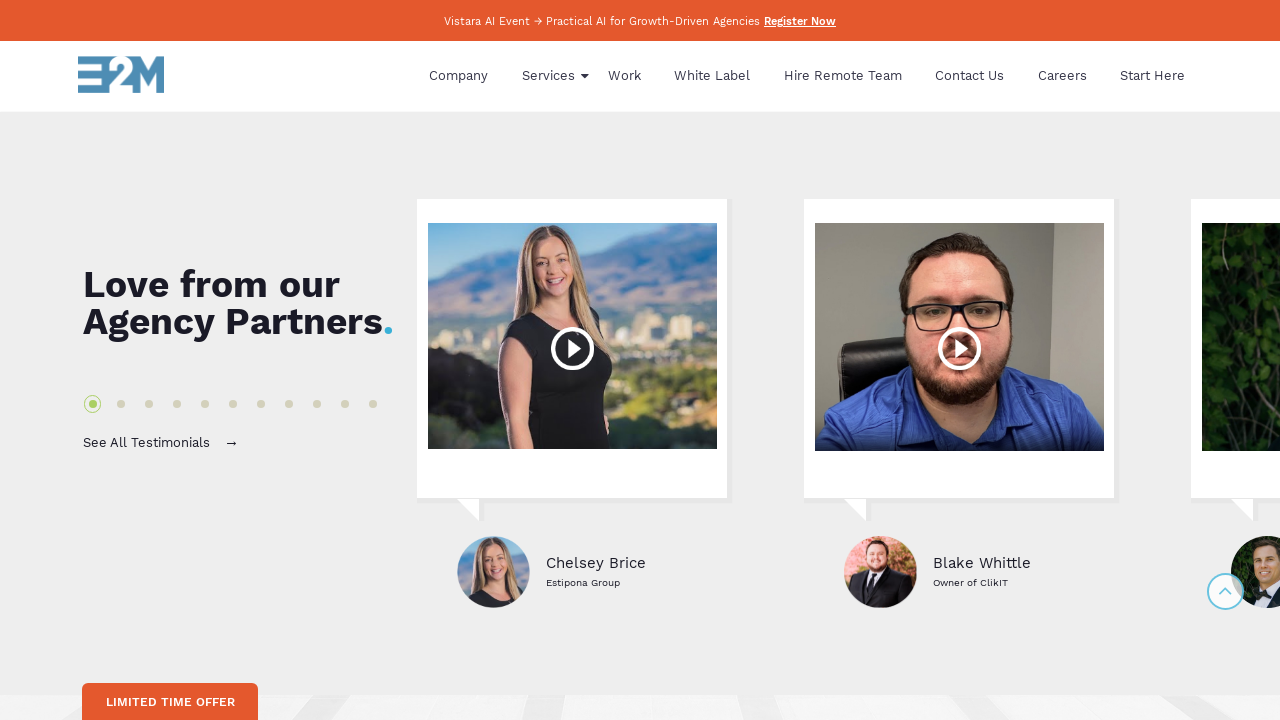

Waited 100ms between scroll steps
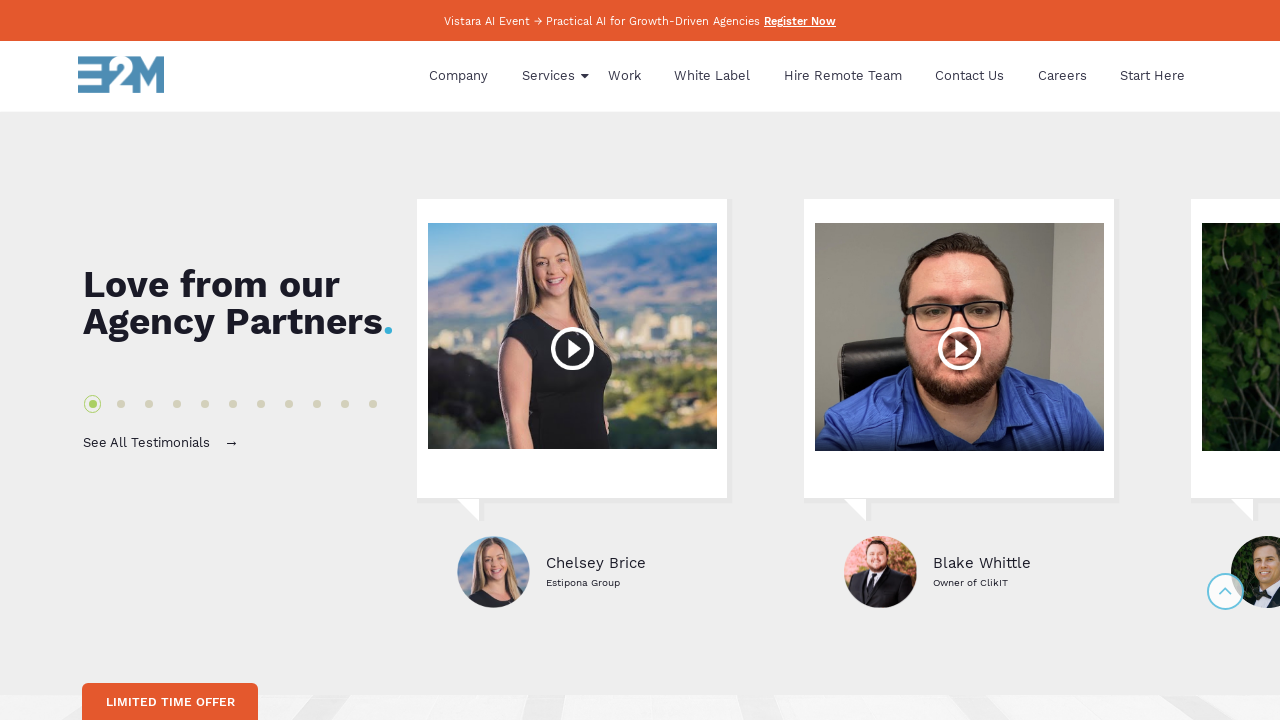

Scrolled to position 1500px
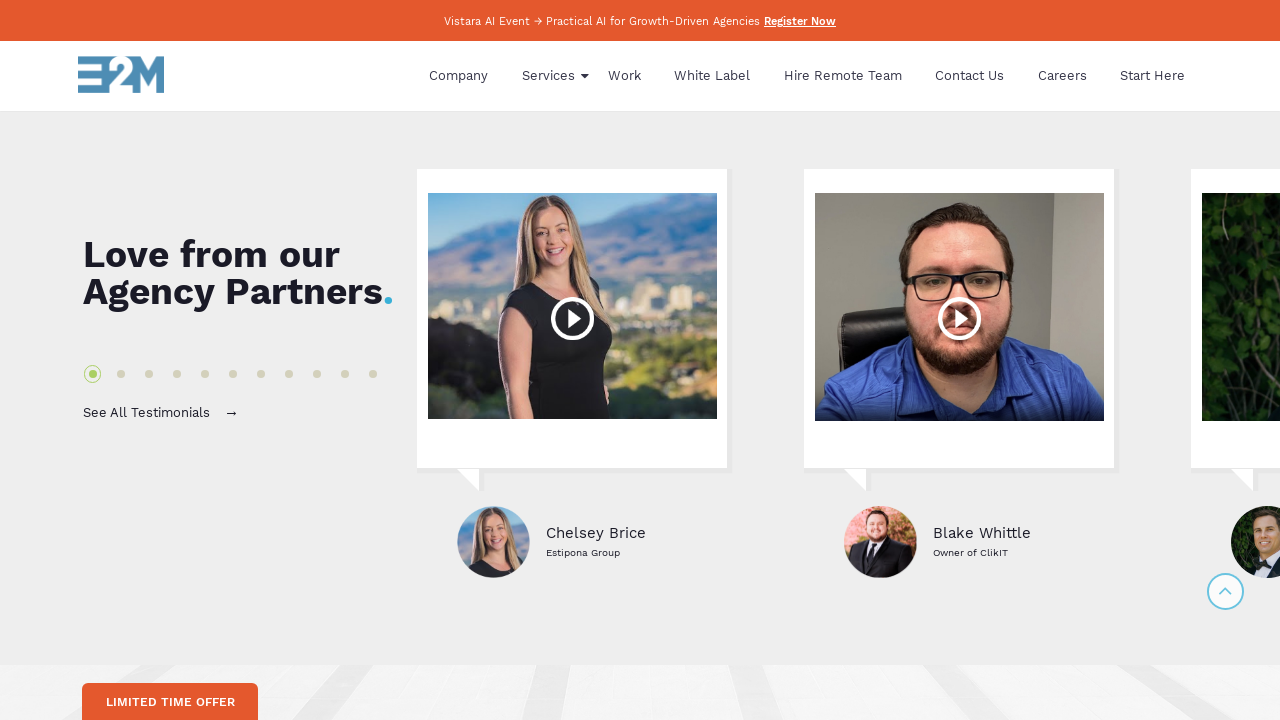

Waited 100ms between scroll steps
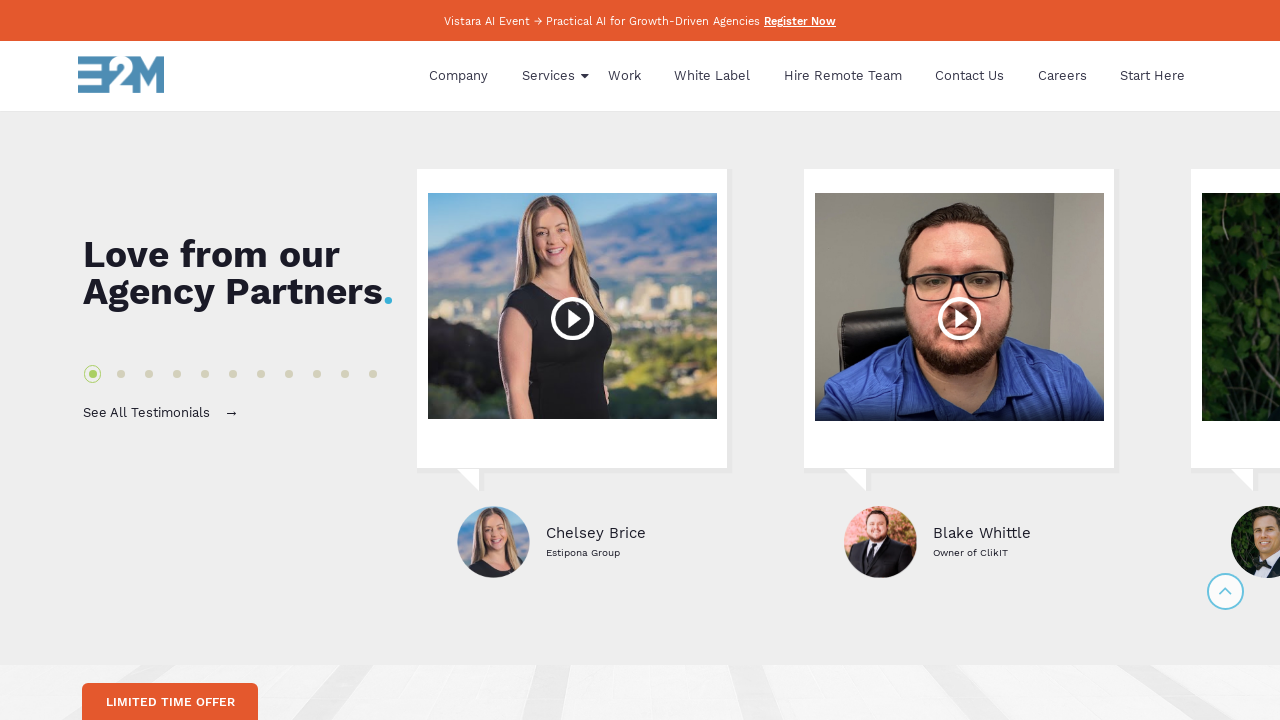

Scrolled to position 1530px
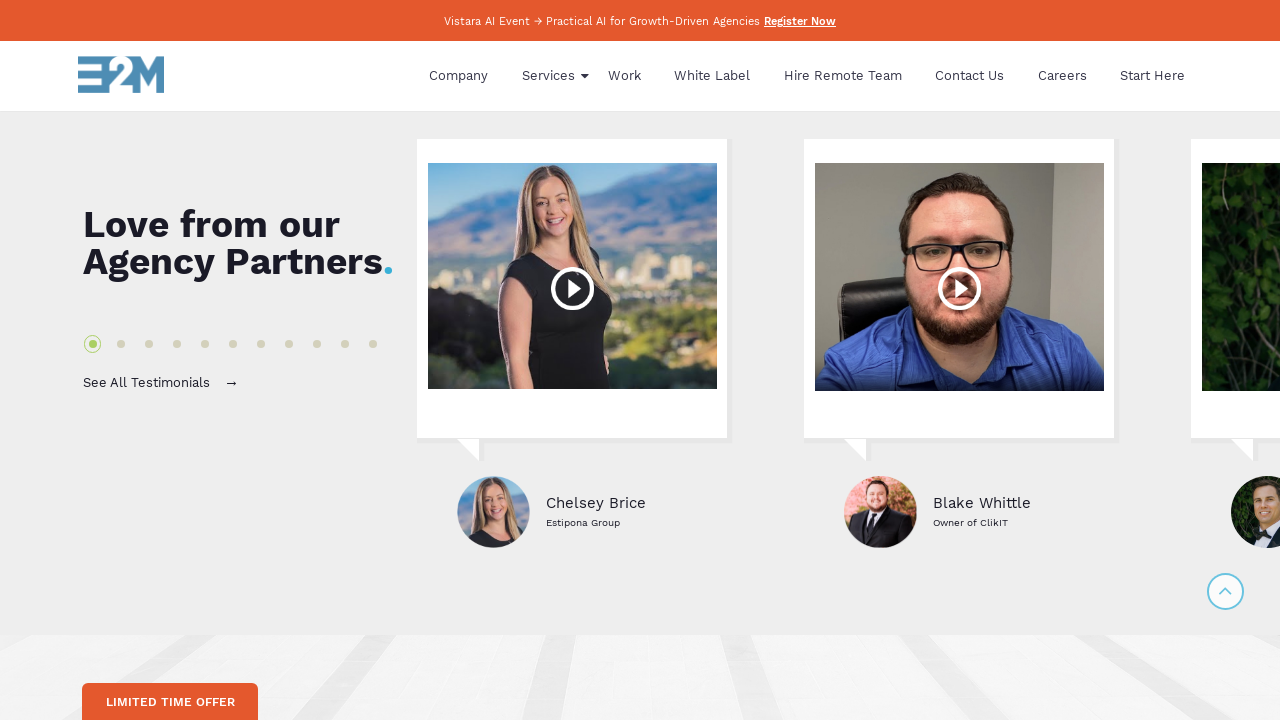

Waited 100ms between scroll steps
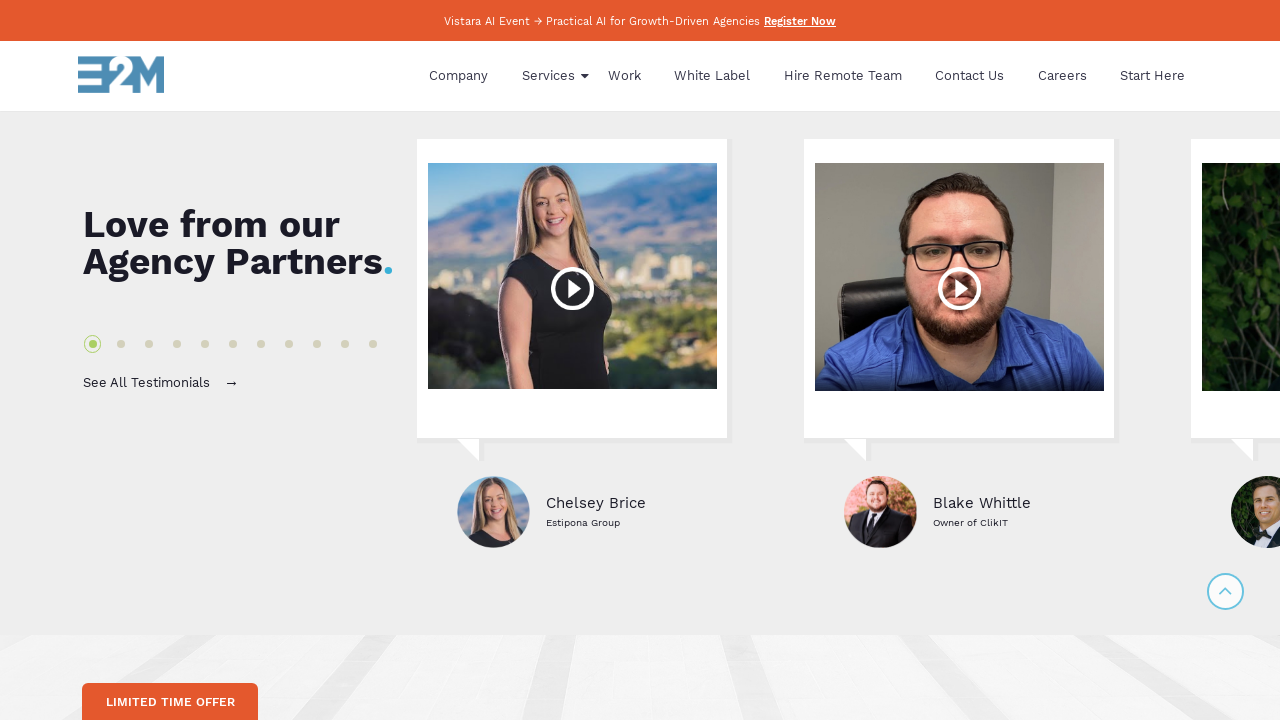

Scrolled to position 1560px
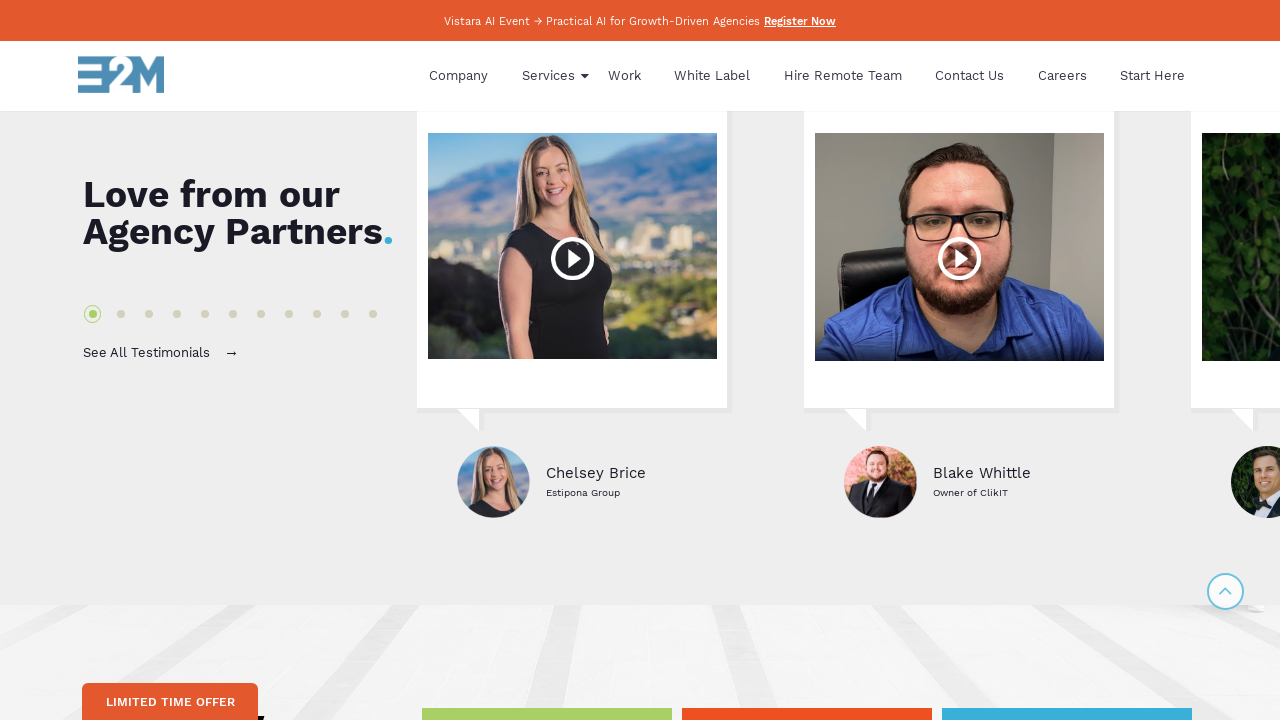

Waited 100ms between scroll steps
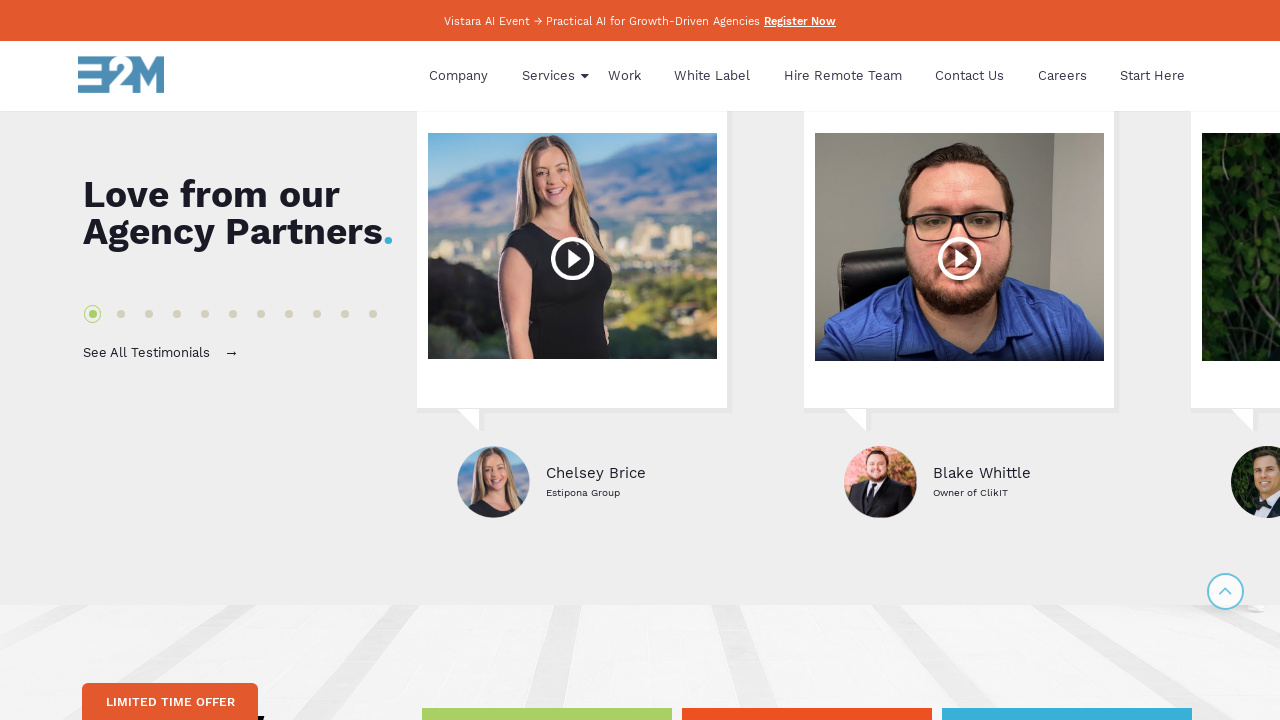

Scrolled to position 1590px
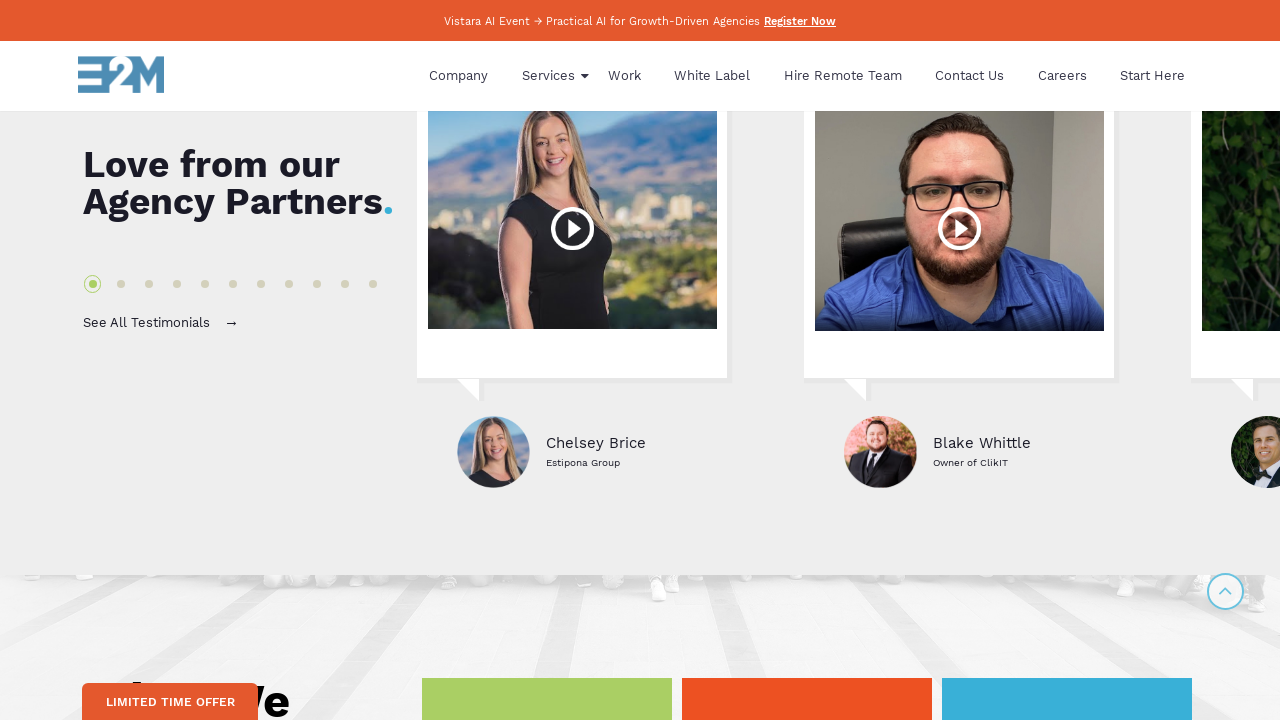

Waited 100ms between scroll steps
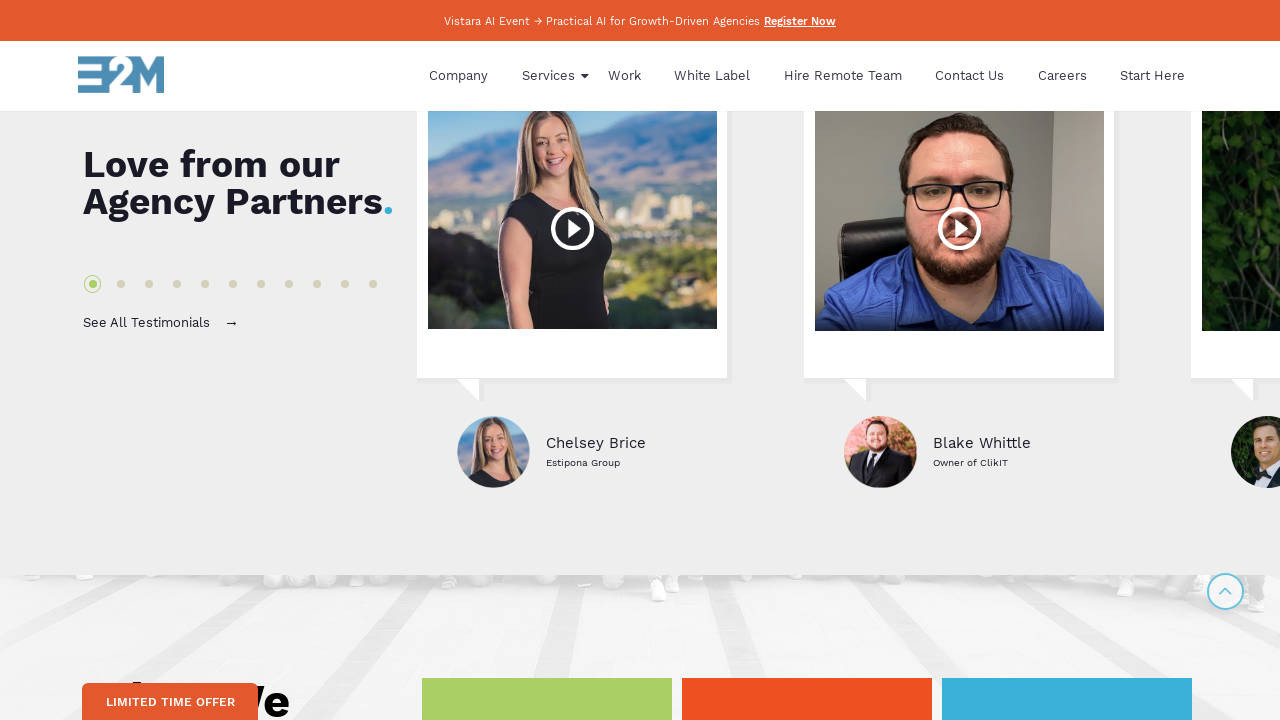

Scrolled to position 1620px
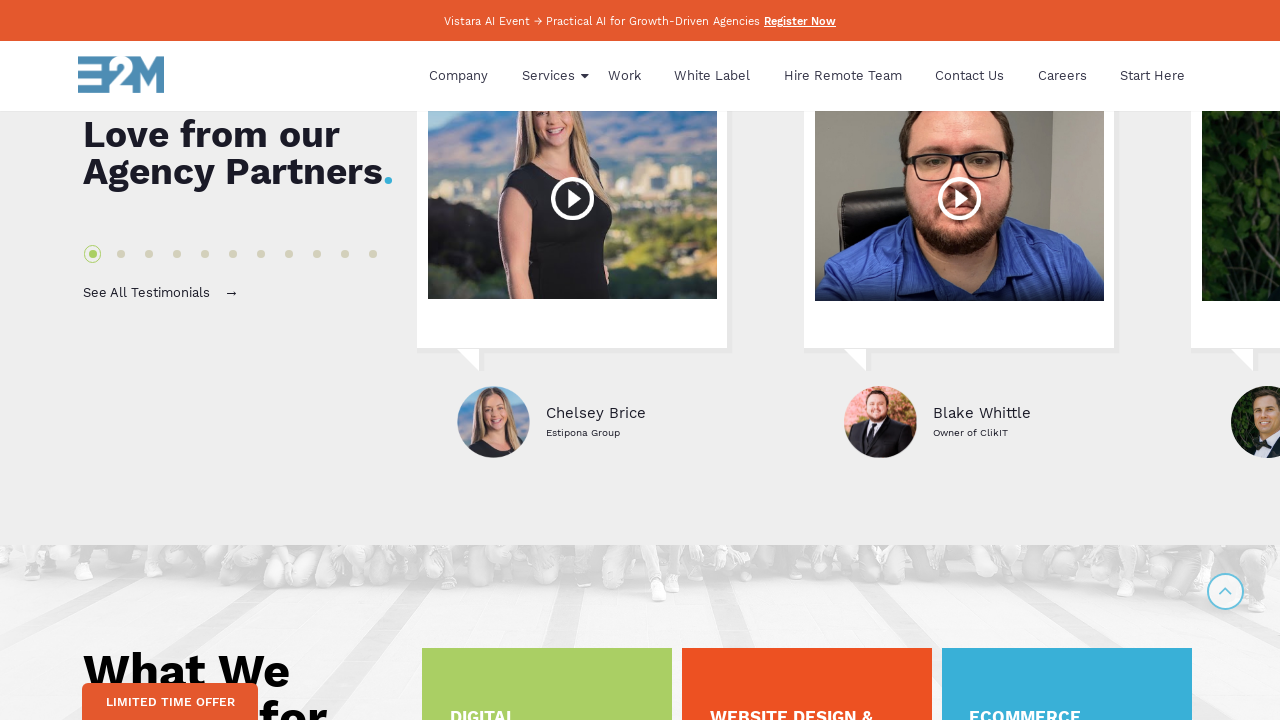

Waited 100ms between scroll steps
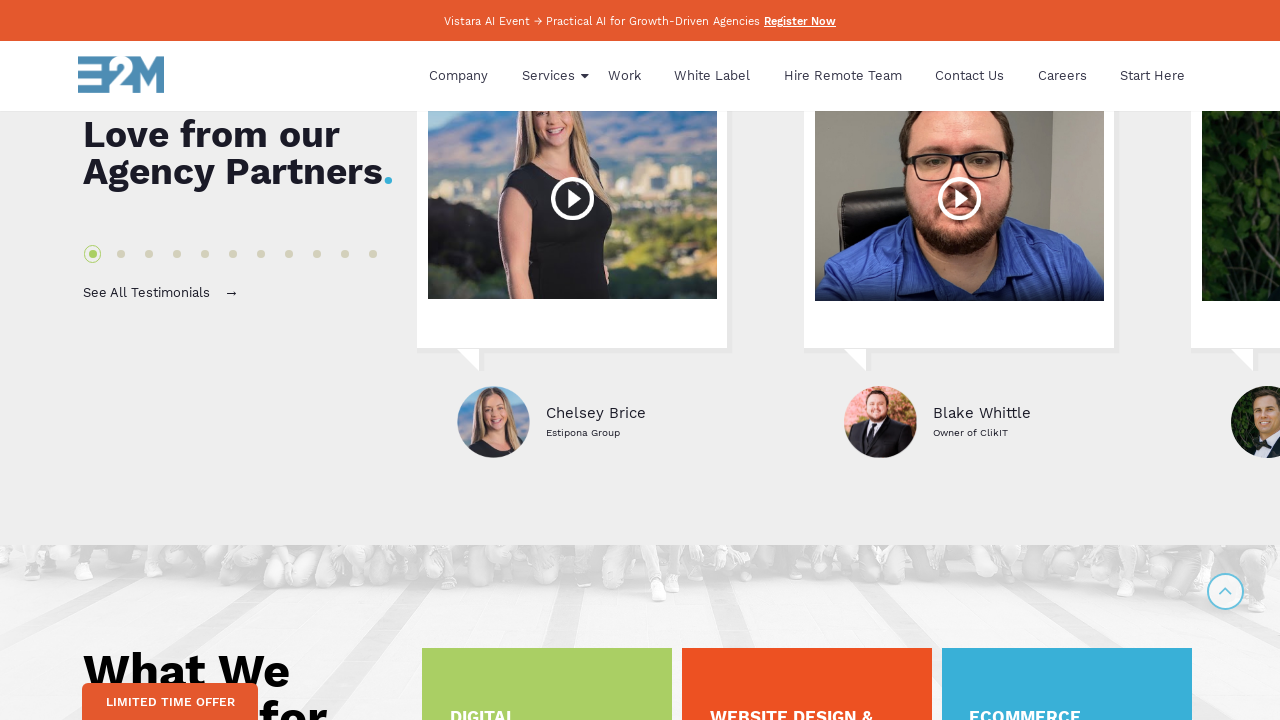

Scrolled to position 1650px
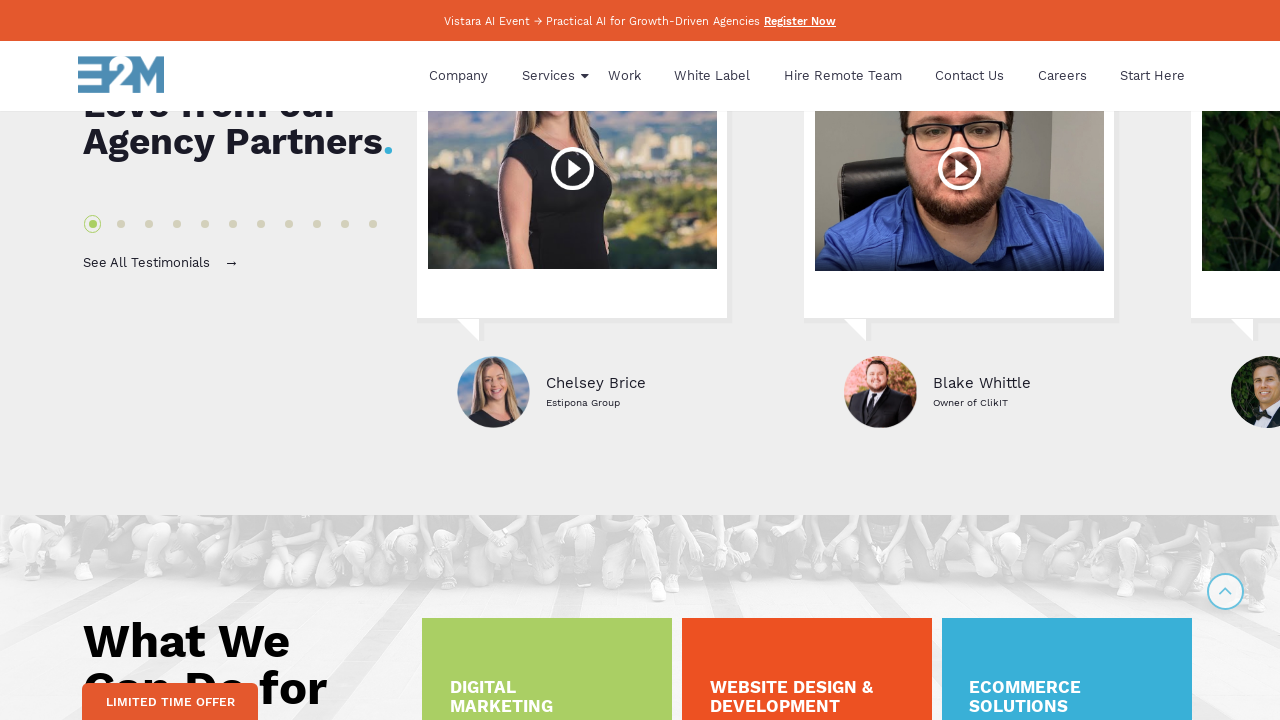

Waited 100ms between scroll steps
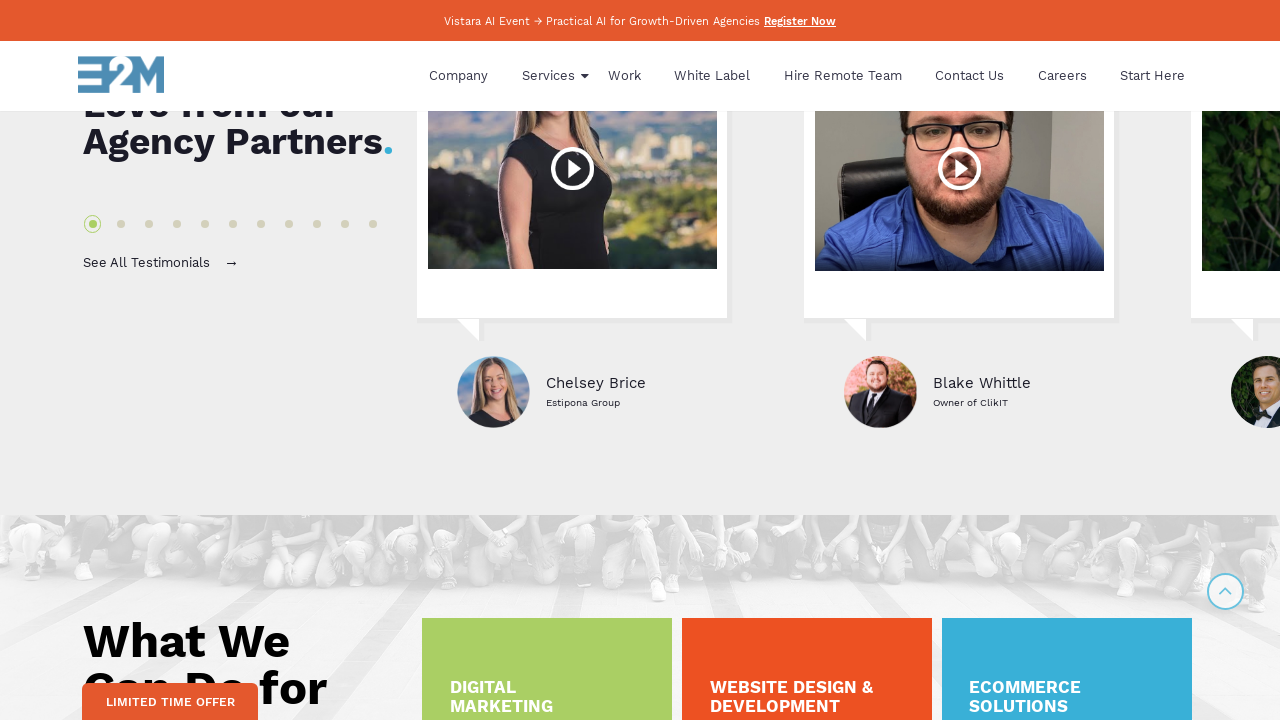

Scrolled to position 1680px
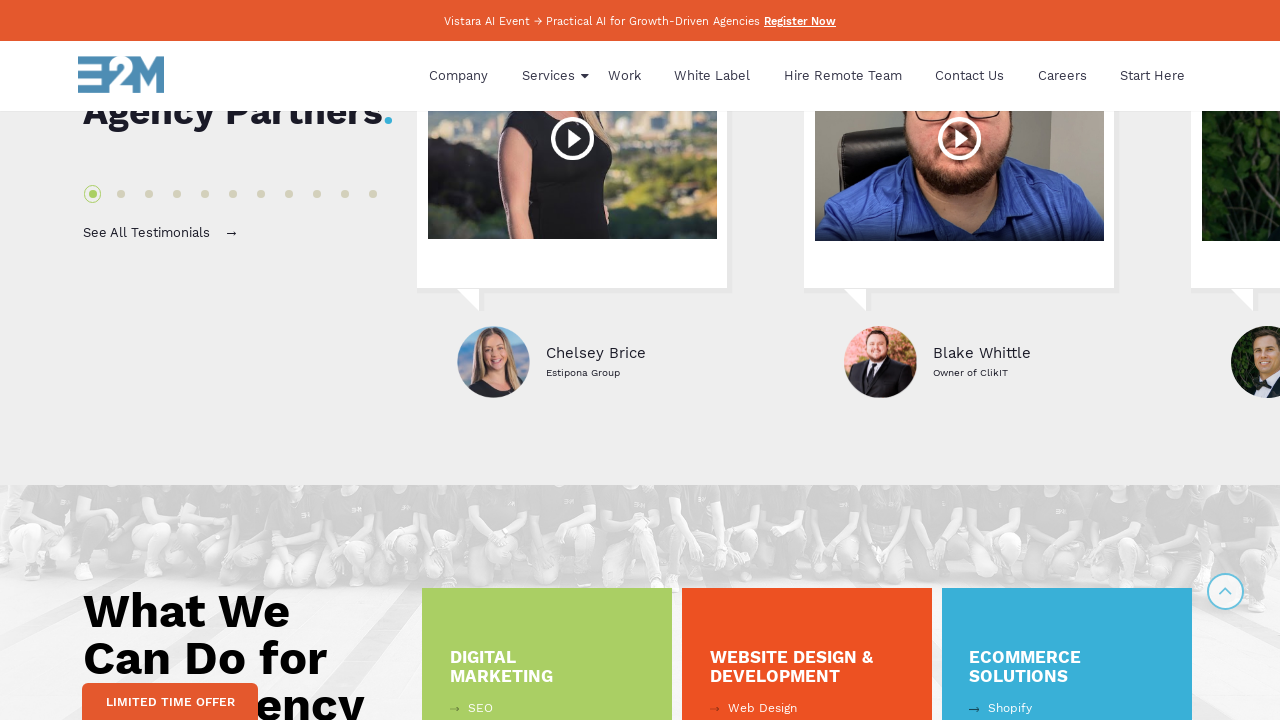

Waited 100ms between scroll steps
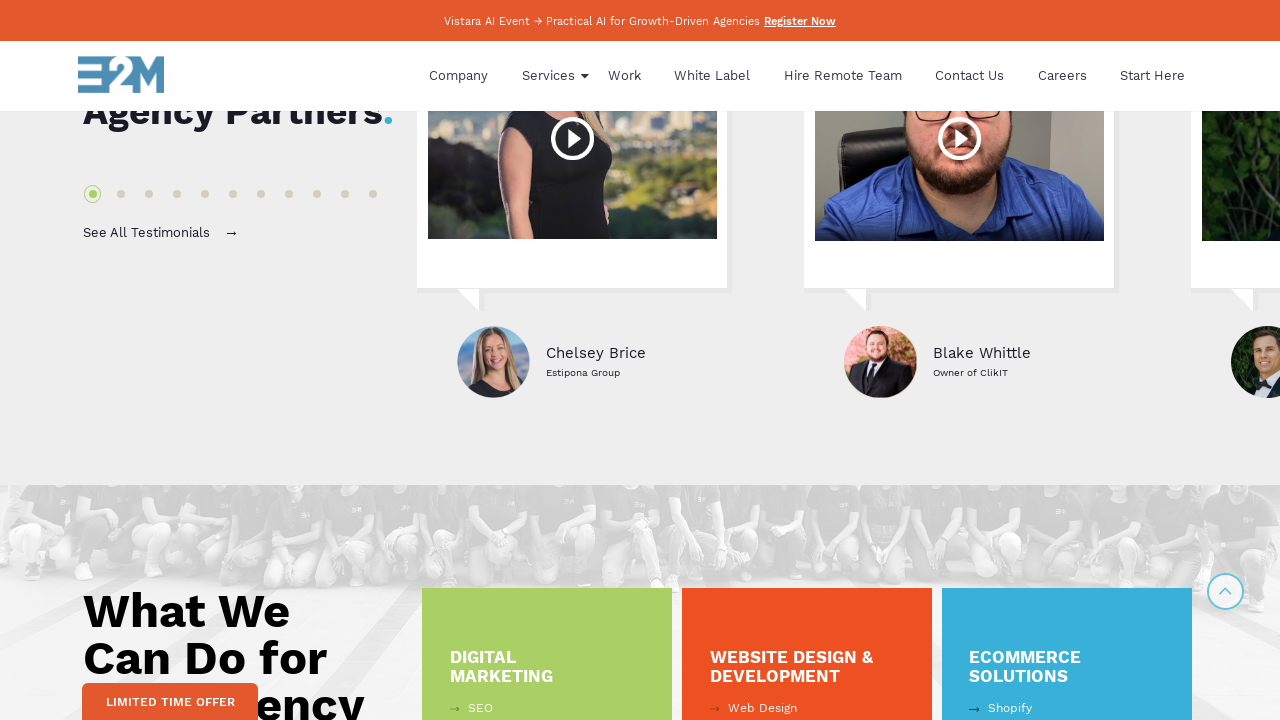

Scrolled to position 1710px
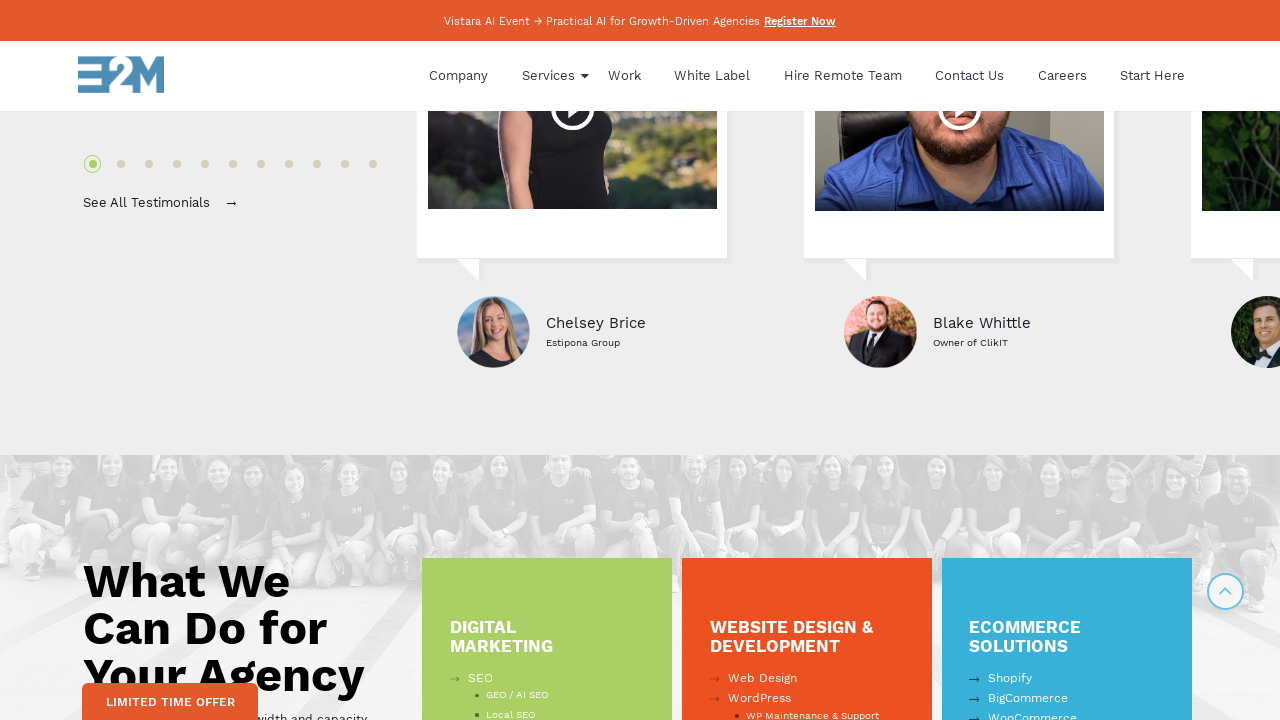

Waited 100ms between scroll steps
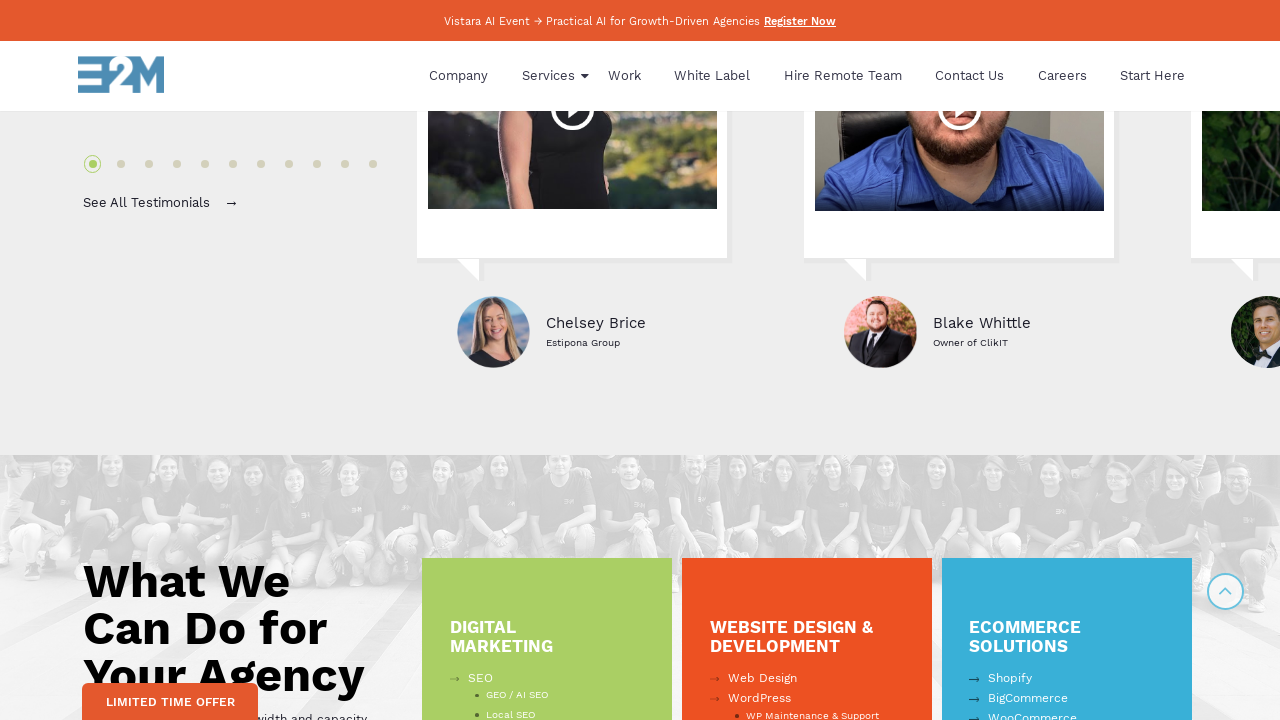

Scrolled to position 1740px
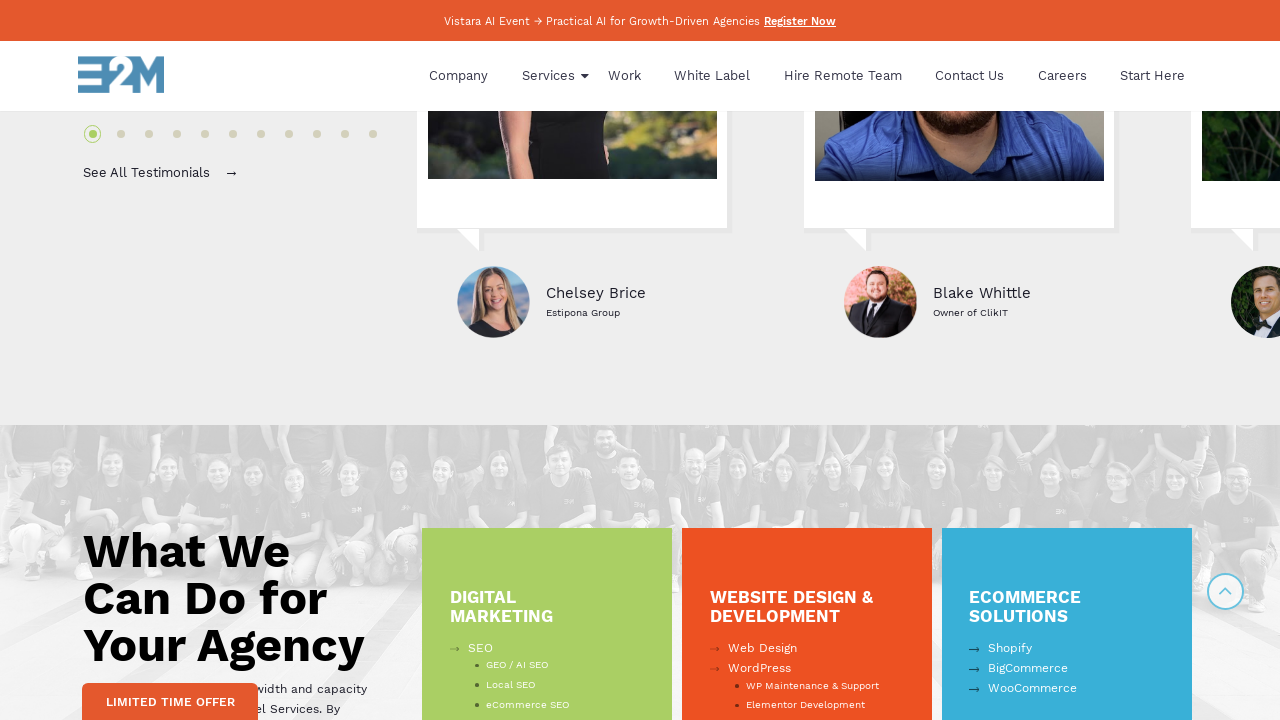

Waited 100ms between scroll steps
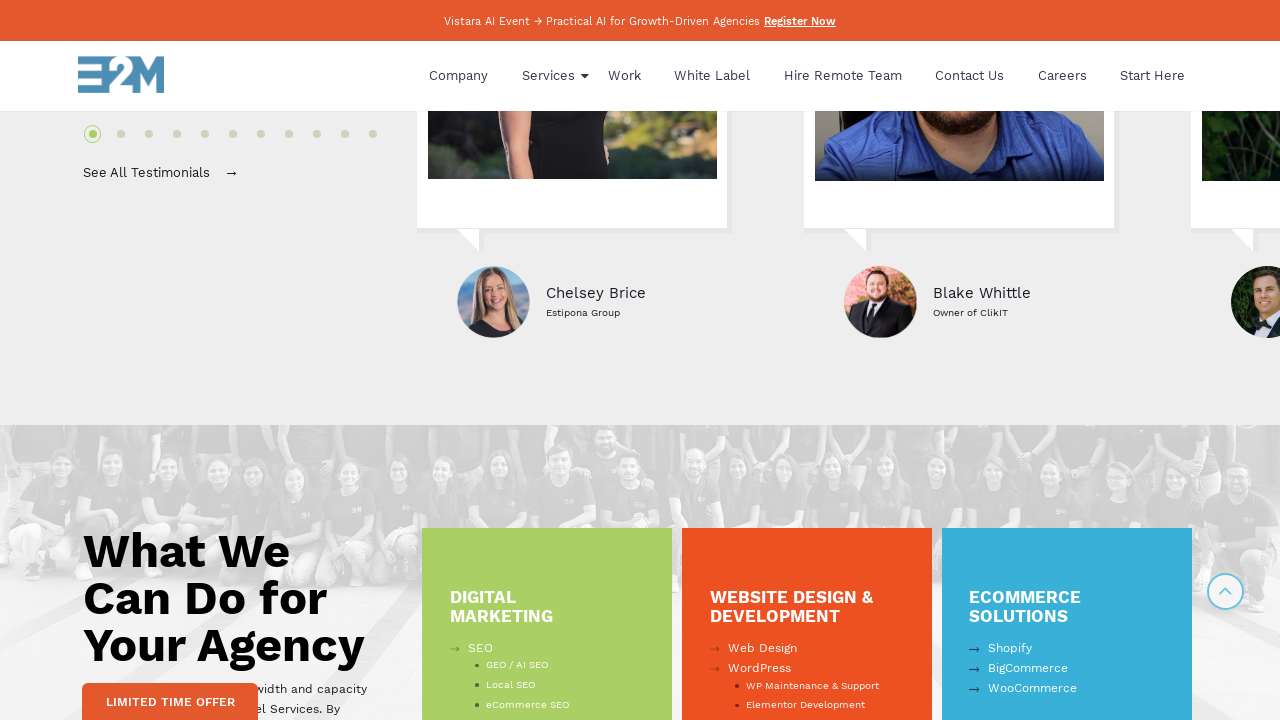

Scrolled to position 1770px
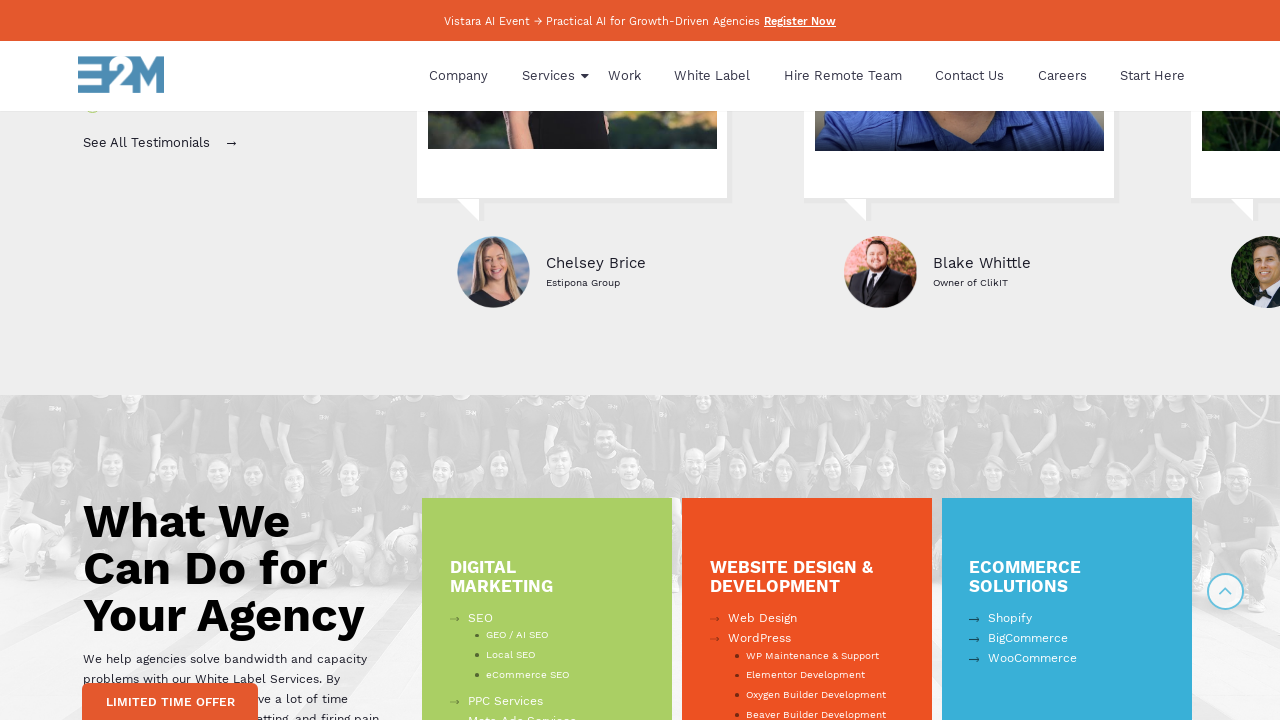

Waited 100ms between scroll steps
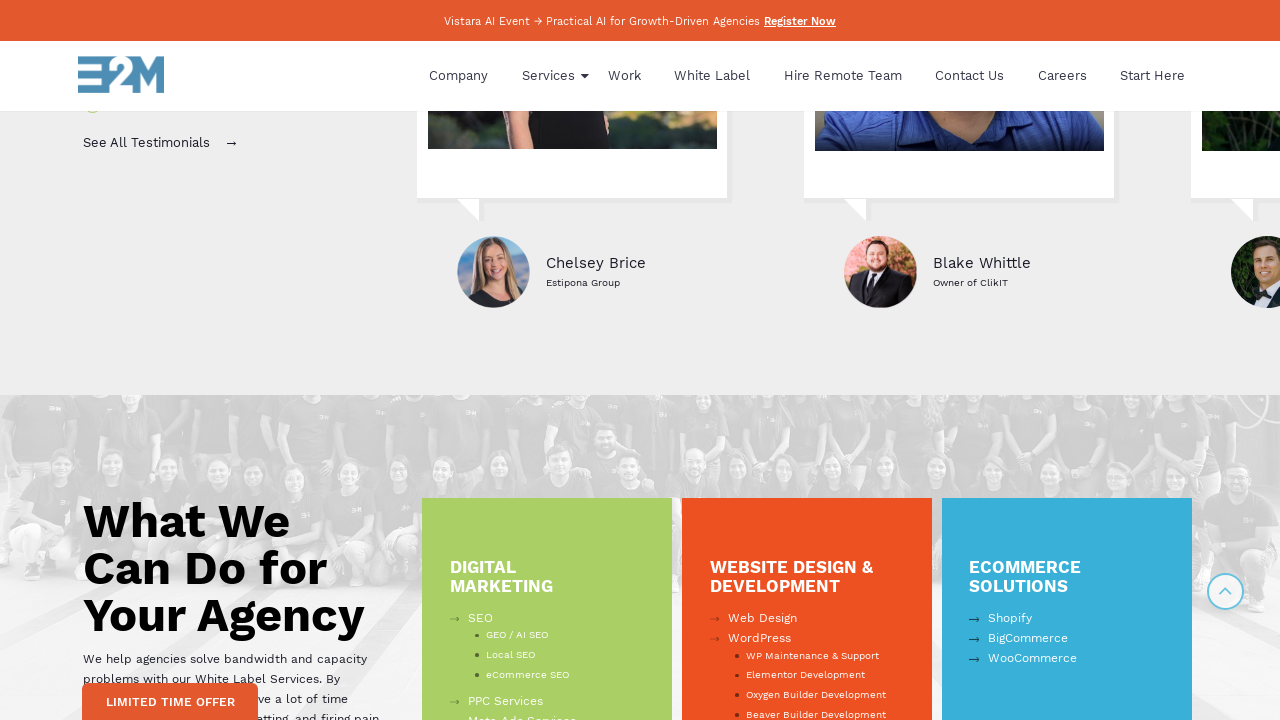

Scrolled to position 1800px
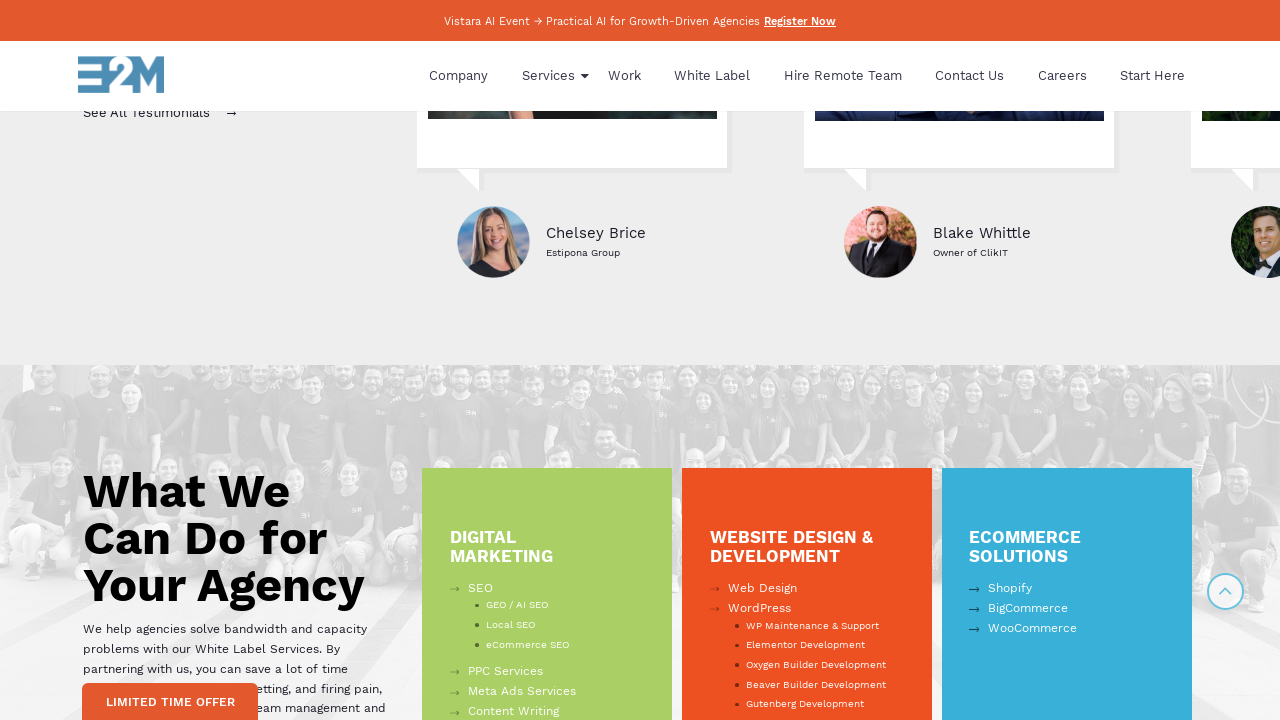

Waited 100ms between scroll steps
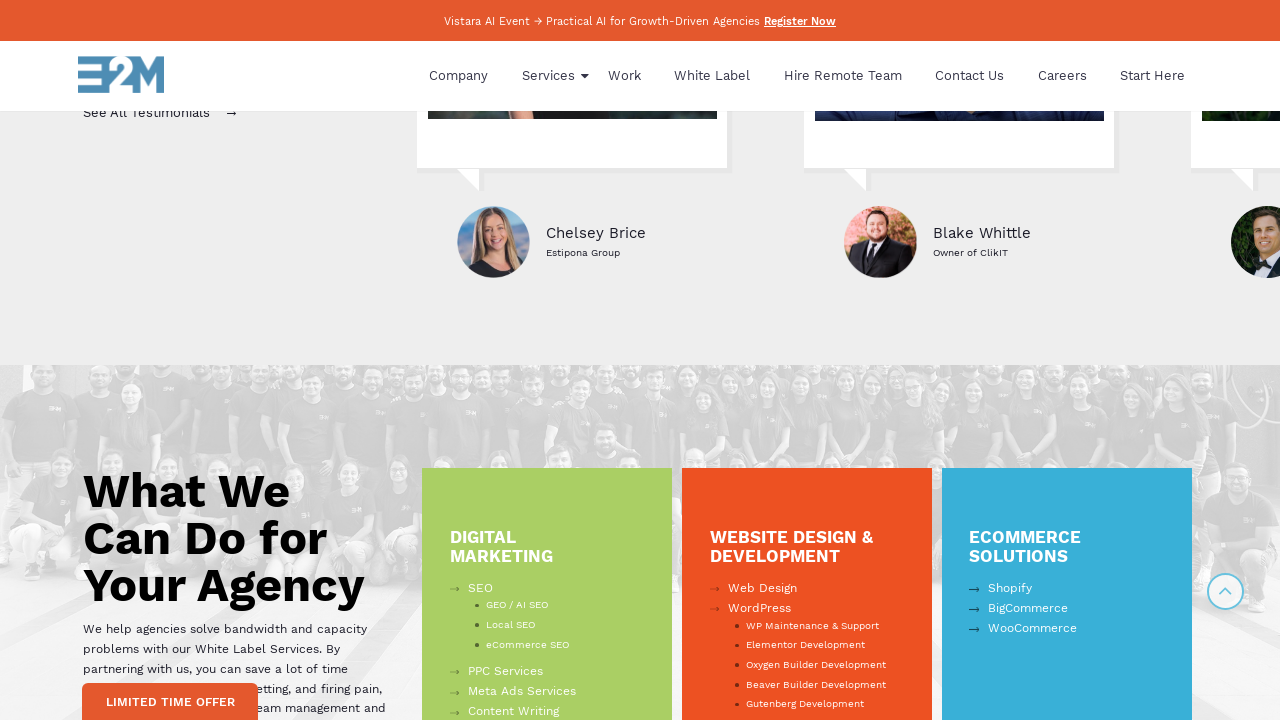

Scrolled to position 1830px
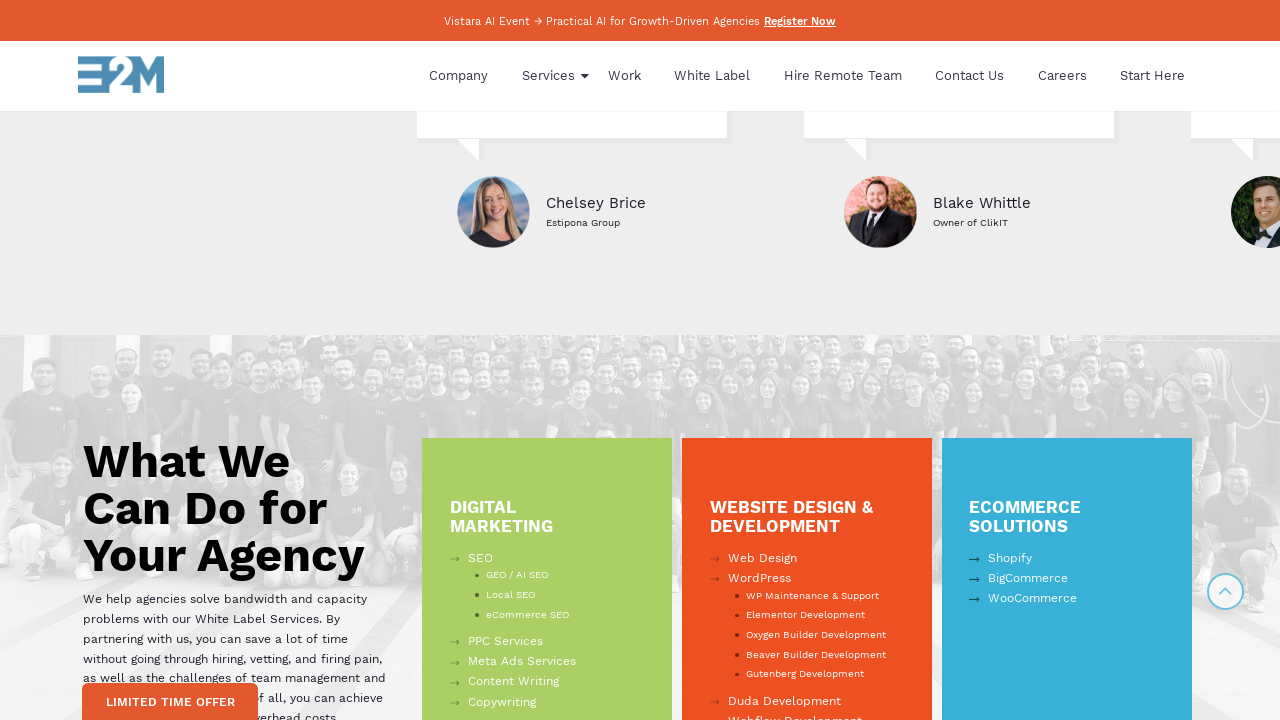

Waited 100ms between scroll steps
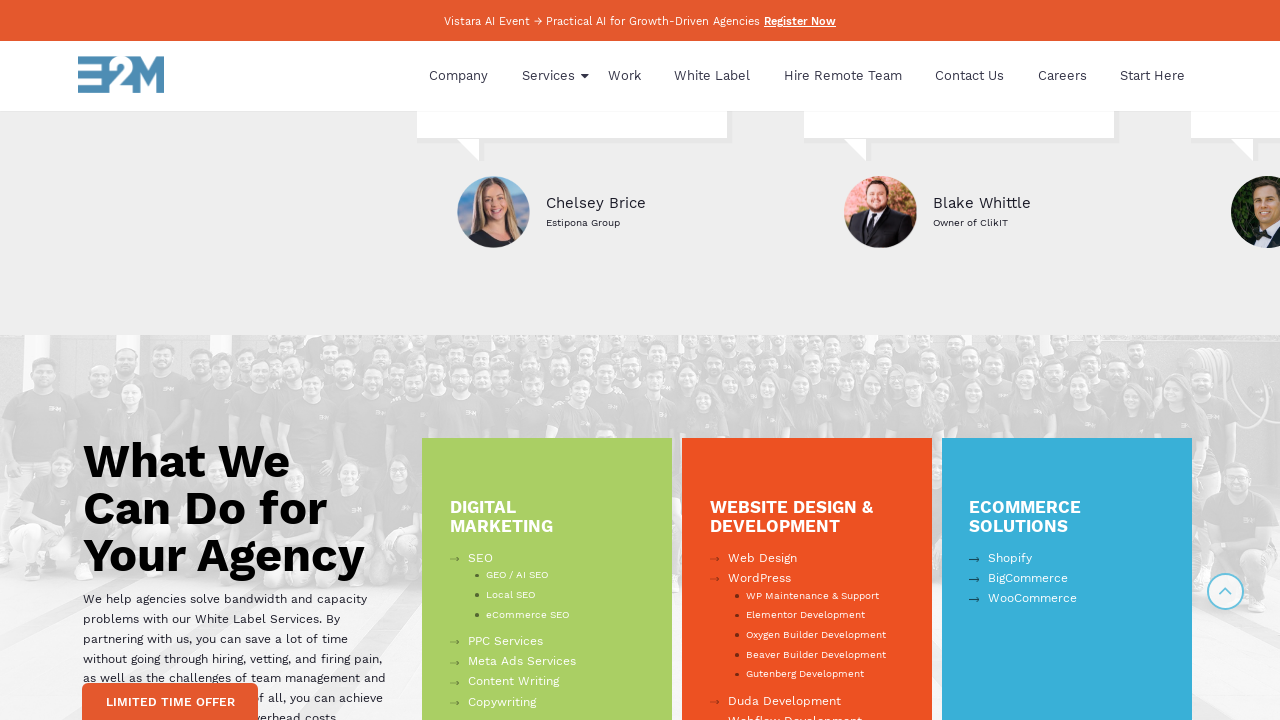

Scrolled to position 1860px
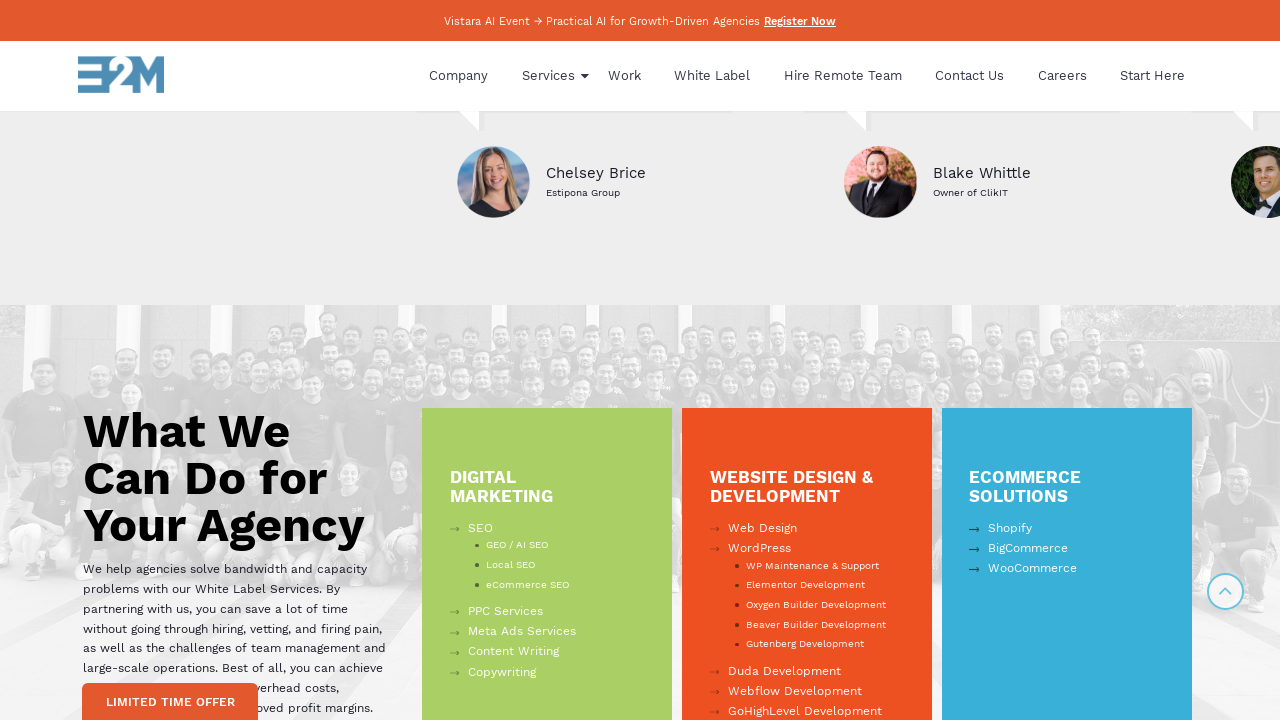

Waited 100ms between scroll steps
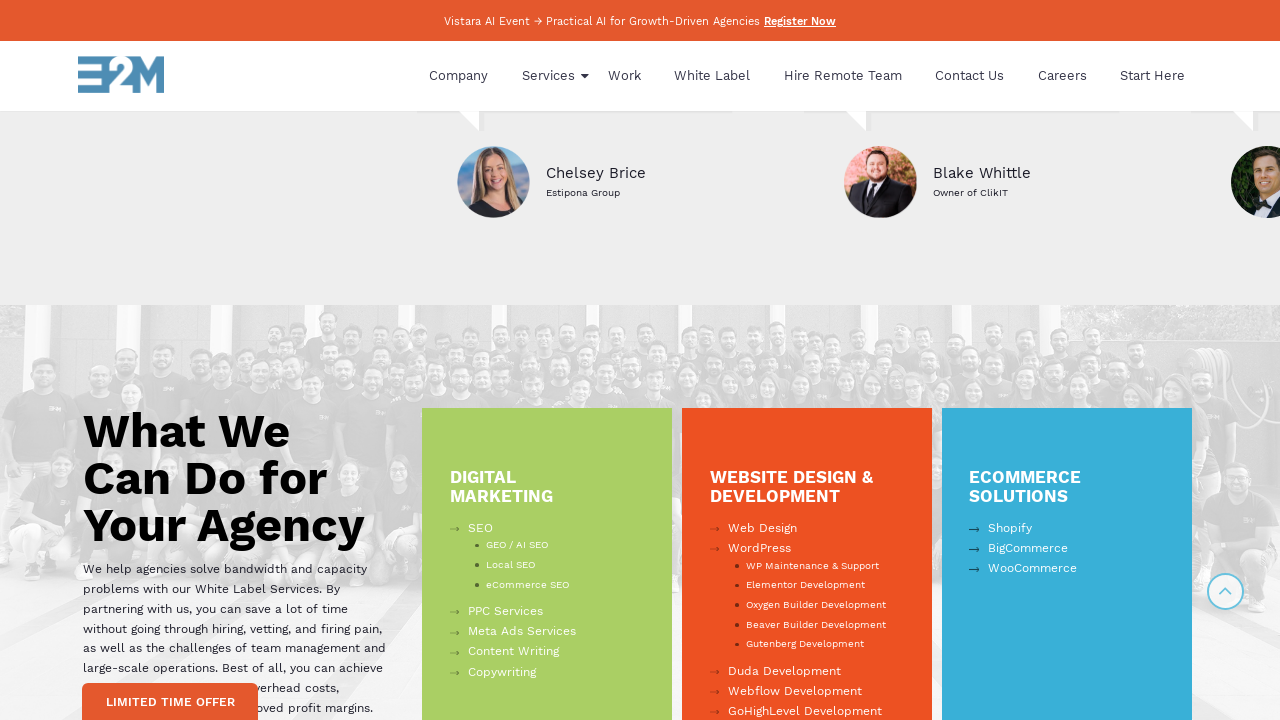

Scrolled to position 1890px
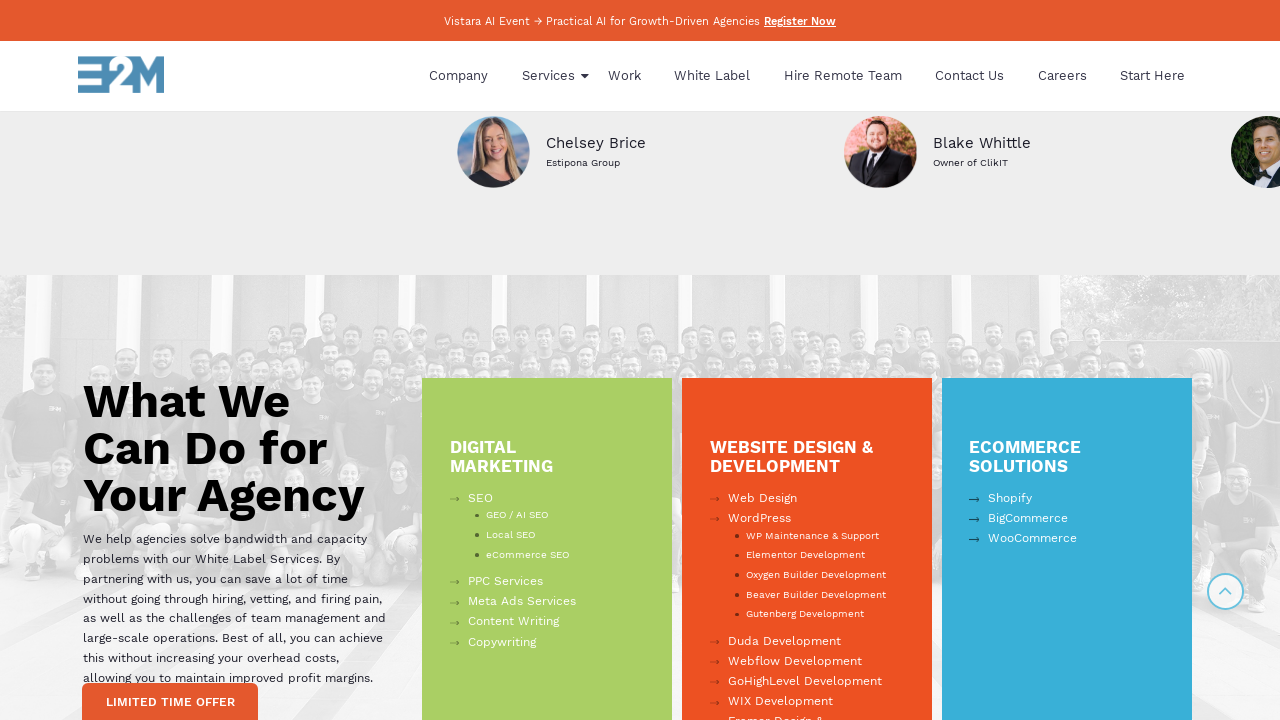

Waited 100ms between scroll steps
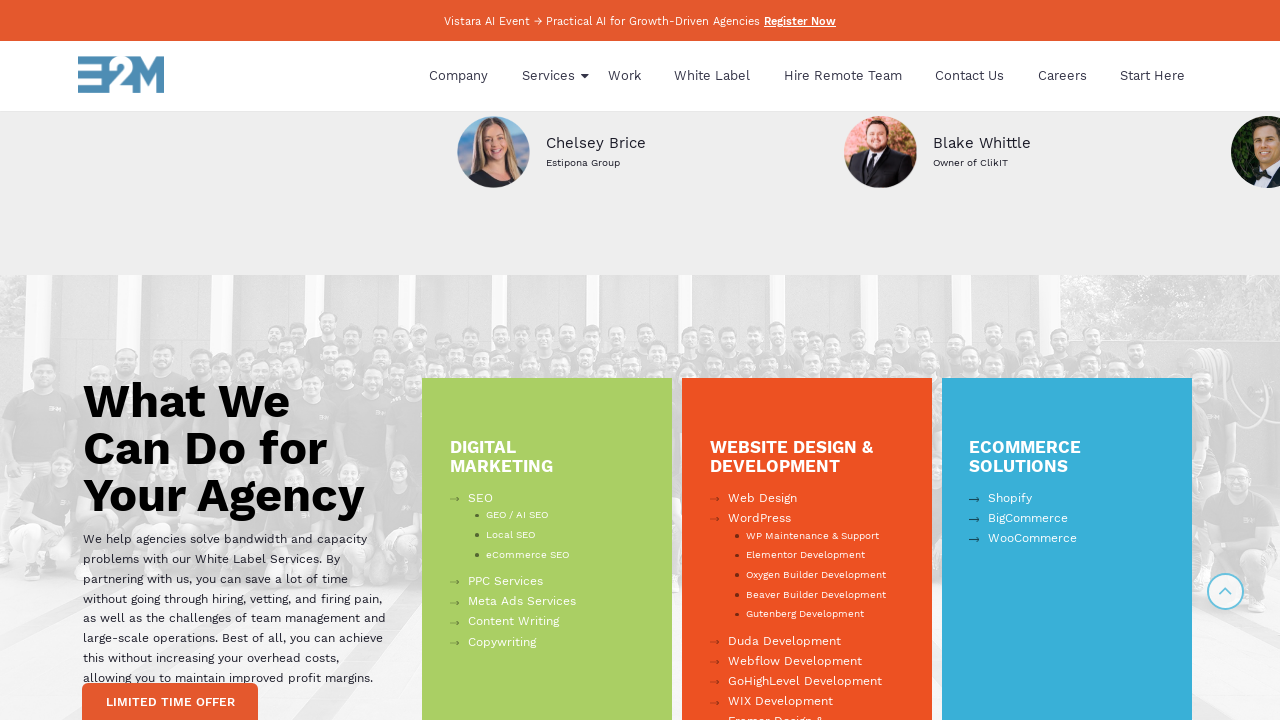

Scrolled to position 1920px
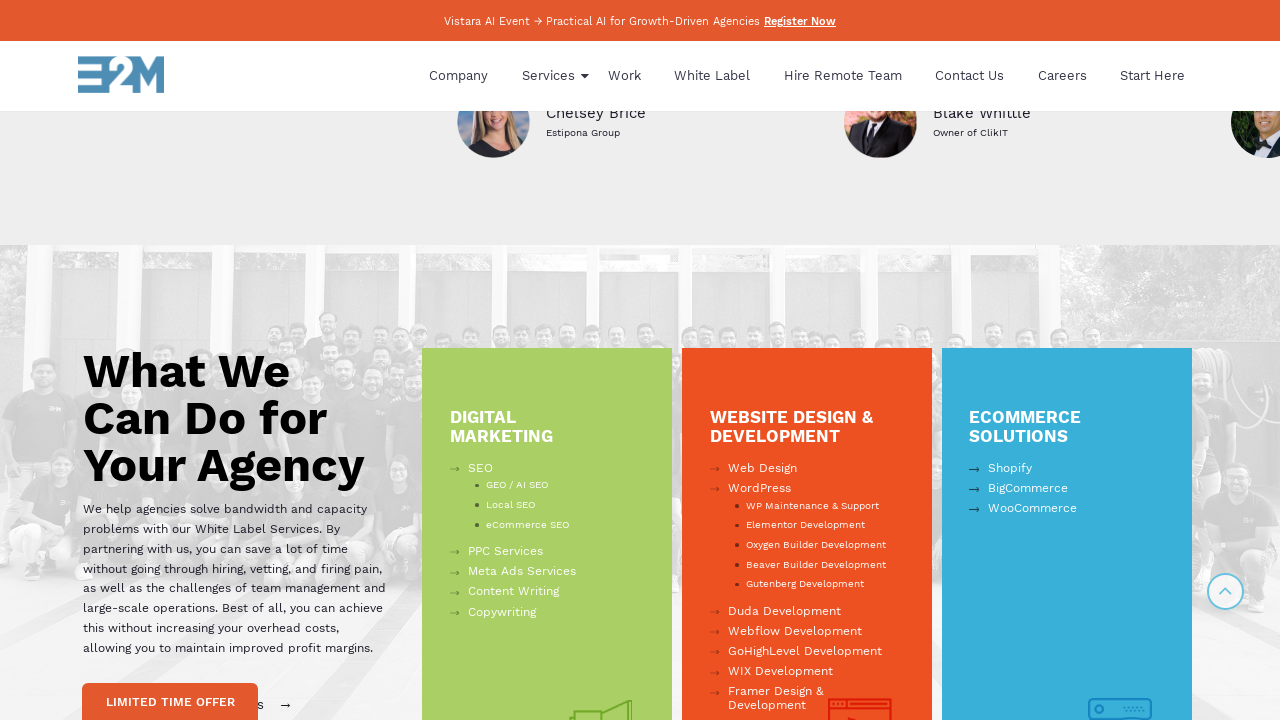

Waited 100ms between scroll steps
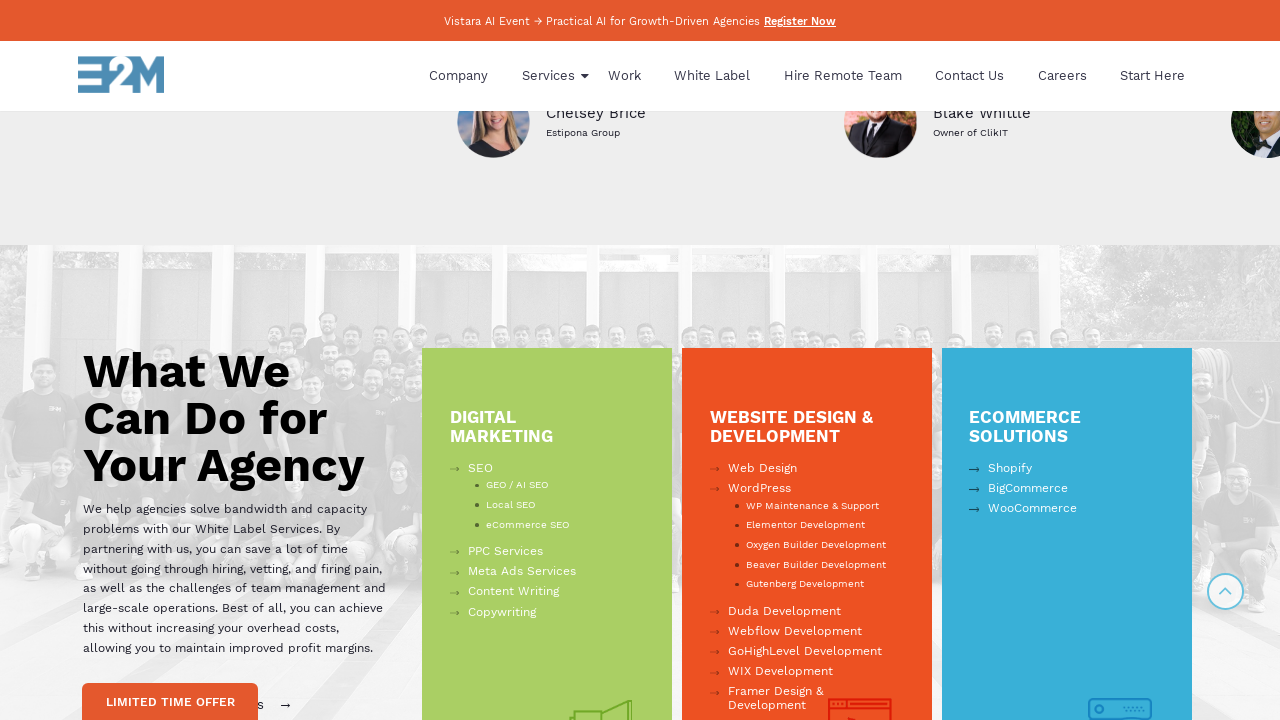

Scrolled to position 1950px
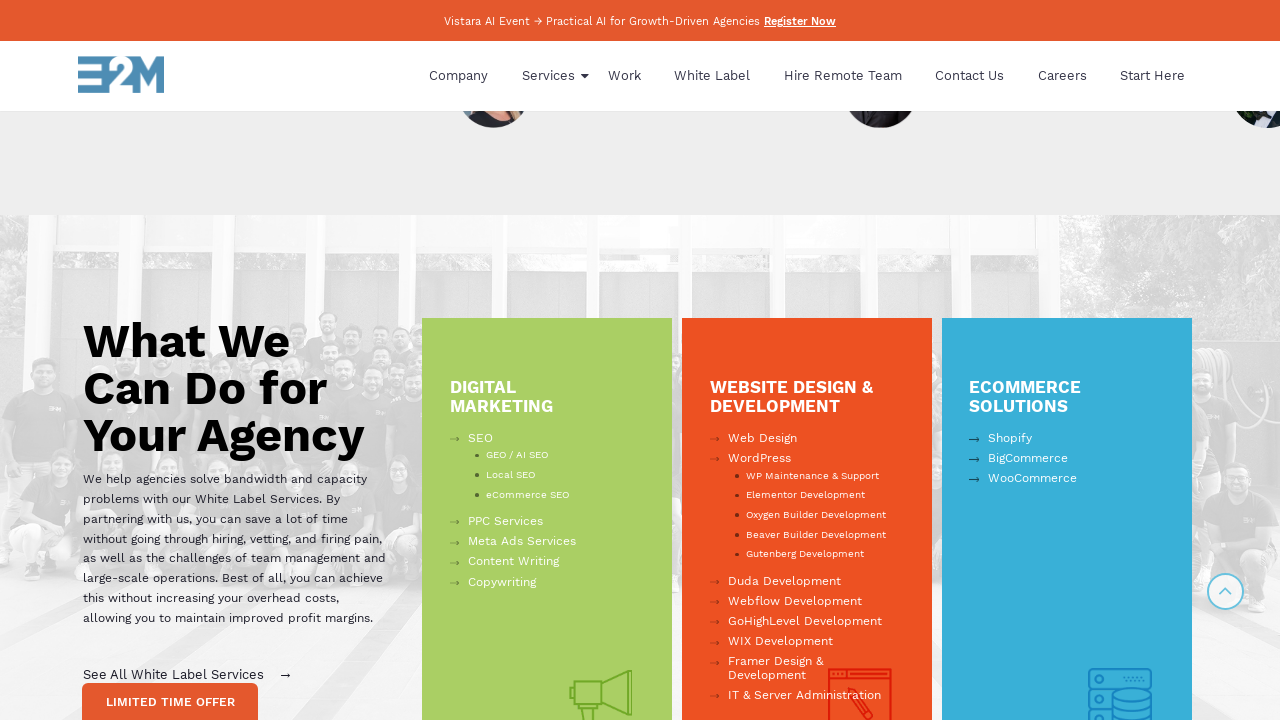

Waited 100ms between scroll steps
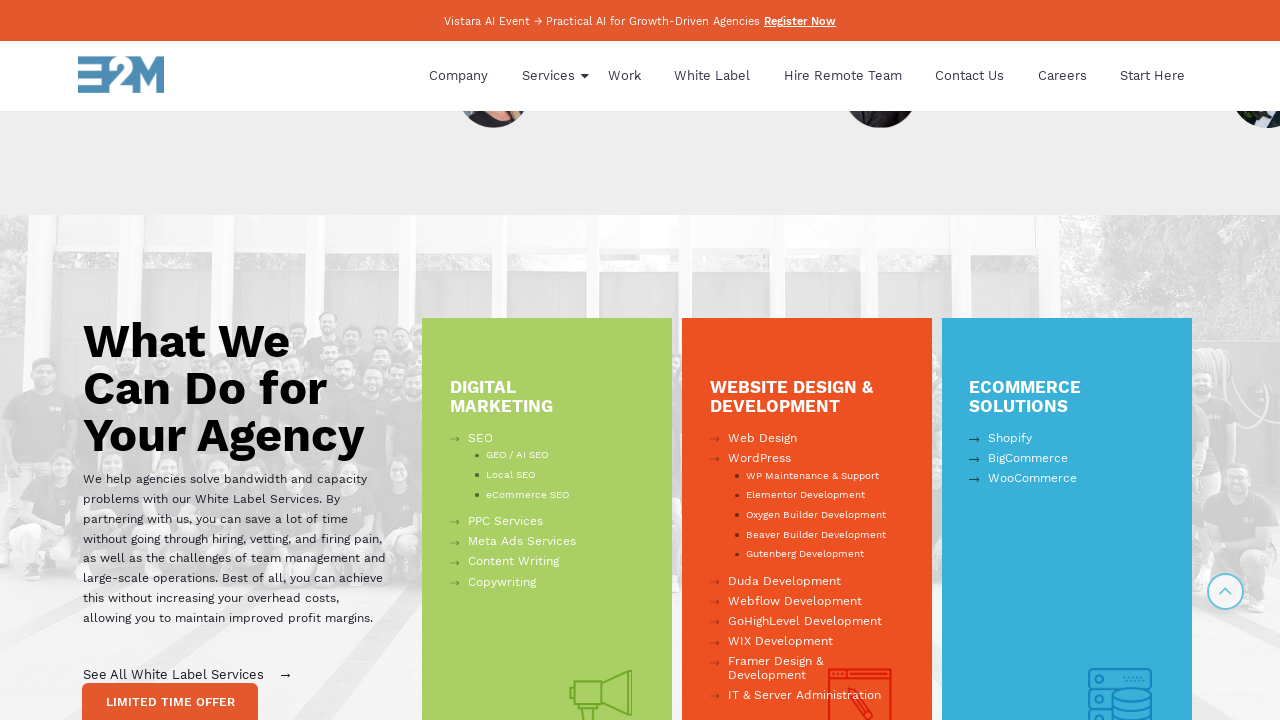

Scrolled to position 1980px
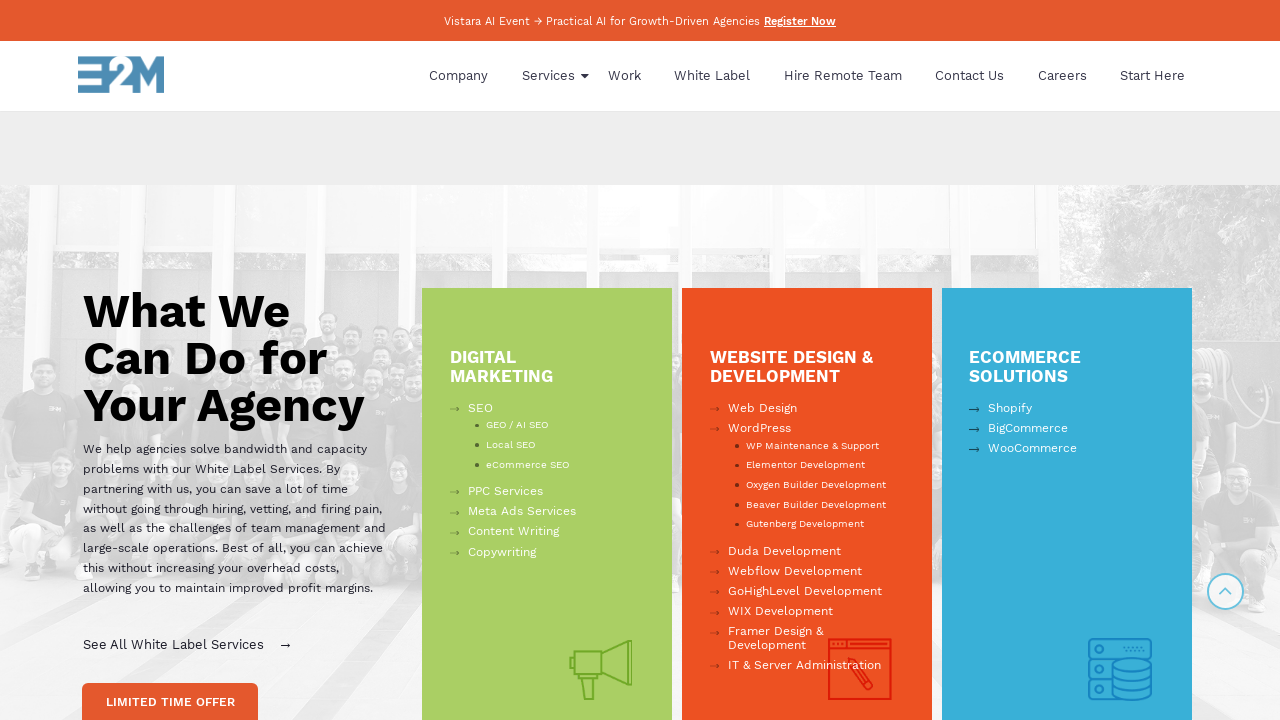

Waited 100ms between scroll steps
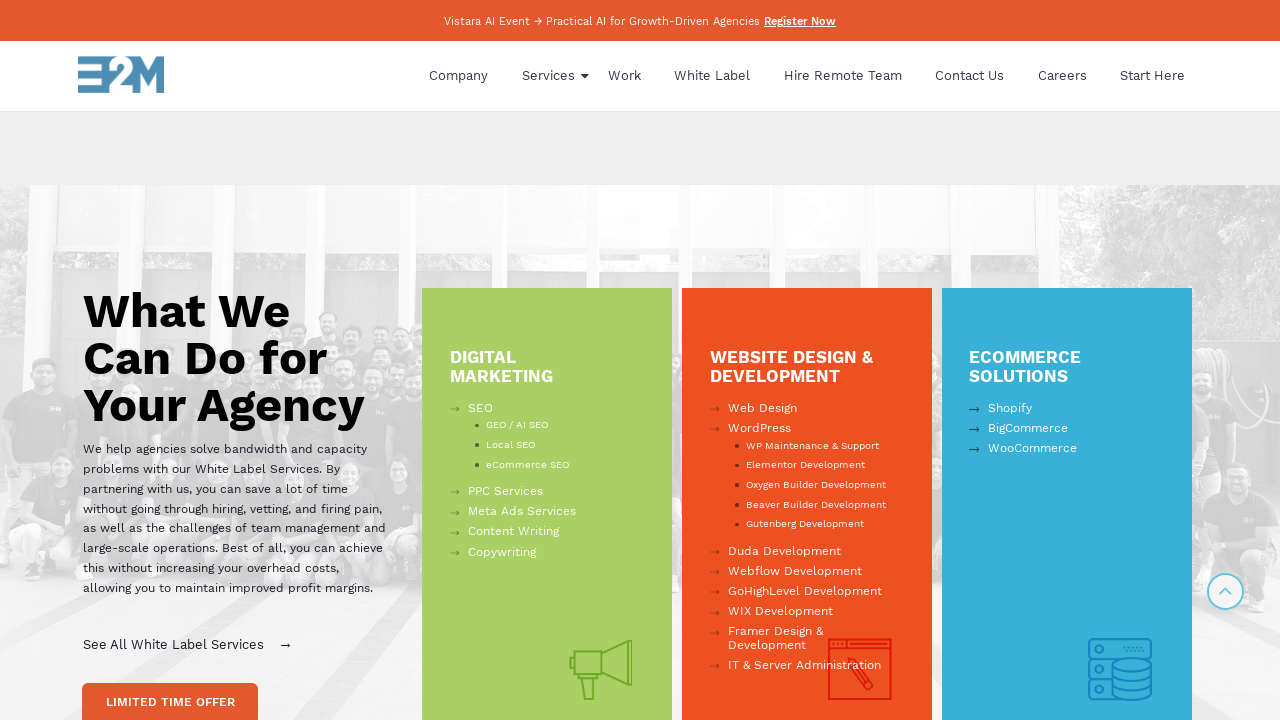

Scrolled to position 2010px
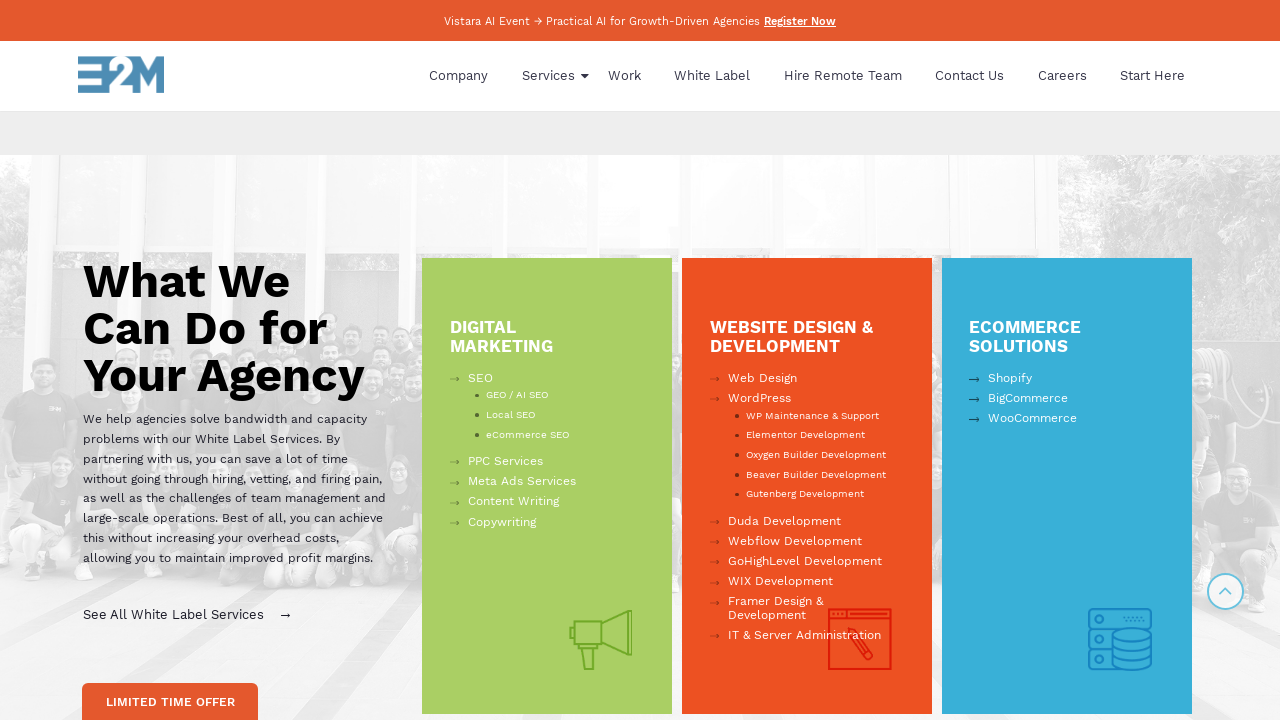

Waited 100ms between scroll steps
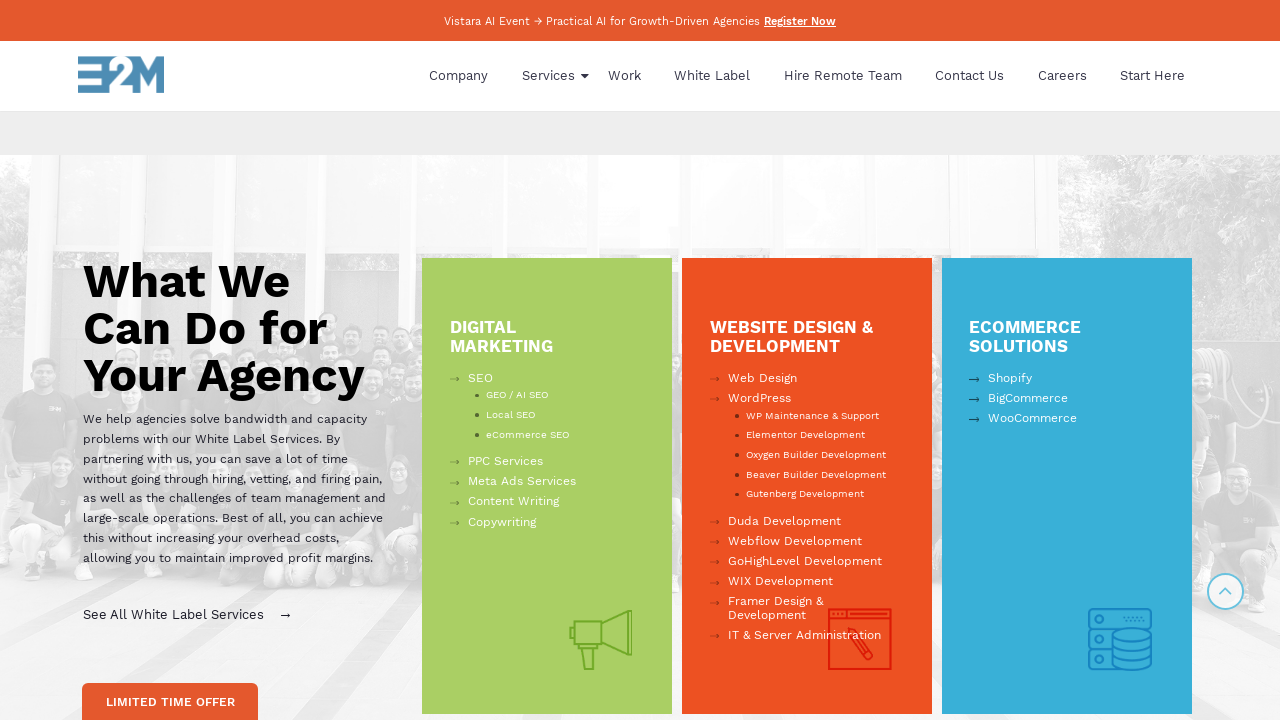

Scrolled to position 2040px
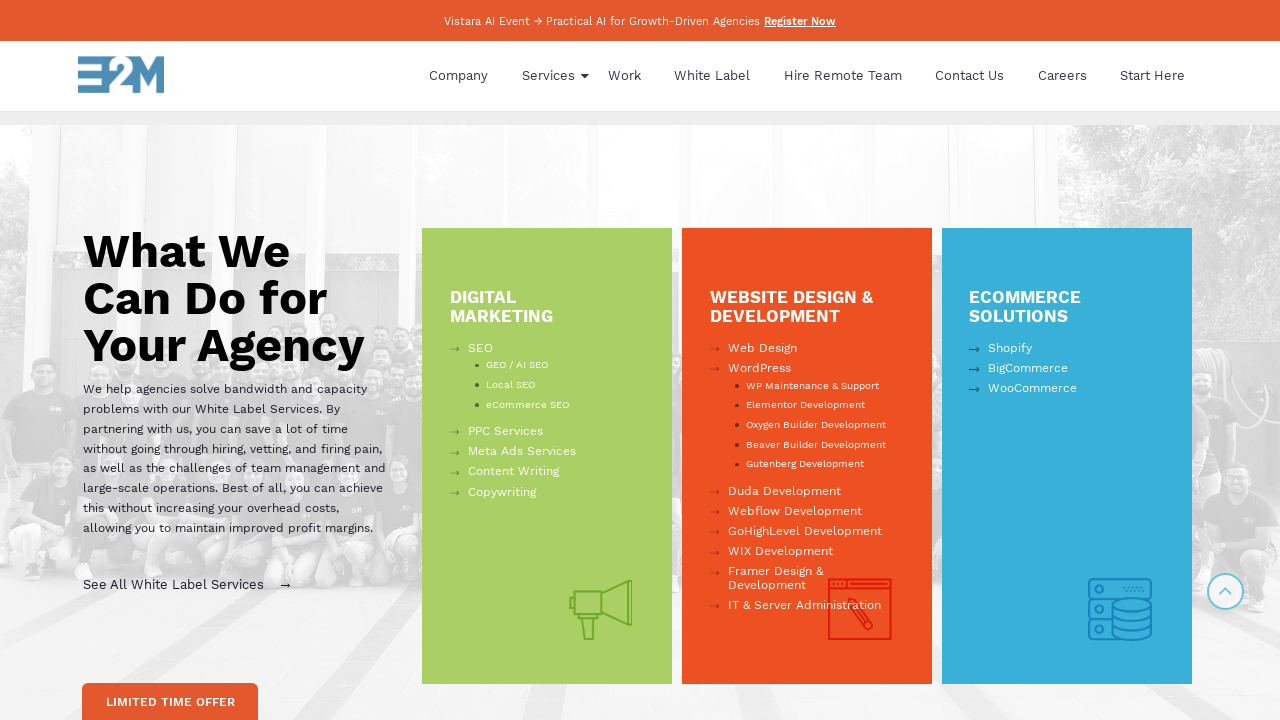

Waited 100ms between scroll steps
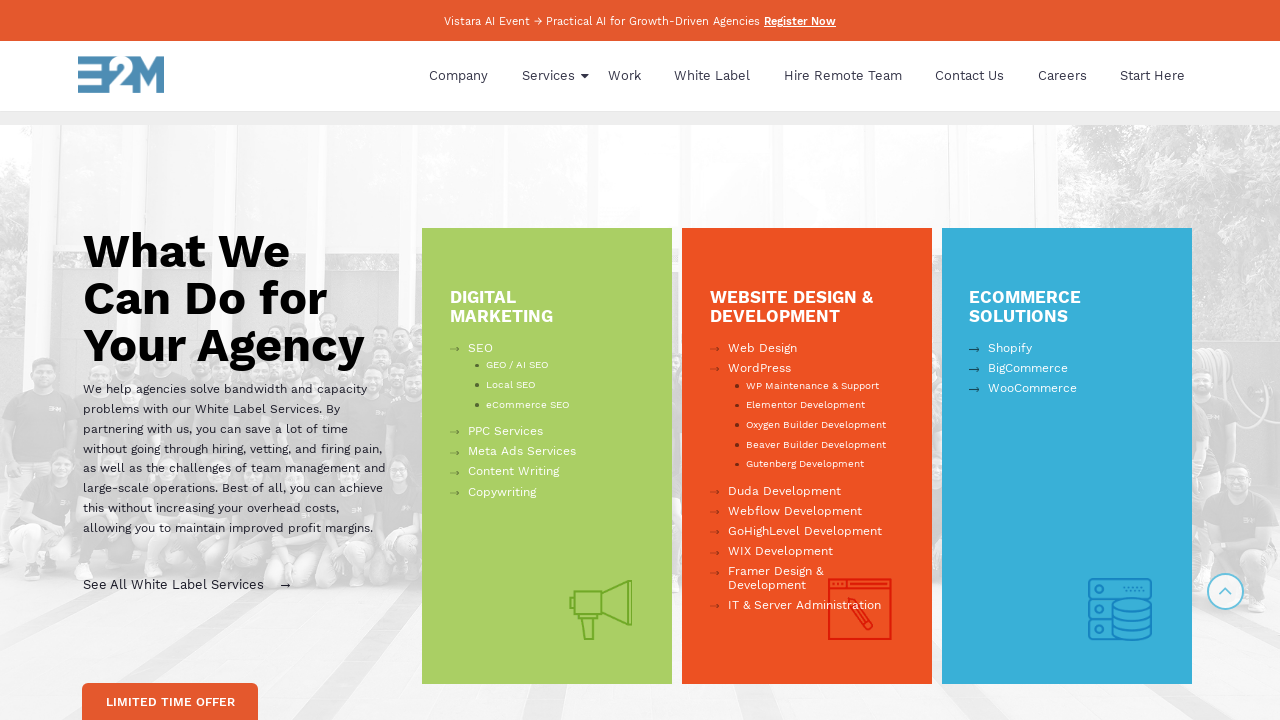

Scrolled to position 2070px
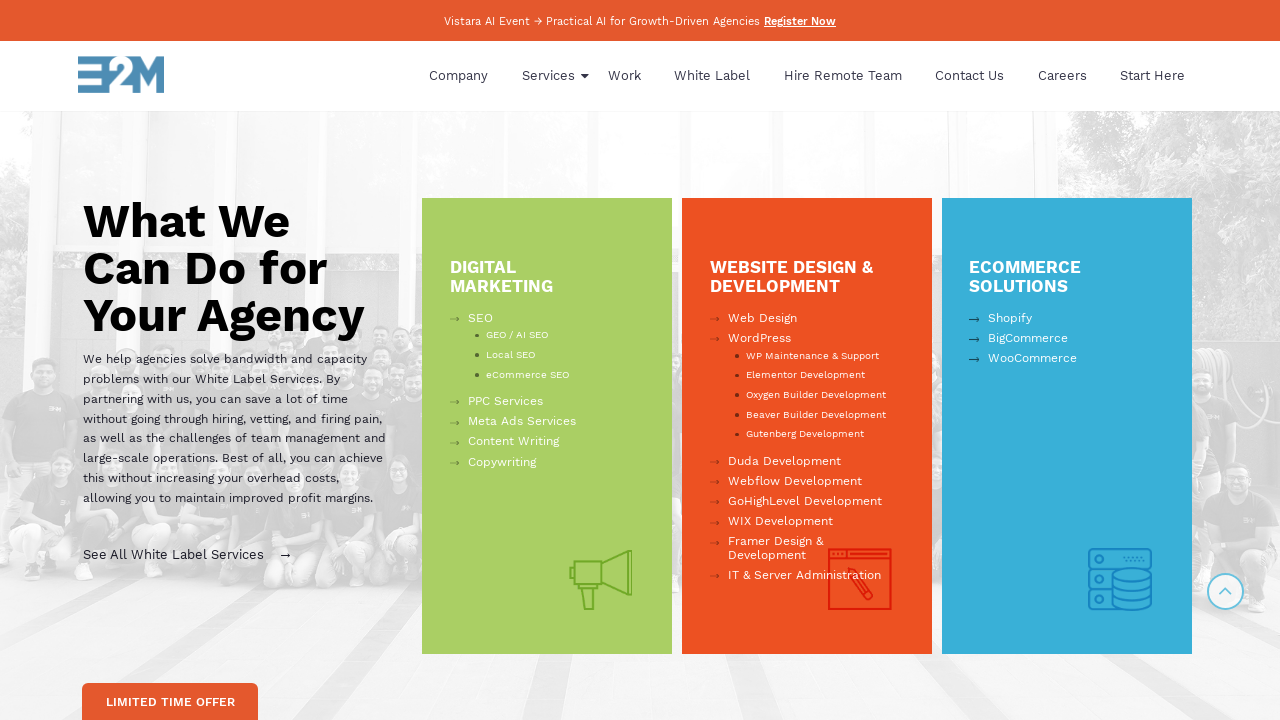

Waited 100ms between scroll steps
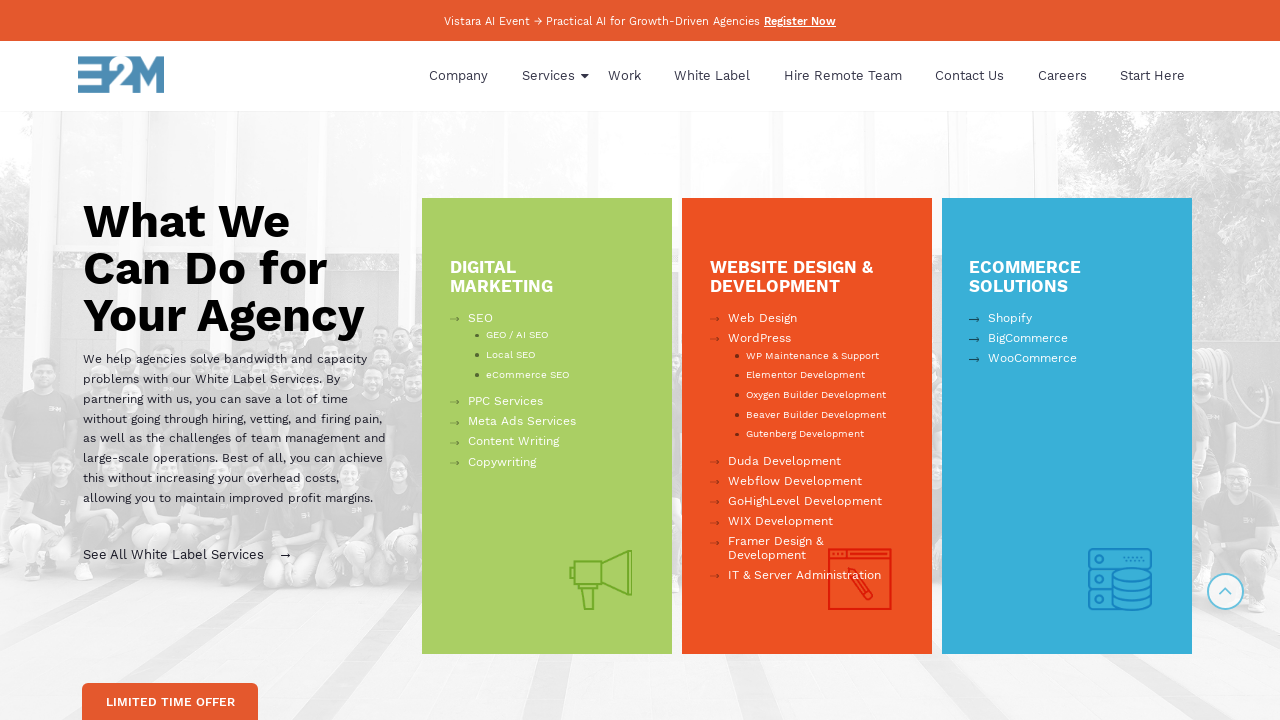

Scrolled to position 2100px
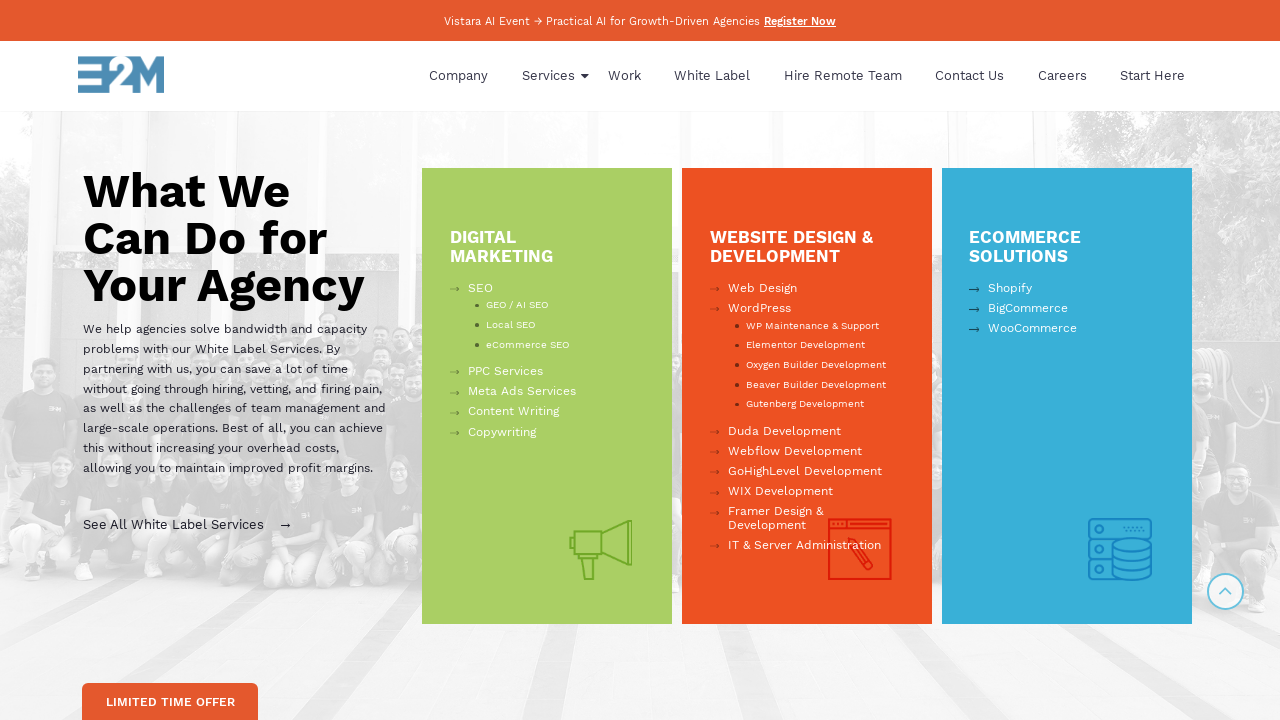

Waited 100ms between scroll steps
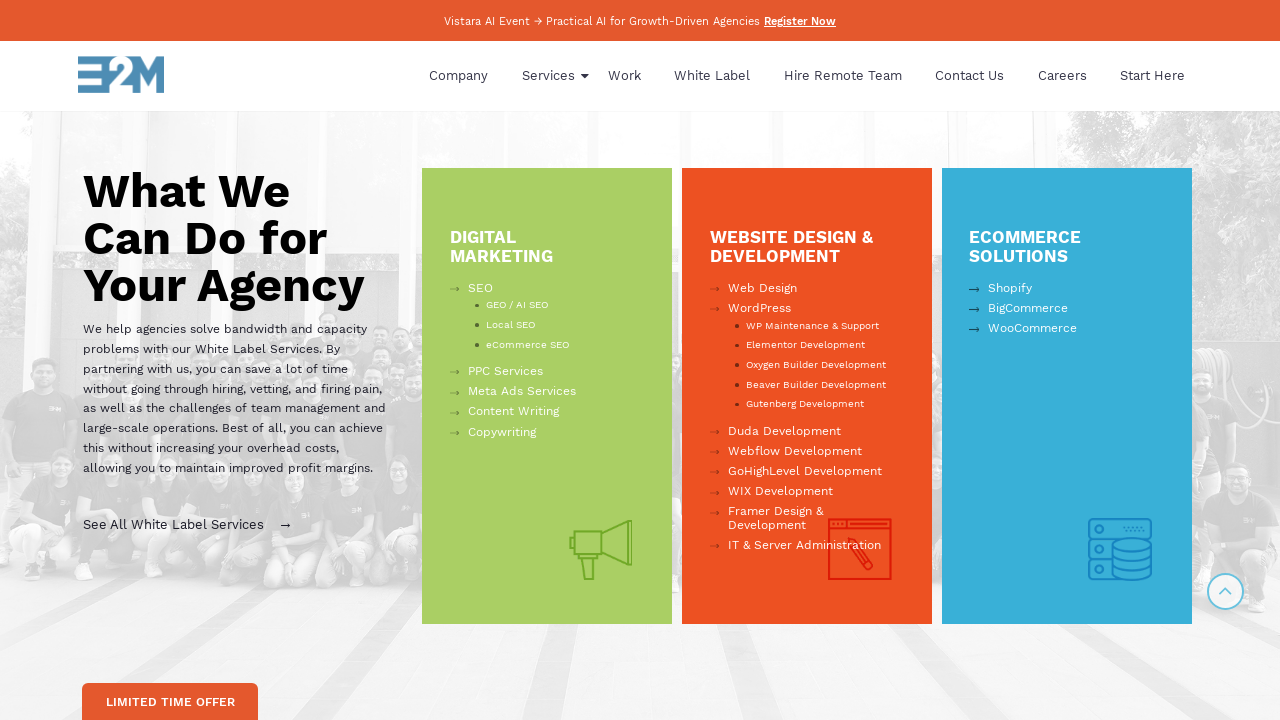

Scrolled to position 2130px
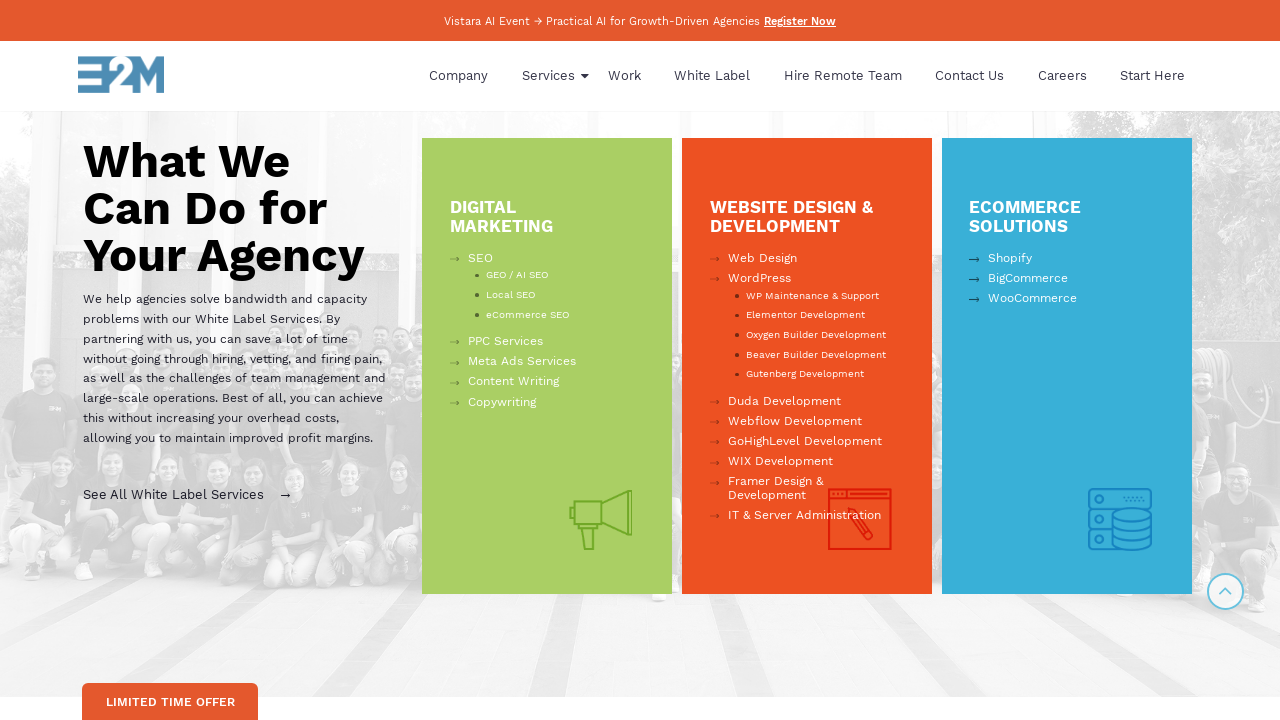

Waited 100ms between scroll steps
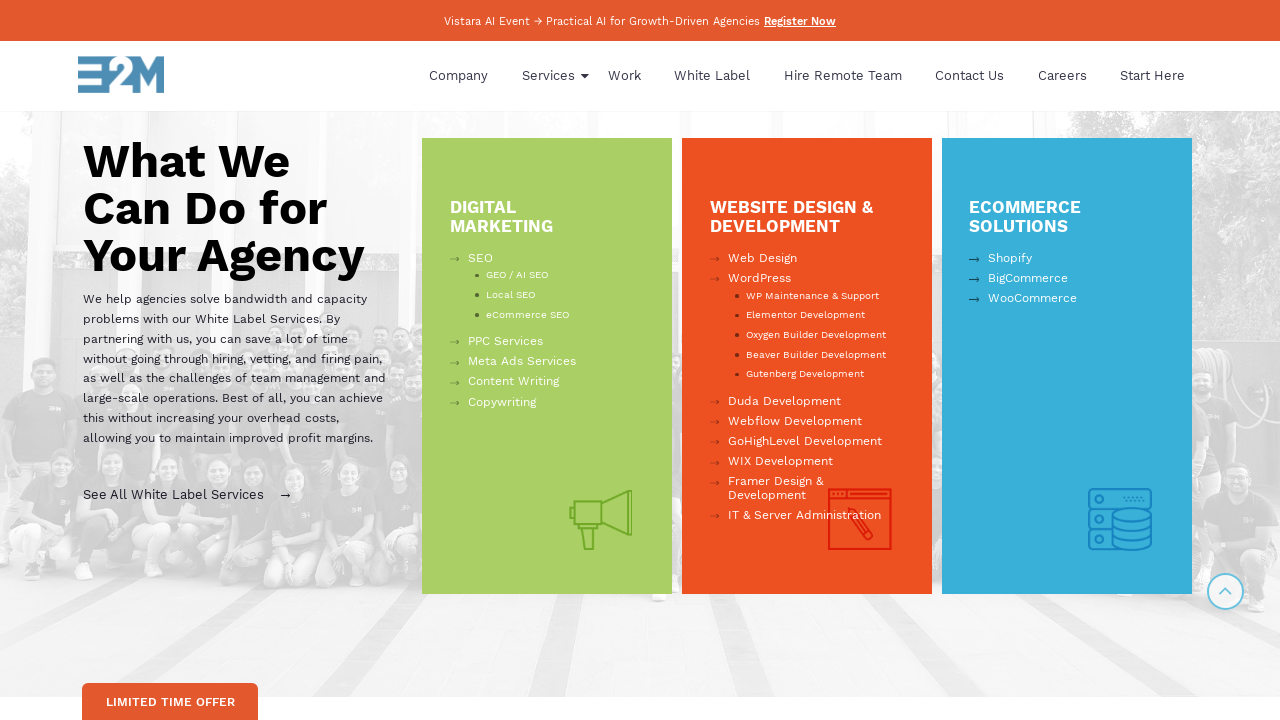

Scrolled to position 2160px
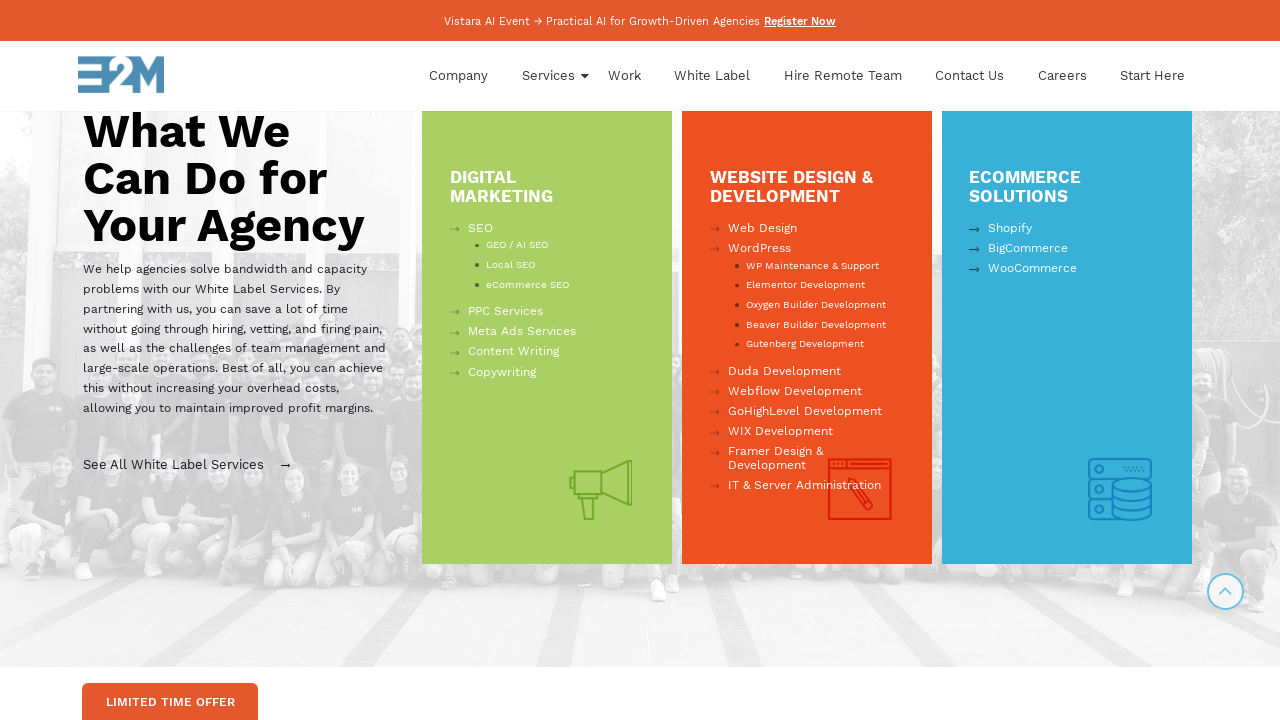

Waited 100ms between scroll steps
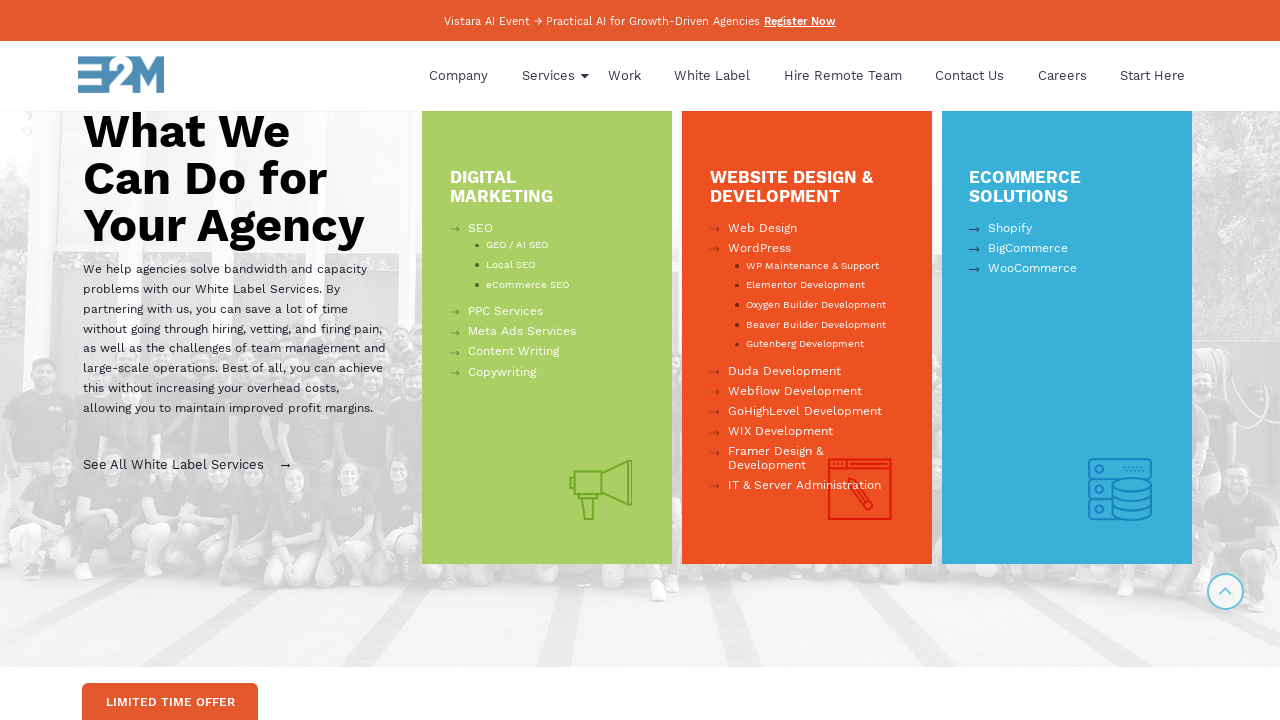

Scrolled to position 2190px
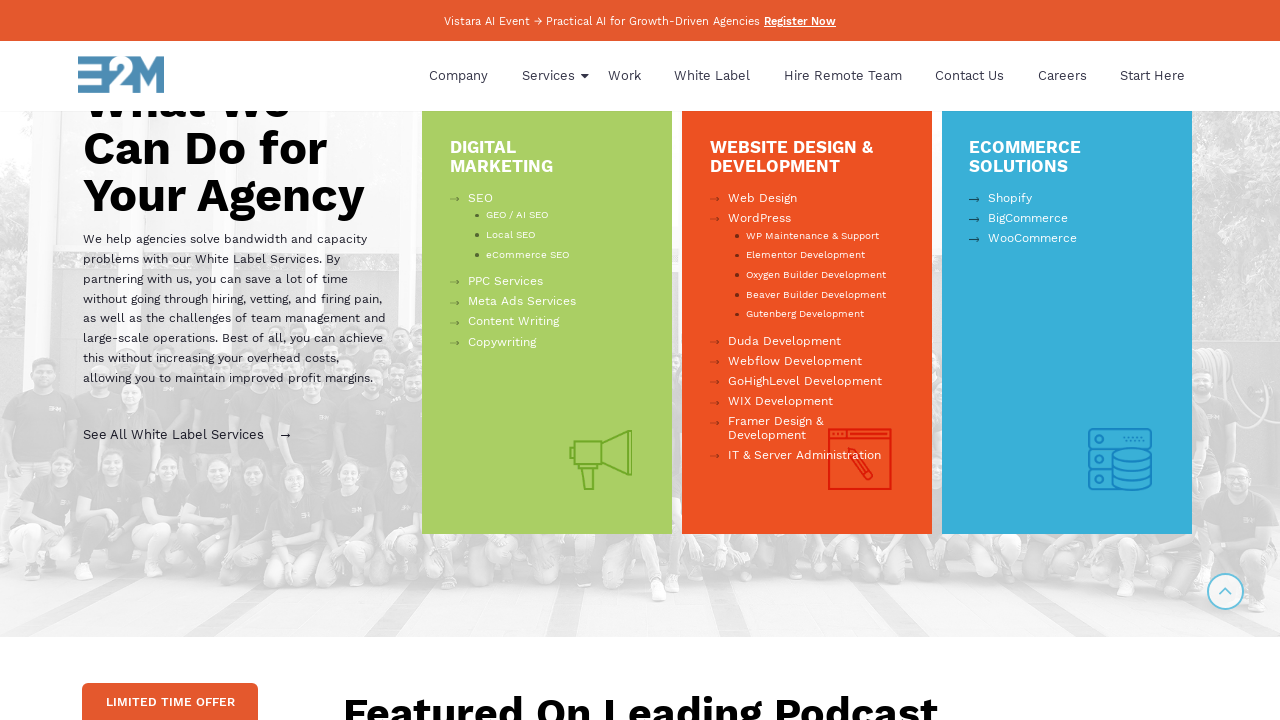

Waited 100ms between scroll steps
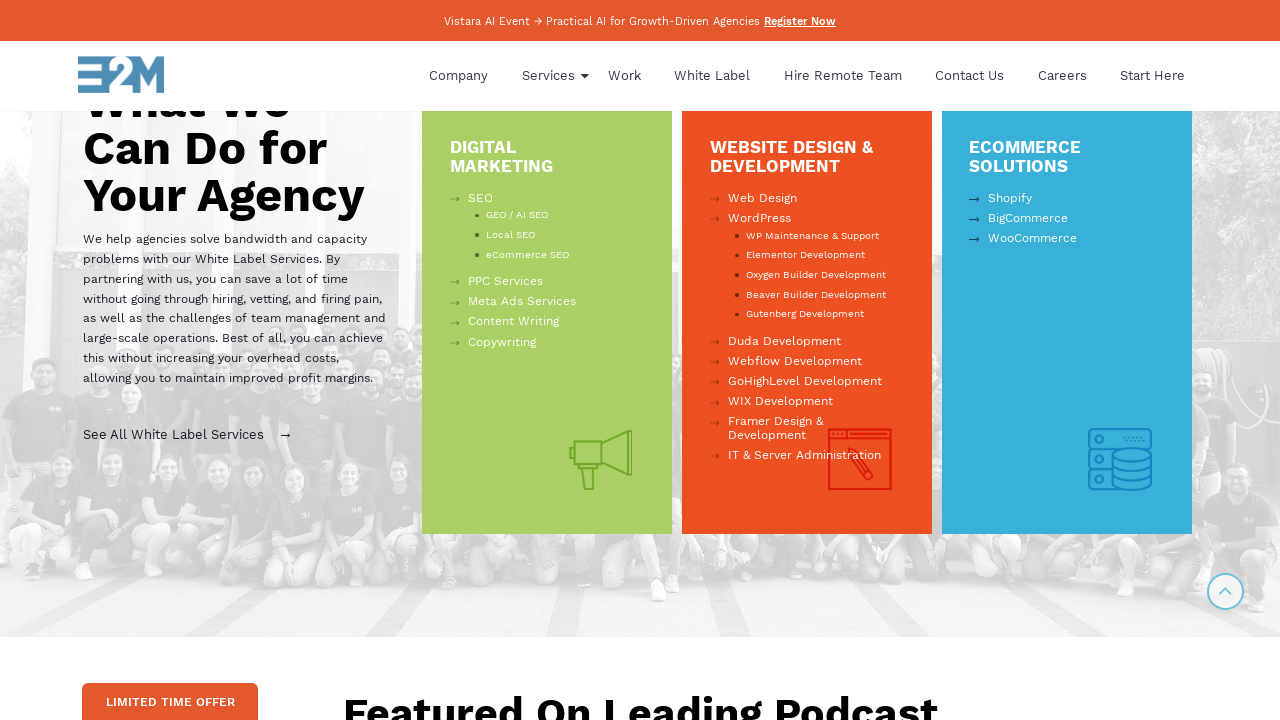

Scrolled to position 2220px
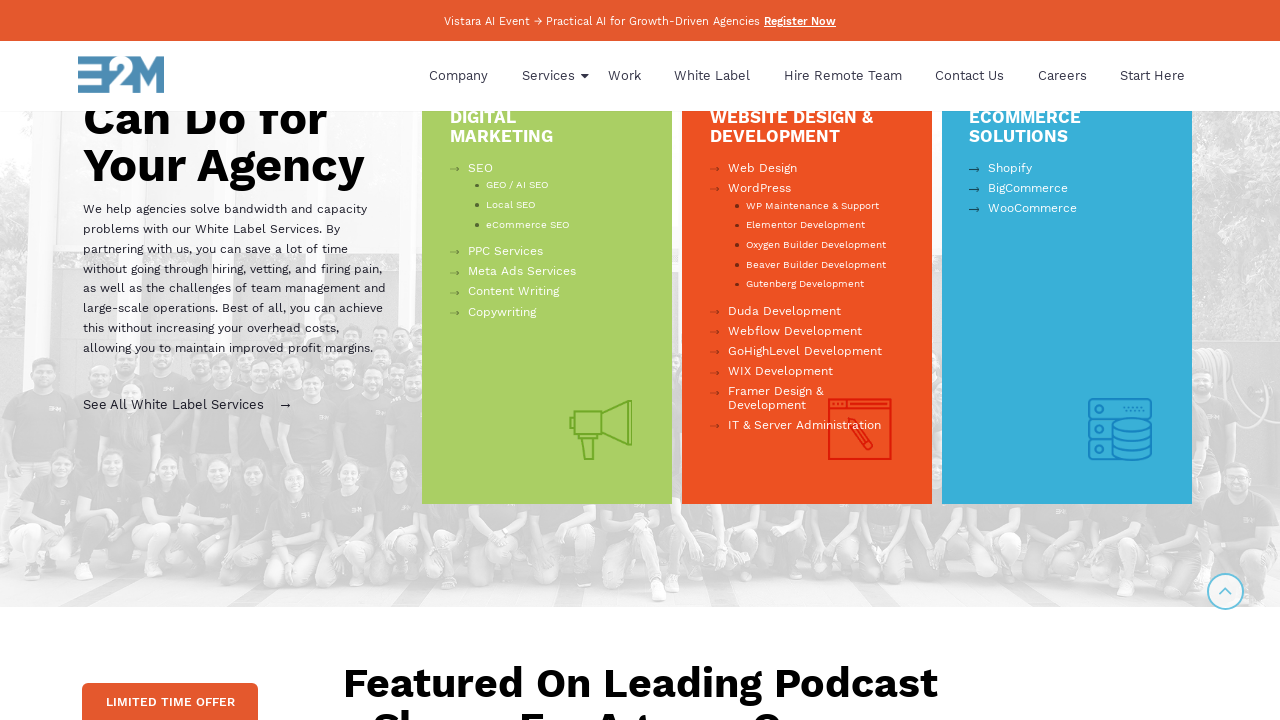

Waited 100ms between scroll steps
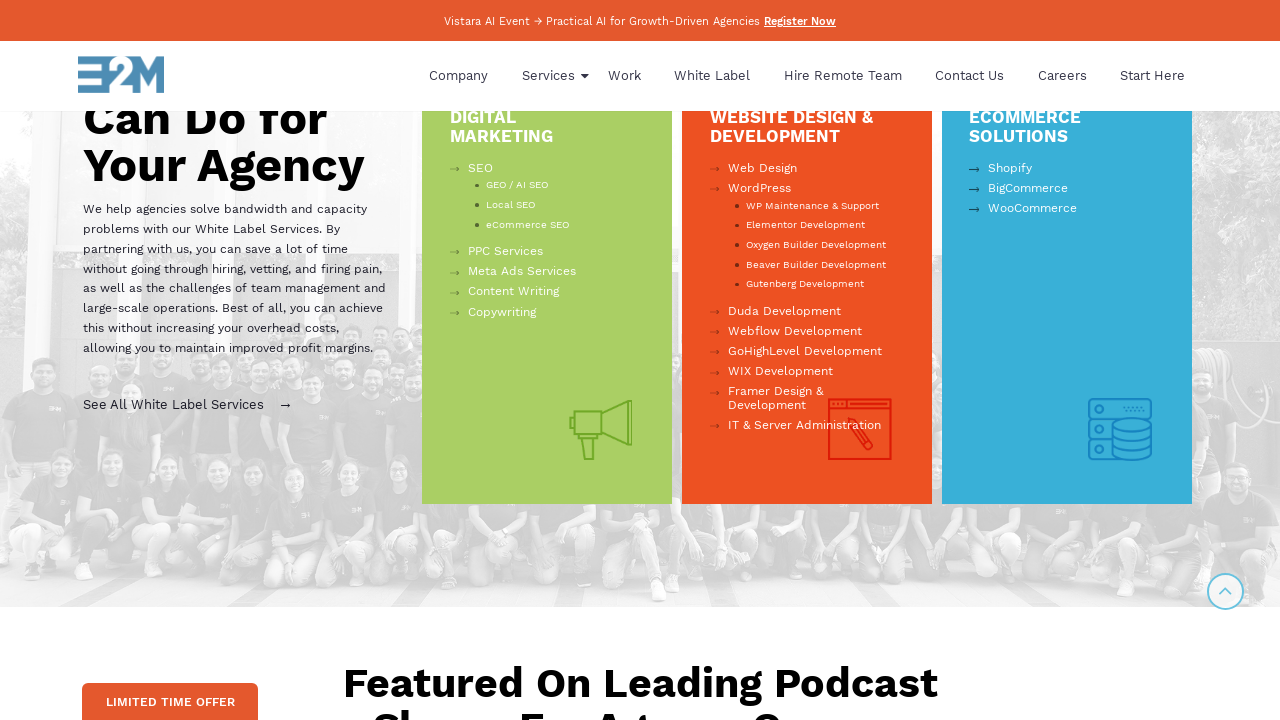

Scrolled to position 2250px
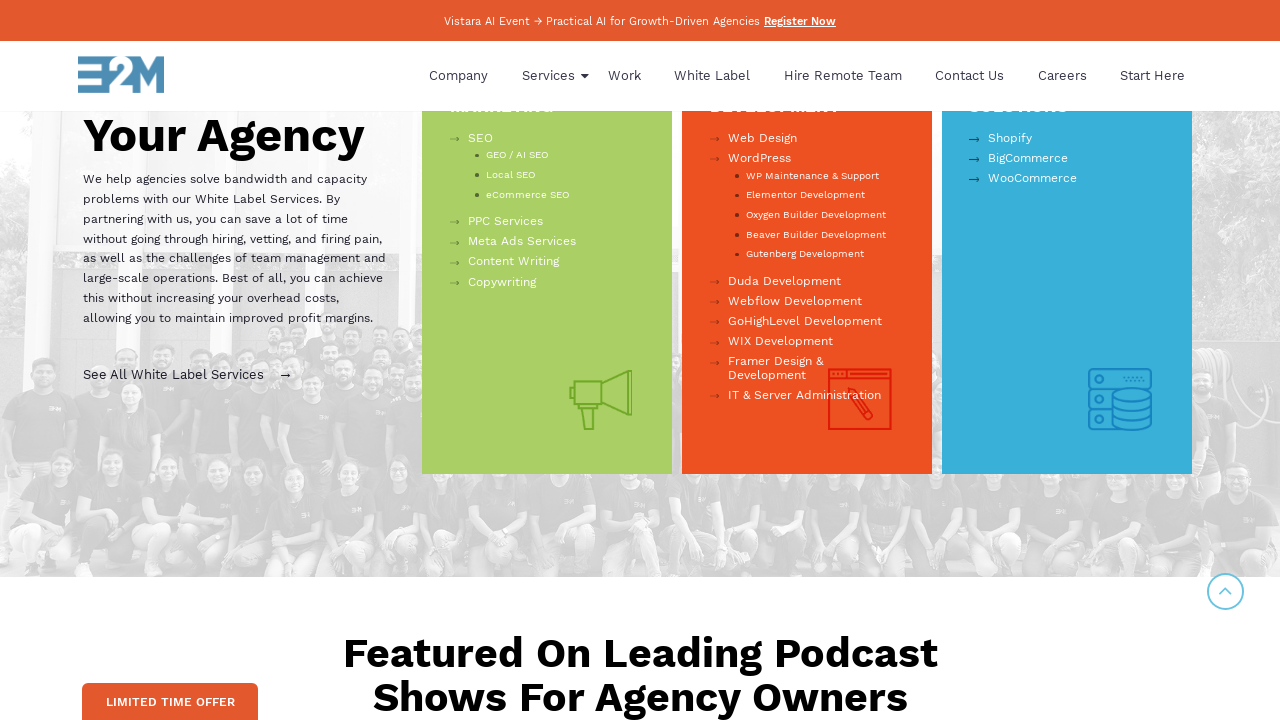

Waited 100ms between scroll steps
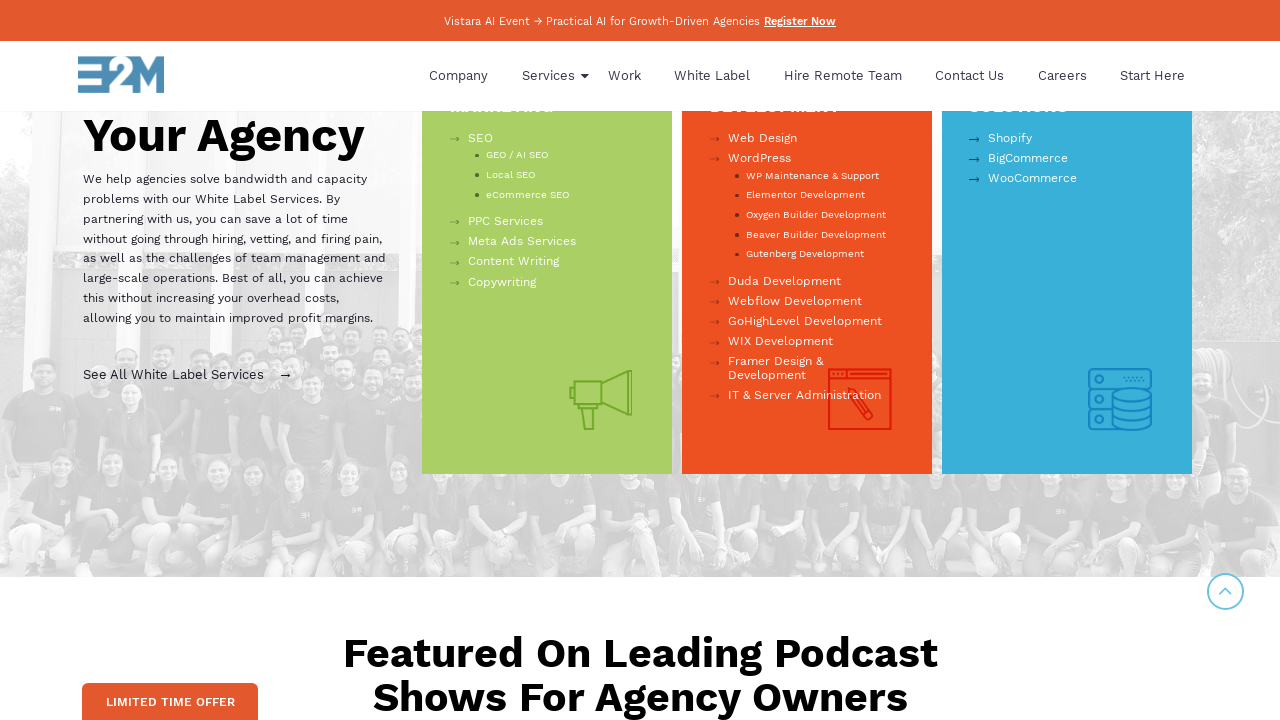

Scrolled to position 2280px
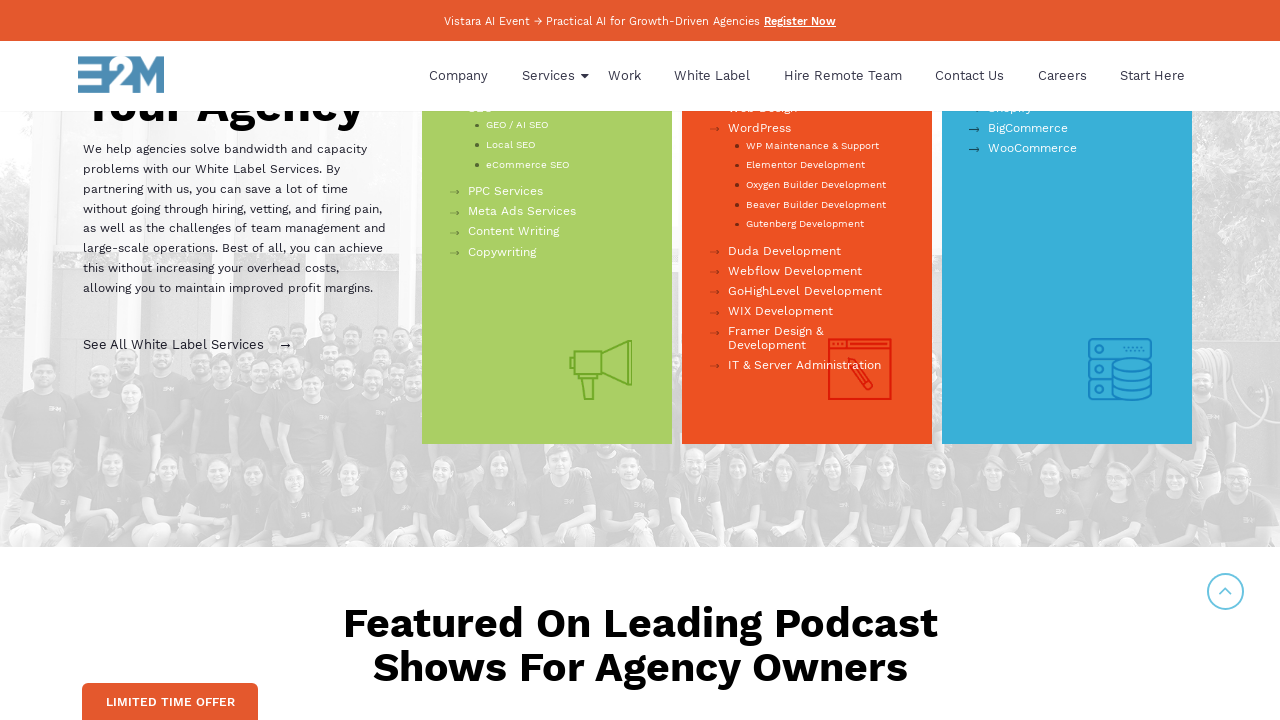

Waited 100ms between scroll steps
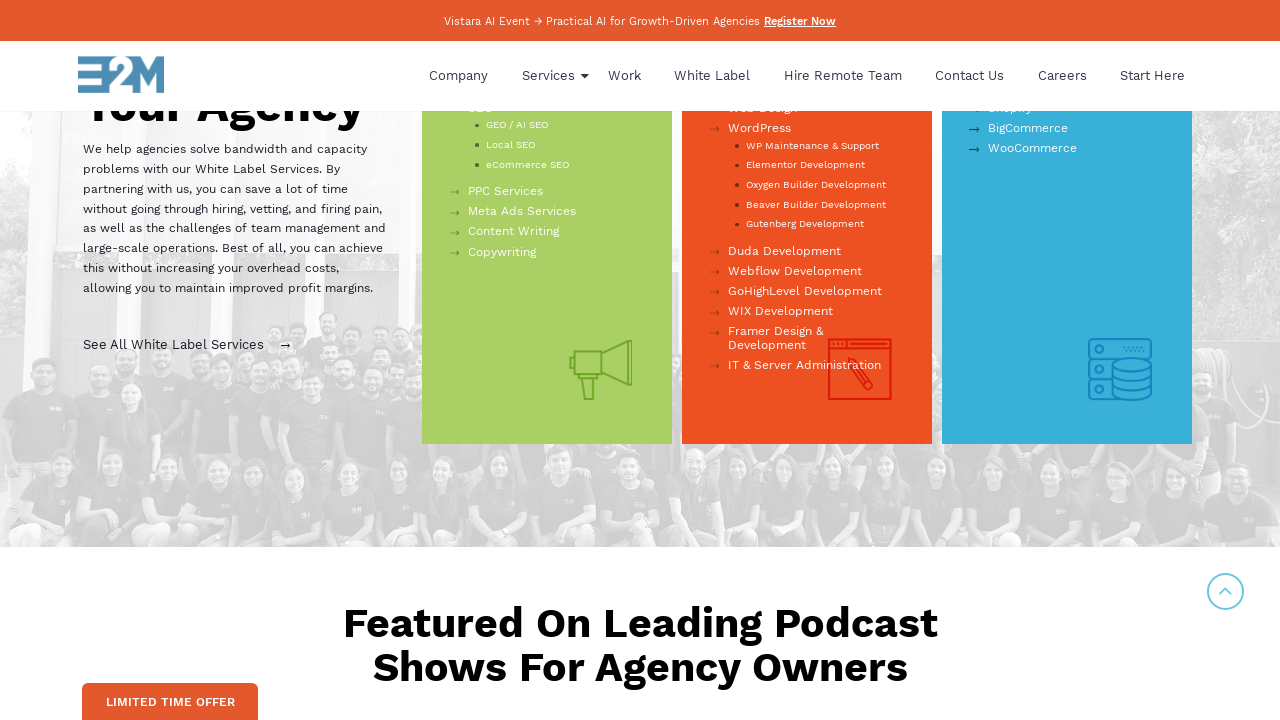

Scrolled to position 2310px
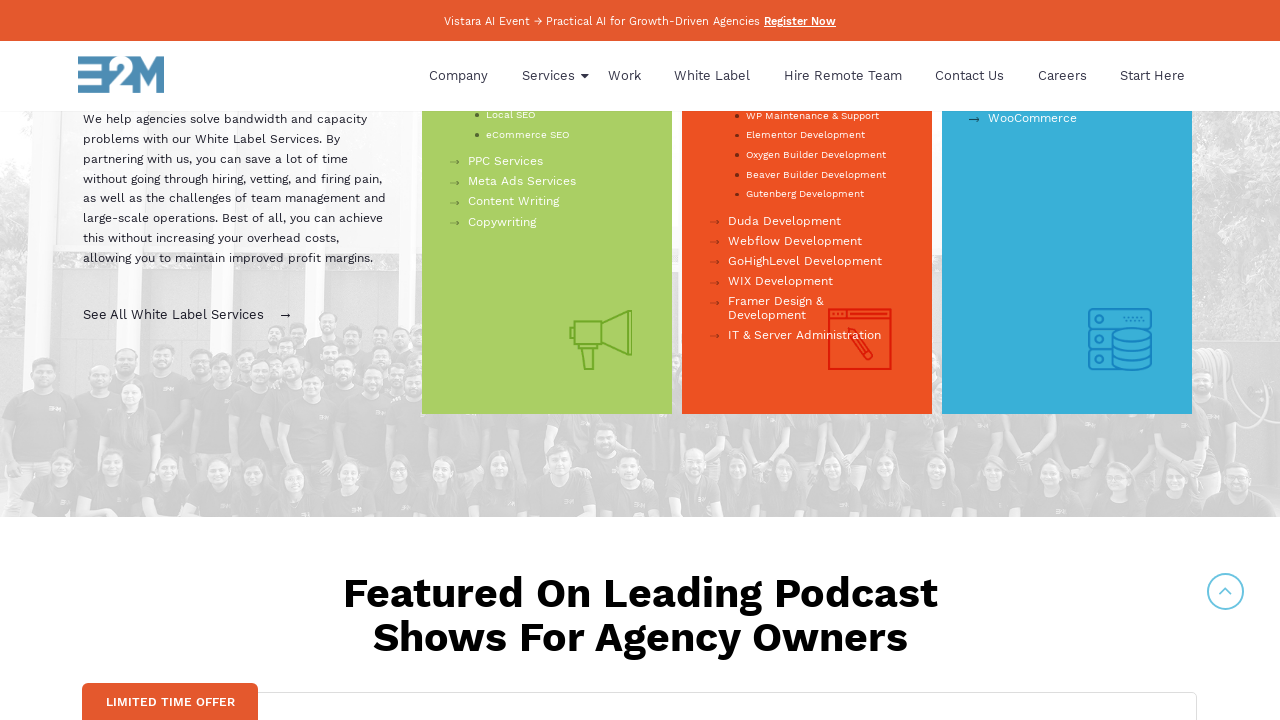

Waited 100ms between scroll steps
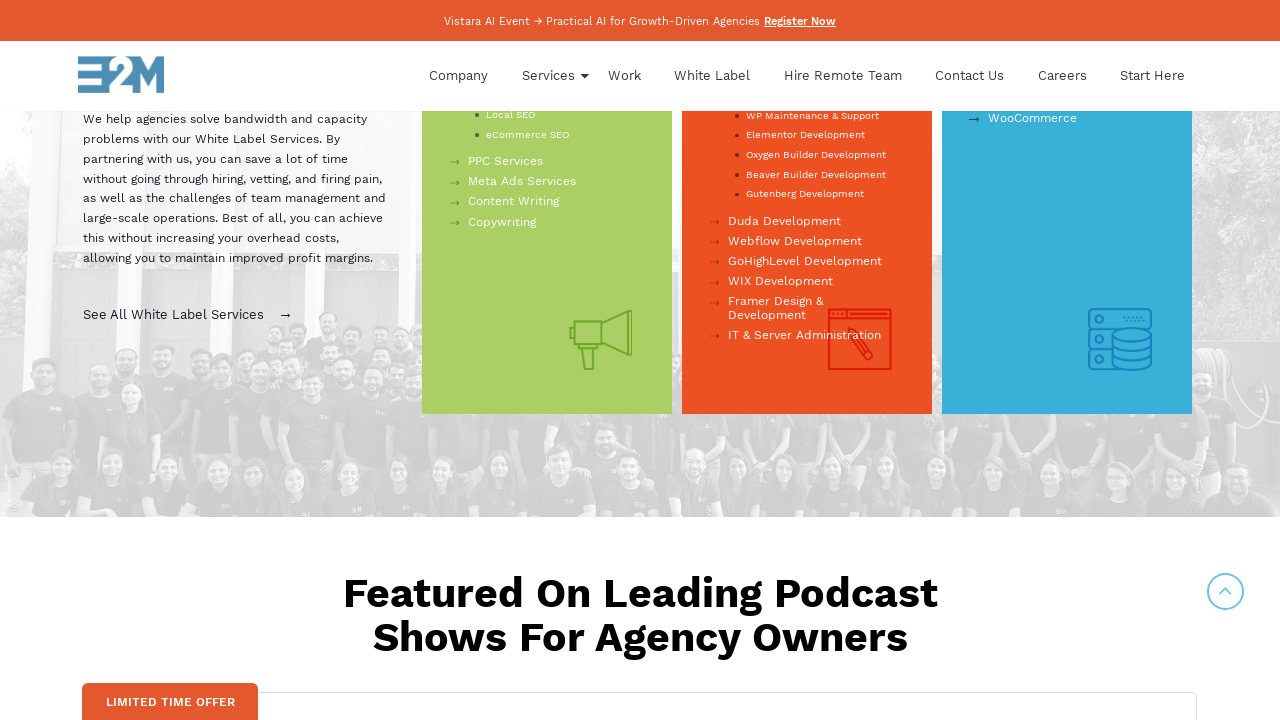

Scrolled to position 2340px
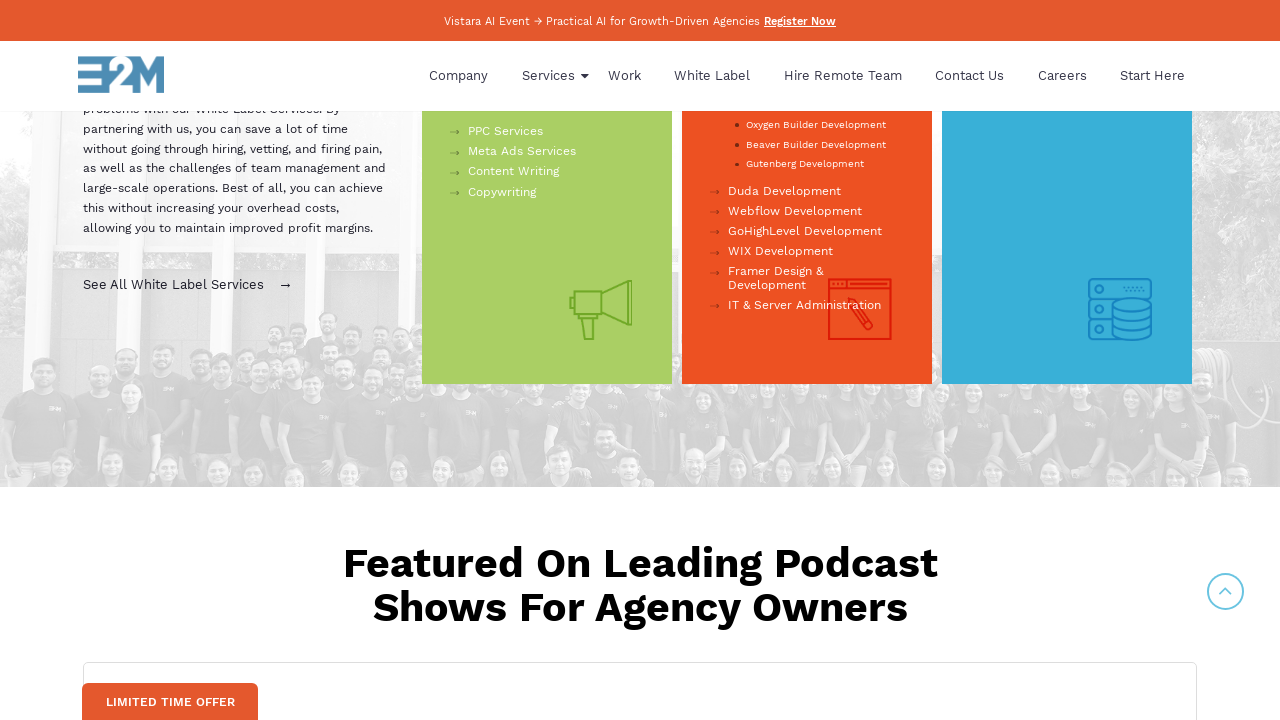

Waited 100ms between scroll steps
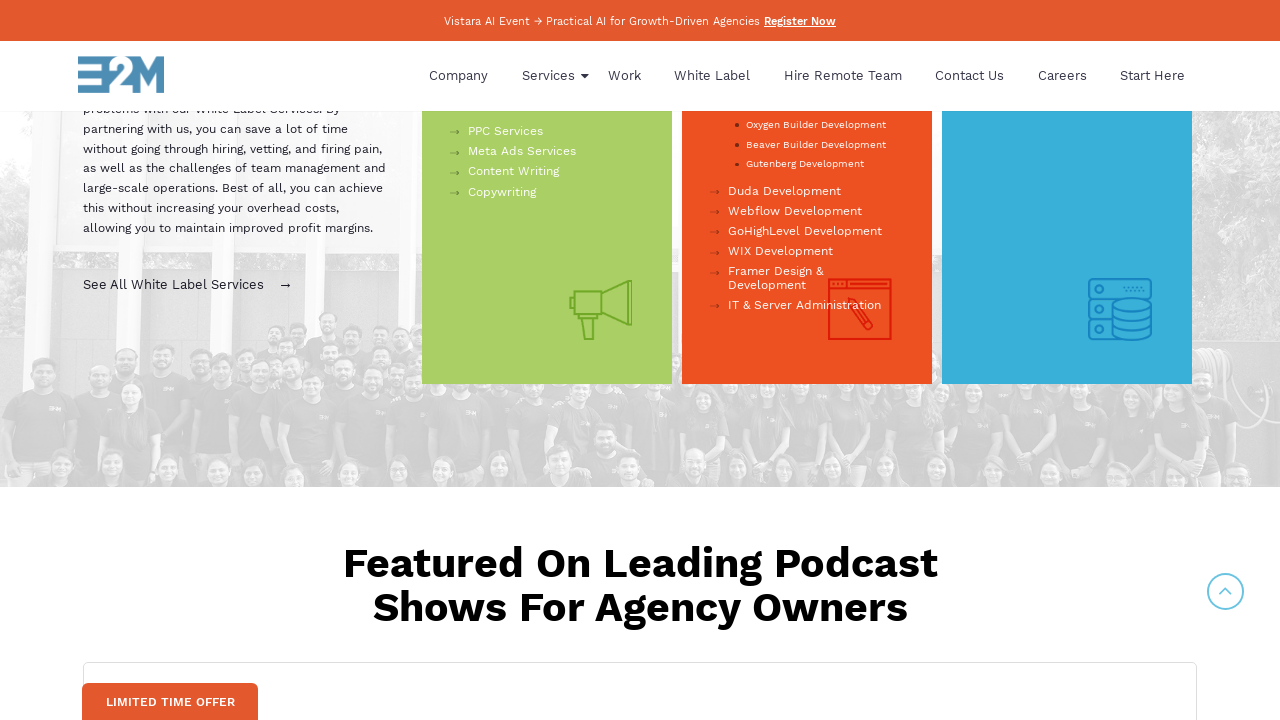

Scrolled to position 2370px
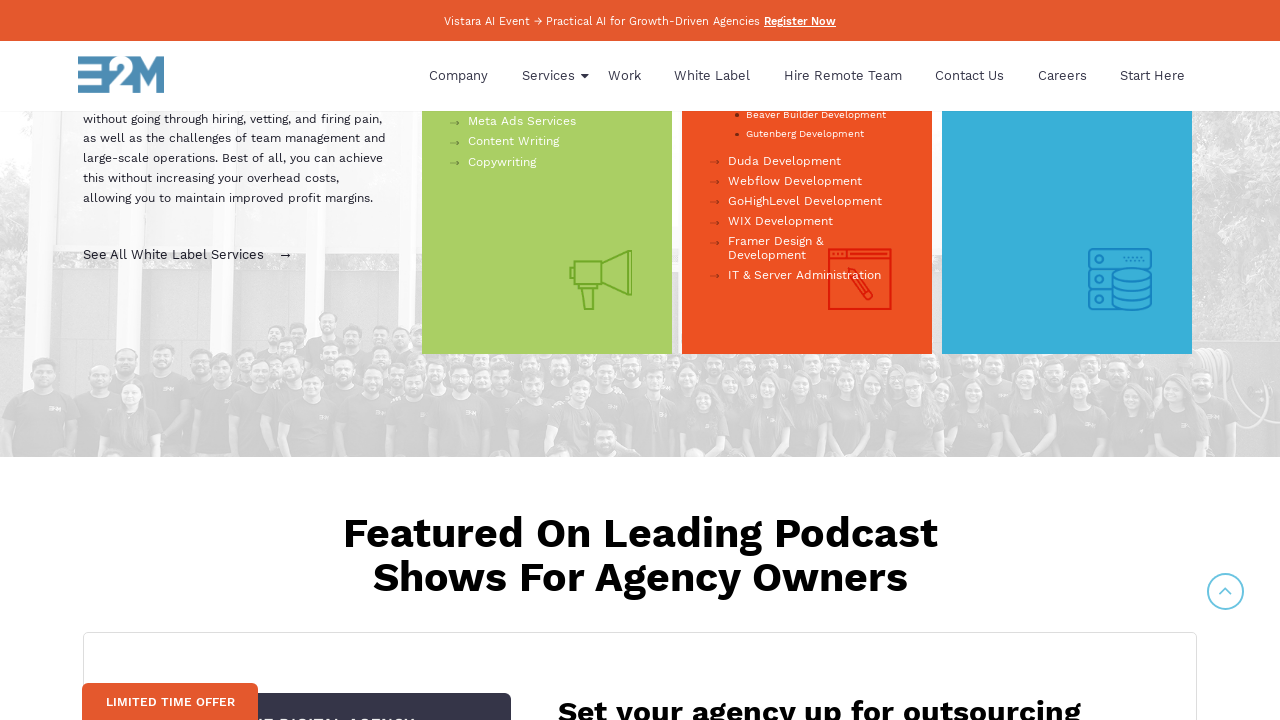

Waited 100ms between scroll steps
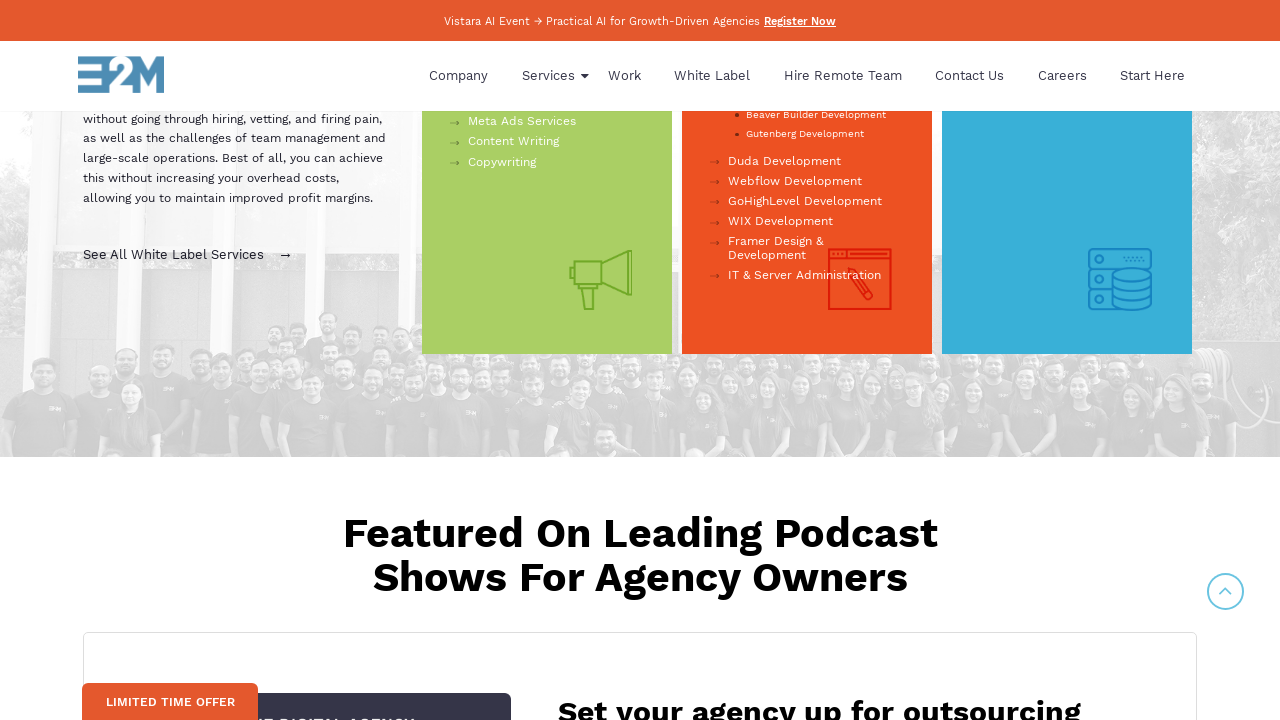

Scrolled to position 2400px
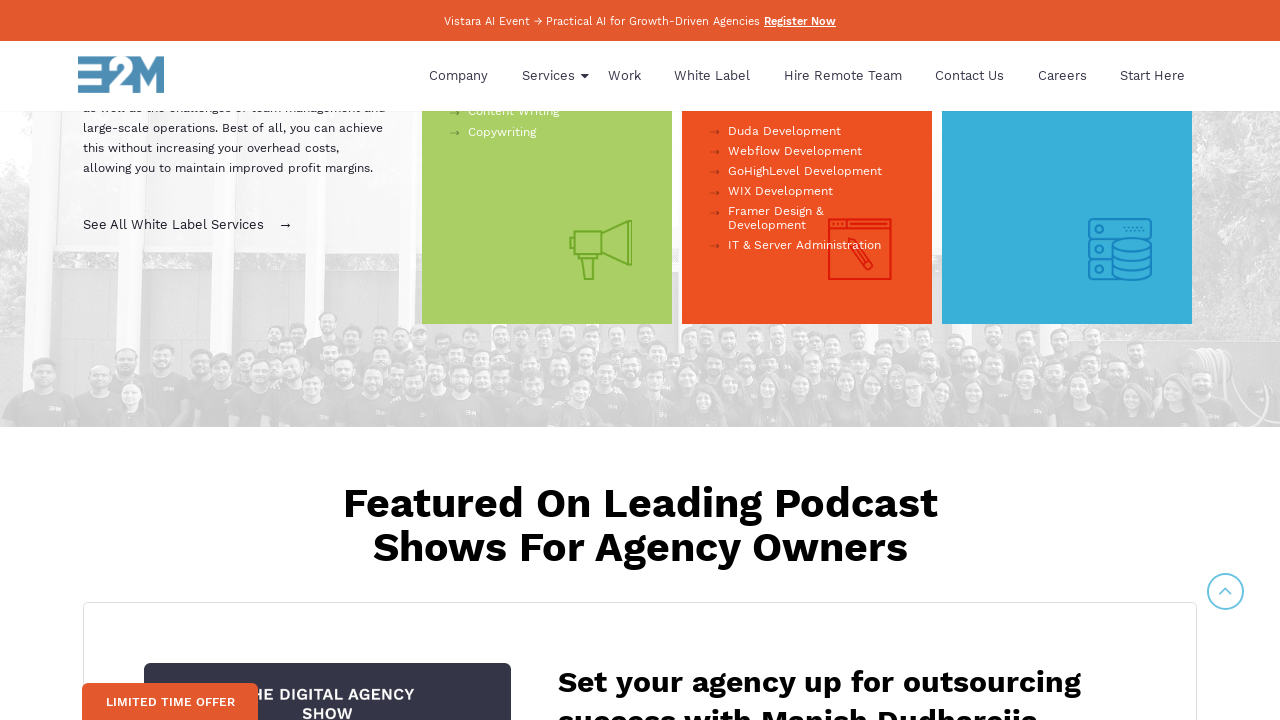

Waited 100ms between scroll steps
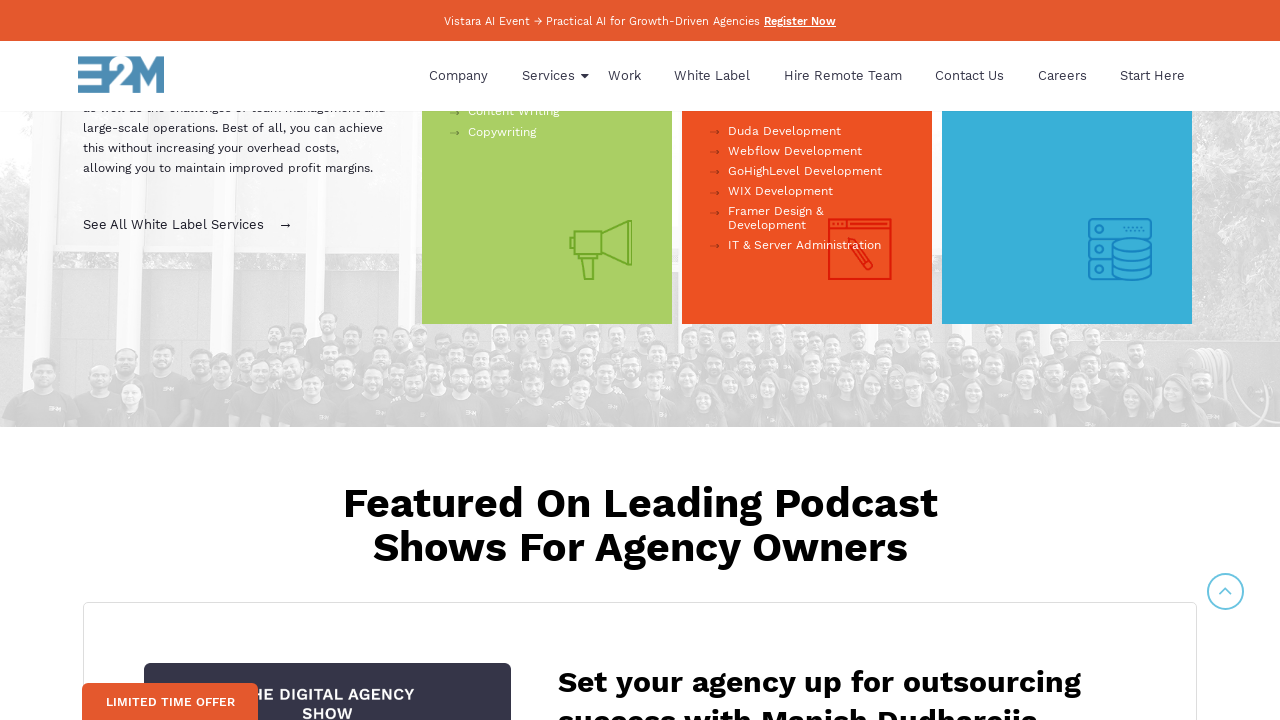

Scrolled to position 2430px
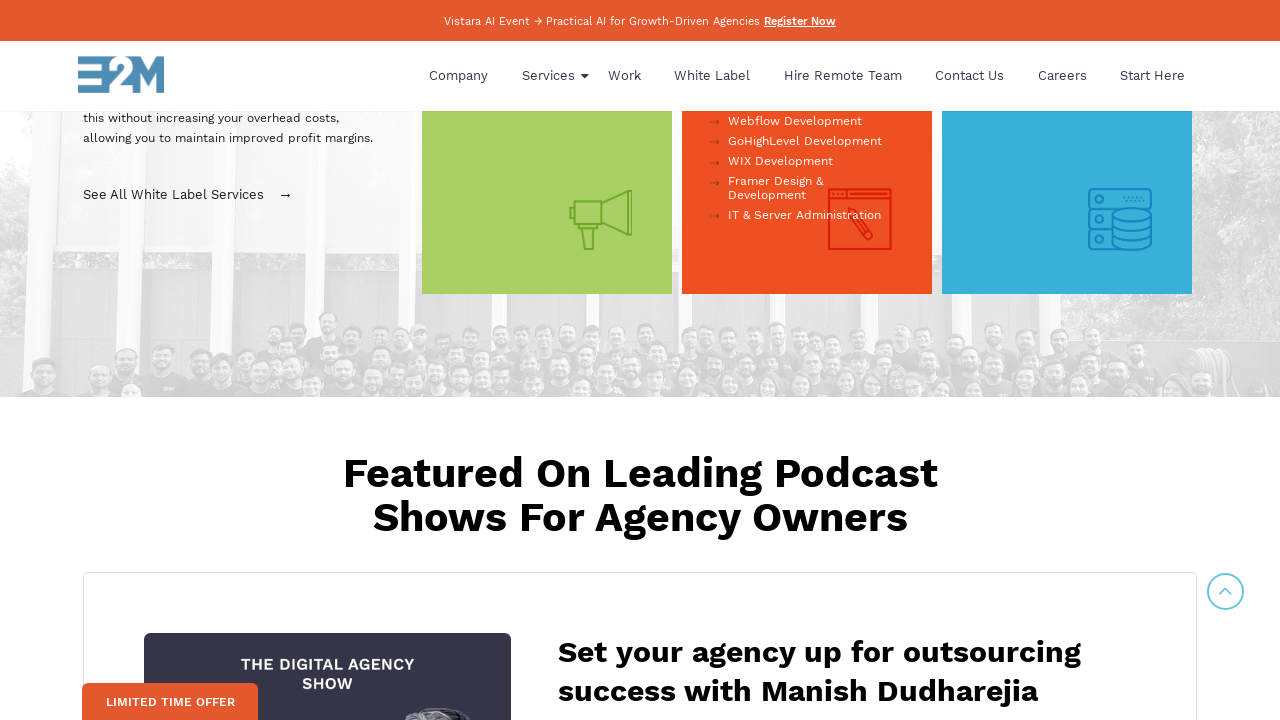

Waited 100ms between scroll steps
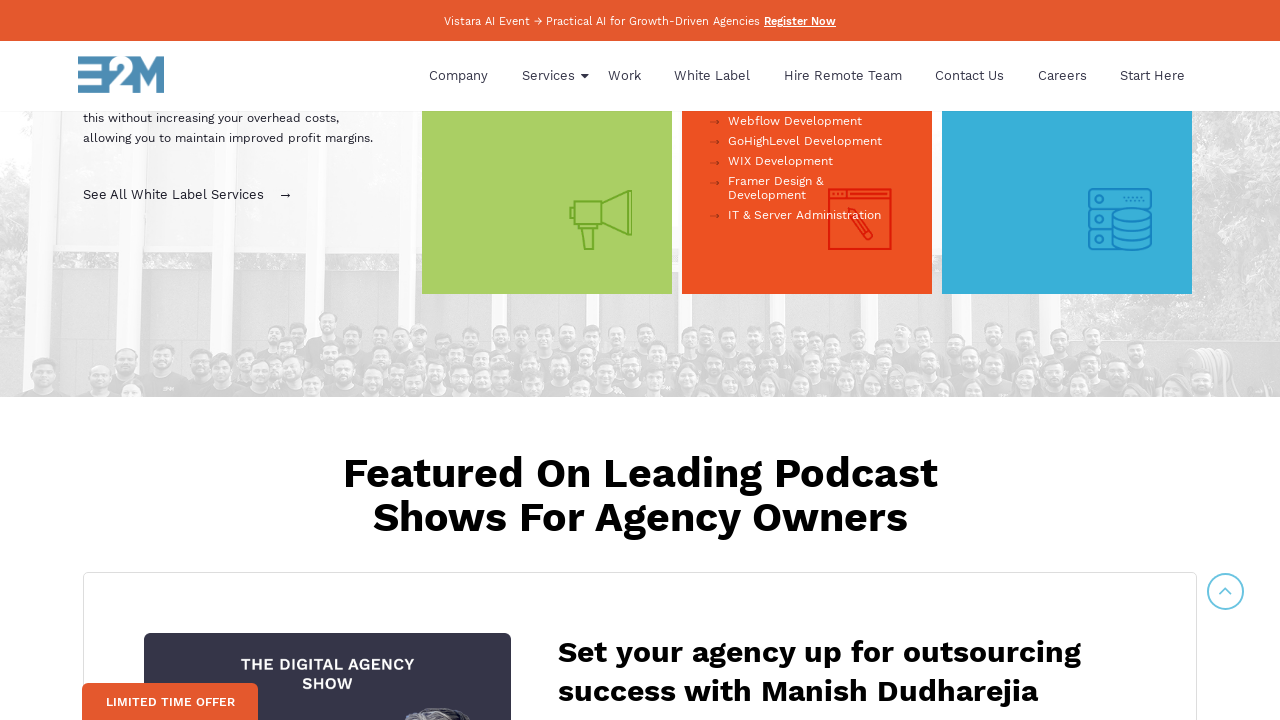

Scrolled to position 2460px
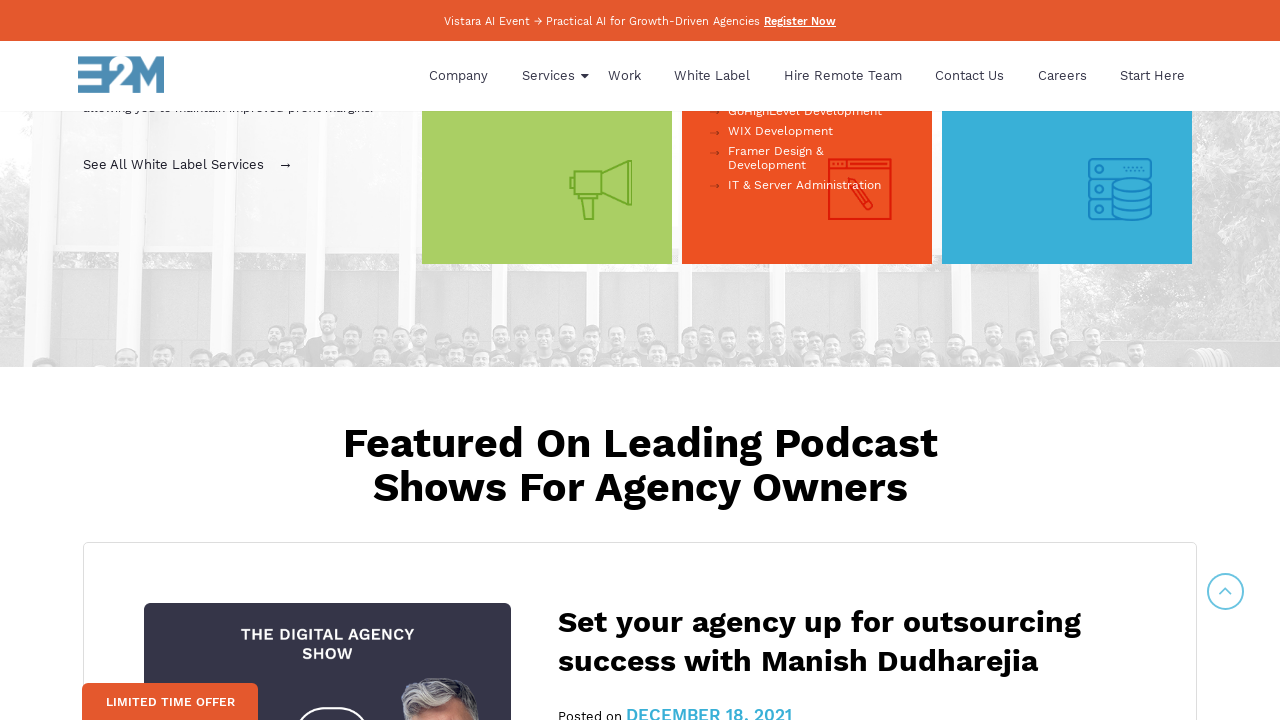

Waited 100ms between scroll steps
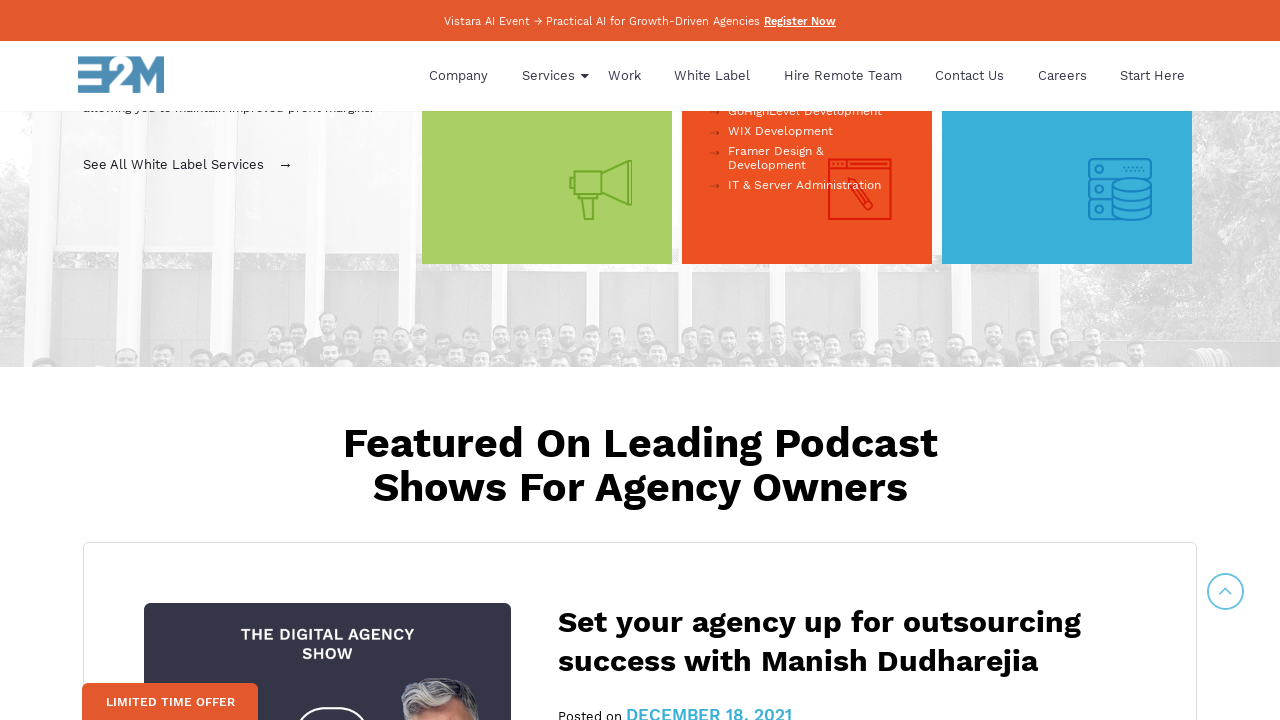

Scrolled to position 2490px
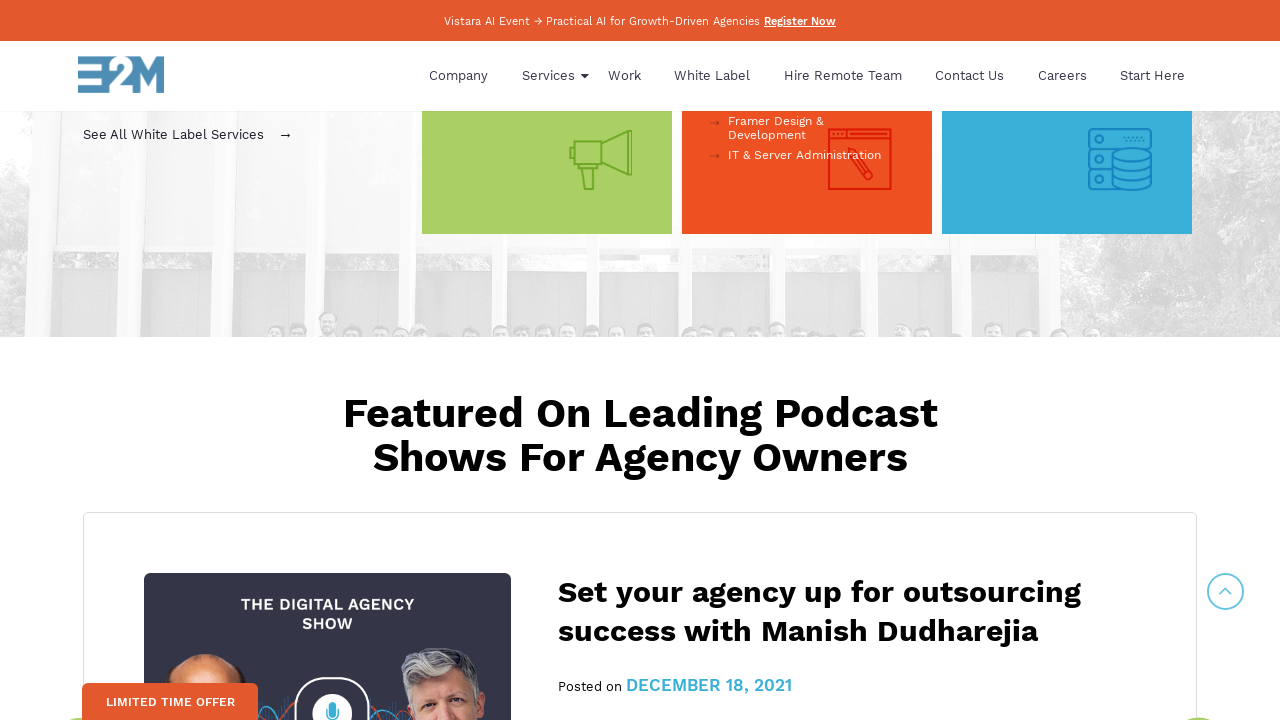

Waited 100ms between scroll steps
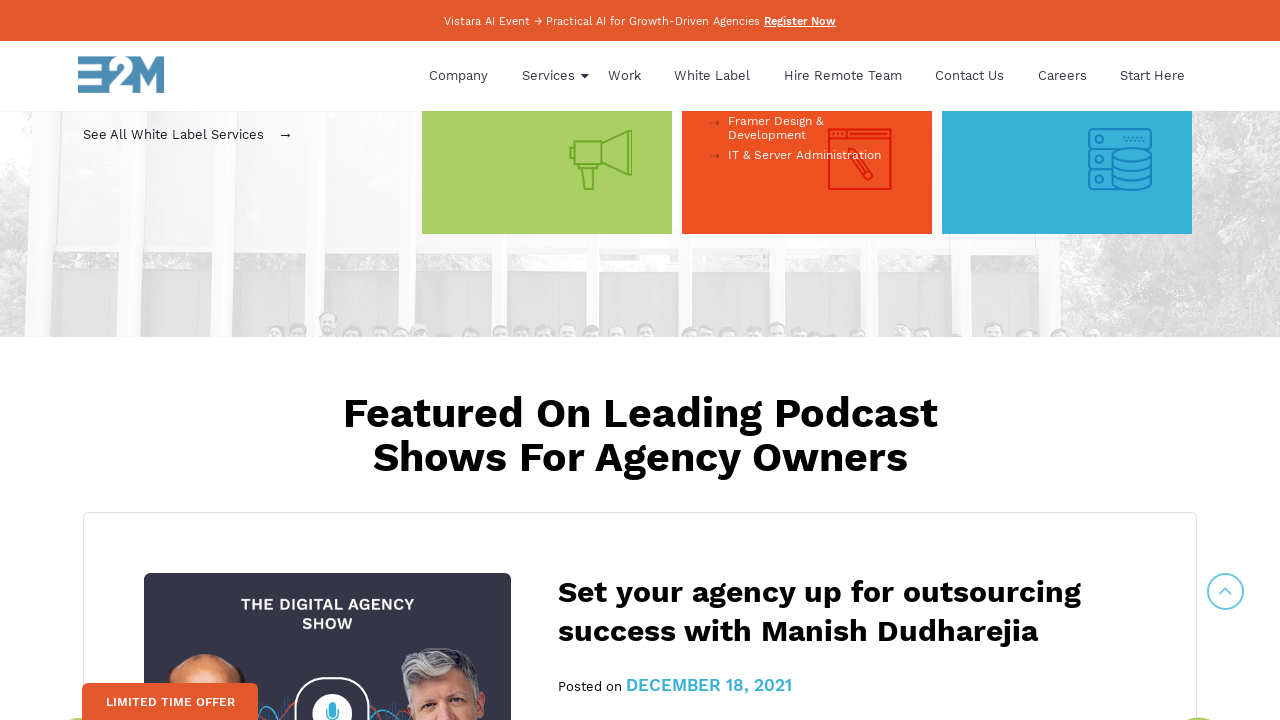

Scrolled to position 2520px
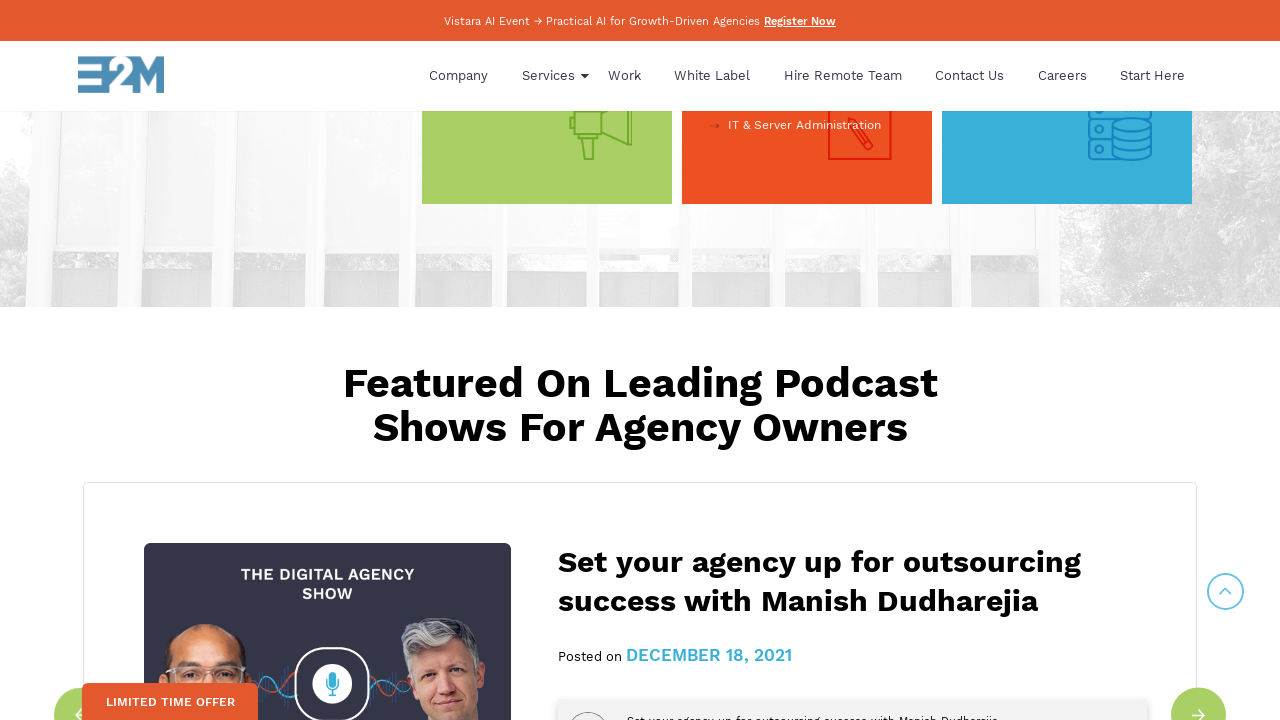

Waited 100ms between scroll steps
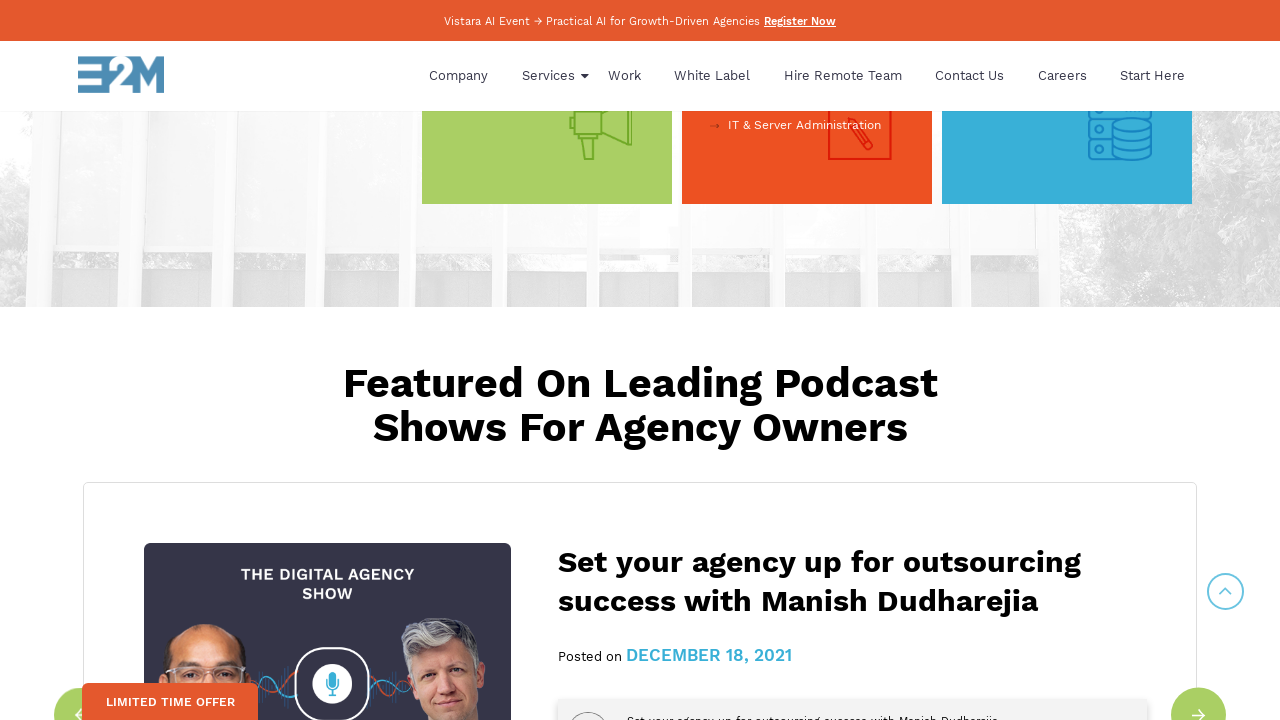

Scrolled to position 2550px
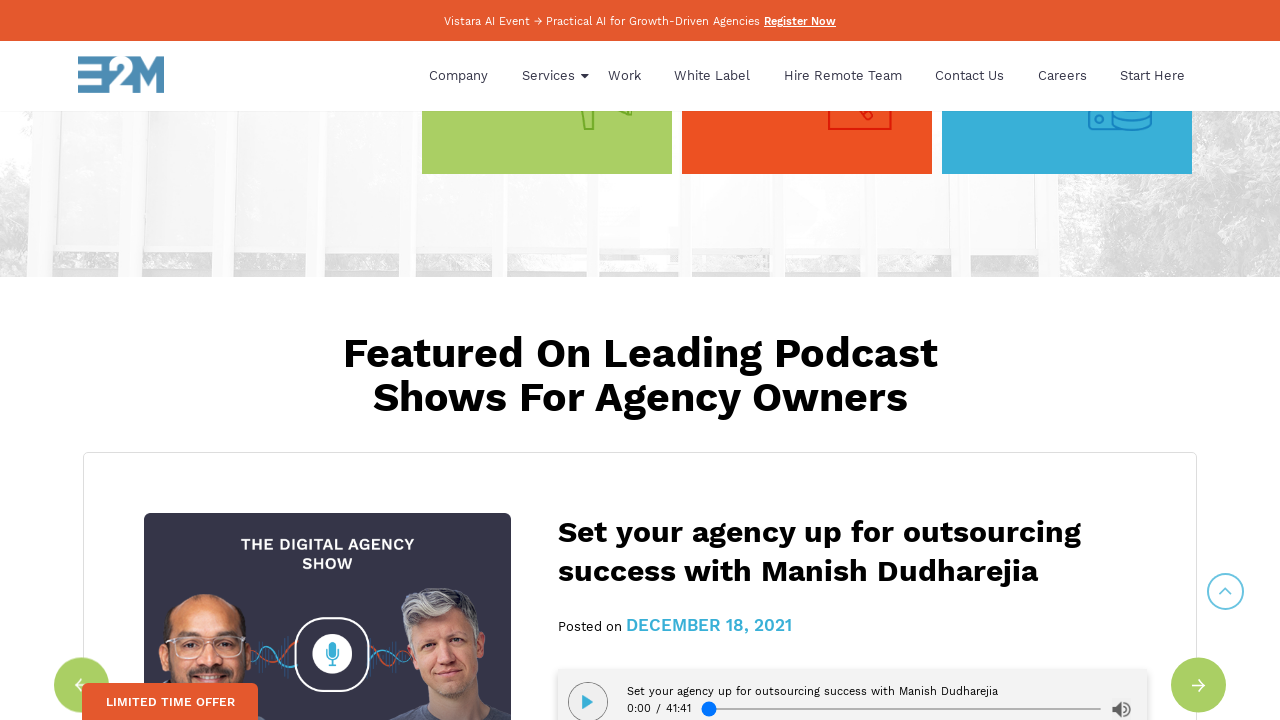

Waited 100ms between scroll steps
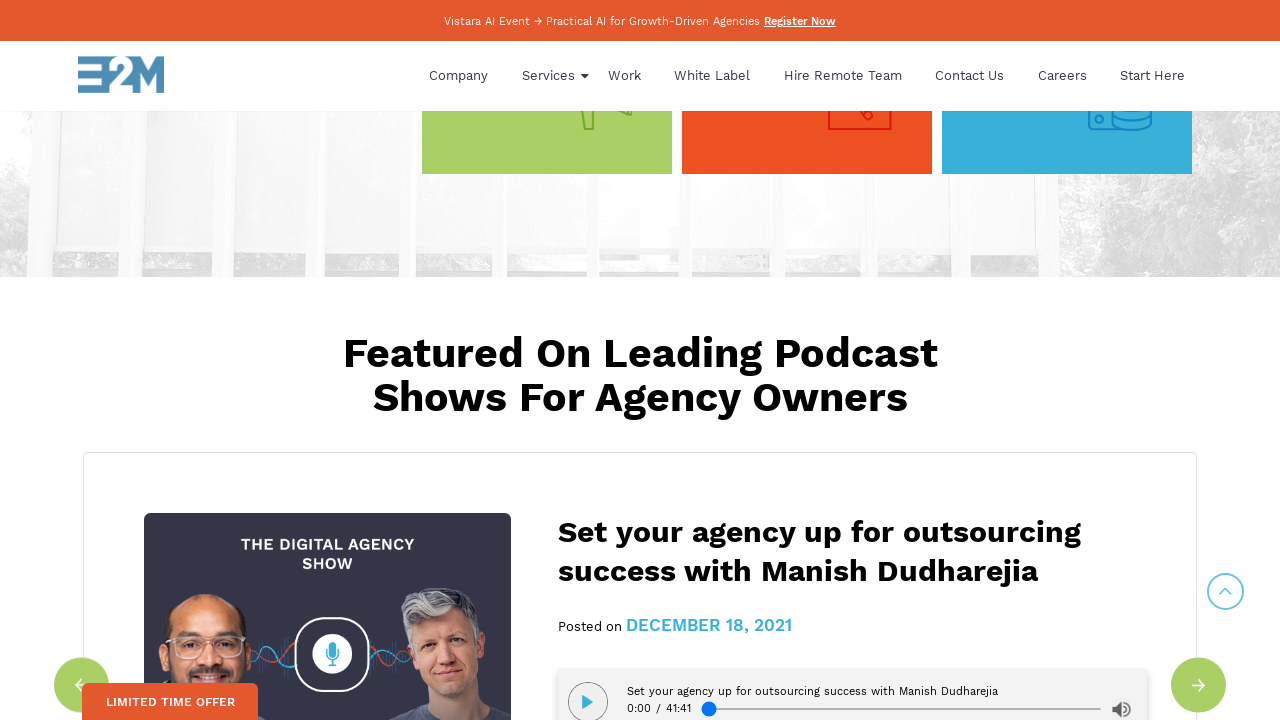

Scrolled to position 2580px
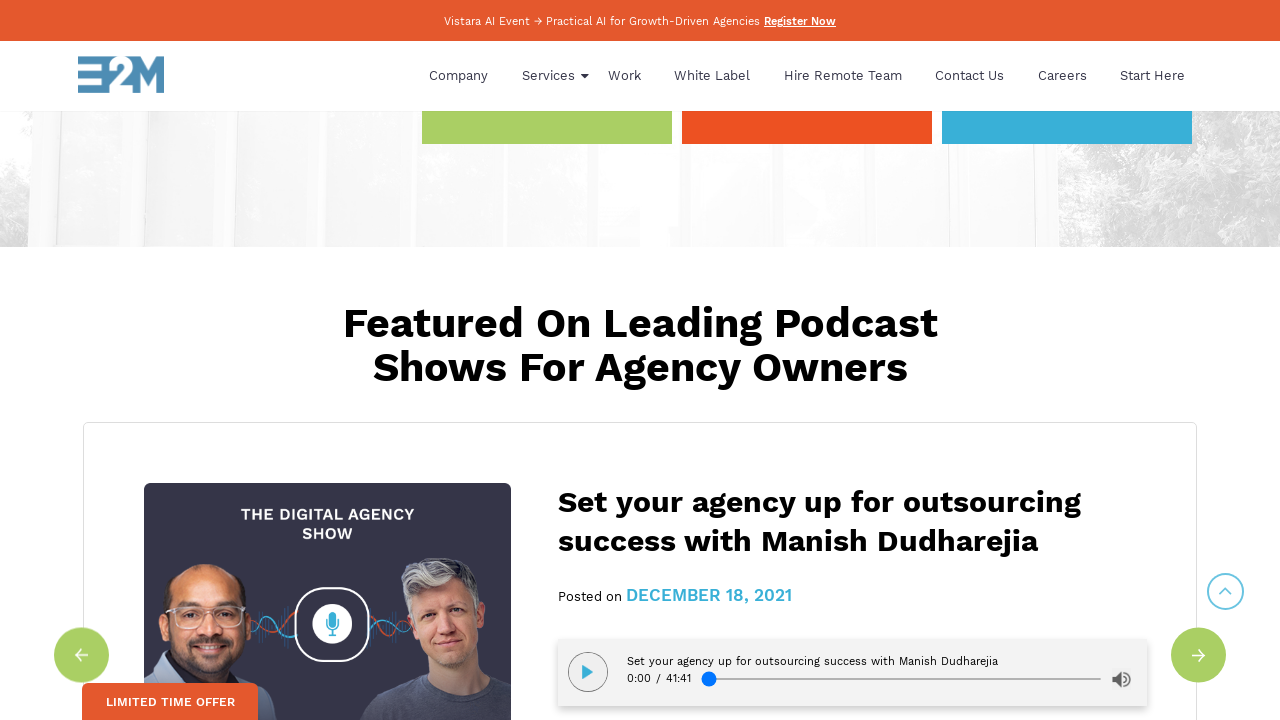

Waited 100ms between scroll steps
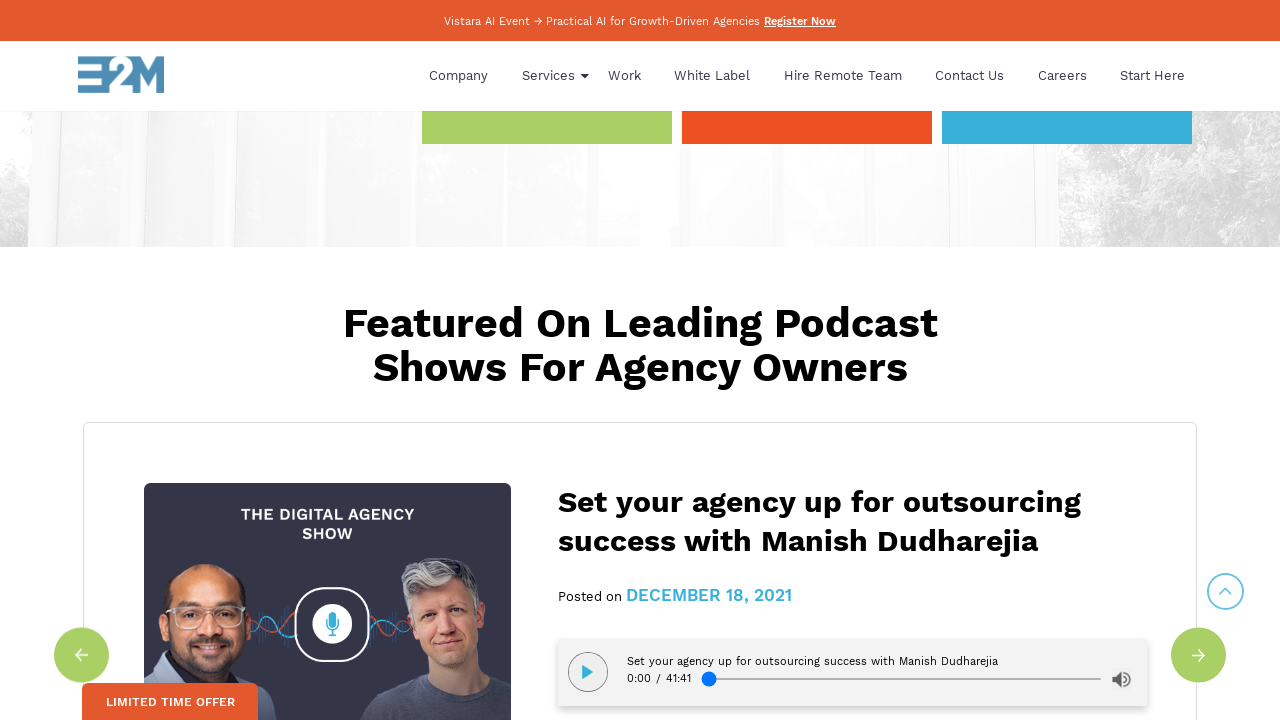

Scrolled to position 2610px
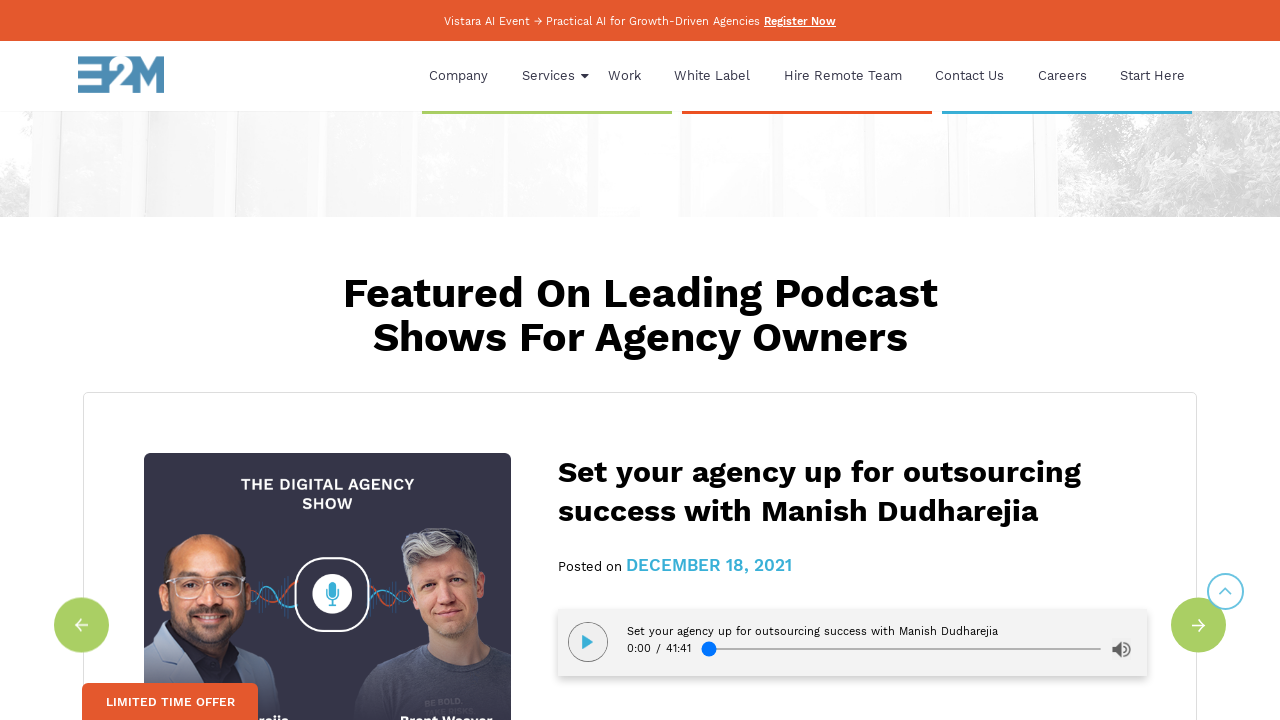

Waited 100ms between scroll steps
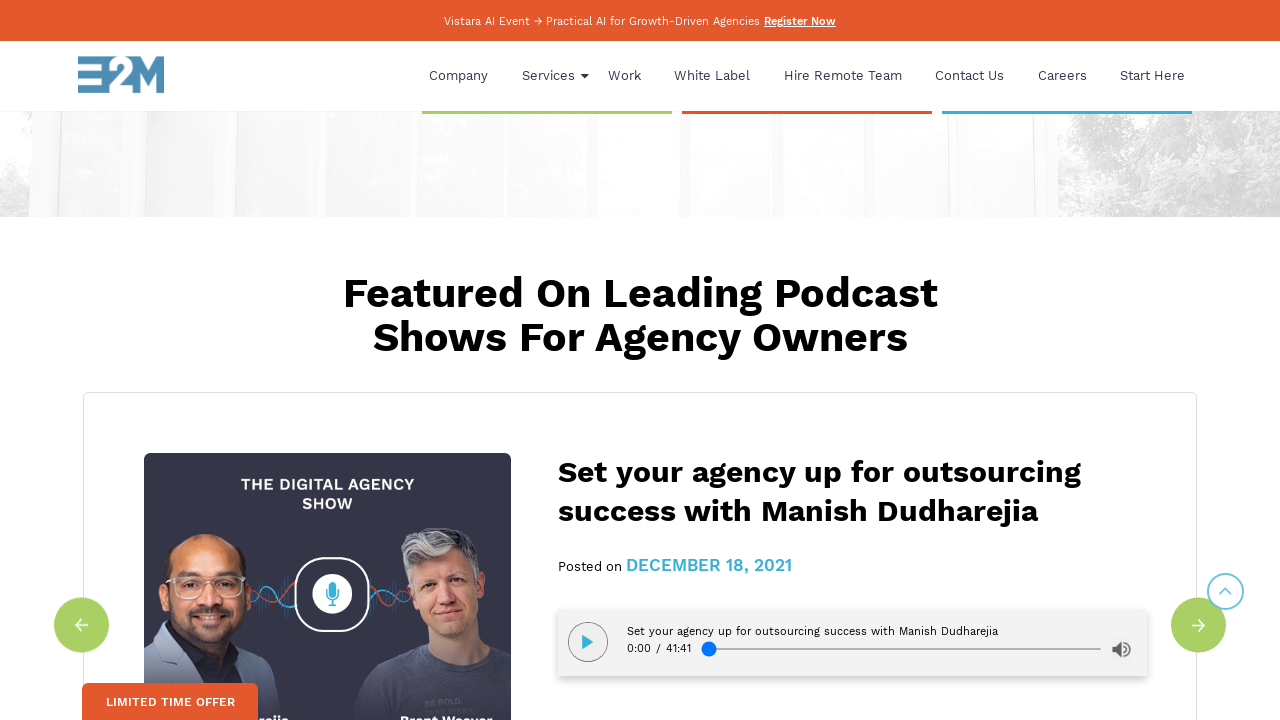

Scrolled to position 2640px
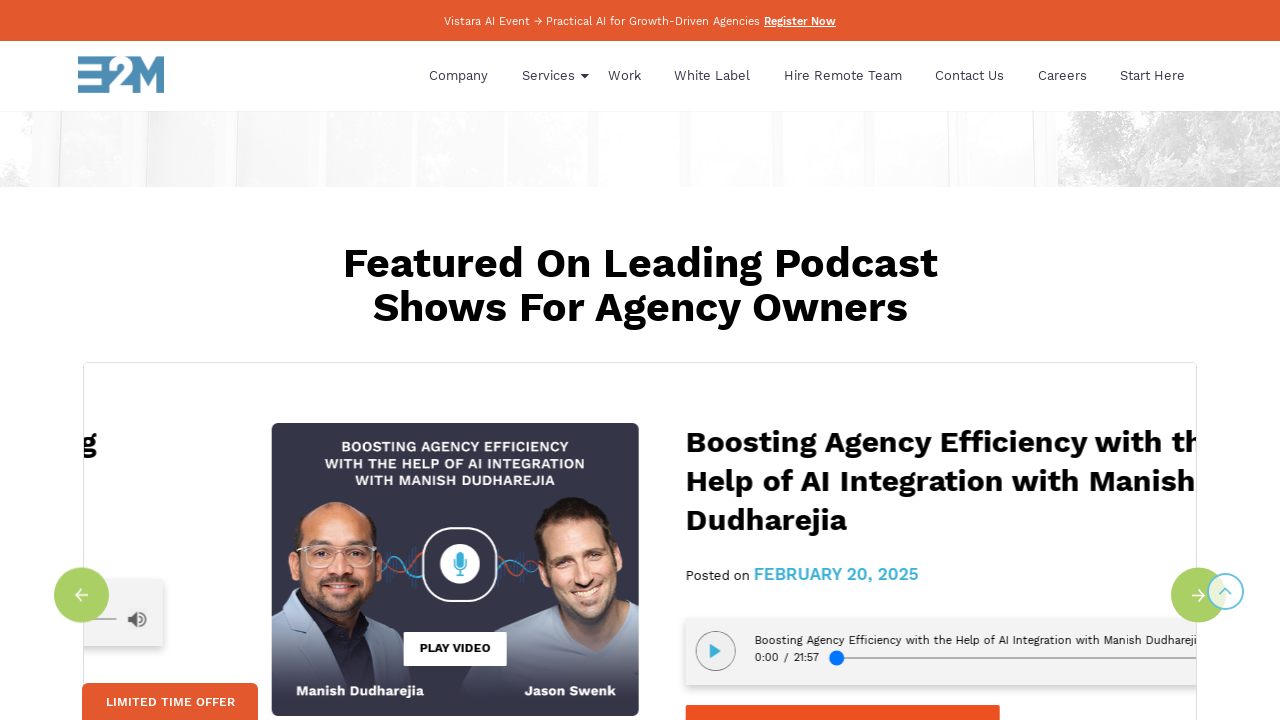

Waited 100ms between scroll steps
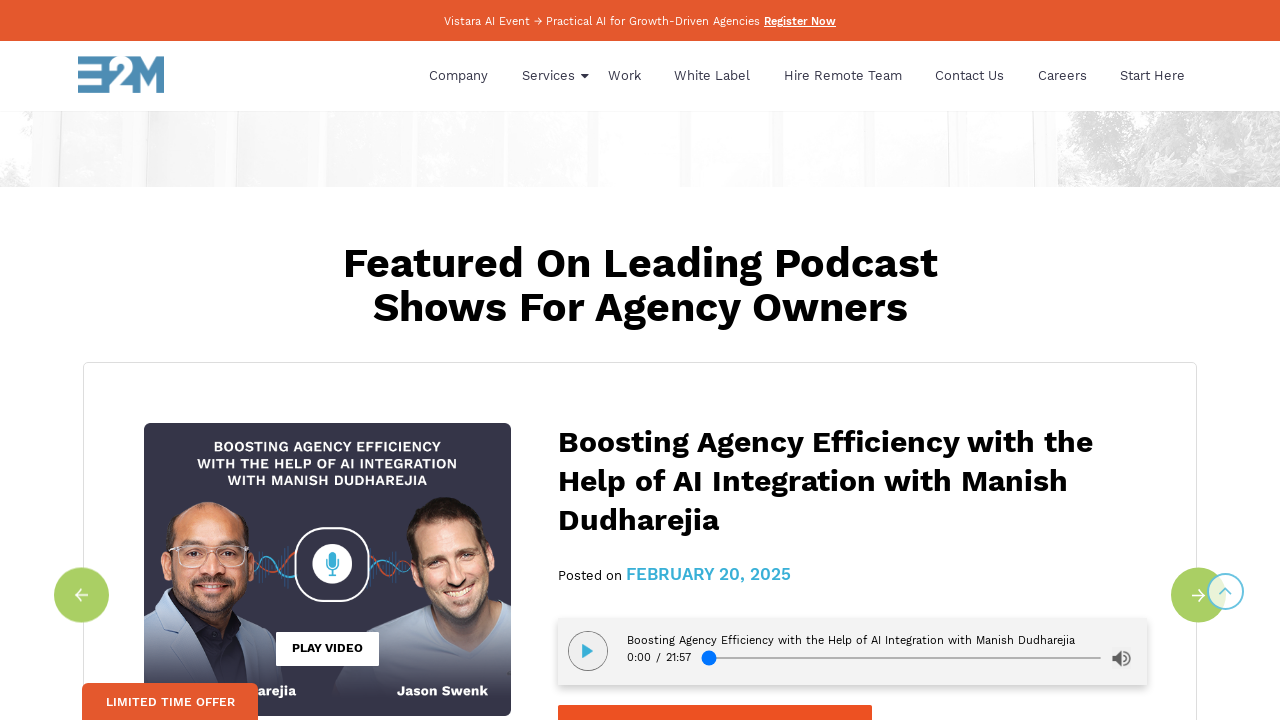

Scrolled to position 2670px
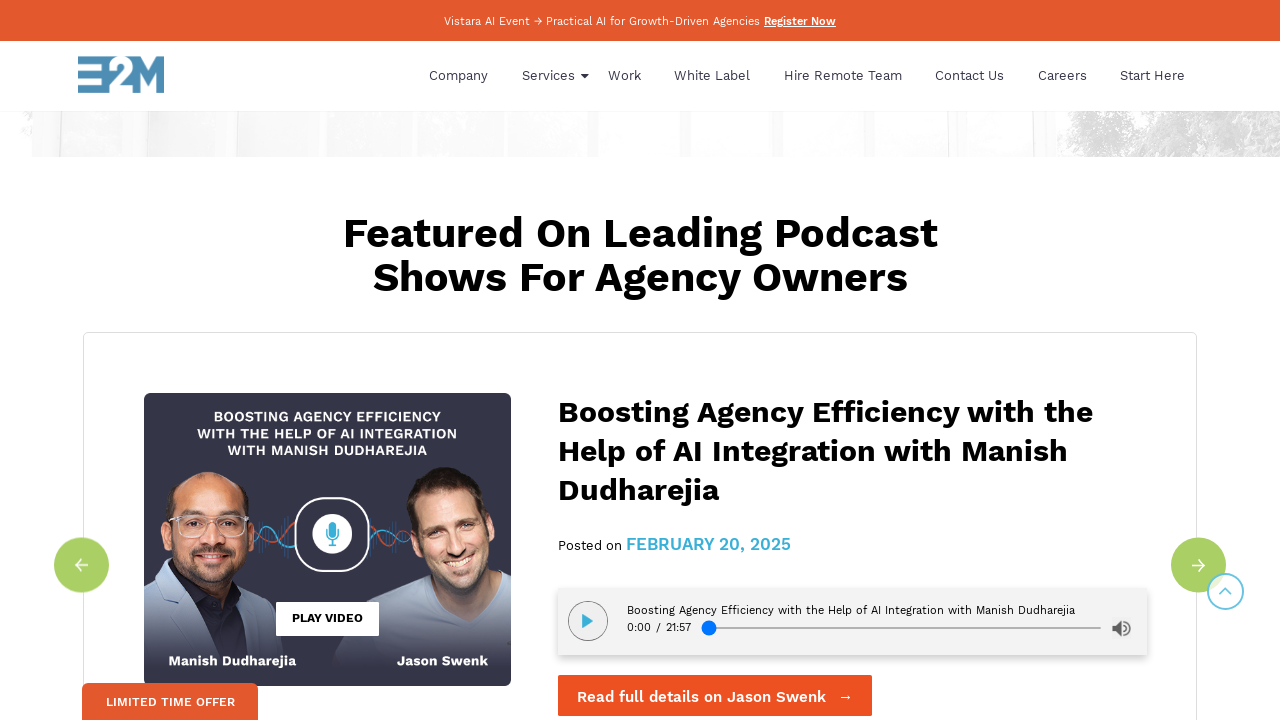

Waited 100ms between scroll steps
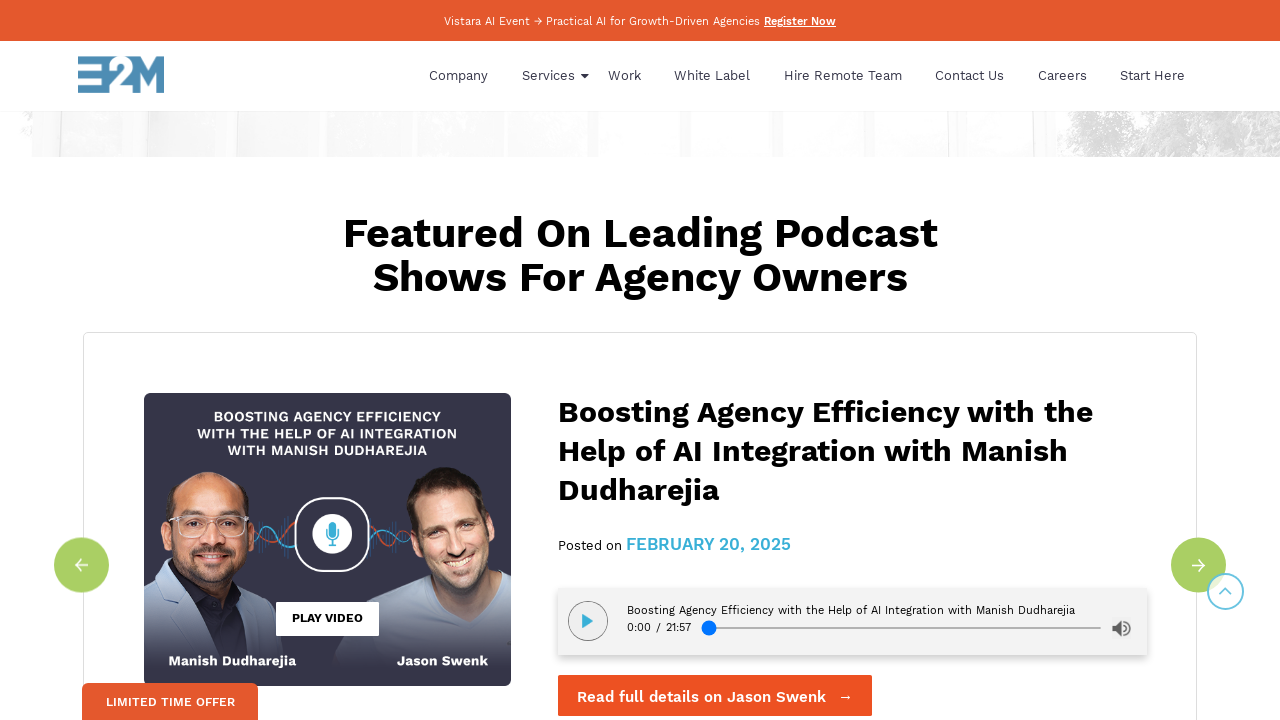

Scrolled to position 2700px
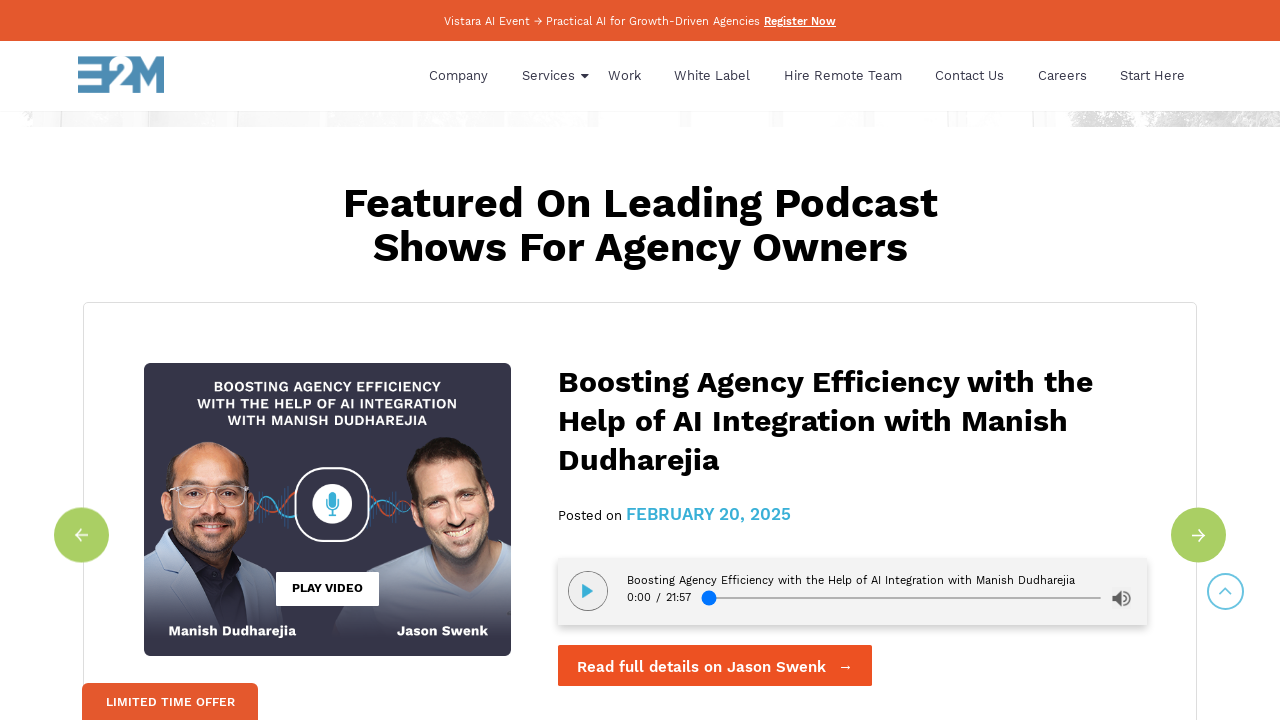

Waited 100ms between scroll steps
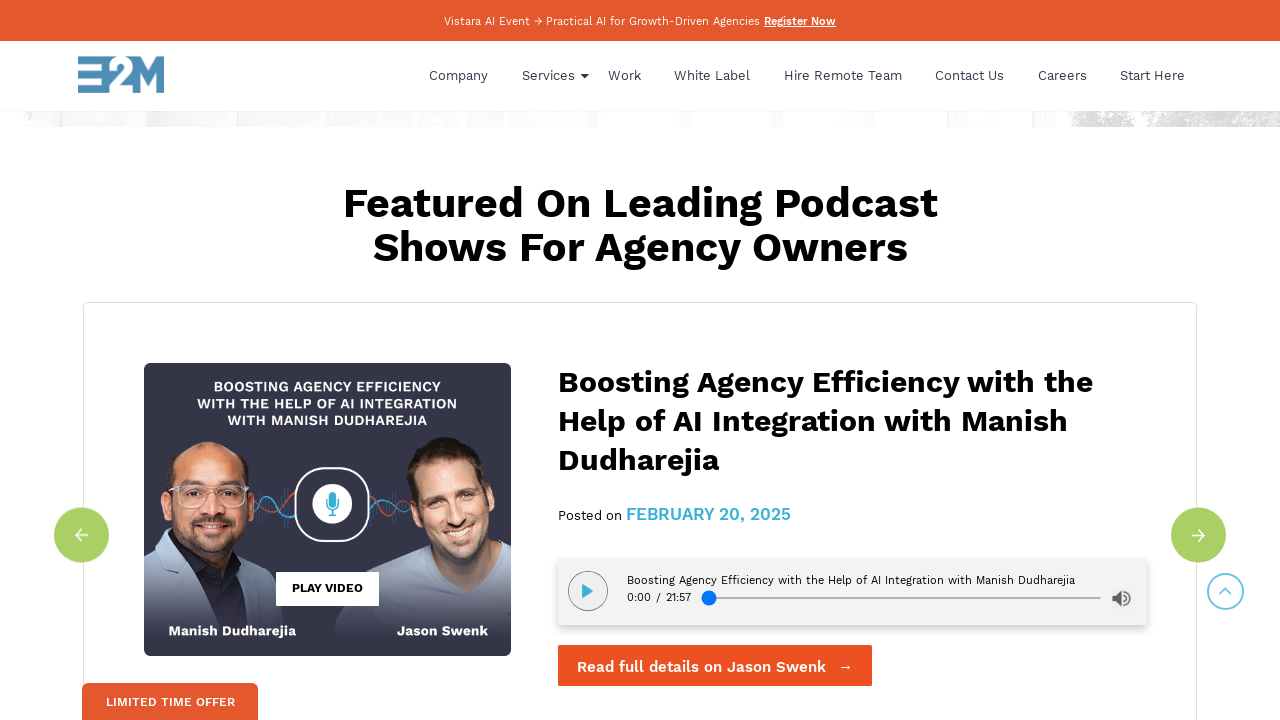

Scrolled to position 2730px
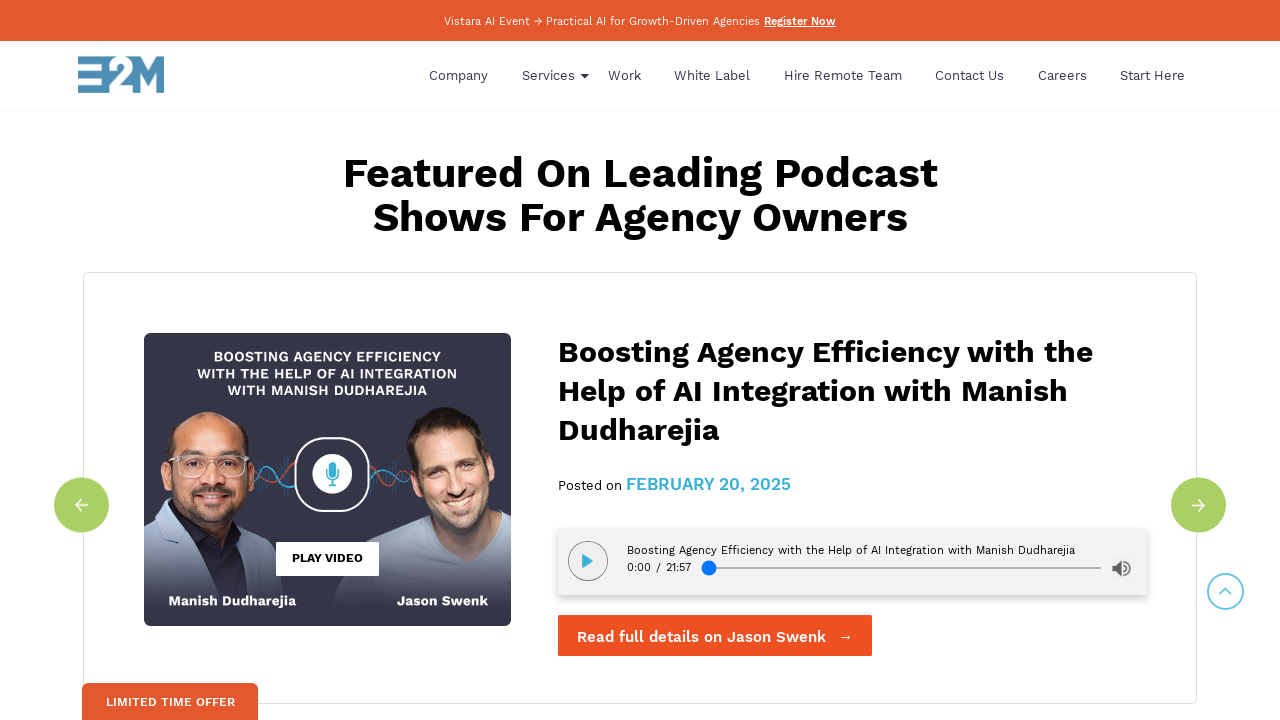

Waited 100ms between scroll steps
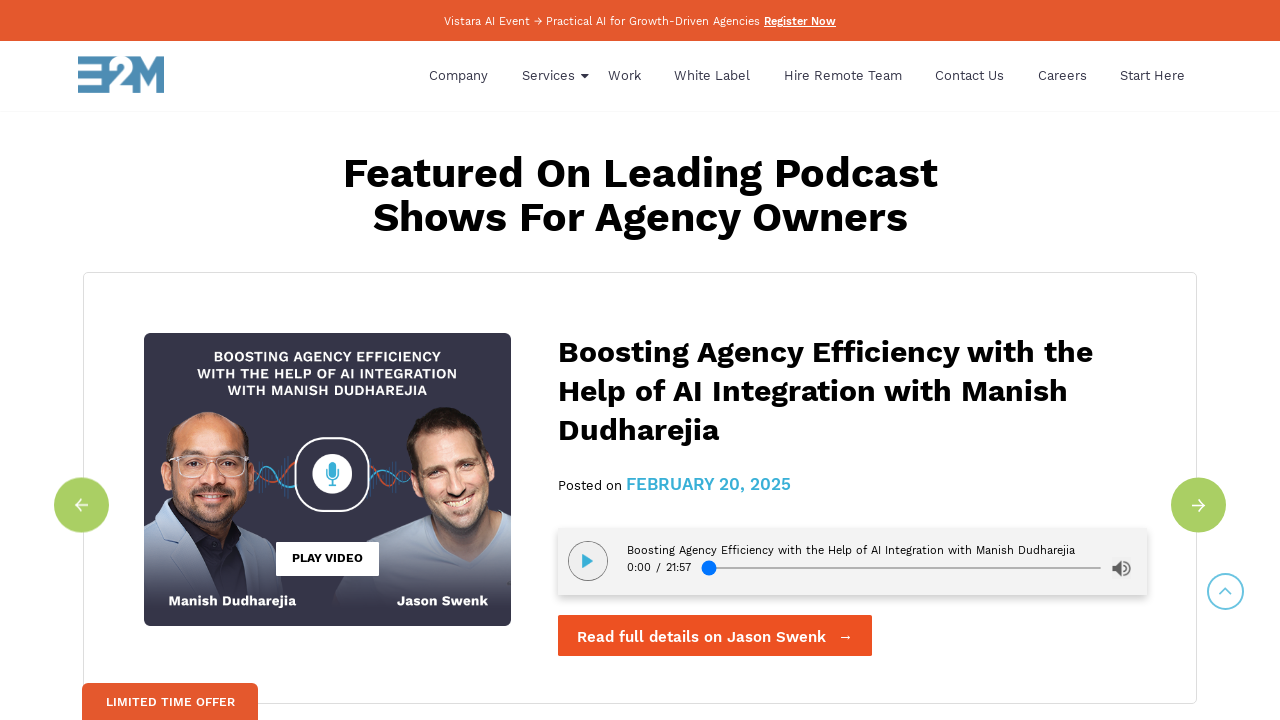

Scrolled to position 2760px
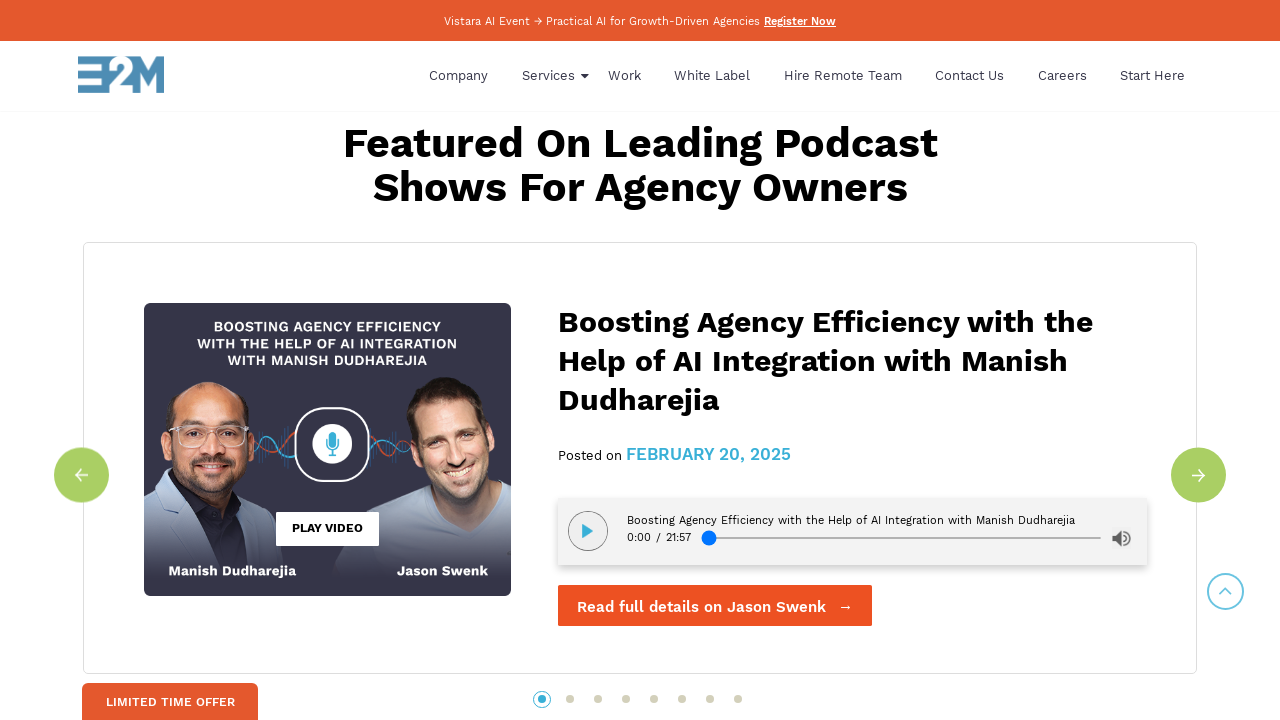

Waited 100ms between scroll steps
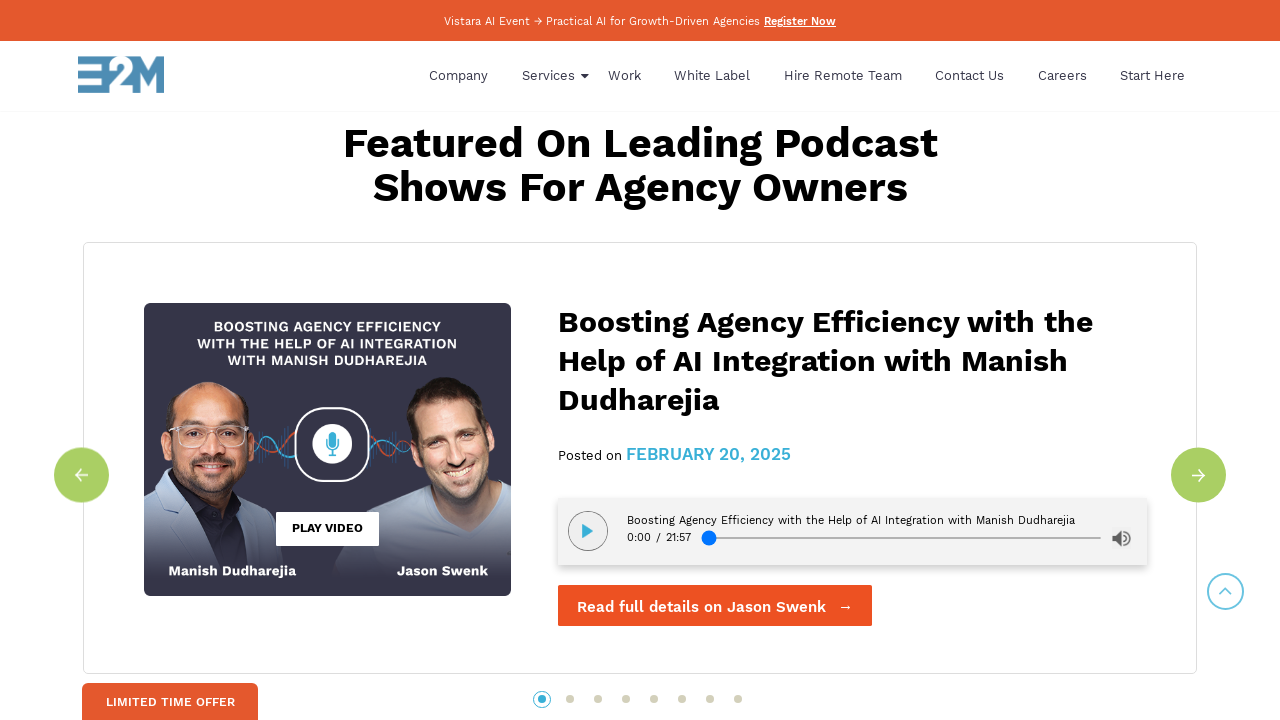

Scrolled to position 2790px
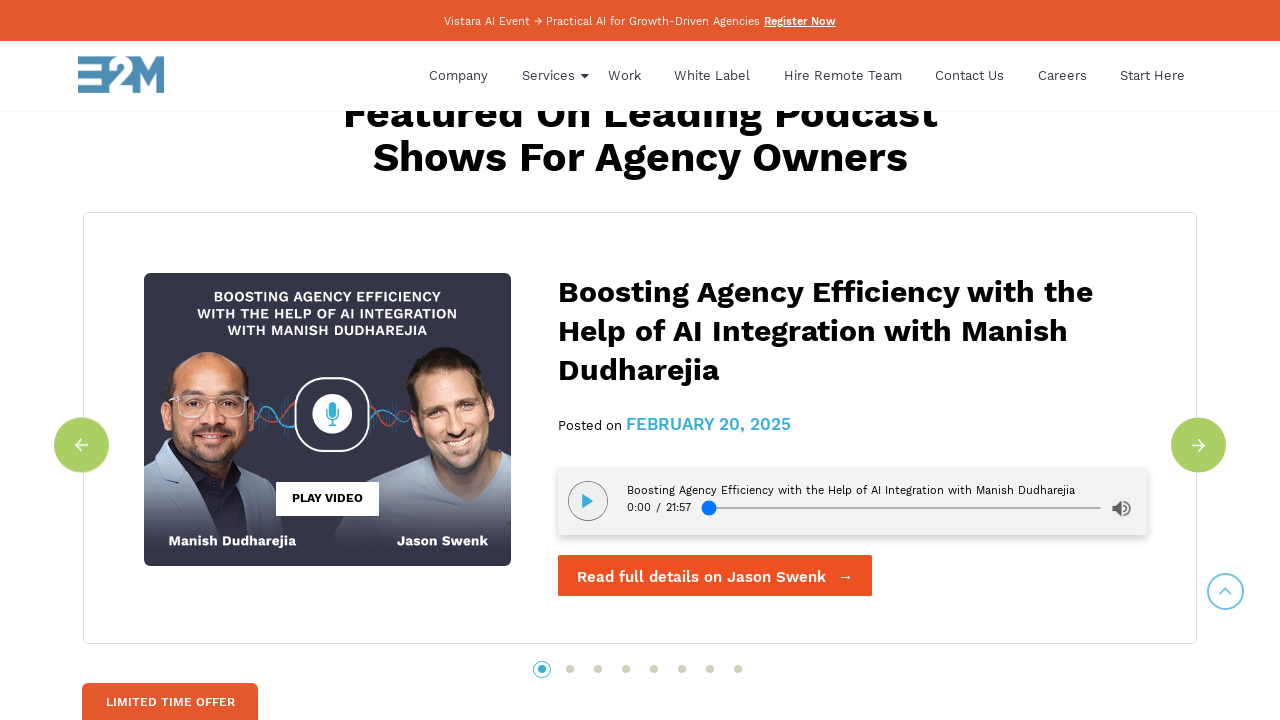

Waited 100ms between scroll steps
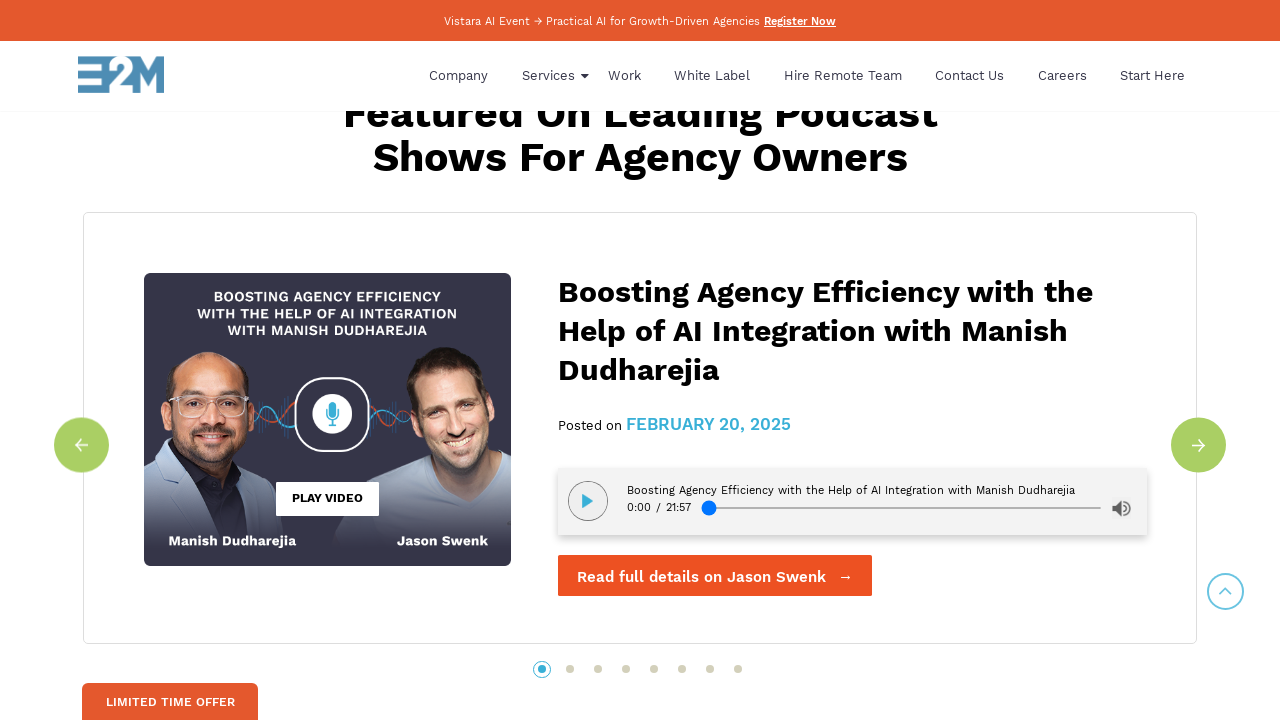

Scrolled to position 2820px
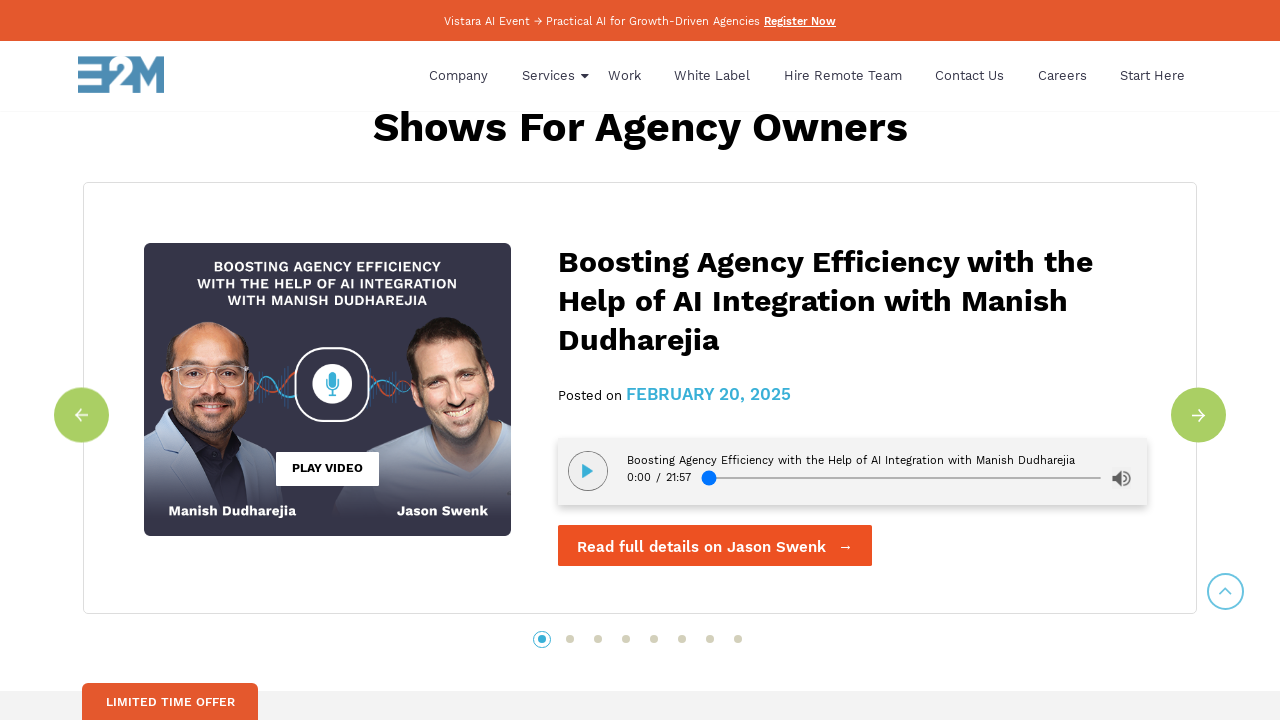

Waited 100ms between scroll steps
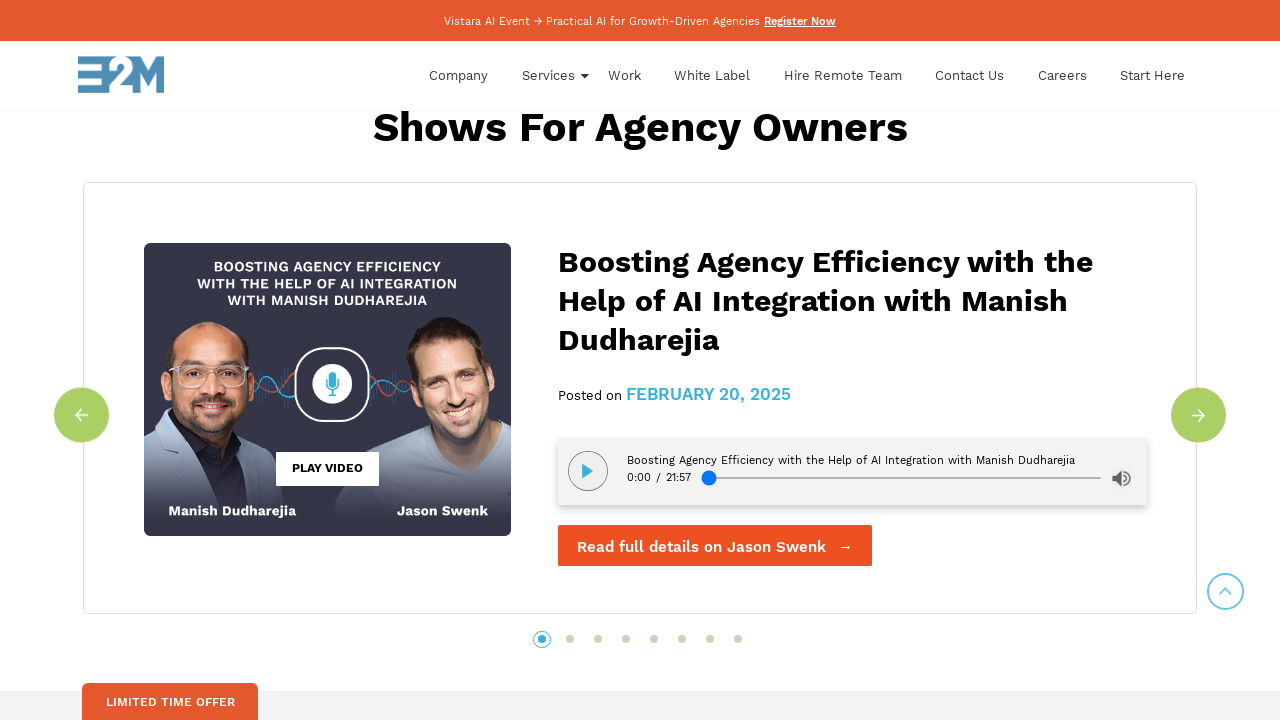

Scrolled to position 2850px
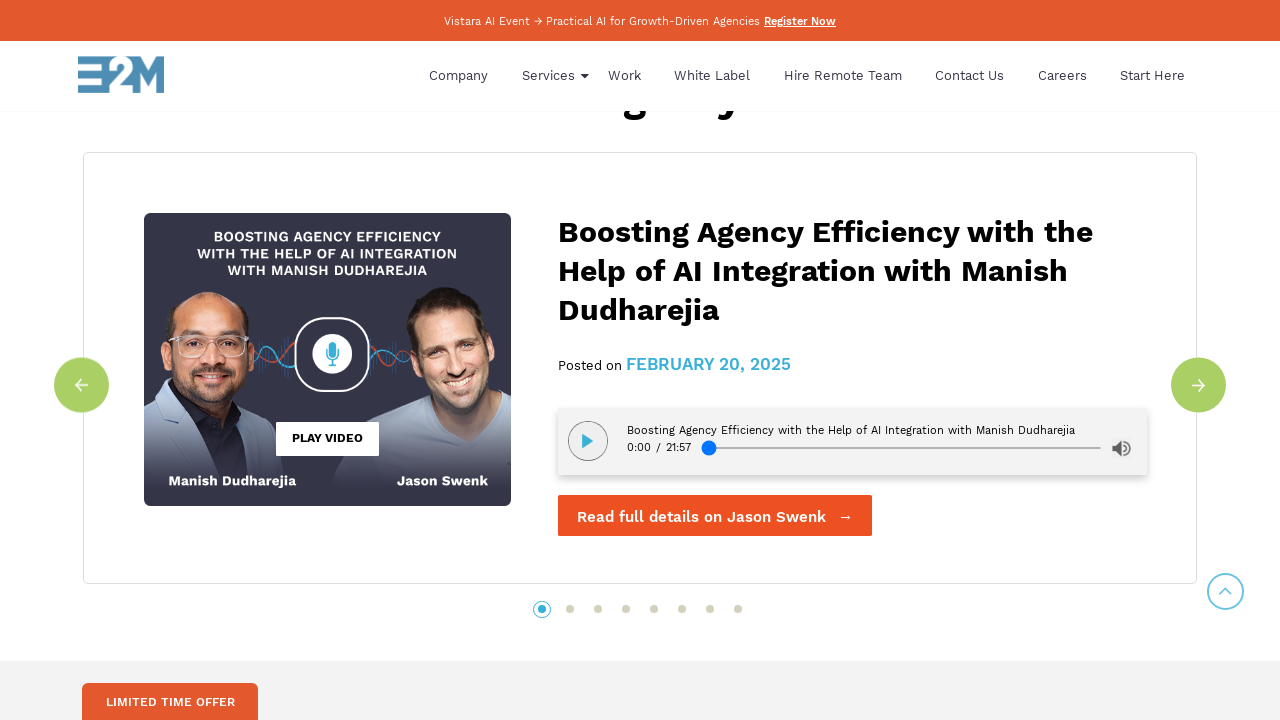

Waited 100ms between scroll steps
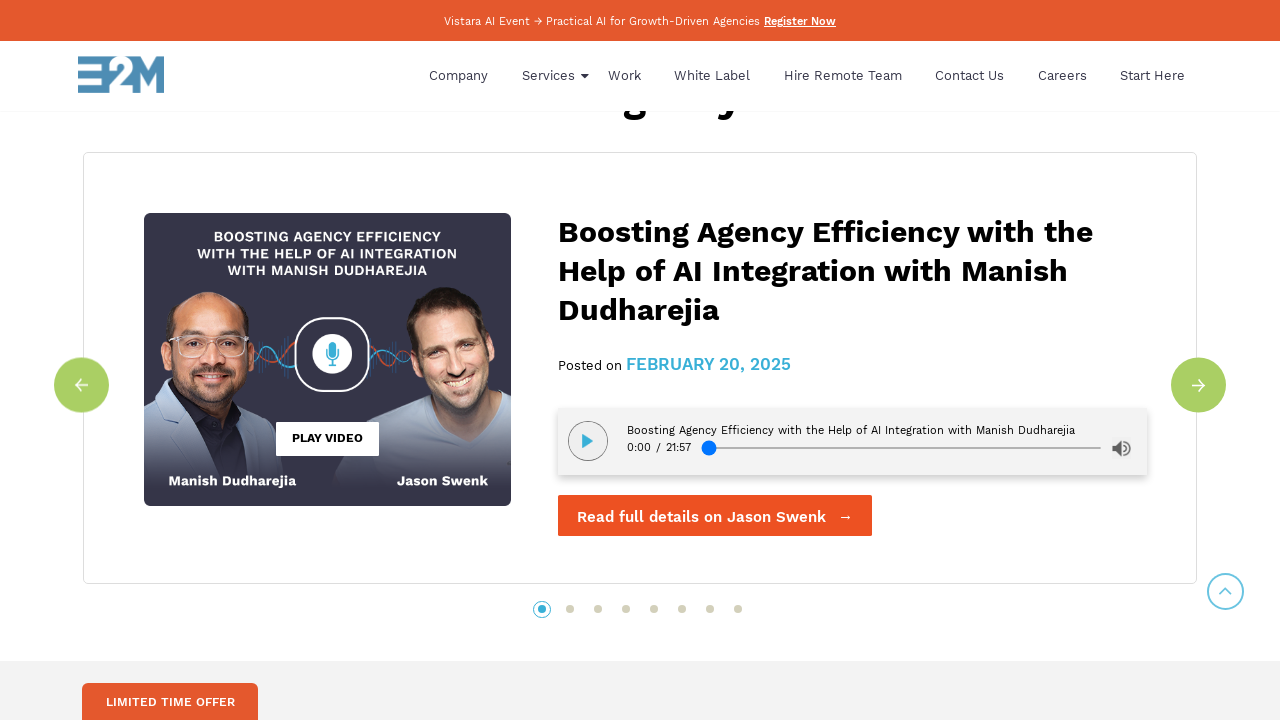

Scrolled to position 2880px
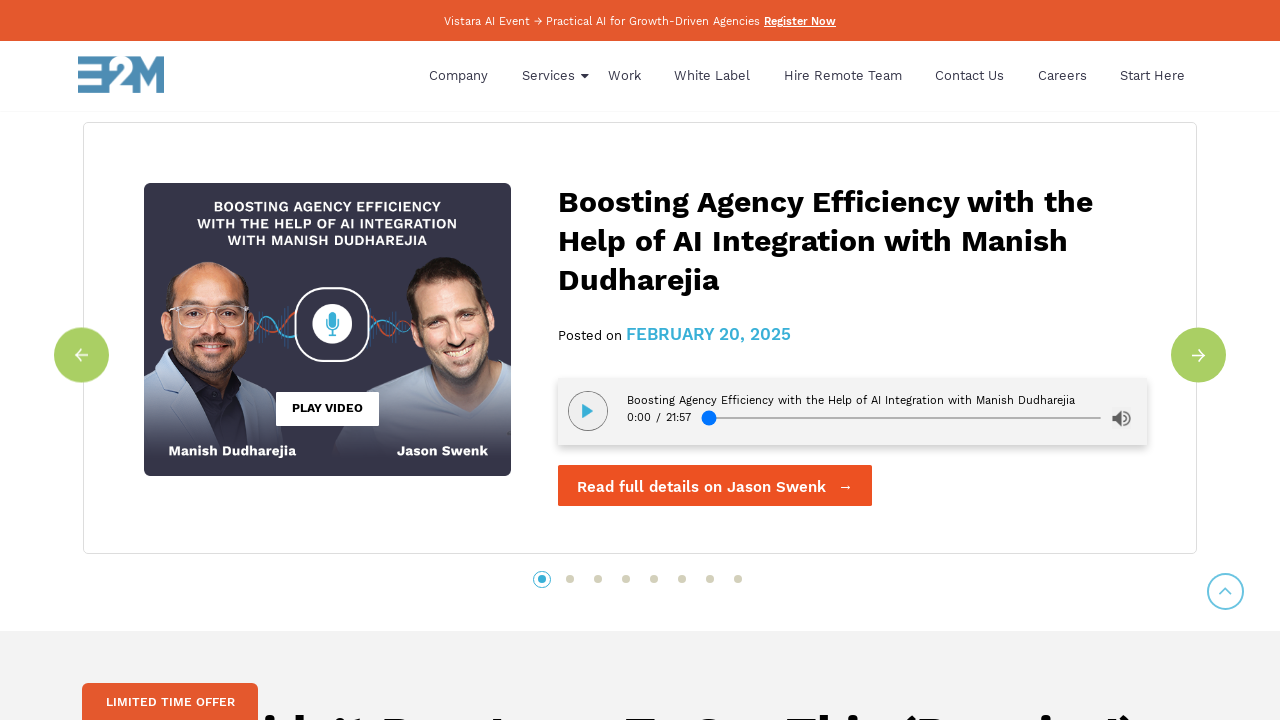

Waited 100ms between scroll steps
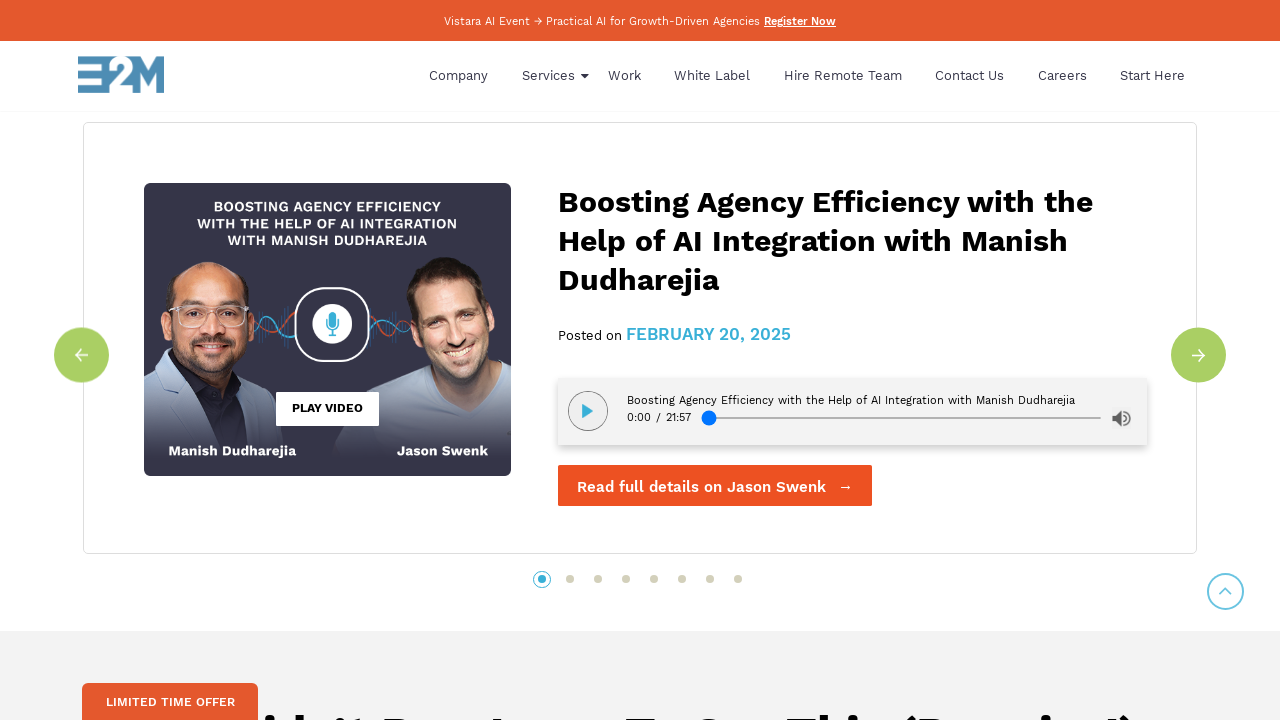

Scrolled to position 2910px
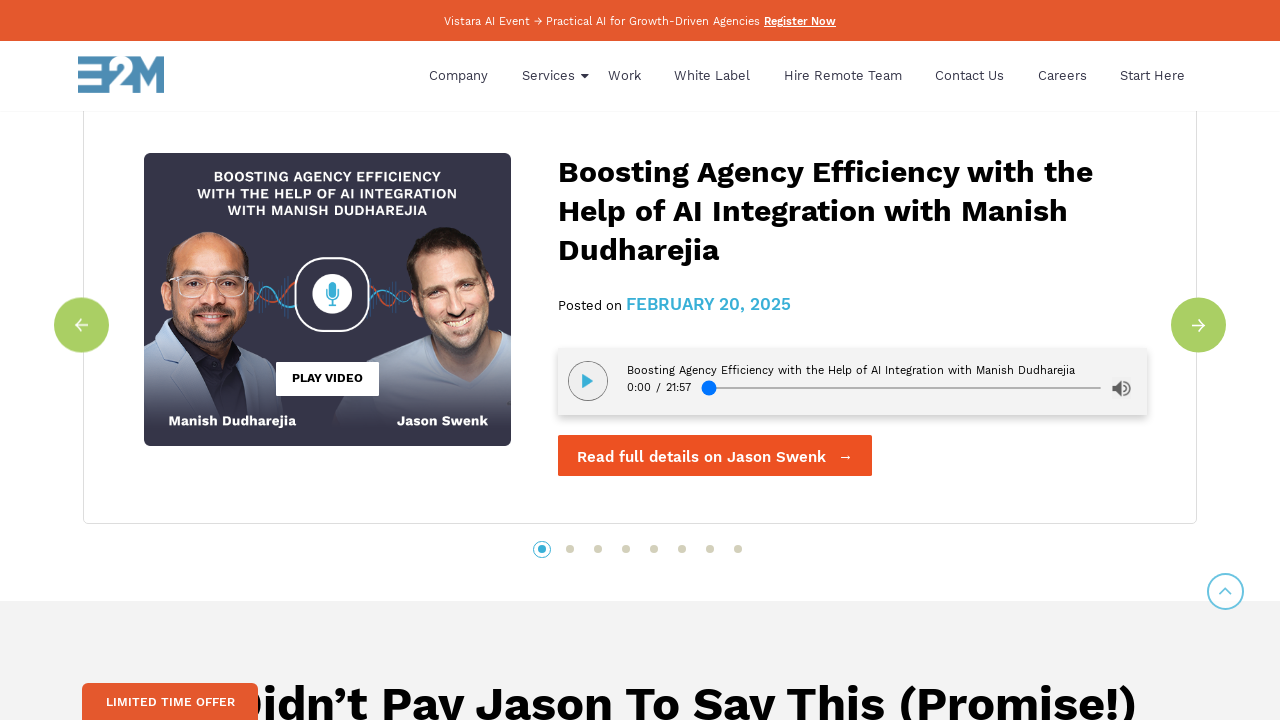

Waited 100ms between scroll steps
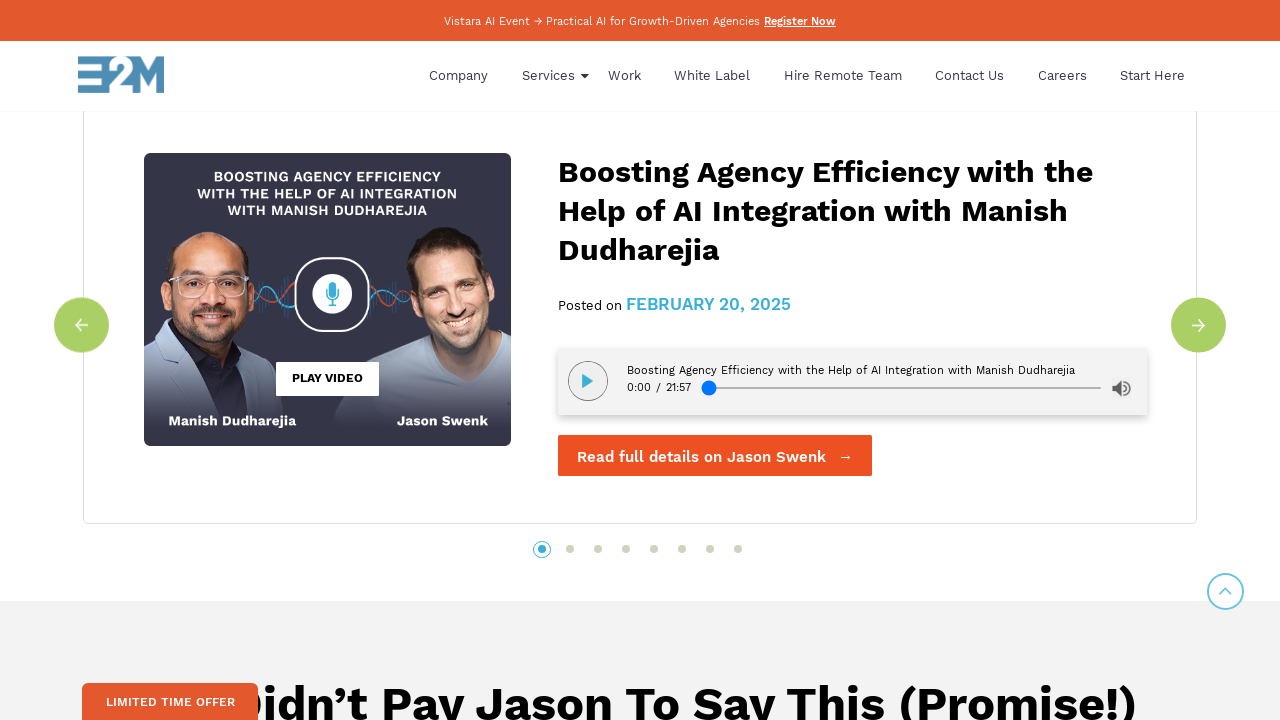

Scrolled to position 2940px
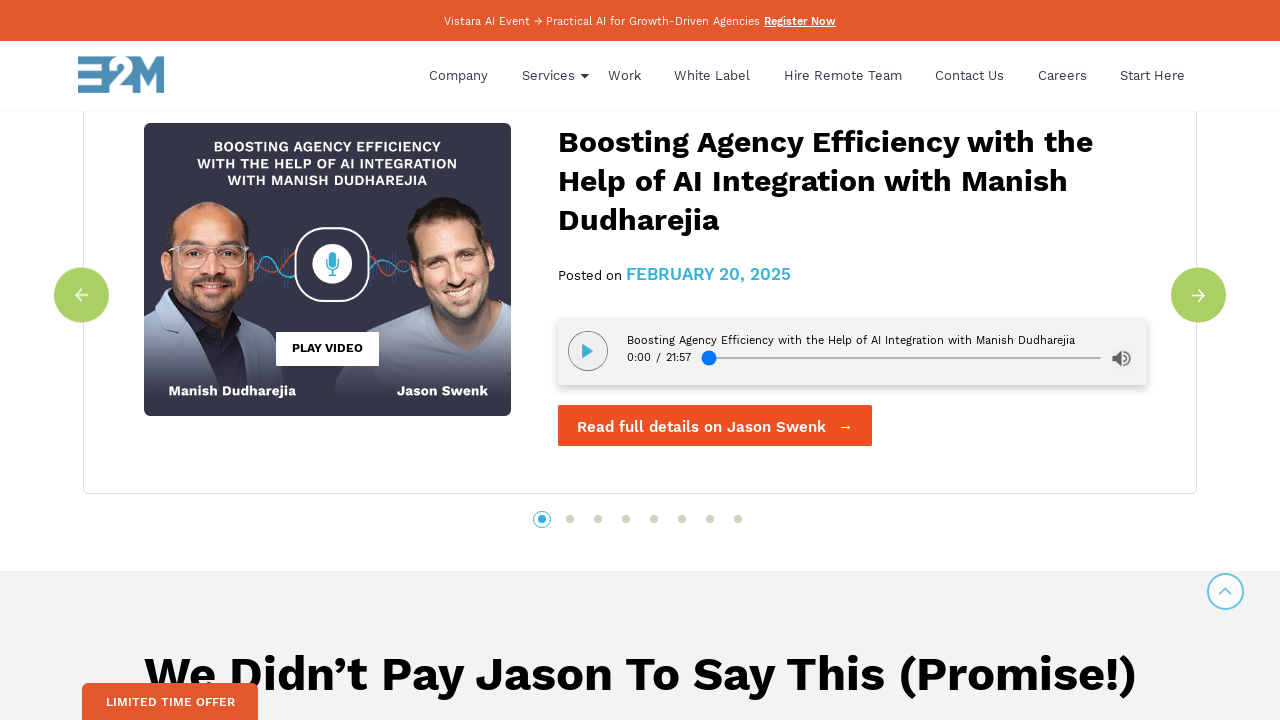

Waited 100ms between scroll steps
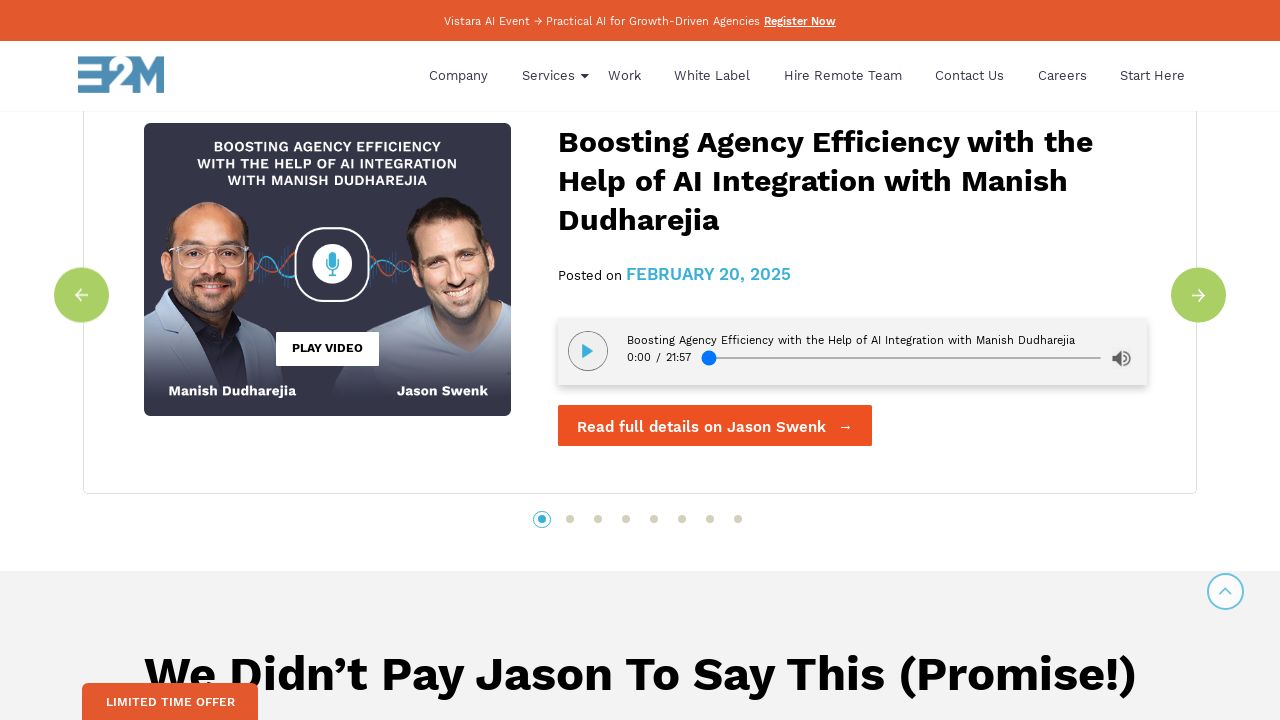

Scrolled to position 2970px
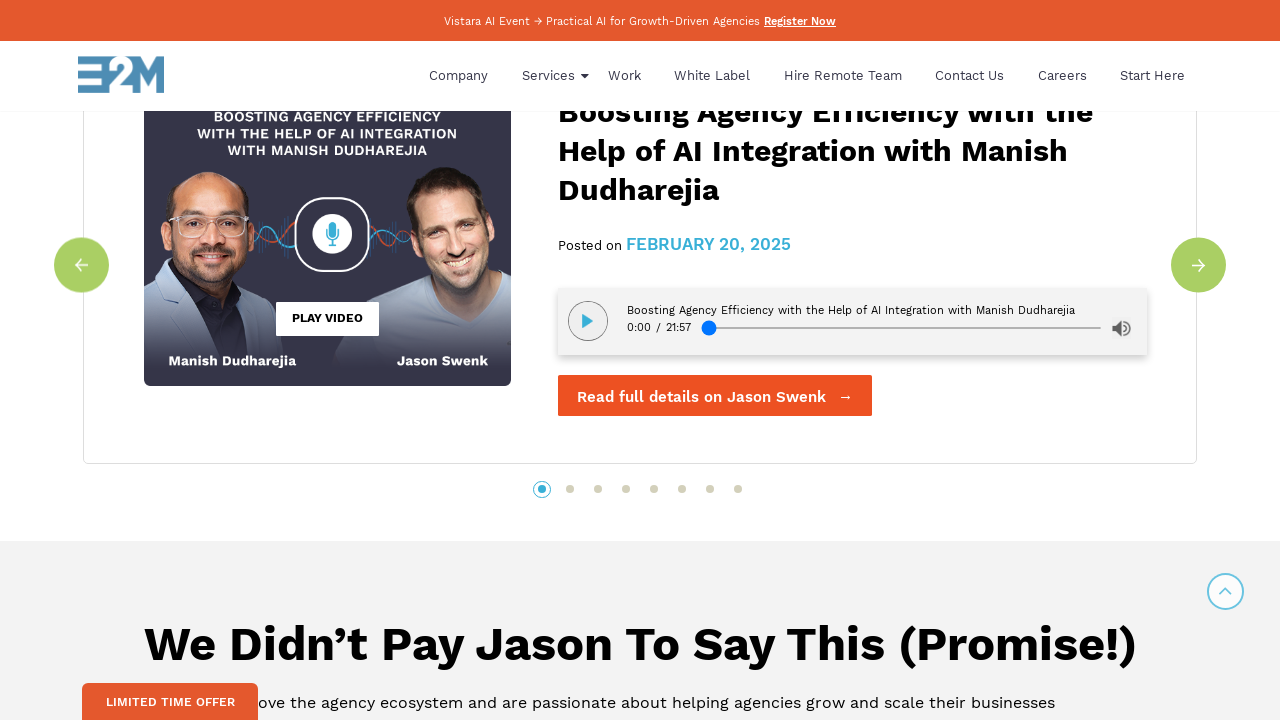

Waited 100ms between scroll steps
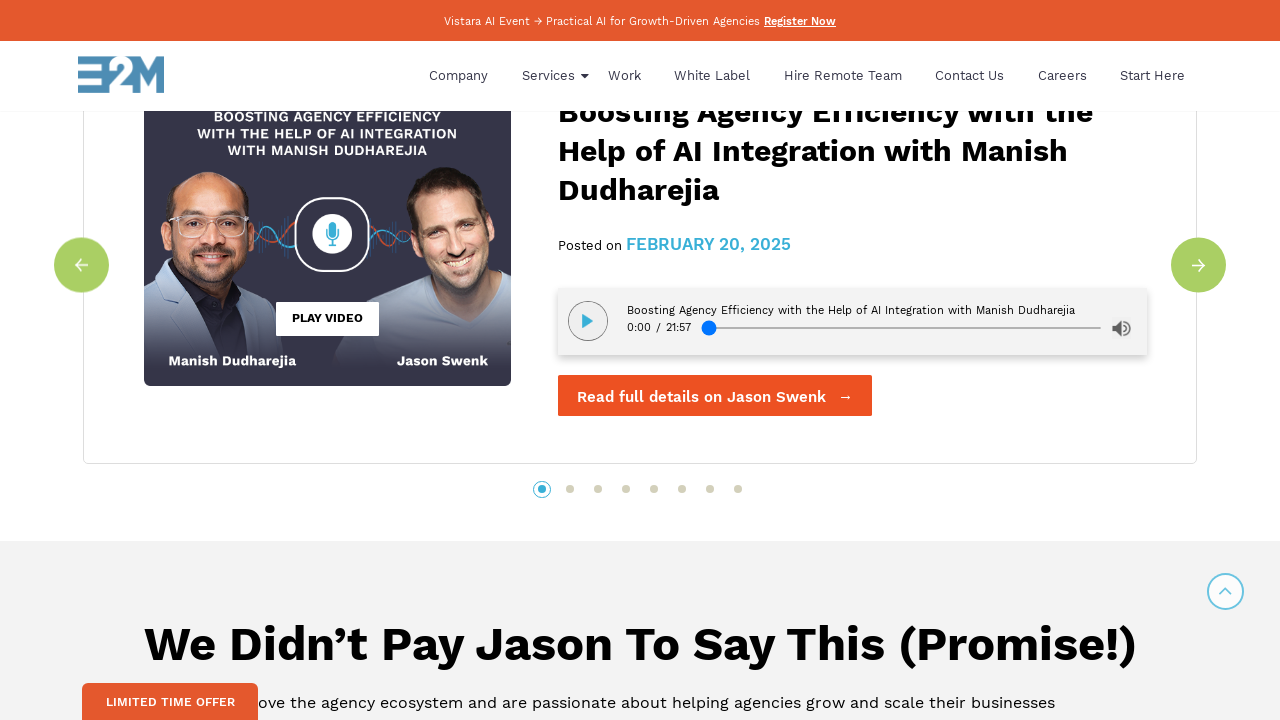

Scrolled to position 3000px
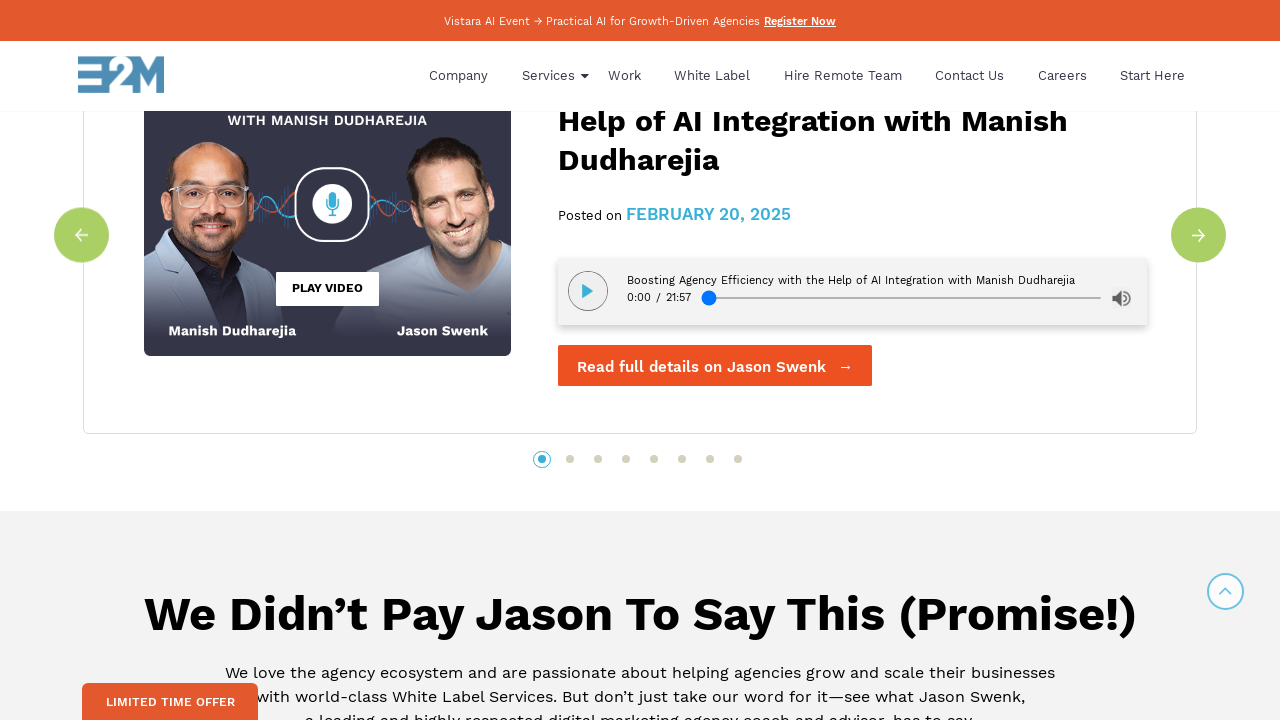

Waited 100ms between scroll steps
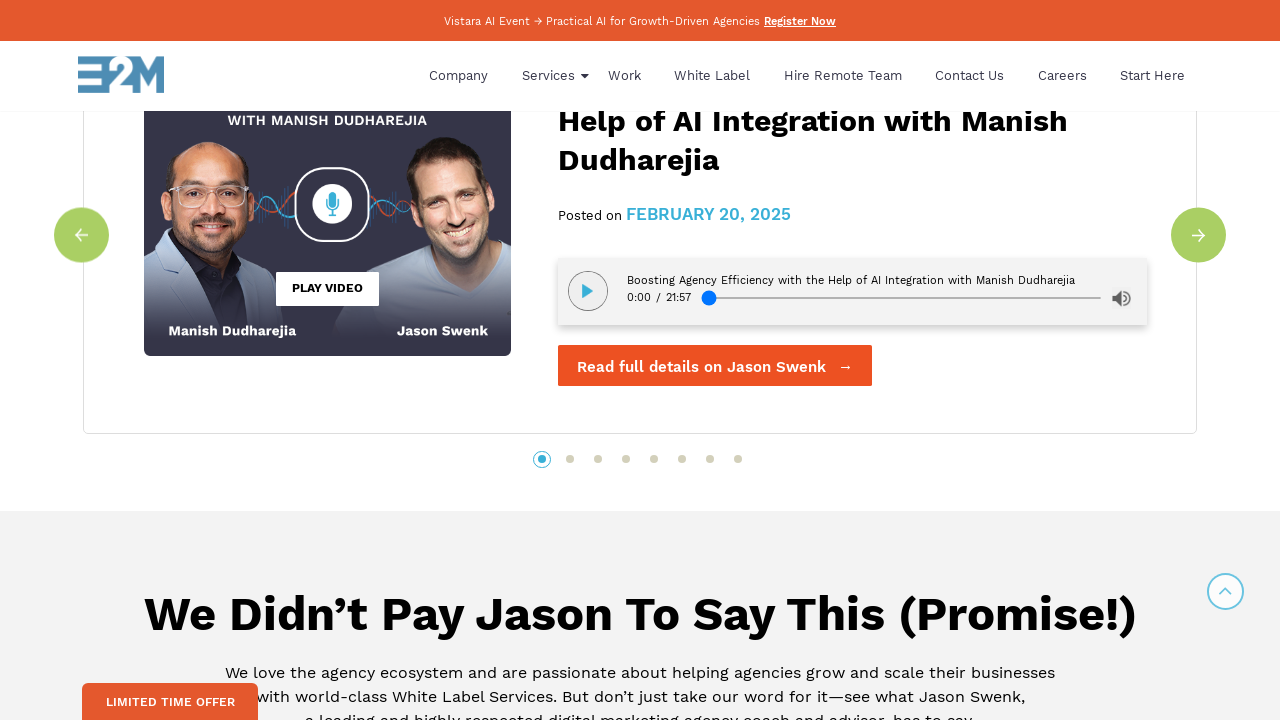

Scrolled to position 3030px
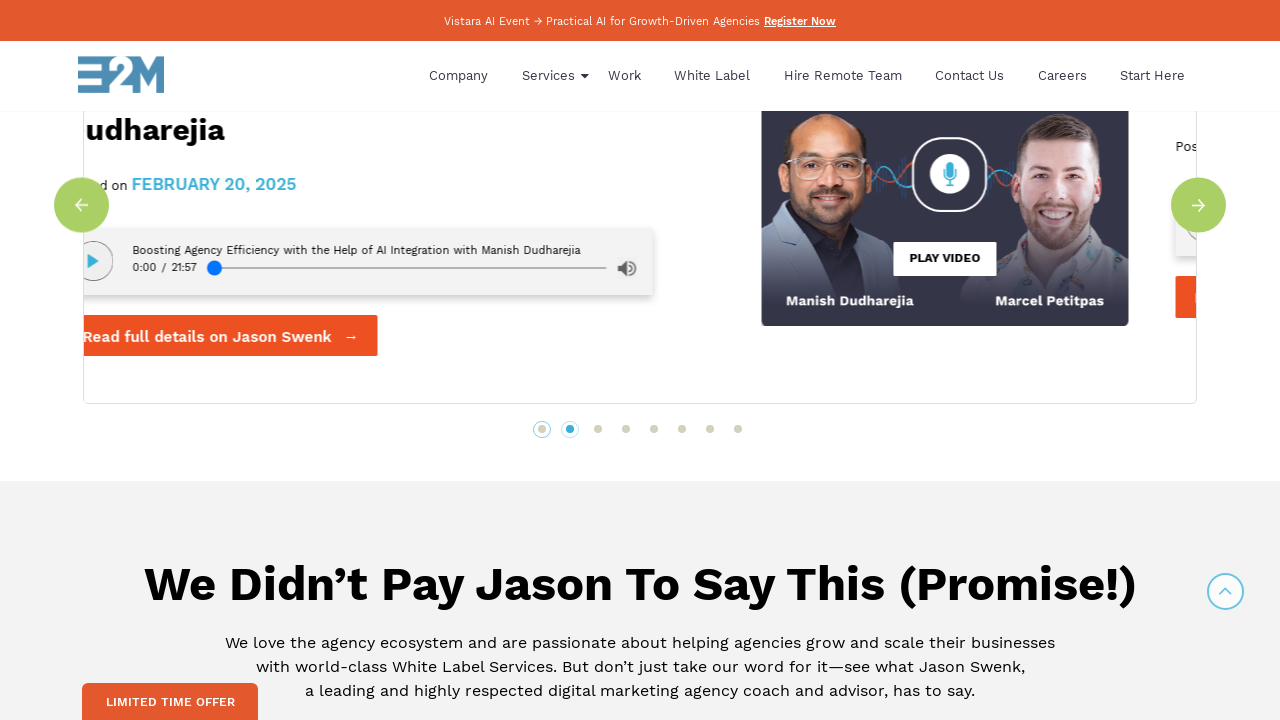

Waited 100ms between scroll steps
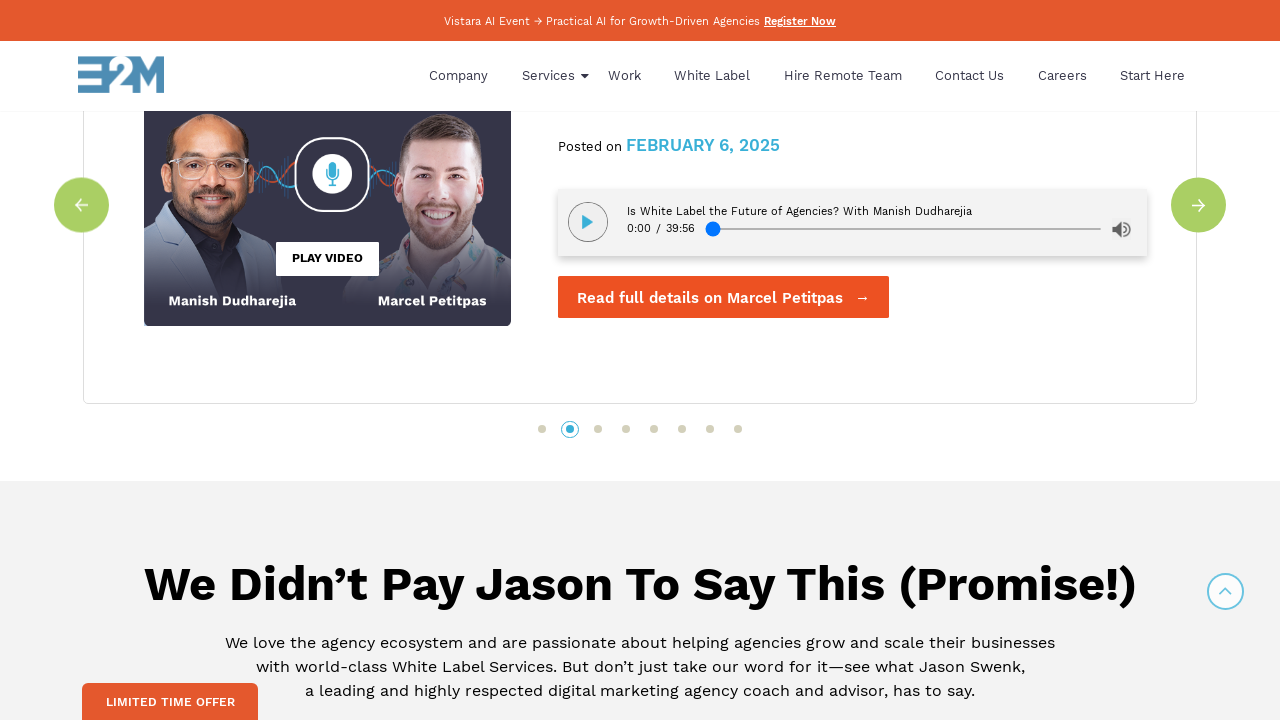

Scrolled to position 3060px
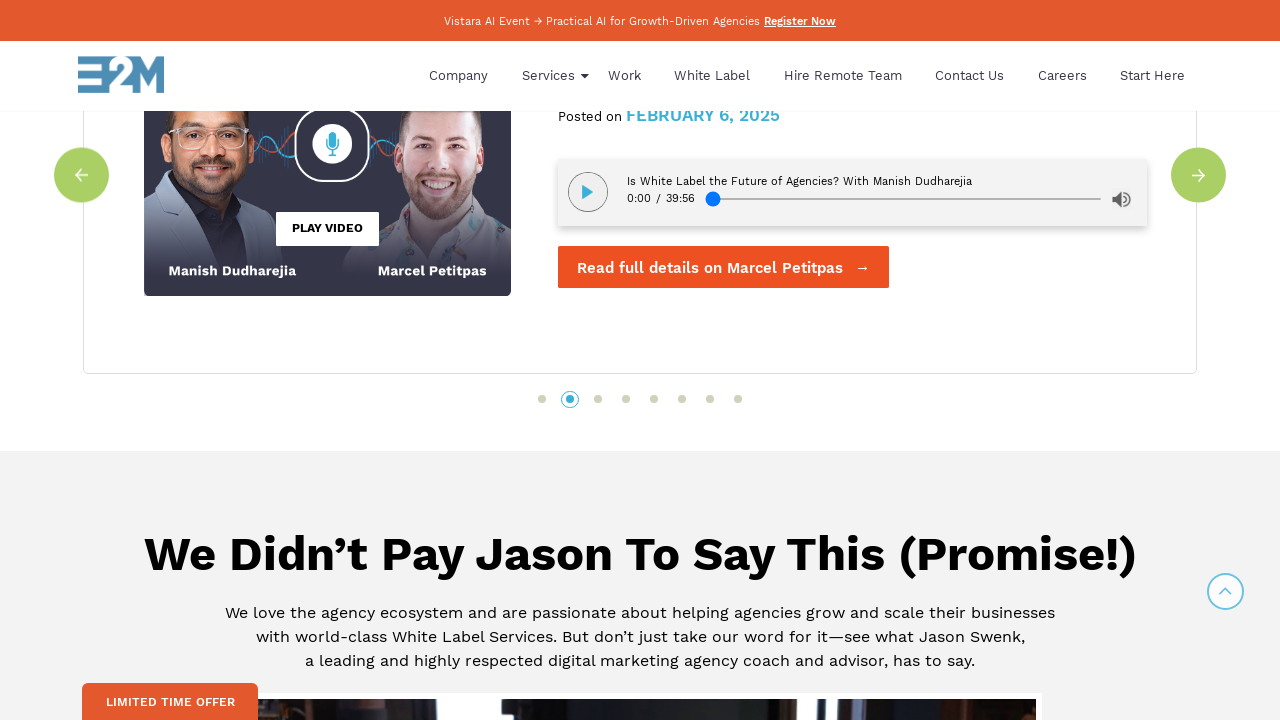

Waited 100ms between scroll steps
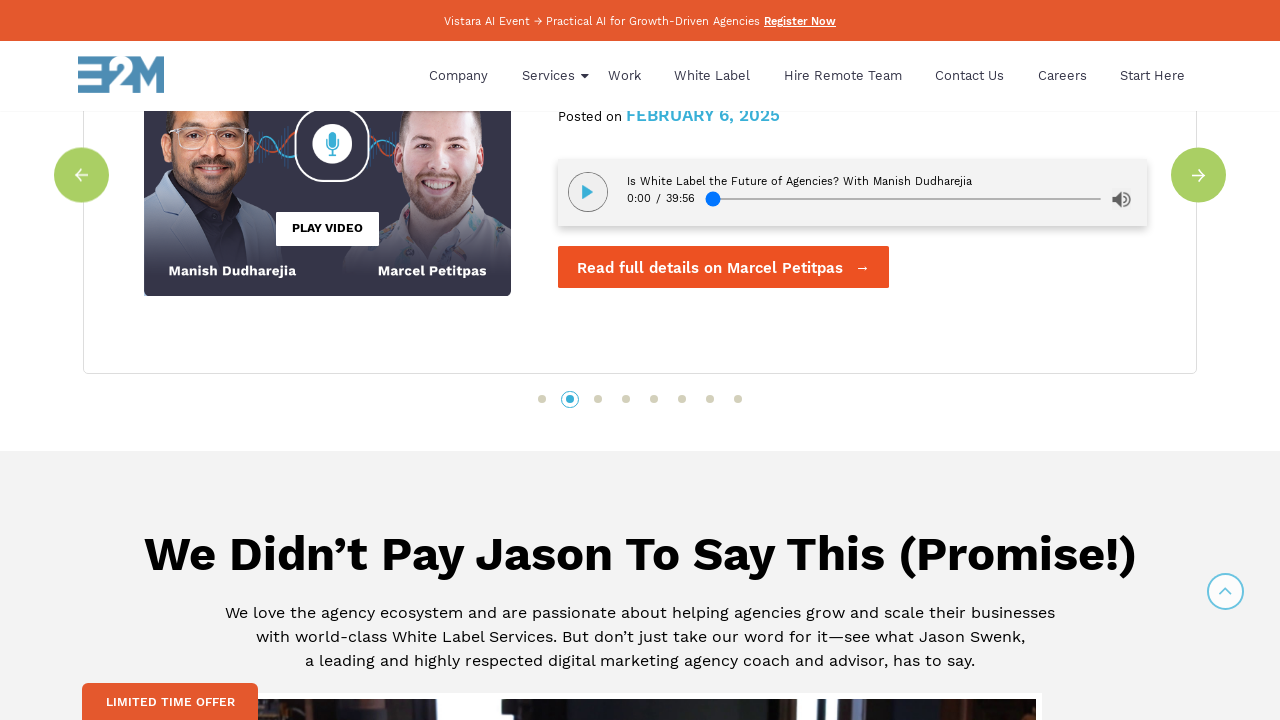

Scrolled to position 3090px
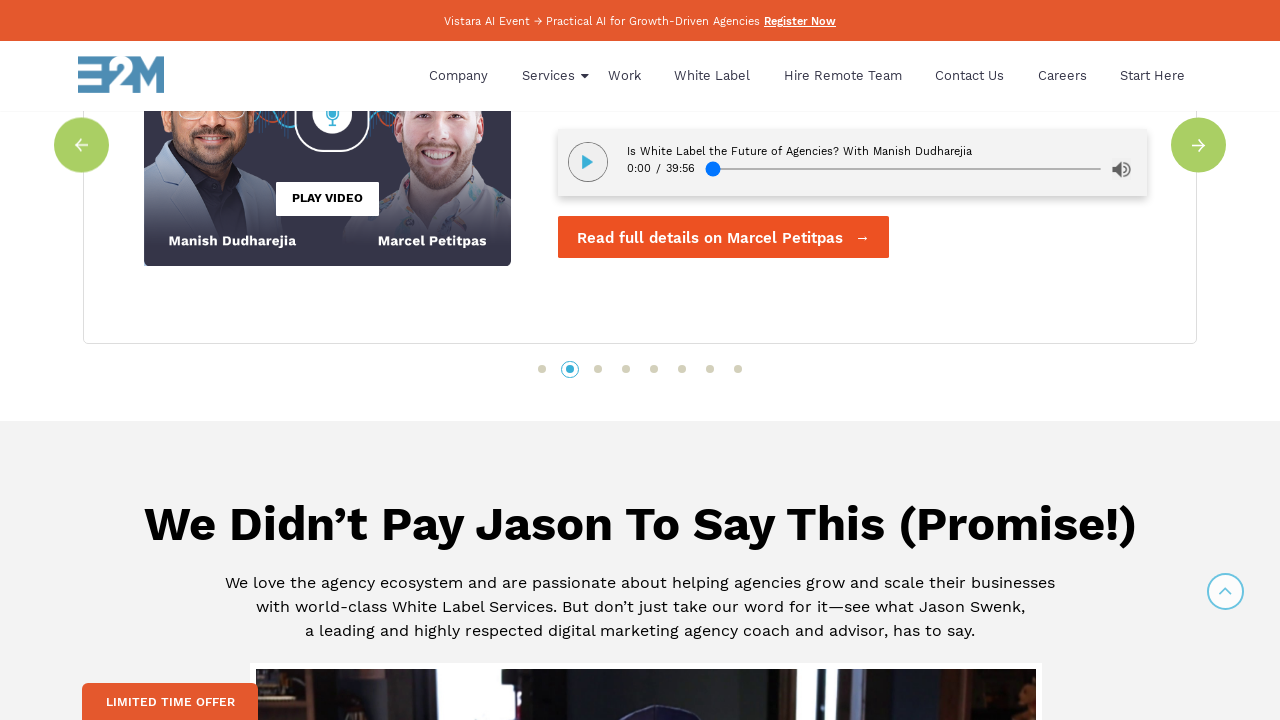

Waited 100ms between scroll steps
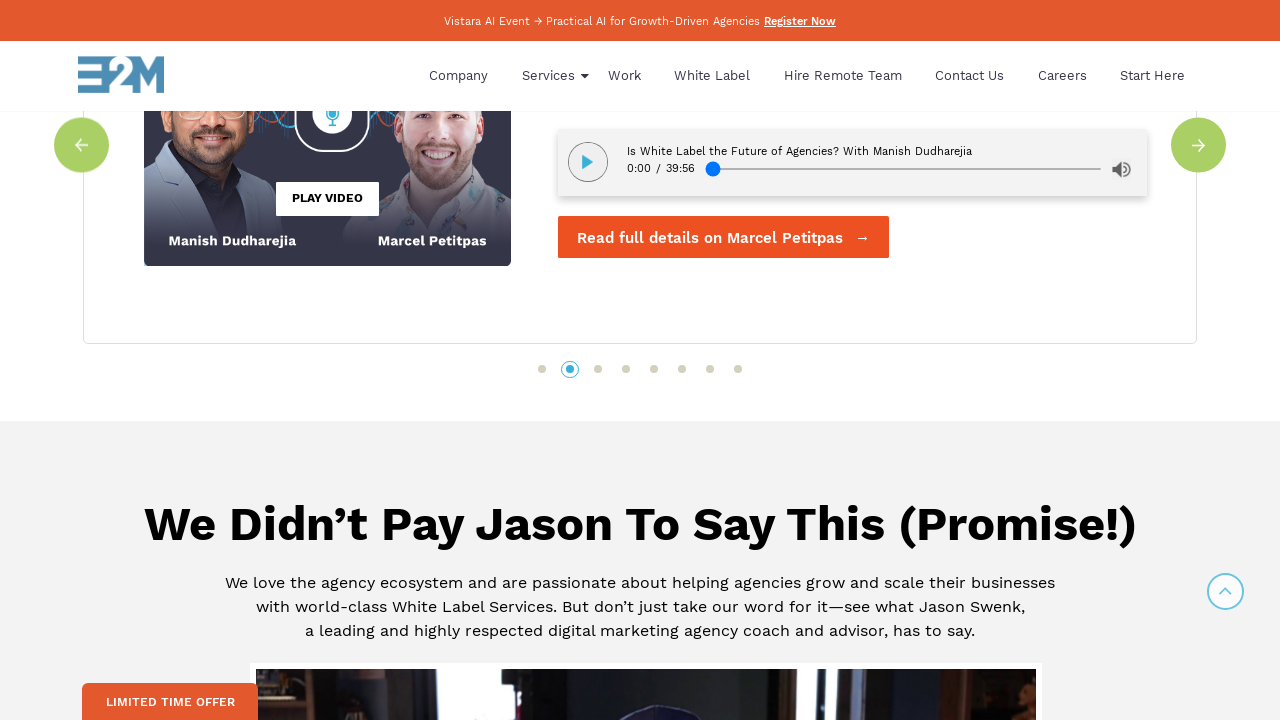

Scrolled to position 3120px
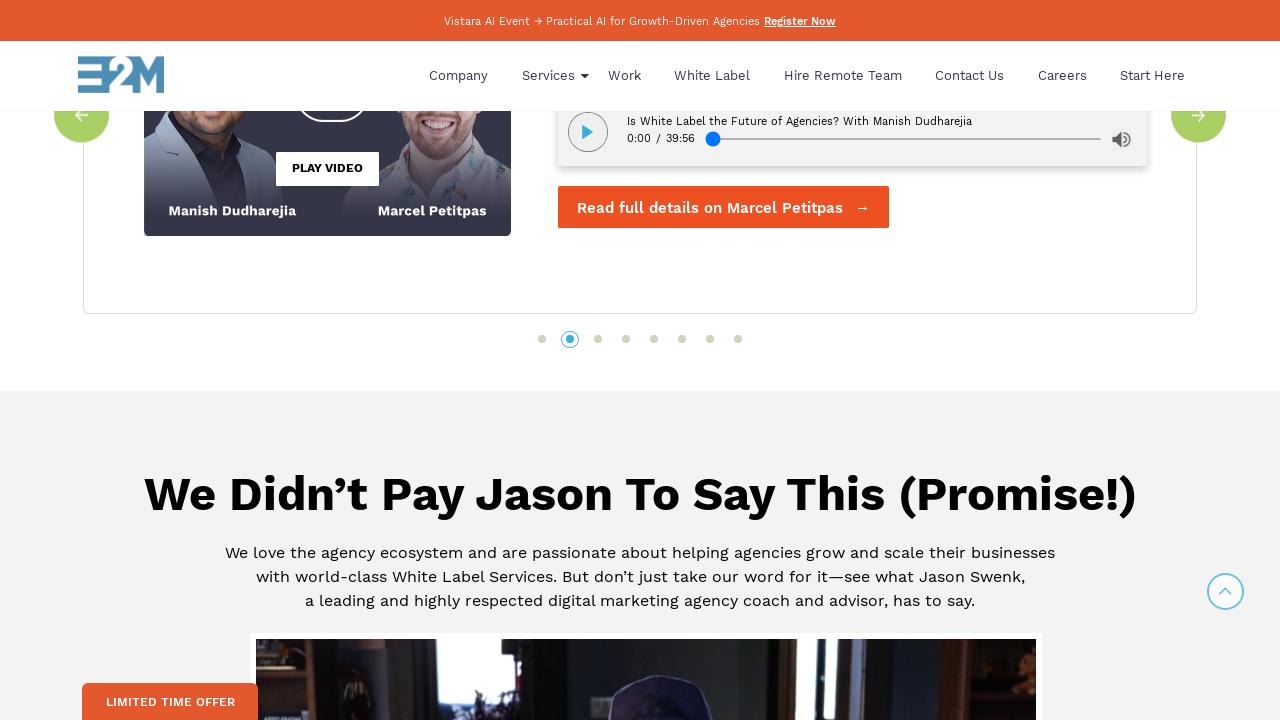

Waited 100ms between scroll steps
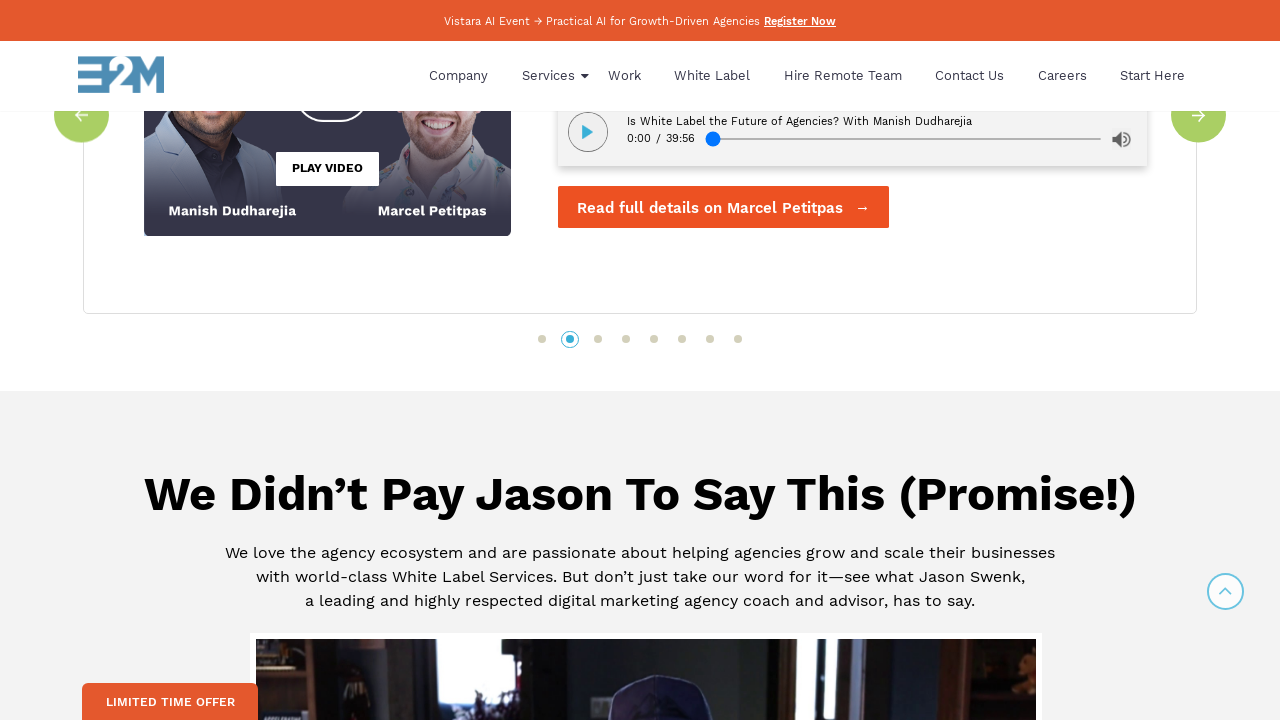

Scrolled to position 3150px
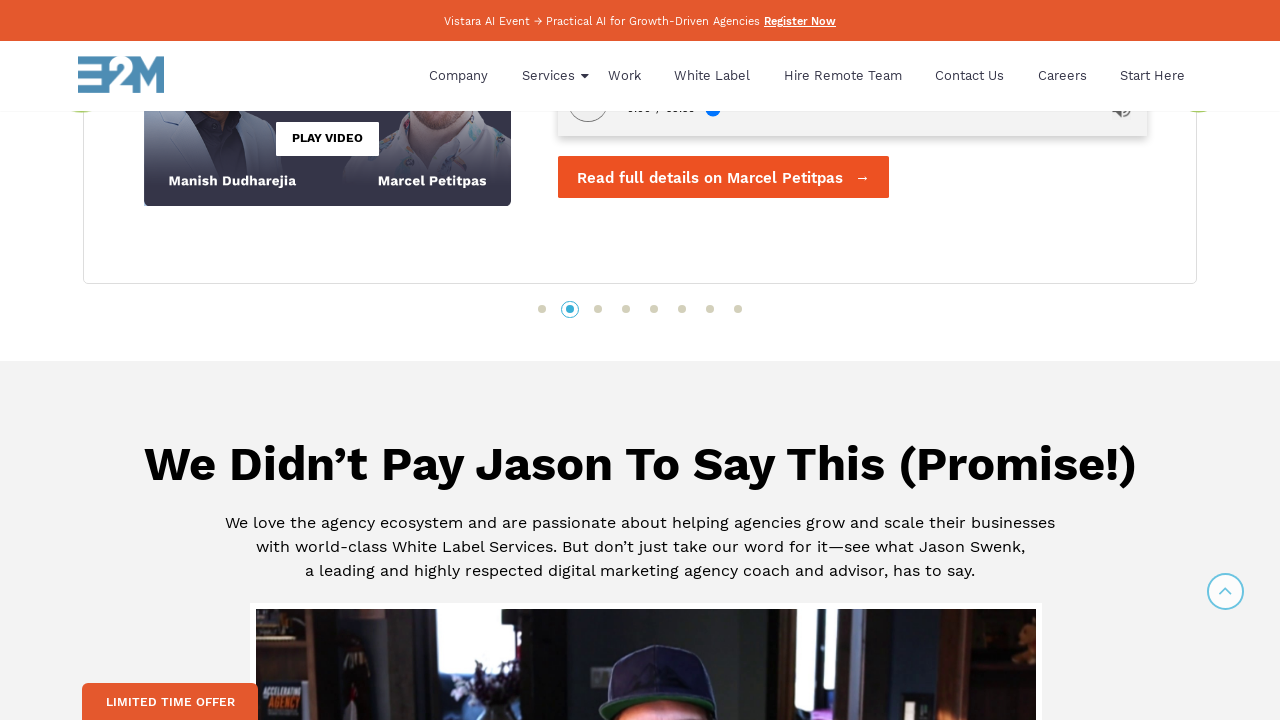

Waited 100ms between scroll steps
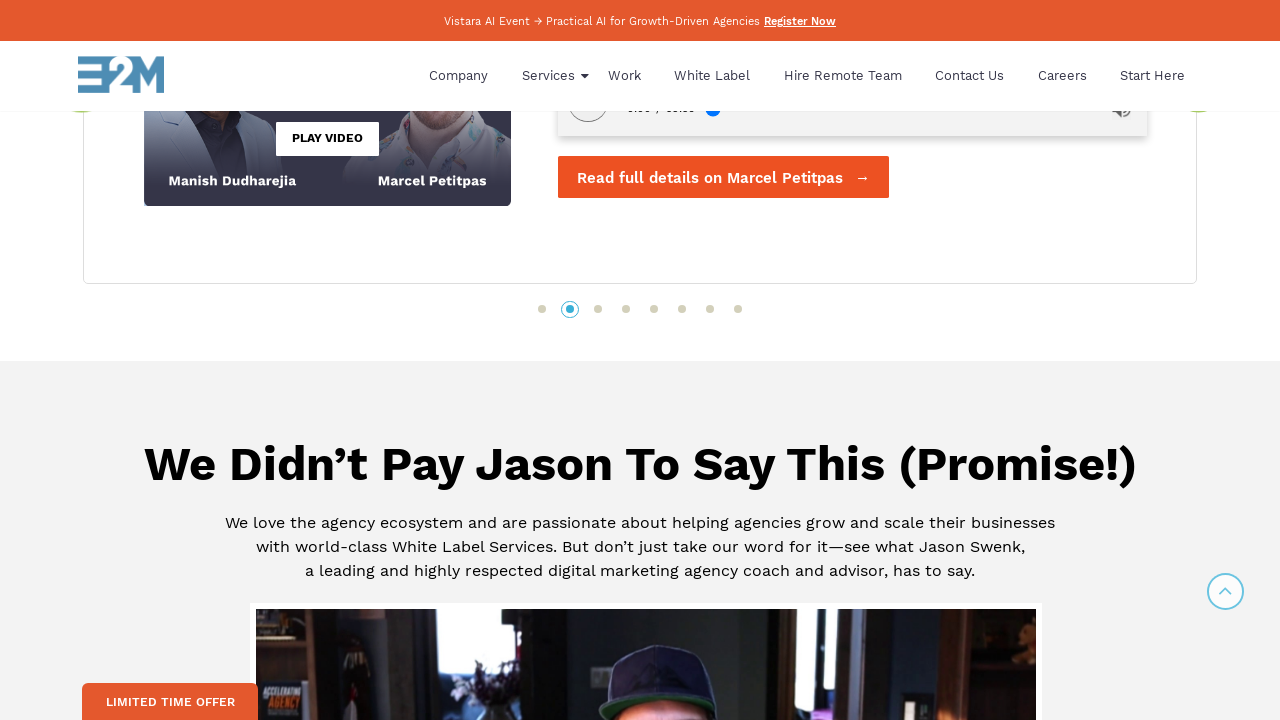

Scrolled to position 3180px
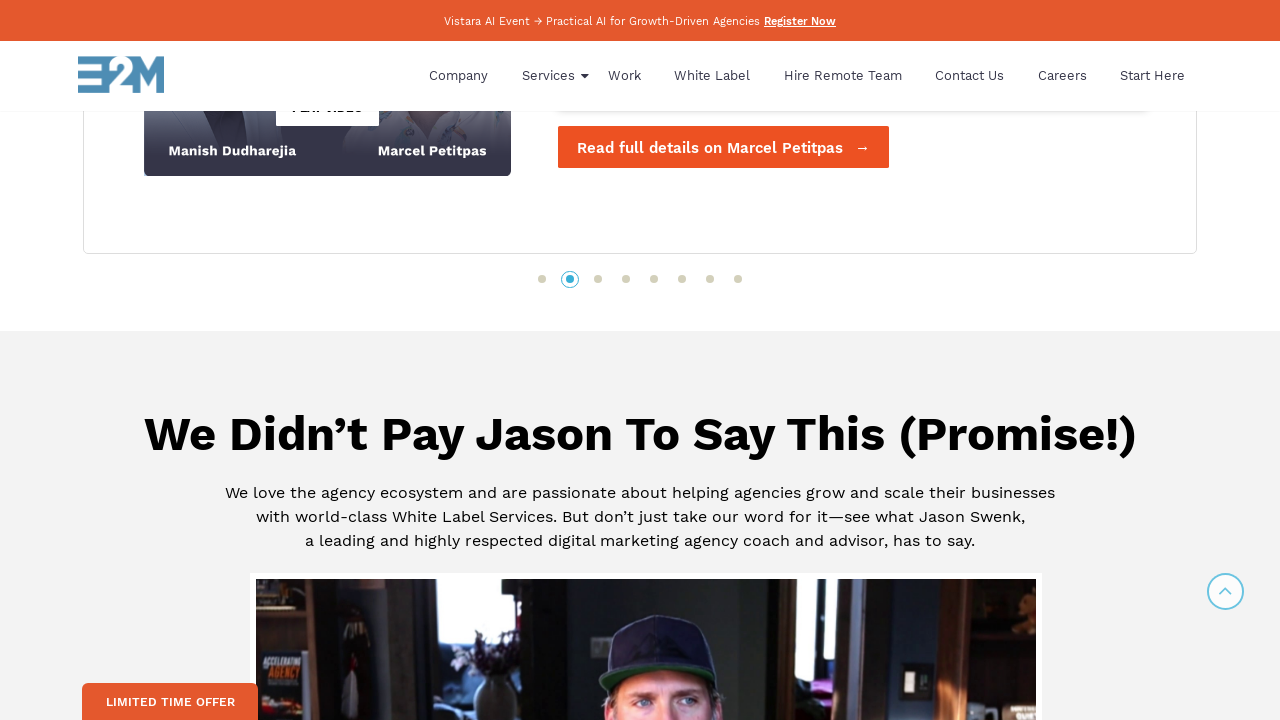

Waited 100ms between scroll steps
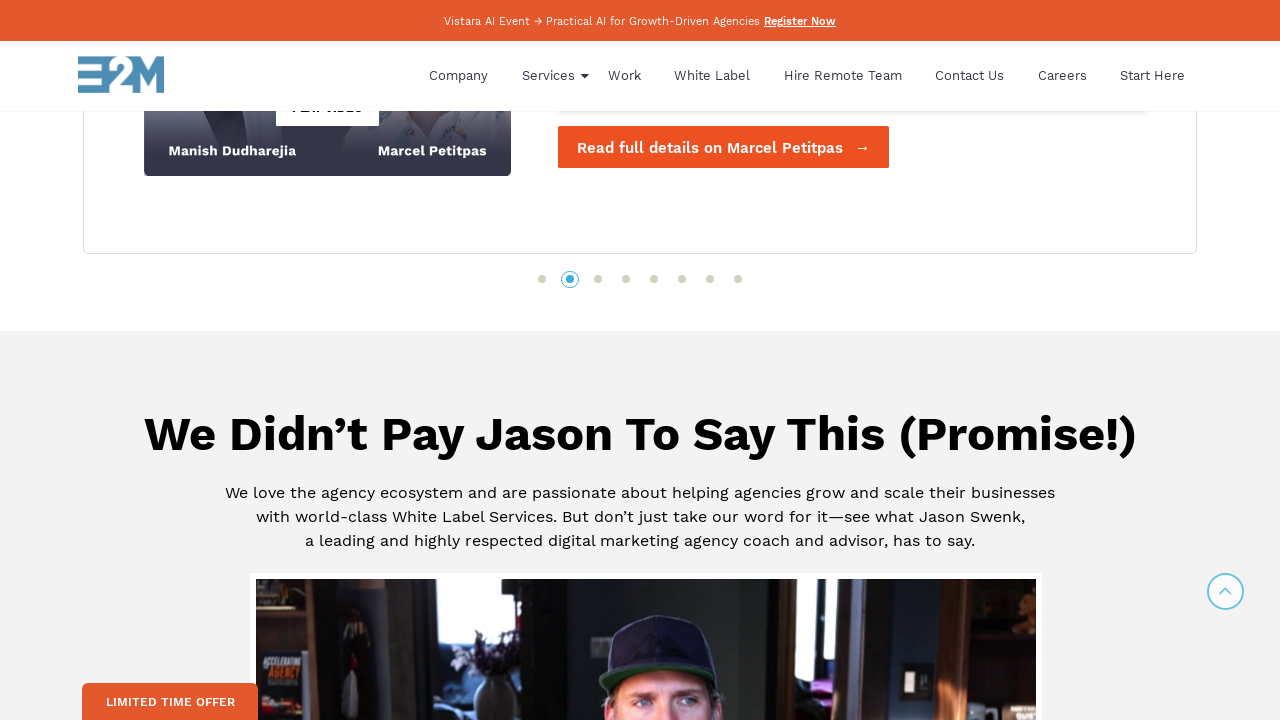

Scrolled to position 3210px
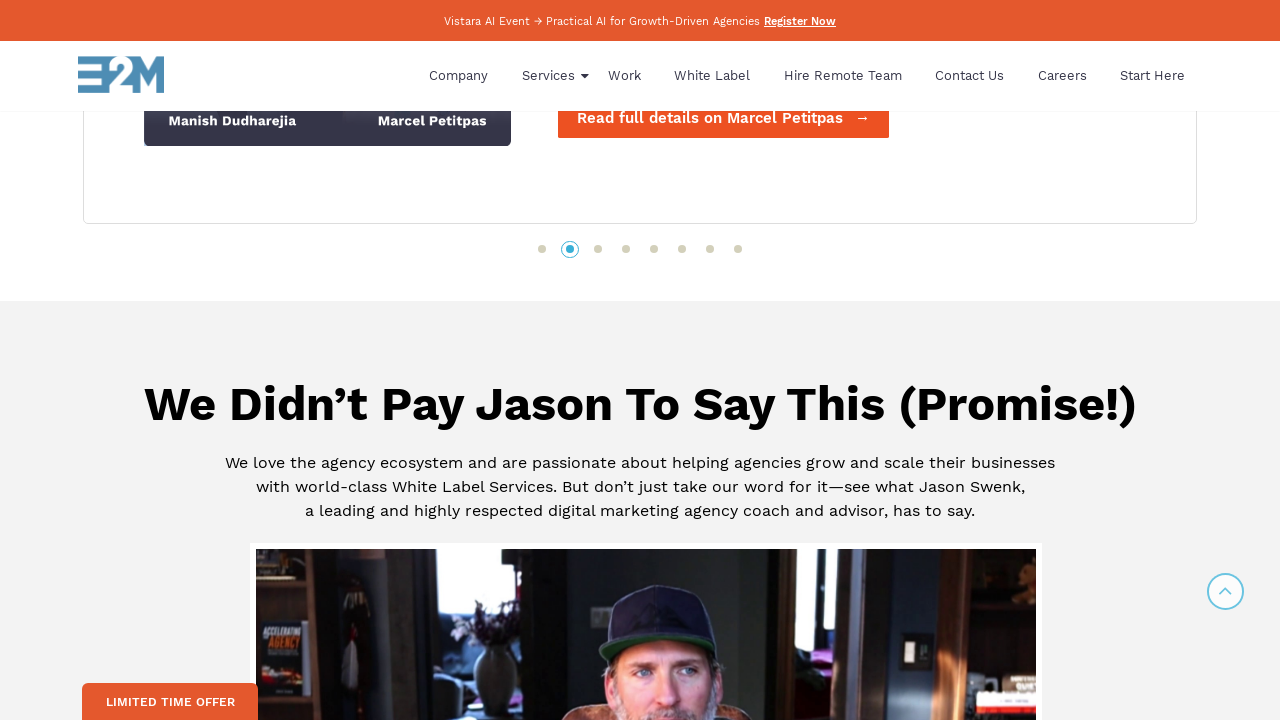

Waited 100ms between scroll steps
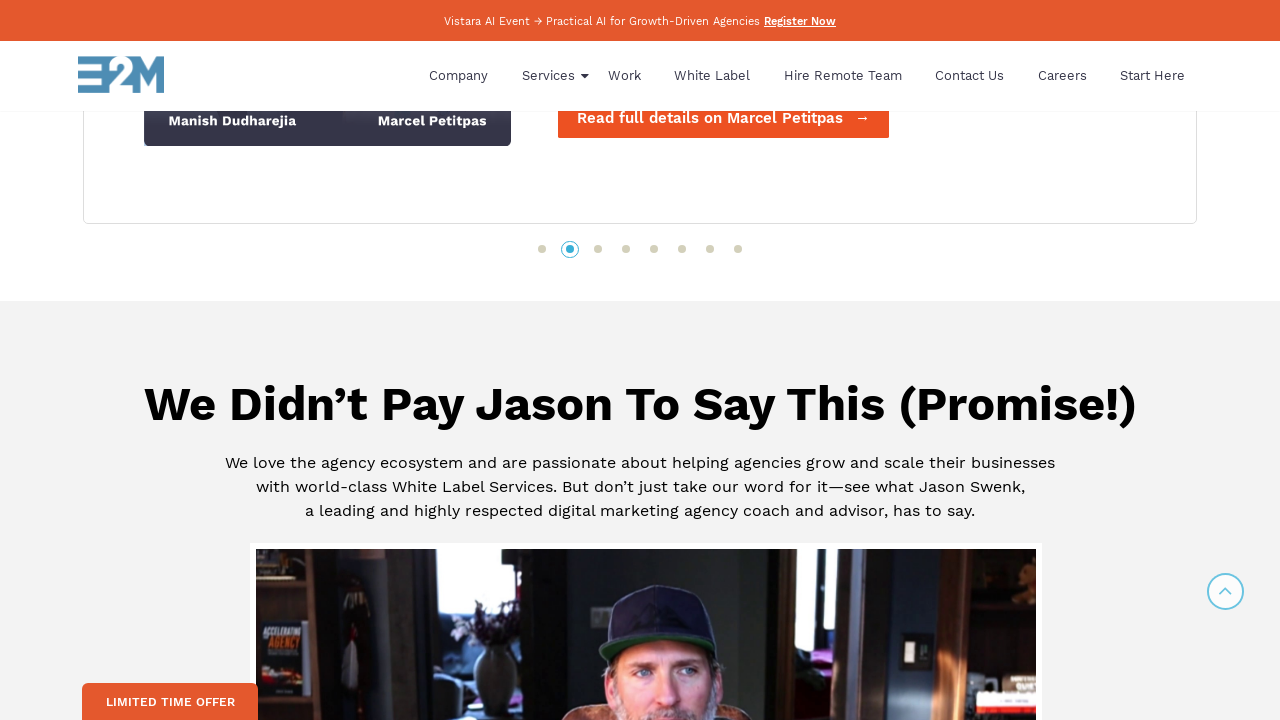

Scrolled to position 3240px
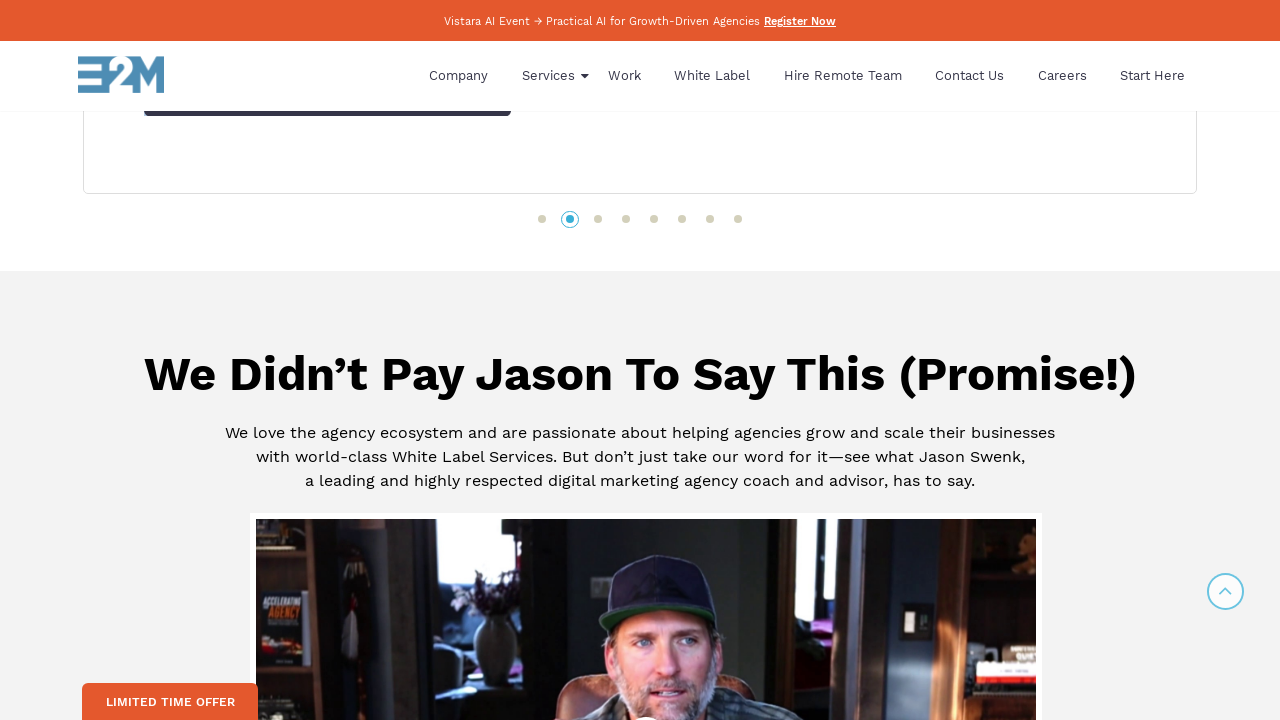

Waited 100ms between scroll steps
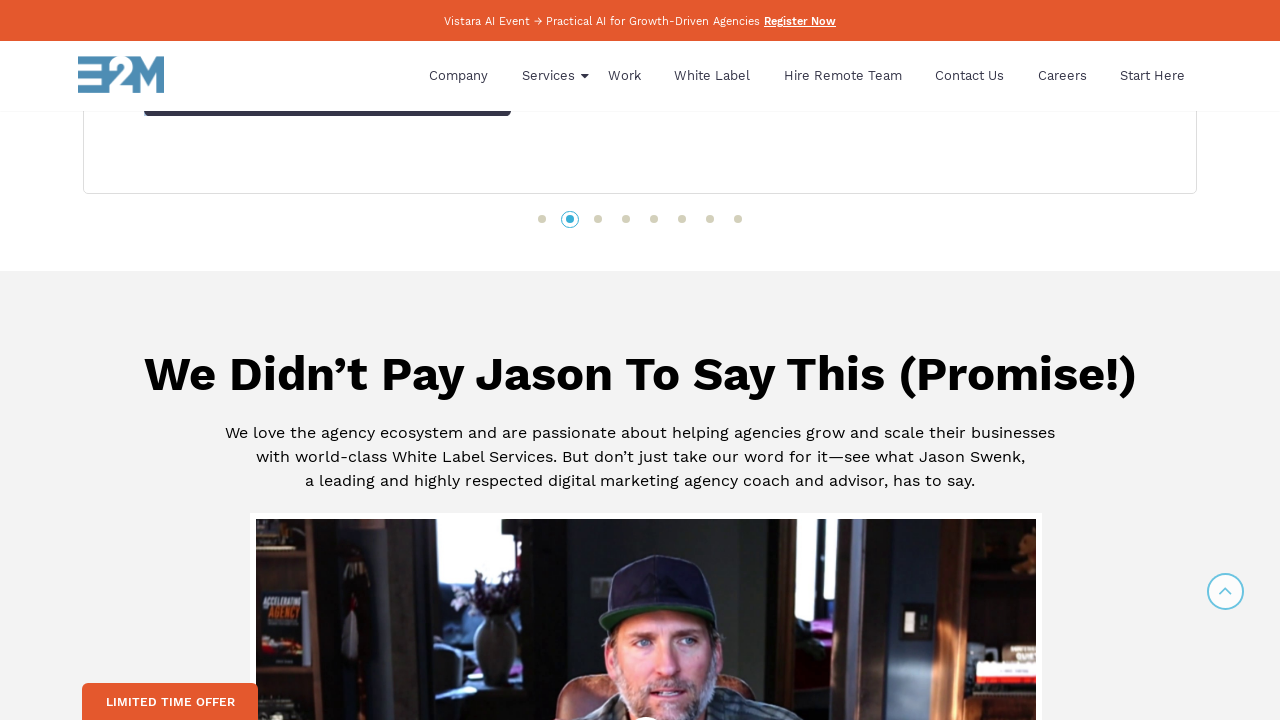

Scrolled to position 3270px
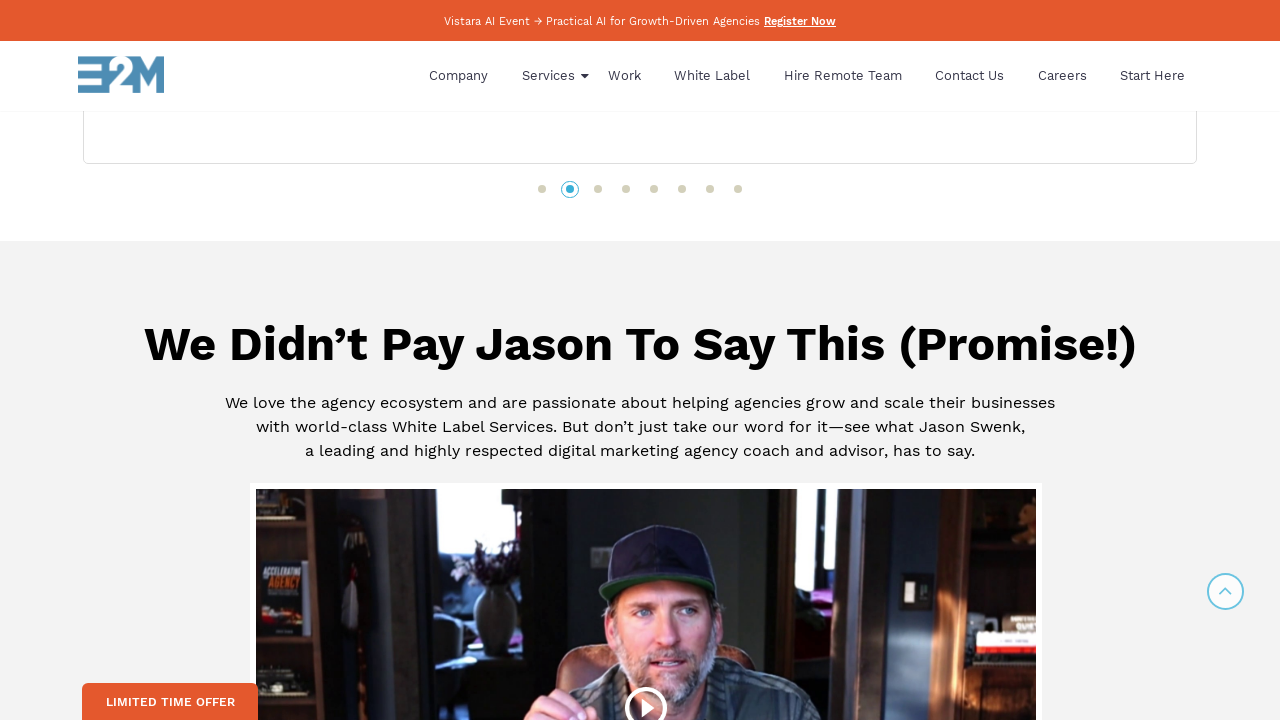

Waited 100ms between scroll steps
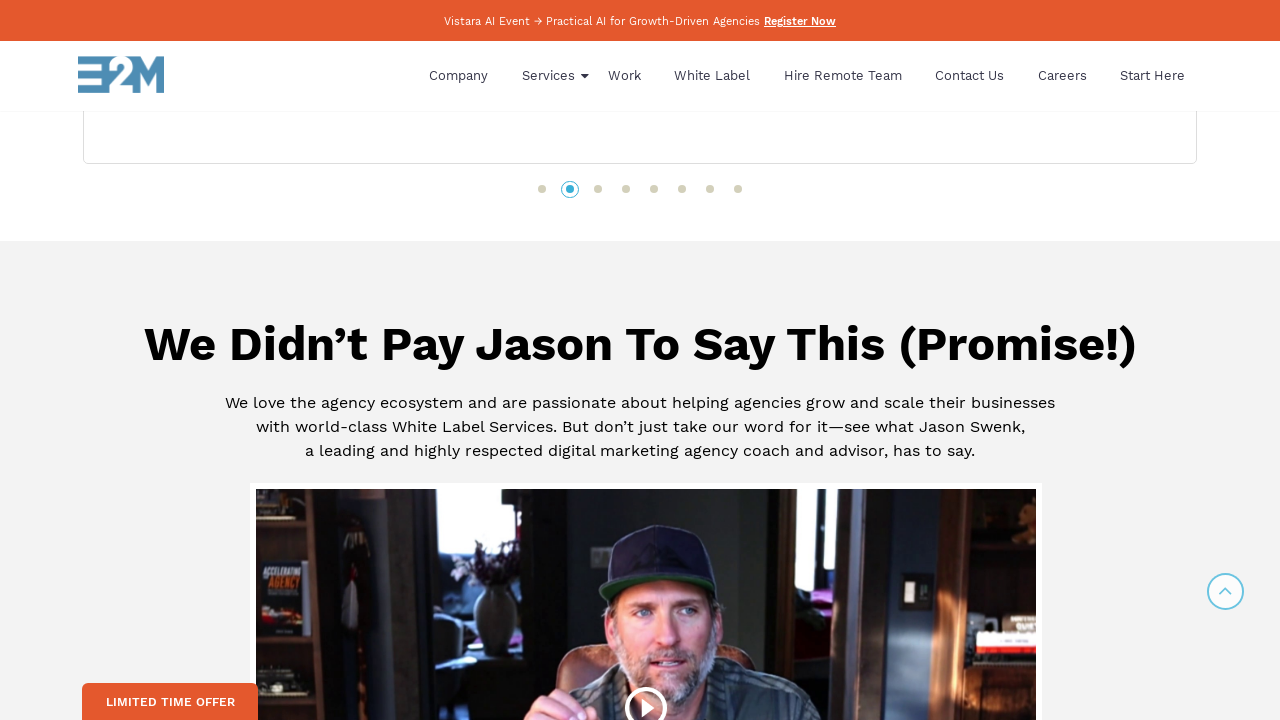

Scrolled to position 3300px
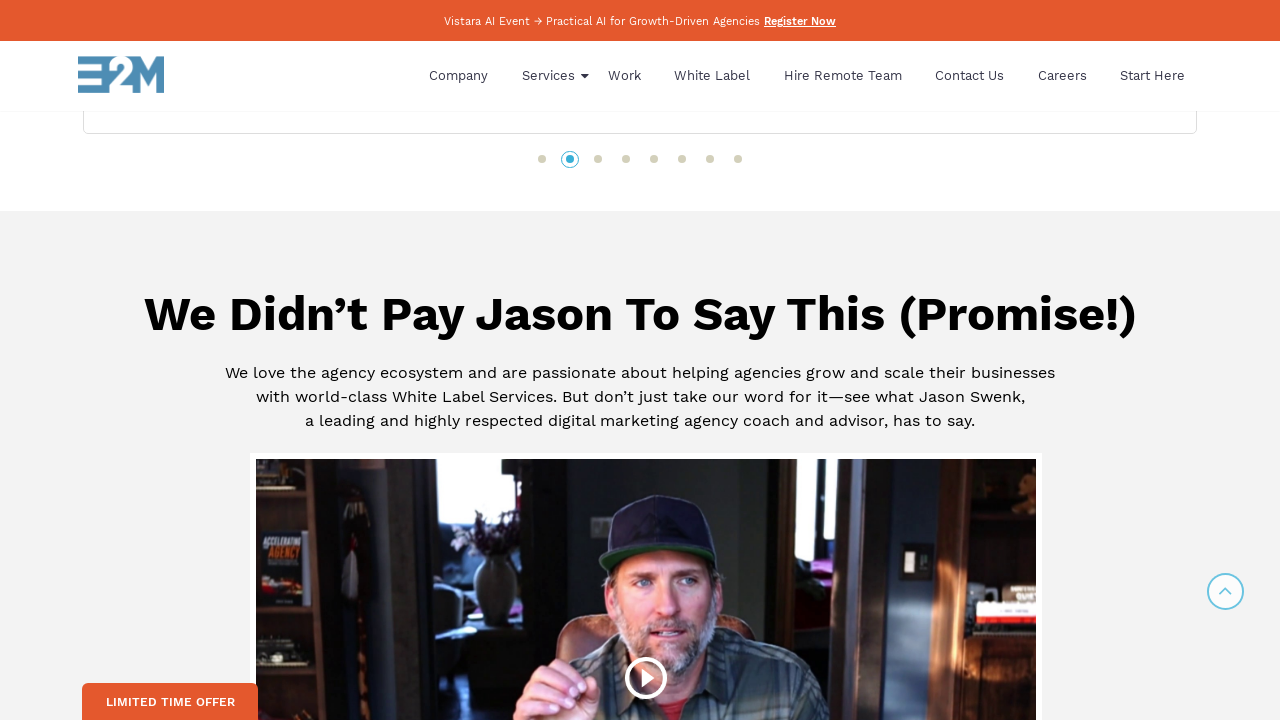

Waited 100ms between scroll steps
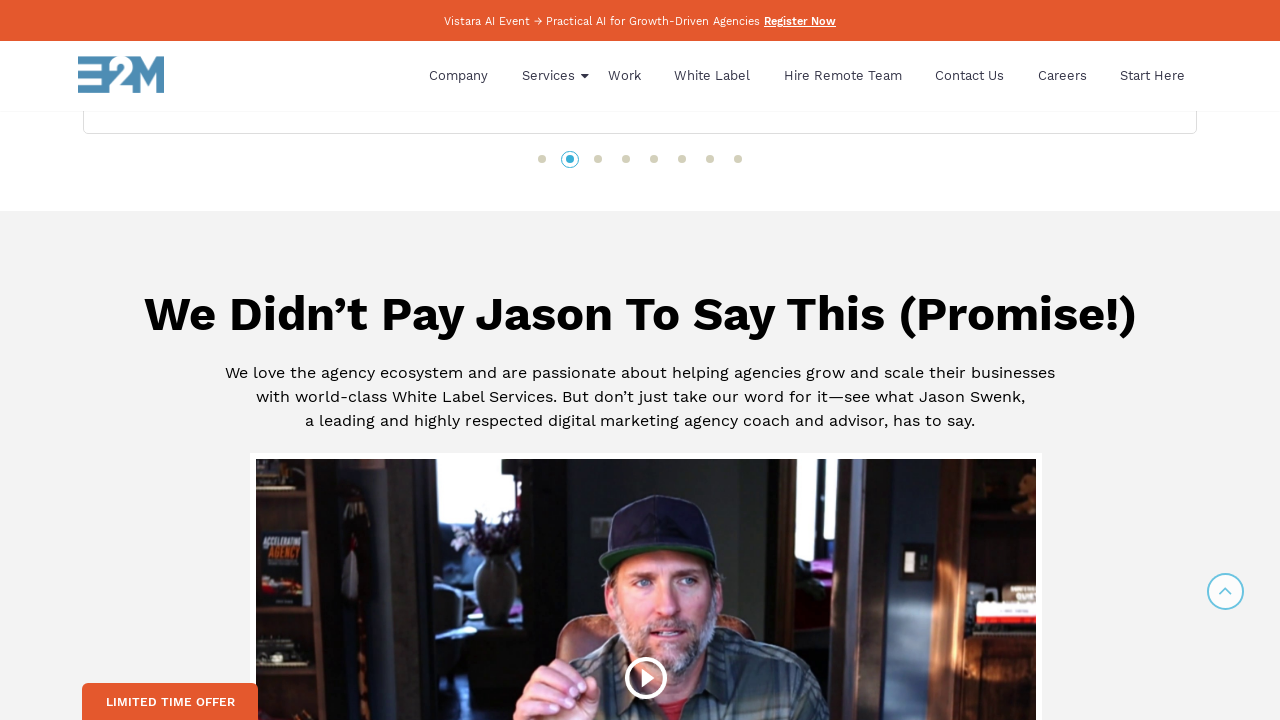

Scrolled to position 3330px
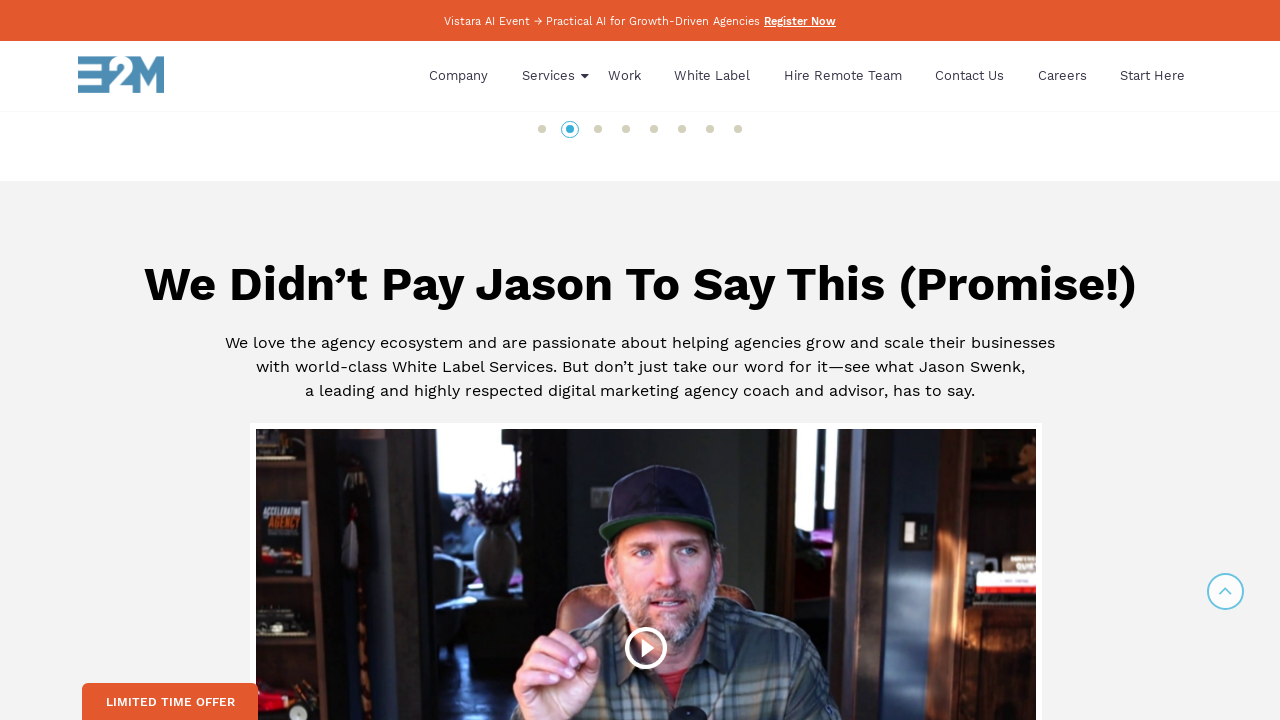

Waited 100ms between scroll steps
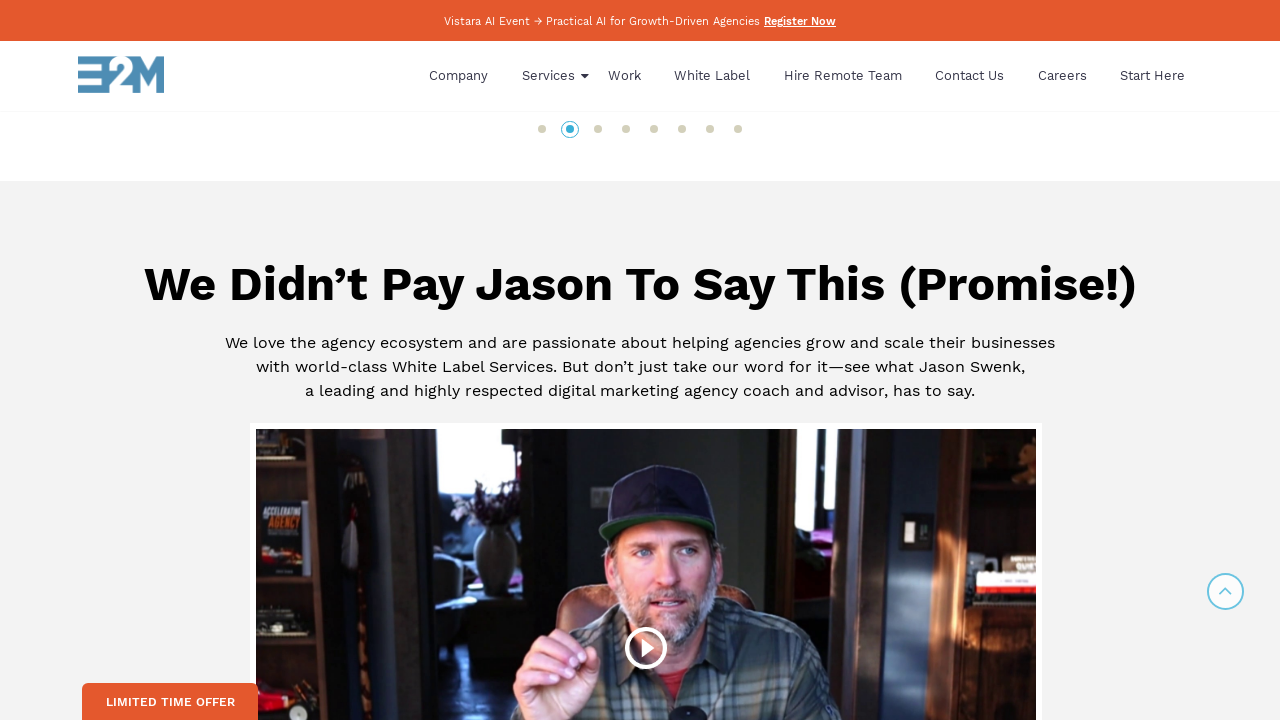

Scrolled to position 3360px
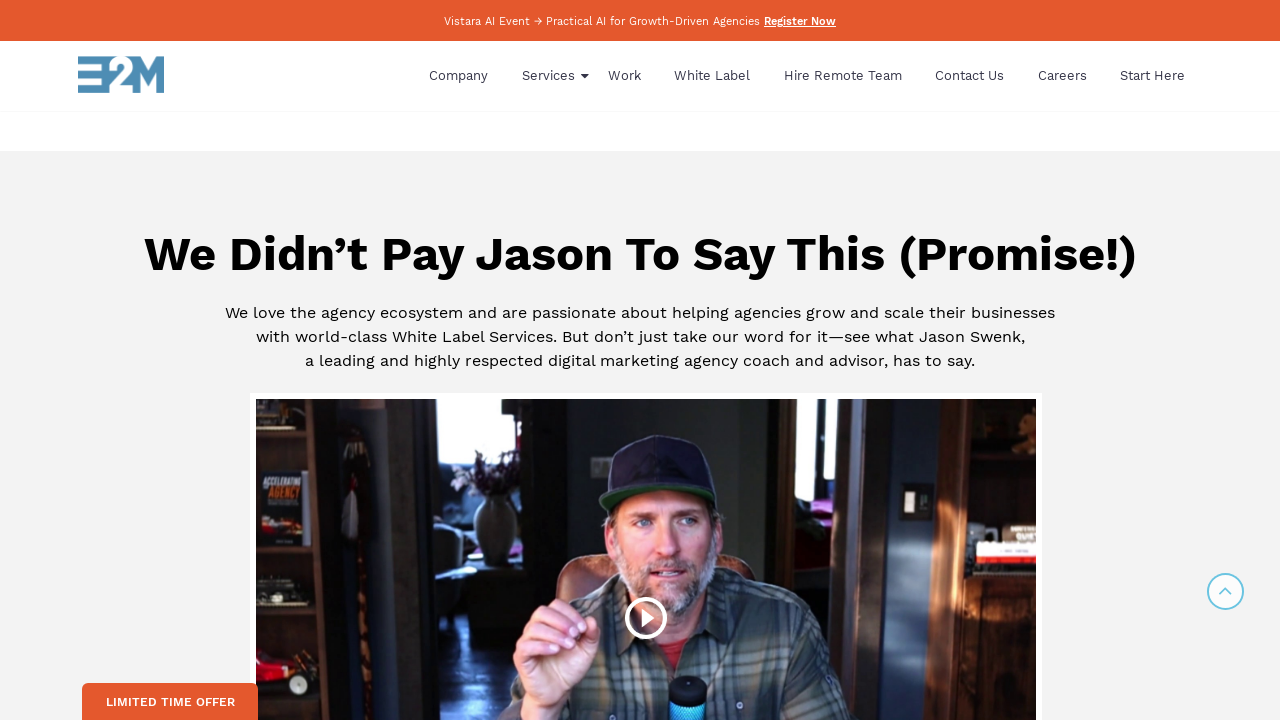

Waited 100ms between scroll steps
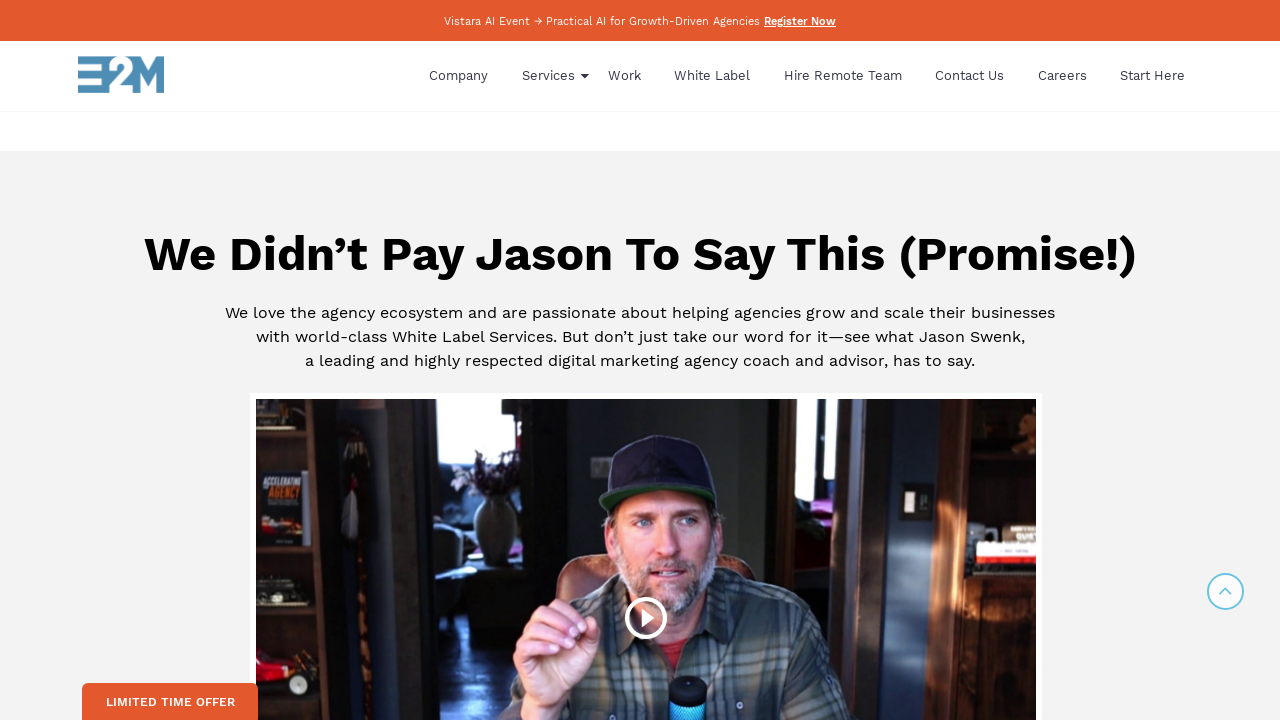

Scrolled to position 3390px
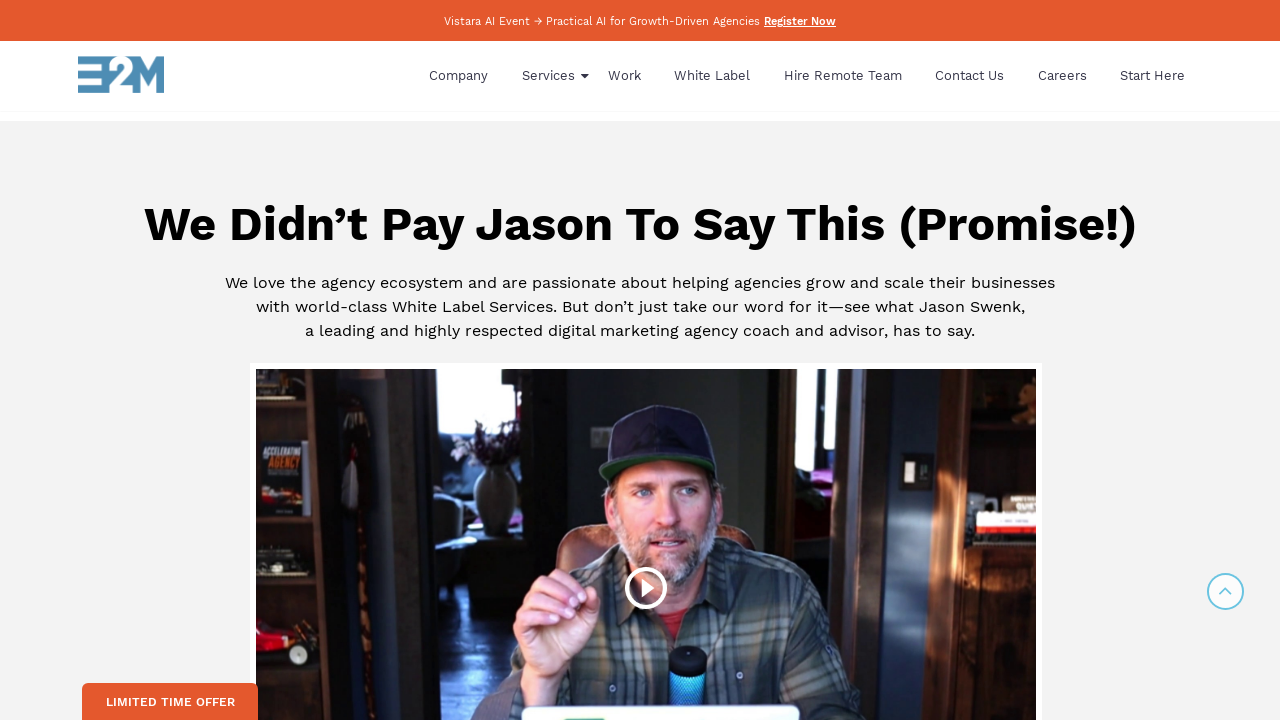

Waited 100ms between scroll steps
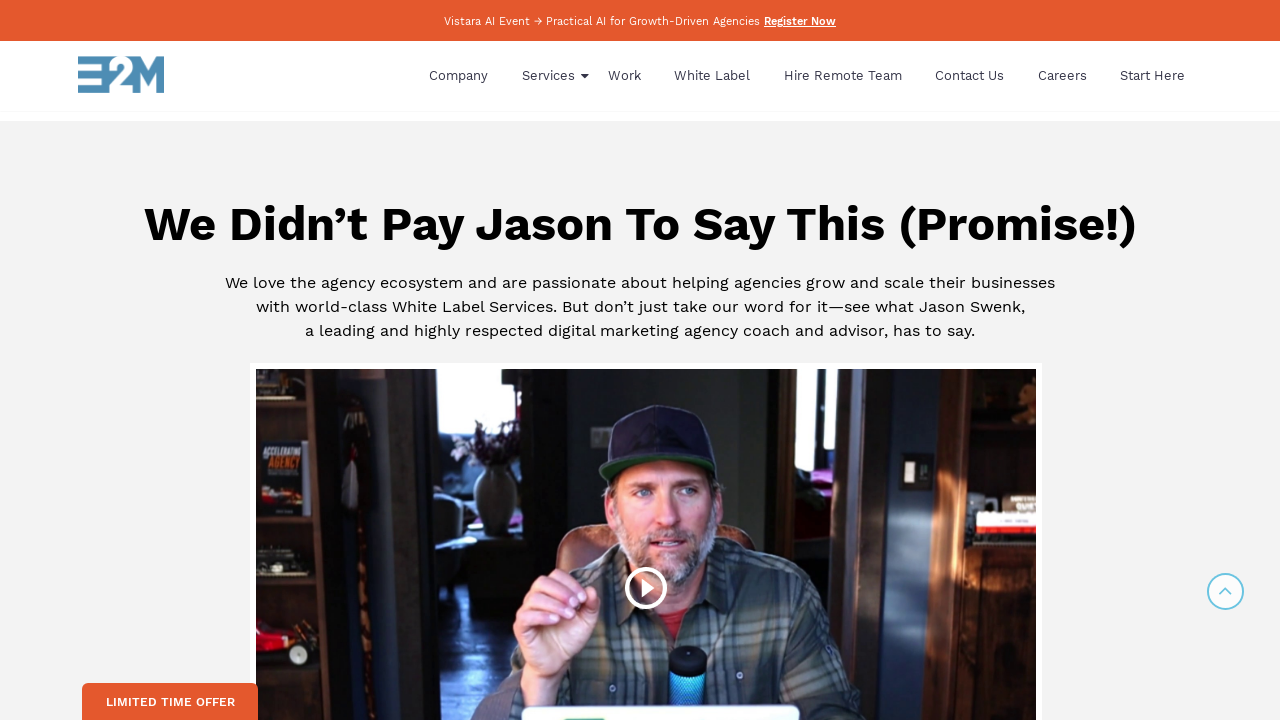

Scrolled to position 3420px
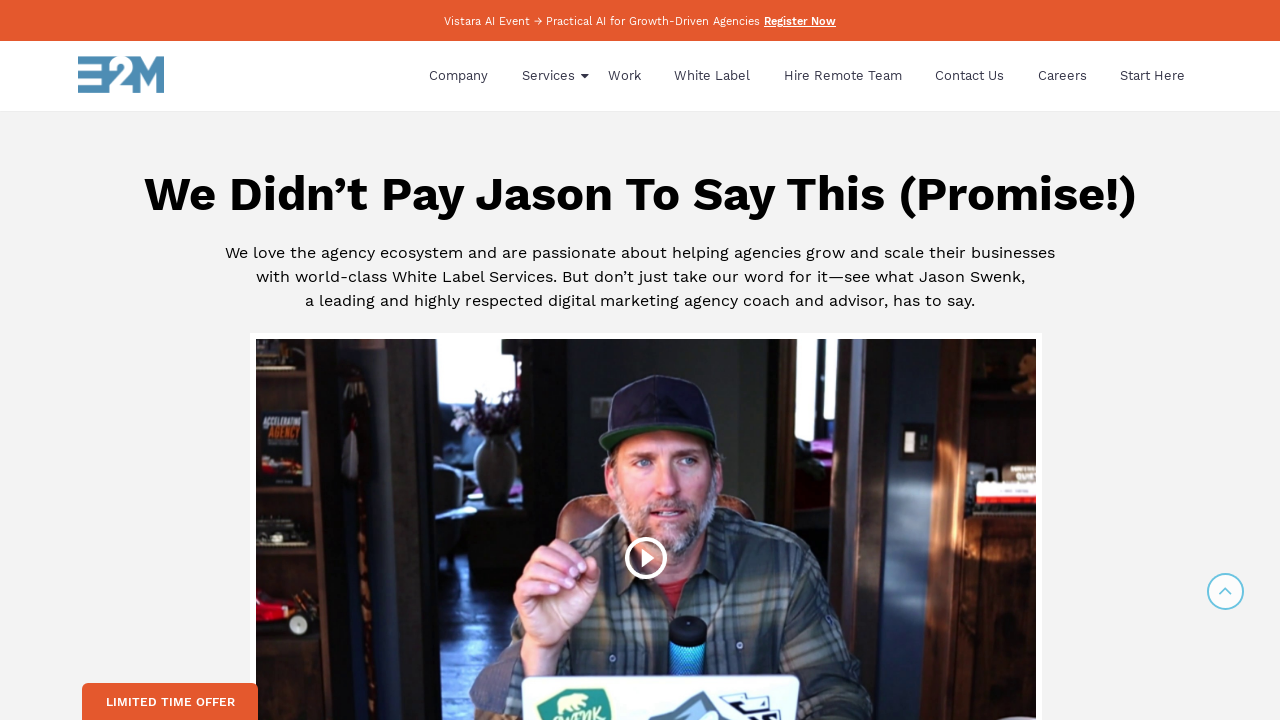

Waited 100ms between scroll steps
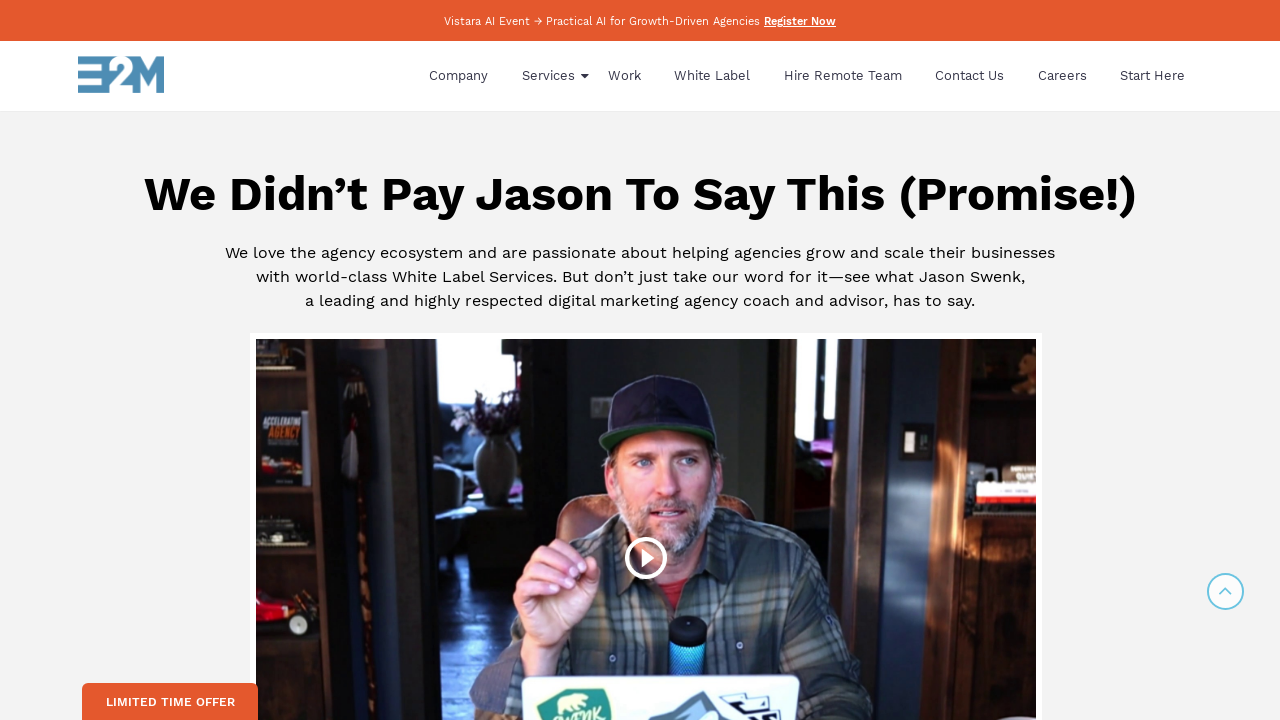

Scrolled to position 3450px
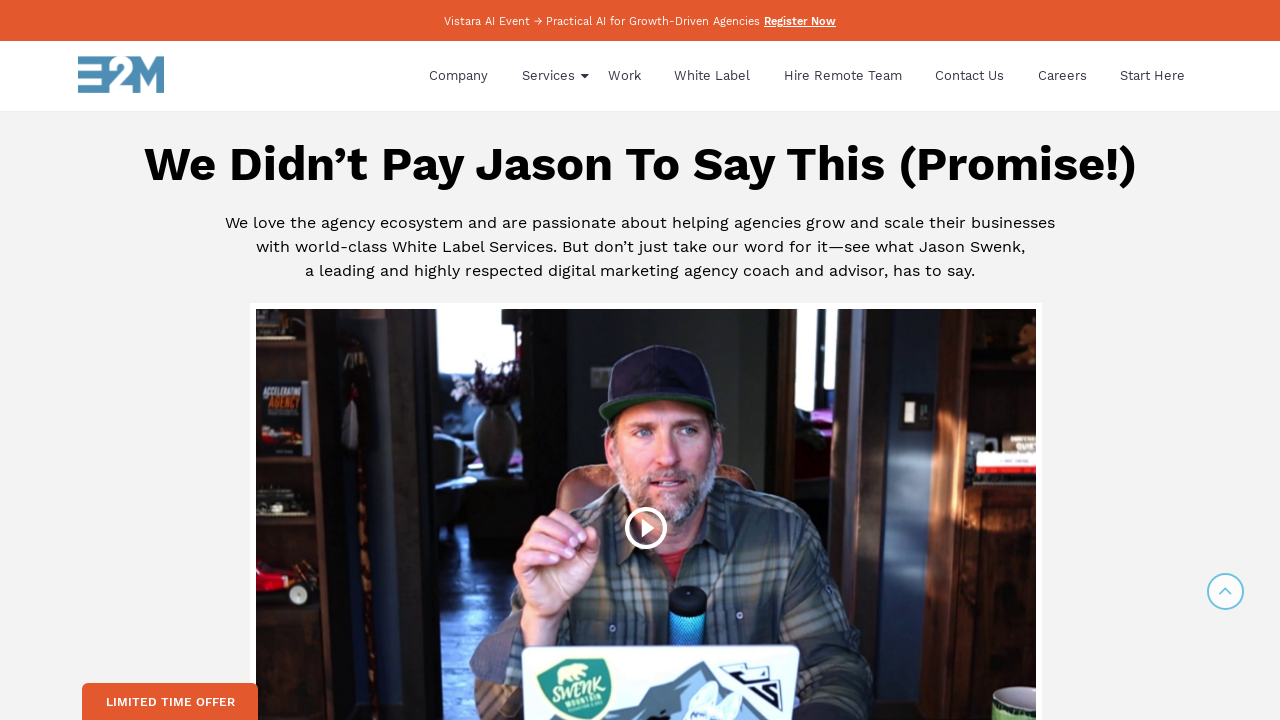

Waited 100ms between scroll steps
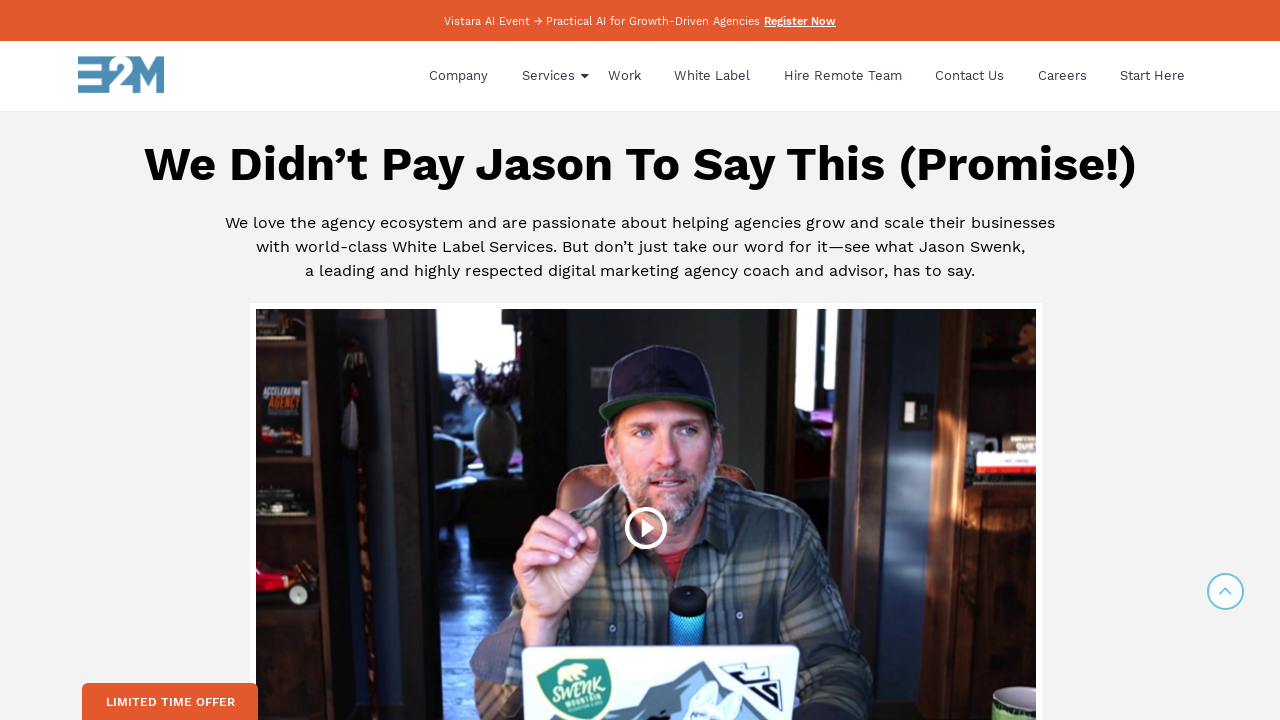

Scrolled to position 3480px
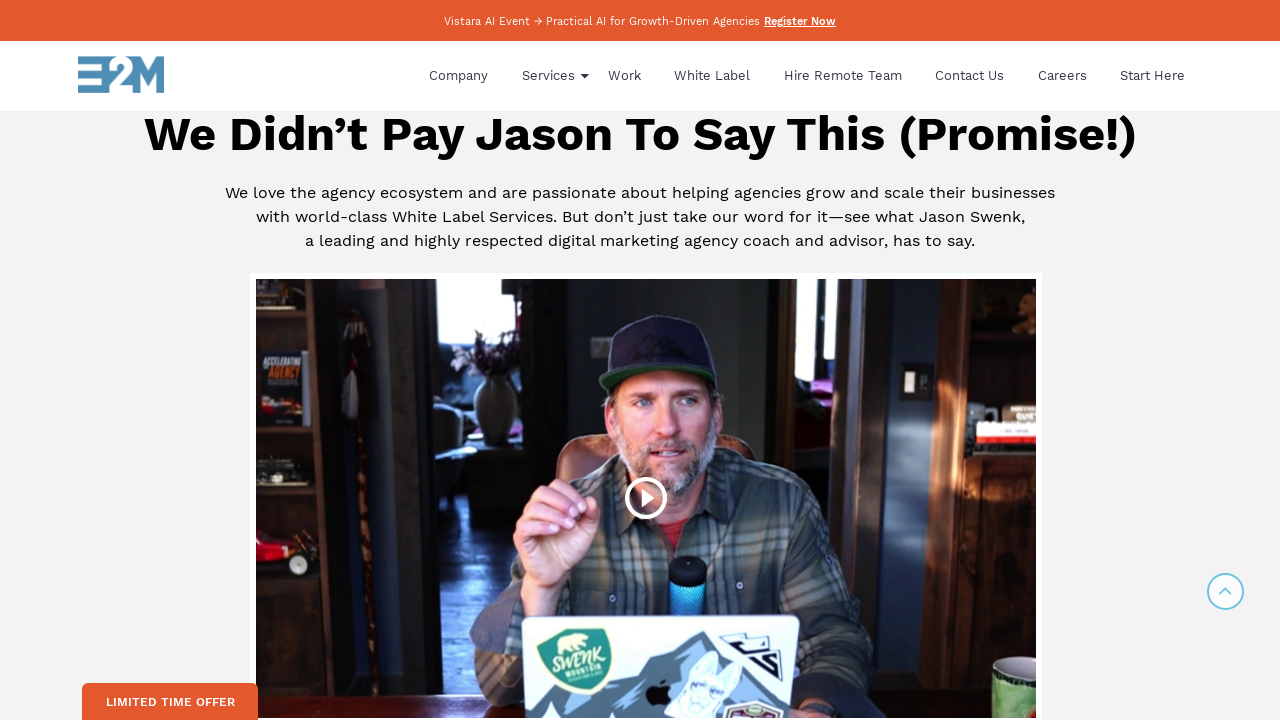

Waited 100ms between scroll steps
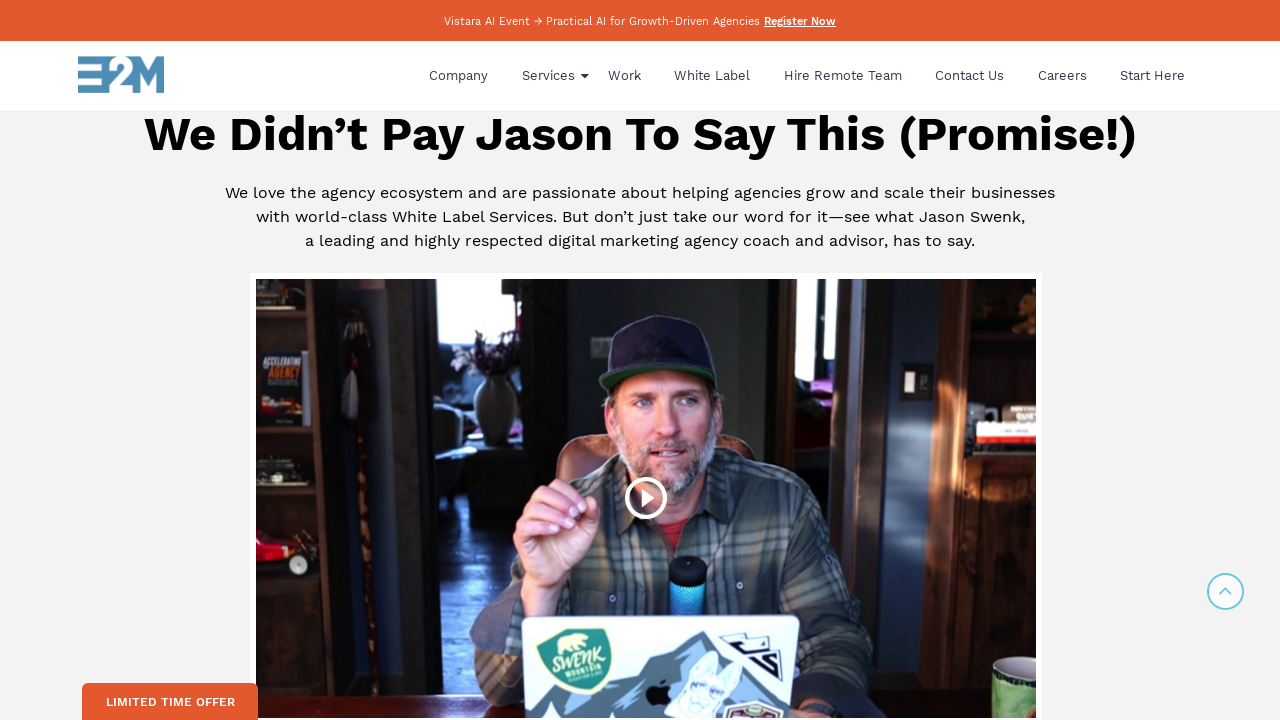

Scrolled to position 3510px
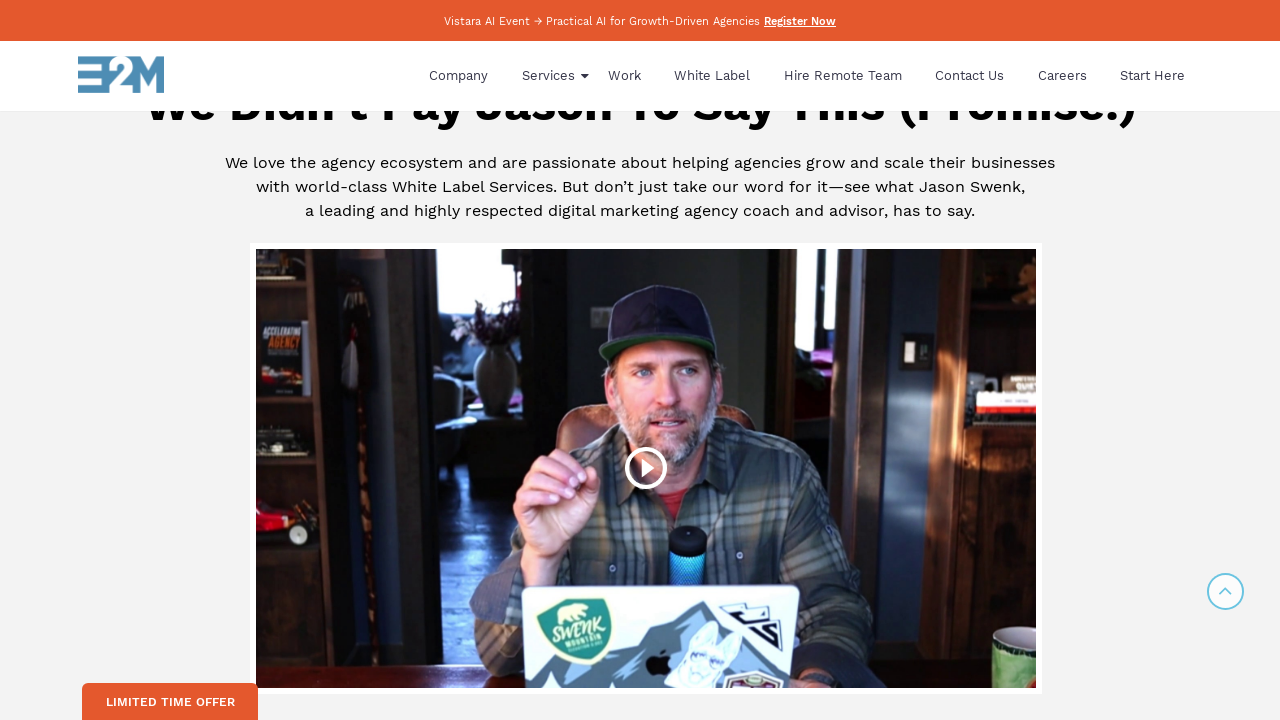

Waited 100ms between scroll steps
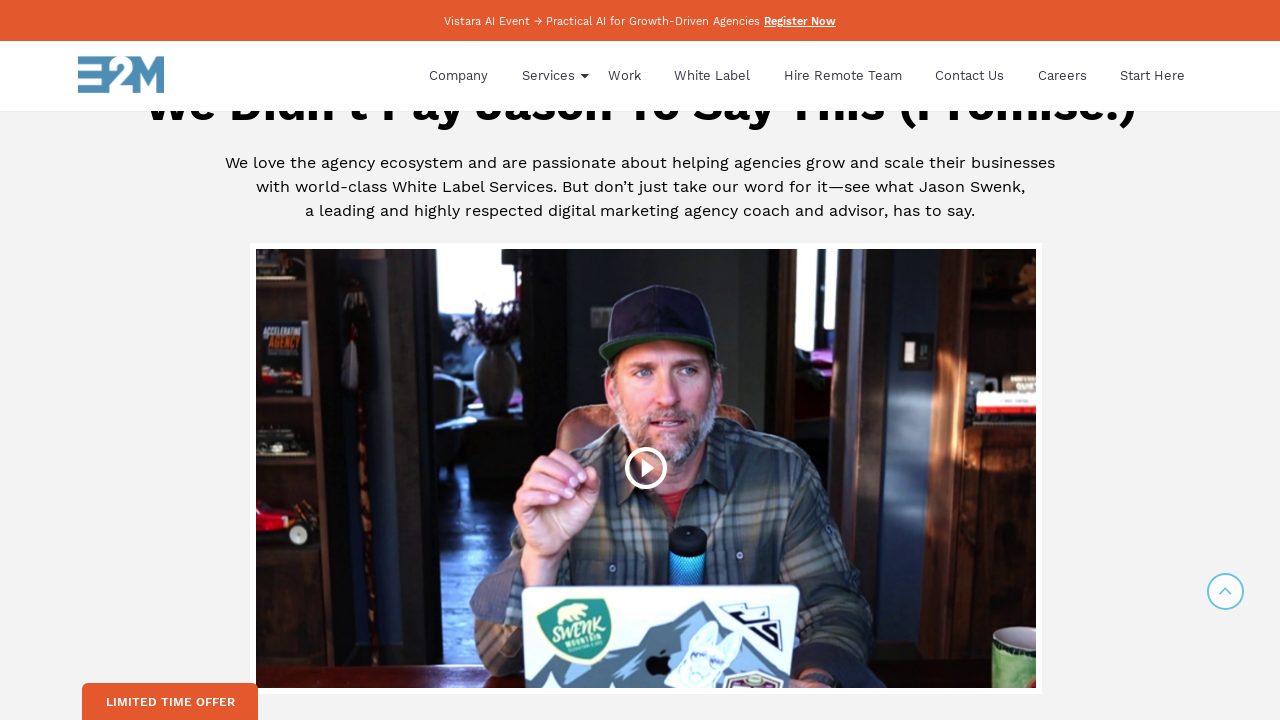

Scrolled to position 3540px
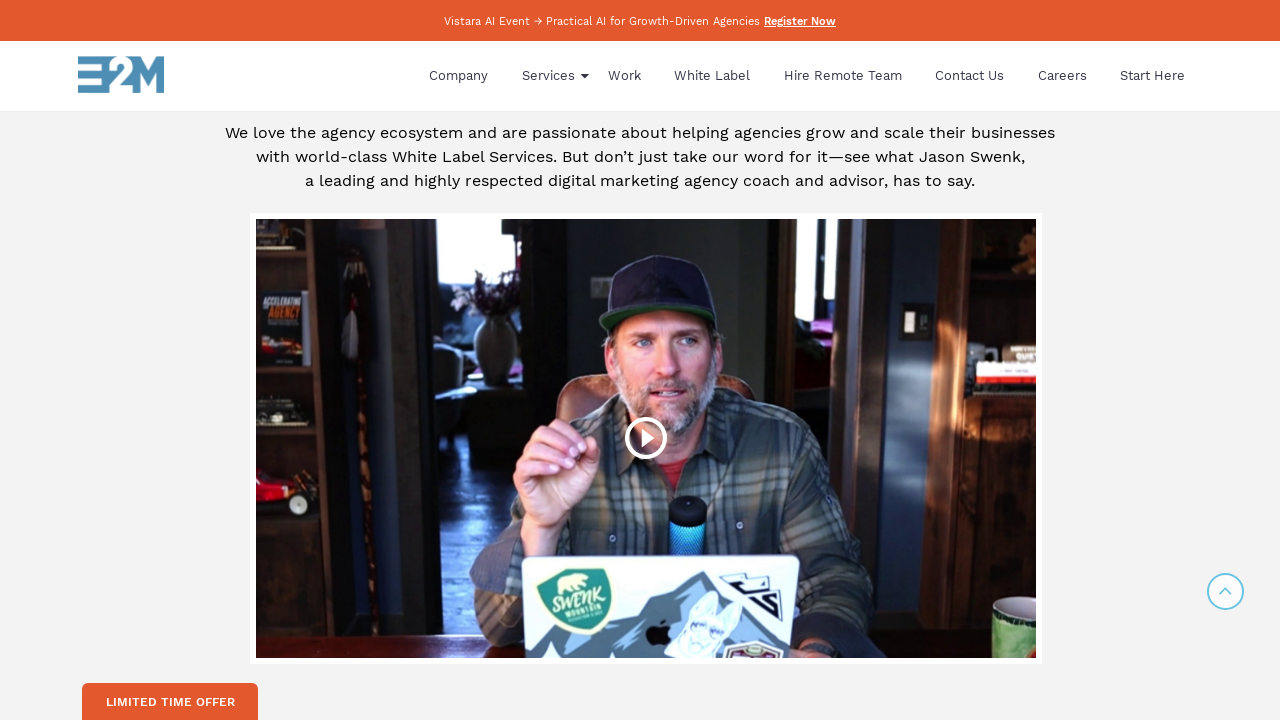

Waited 100ms between scroll steps
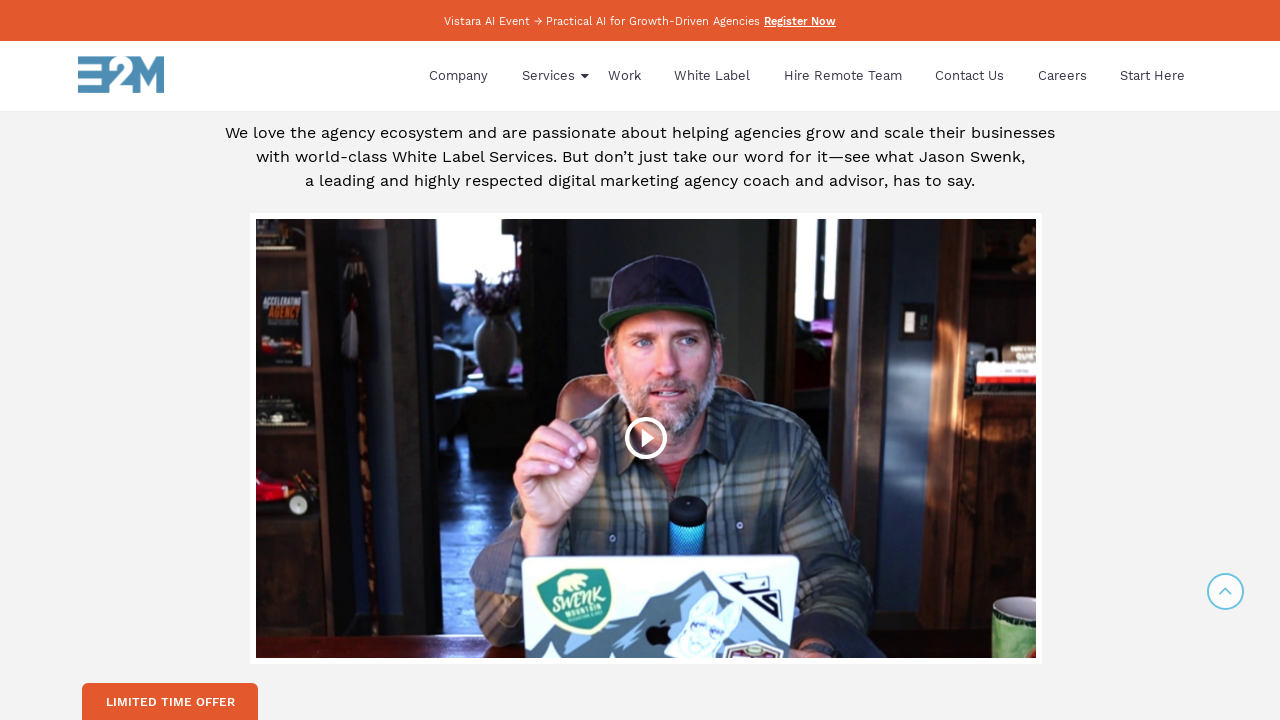

Scrolled to position 3570px
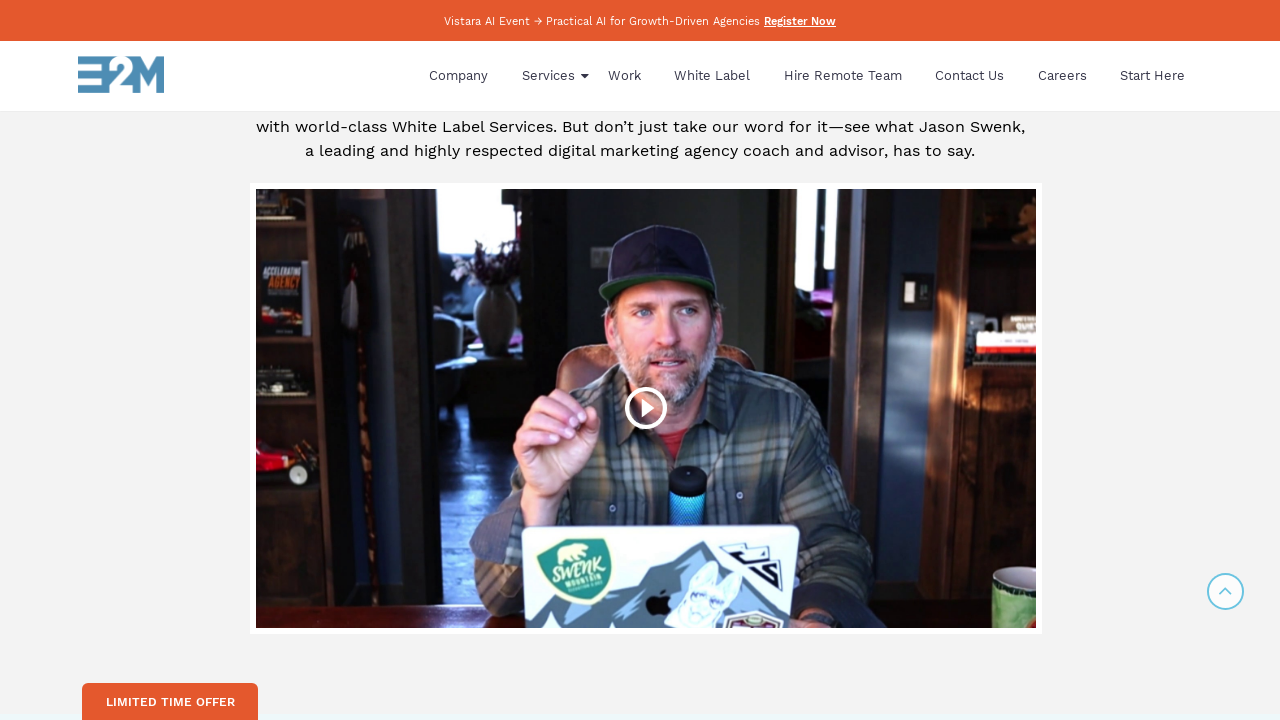

Waited 100ms between scroll steps
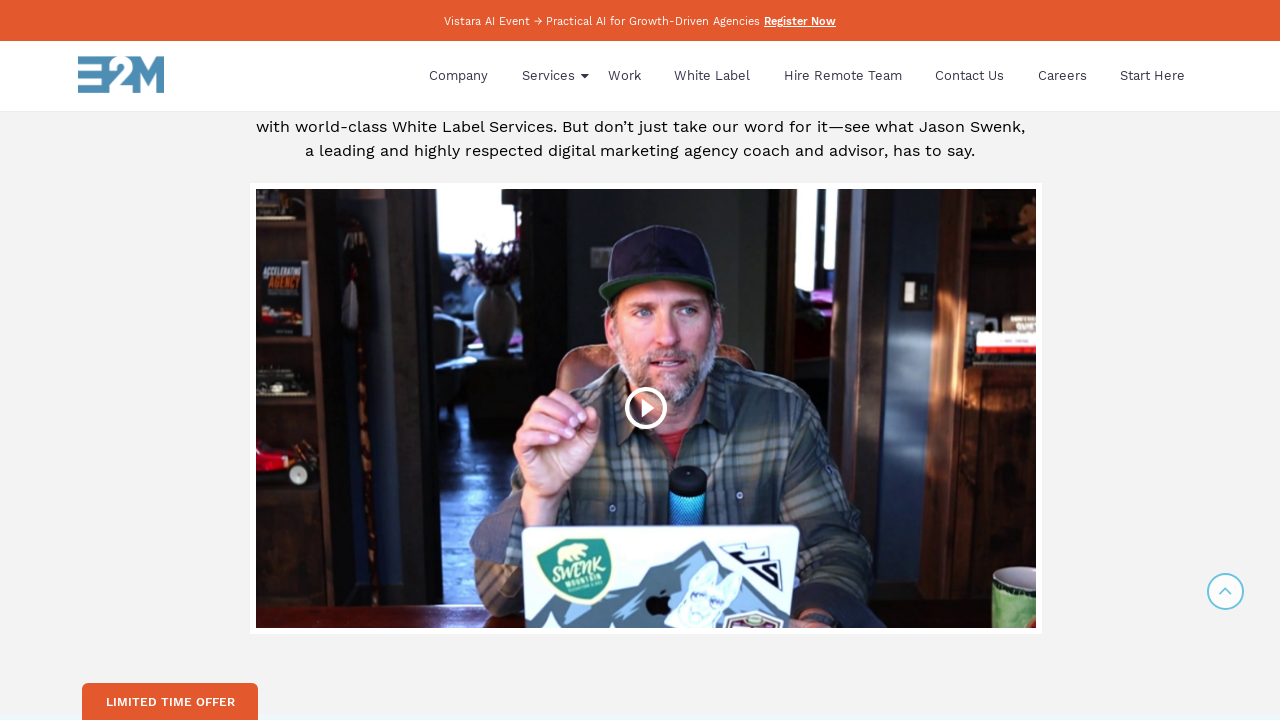

Scrolled to position 3600px
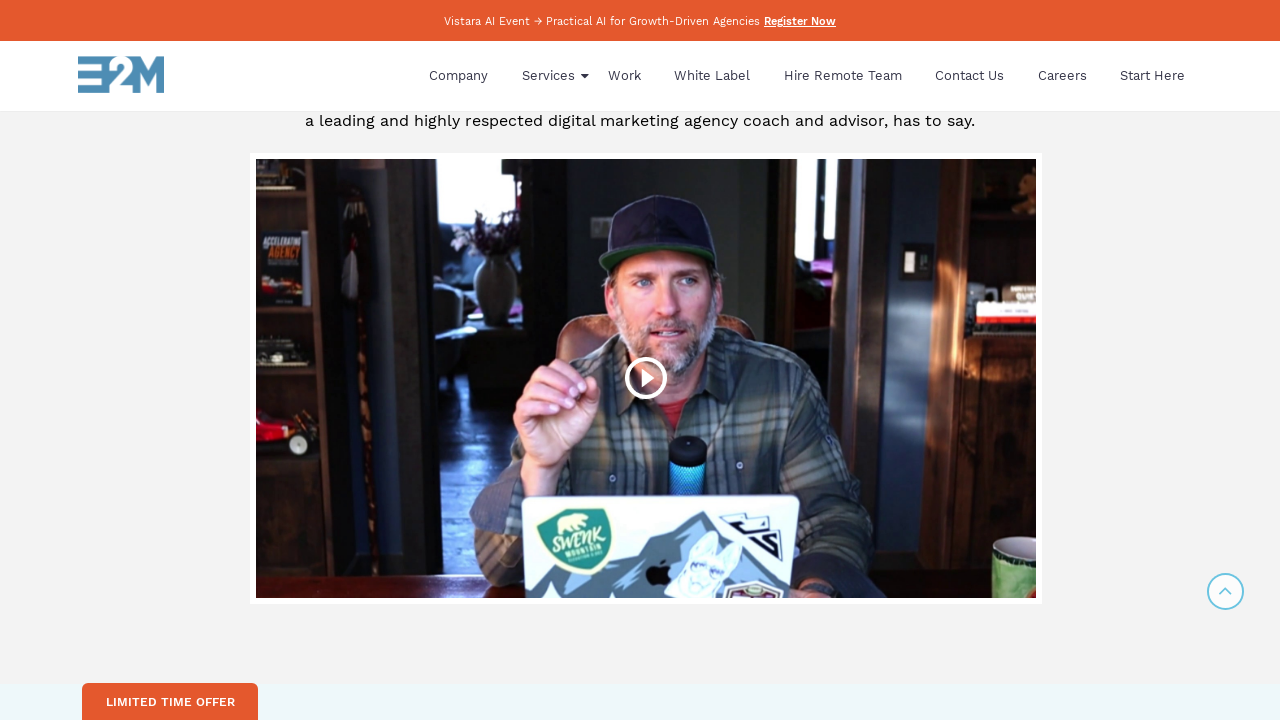

Waited 100ms between scroll steps
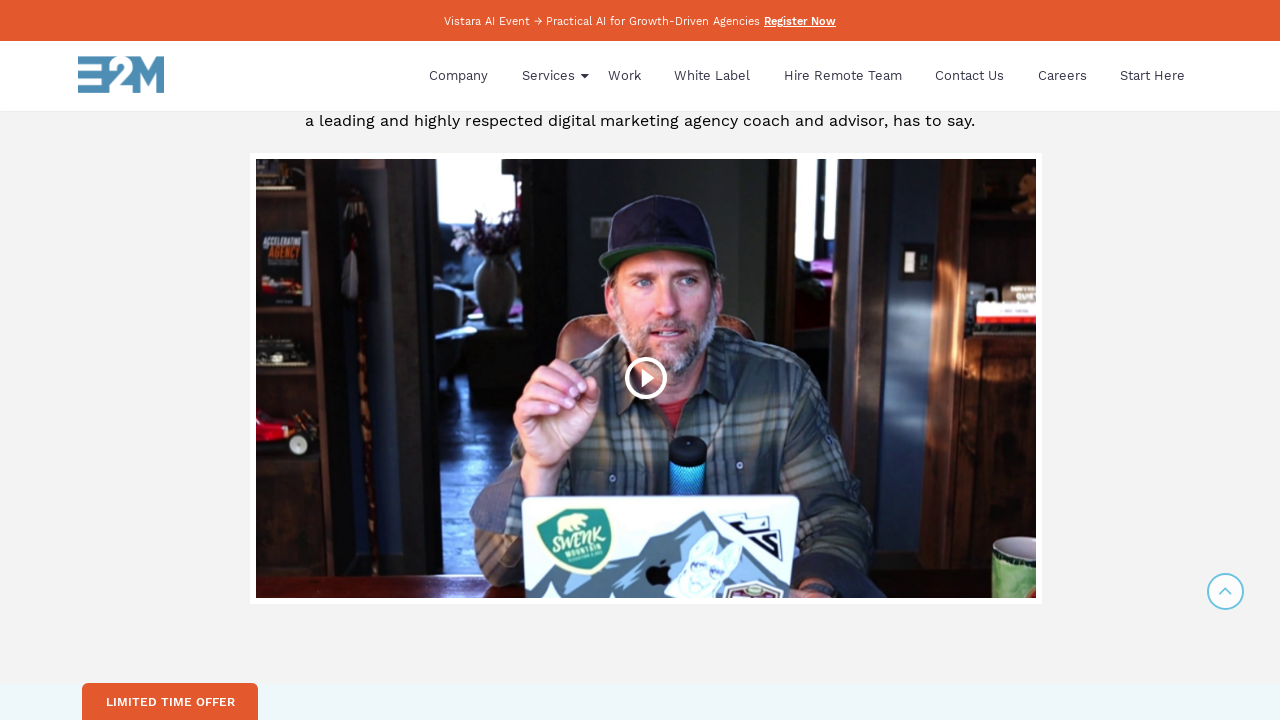

Scrolled to position 3630px
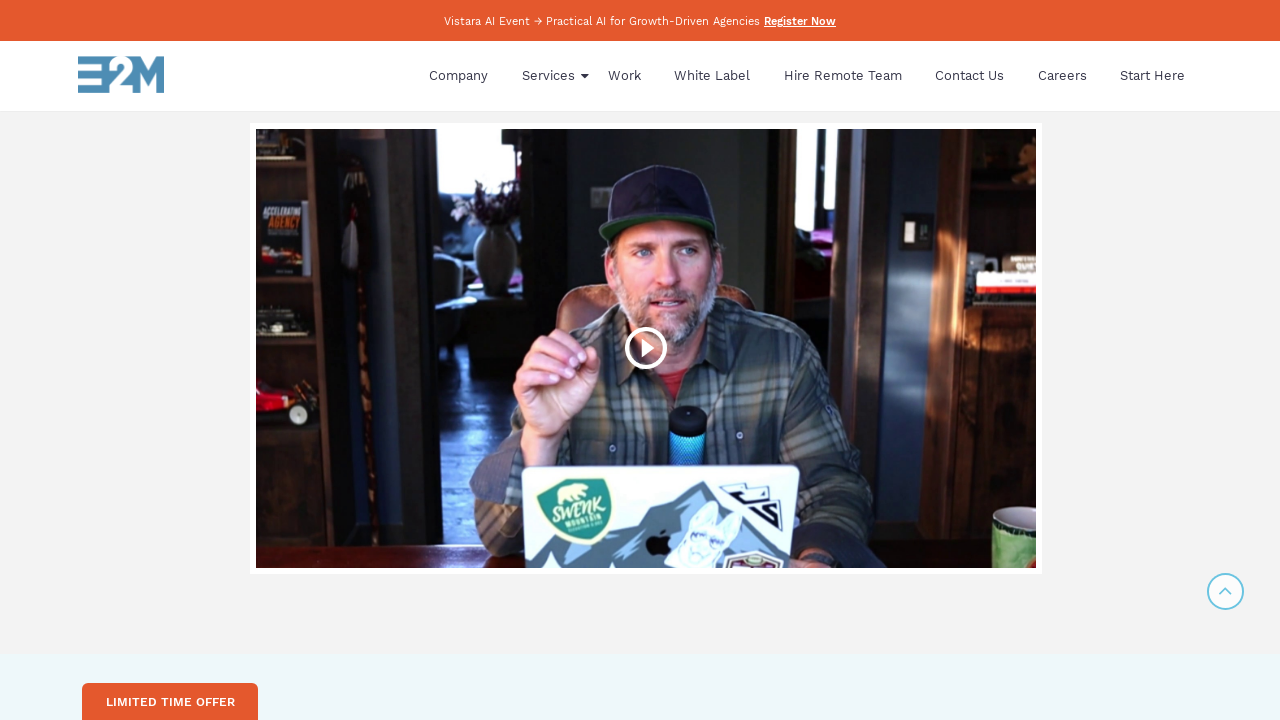

Waited 100ms between scroll steps
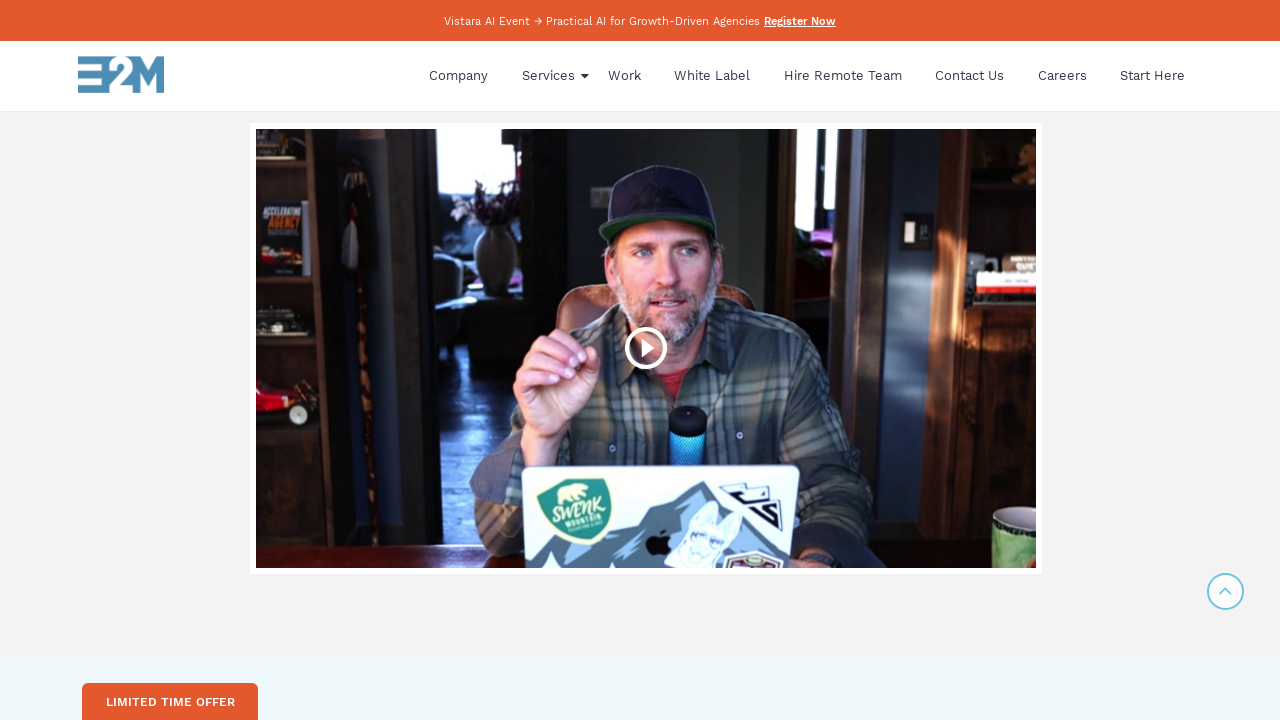

Scrolled to position 3660px
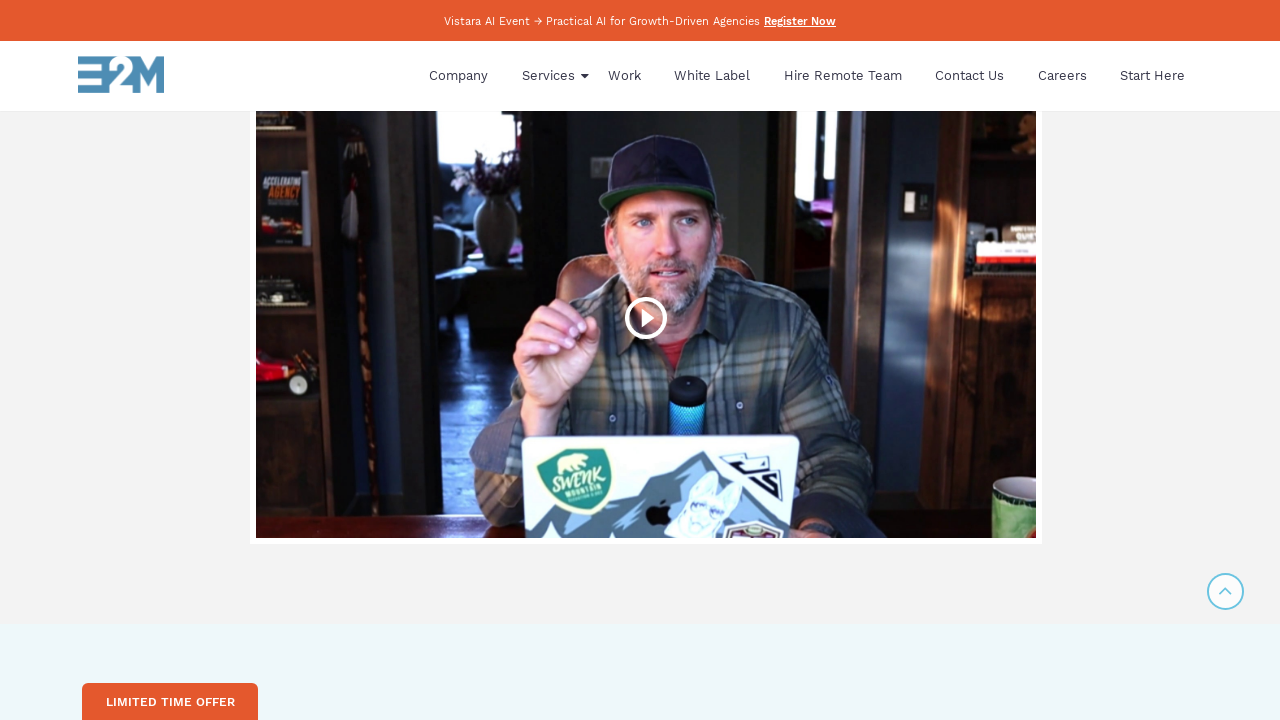

Waited 100ms between scroll steps
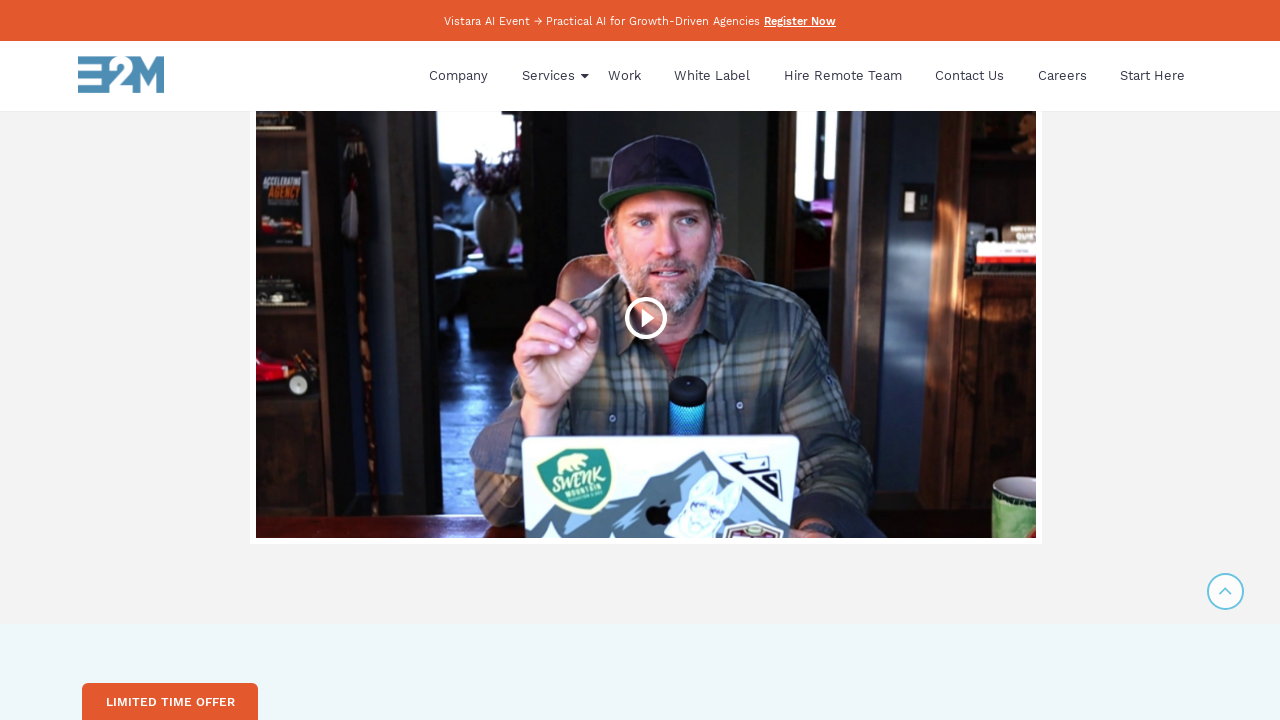

Scrolled to position 3690px
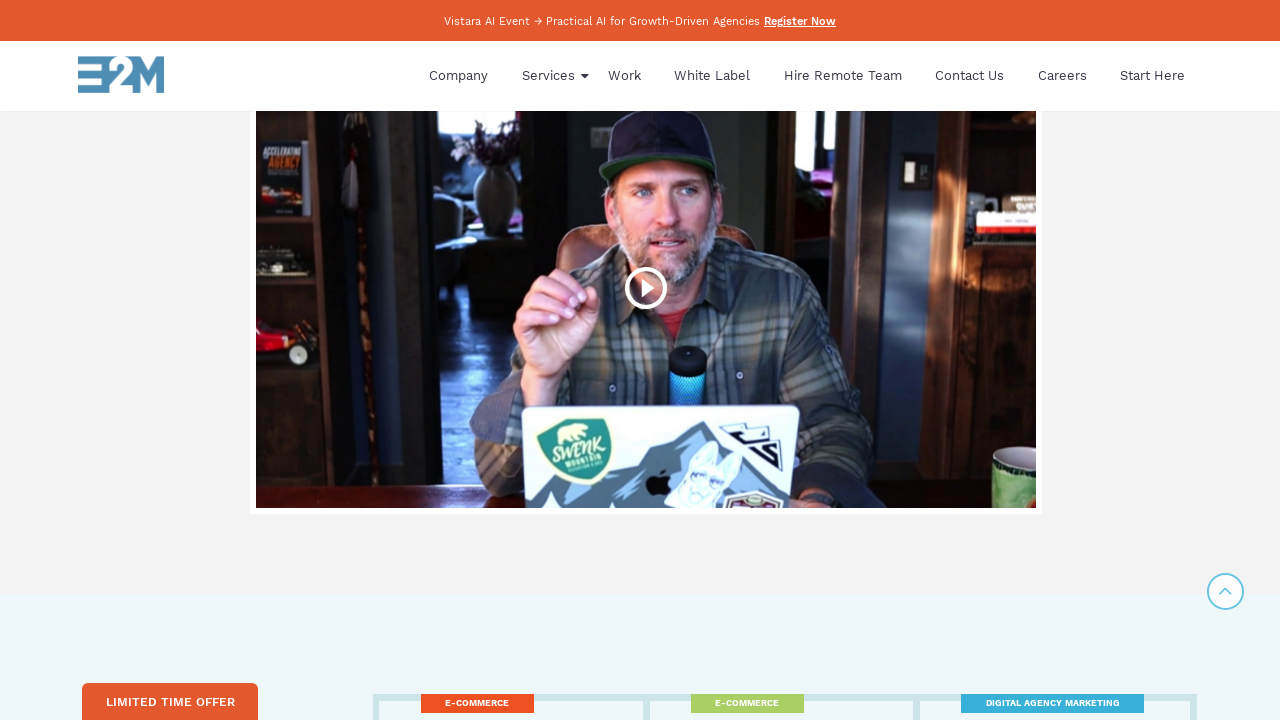

Waited 100ms between scroll steps
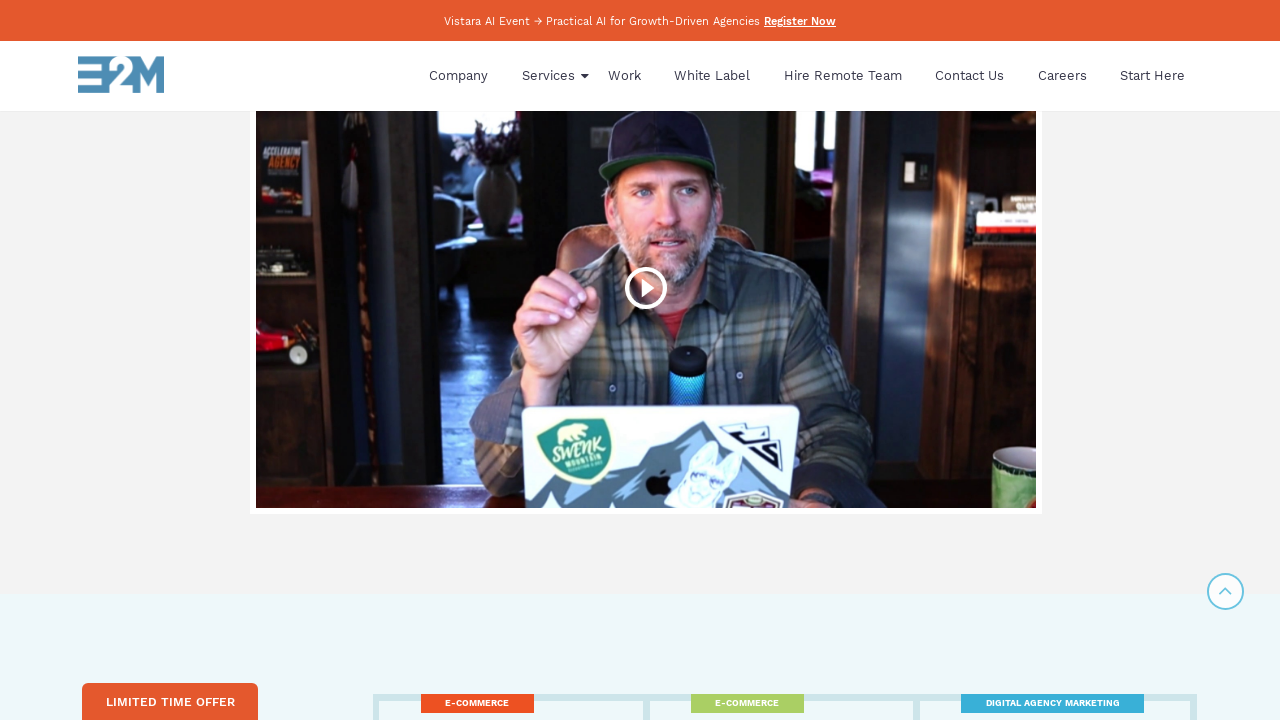

Scrolled to position 3720px
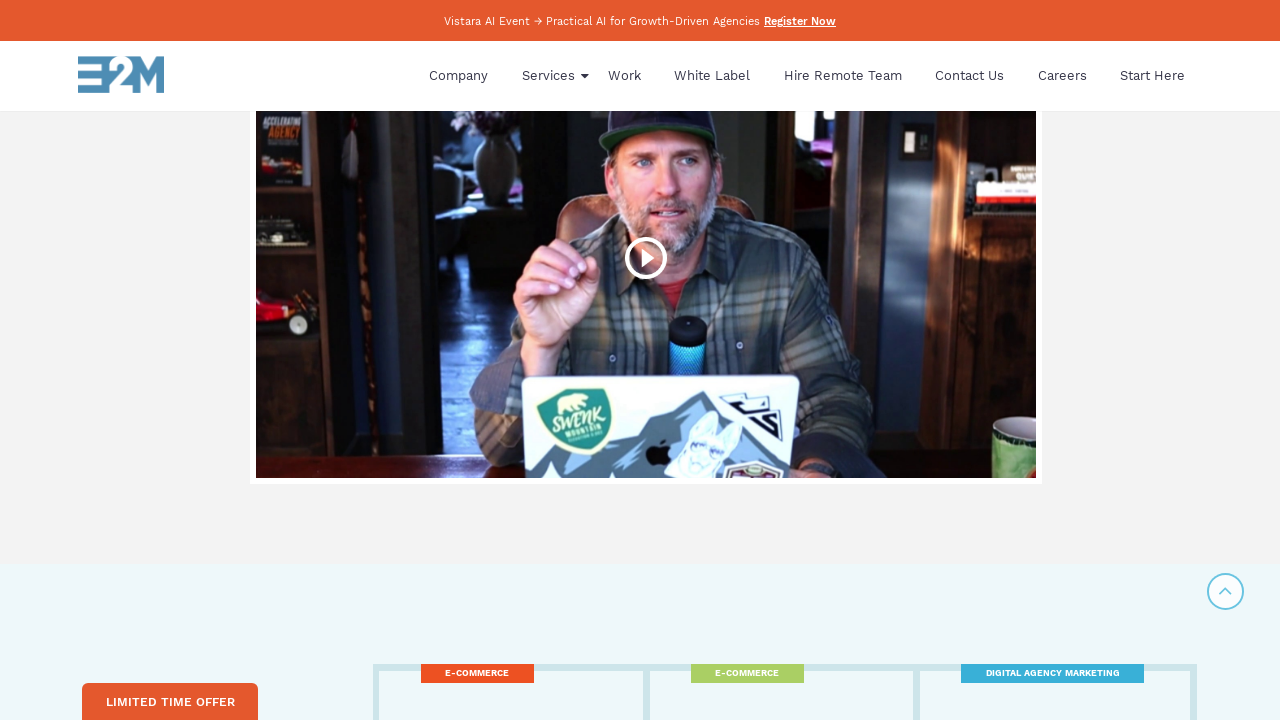

Waited 100ms between scroll steps
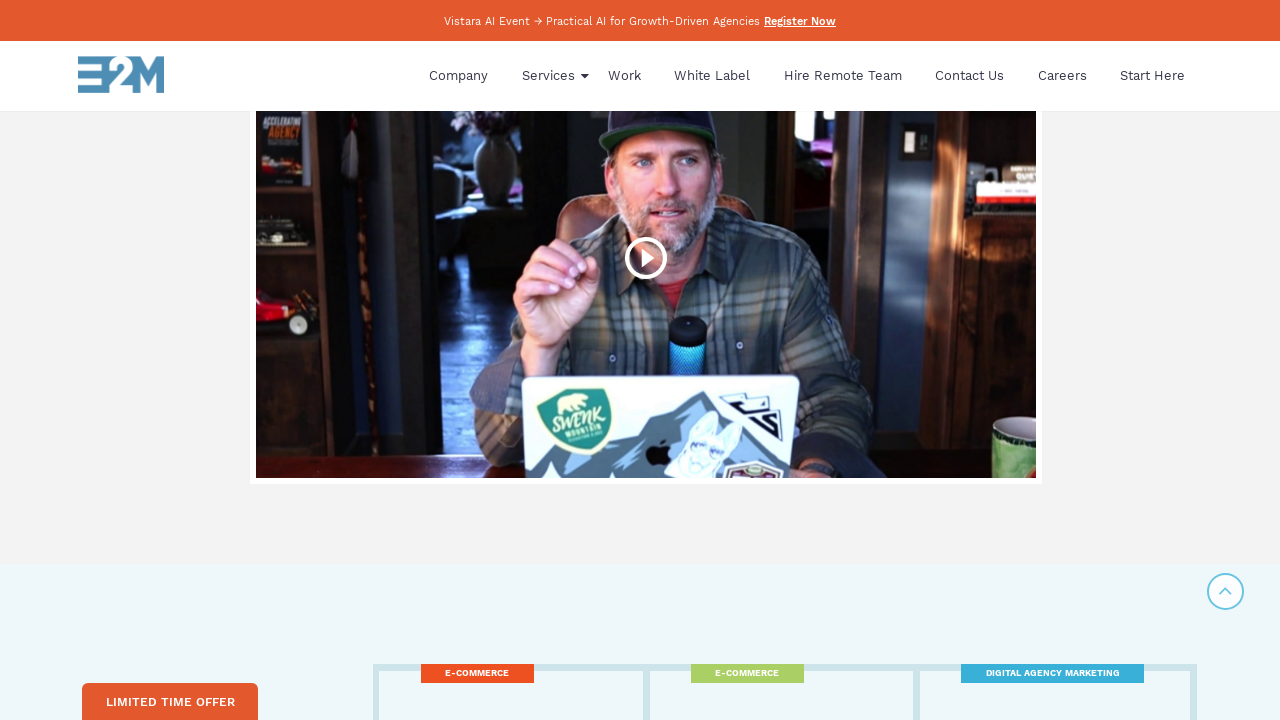

Scrolled to position 3750px
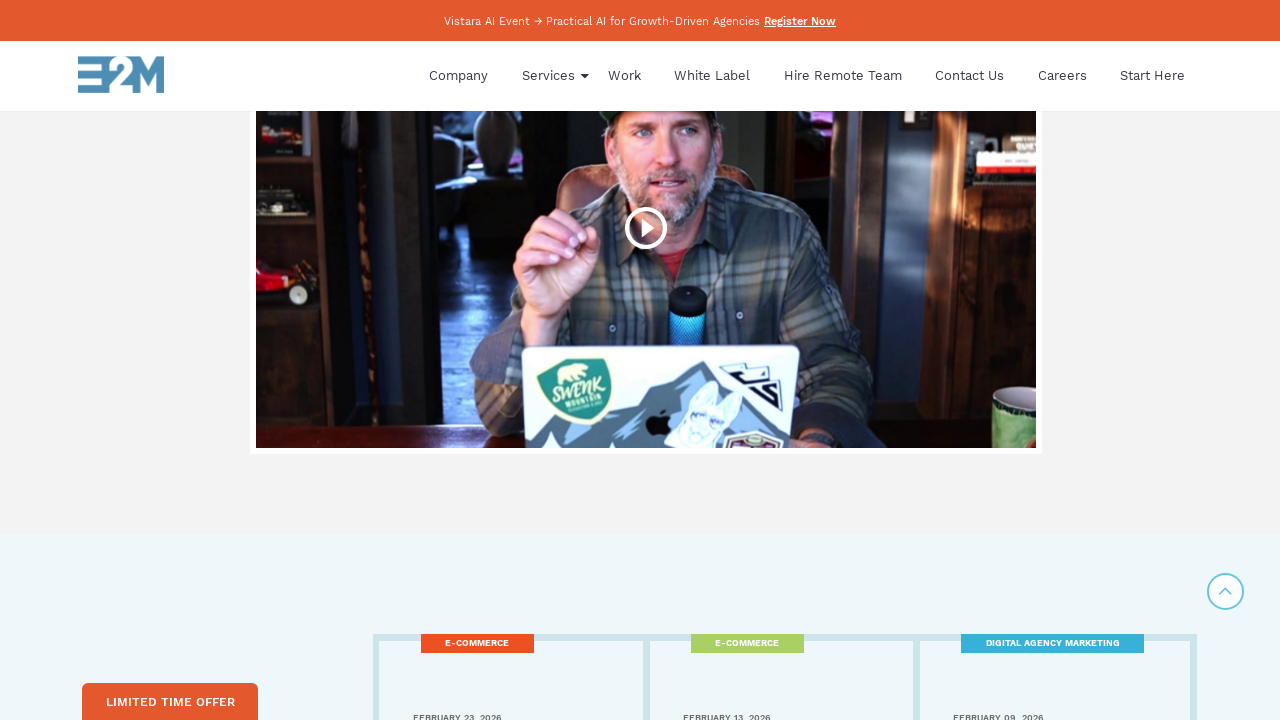

Waited 100ms between scroll steps
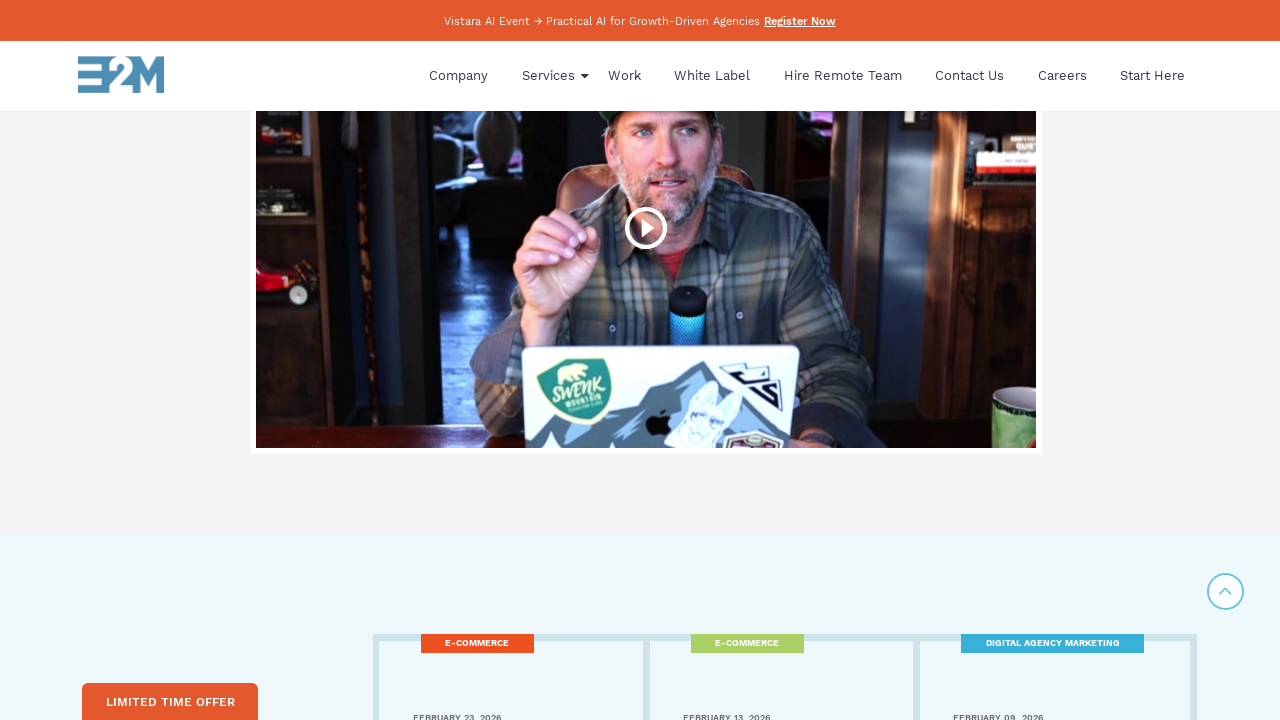

Scrolled to position 3780px
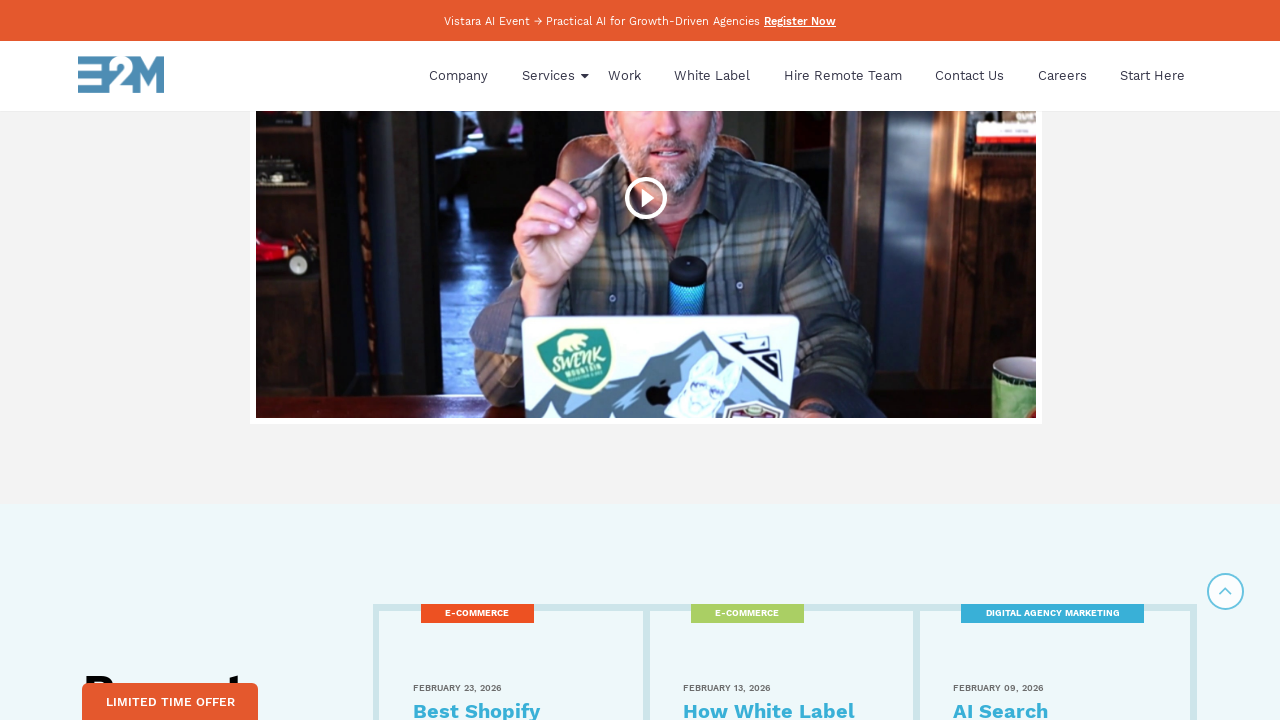

Waited 100ms between scroll steps
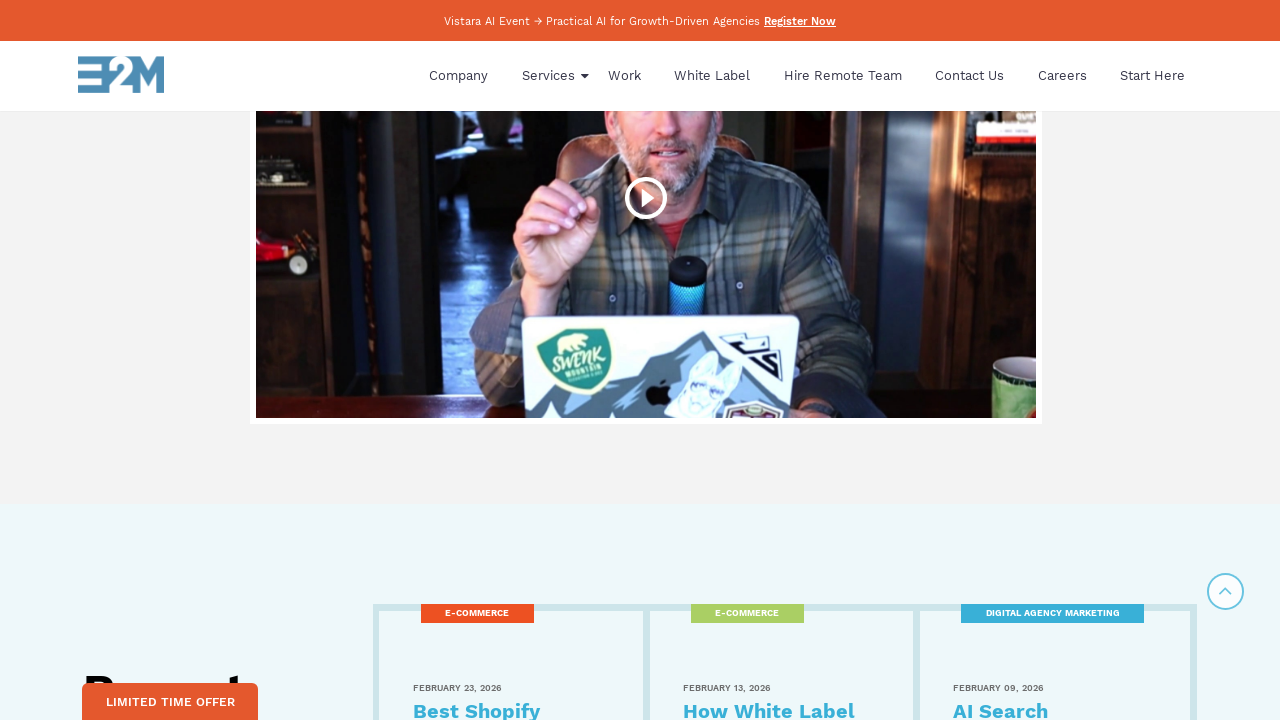

Scrolled to position 3810px
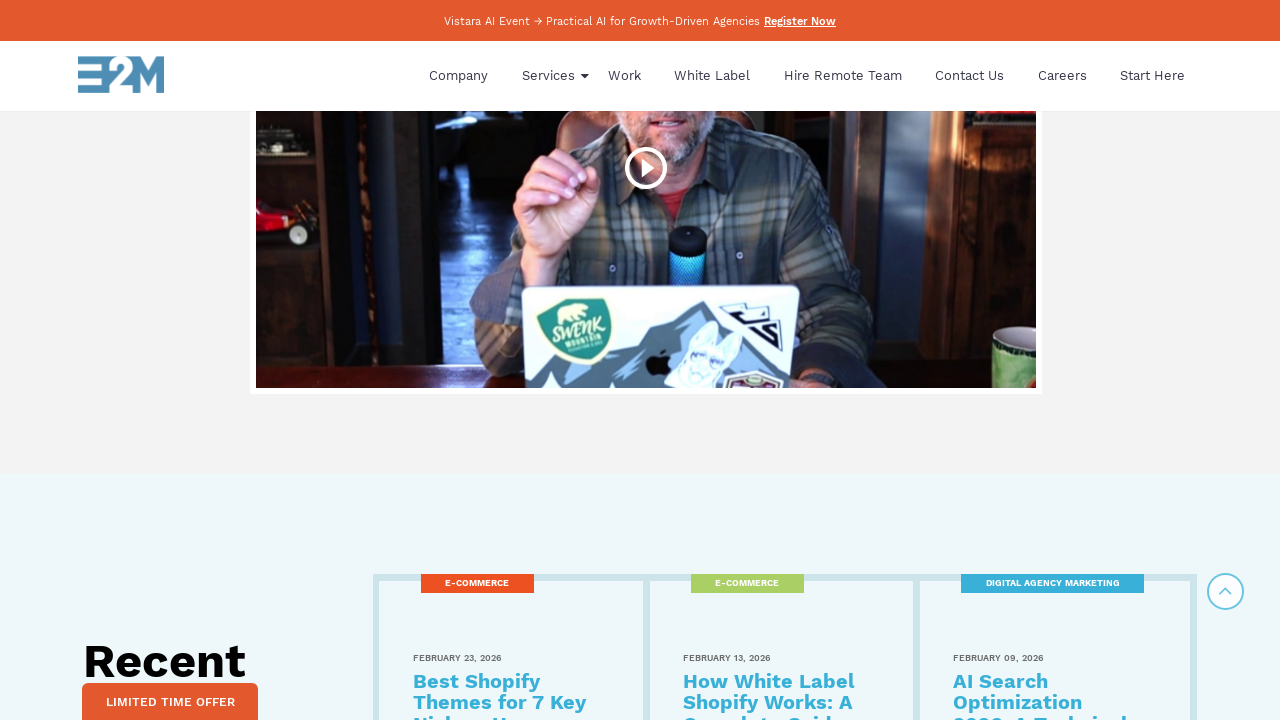

Waited 100ms between scroll steps
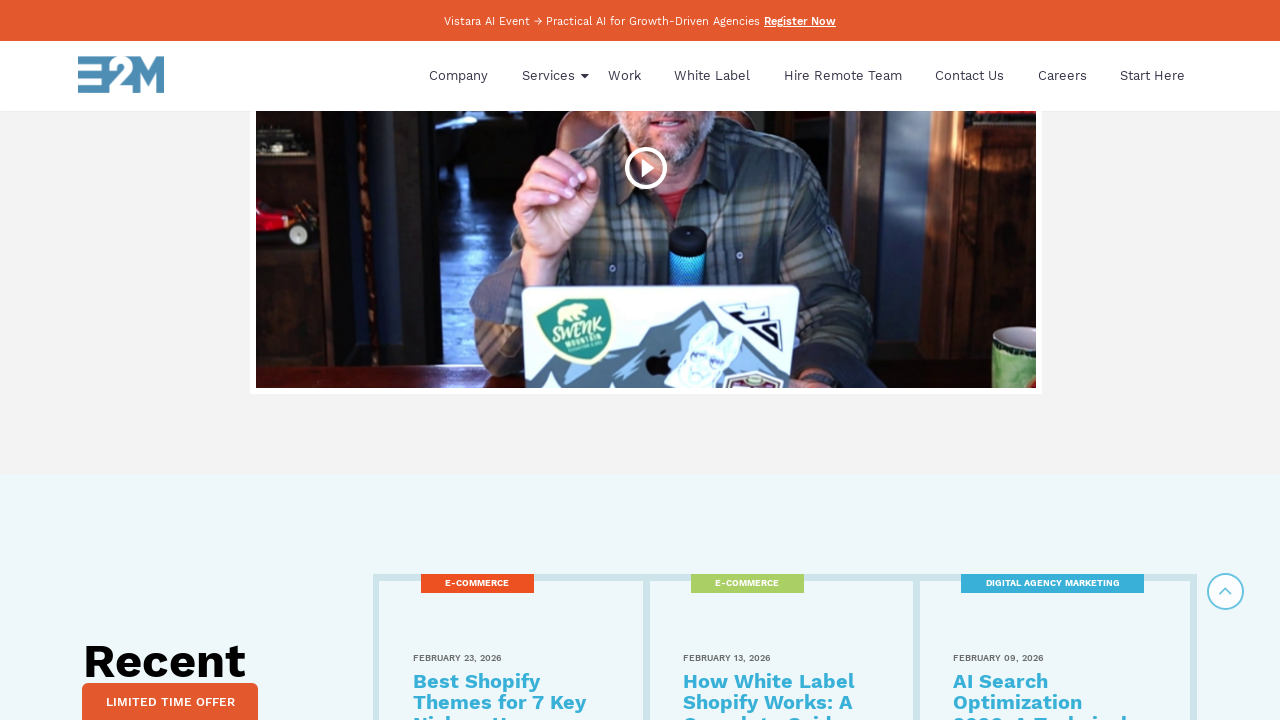

Scrolled to position 3840px
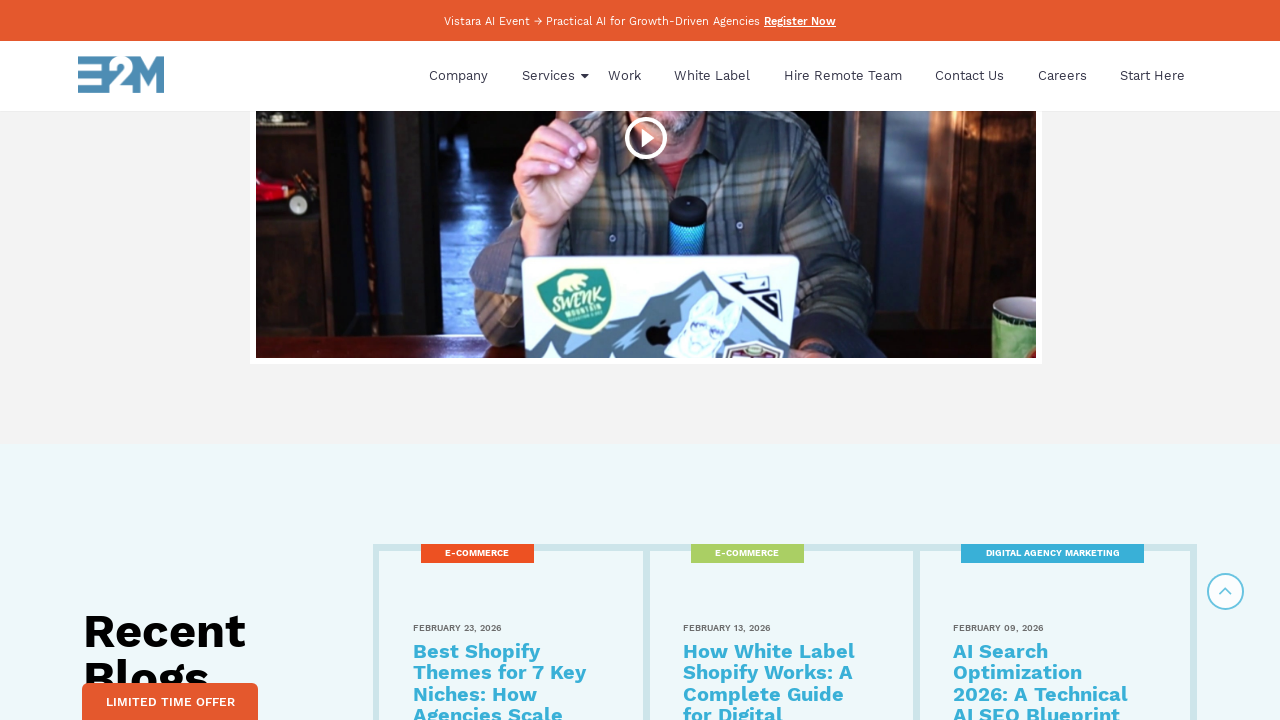

Waited 100ms between scroll steps
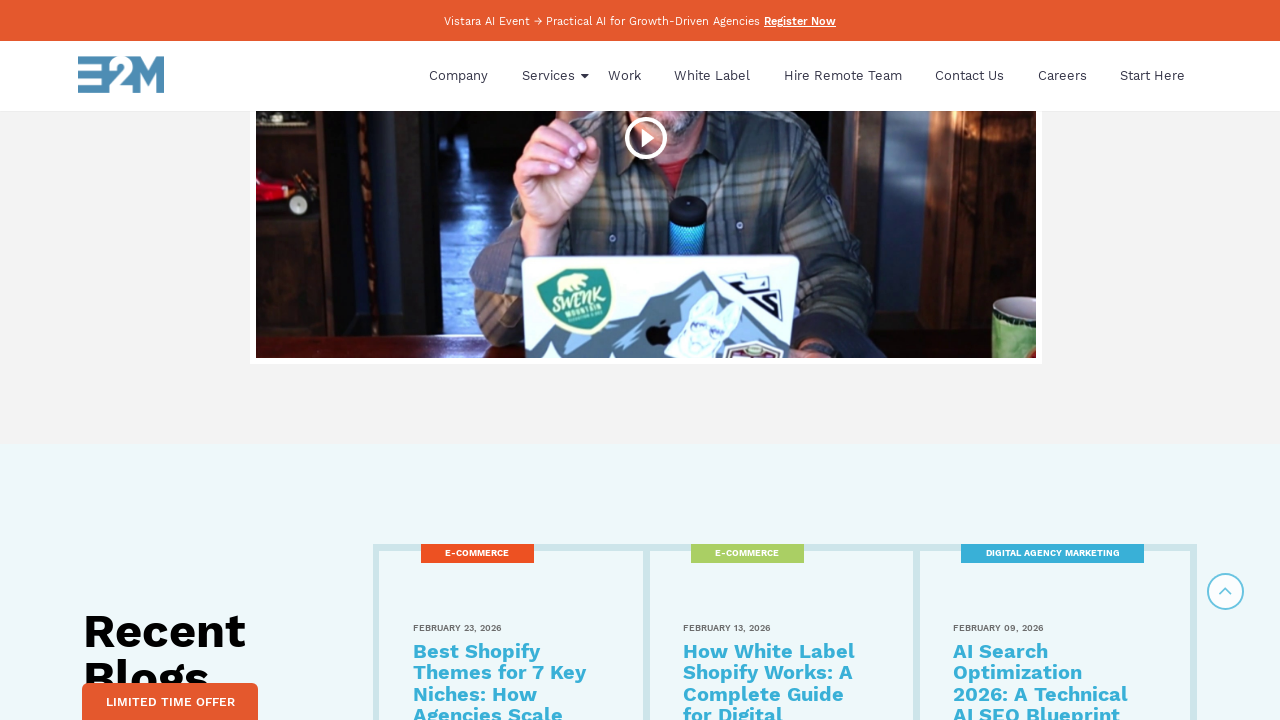

Scrolled to position 3870px
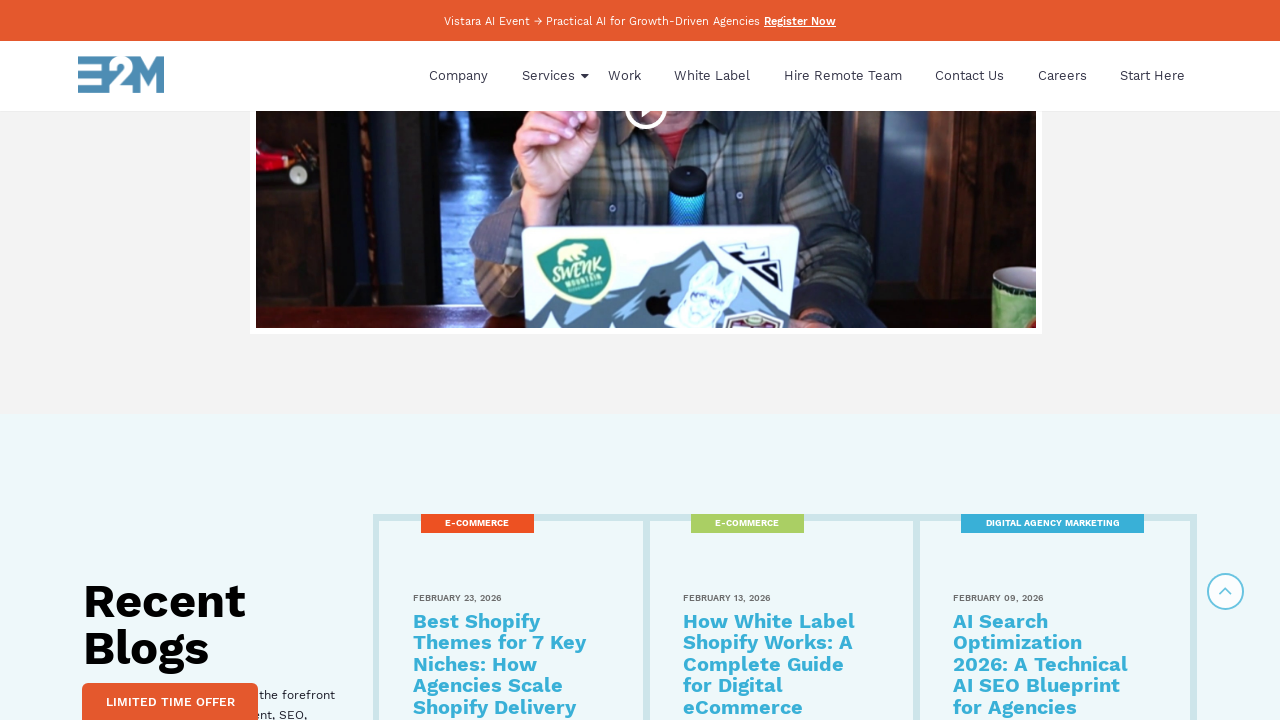

Waited 100ms between scroll steps
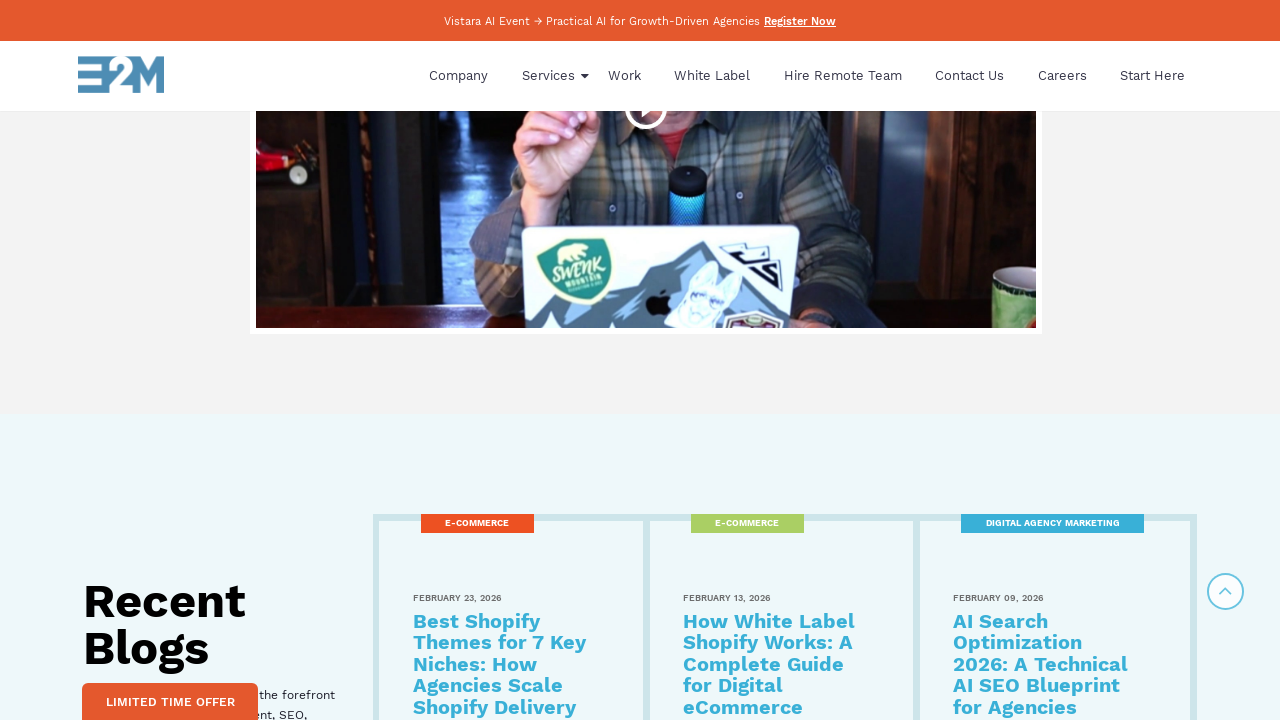

Scrolled to position 3900px
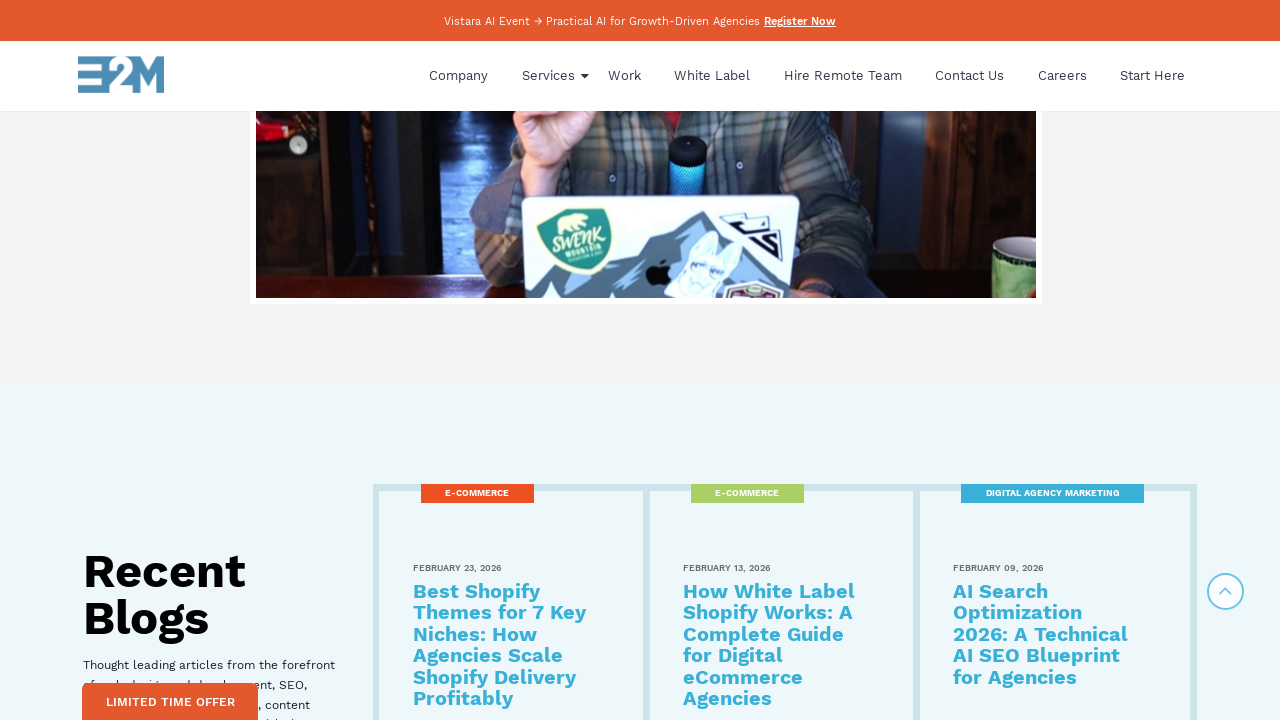

Waited 100ms between scroll steps
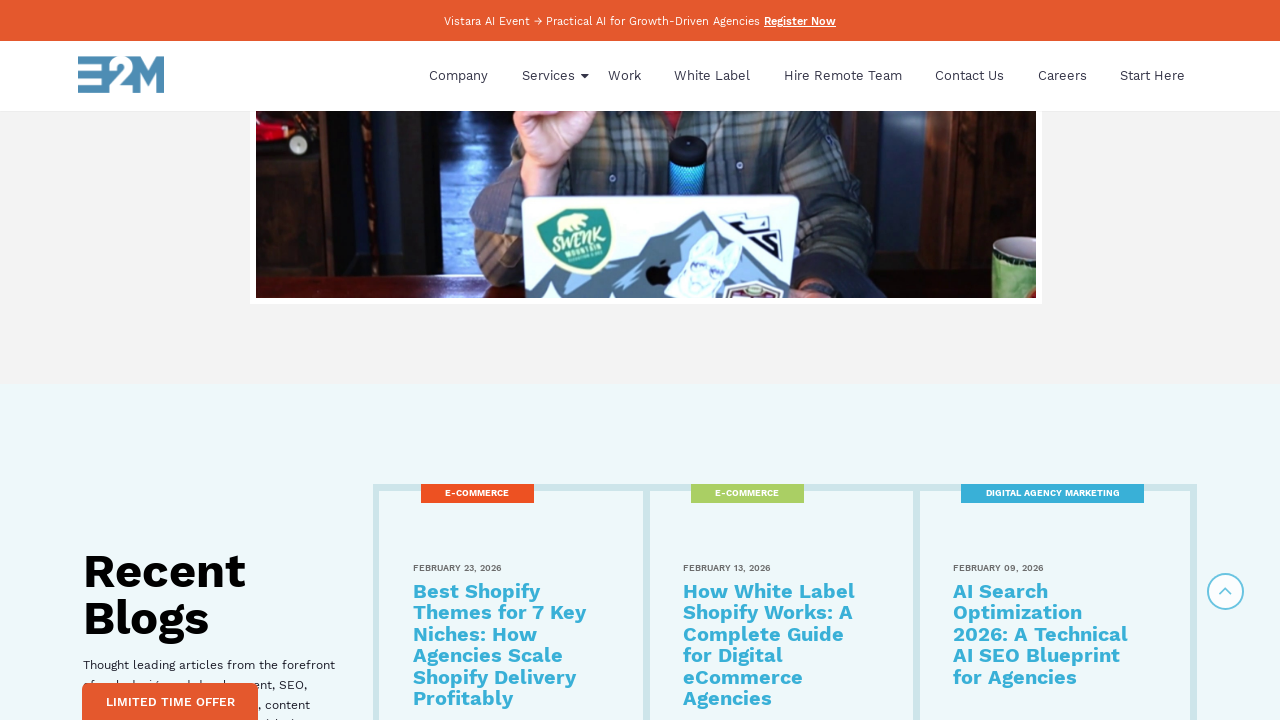

Scrolled to position 3930px
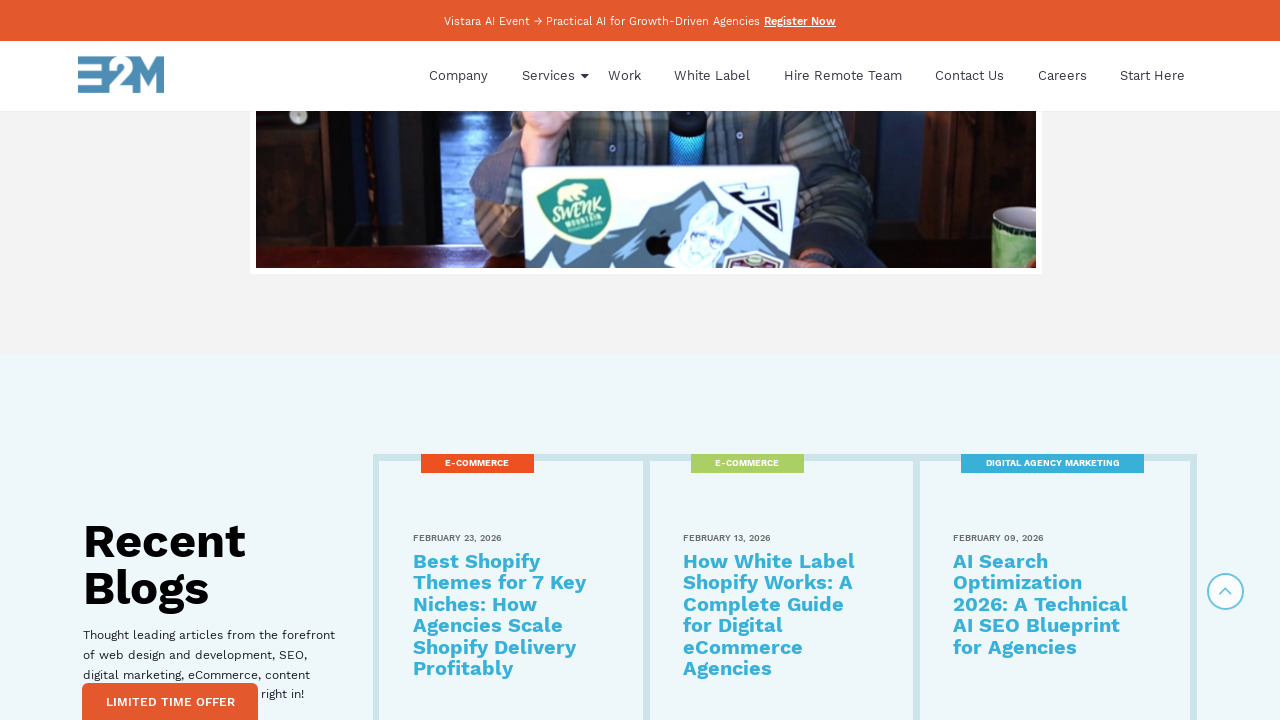

Waited 100ms between scroll steps
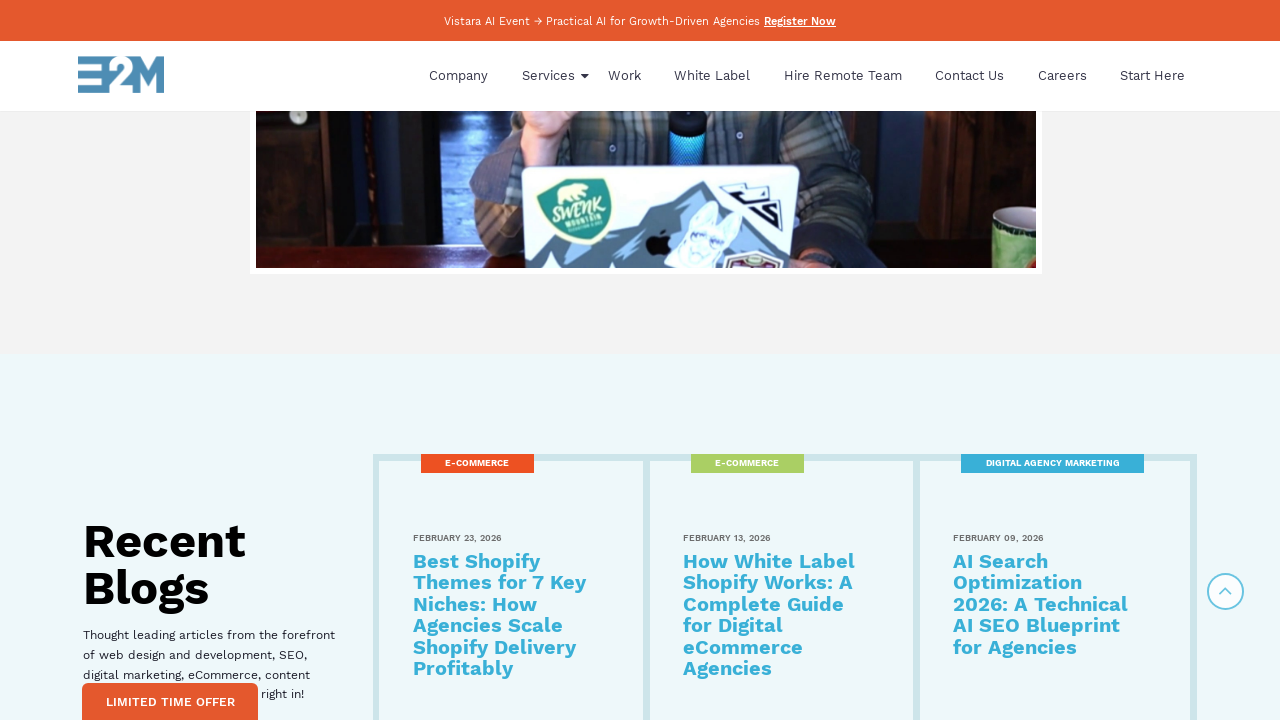

Scrolled to position 3960px
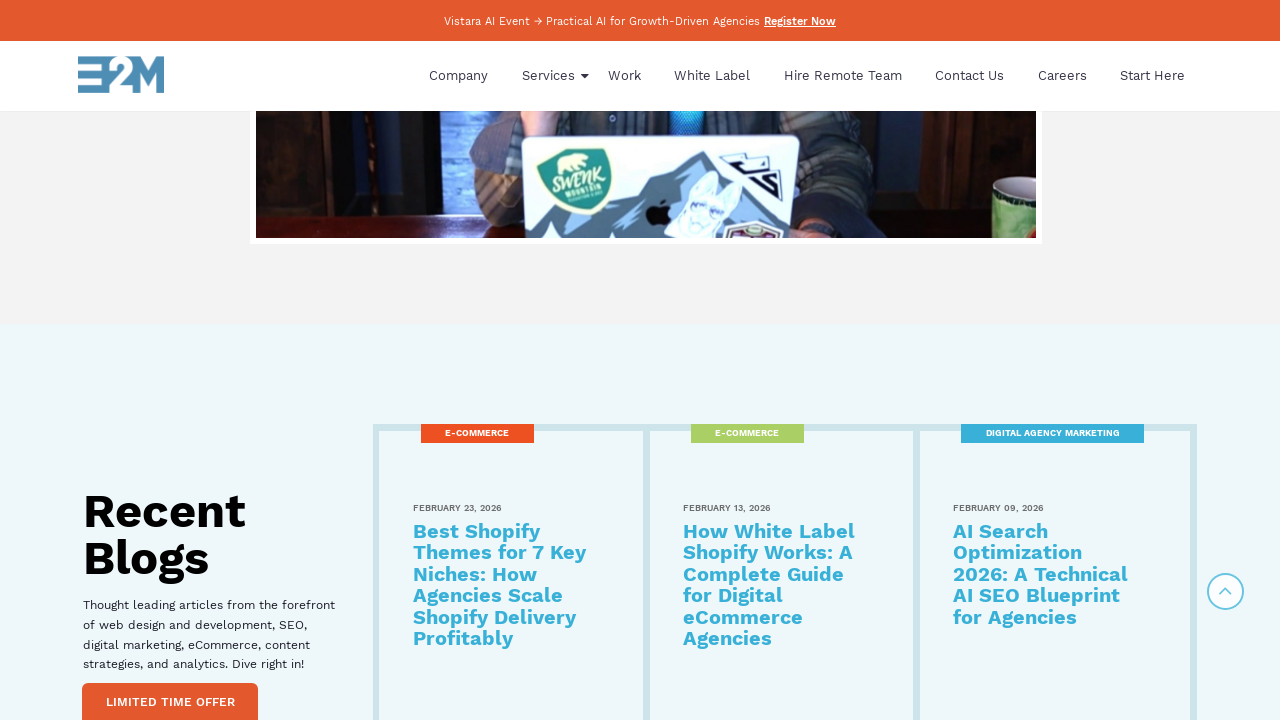

Waited 100ms between scroll steps
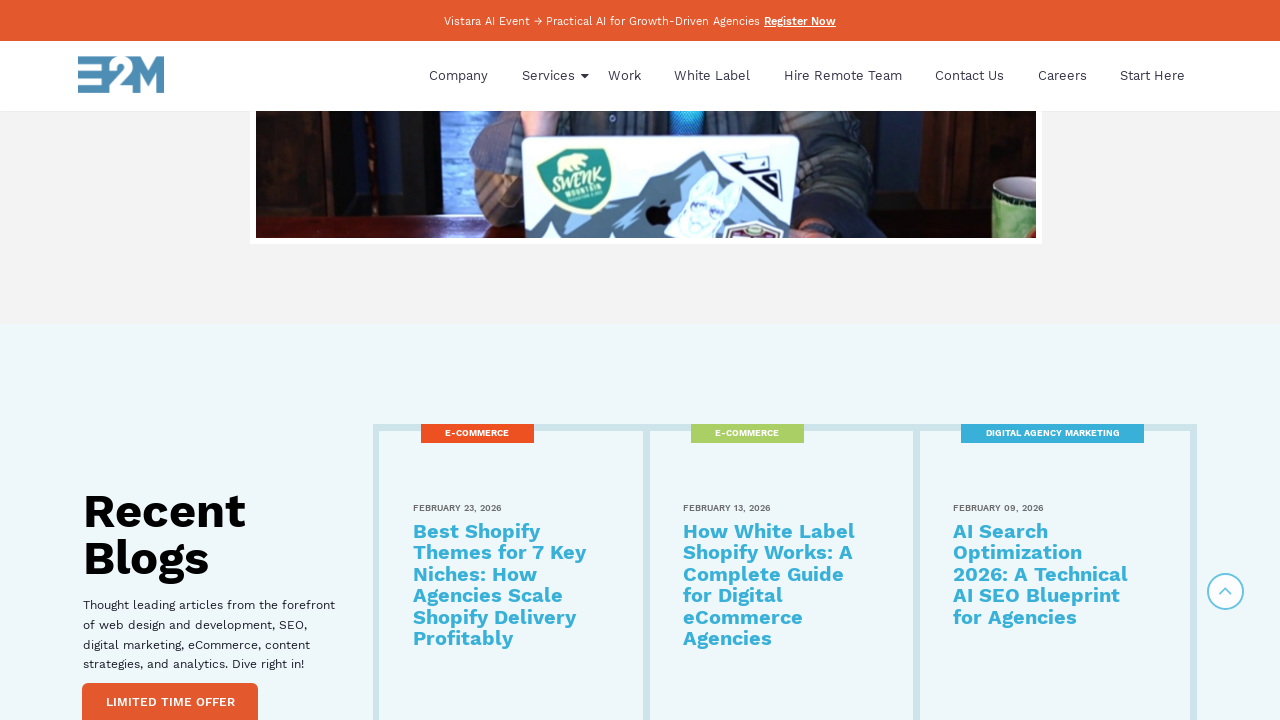

Scrolled to position 3990px
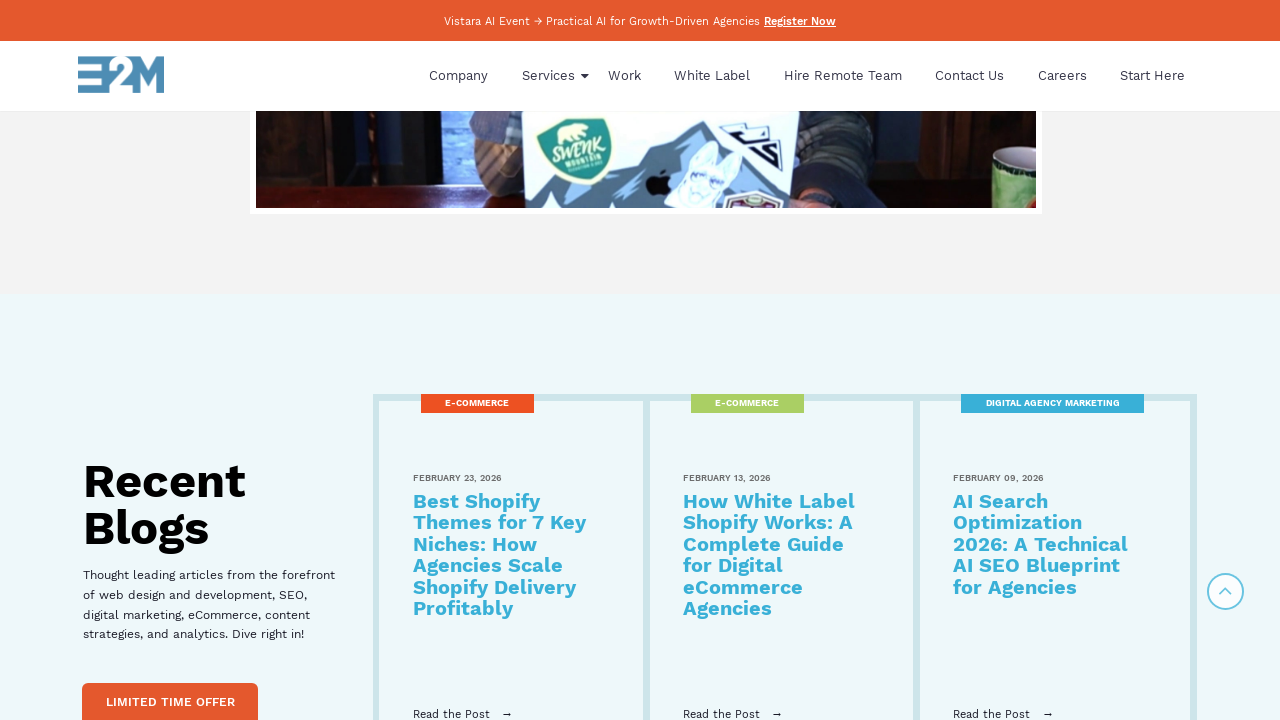

Waited 100ms between scroll steps
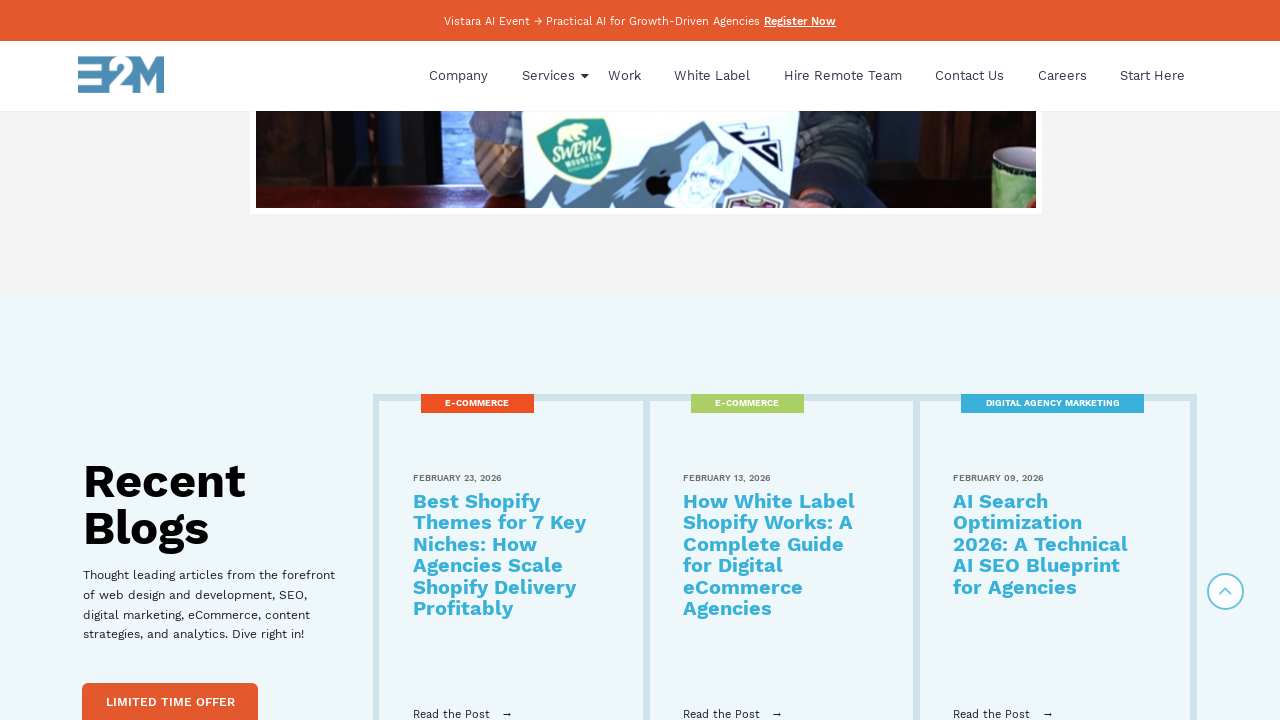

Scrolled to position 4020px
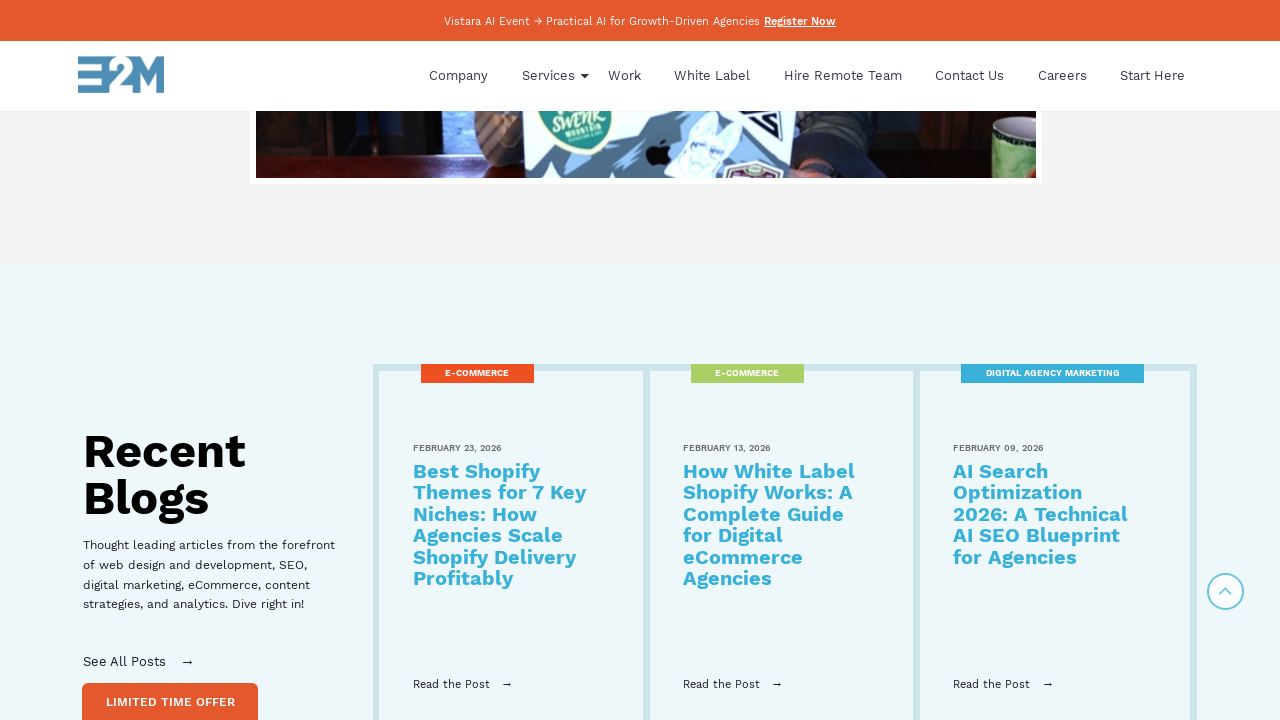

Waited 100ms between scroll steps
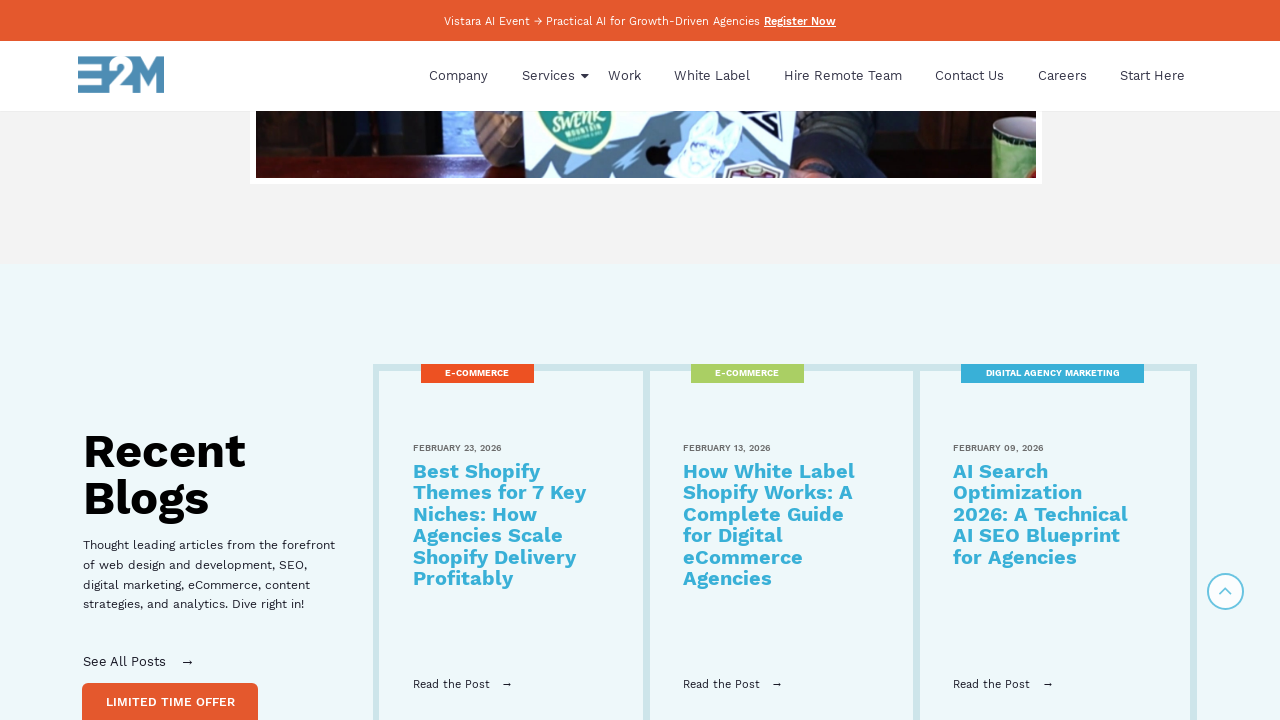

Scrolled to position 4050px
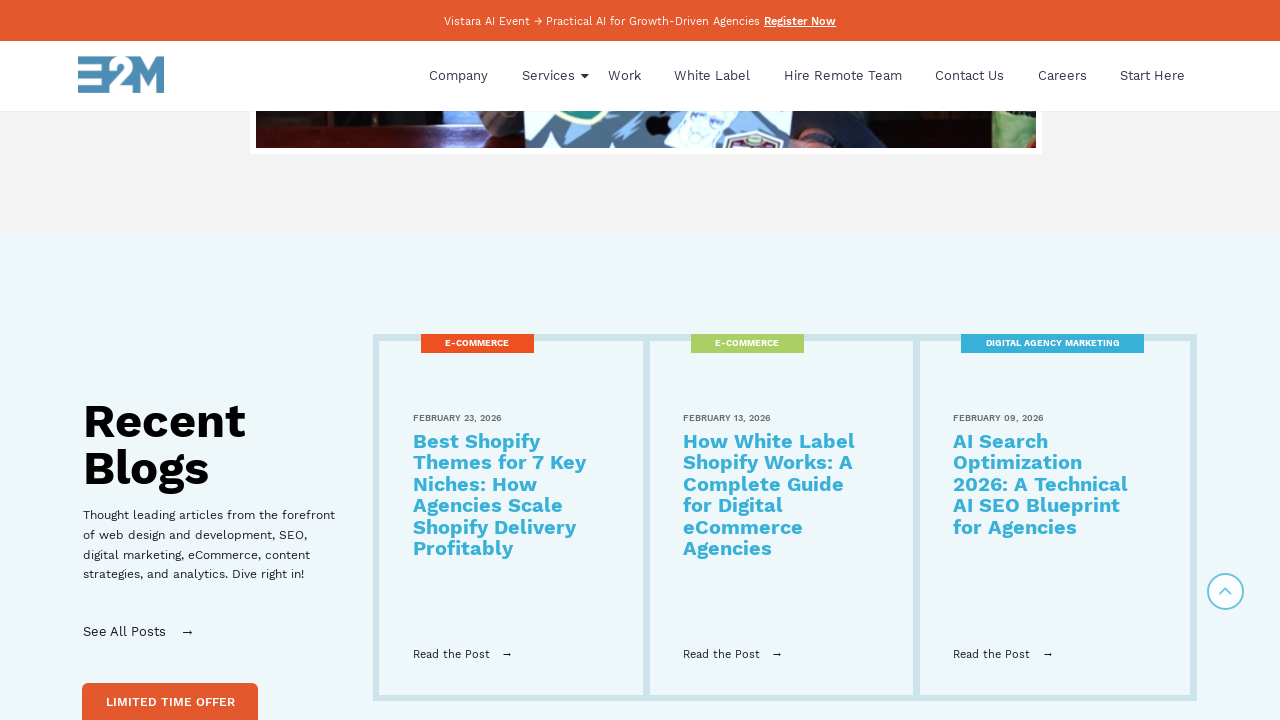

Waited 100ms between scroll steps
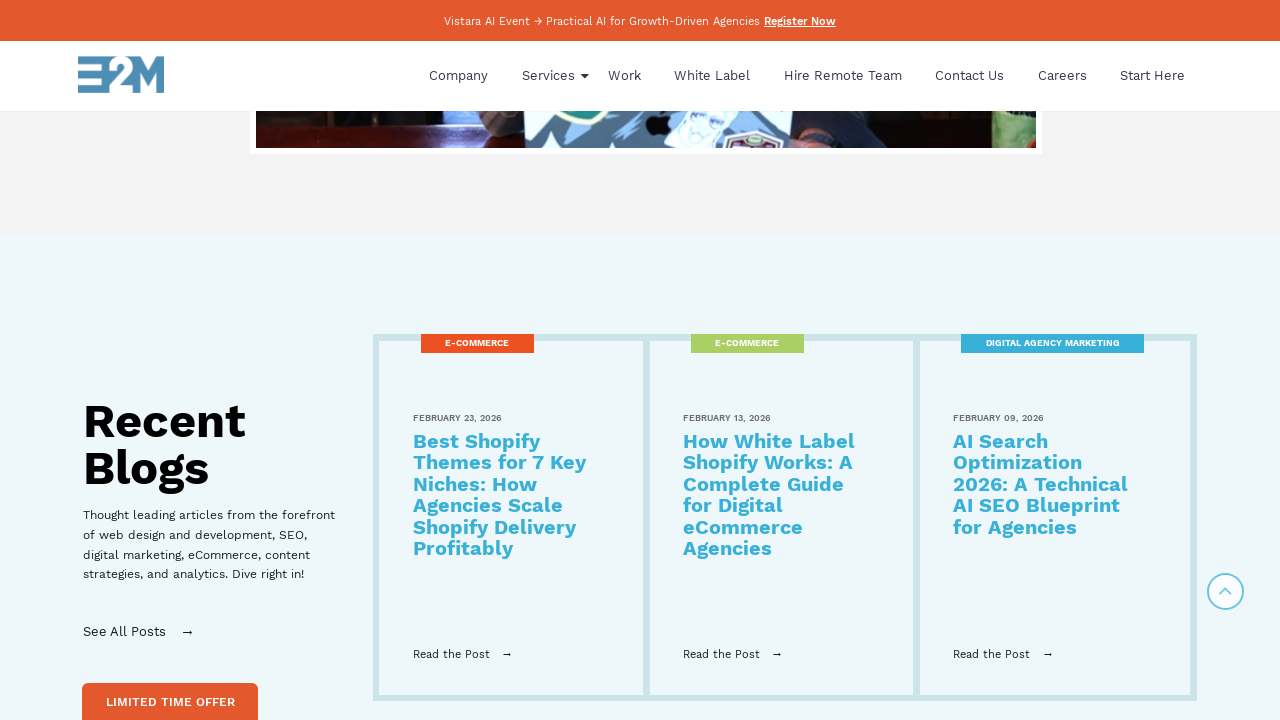

Scrolled to position 4080px
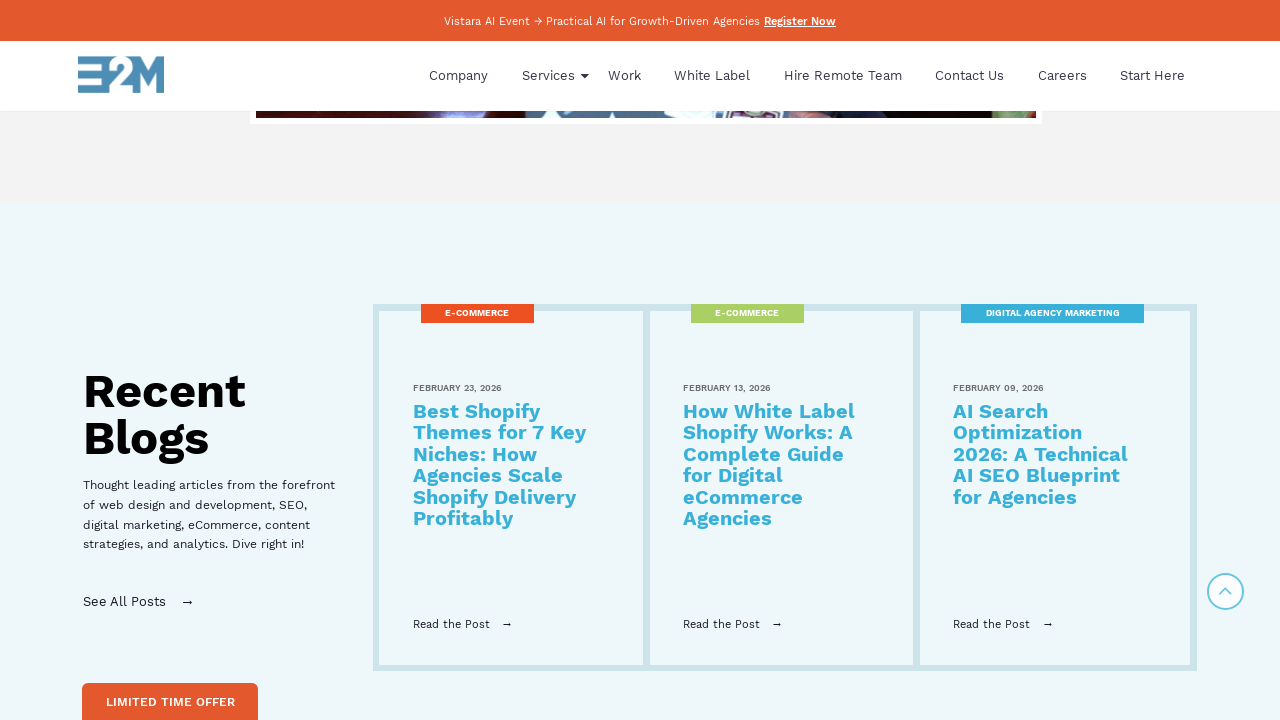

Waited 100ms between scroll steps
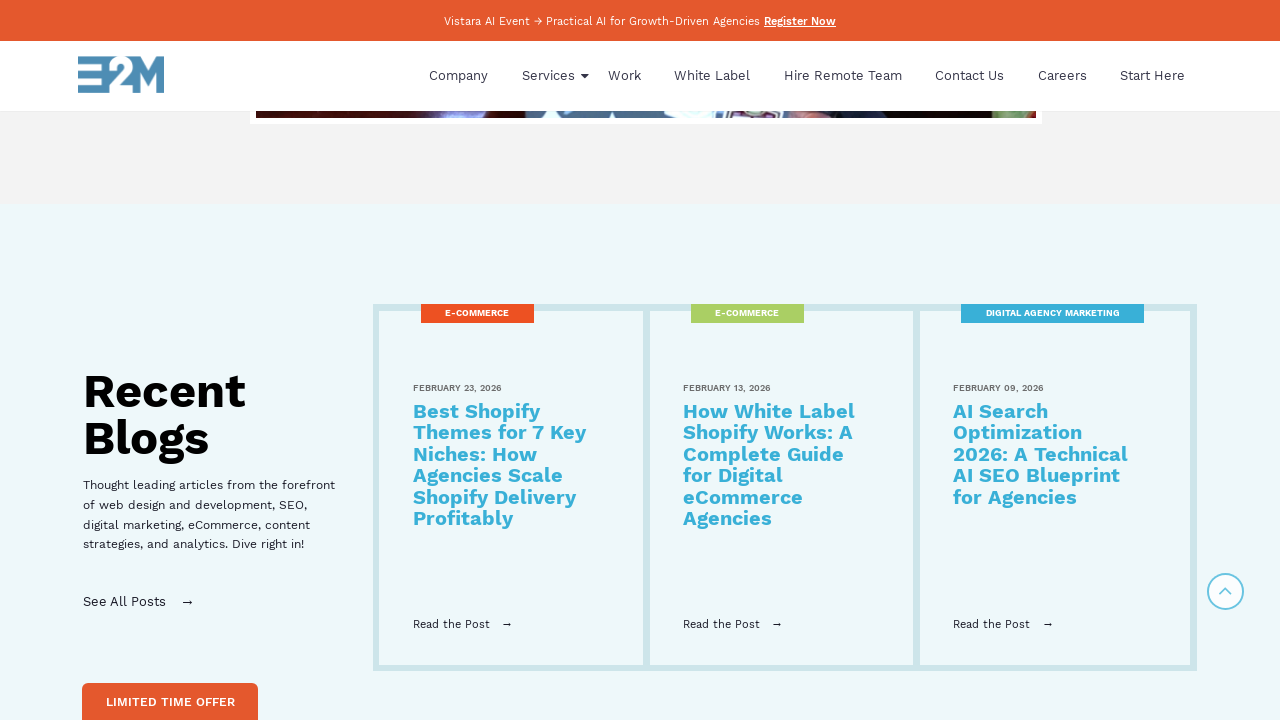

Scrolled to position 4110px
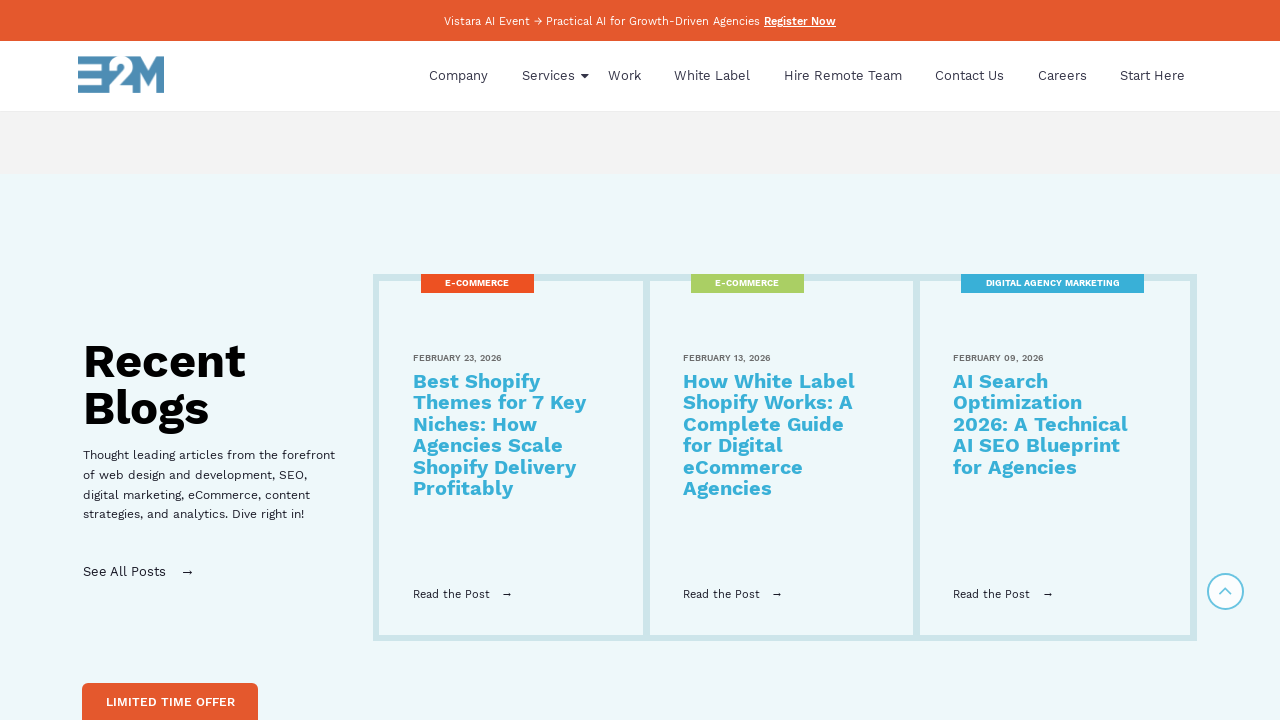

Waited 100ms between scroll steps
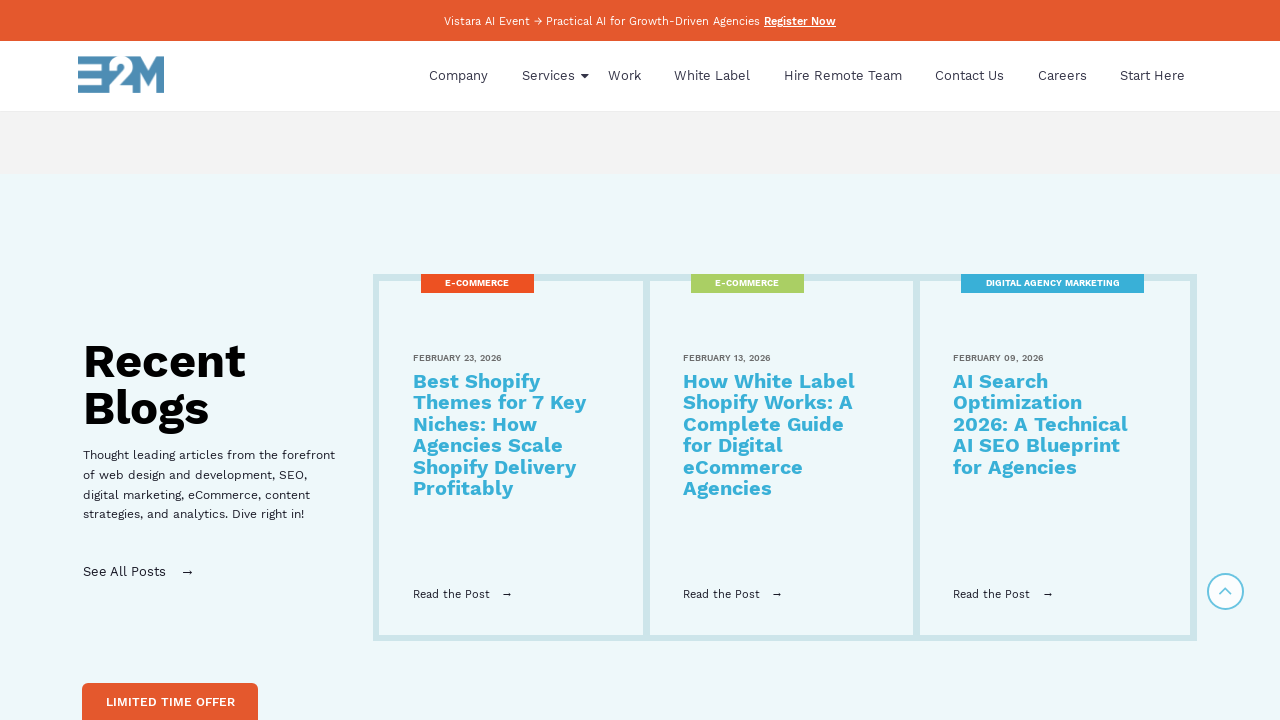

Scrolled to position 4140px
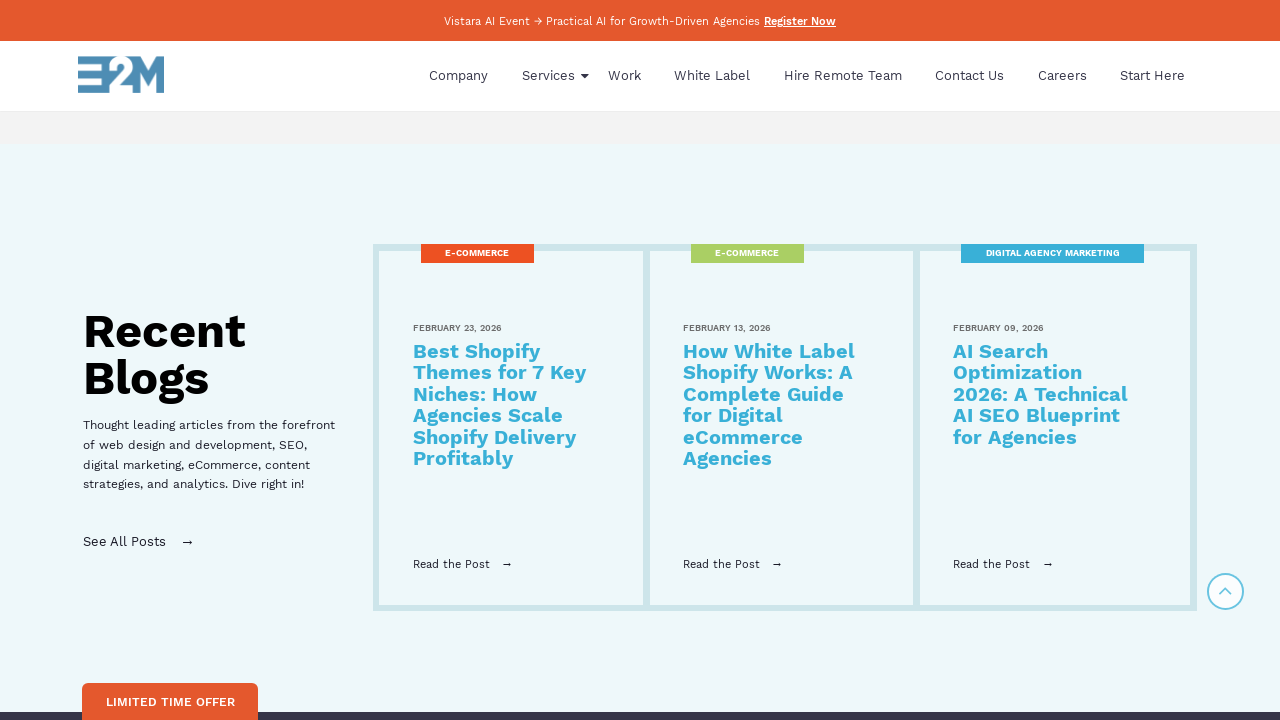

Waited 100ms between scroll steps
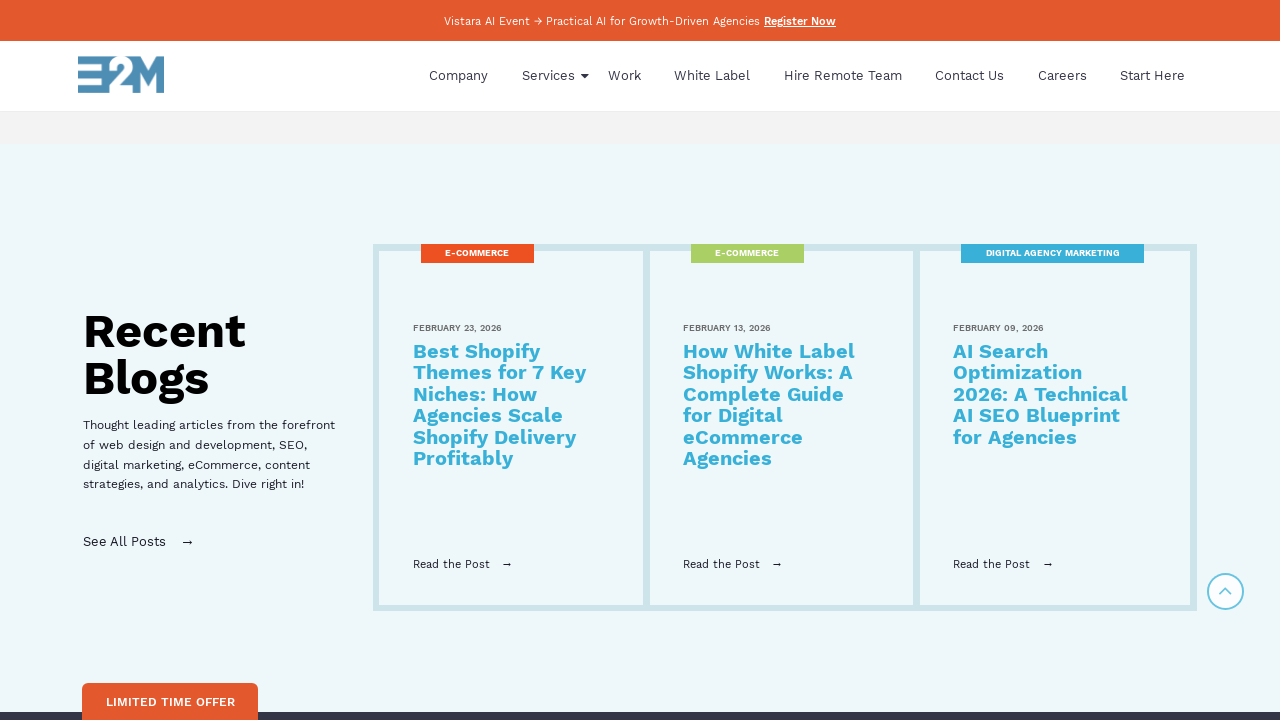

Scrolled to position 4170px
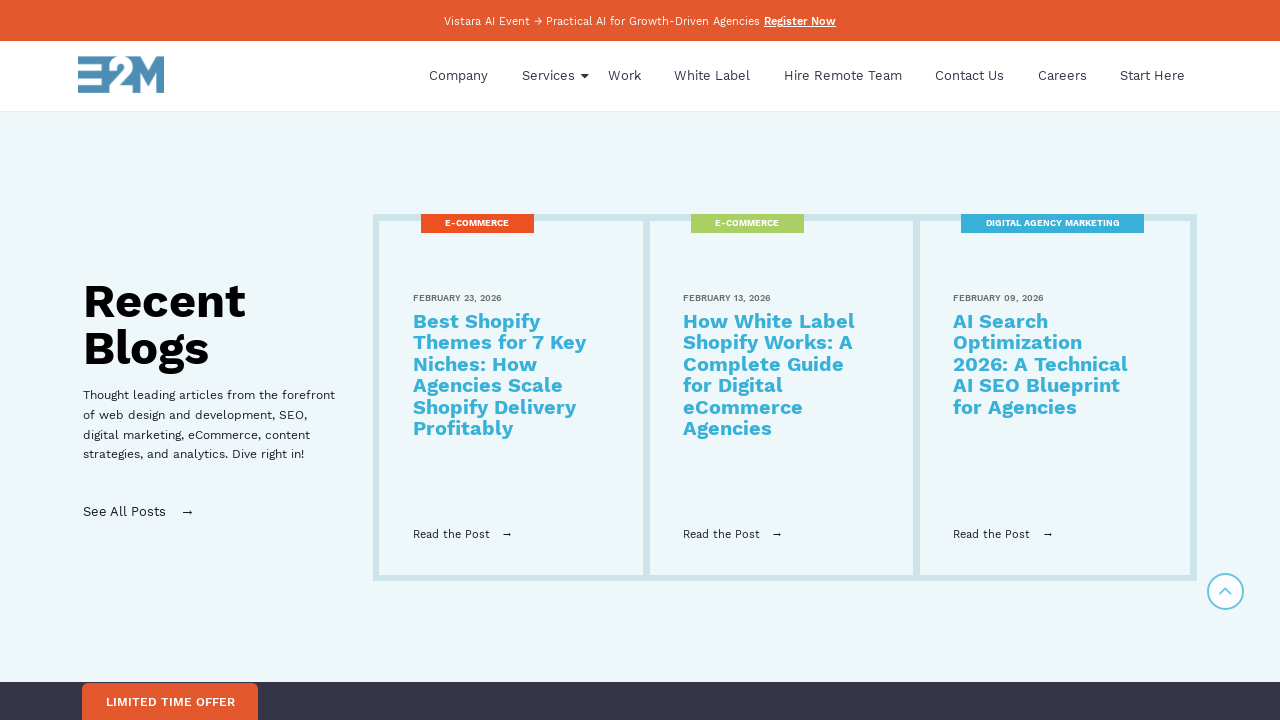

Waited 100ms between scroll steps
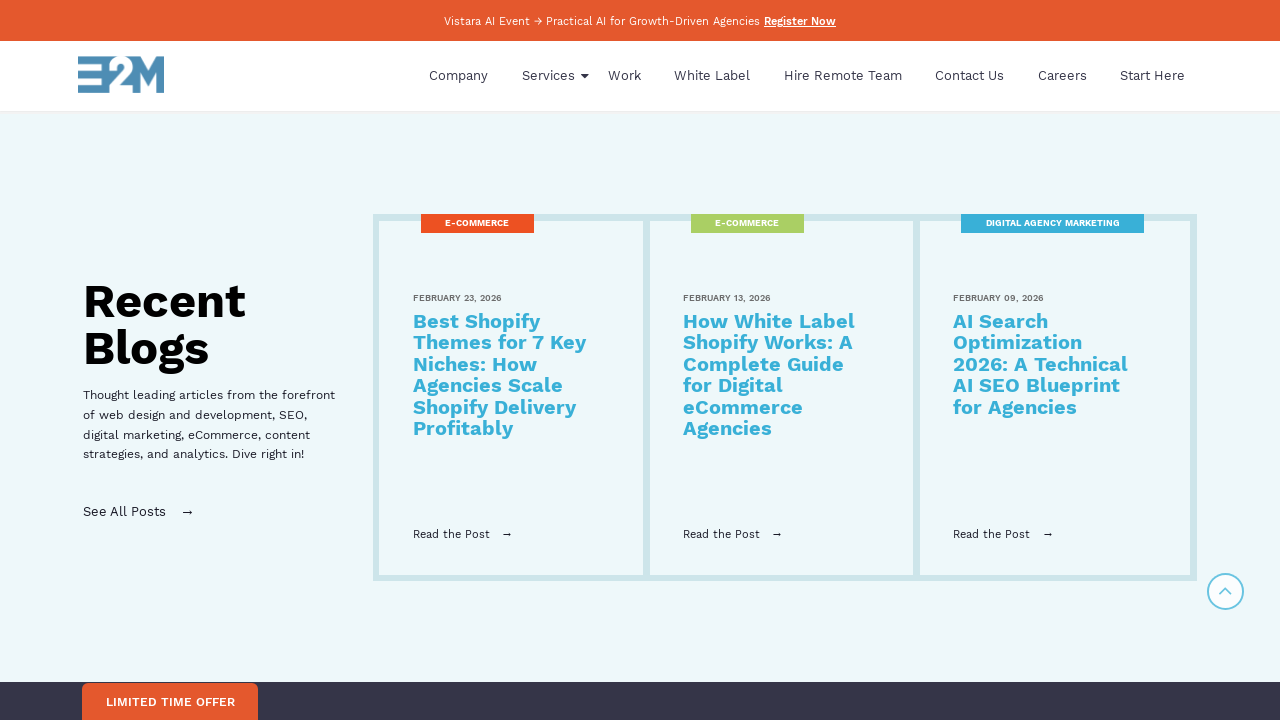

Scrolled to position 4200px
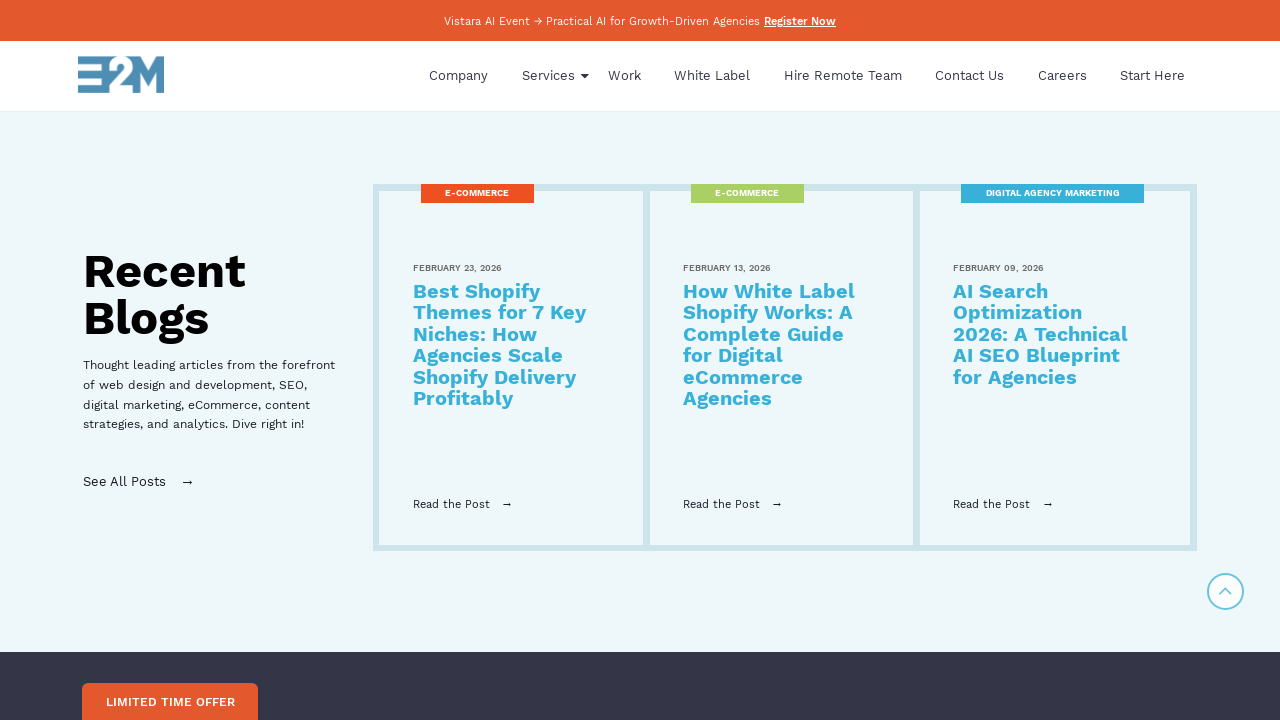

Waited 100ms between scroll steps
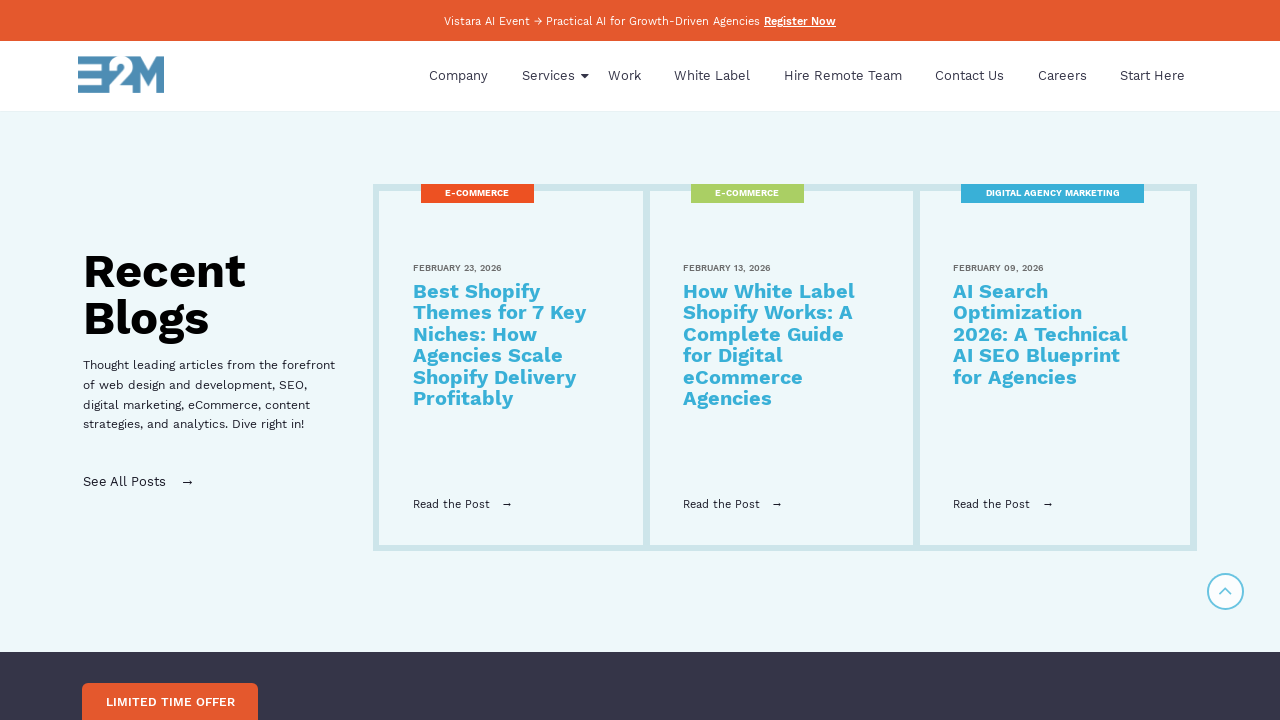

Scrolled to position 4230px
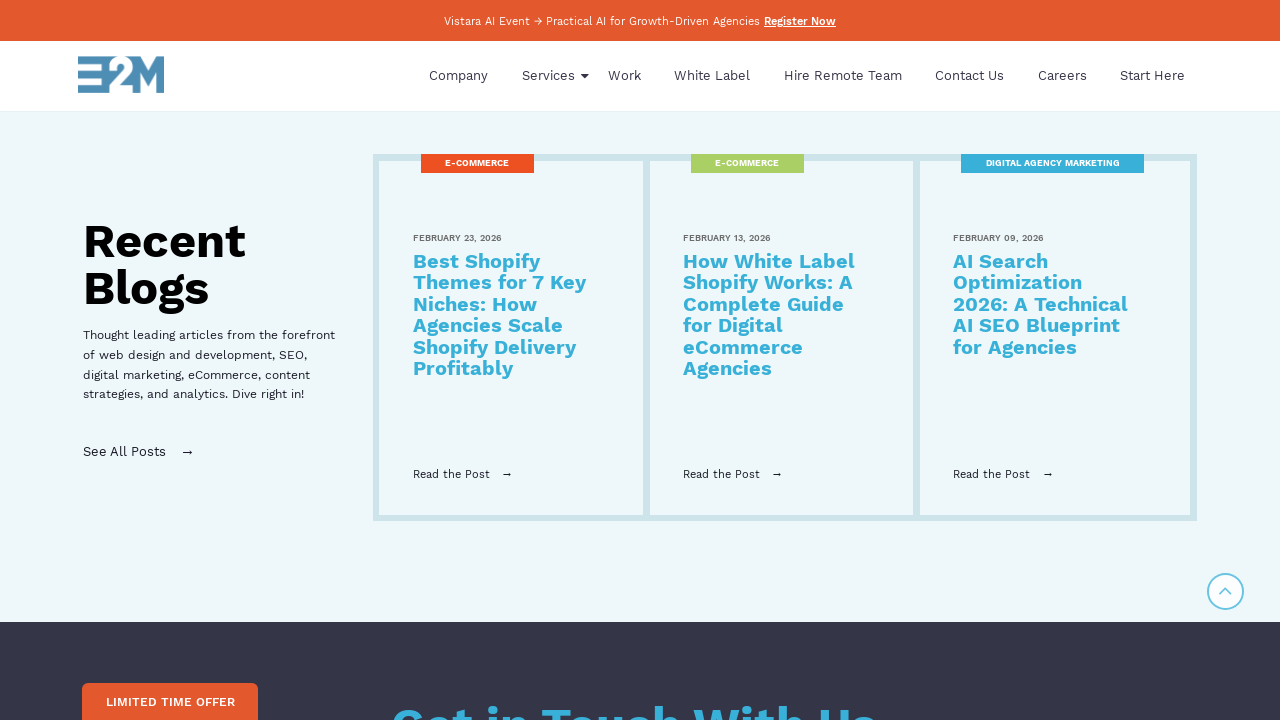

Waited 100ms between scroll steps
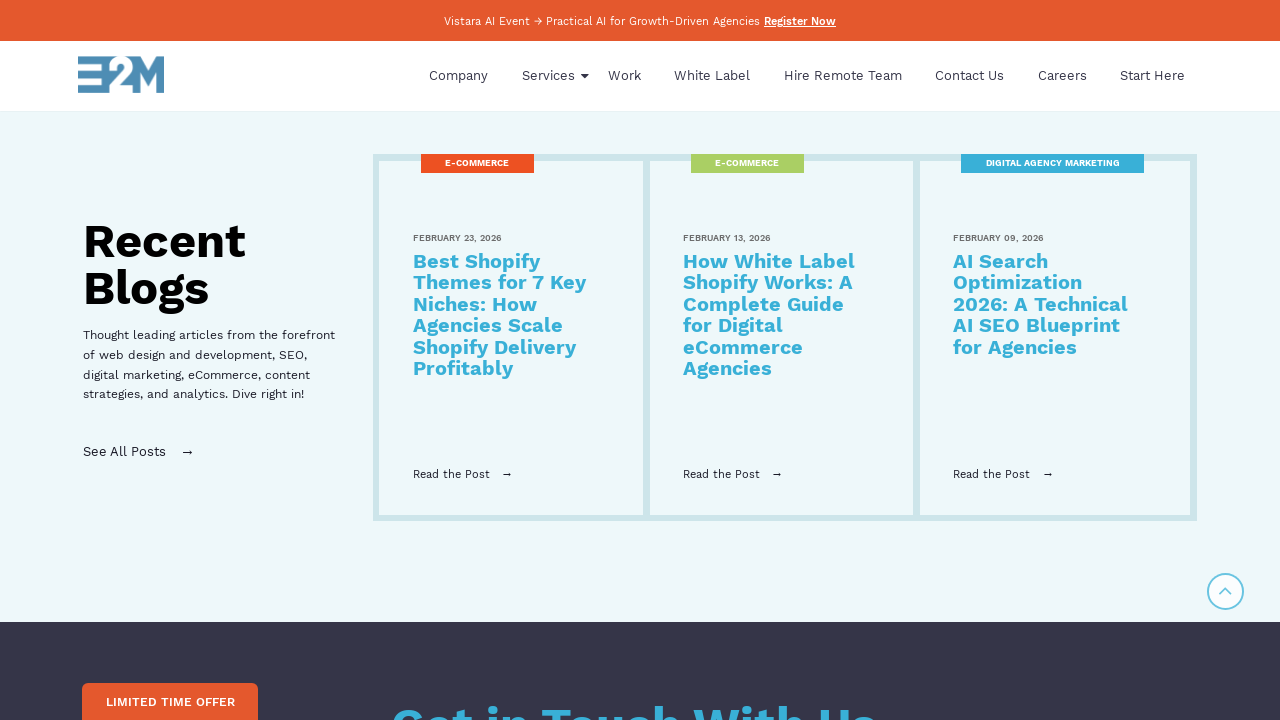

Scrolled to position 4260px
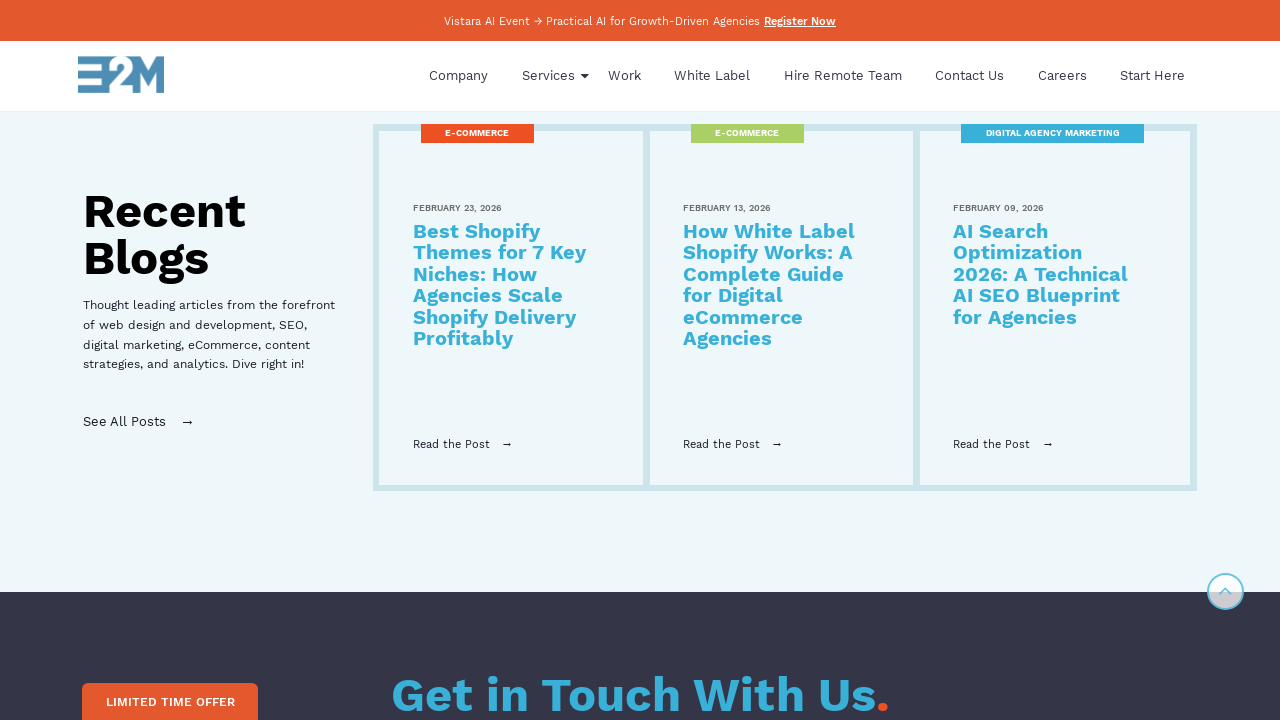

Waited 100ms between scroll steps
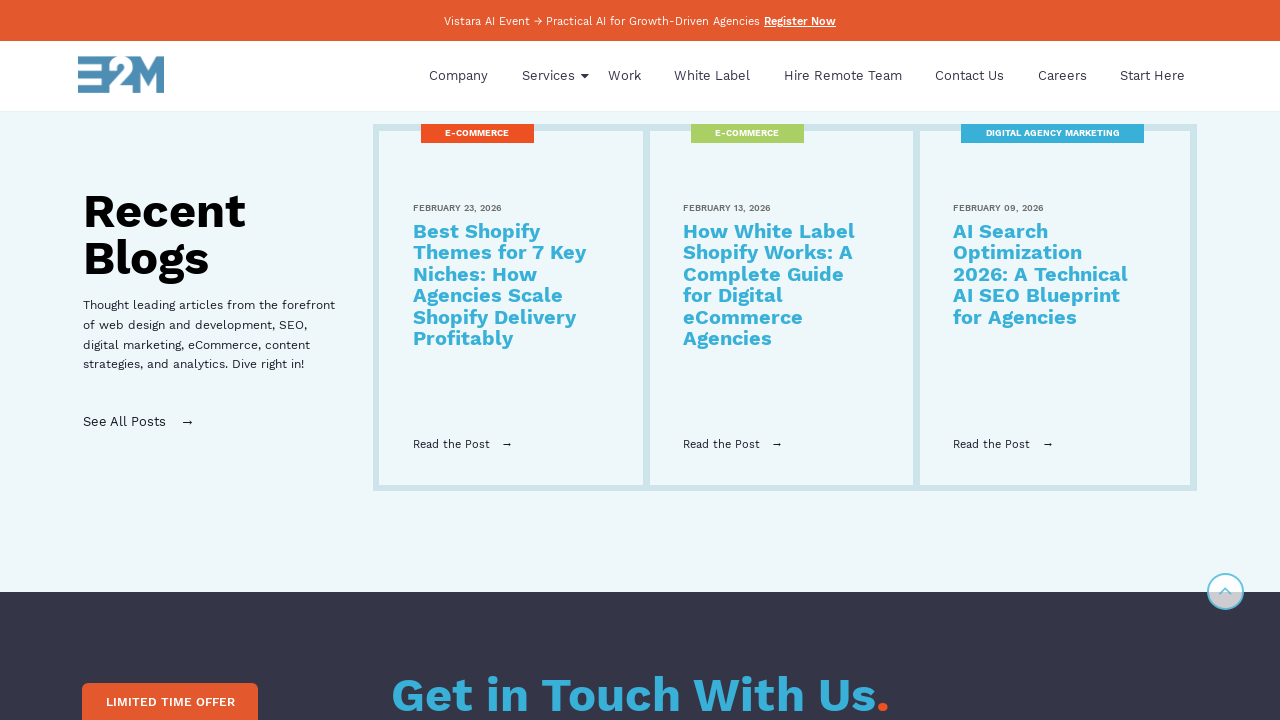

Scrolled to position 4290px
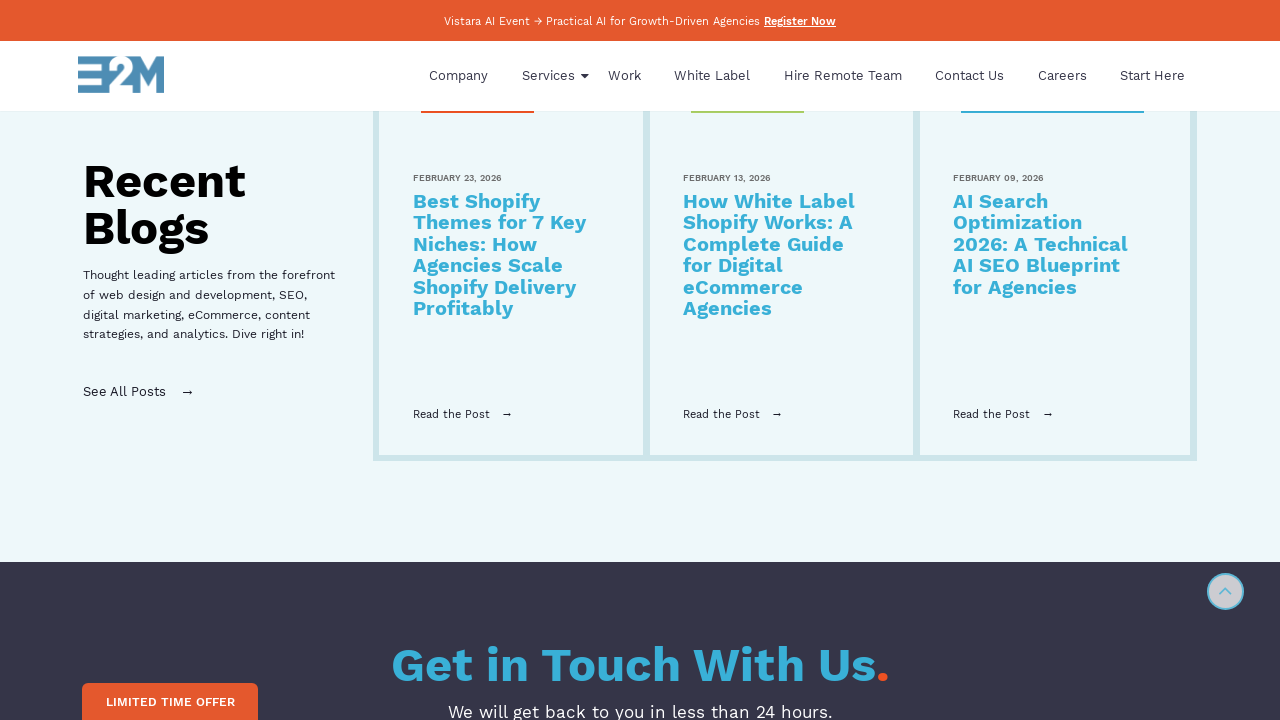

Waited 100ms between scroll steps
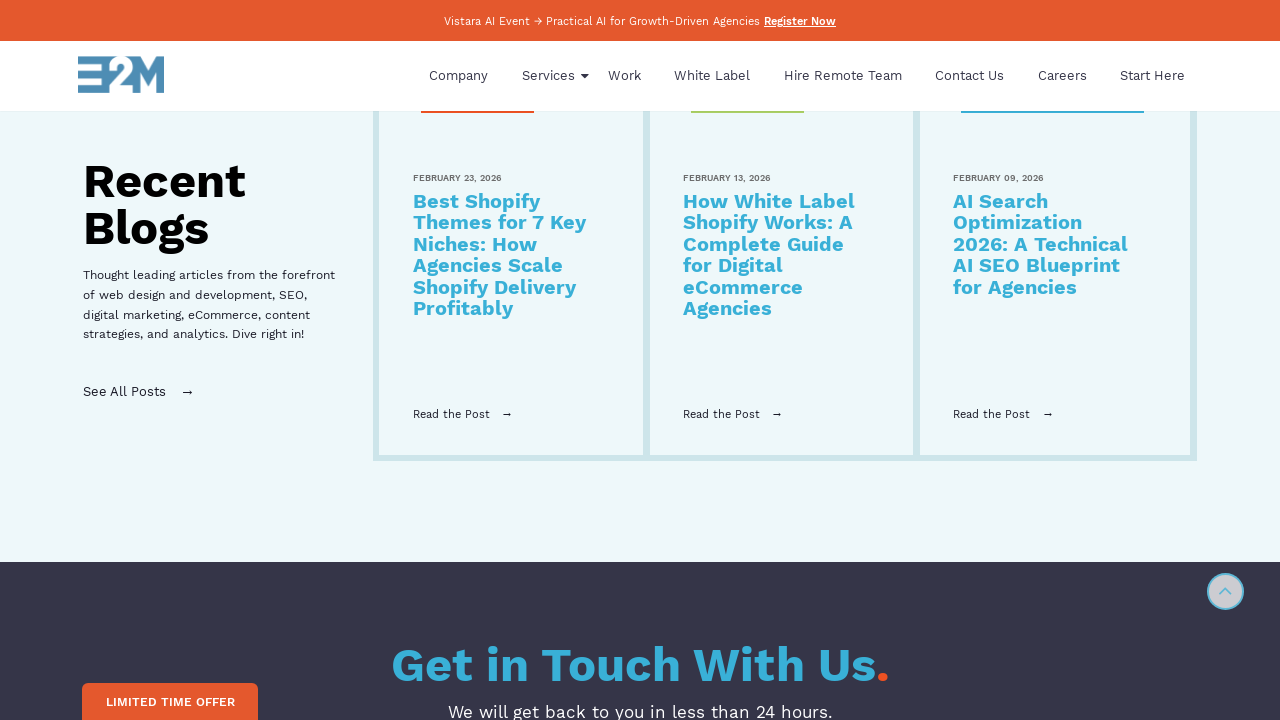

Scrolled to position 4320px
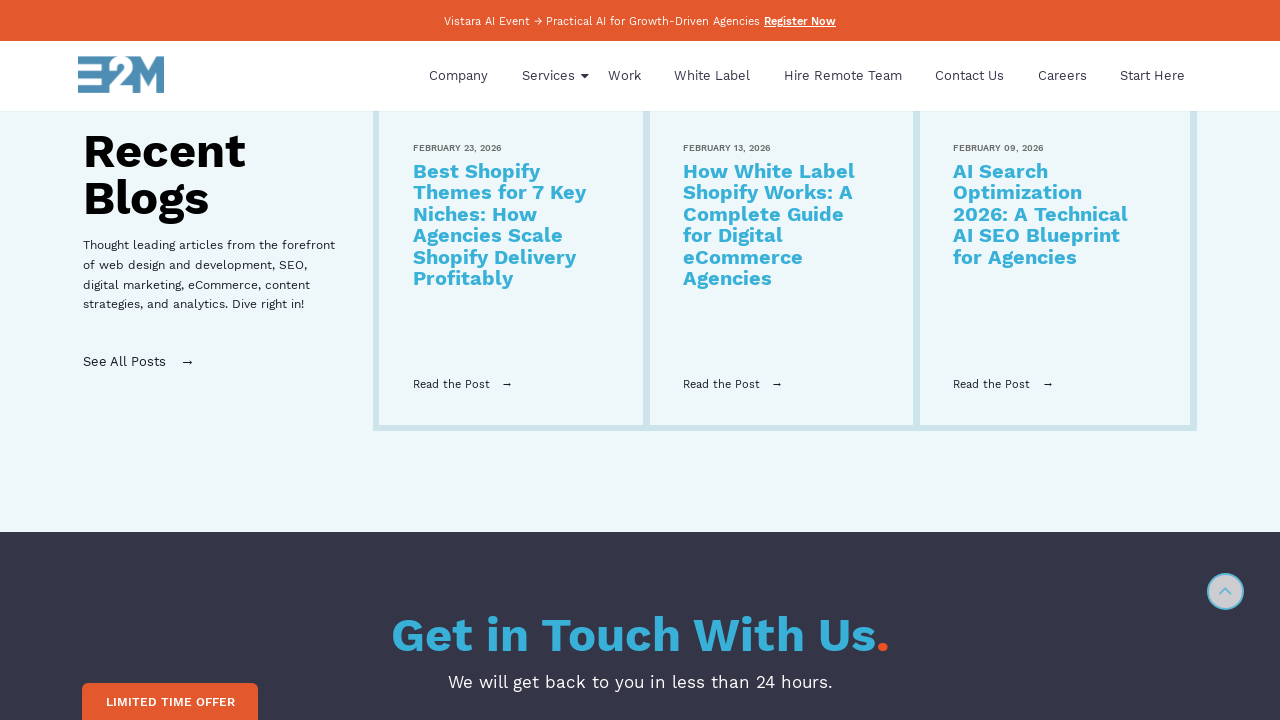

Waited 100ms between scroll steps
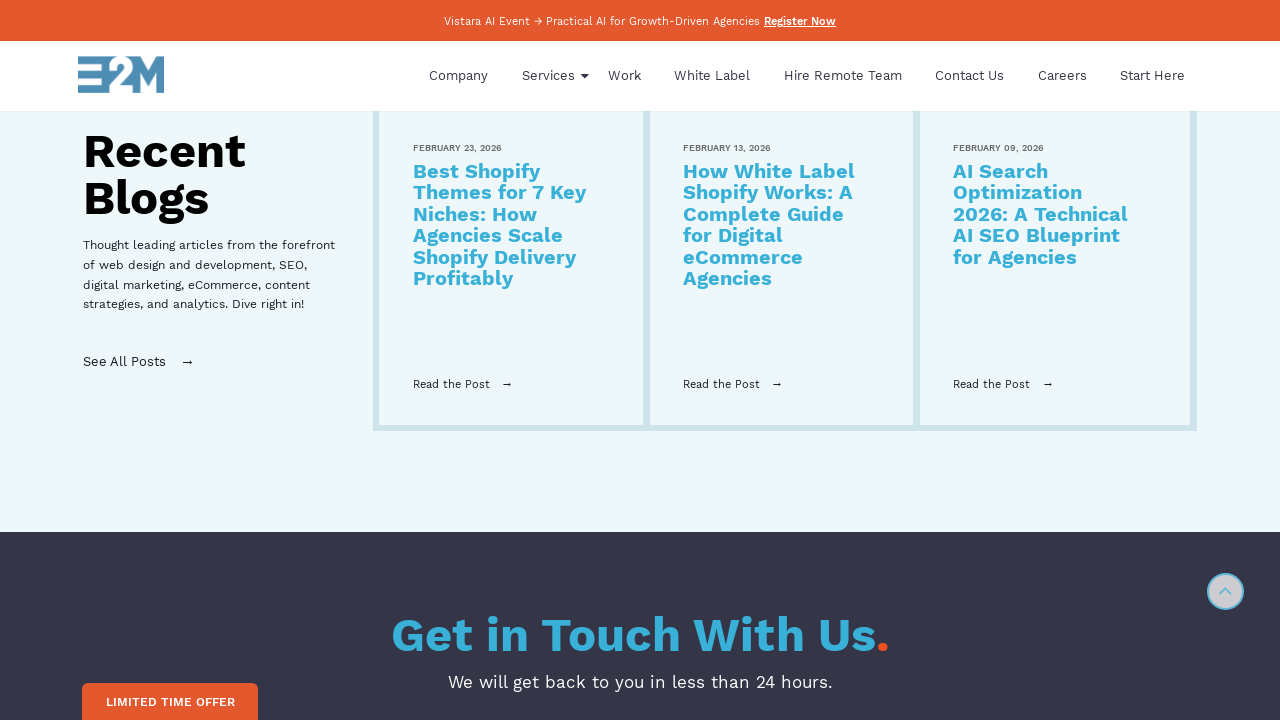

Scrolled to position 4350px
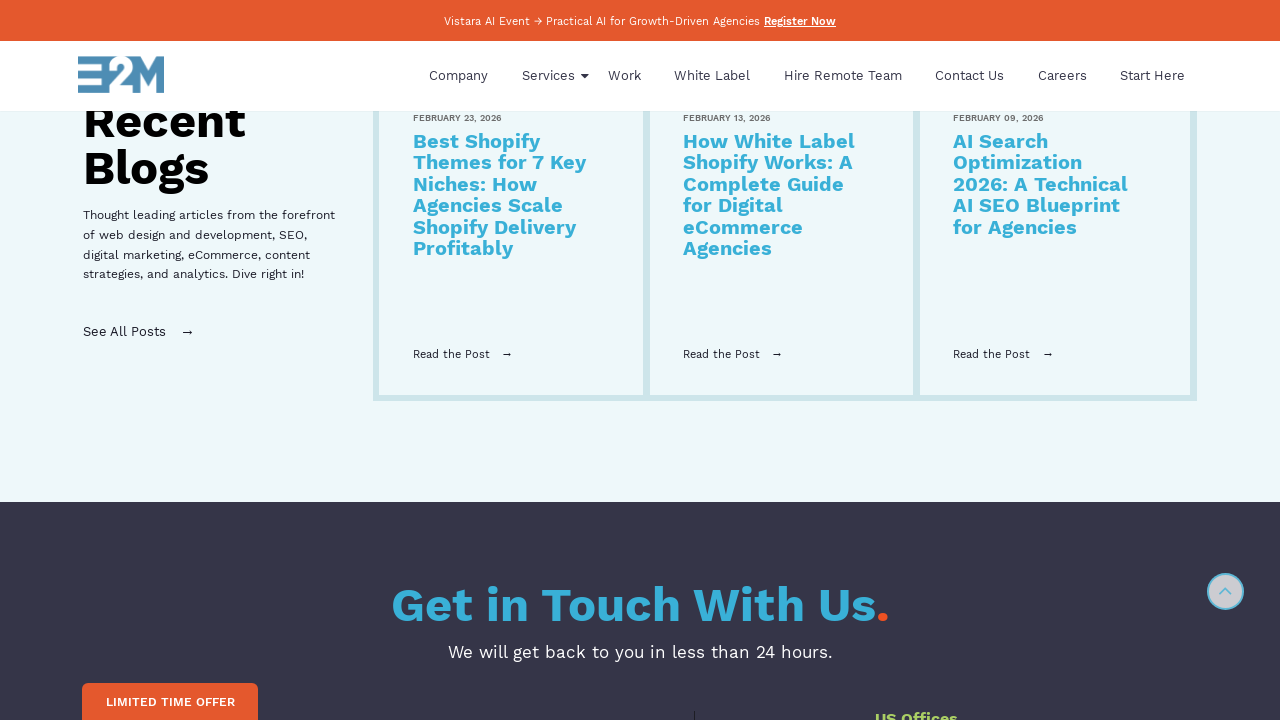

Waited 100ms between scroll steps
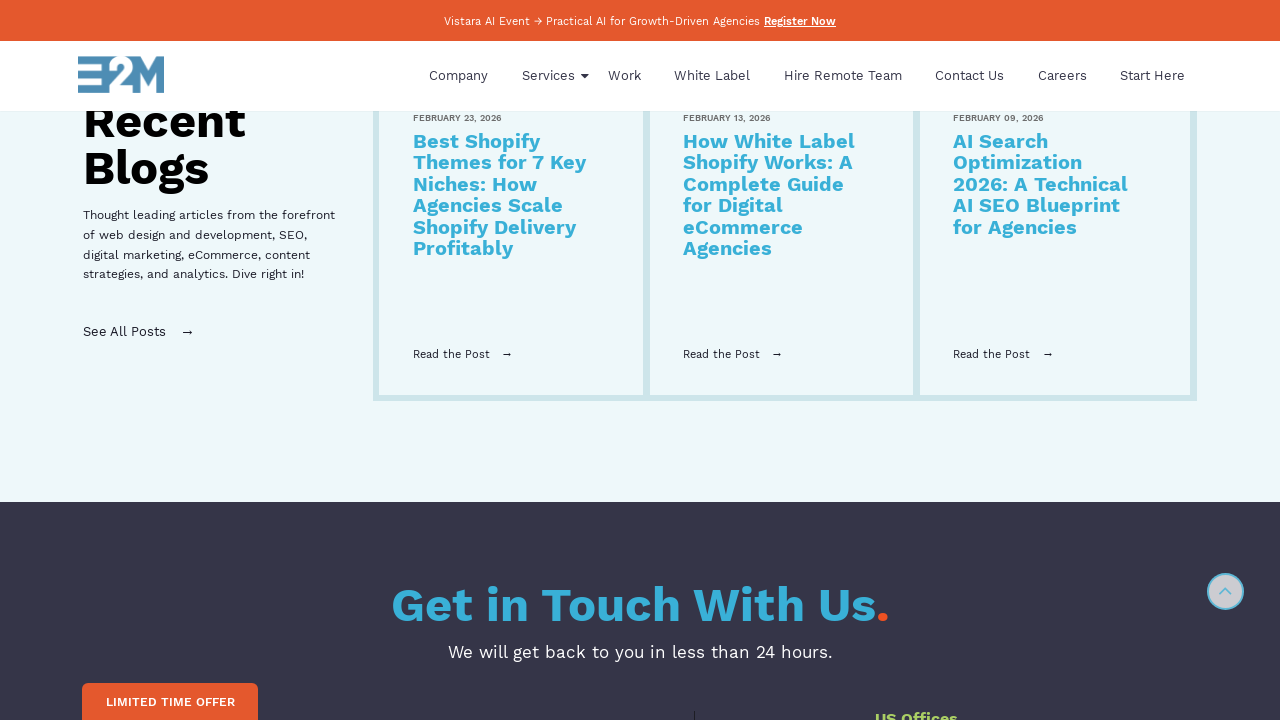

Scrolled to position 4380px
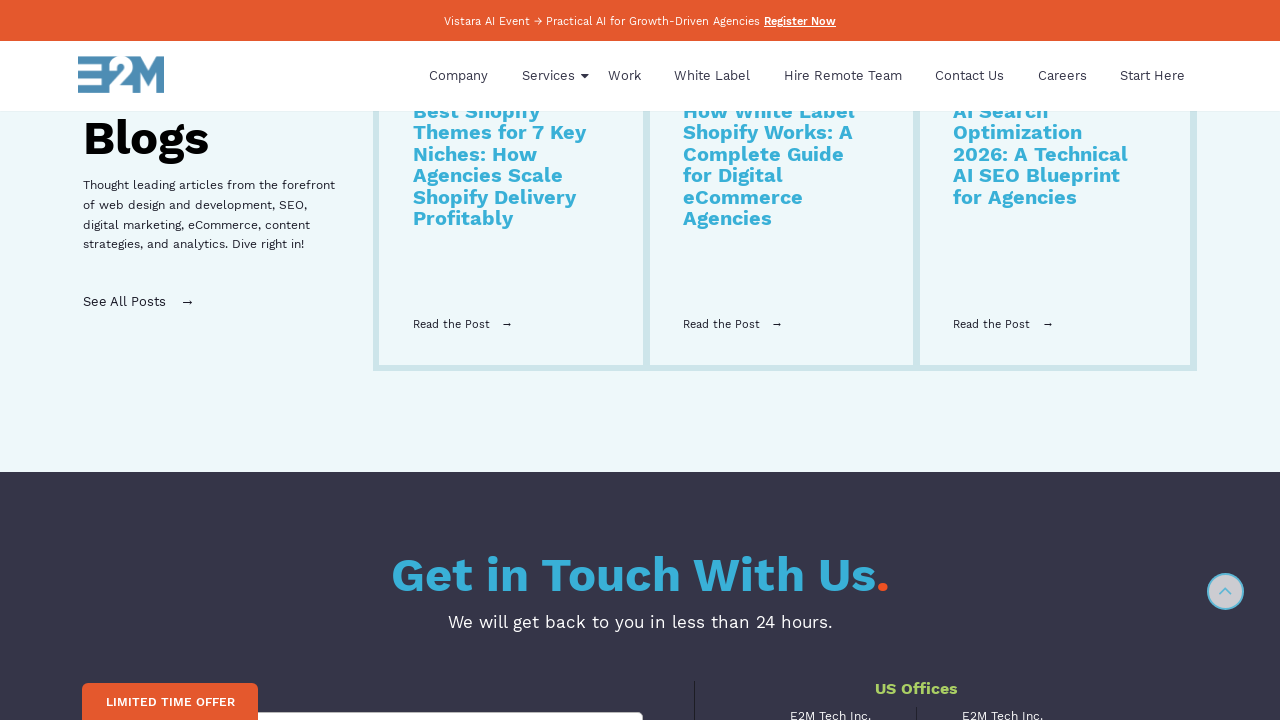

Waited 100ms between scroll steps
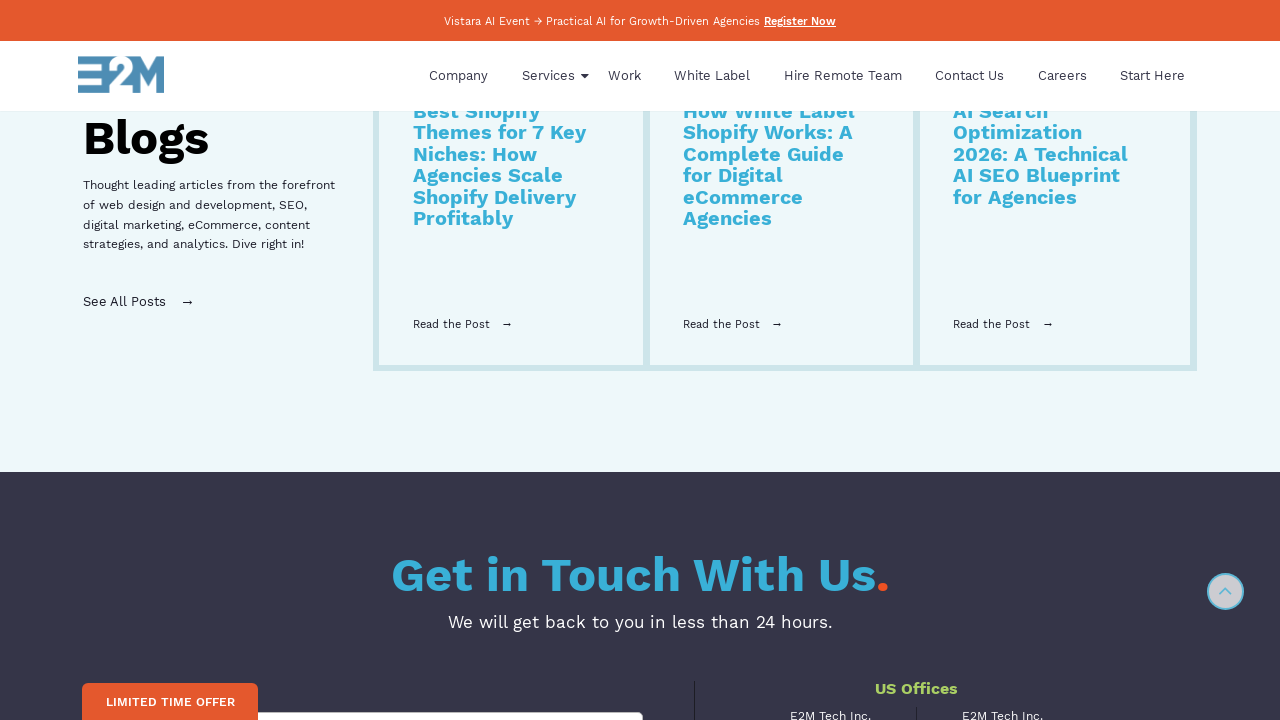

Scrolled to position 4410px
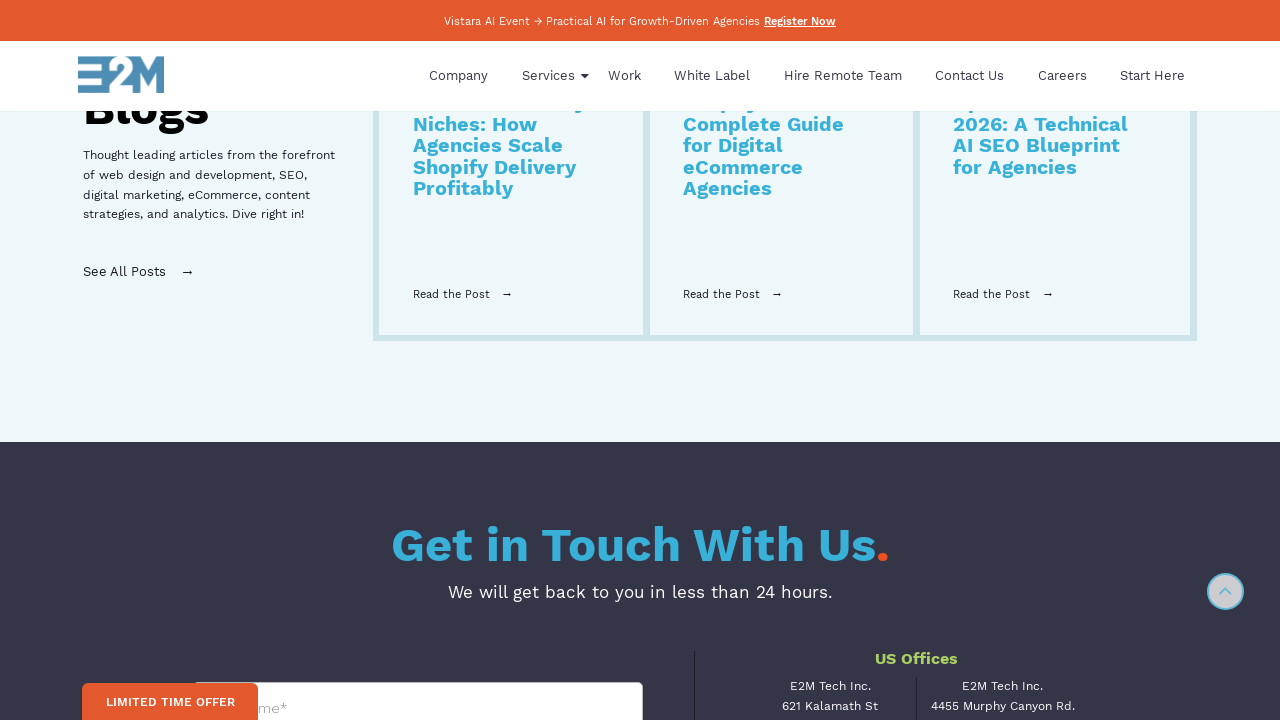

Waited 100ms between scroll steps
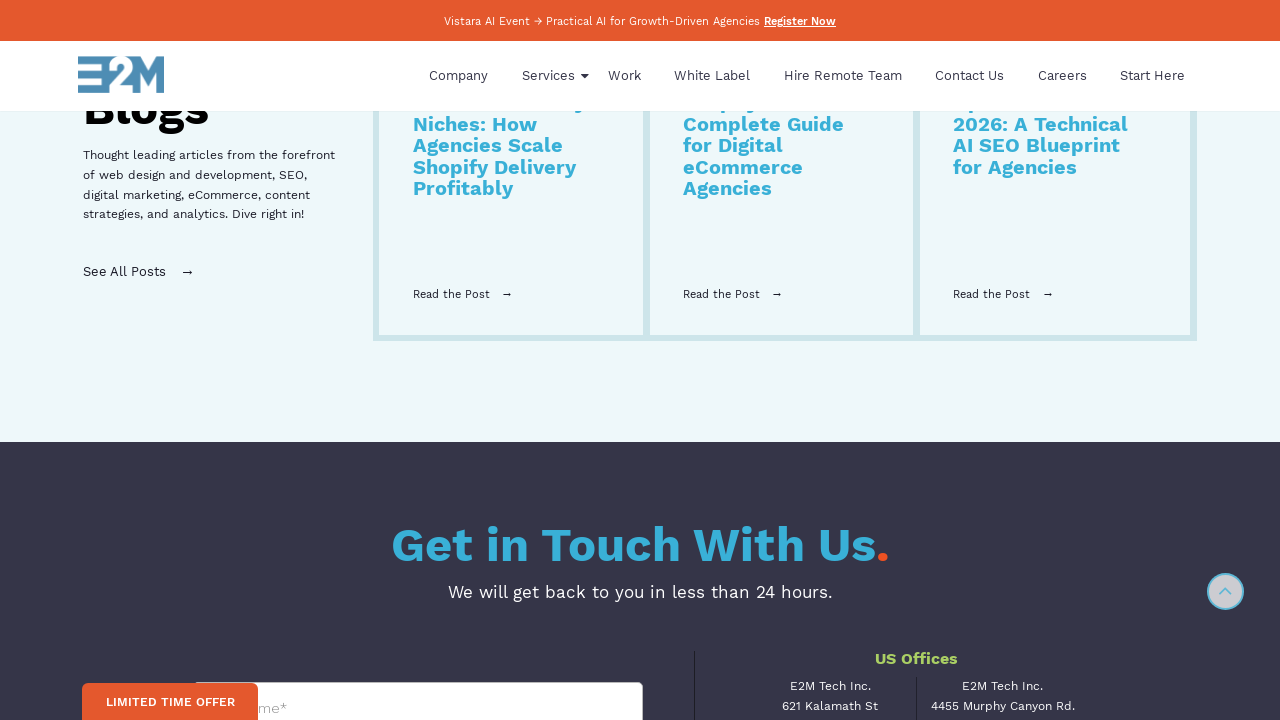

Scrolled to position 4440px
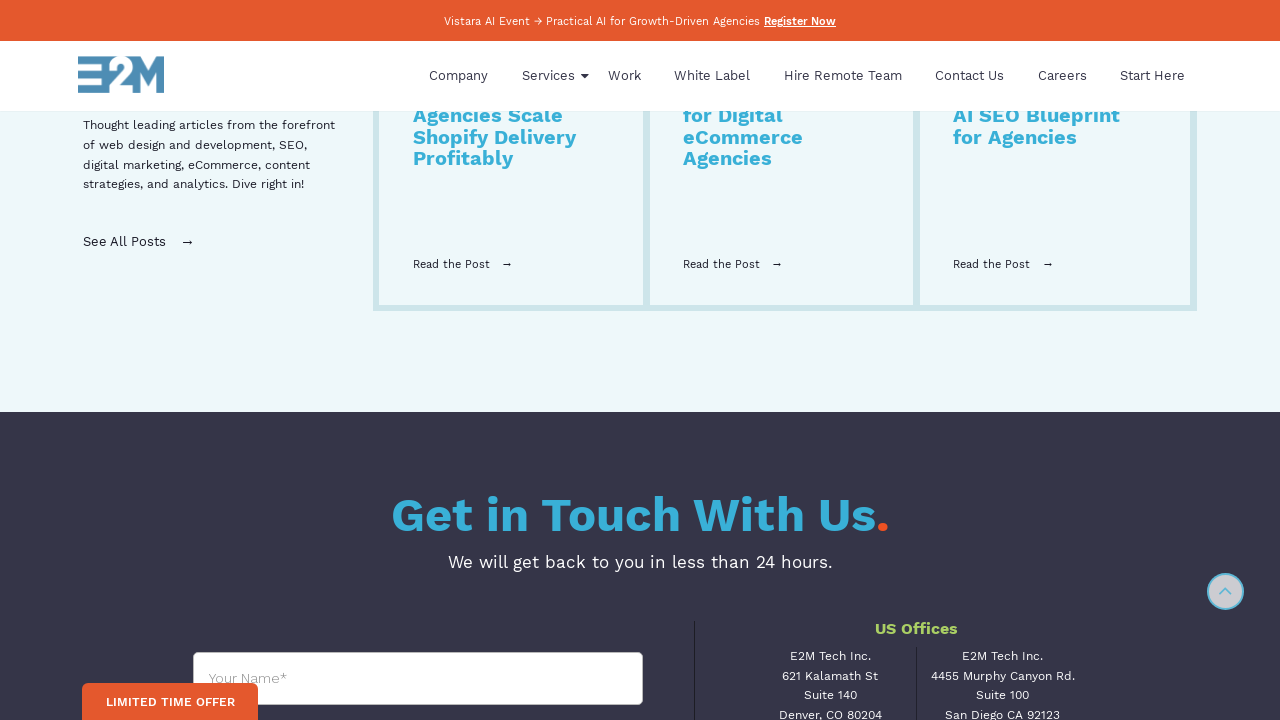

Waited 100ms between scroll steps
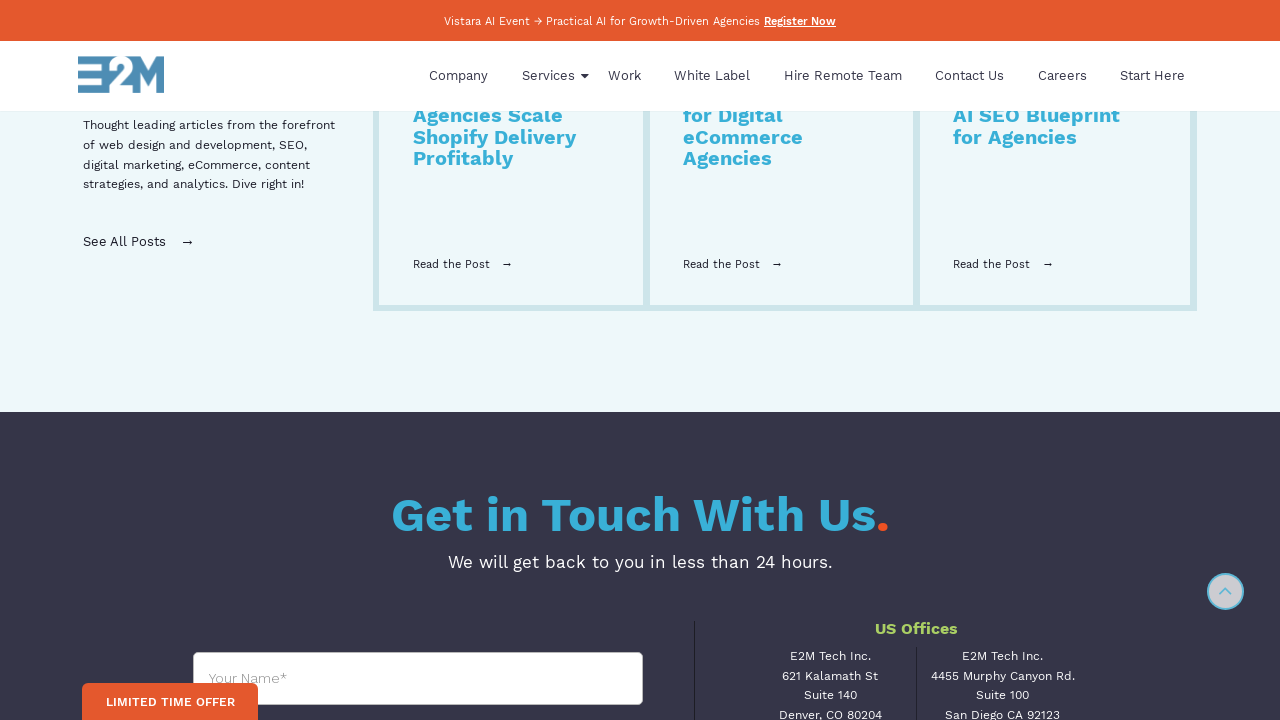

Scrolled to position 4470px
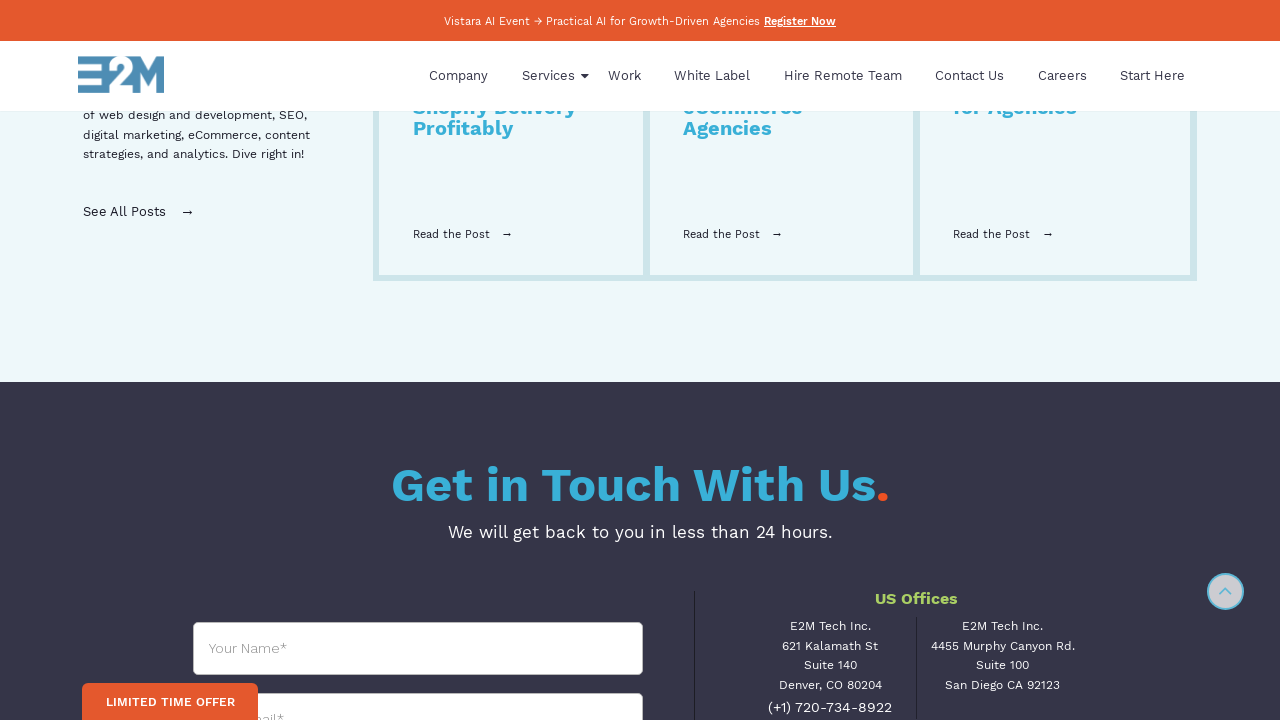

Waited 100ms between scroll steps
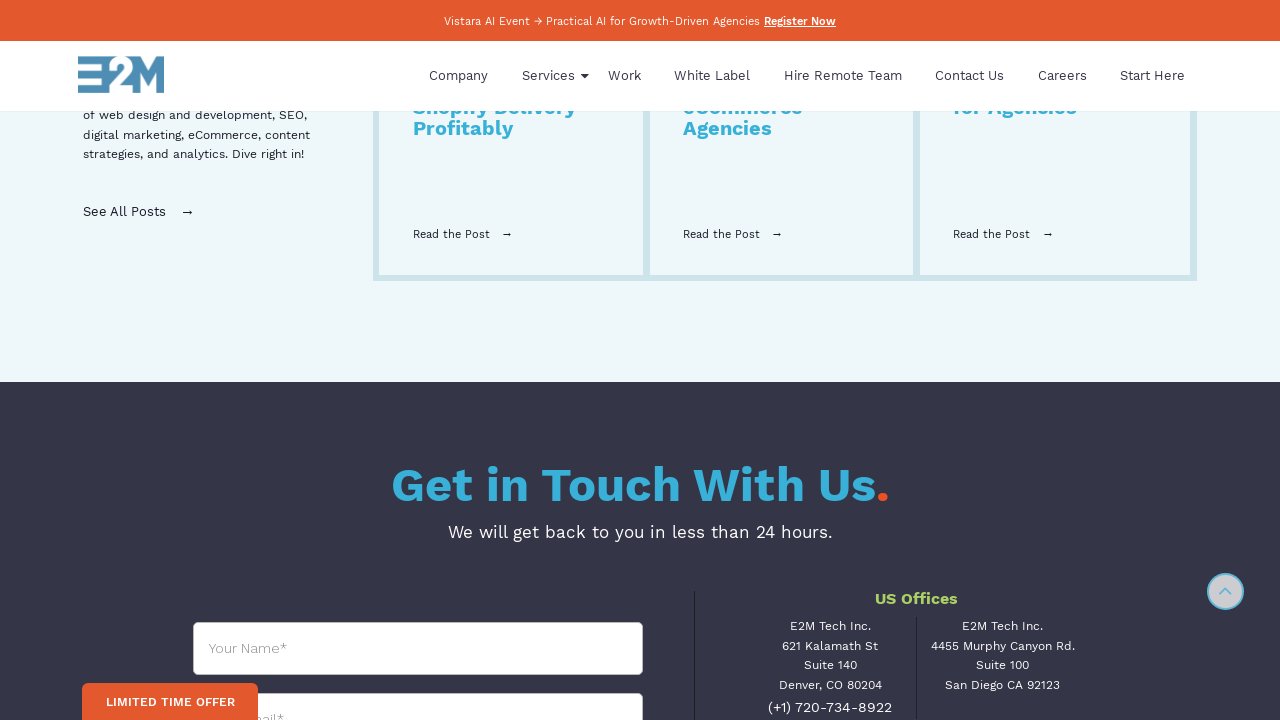

Scrolled to position 4500px
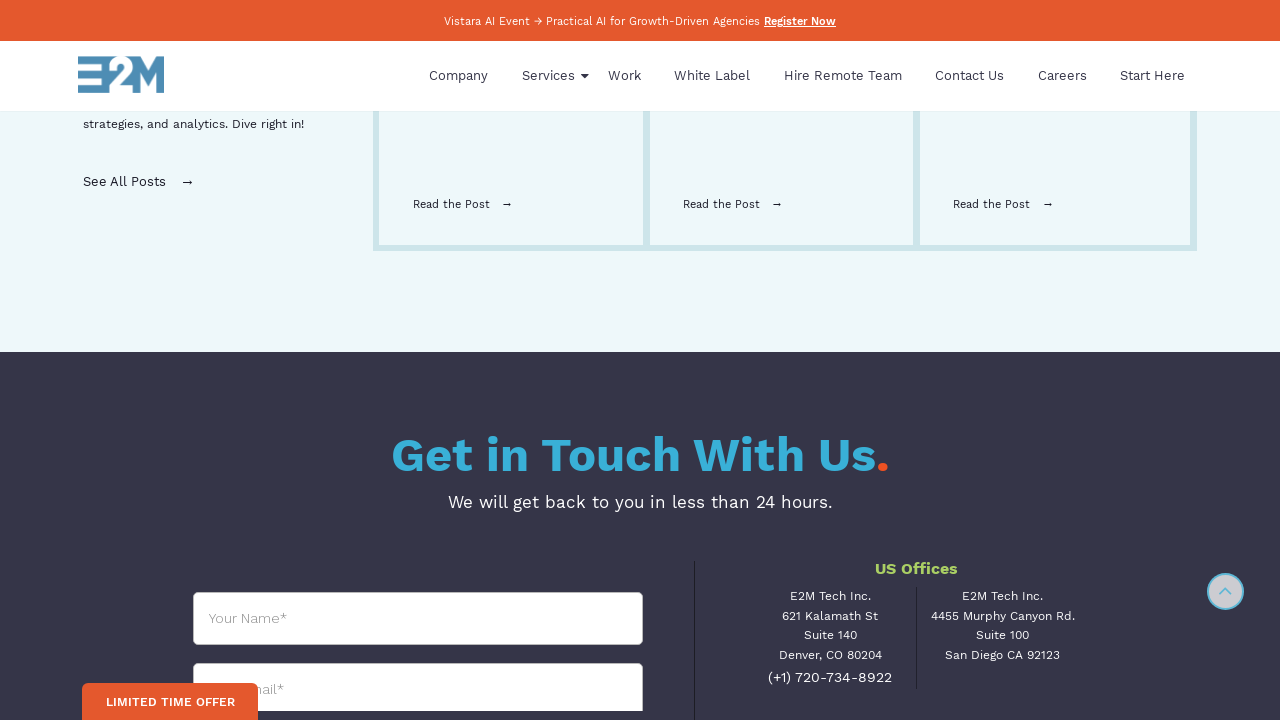

Waited 100ms between scroll steps
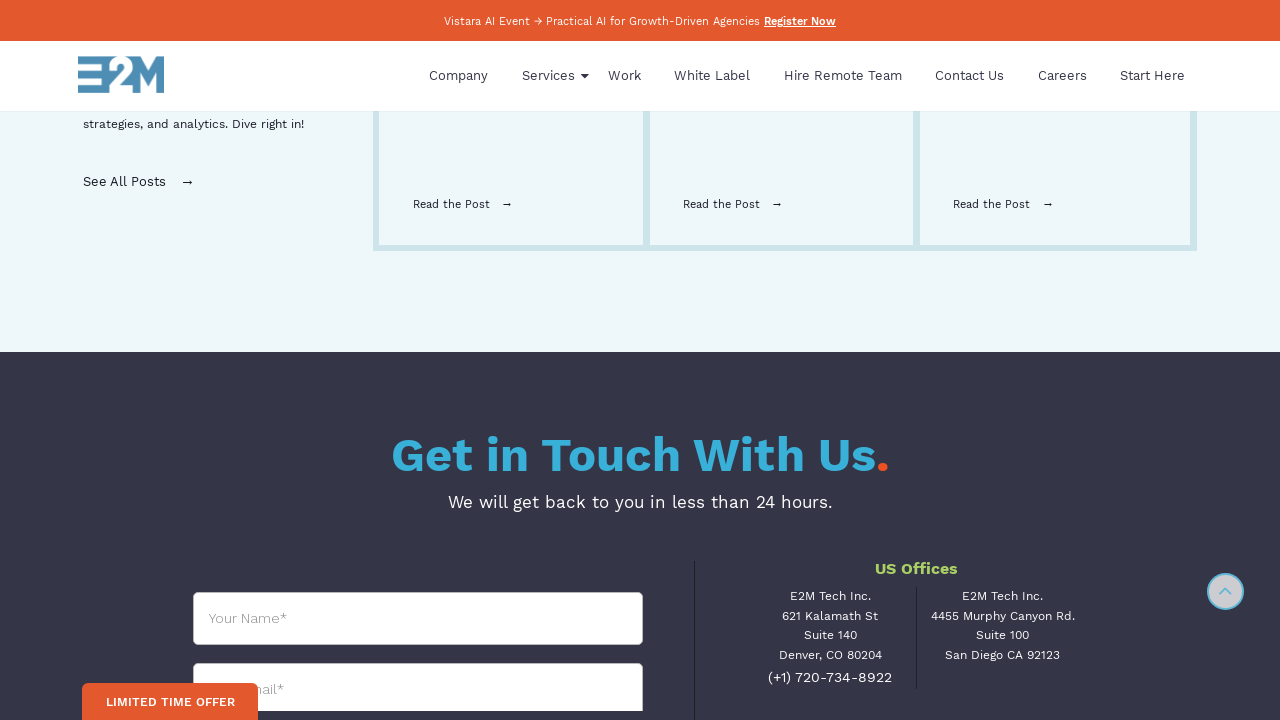

Scrolled to position 4530px
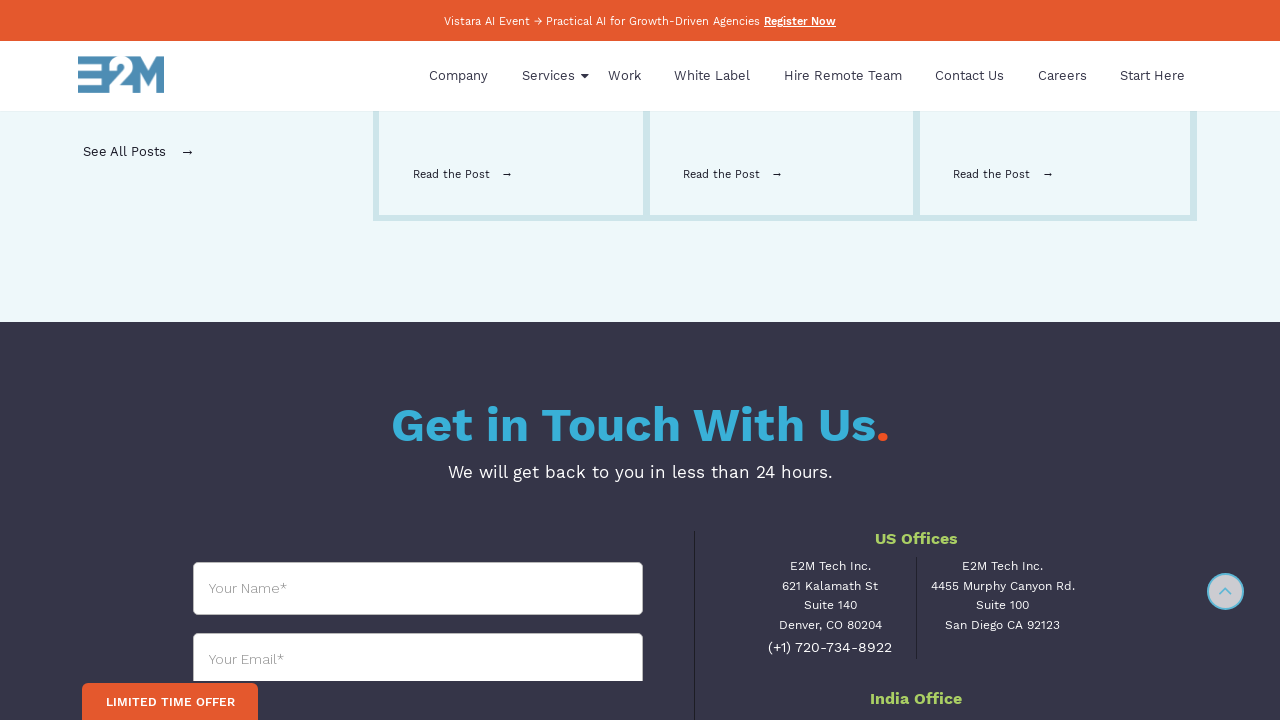

Waited 100ms between scroll steps
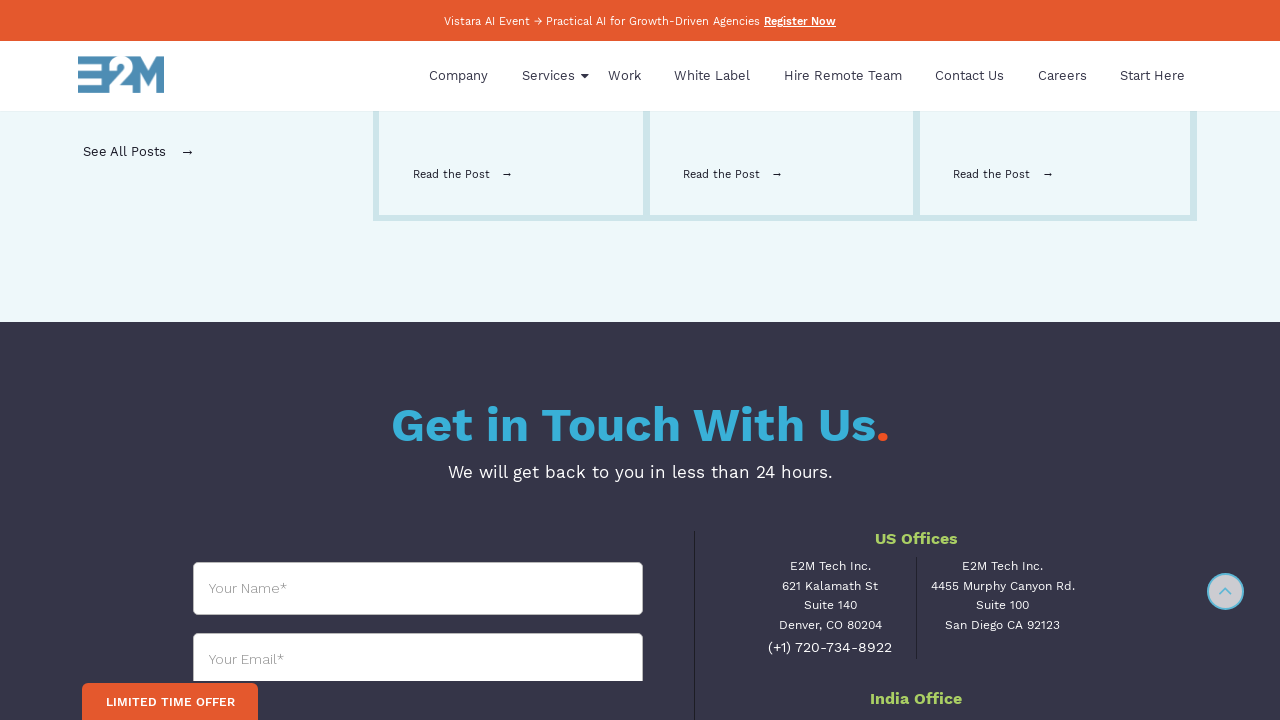

Scrolled to position 4560px
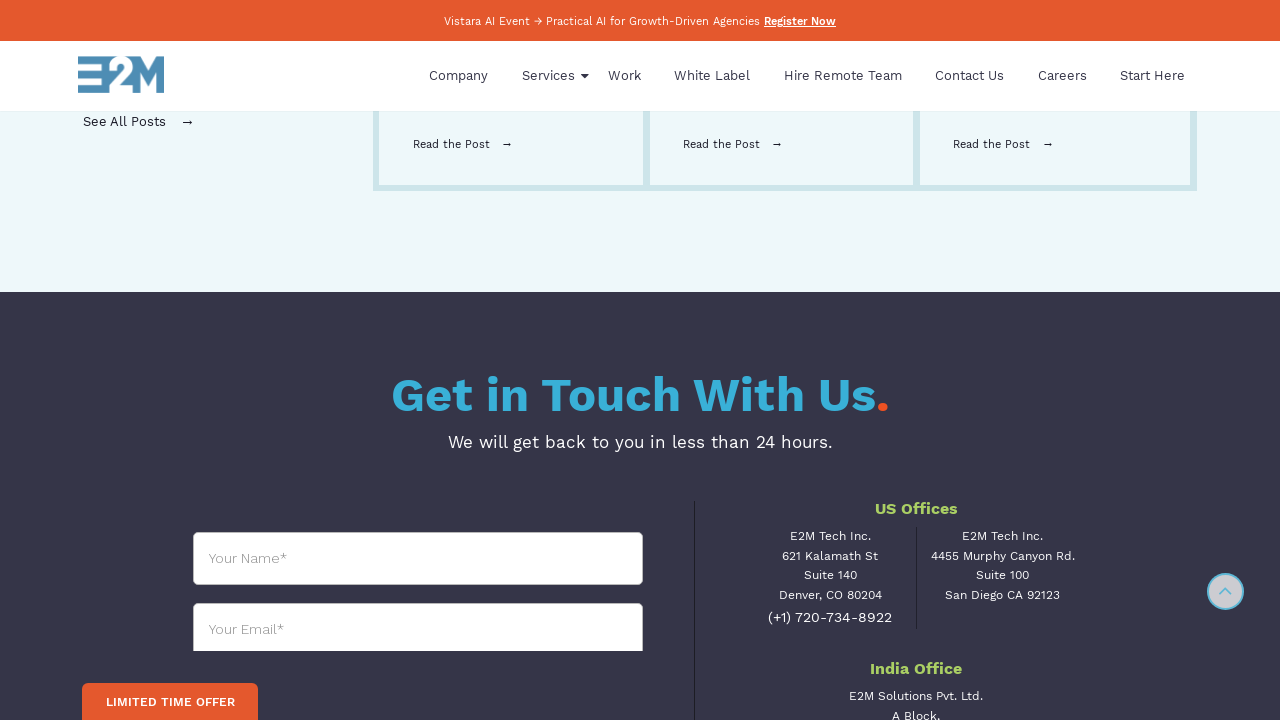

Waited 100ms between scroll steps
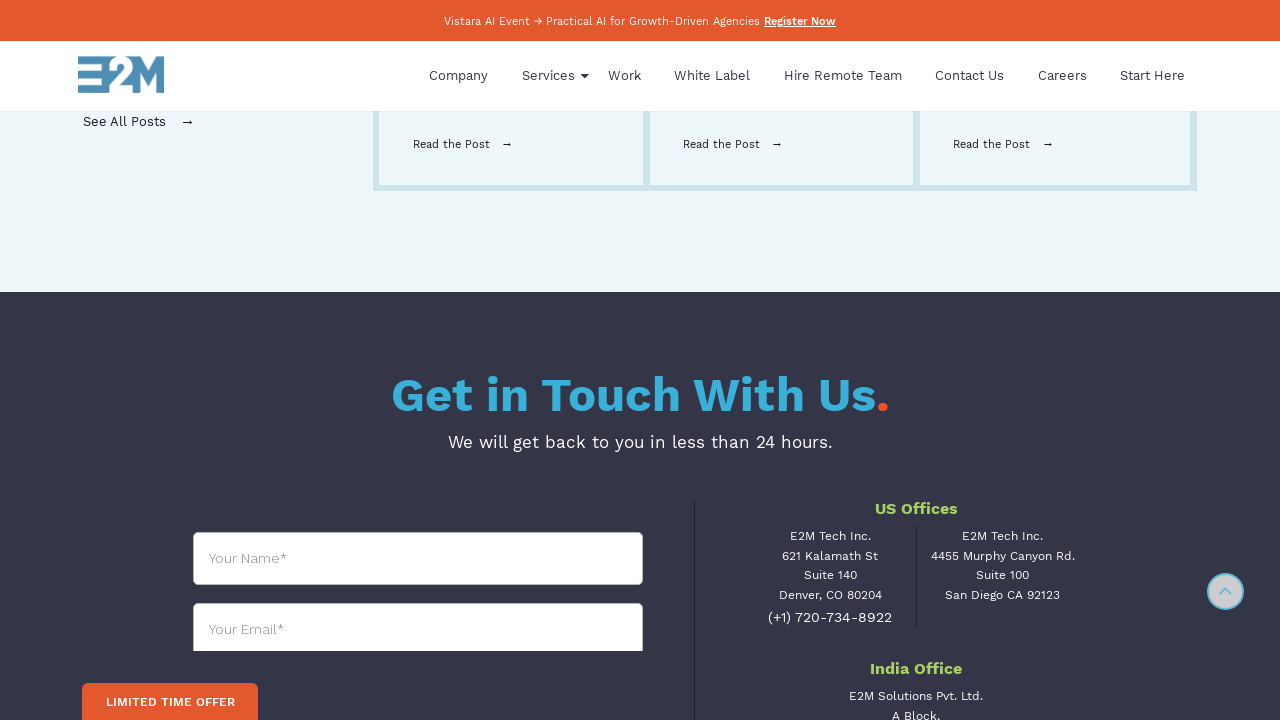

Scrolled to position 4590px
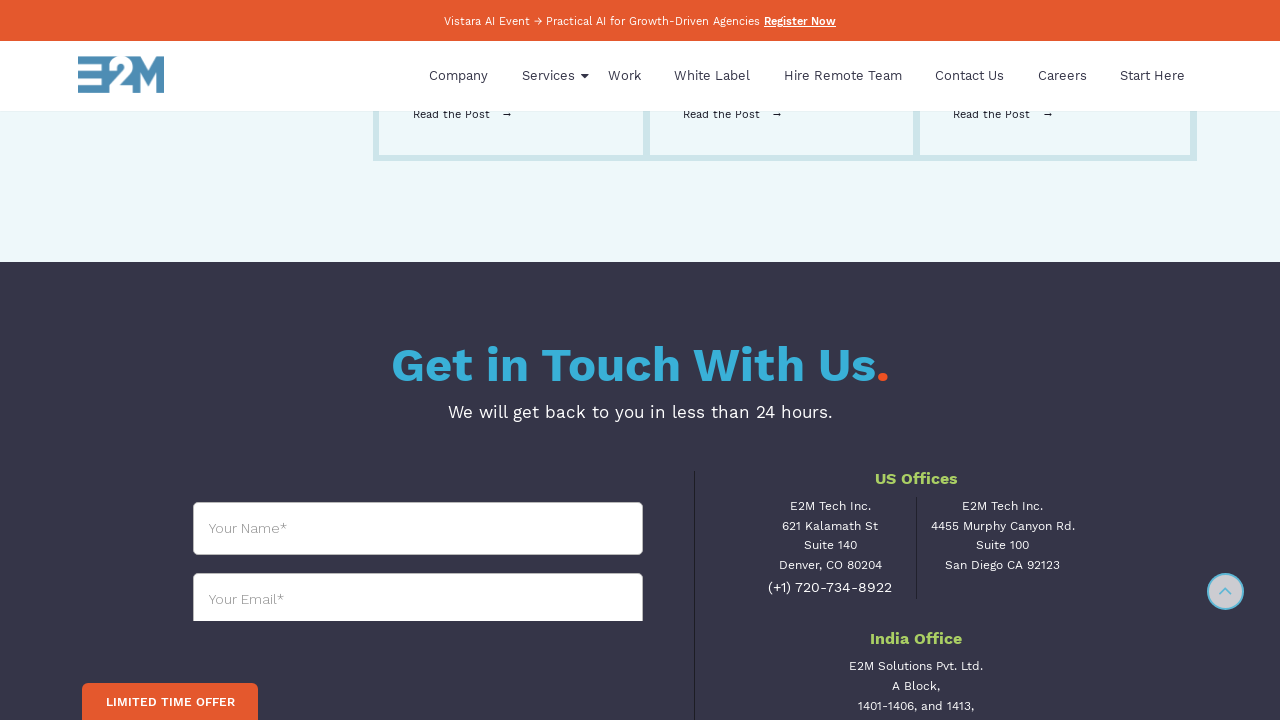

Waited 100ms between scroll steps
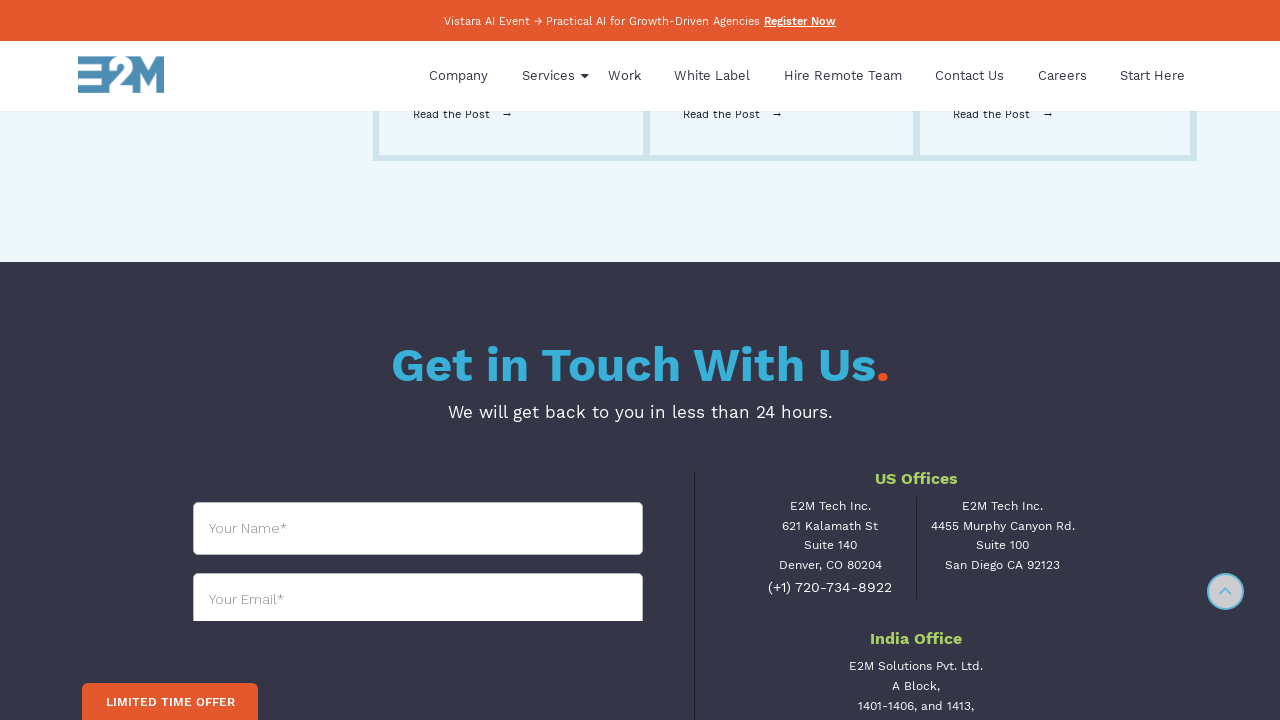

Scrolled to position 4620px
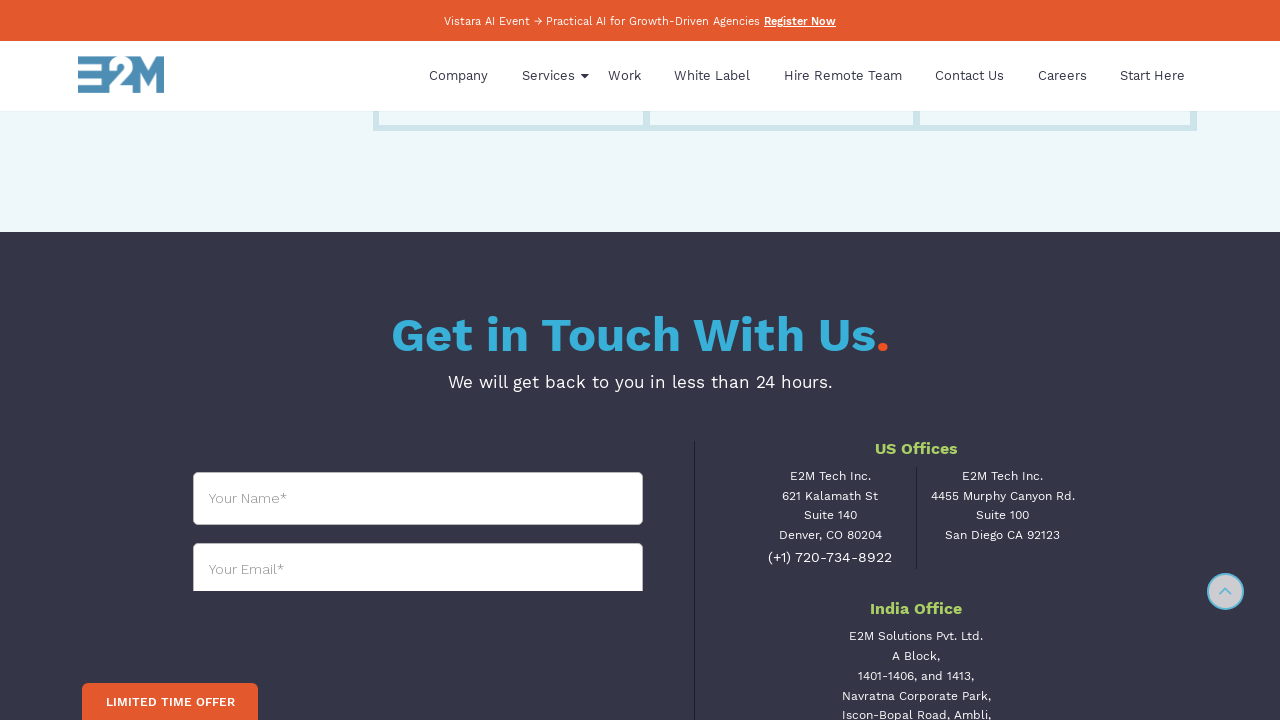

Waited 100ms between scroll steps
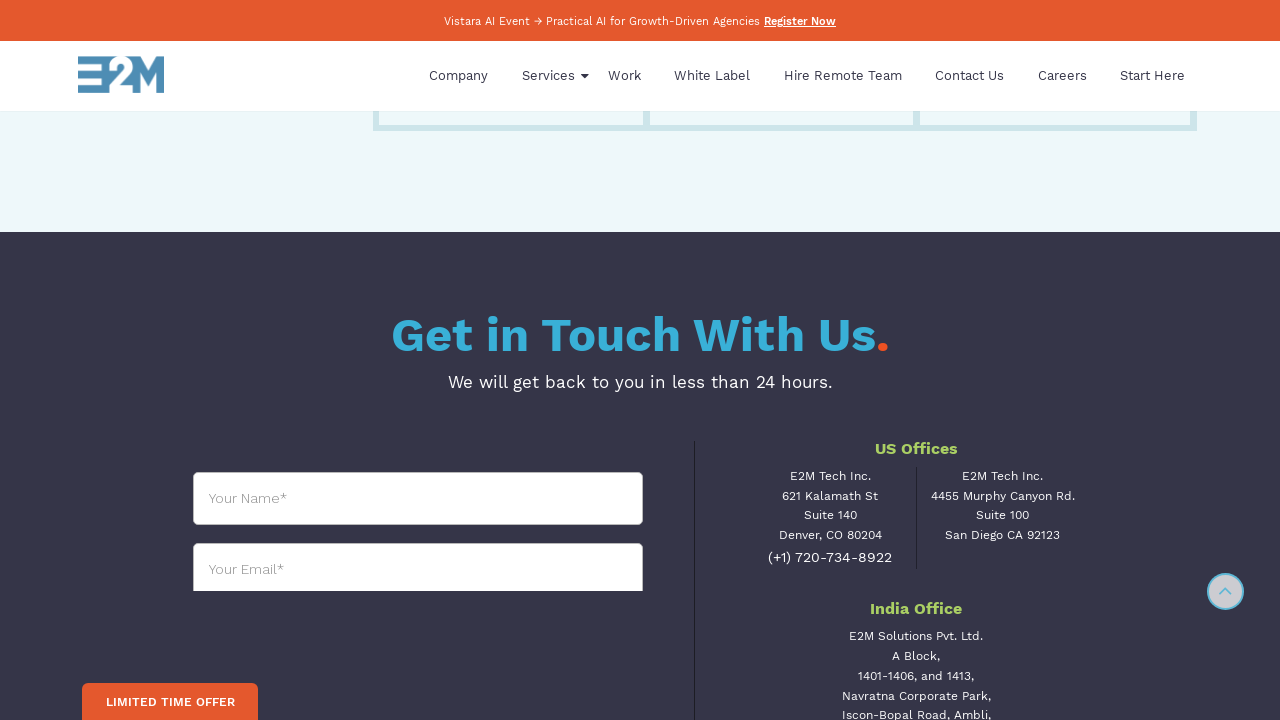

Scrolled to position 4650px
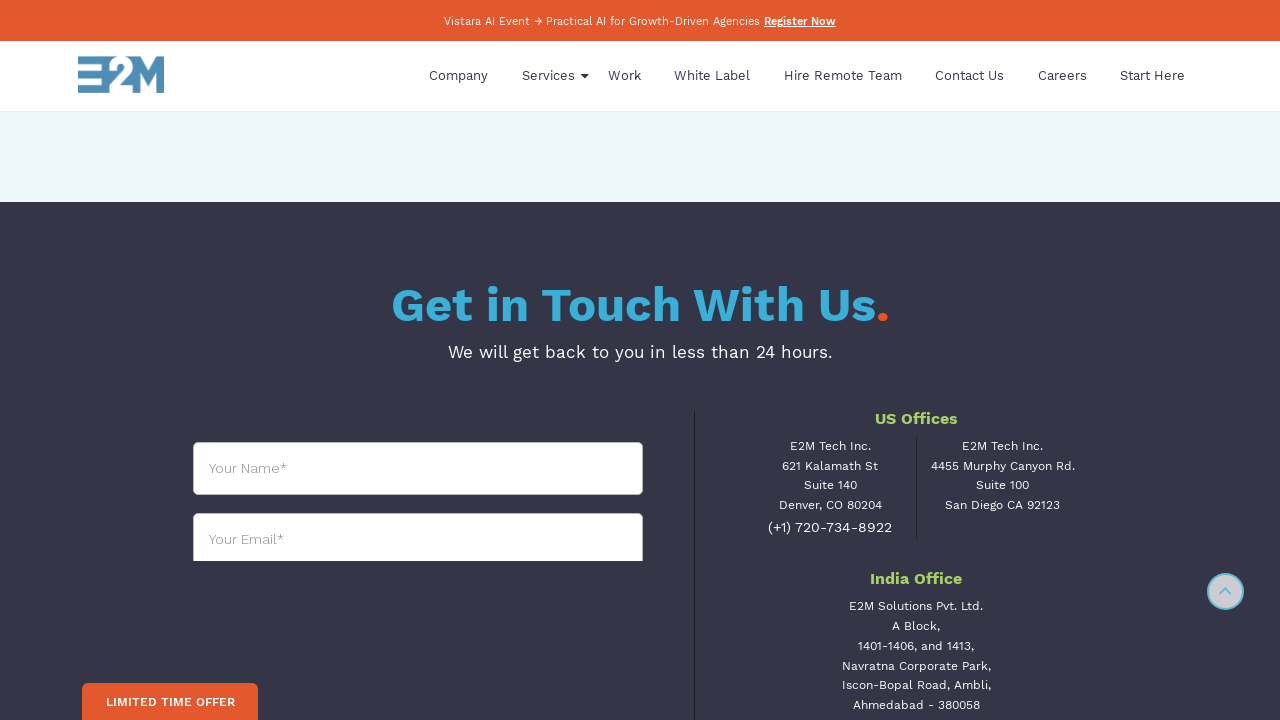

Waited 100ms between scroll steps
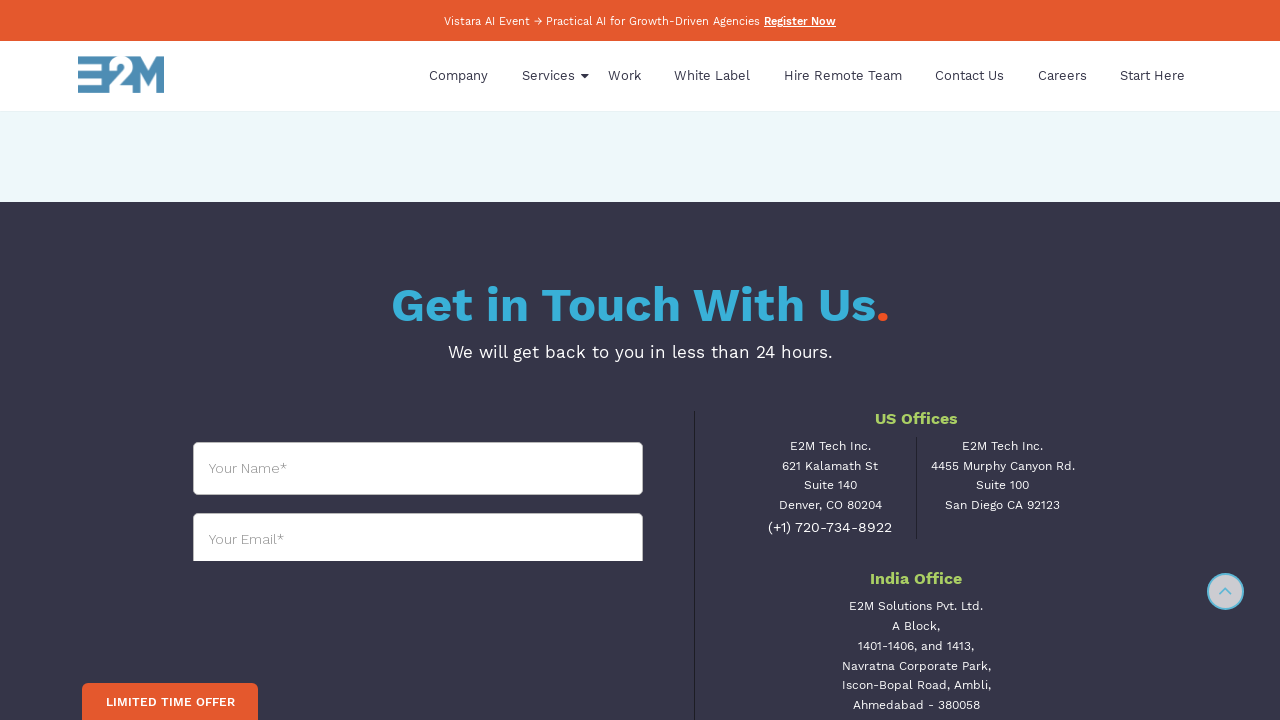

Scrolled to position 4680px
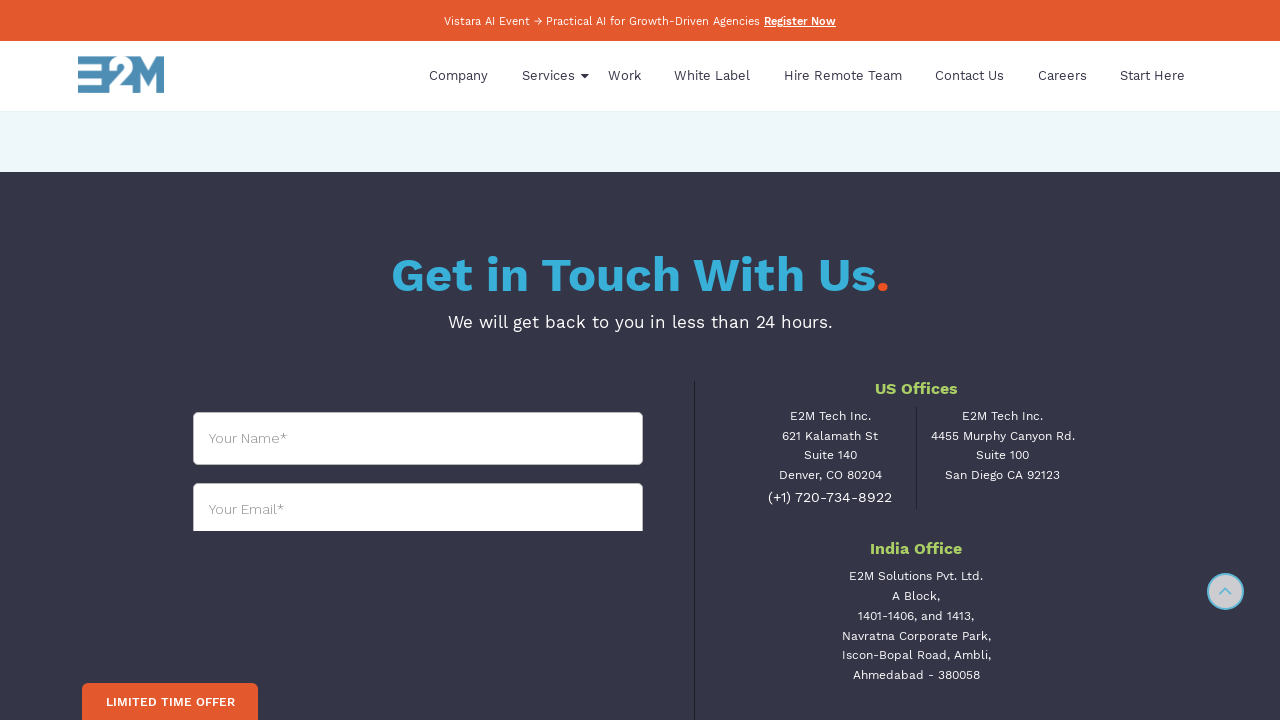

Waited 100ms between scroll steps
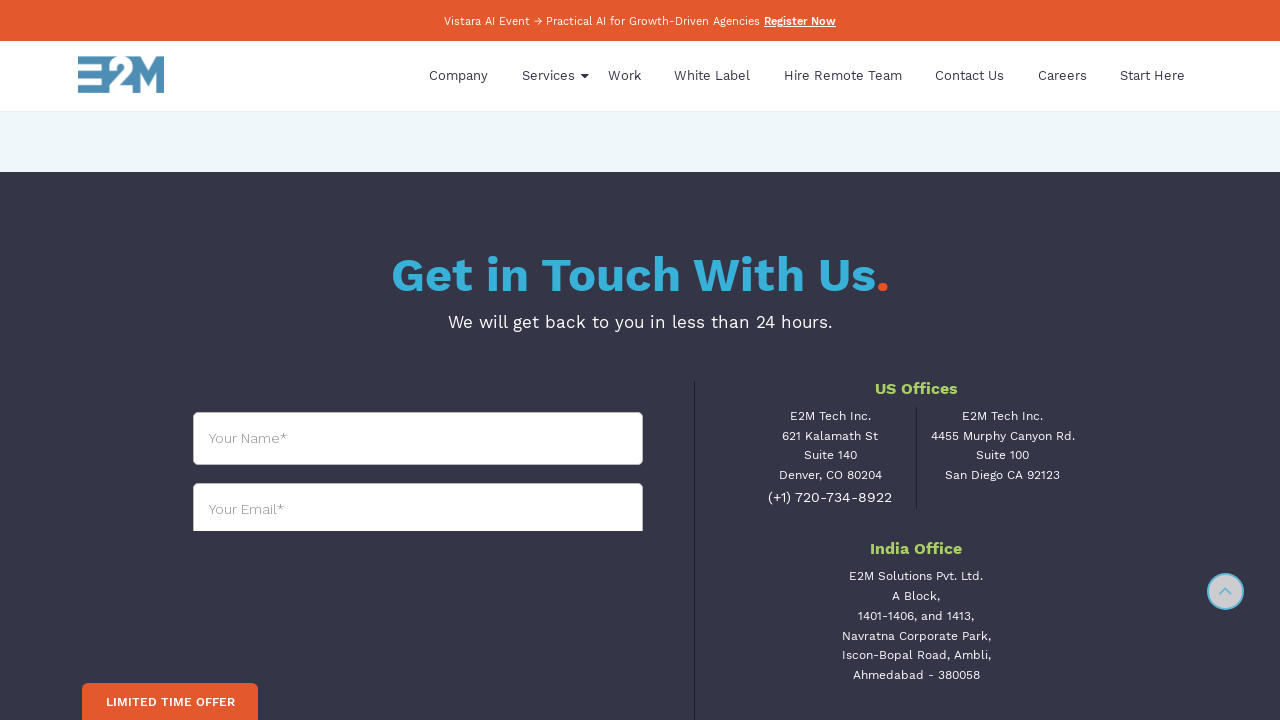

Scrolled to position 4710px
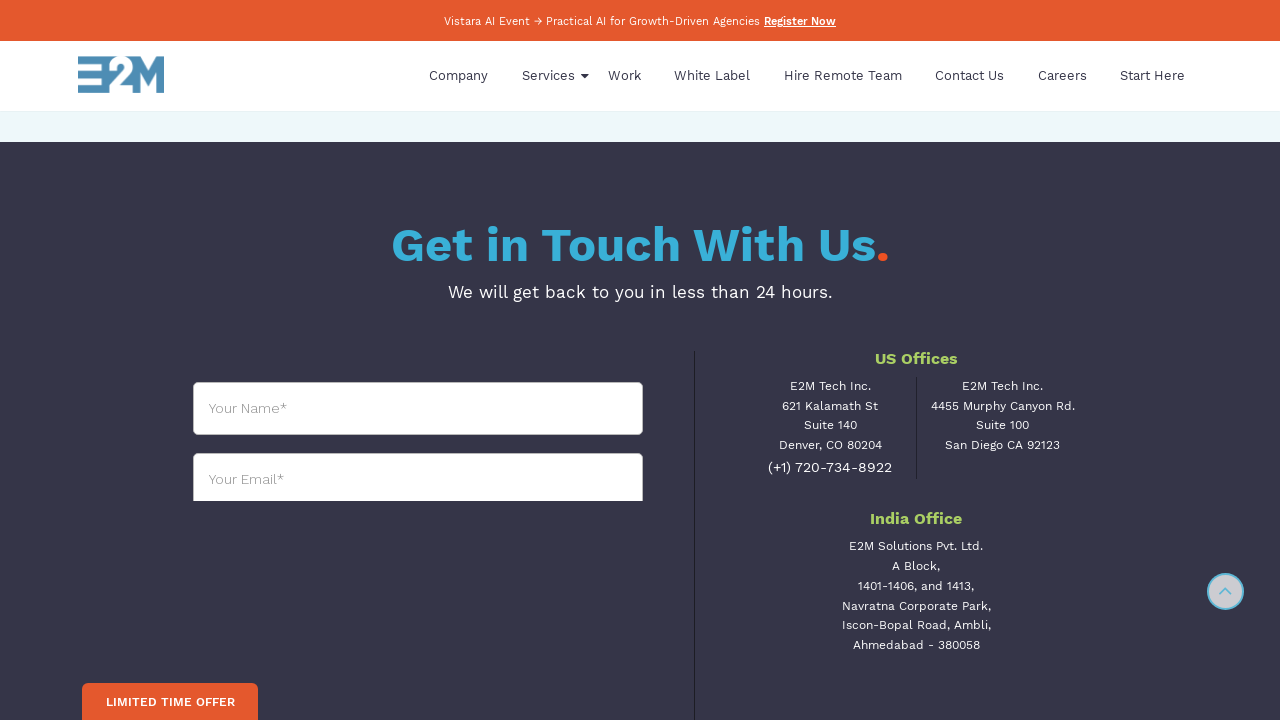

Waited 100ms between scroll steps
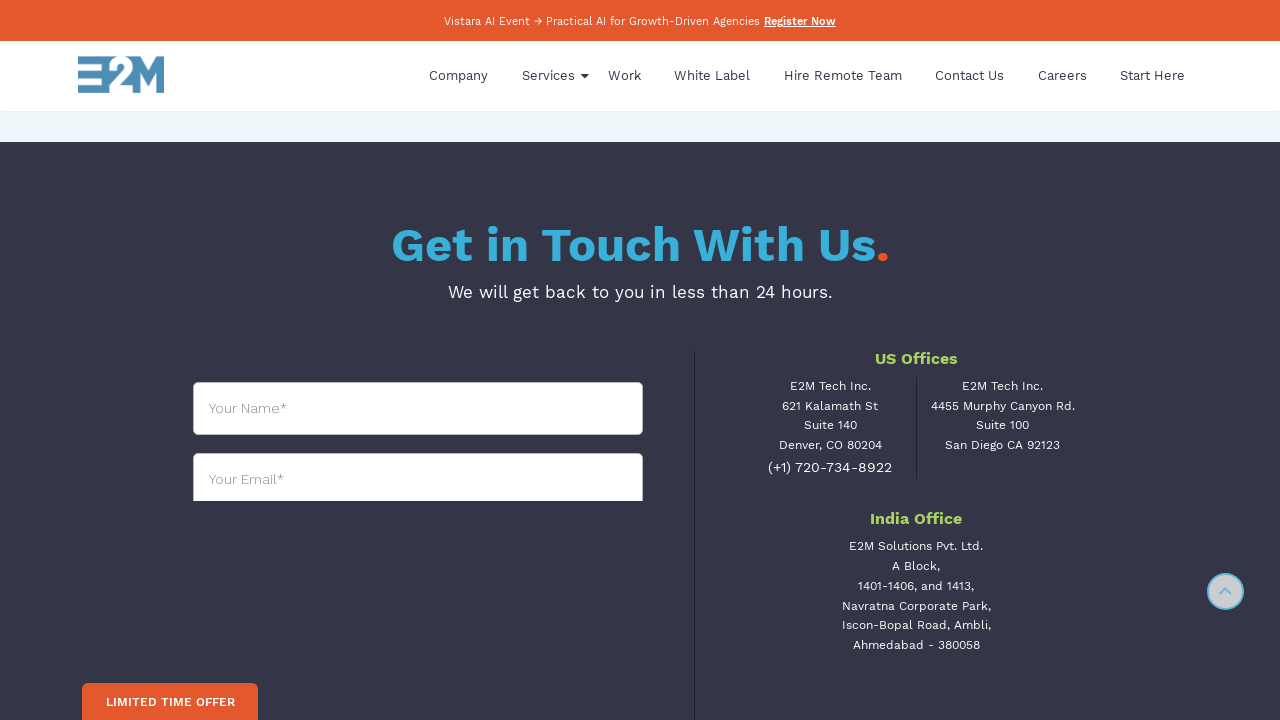

Scrolled to position 4740px
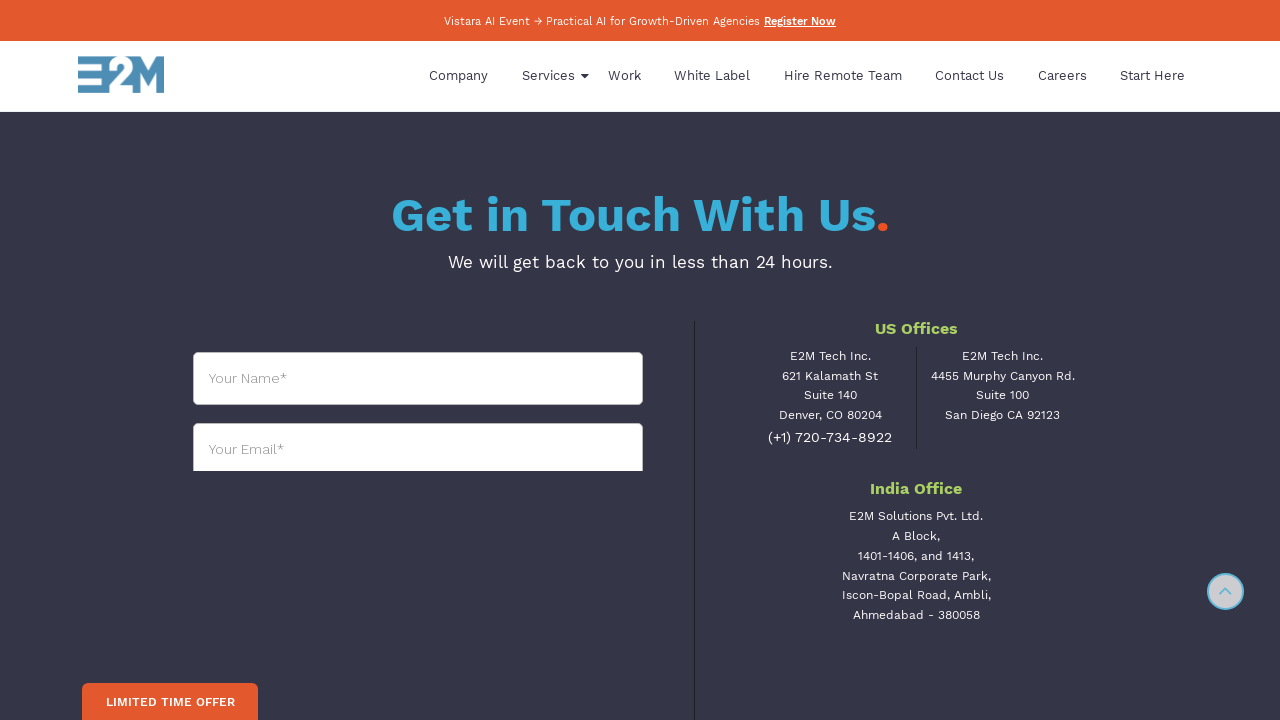

Waited 100ms between scroll steps
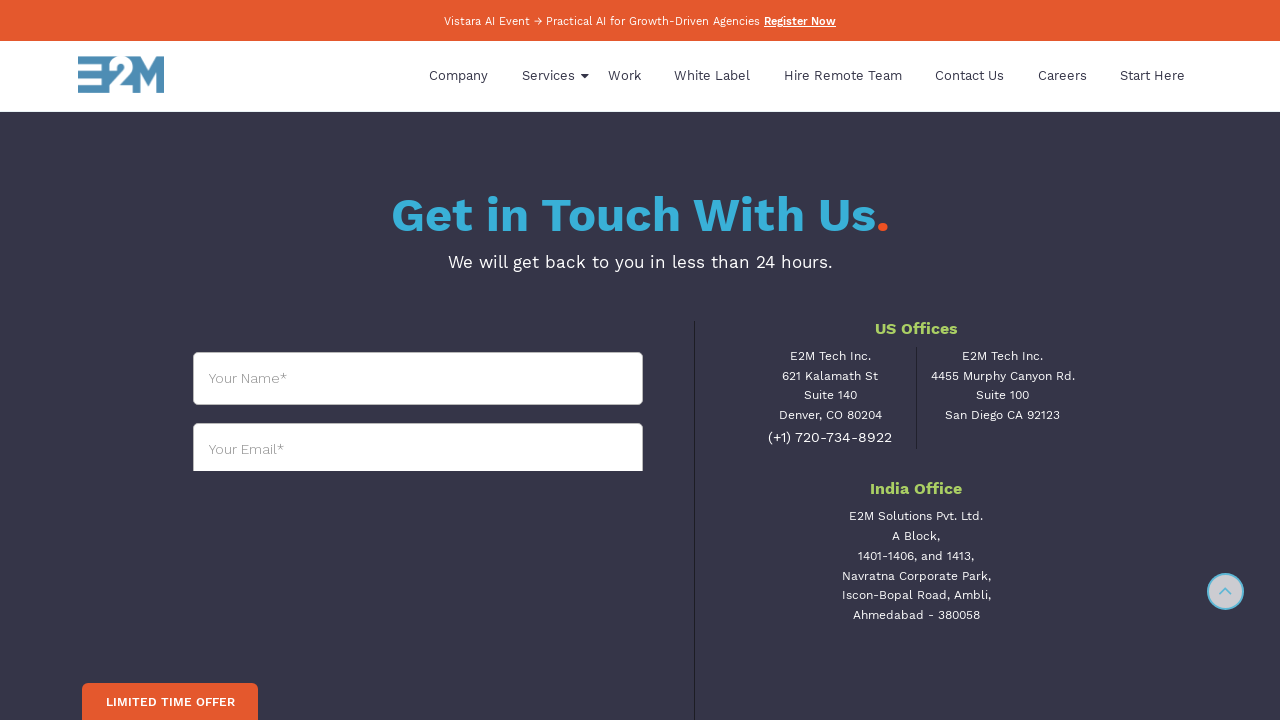

Scrolled to position 4770px
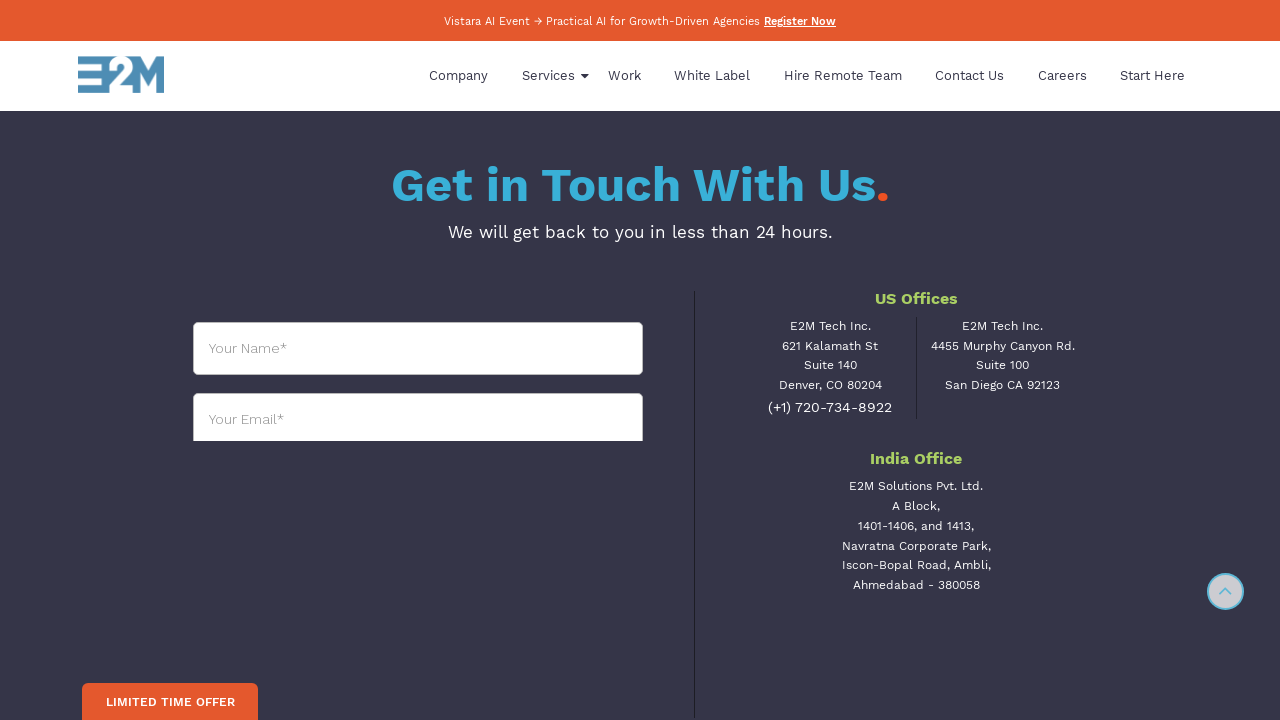

Waited 100ms between scroll steps
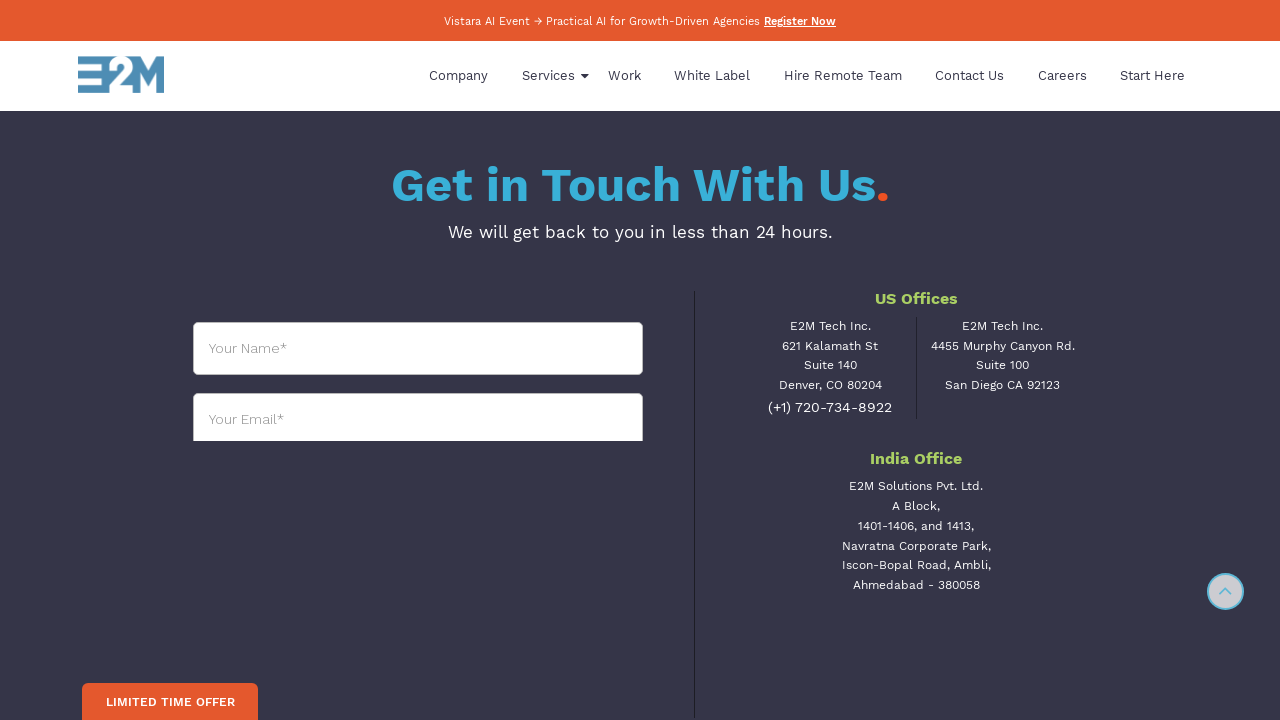

Scrolled to position 4800px
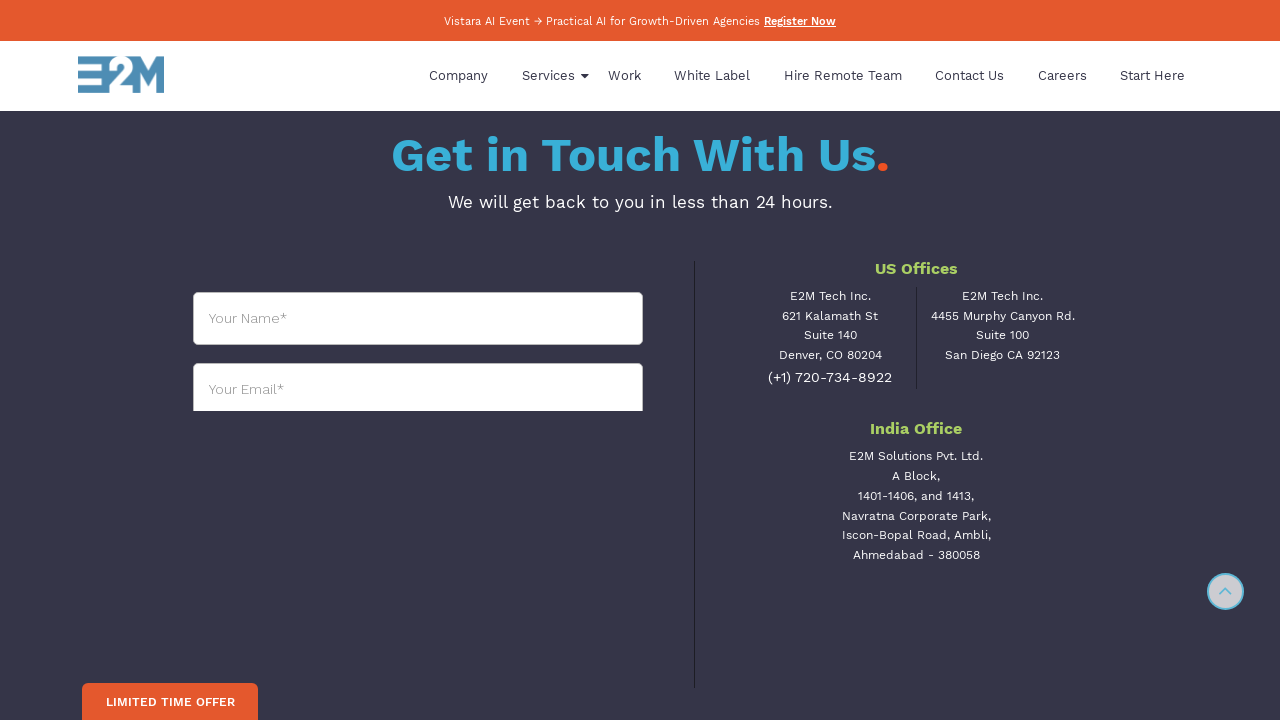

Waited 100ms between scroll steps
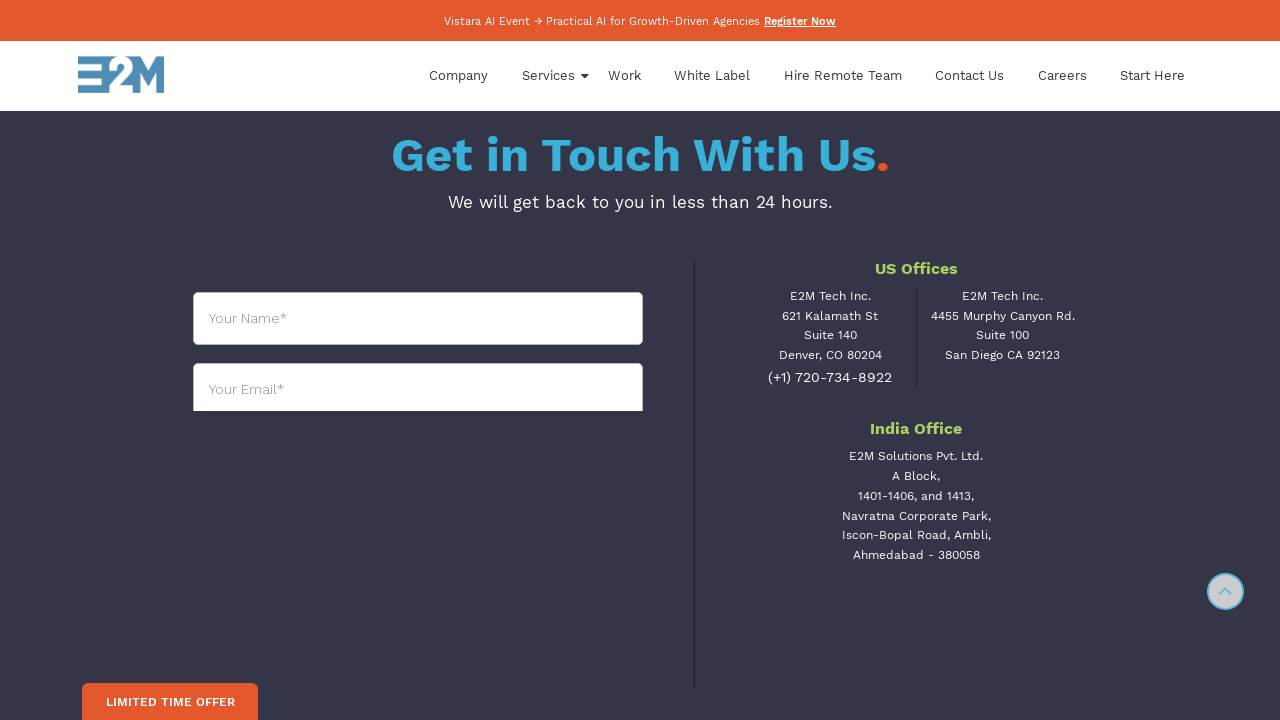

Scrolled to position 4830px
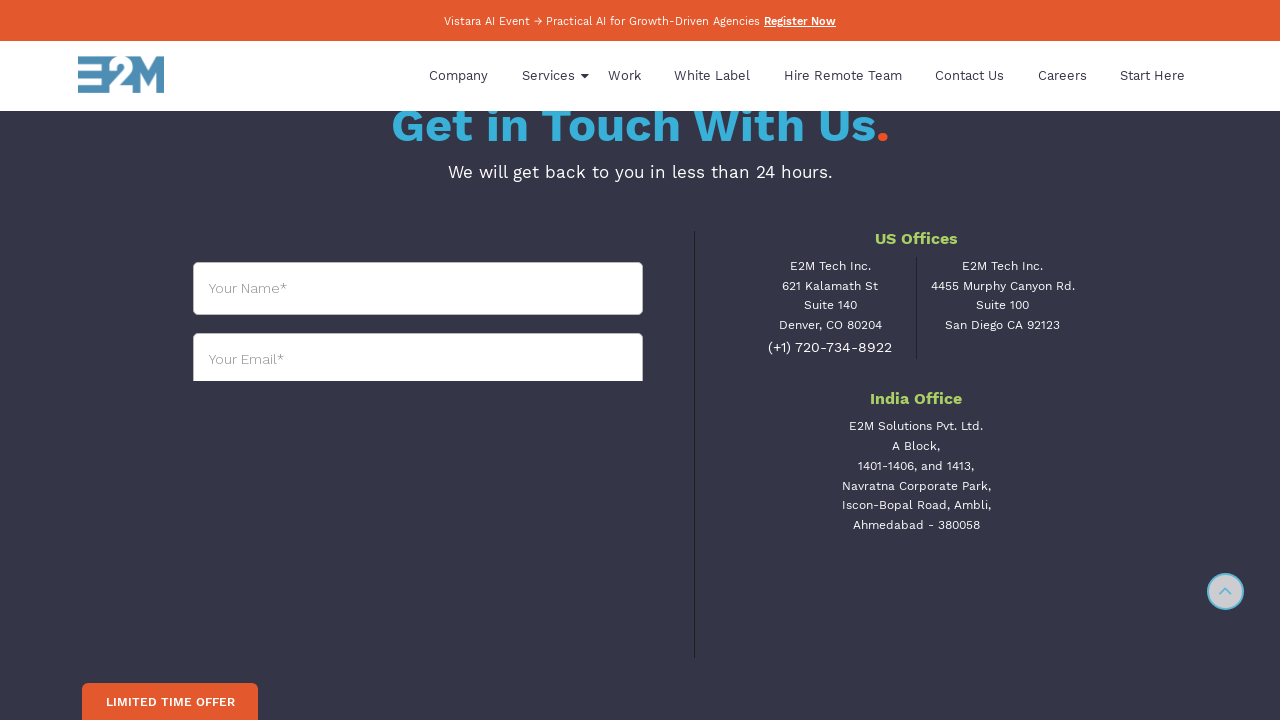

Waited 100ms between scroll steps
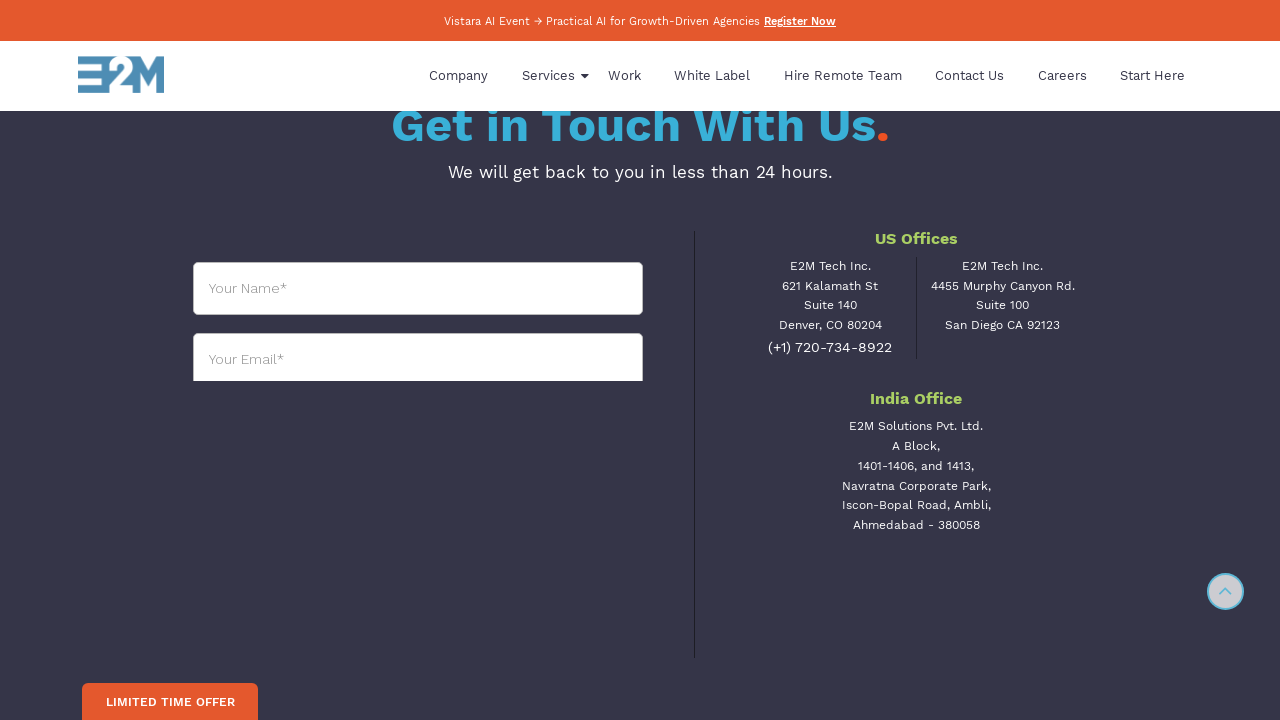

Scrolled to position 4860px
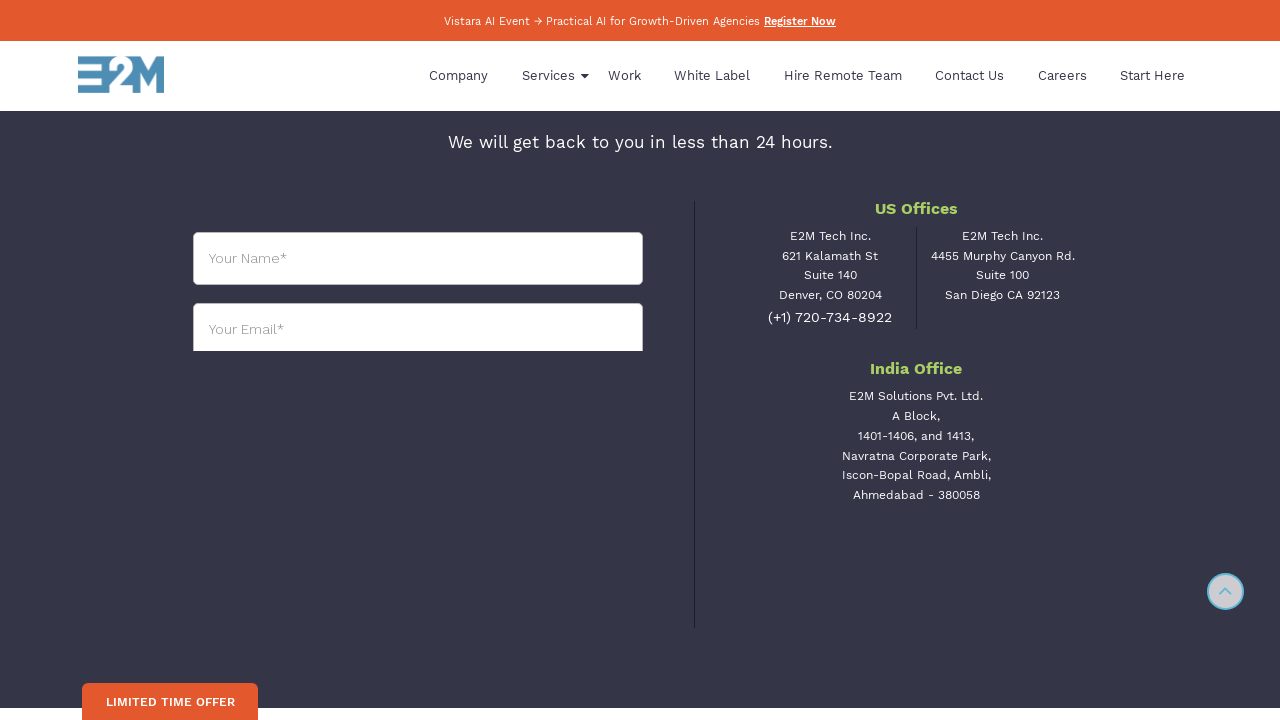

Waited 100ms between scroll steps
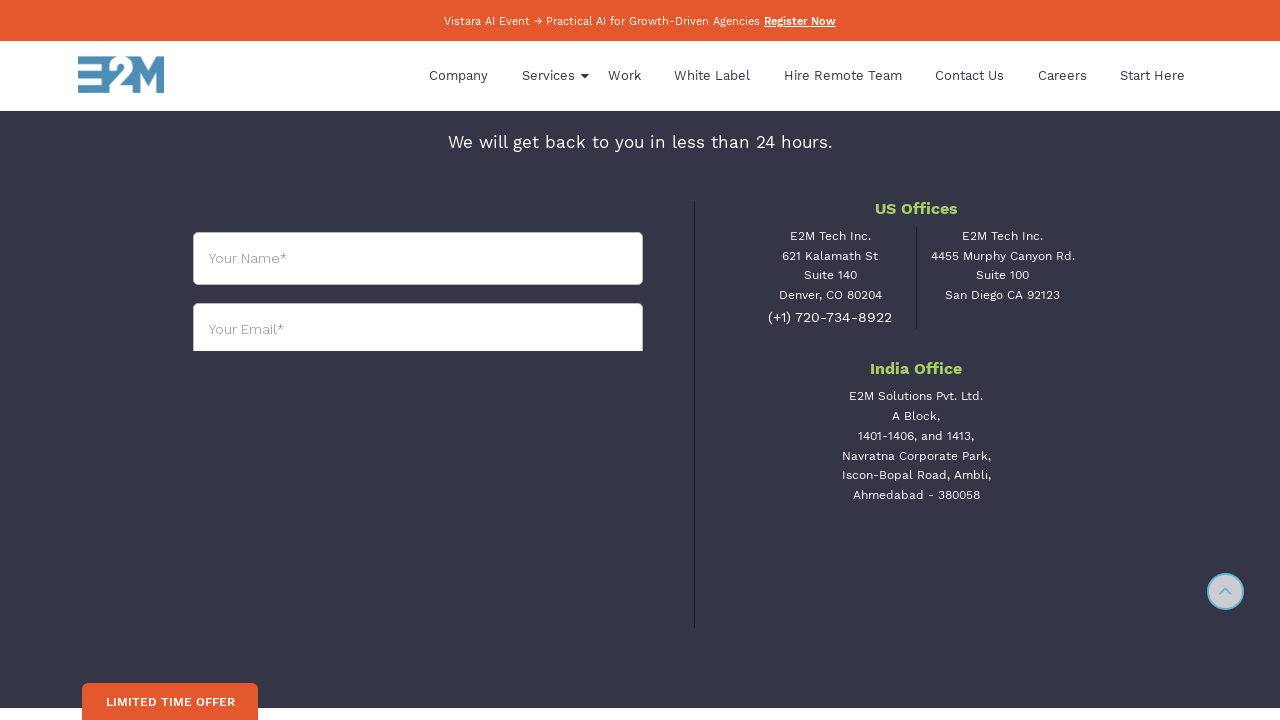

Scrolled to position 4890px
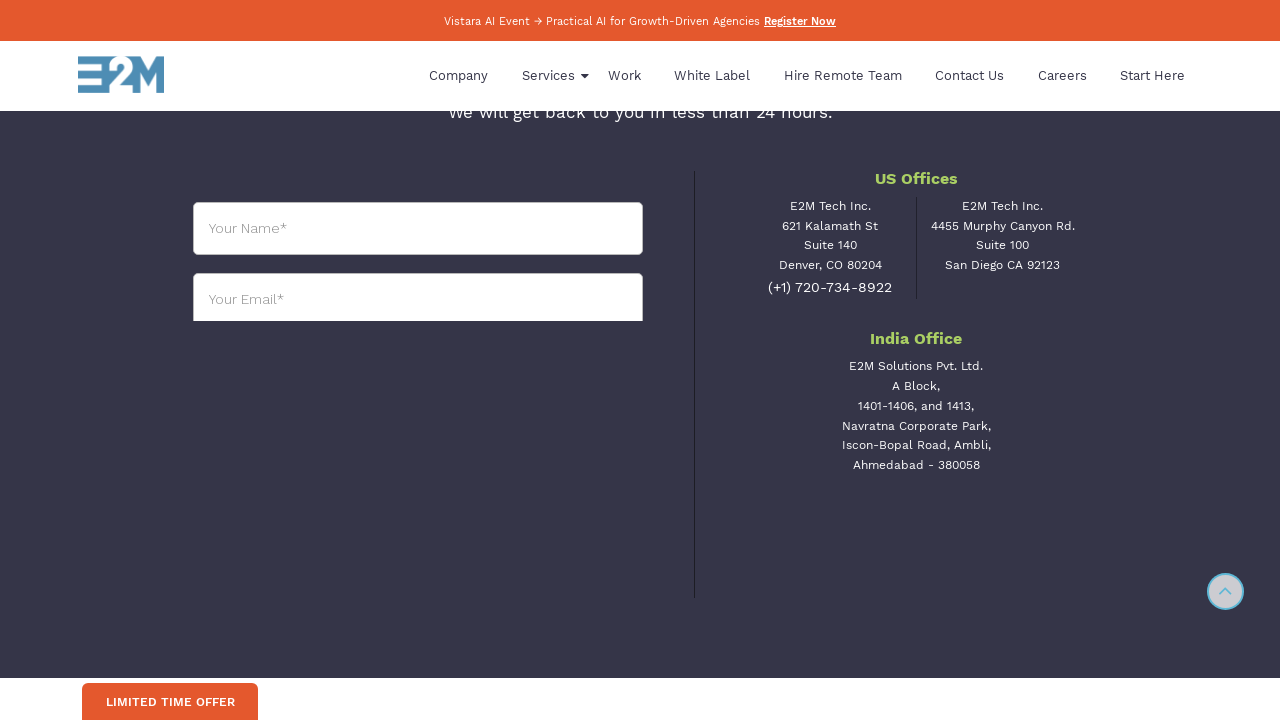

Waited 100ms between scroll steps
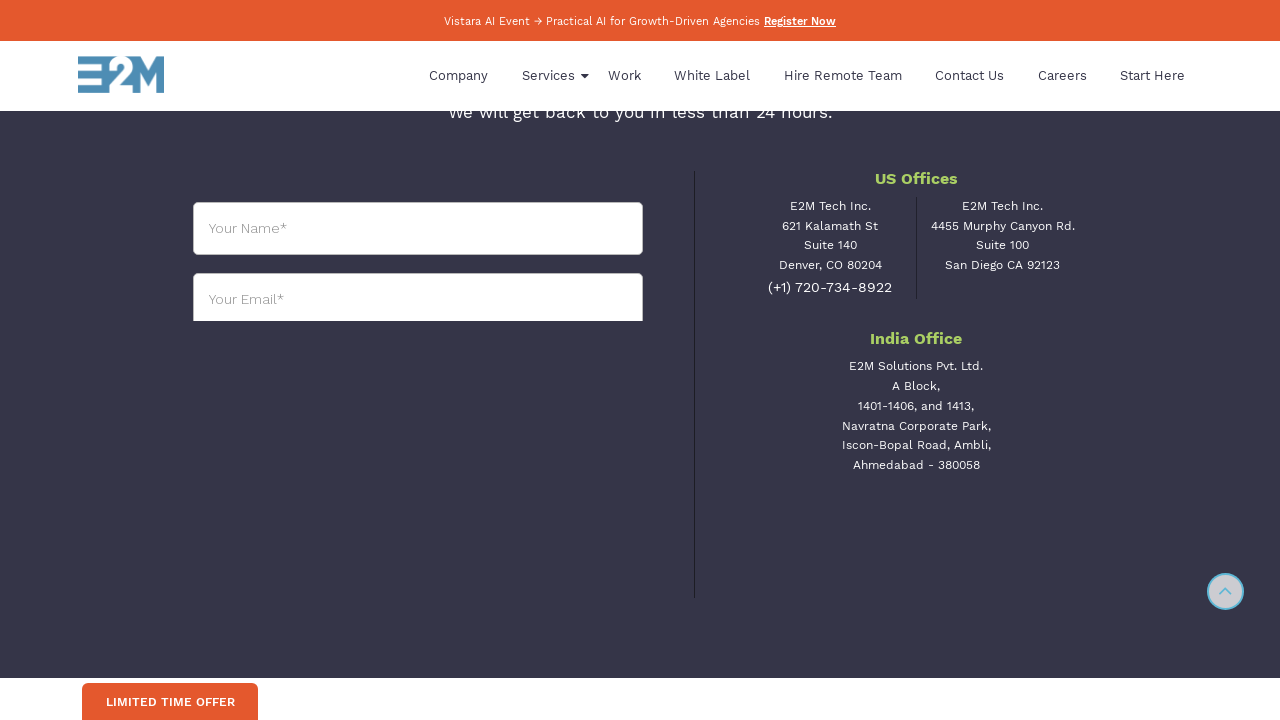

Scrolled to position 4920px
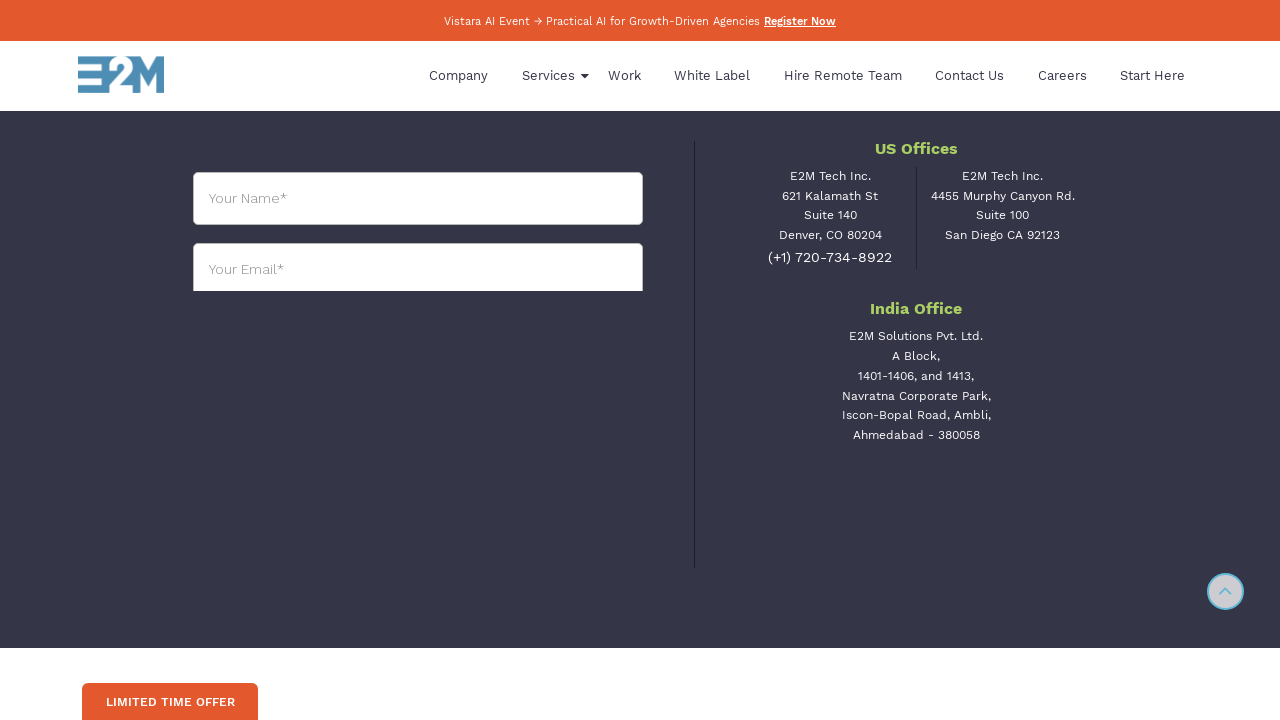

Waited 100ms between scroll steps
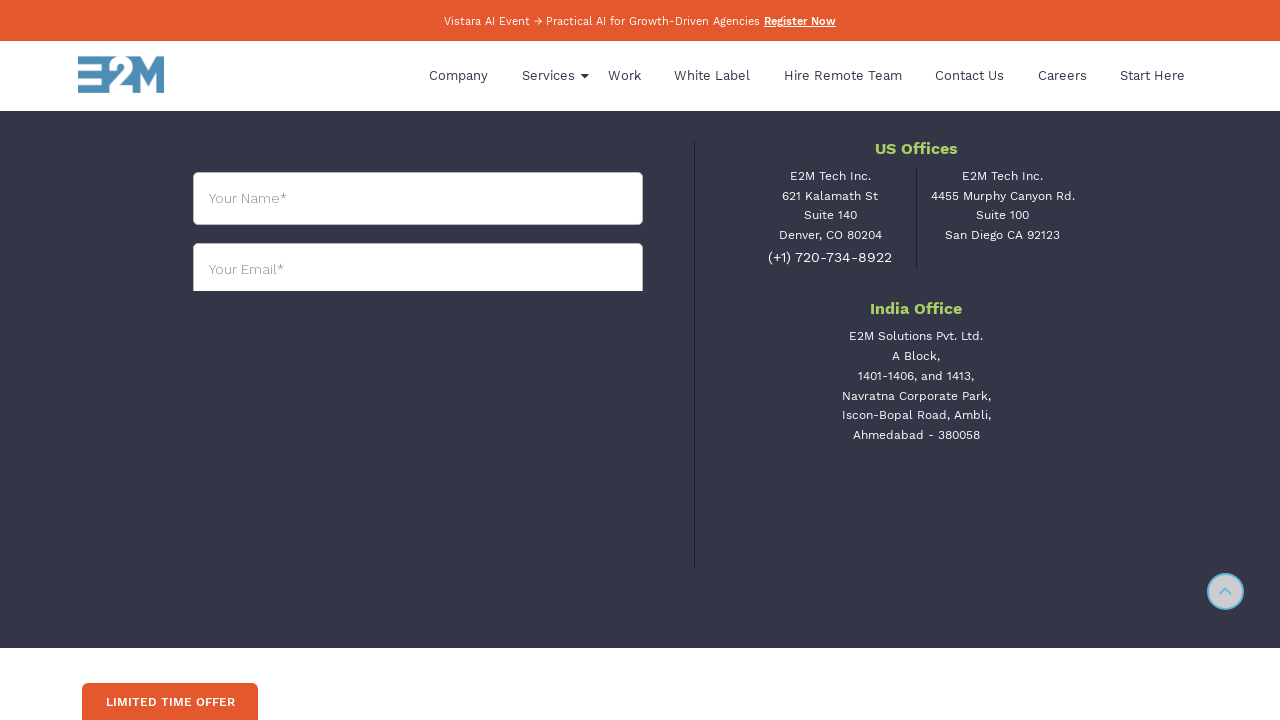

Scrolled to position 4950px
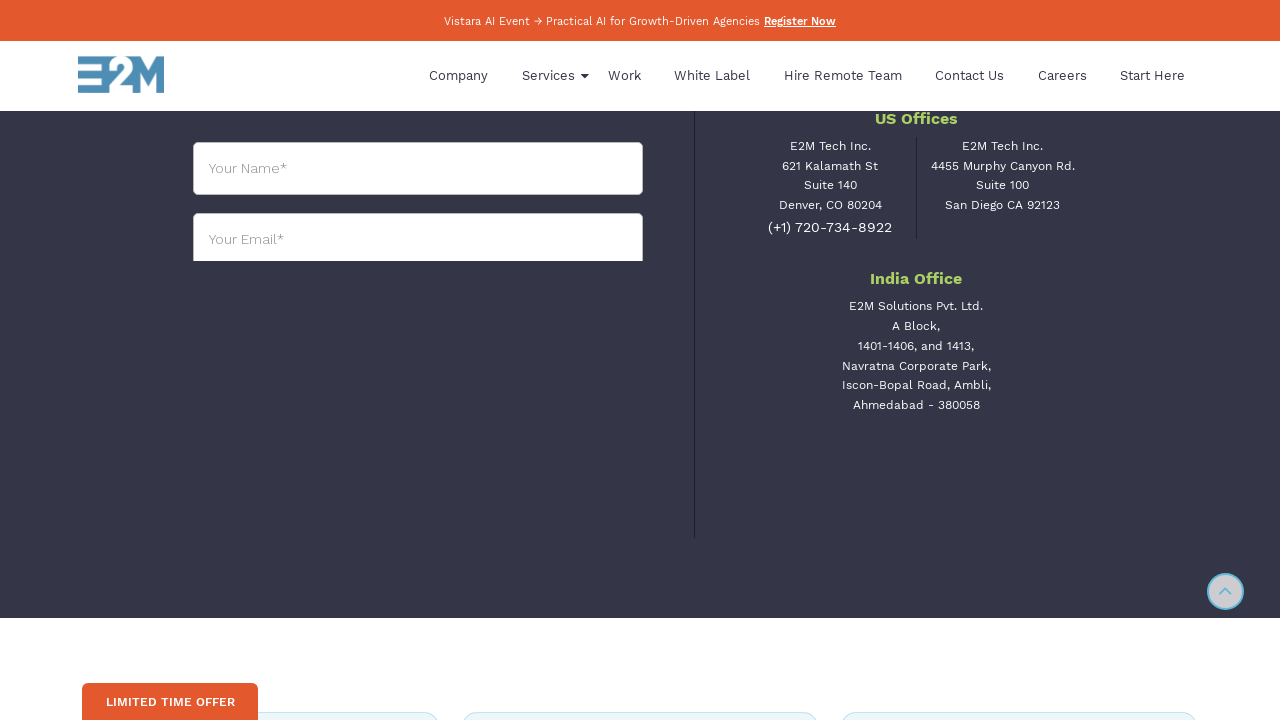

Waited 100ms between scroll steps
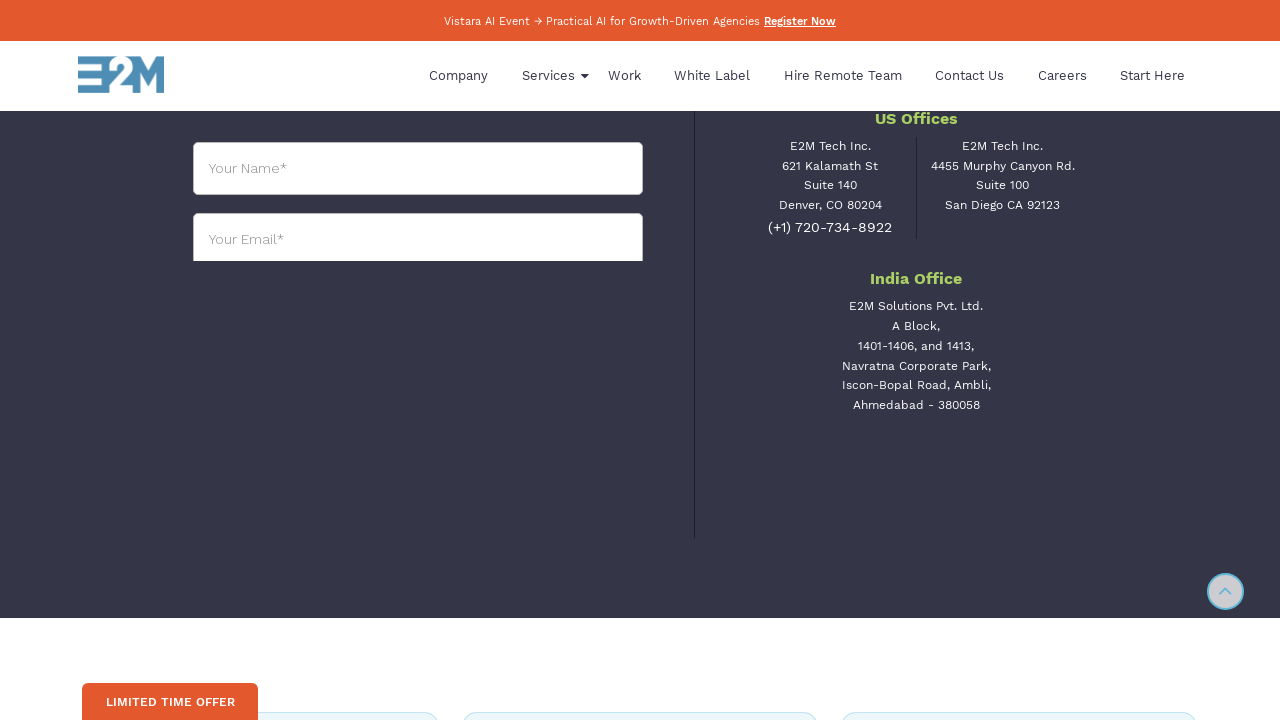

Scrolled to position 4980px
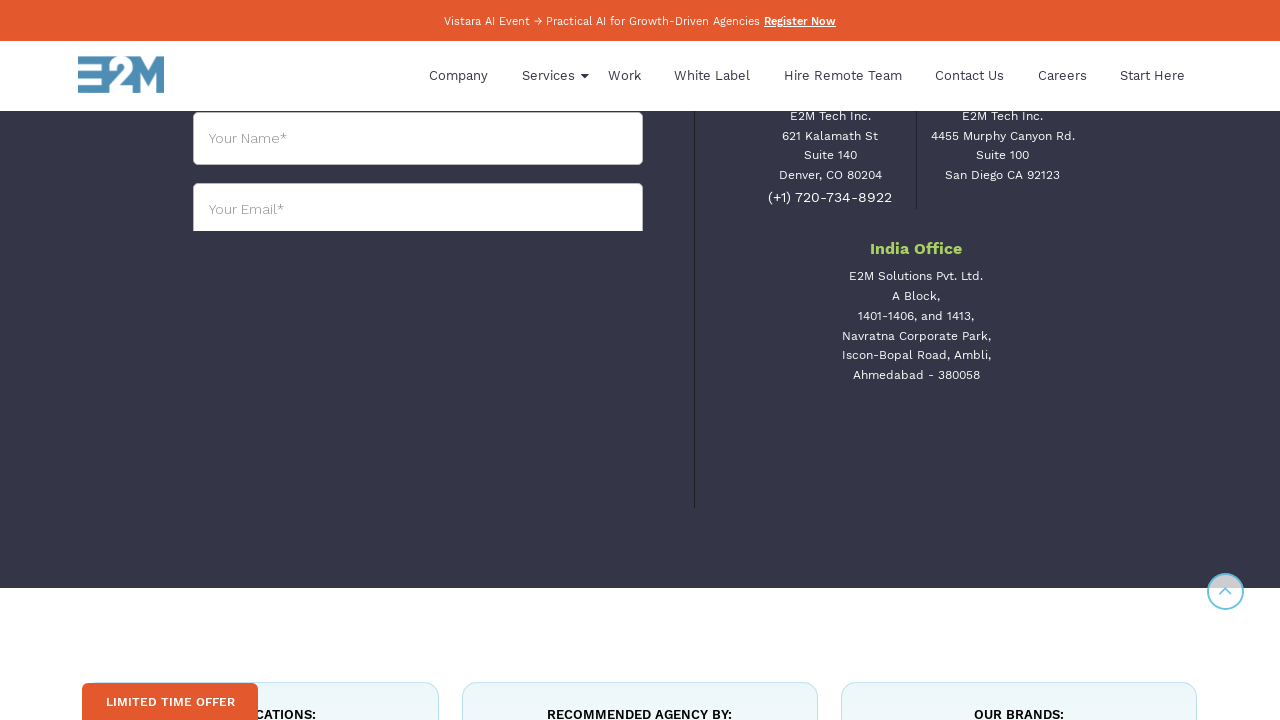

Waited 100ms between scroll steps
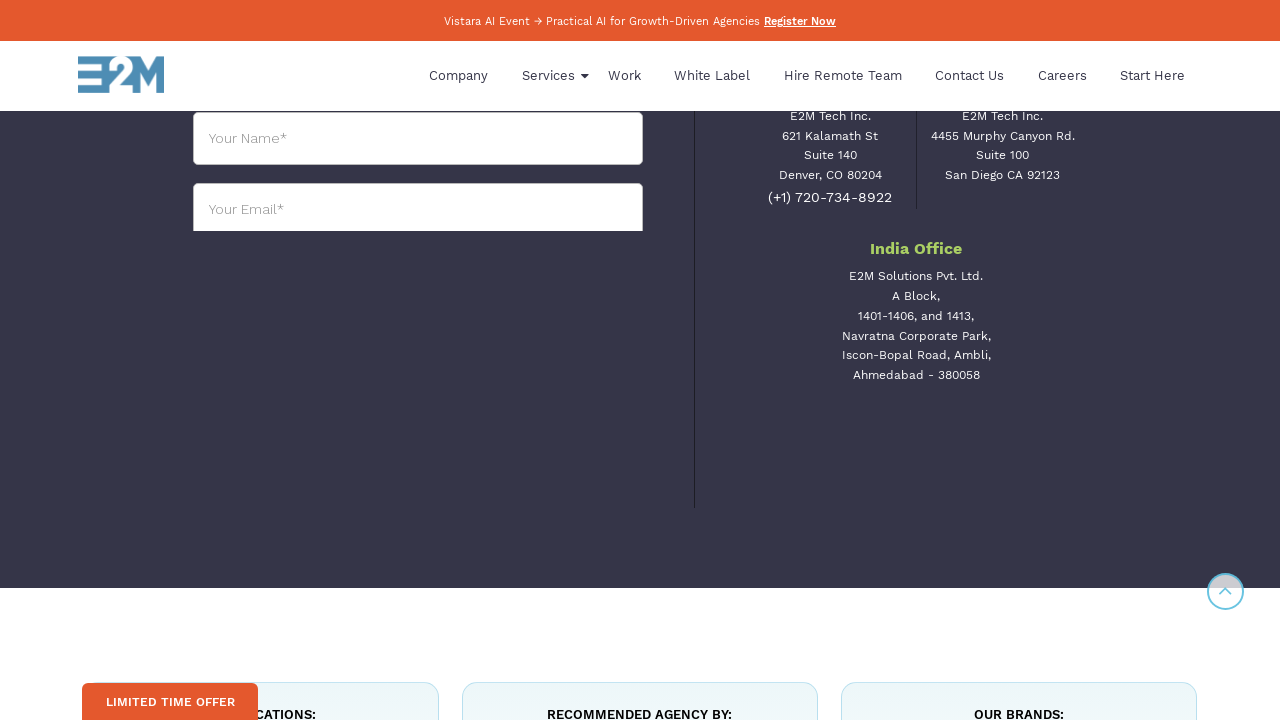

Scrolled to position 5010px
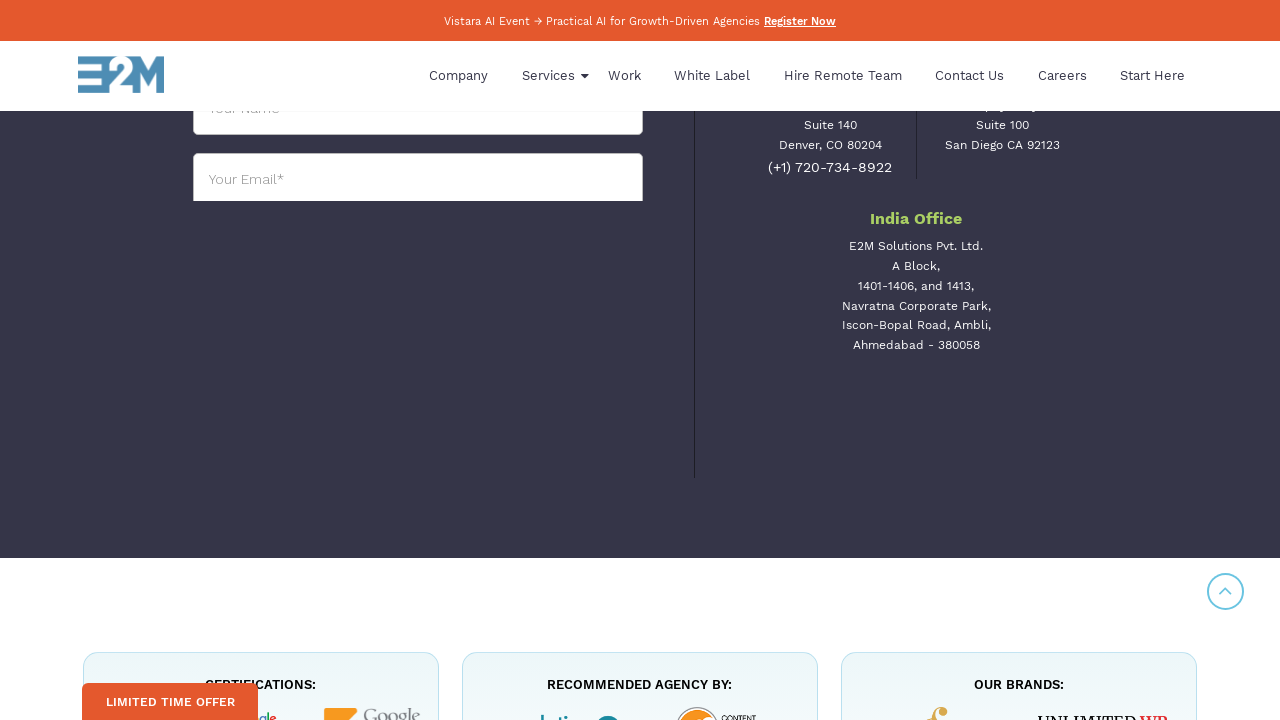

Waited 100ms between scroll steps
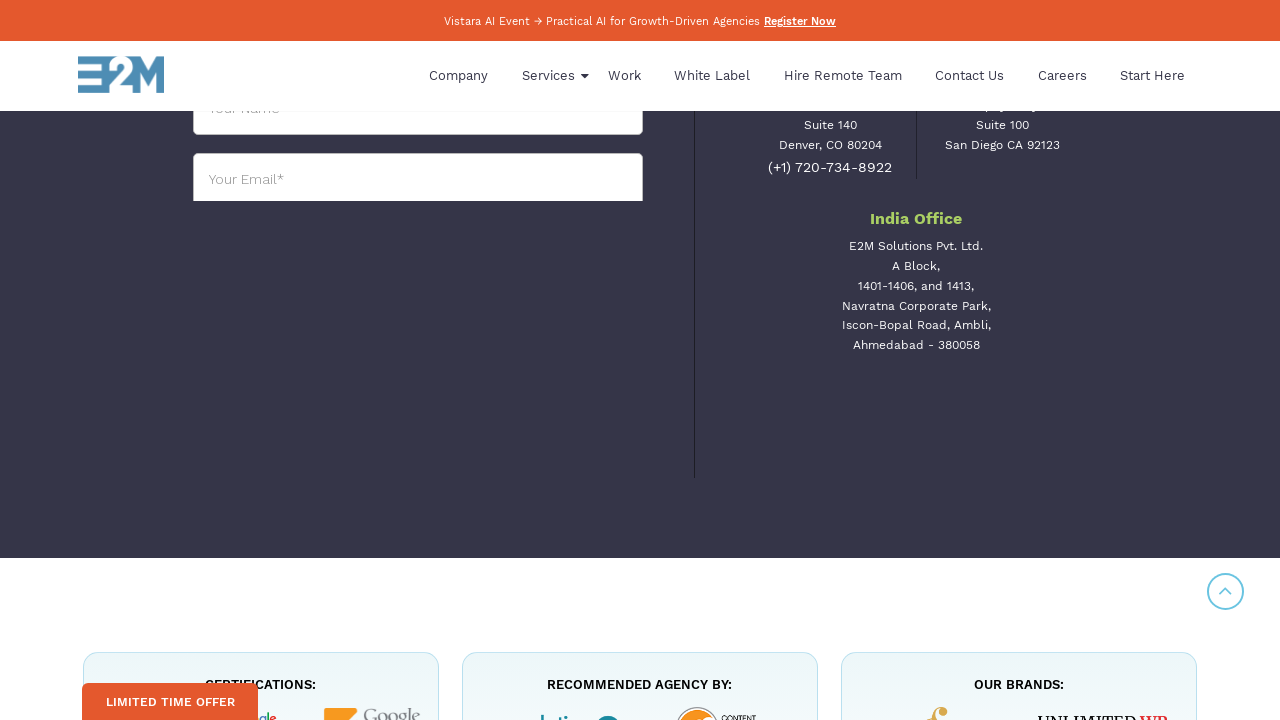

Scrolled to position 5040px
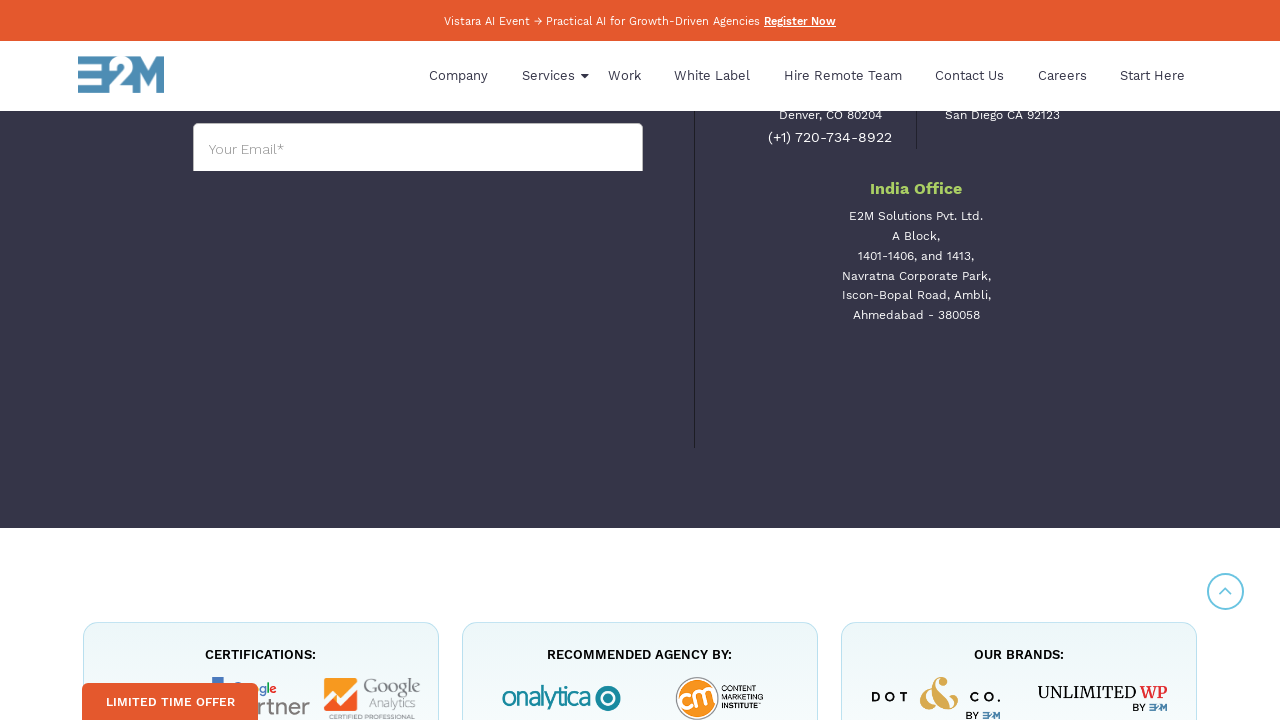

Waited 100ms between scroll steps
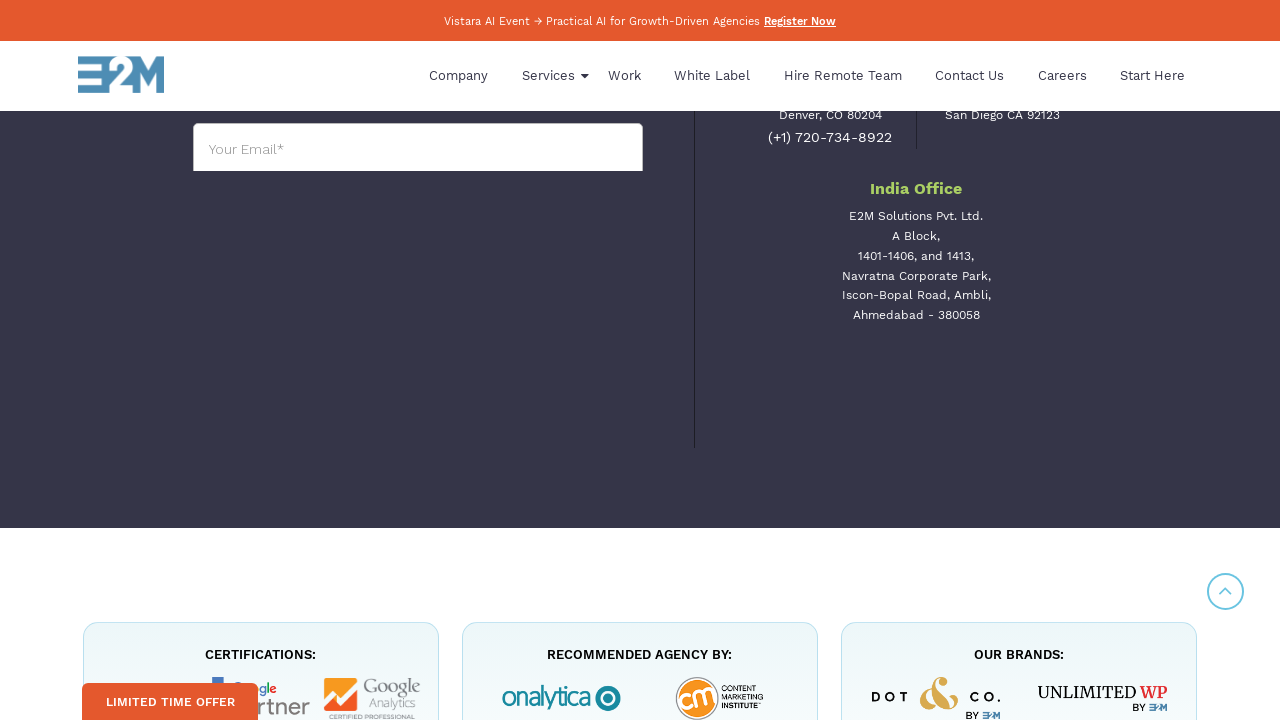

Scrolled to position 5070px
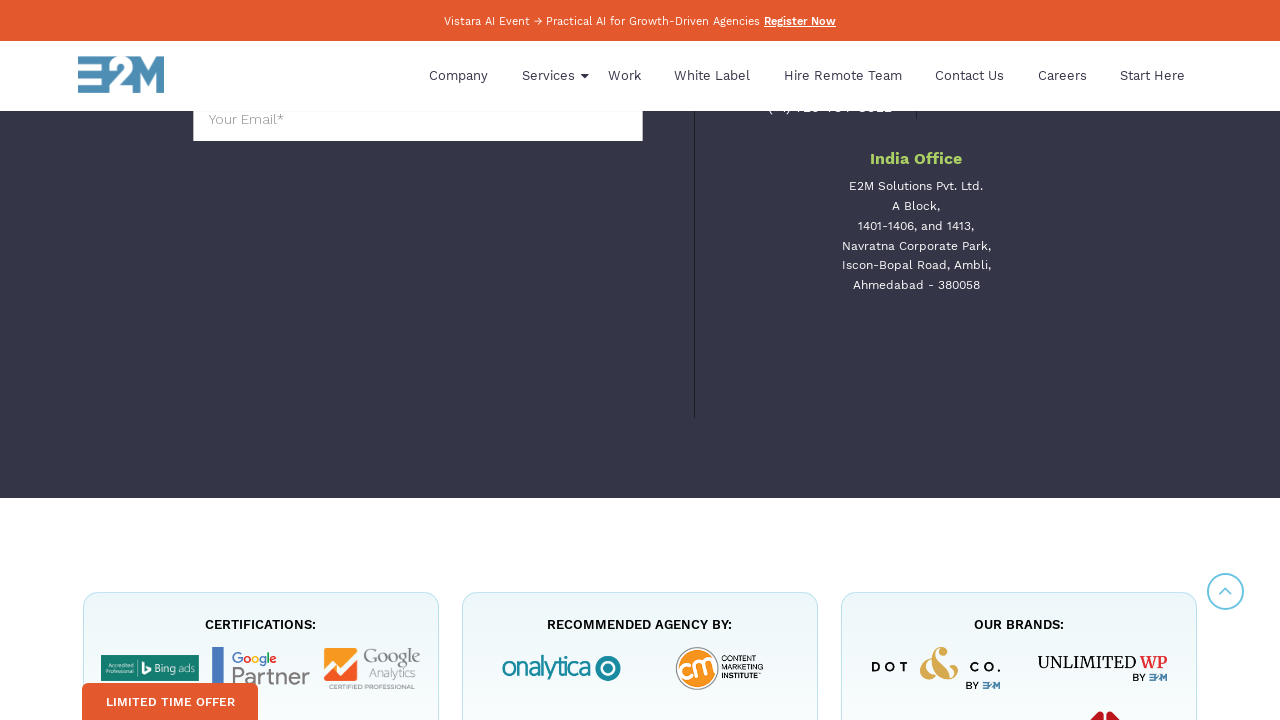

Waited 100ms between scroll steps
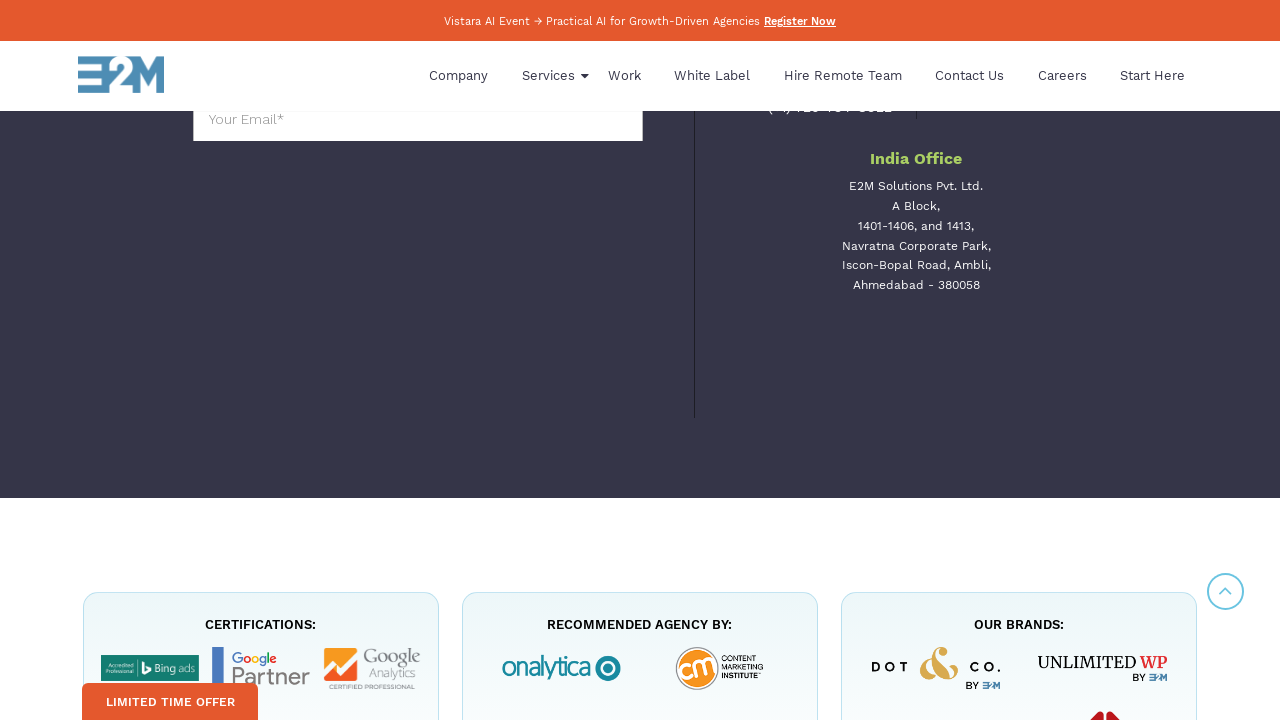

Scrolled to position 5100px
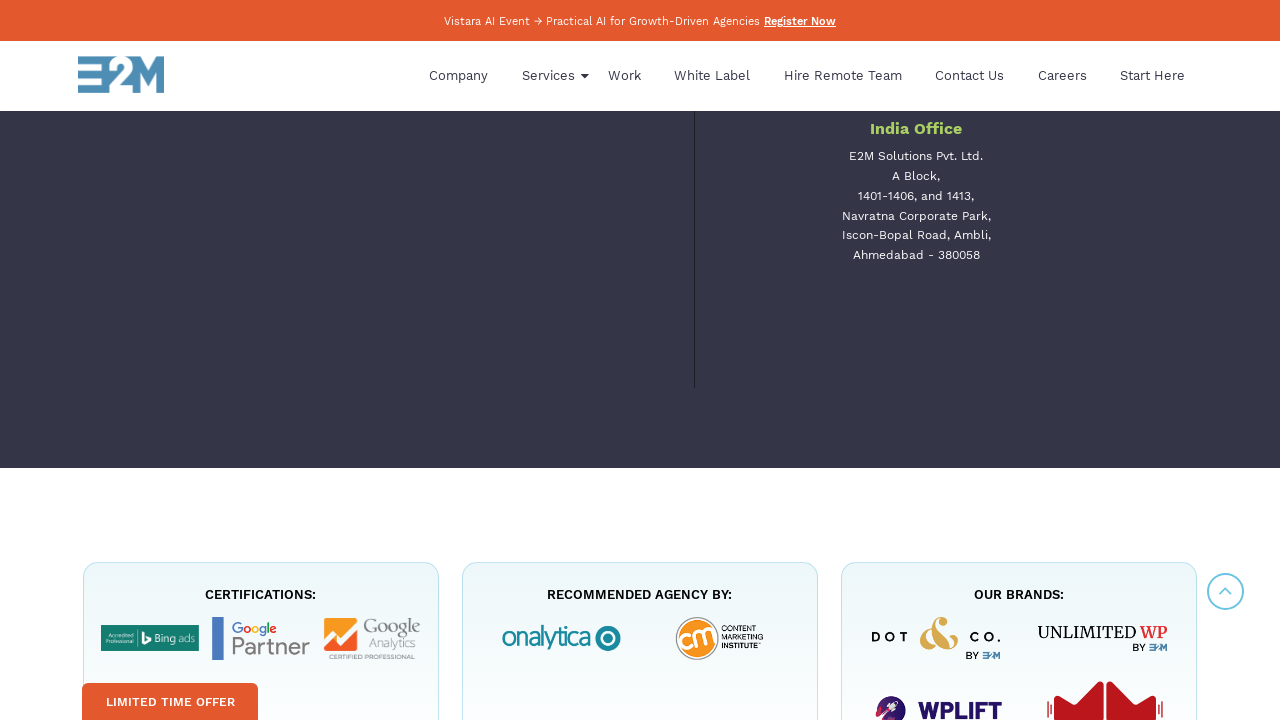

Waited 100ms between scroll steps
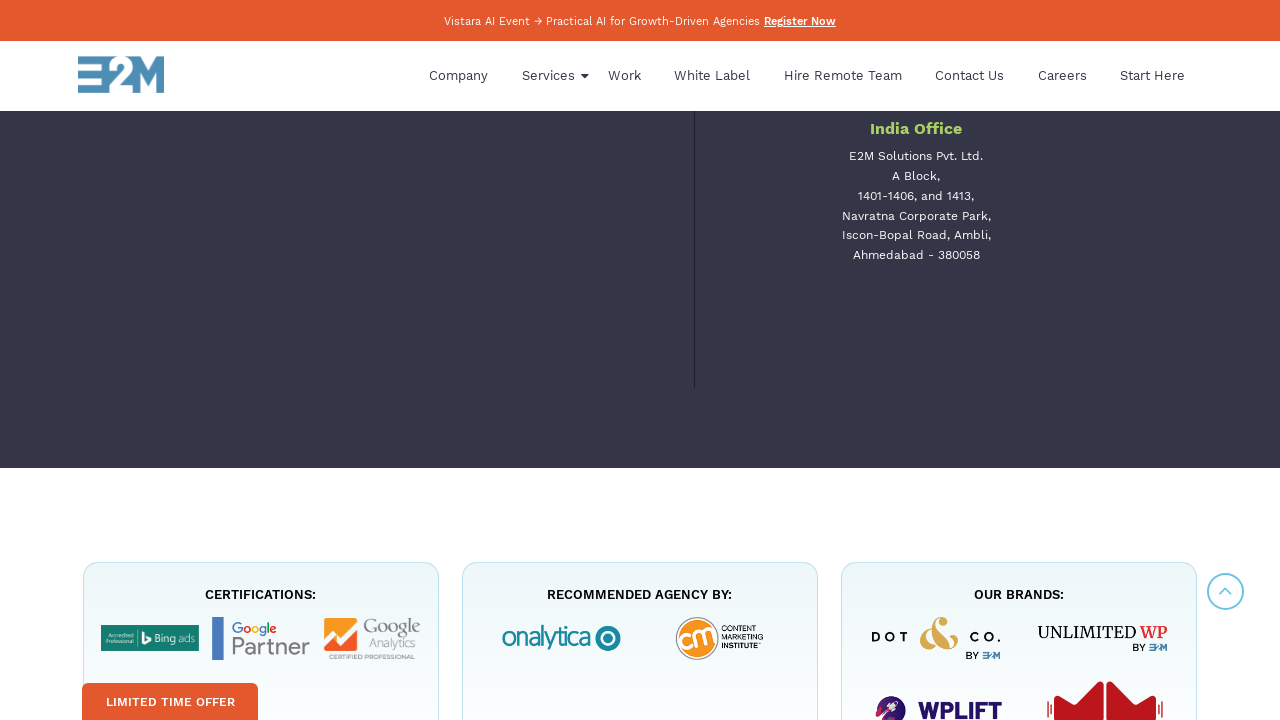

Scrolled to position 5130px
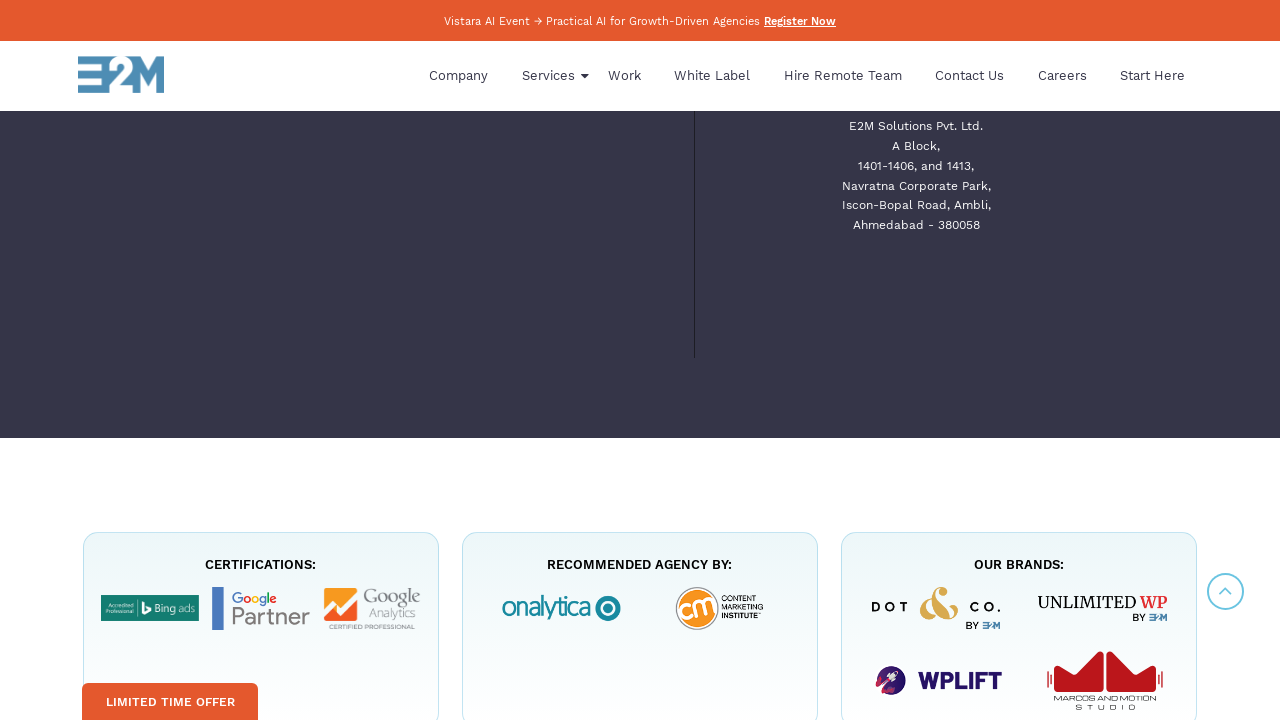

Waited 100ms between scroll steps
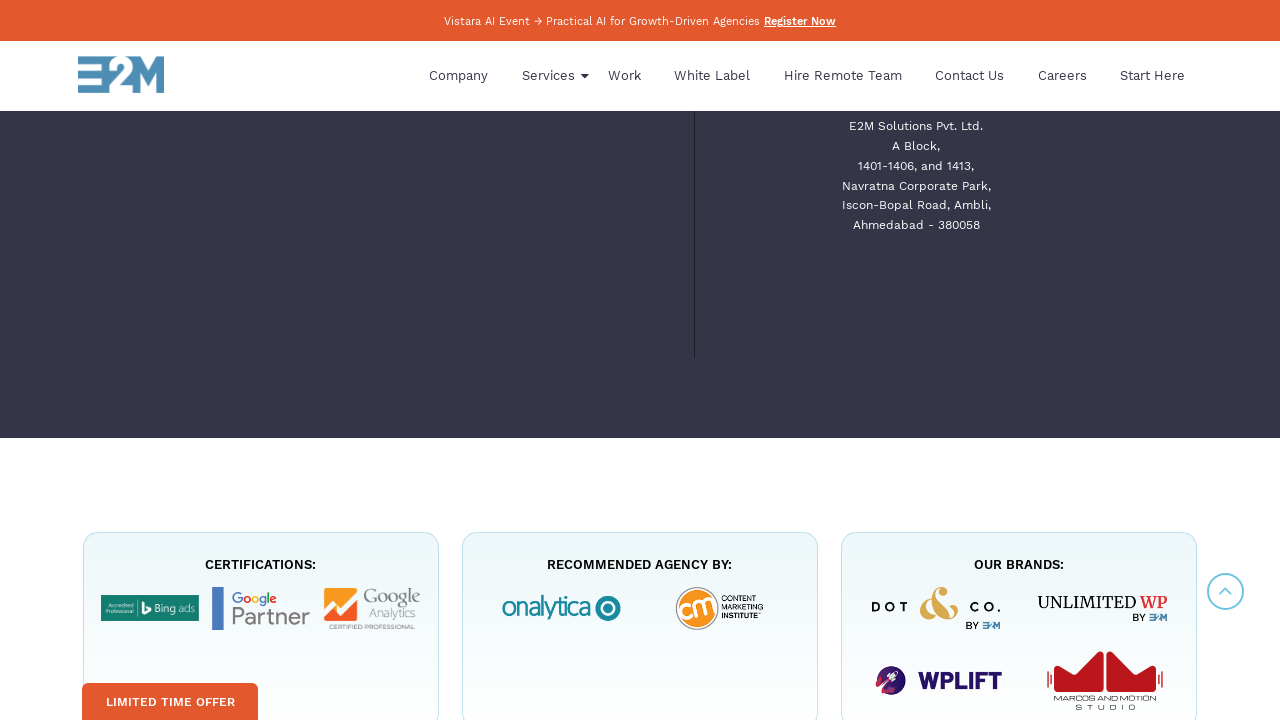

Scrolled to position 5160px
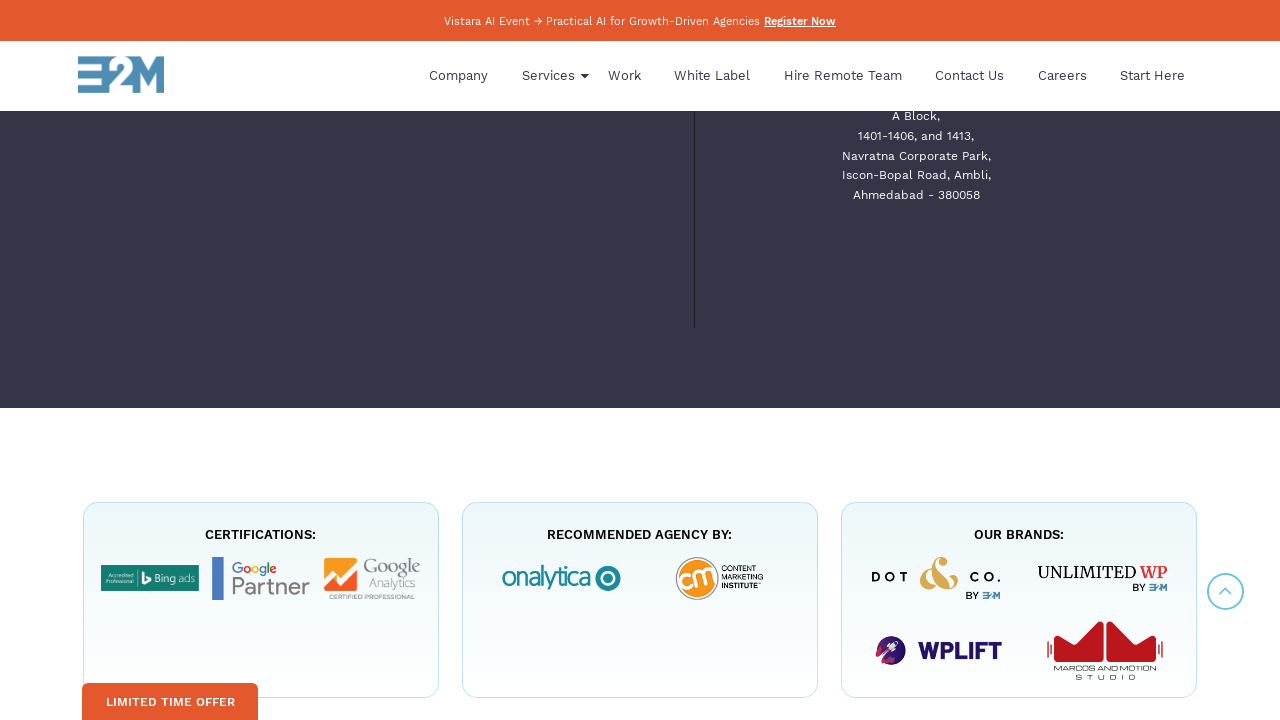

Waited 100ms between scroll steps
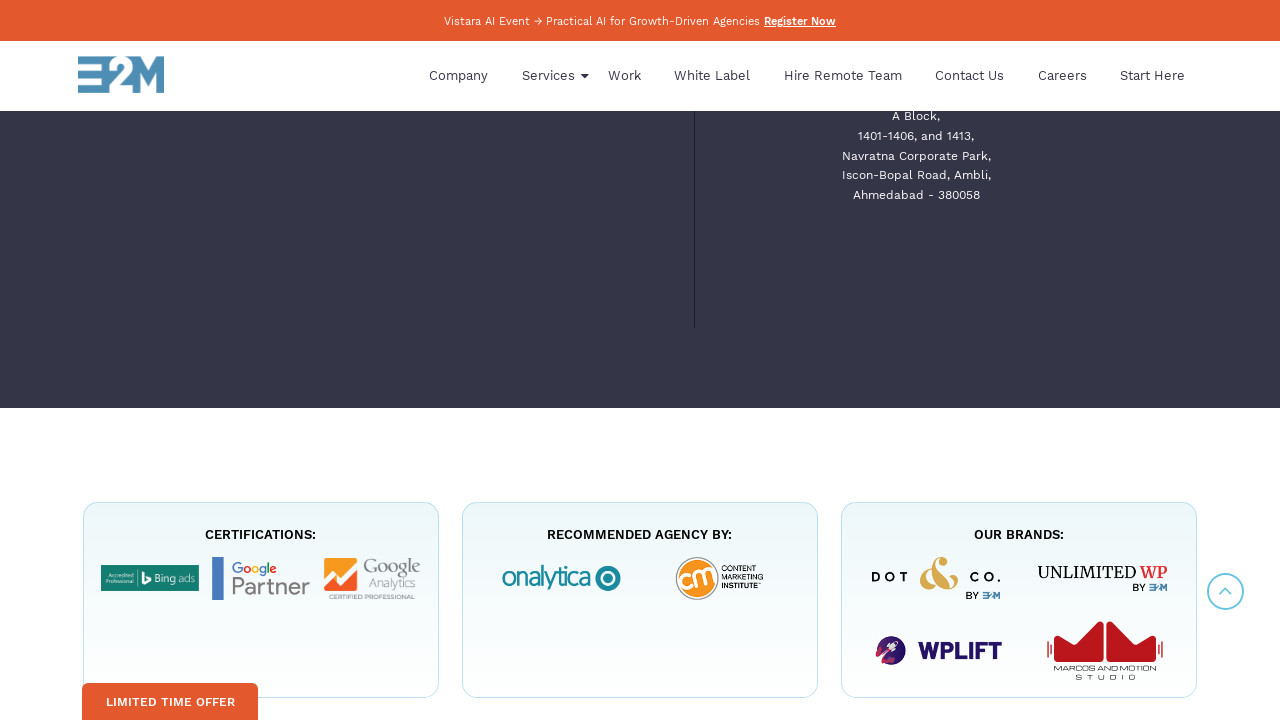

Scrolled to position 5190px
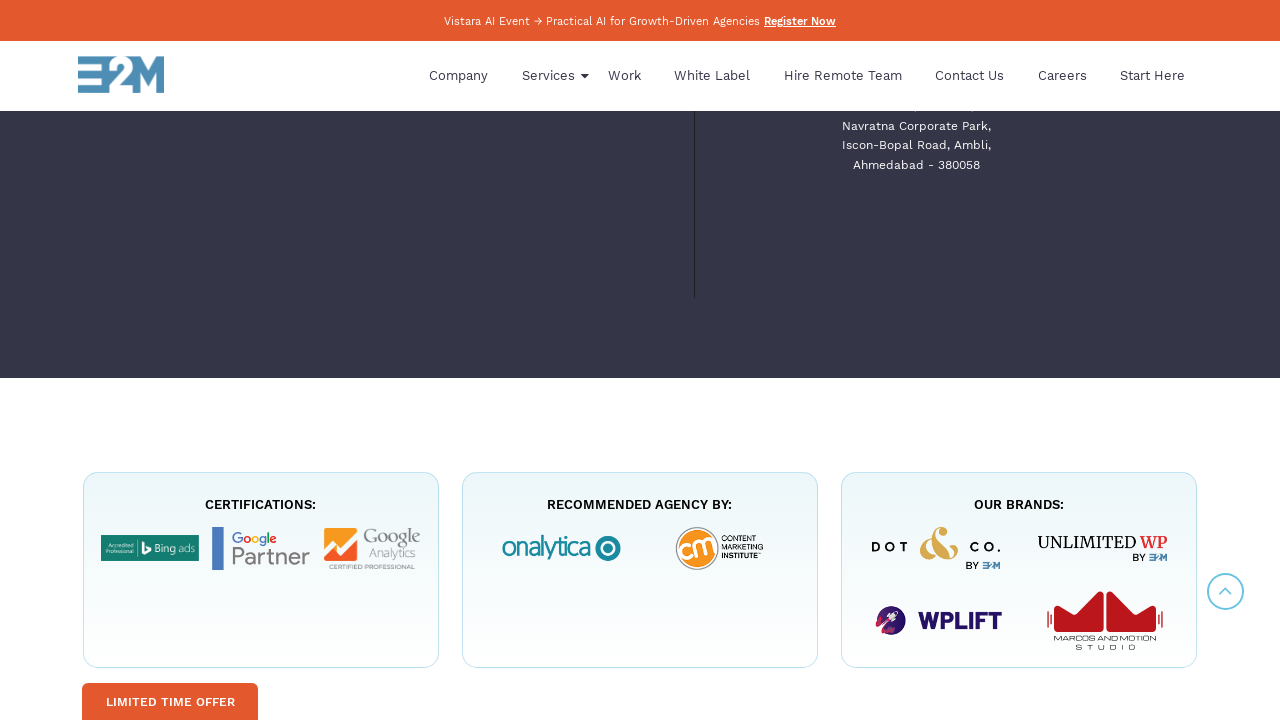

Waited 100ms between scroll steps
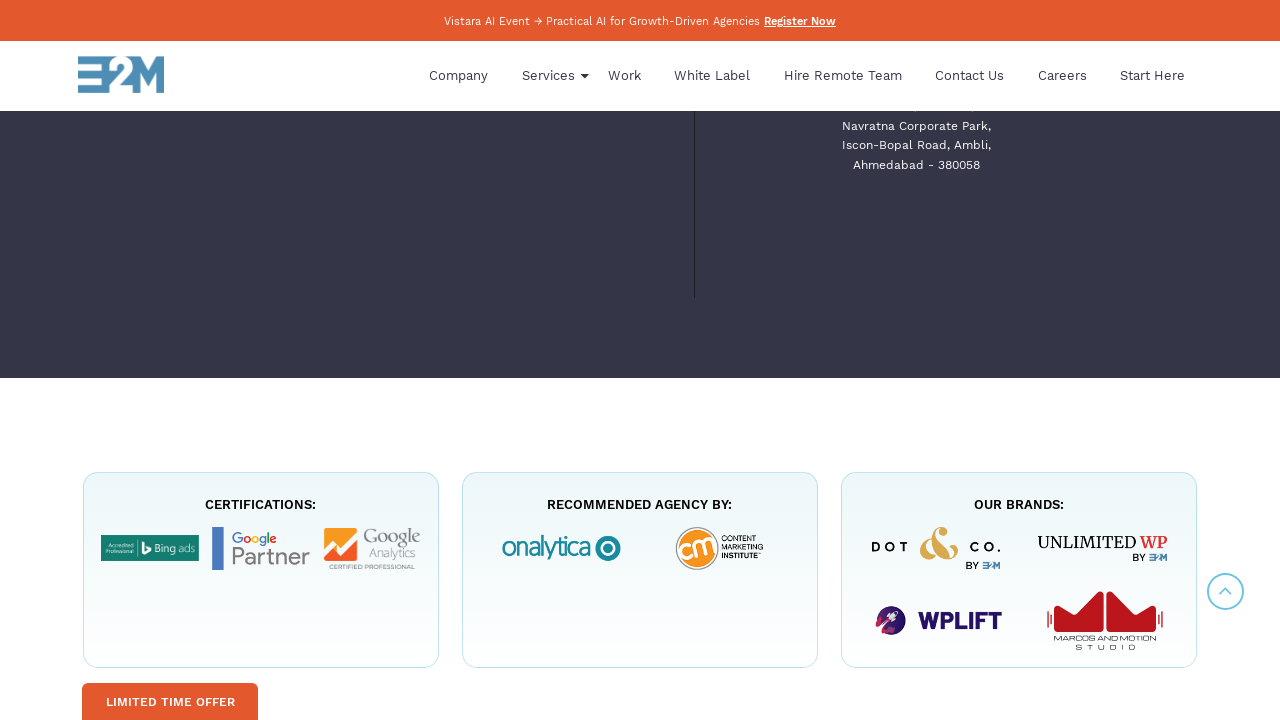

Scrolled to position 5220px
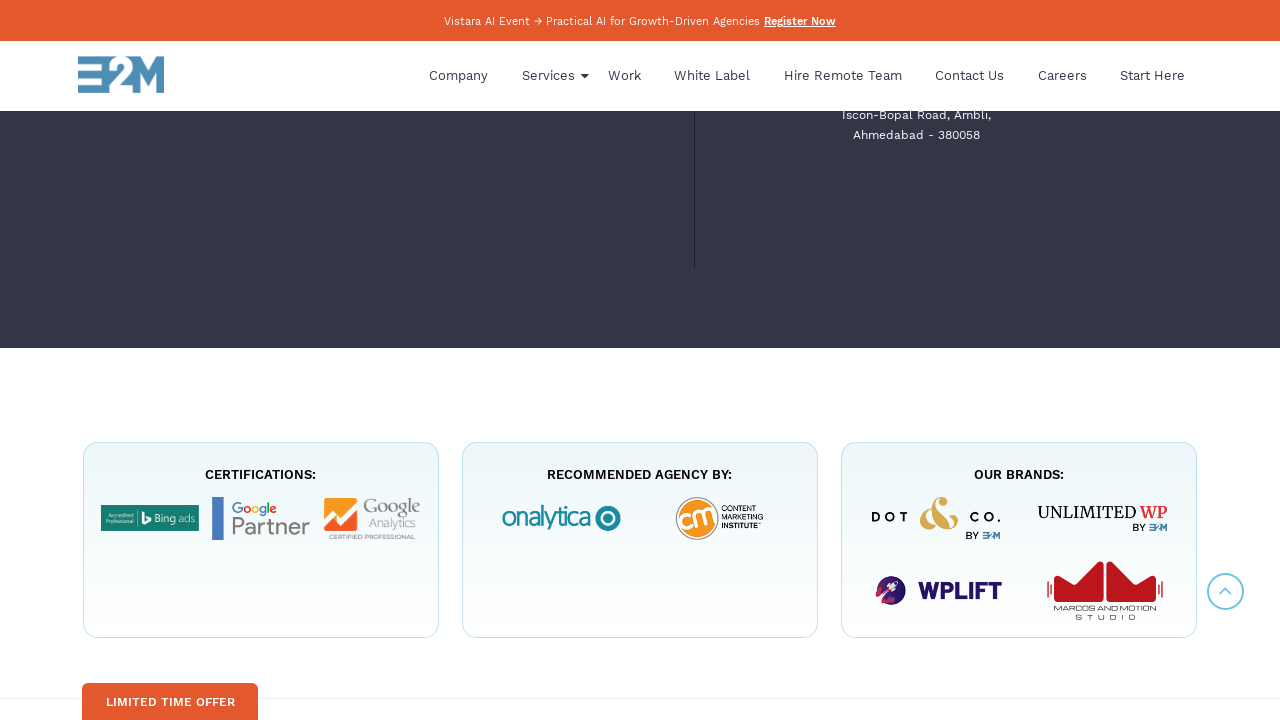

Waited 100ms between scroll steps
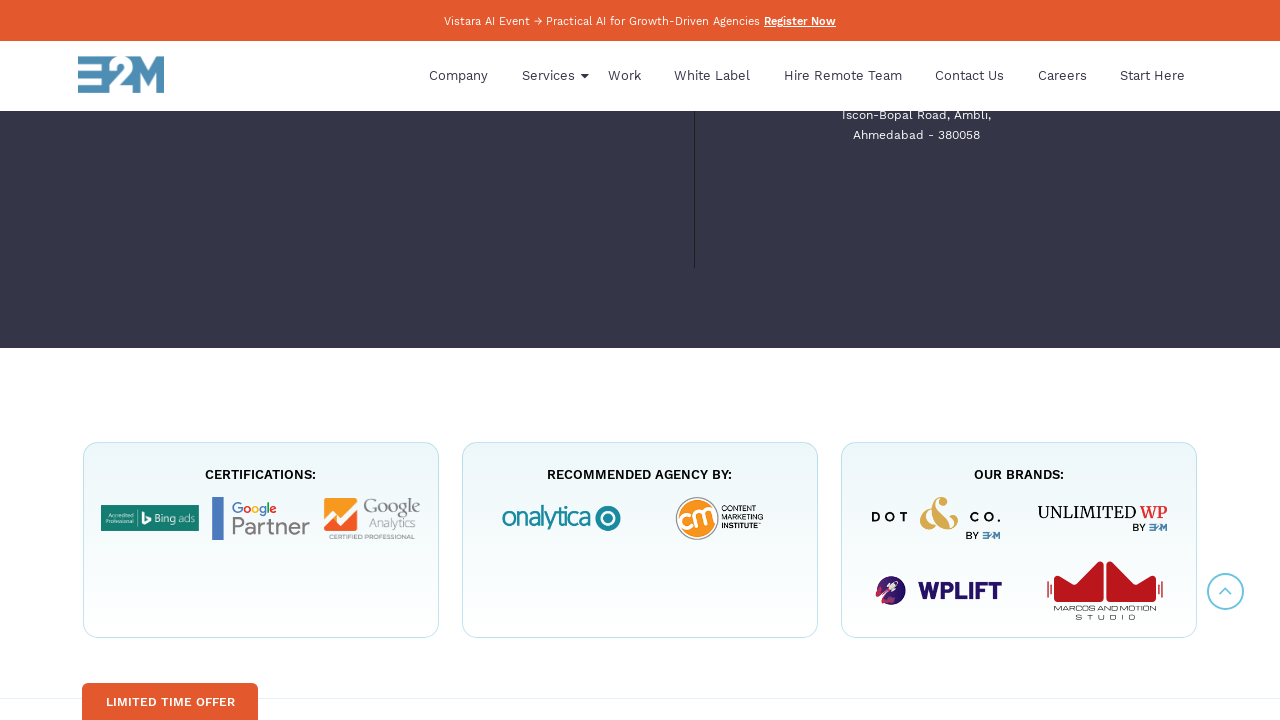

Scrolled to position 5250px
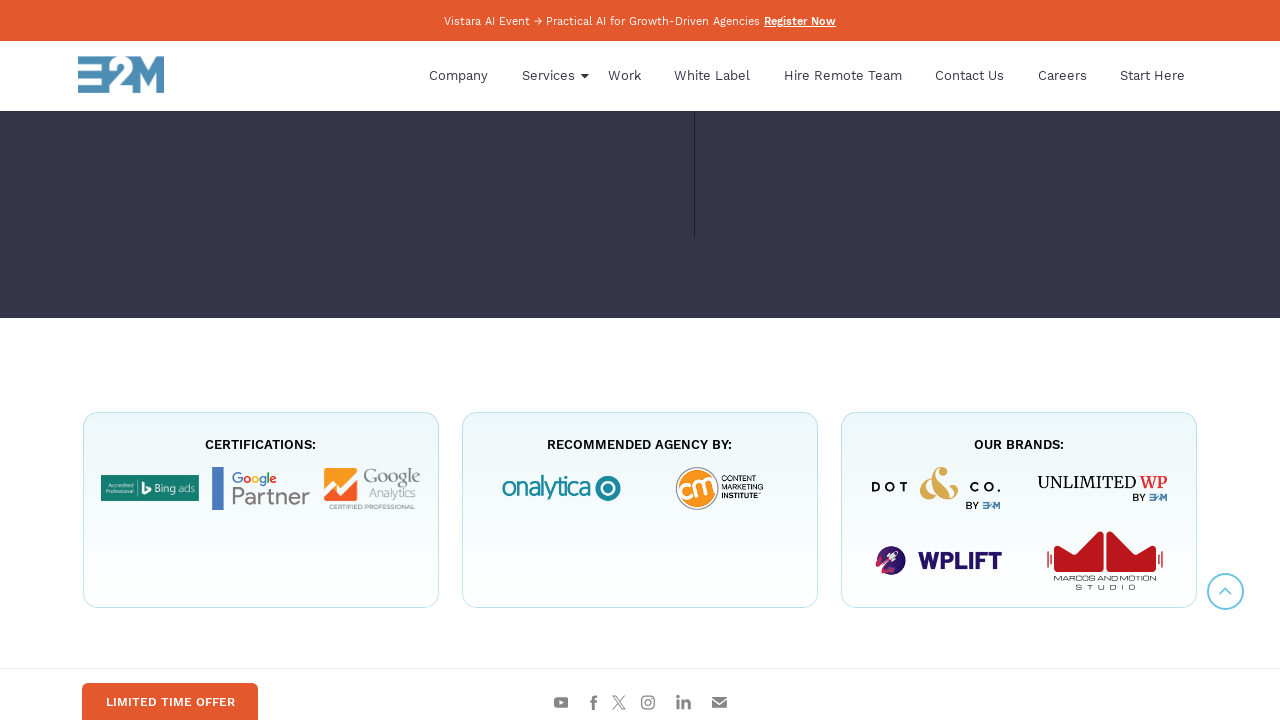

Waited 100ms between scroll steps
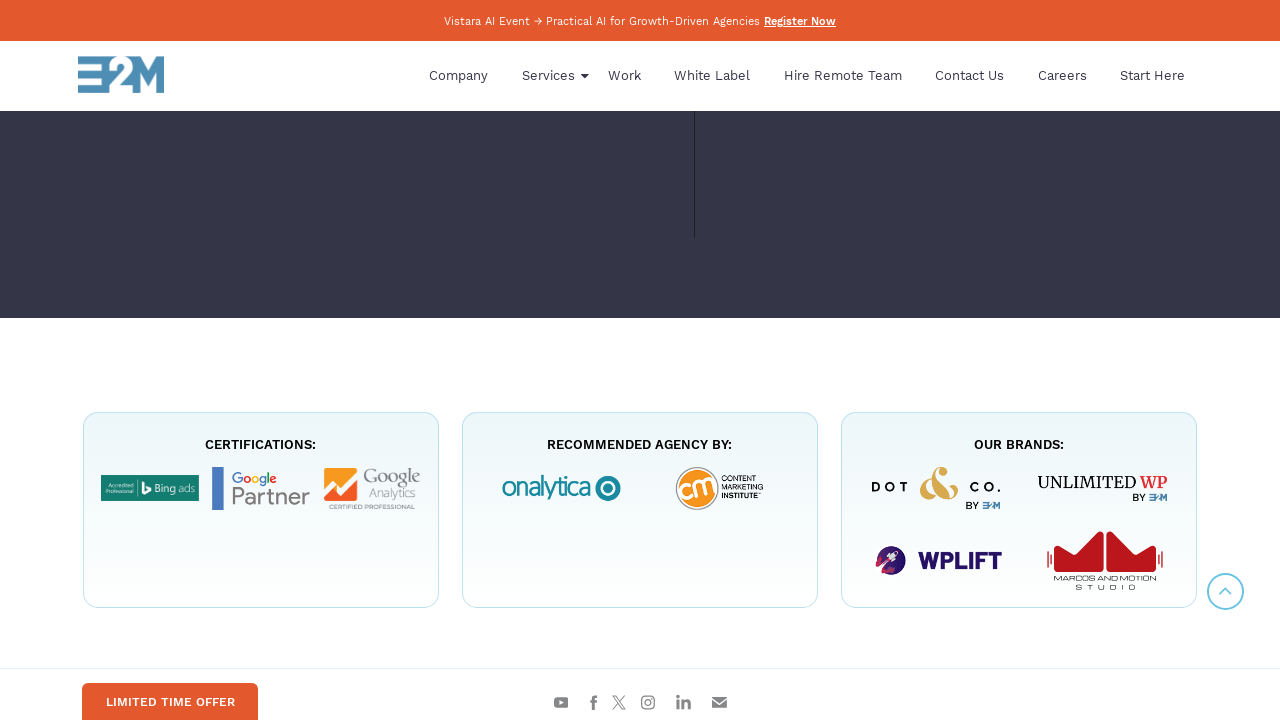

Scrolled to position 5280px
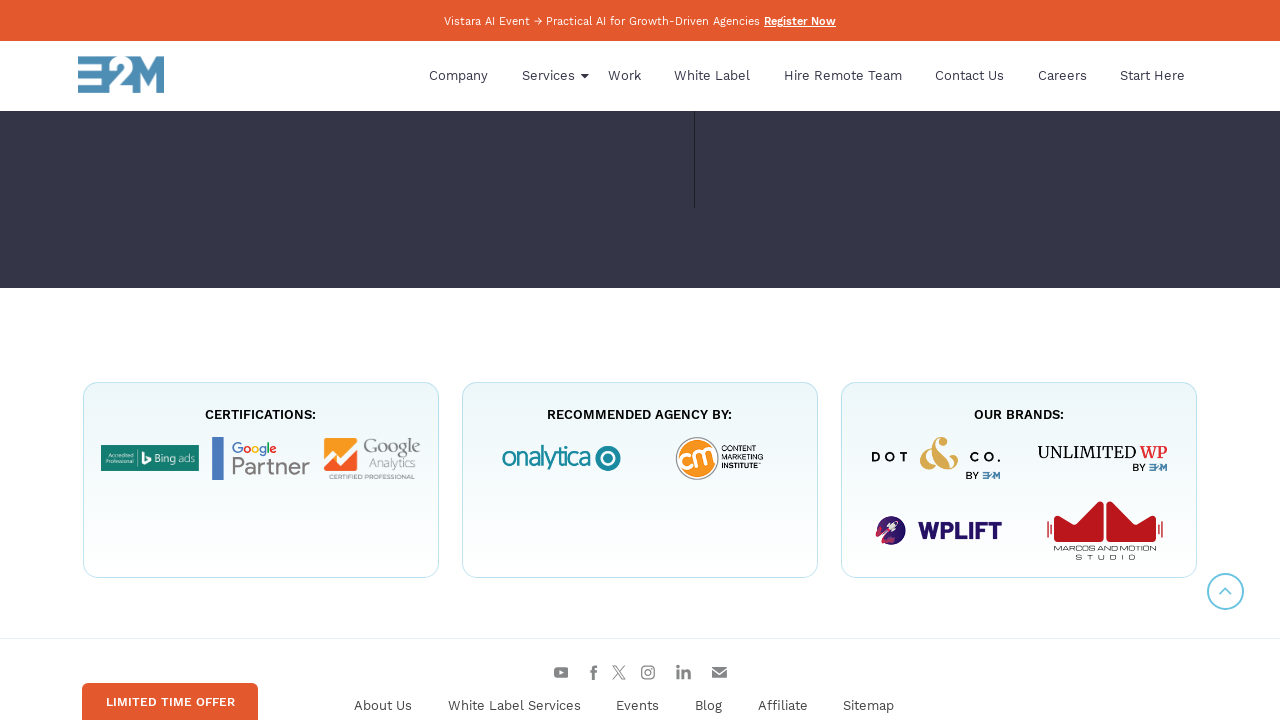

Waited 100ms between scroll steps
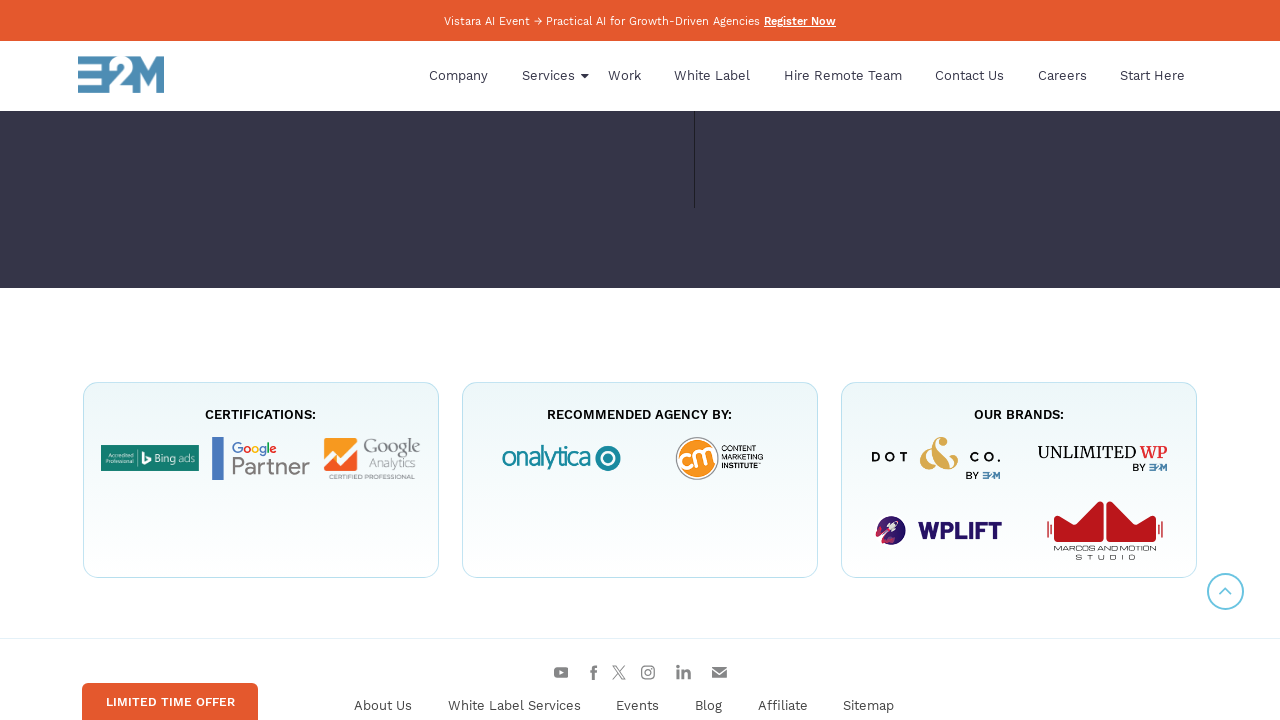

Scrolled to position 5310px
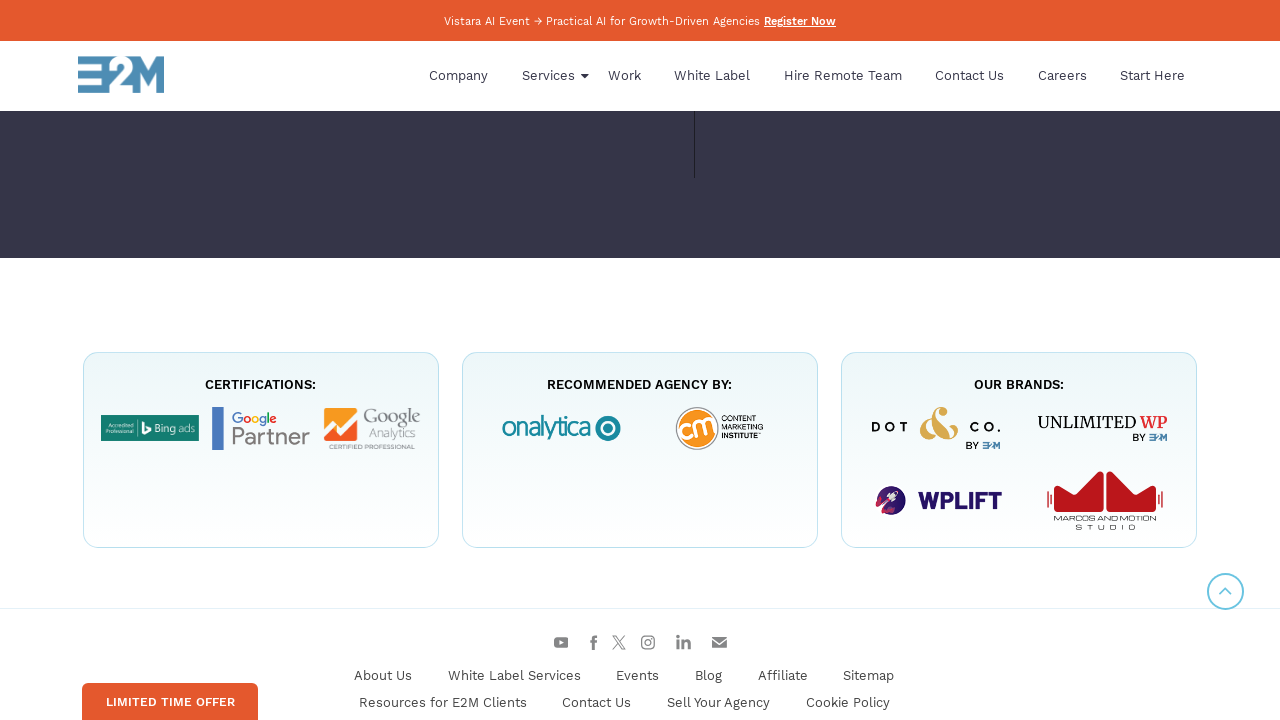

Waited 100ms between scroll steps
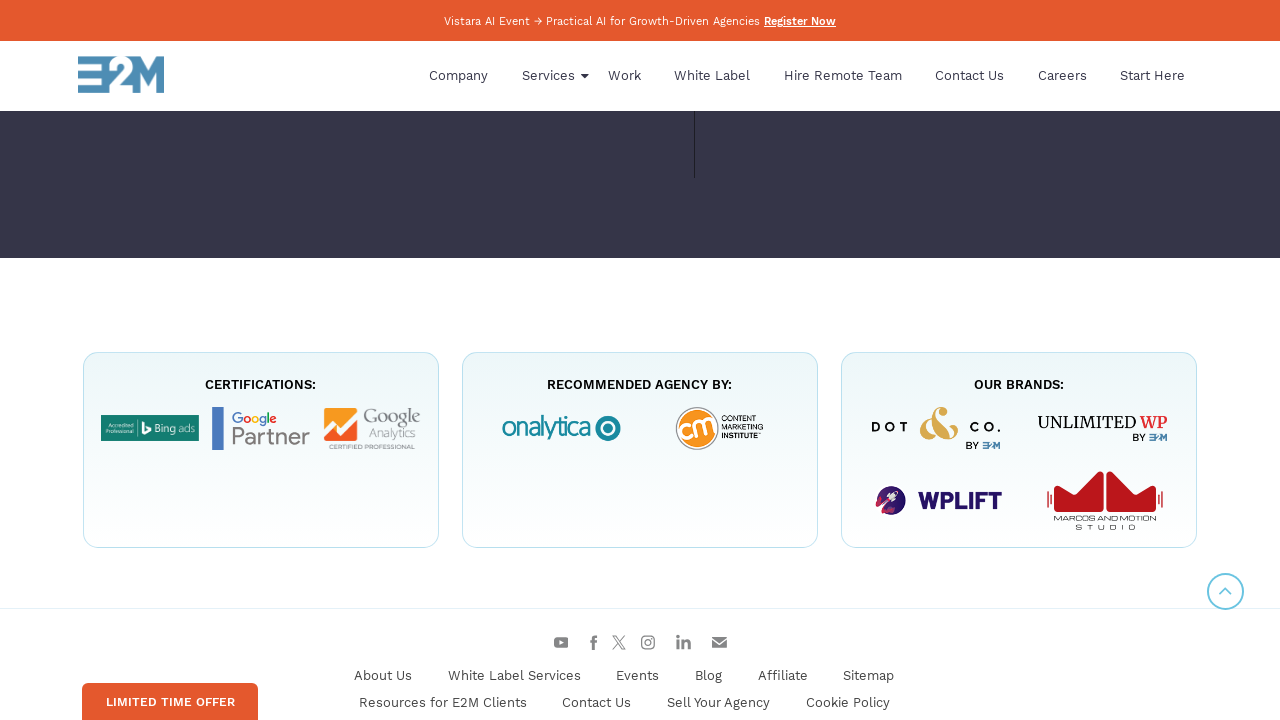

Scrolled to position 5340px
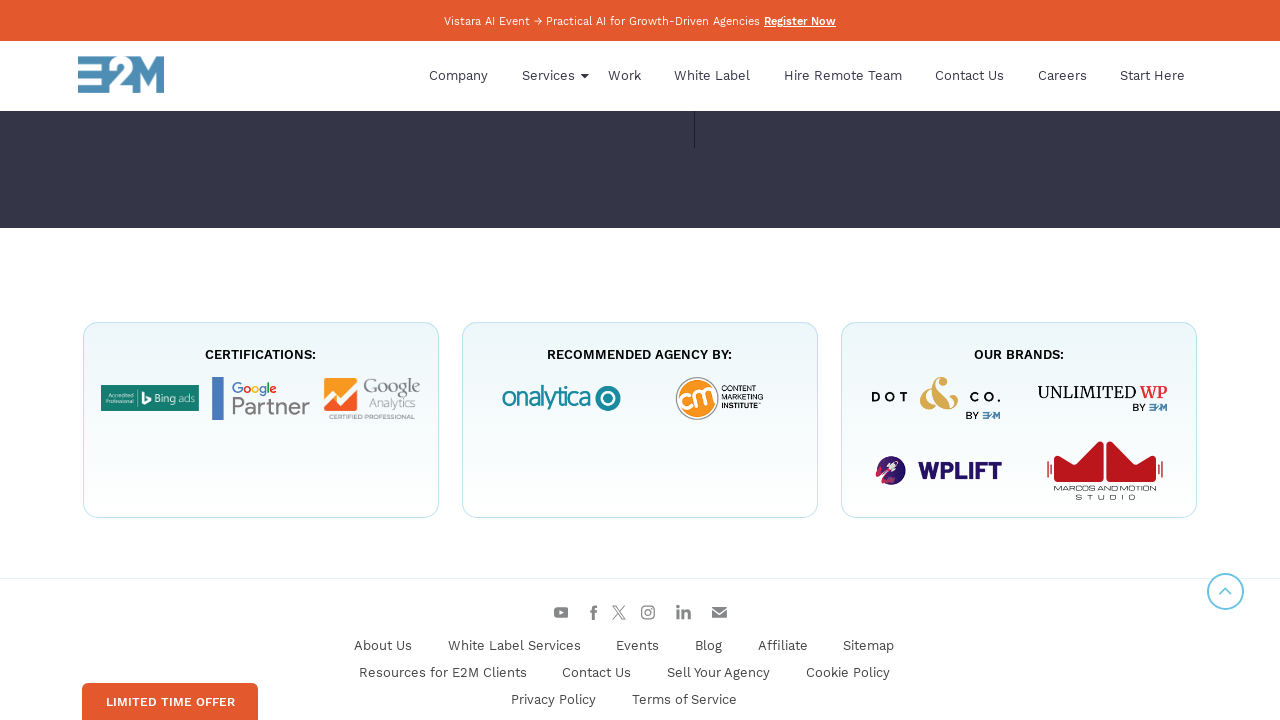

Waited 100ms between scroll steps
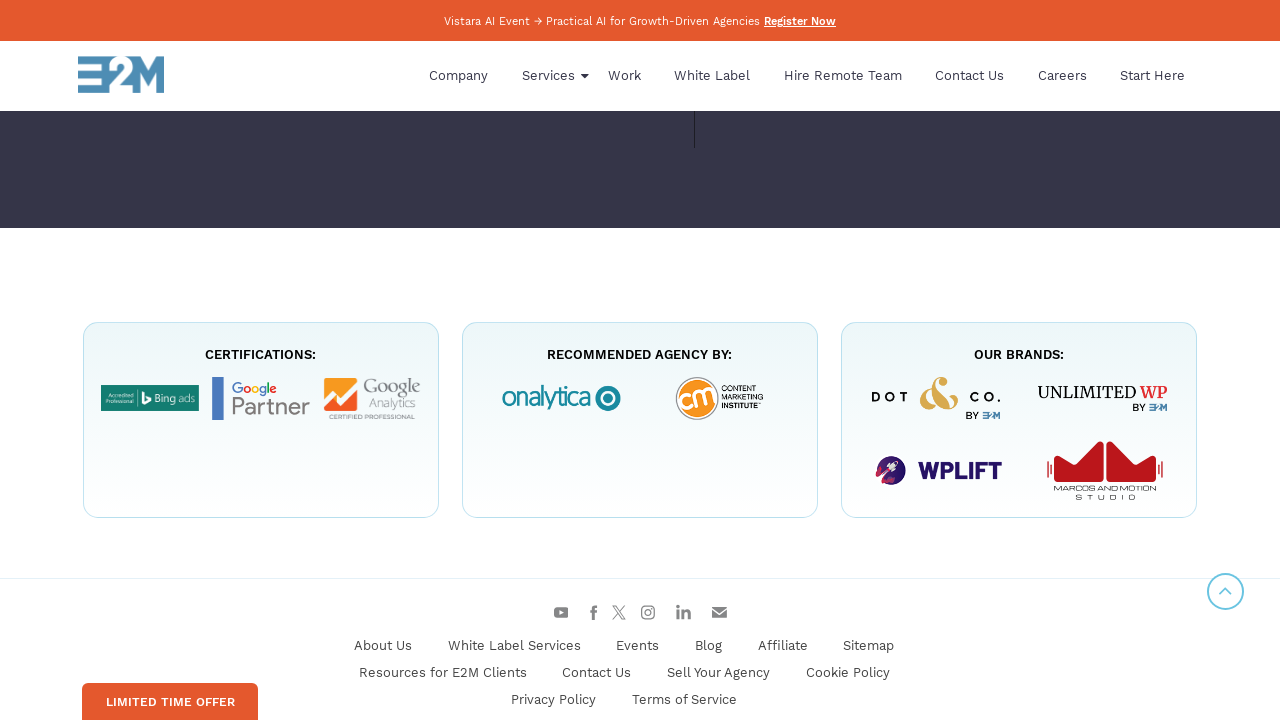

Scrolled to position 5370px
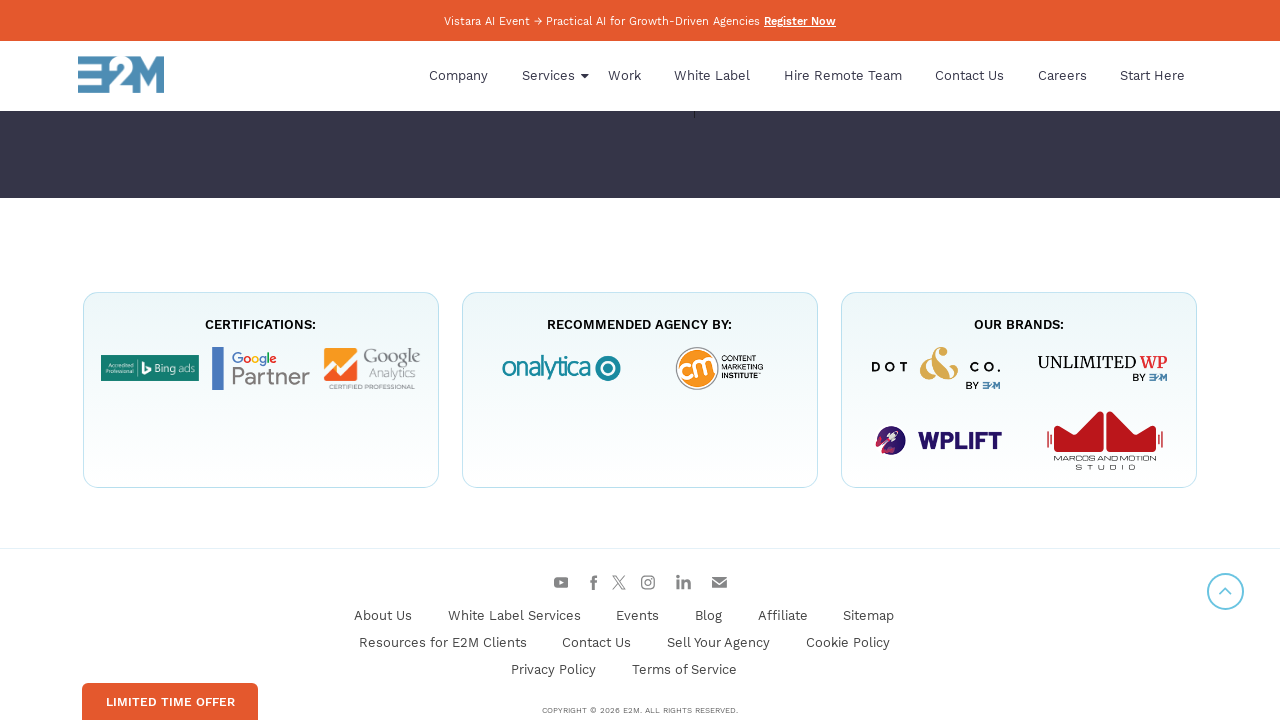

Waited 100ms between scroll steps
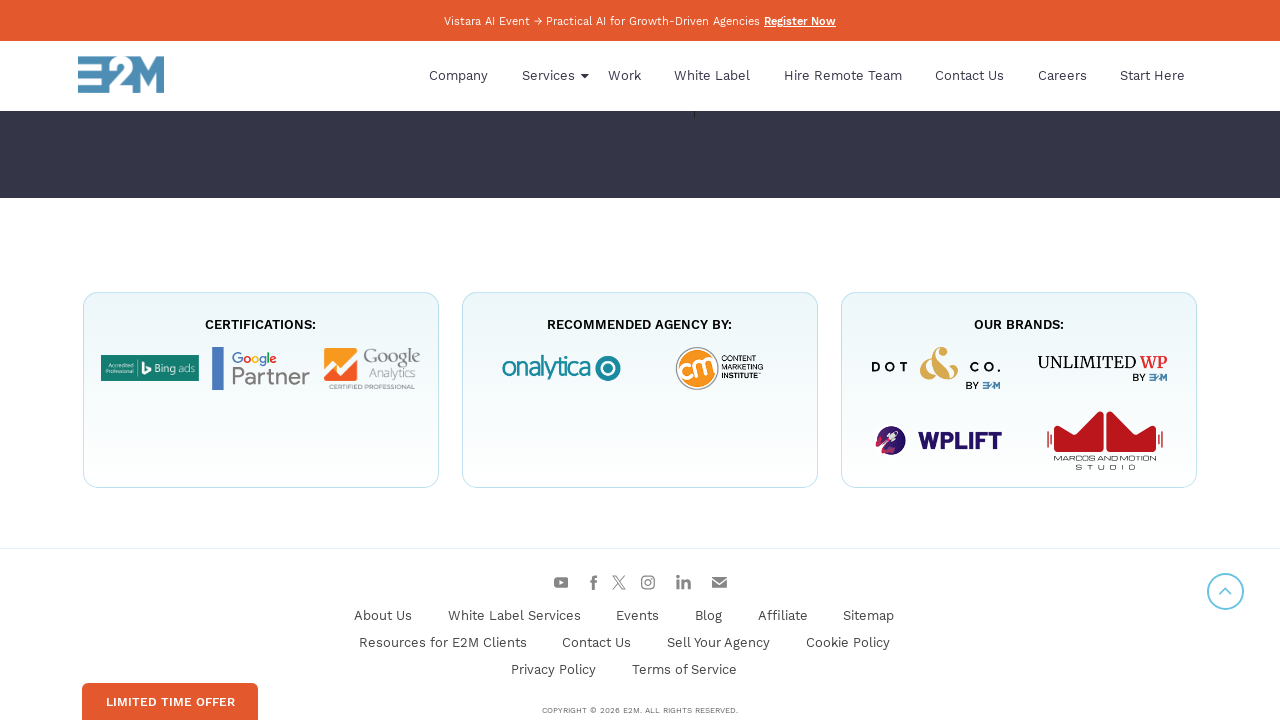

Scrolled to position 5400px
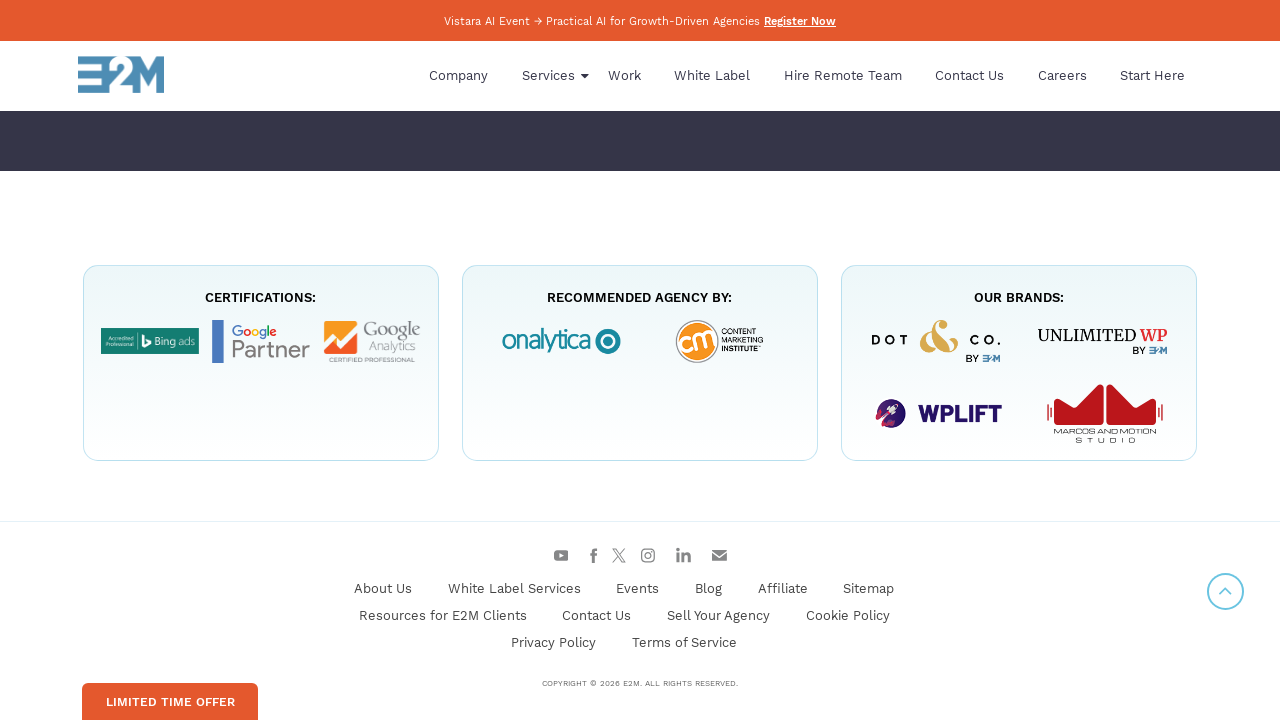

Waited 100ms between scroll steps
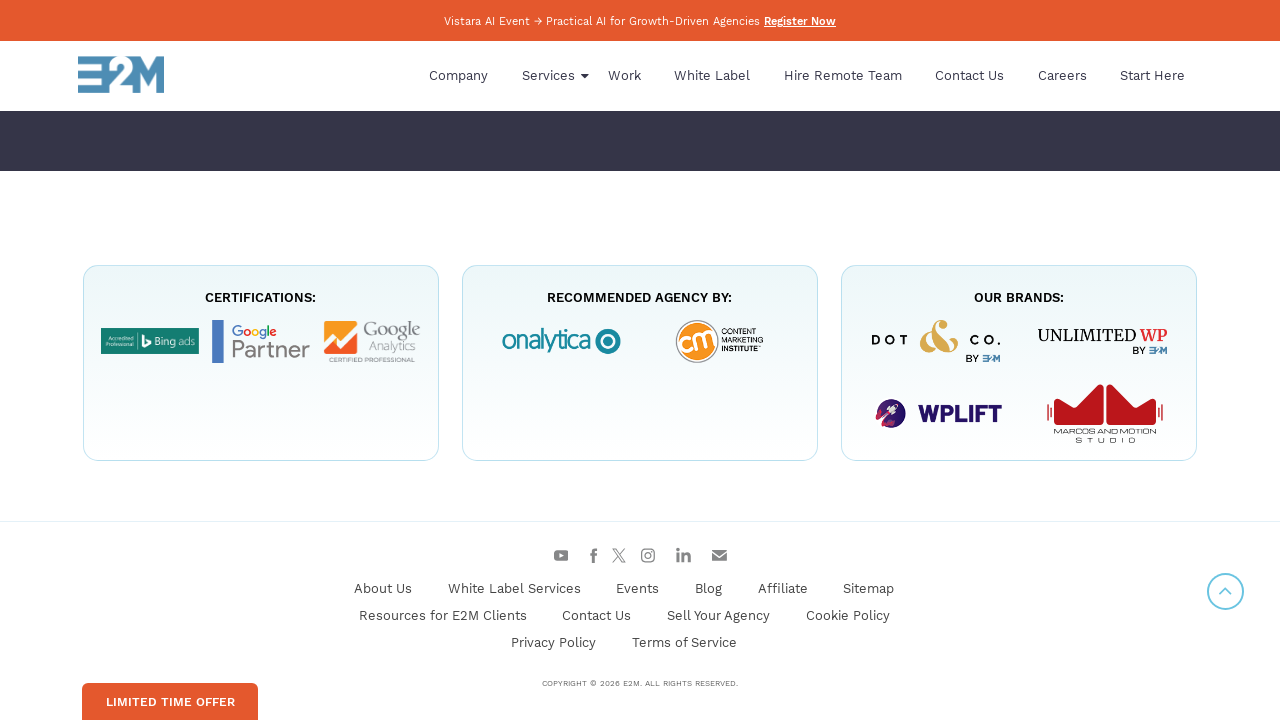

Scrolled to position 5430px
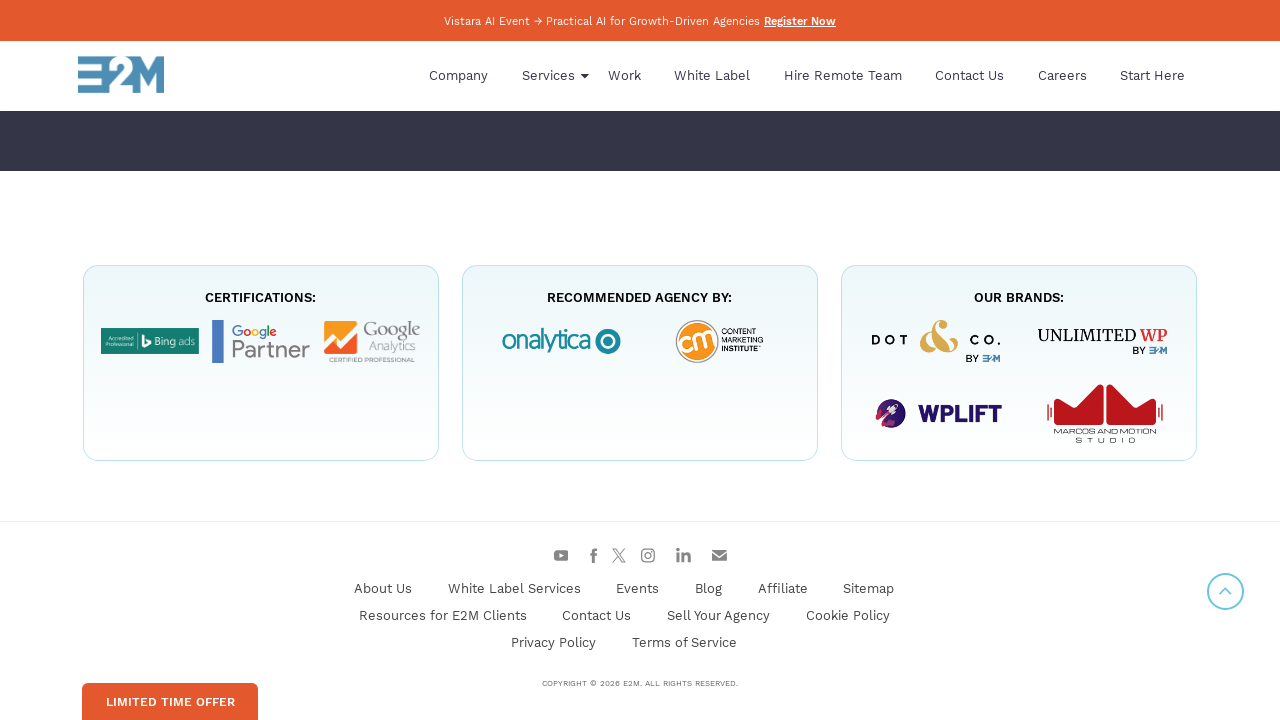

Waited 100ms between scroll steps
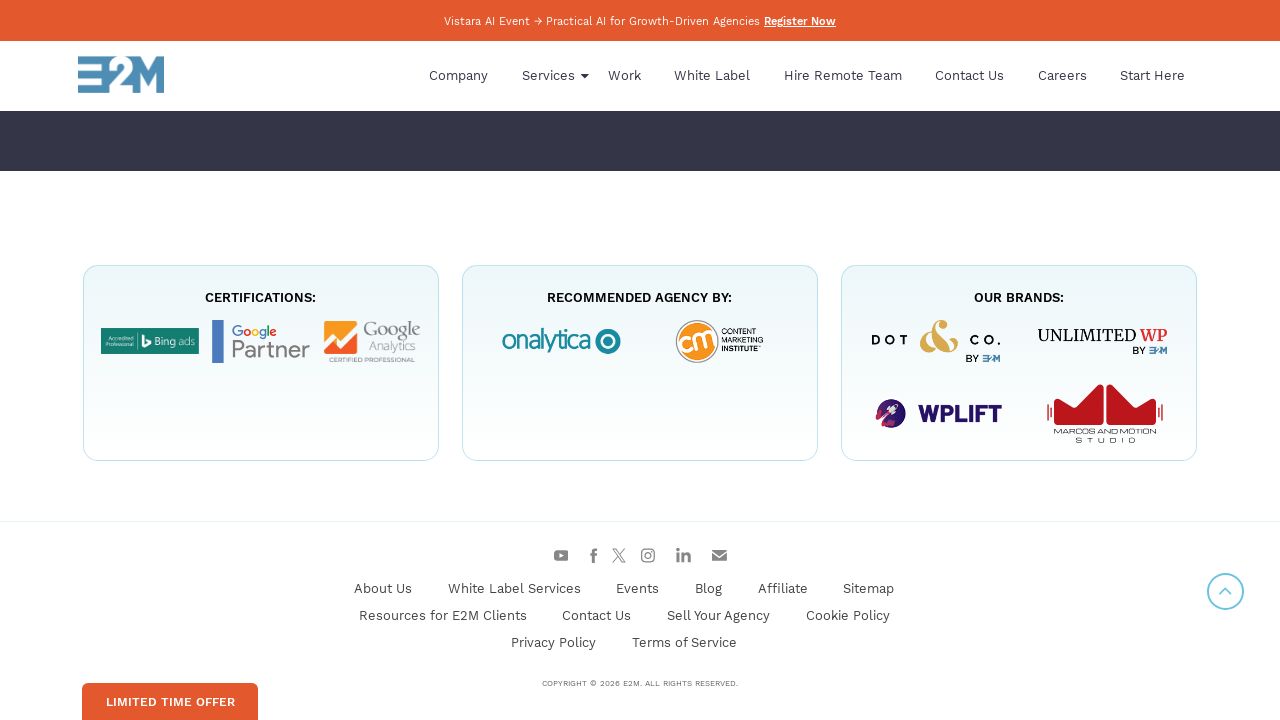

Scrolled to position 5460px
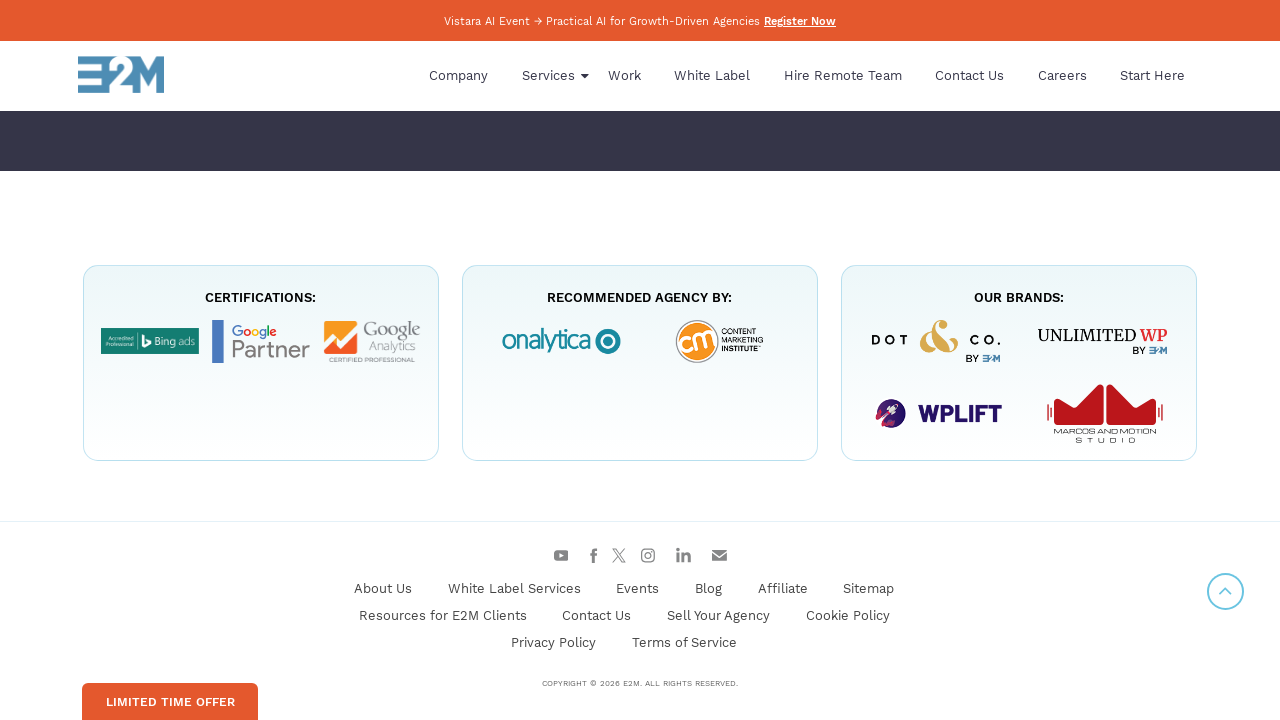

Waited 100ms between scroll steps
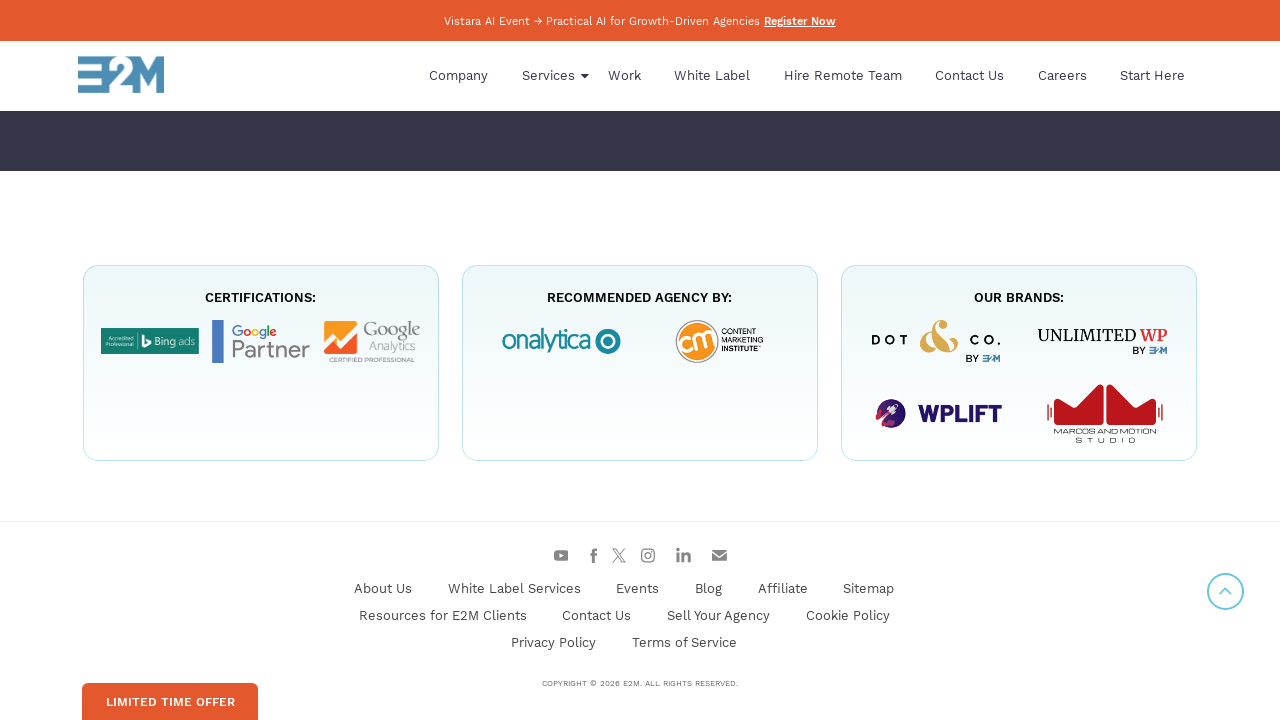

Scrolled to position 5490px
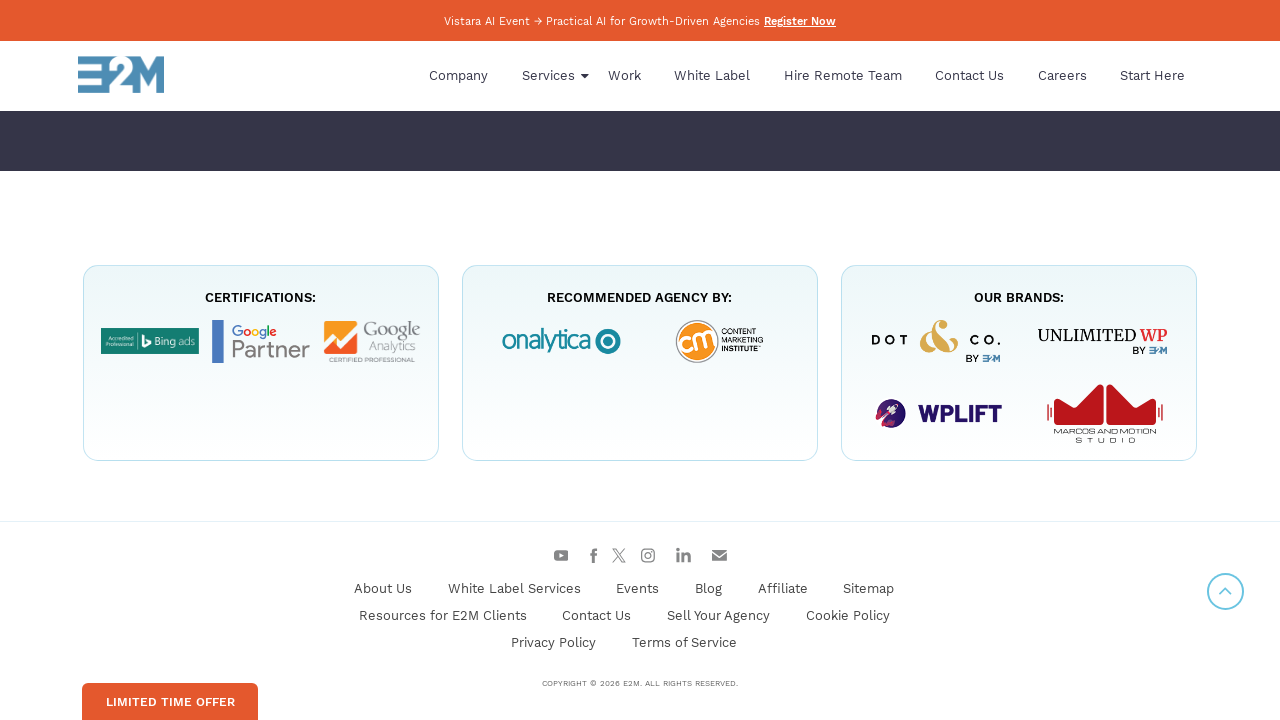

Waited 100ms between scroll steps
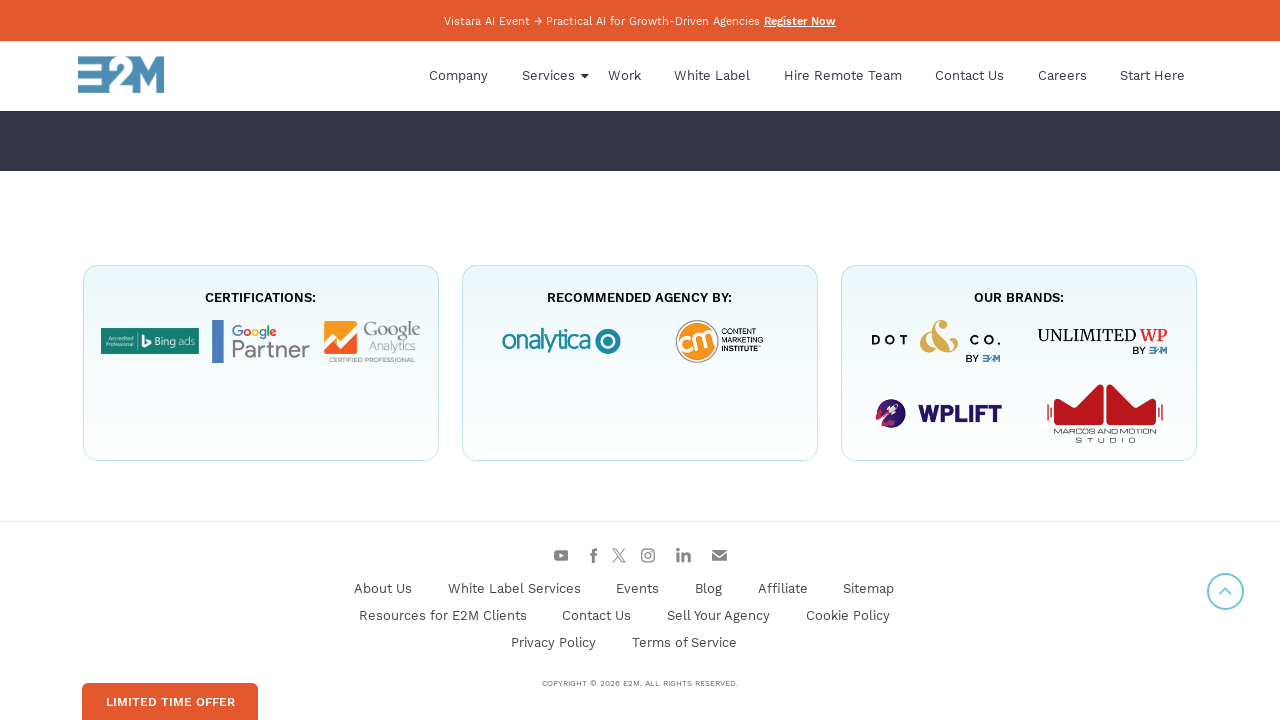

Scrolled to position 5520px
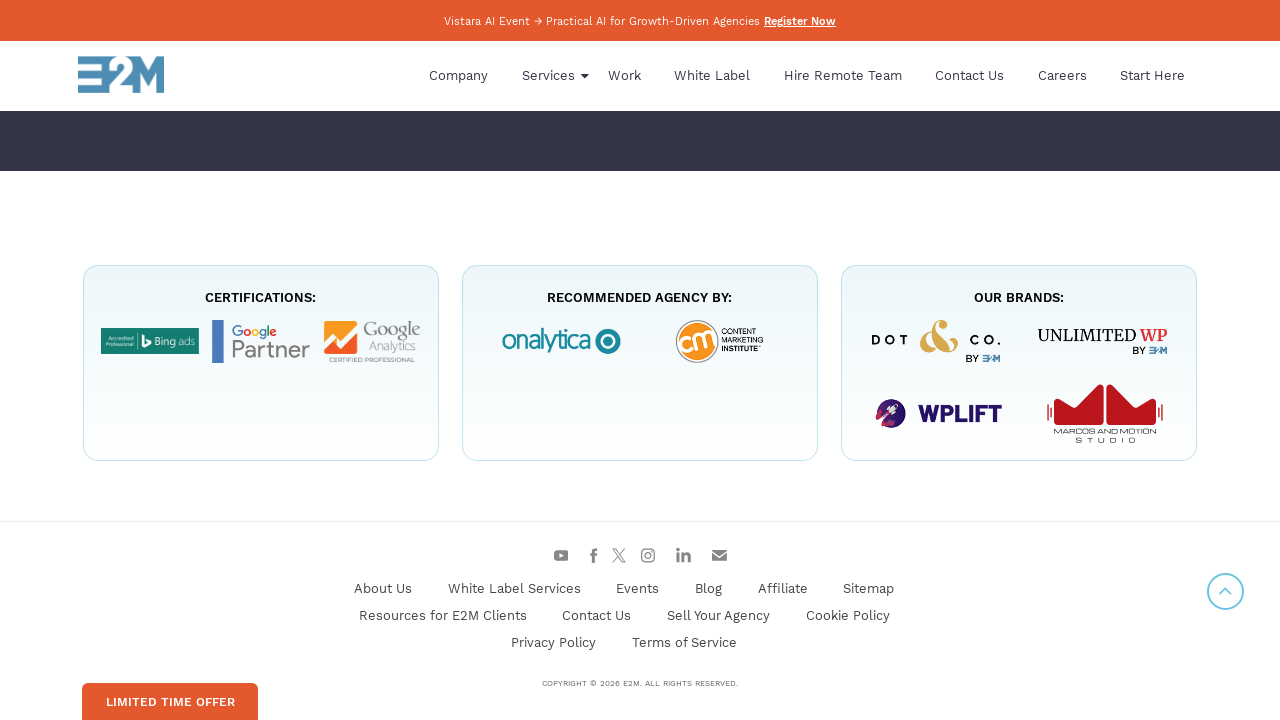

Waited 100ms between scroll steps
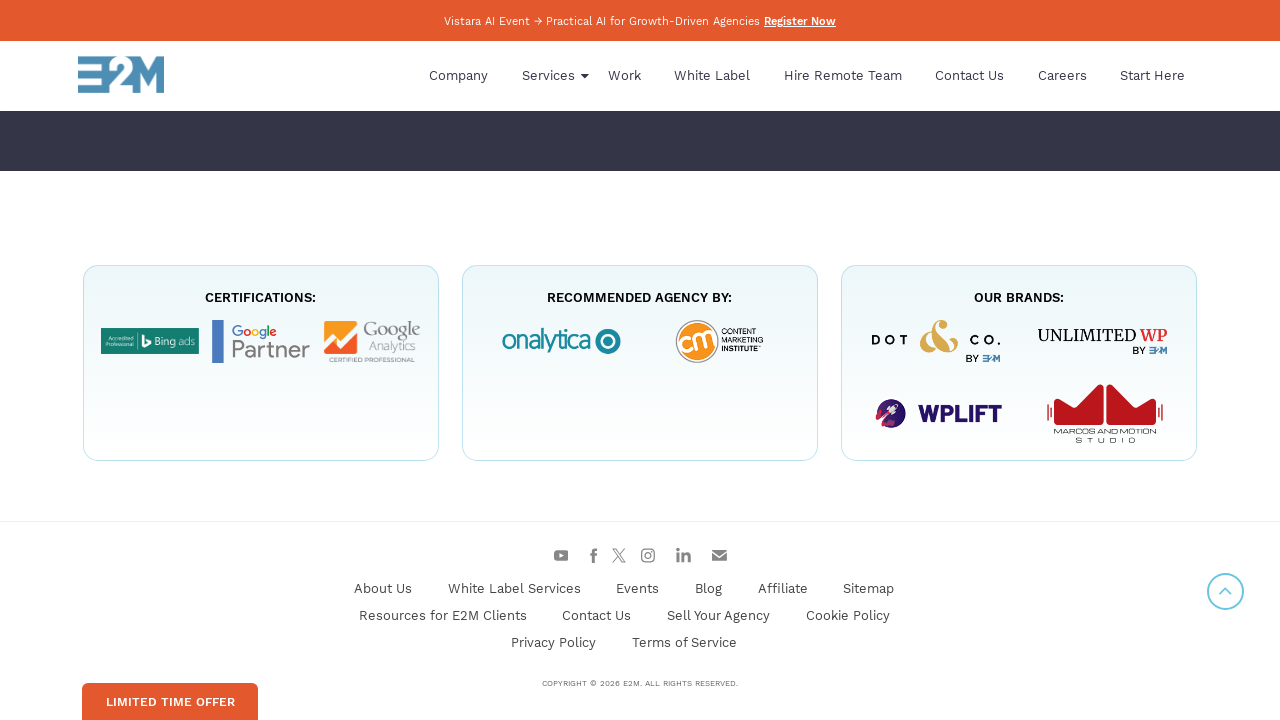

Scrolled to position 5550px
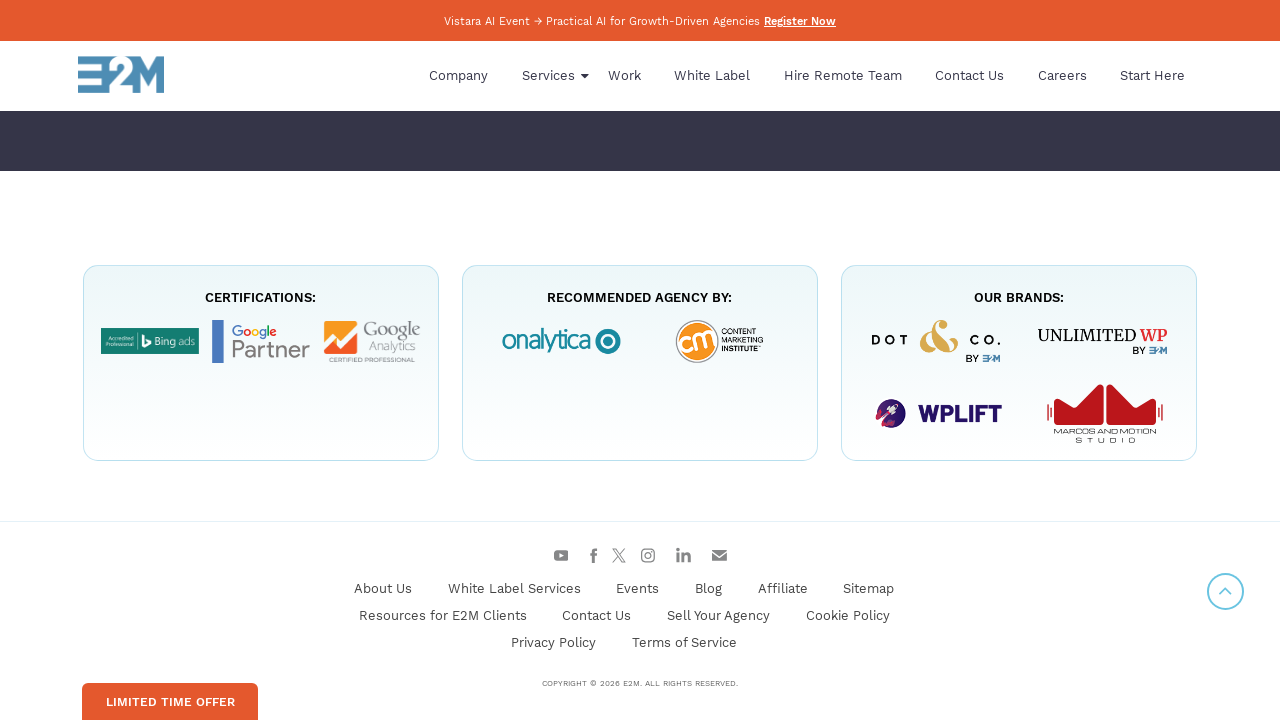

Waited 100ms between scroll steps
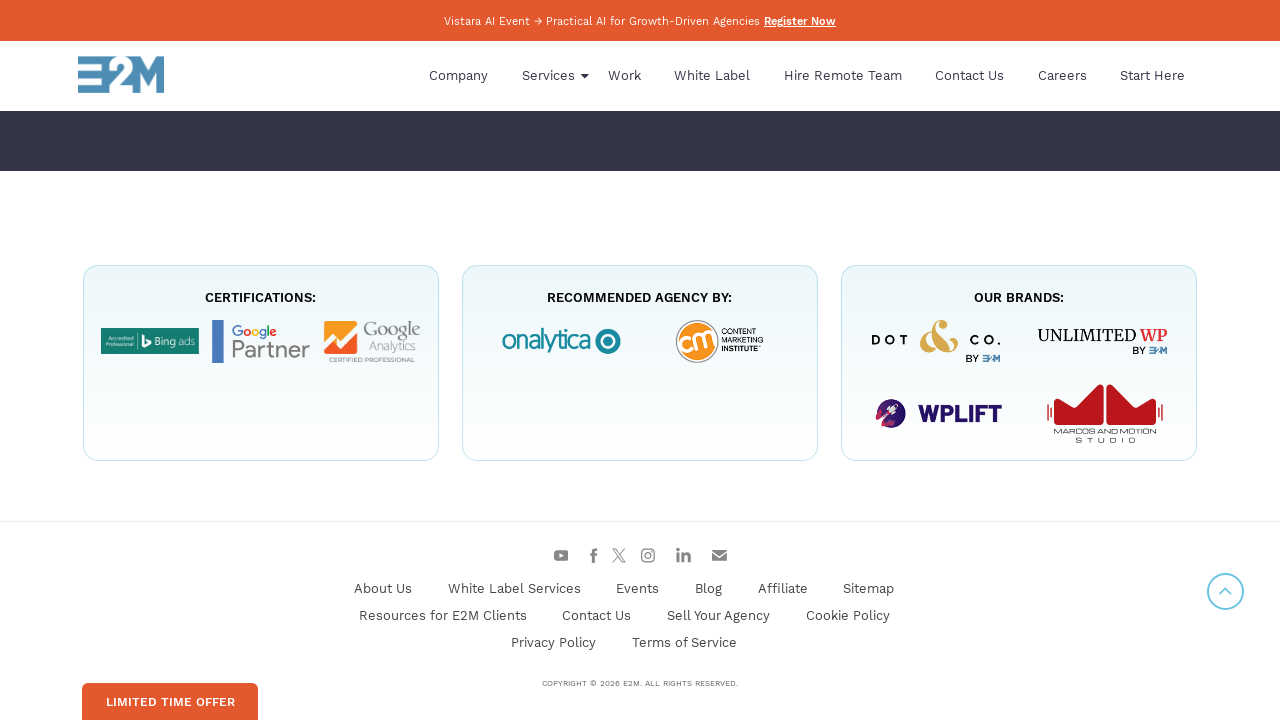

Scrolled to position 5580px
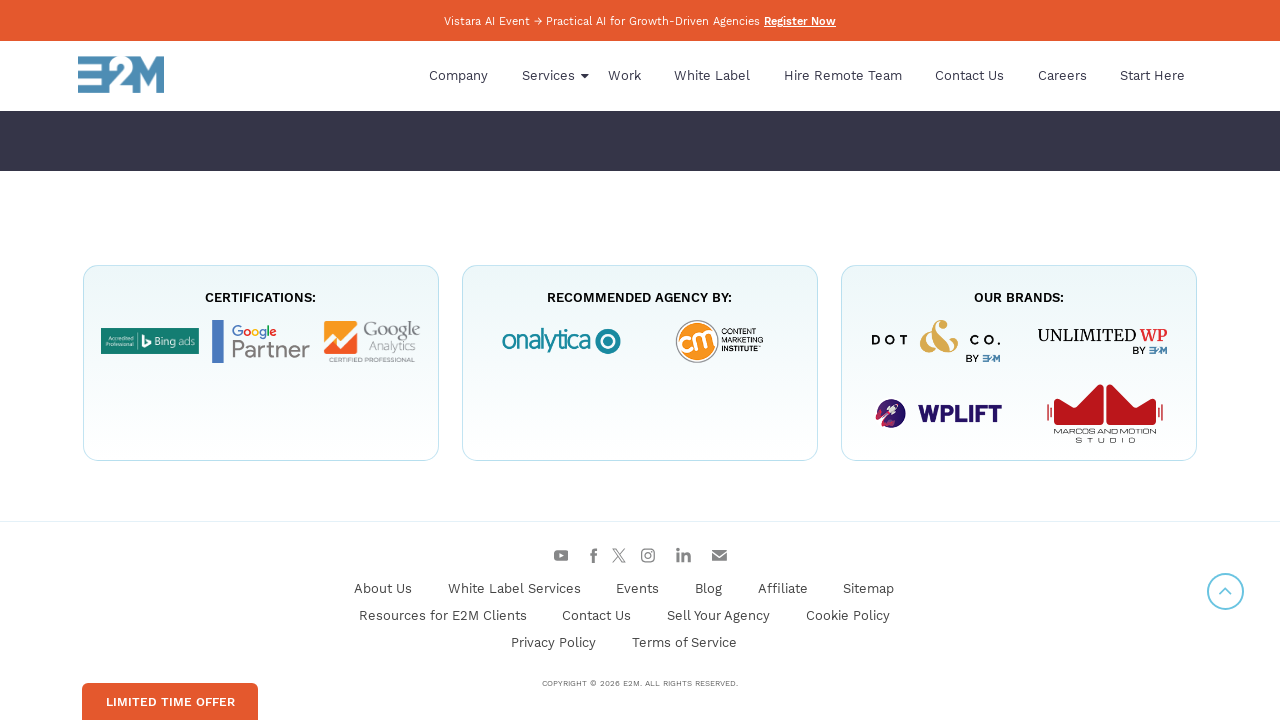

Waited 100ms between scroll steps
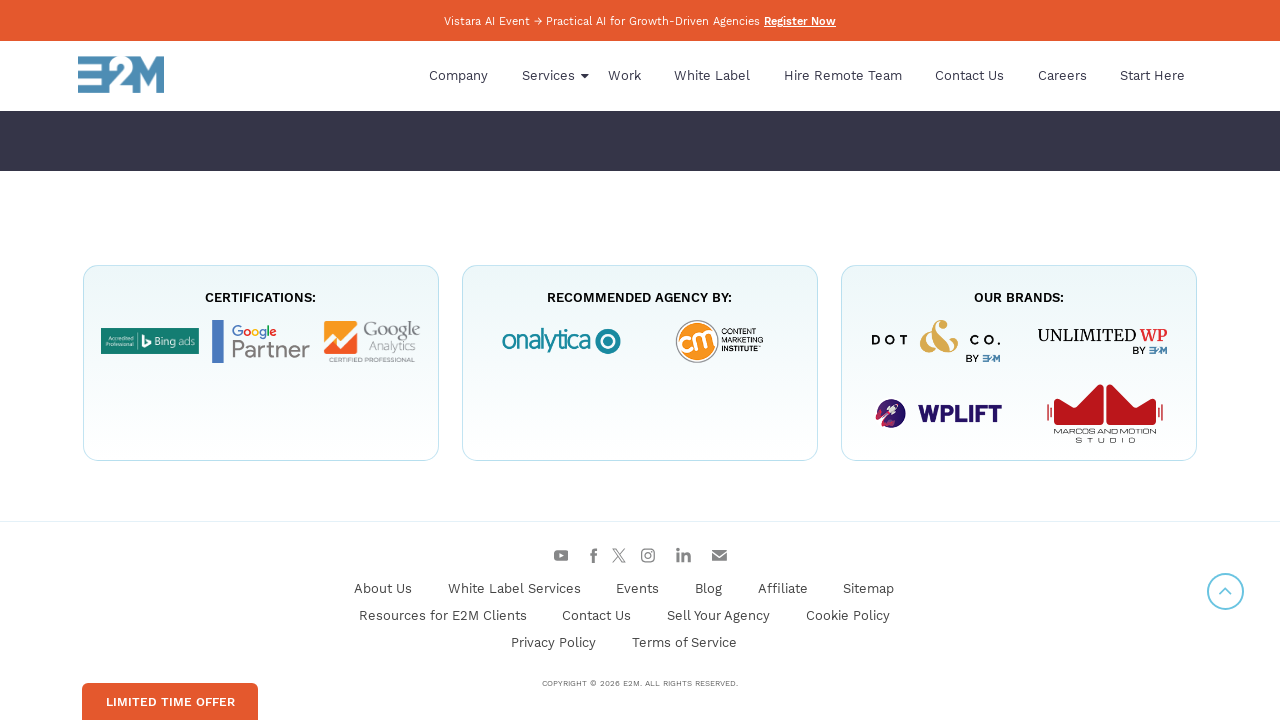

Scrolled to position 5610px
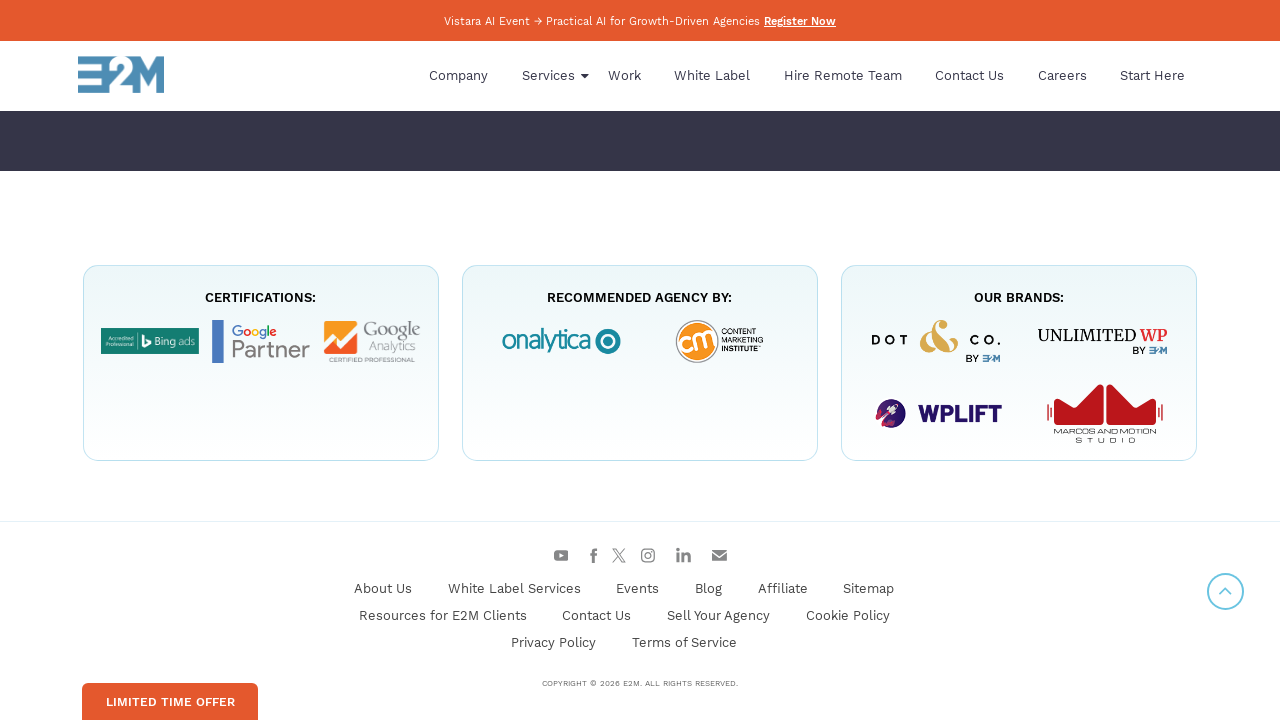

Waited 100ms between scroll steps
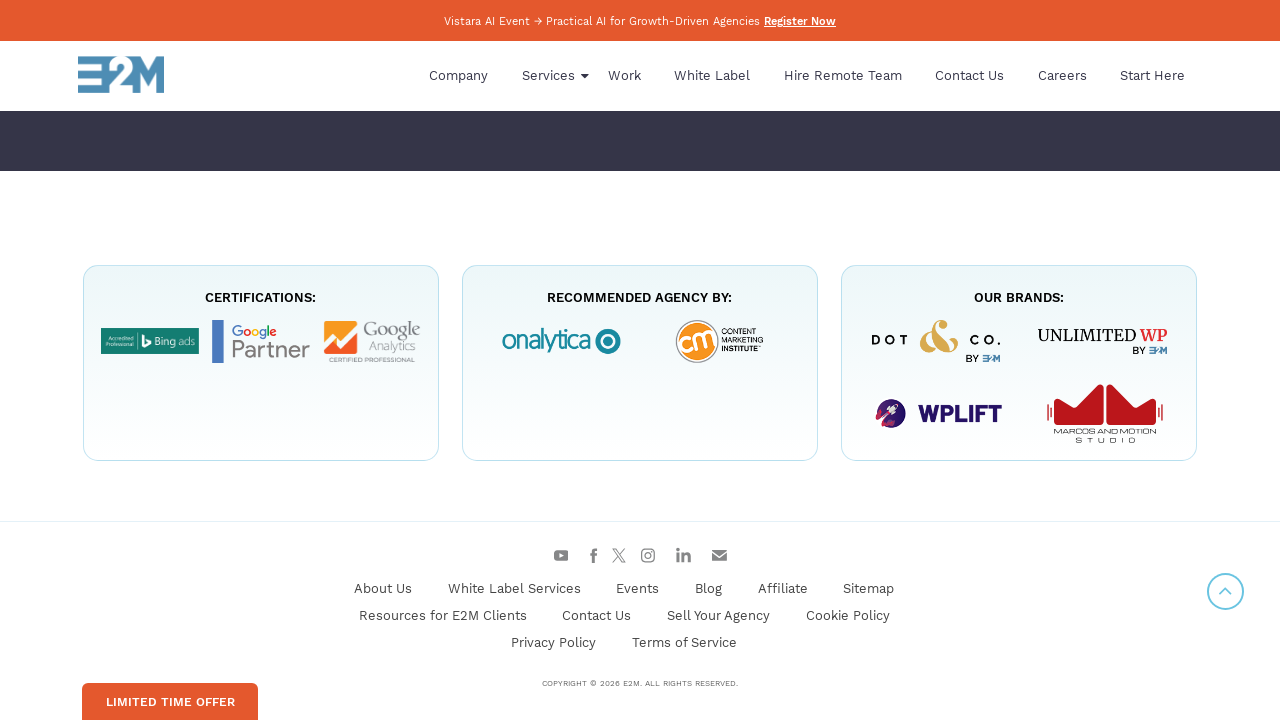

Scrolled to position 5640px
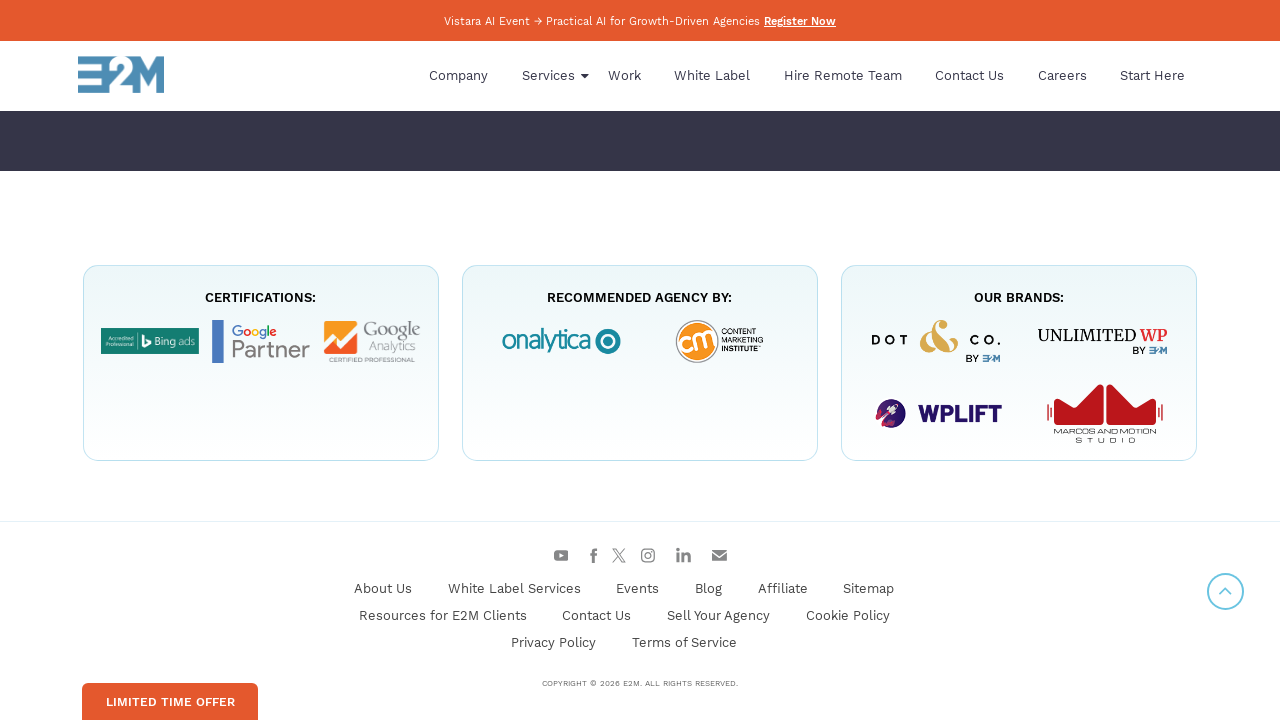

Waited 100ms between scroll steps
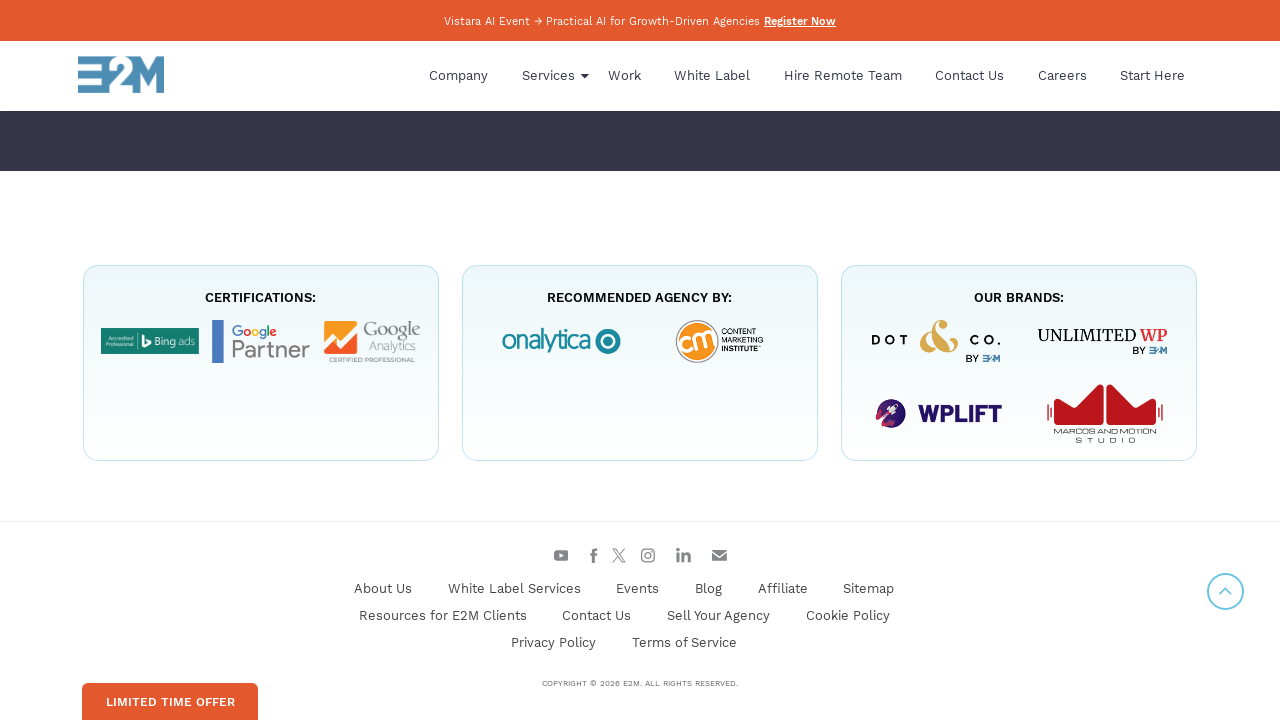

Scrolled to position 5670px
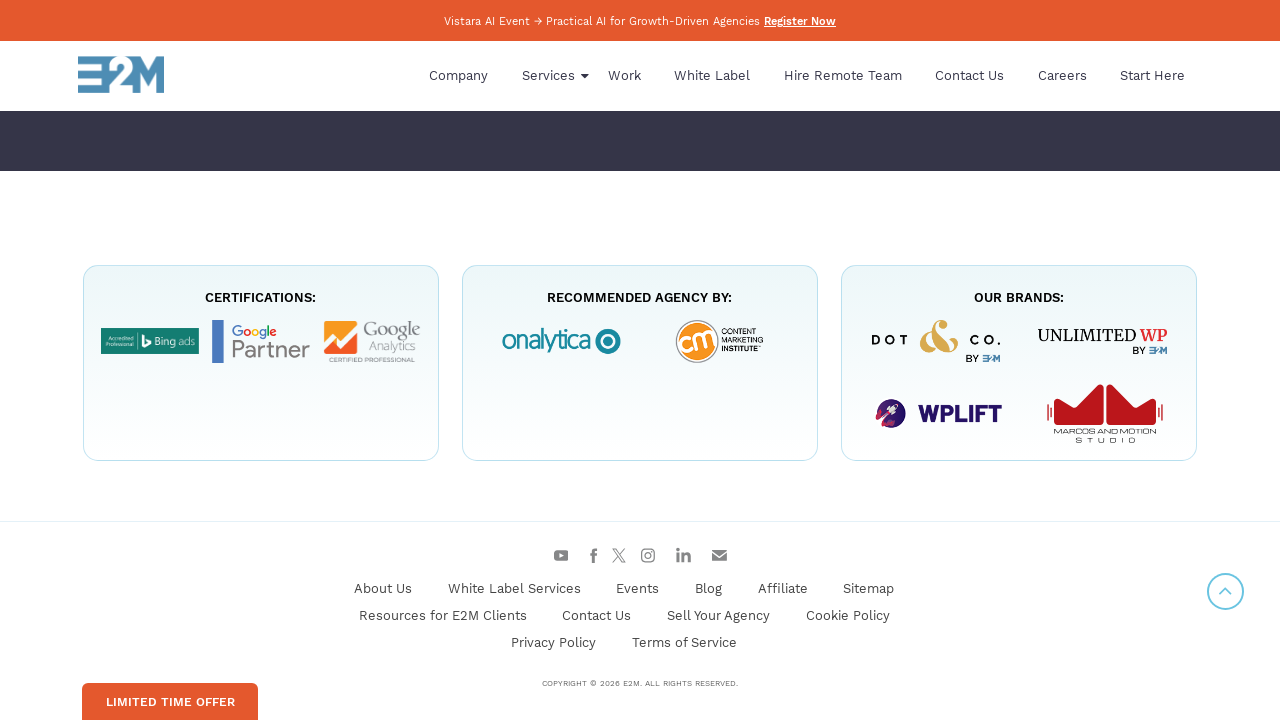

Waited 100ms between scroll steps
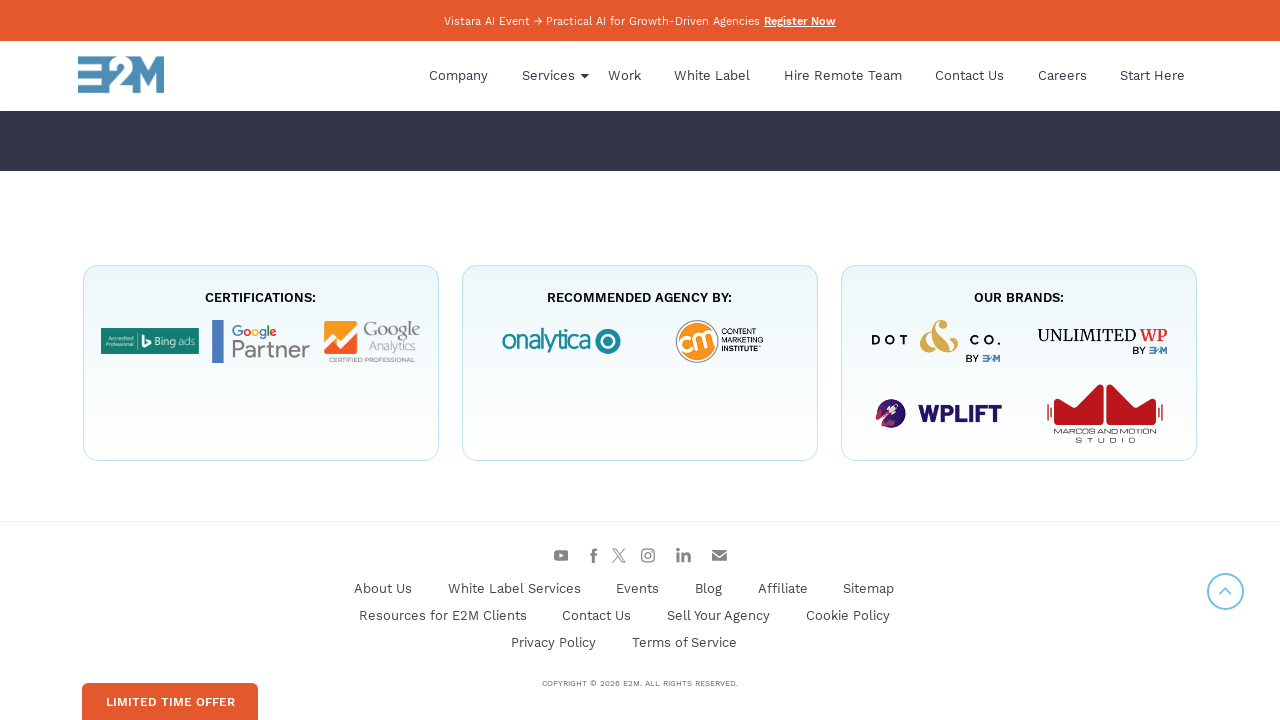

Scrolled to position 5700px
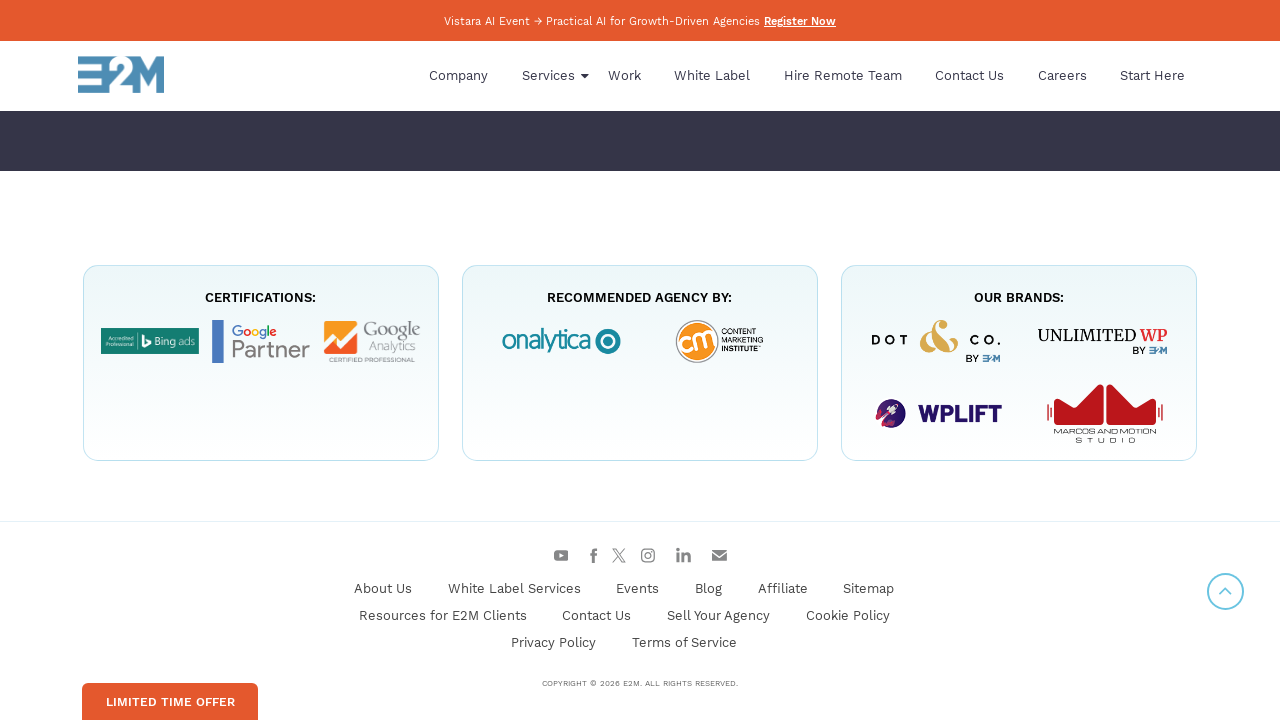

Waited 100ms between scroll steps
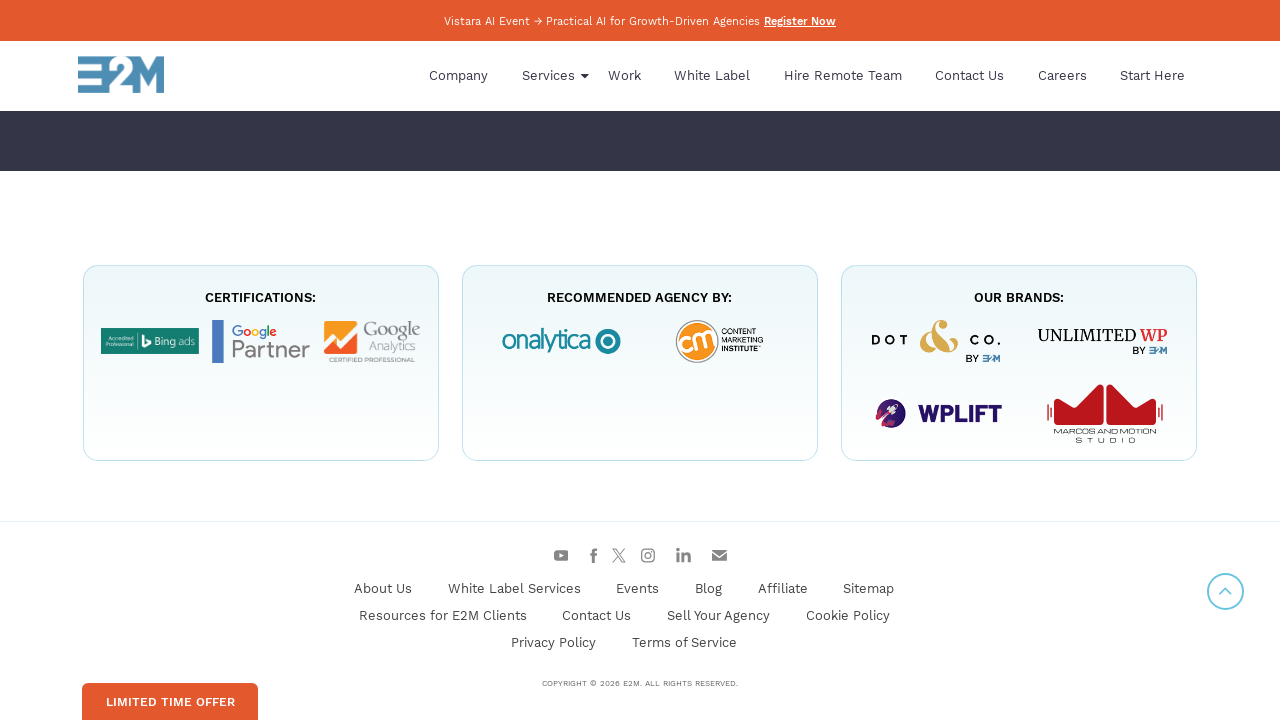

Scrolled to position 5730px
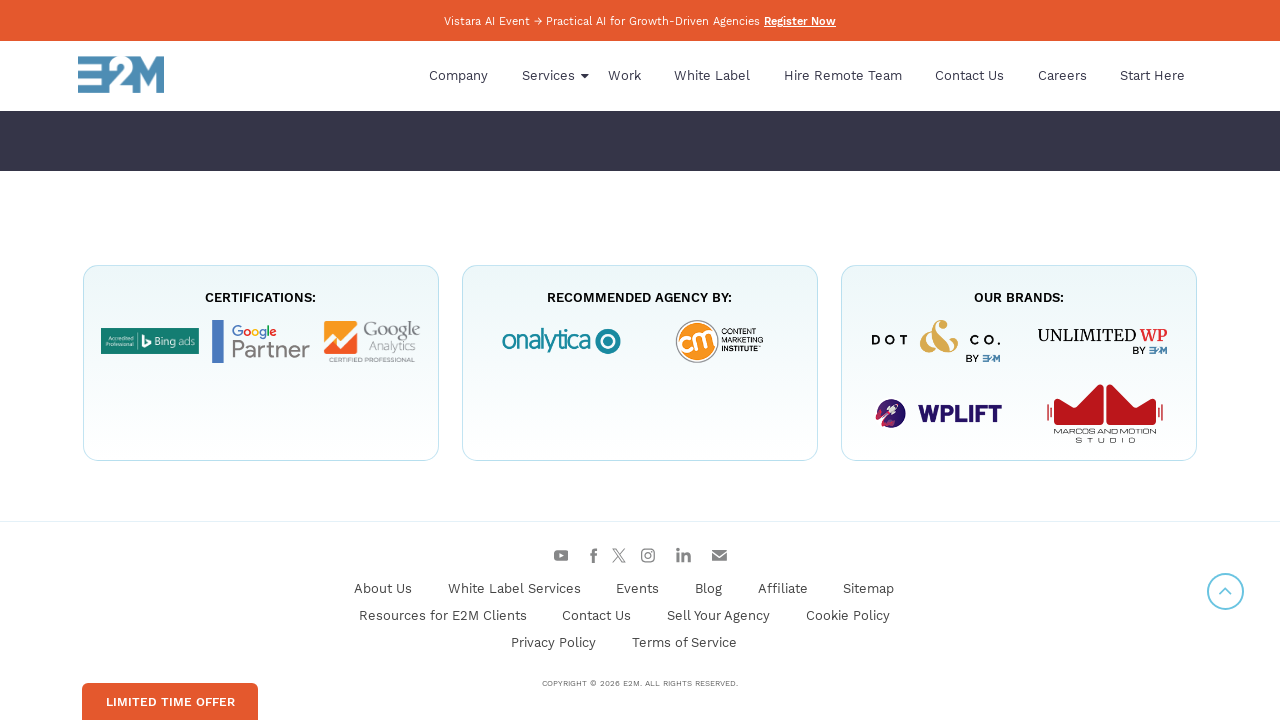

Waited 100ms between scroll steps
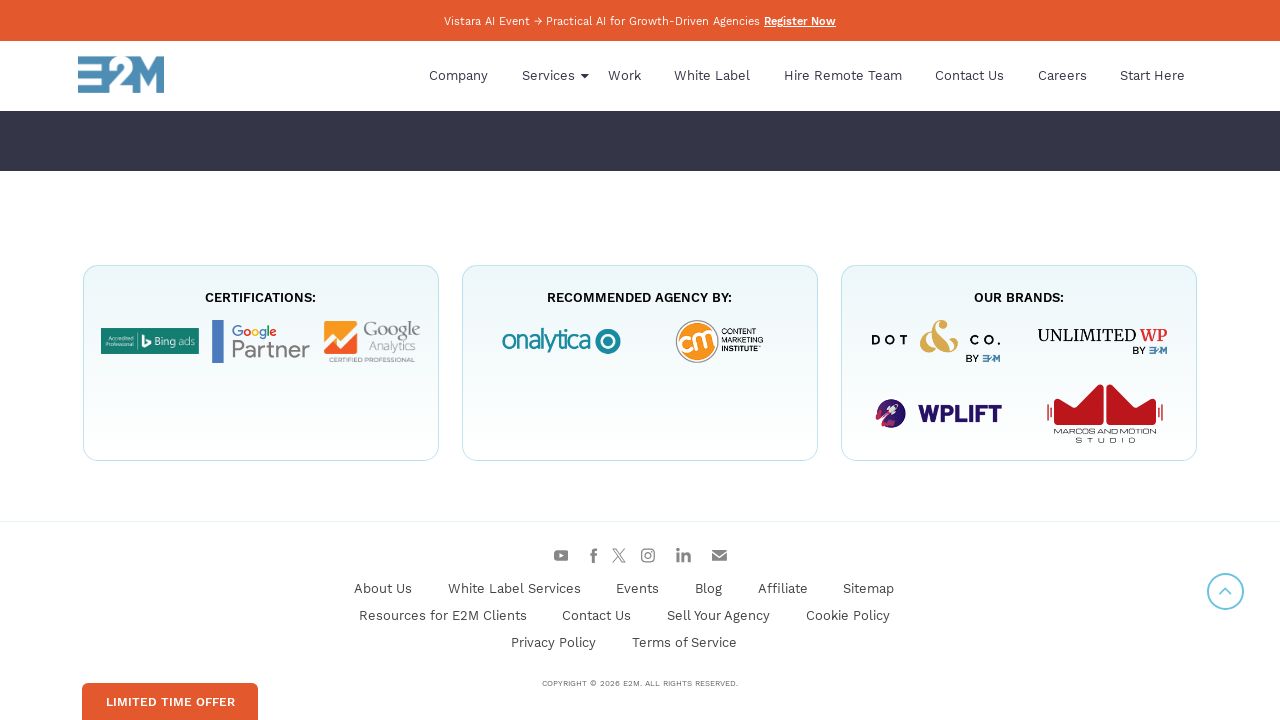

Scrolled to position 5760px
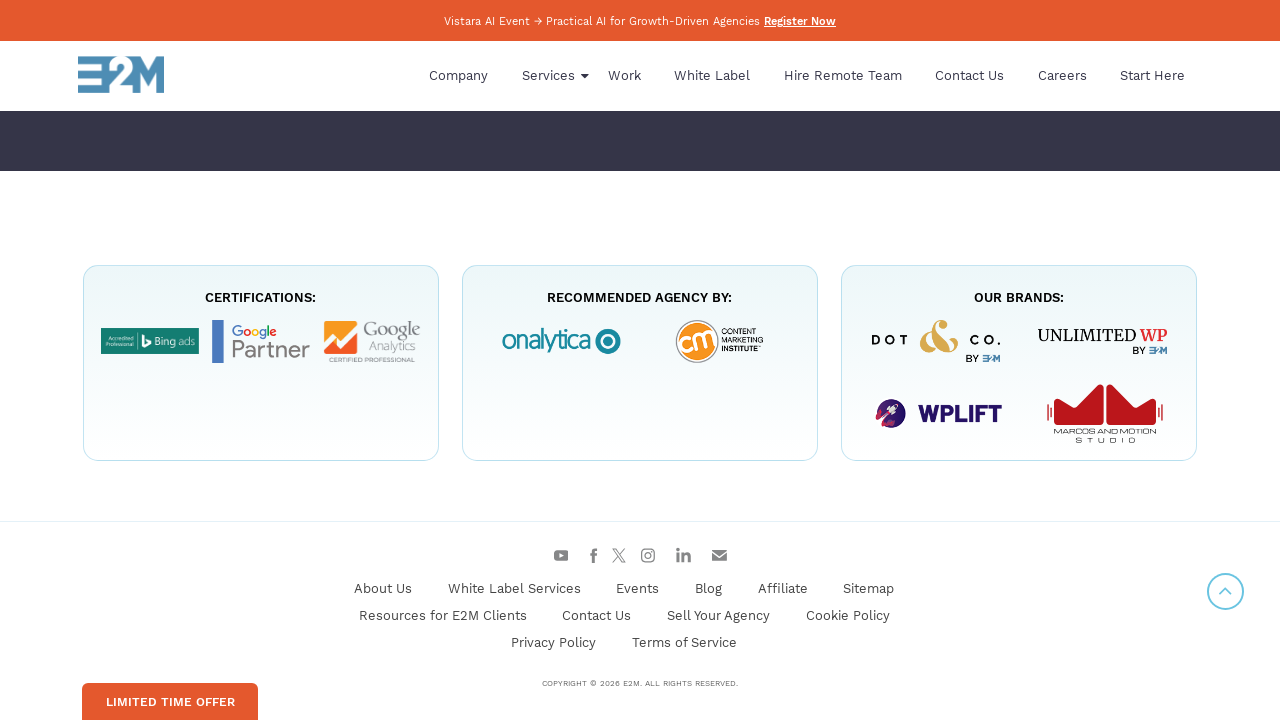

Waited 100ms between scroll steps
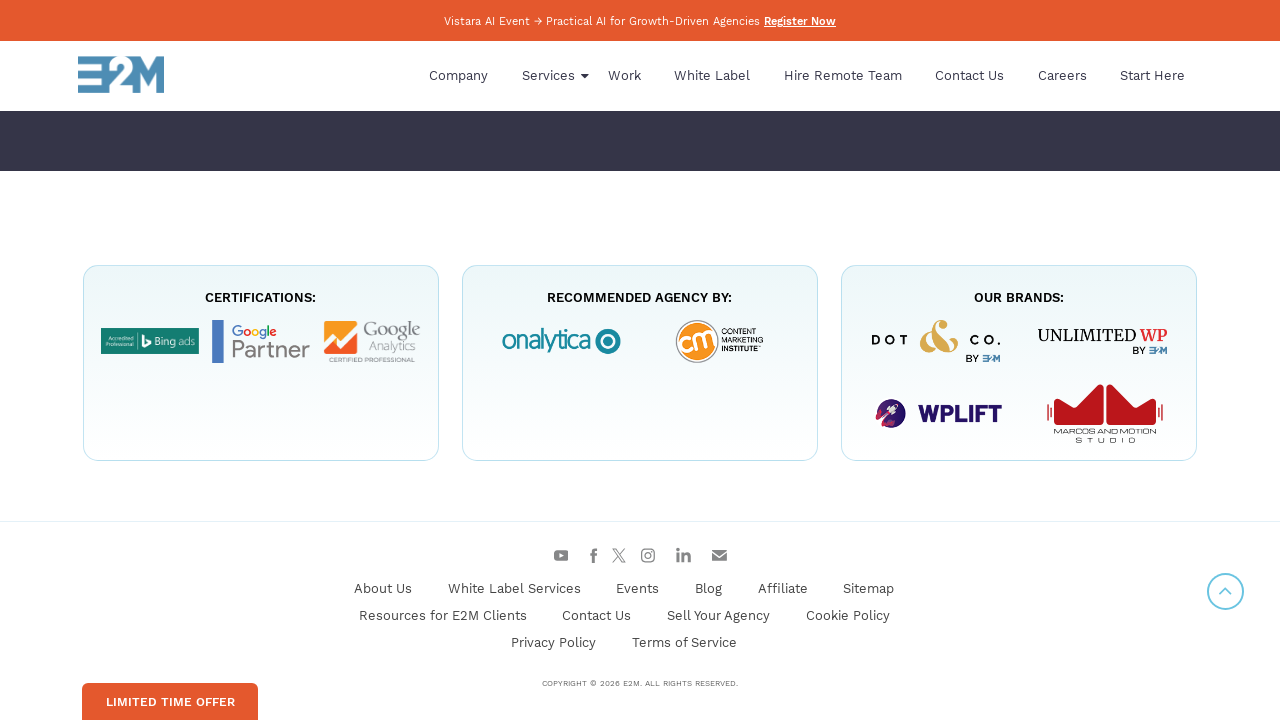

Scrolled to position 5790px
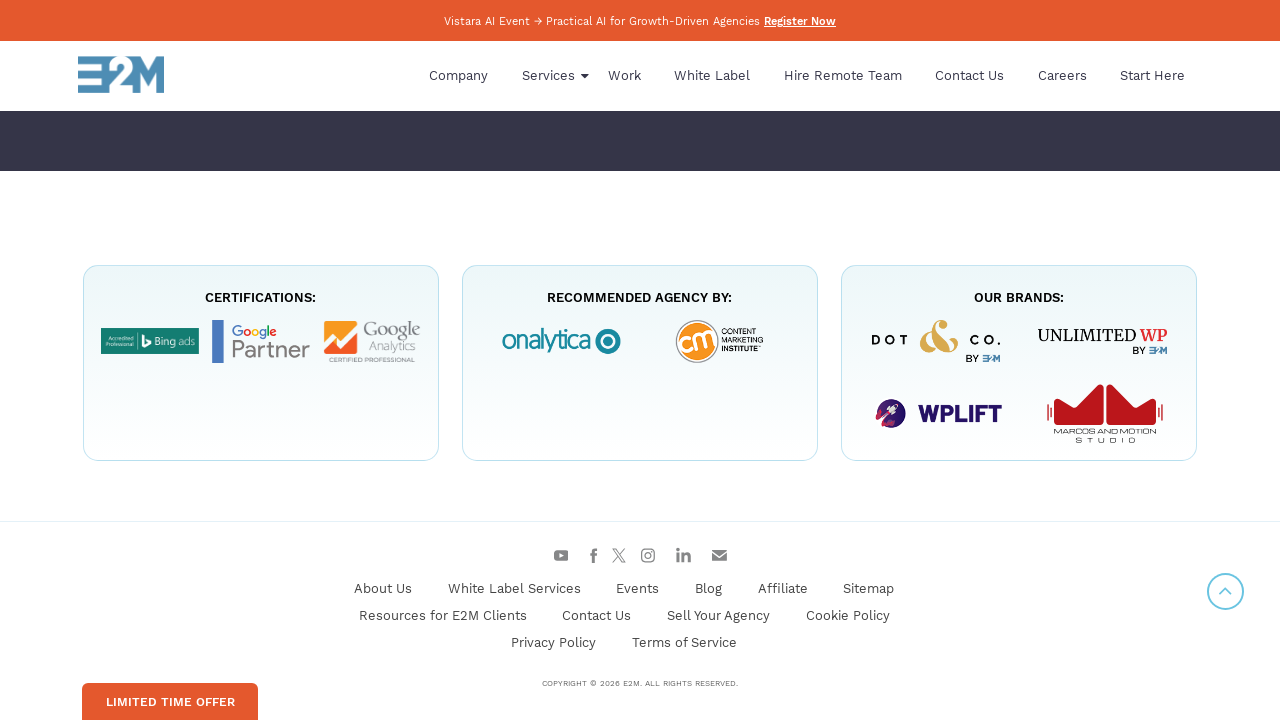

Waited 100ms between scroll steps
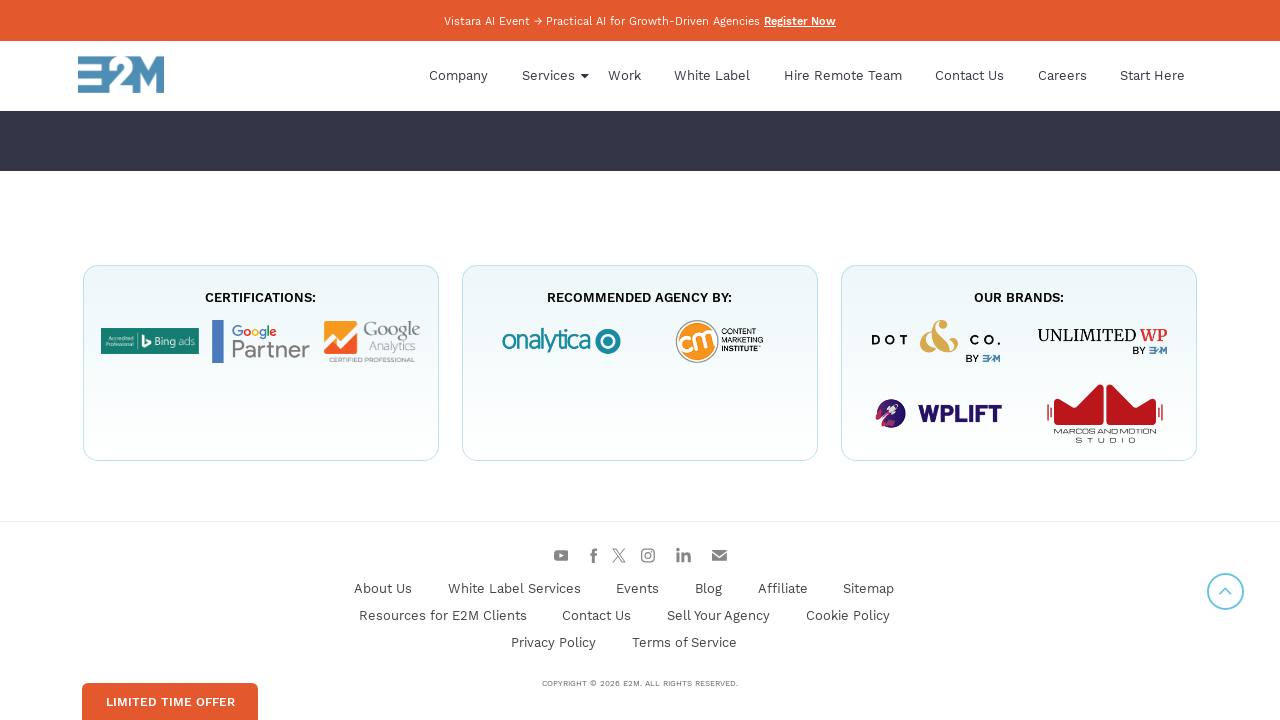

Scrolled to position 5820px
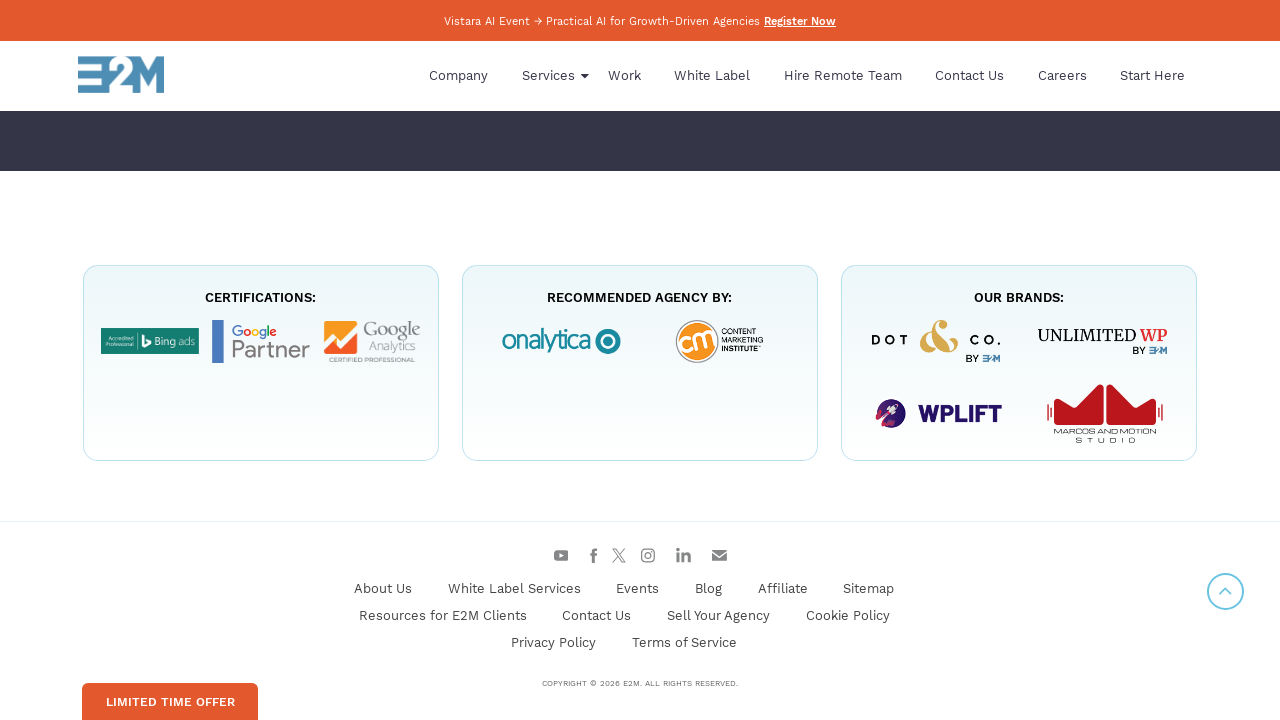

Waited 100ms between scroll steps
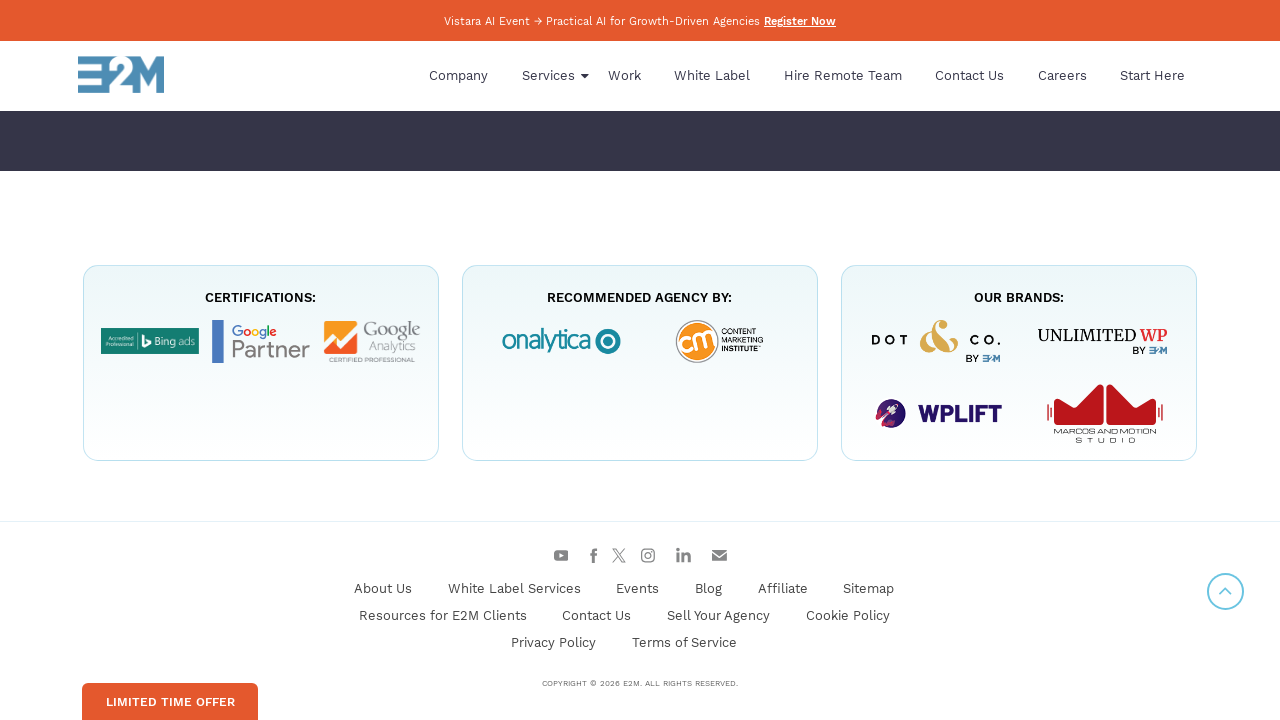

Scrolled to position 5850px
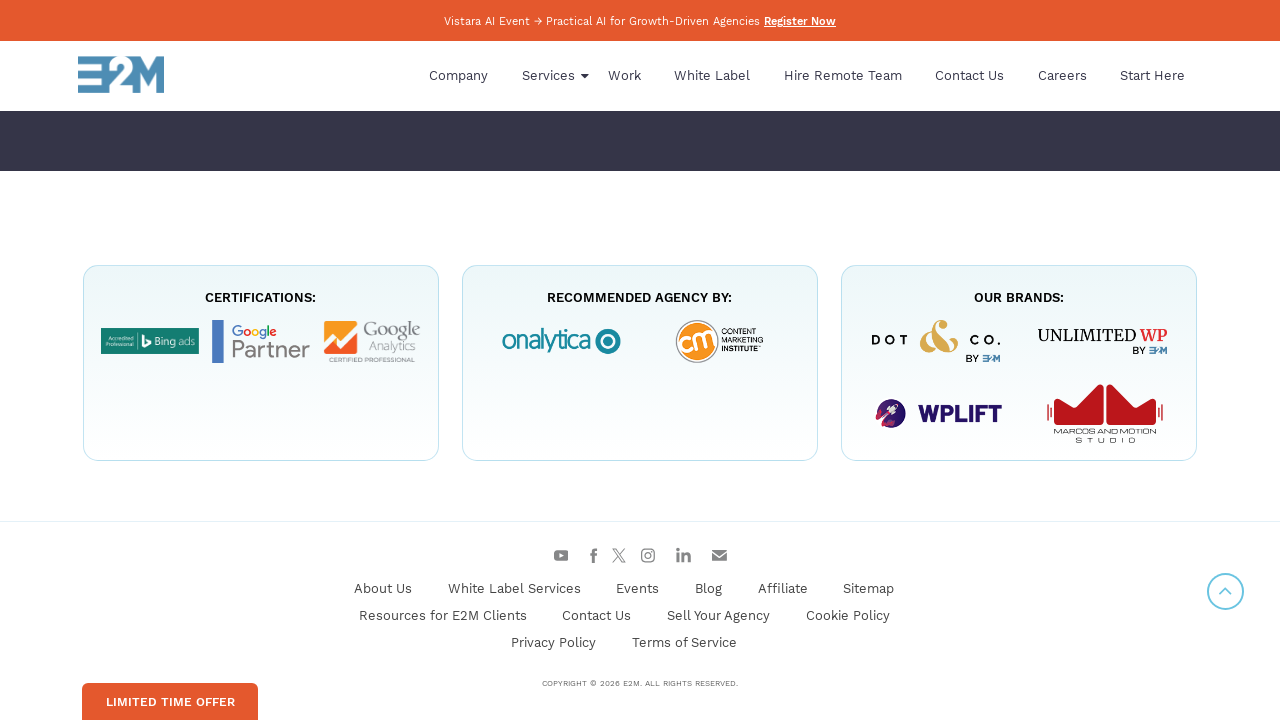

Waited 100ms between scroll steps
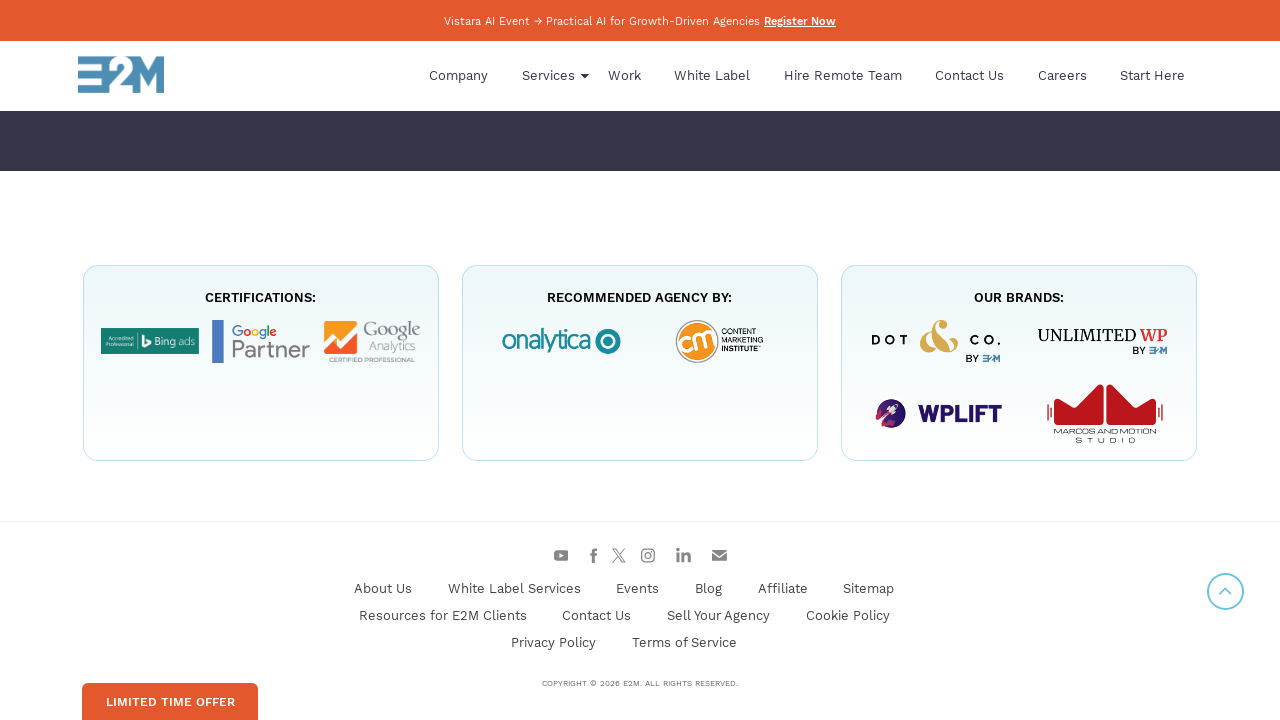

Scrolled to position 5880px
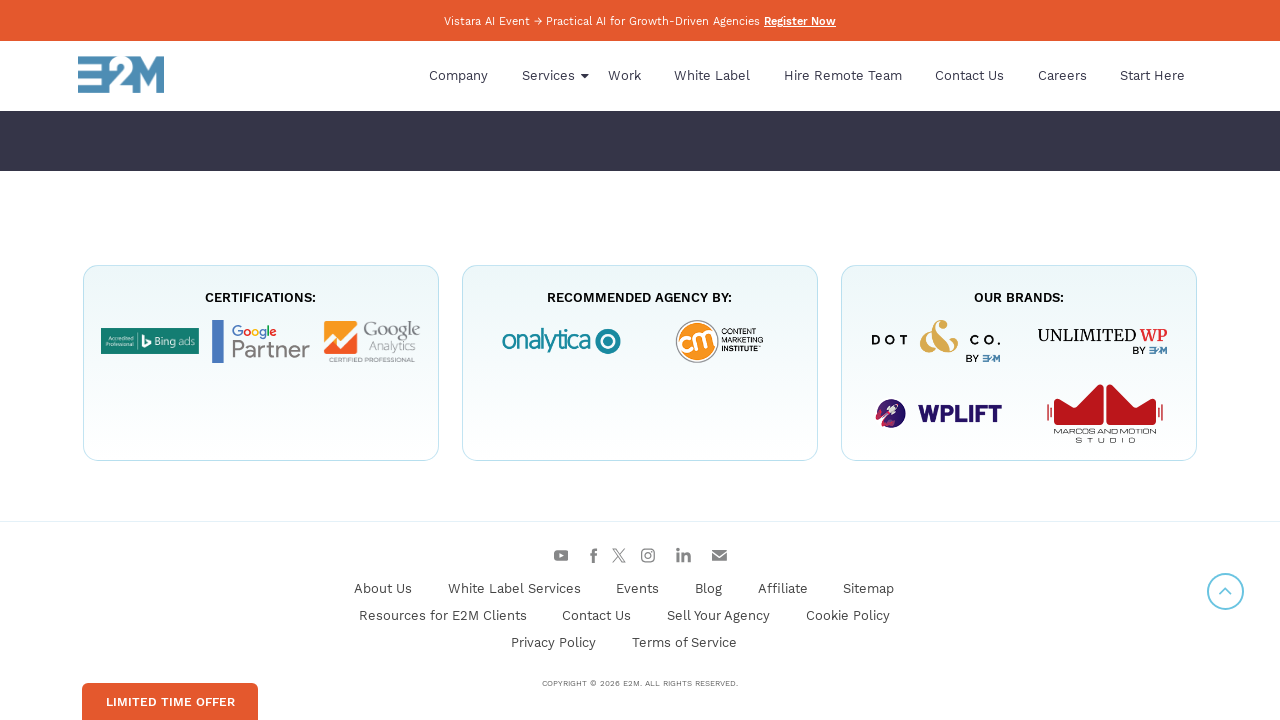

Waited 100ms between scroll steps
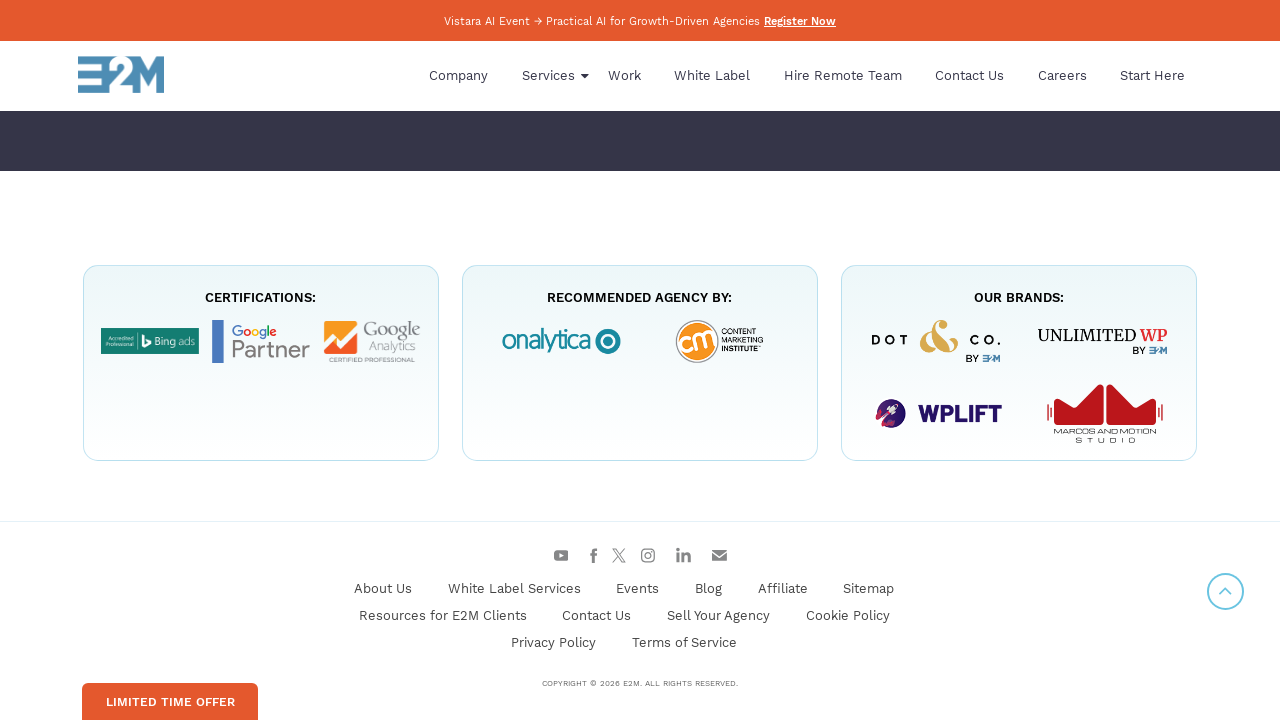

Scrolled to position 5910px
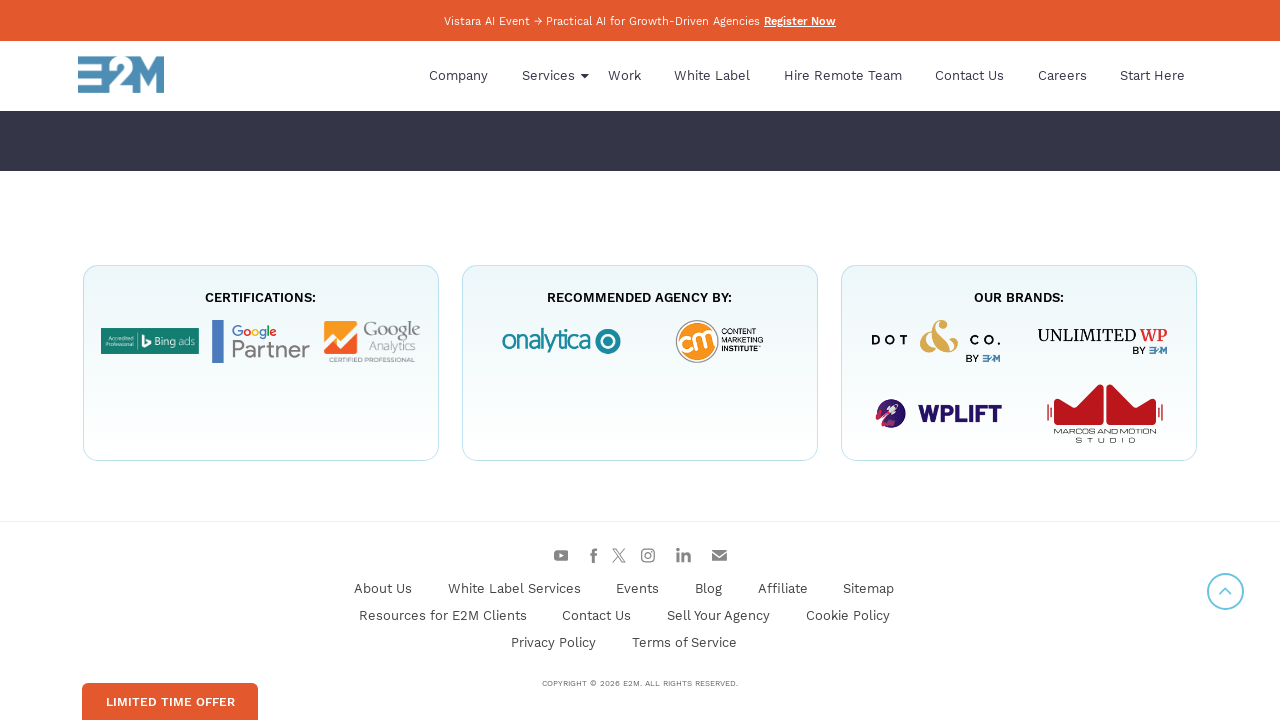

Waited 100ms between scroll steps
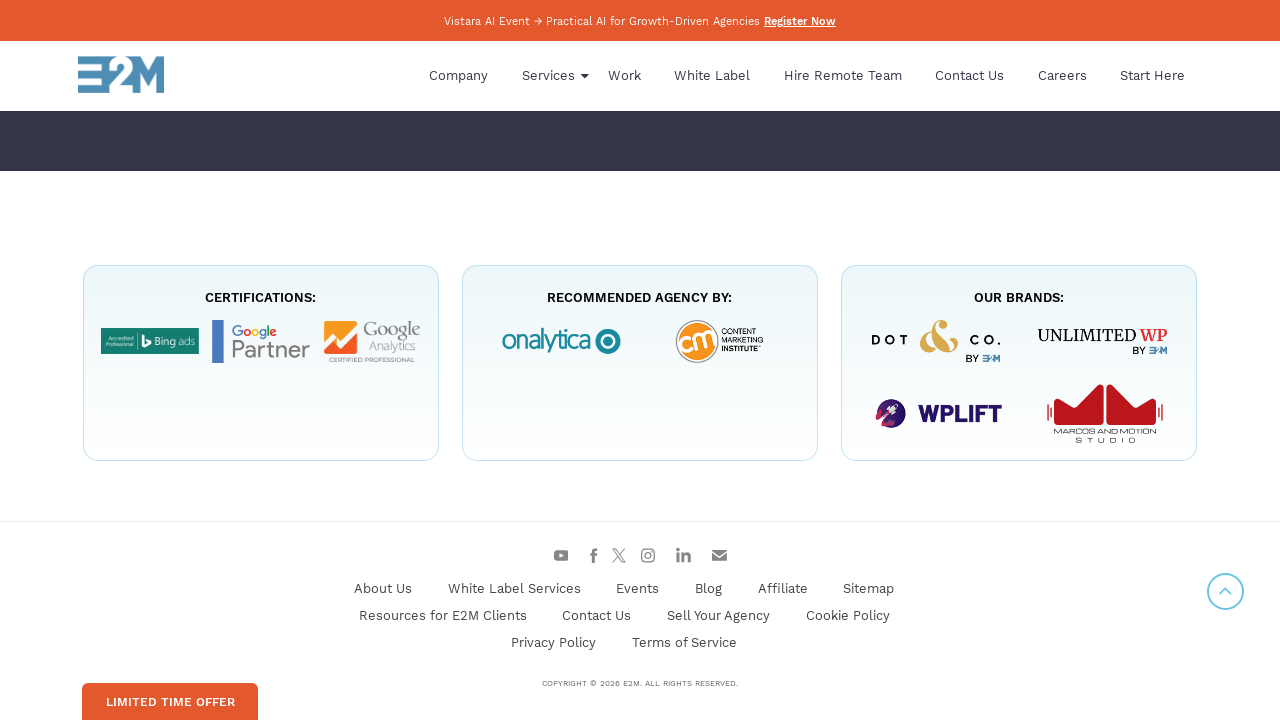

Scrolled to position 5940px
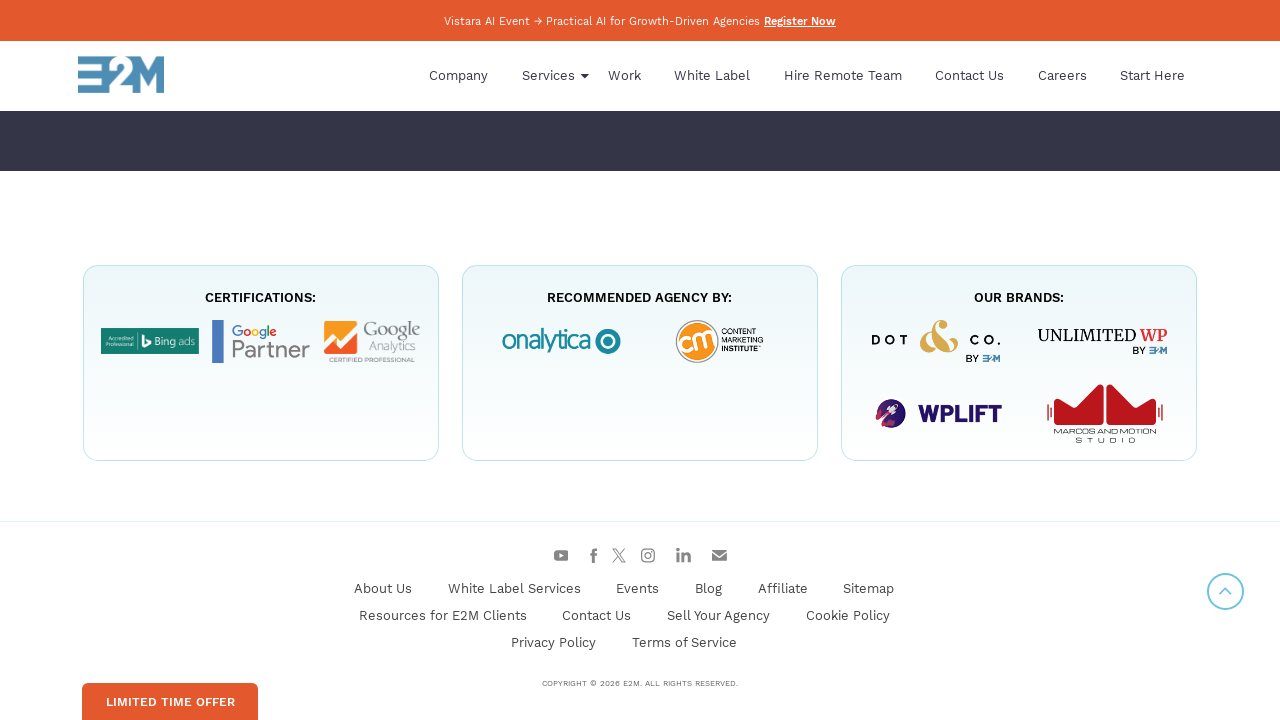

Waited 100ms between scroll steps
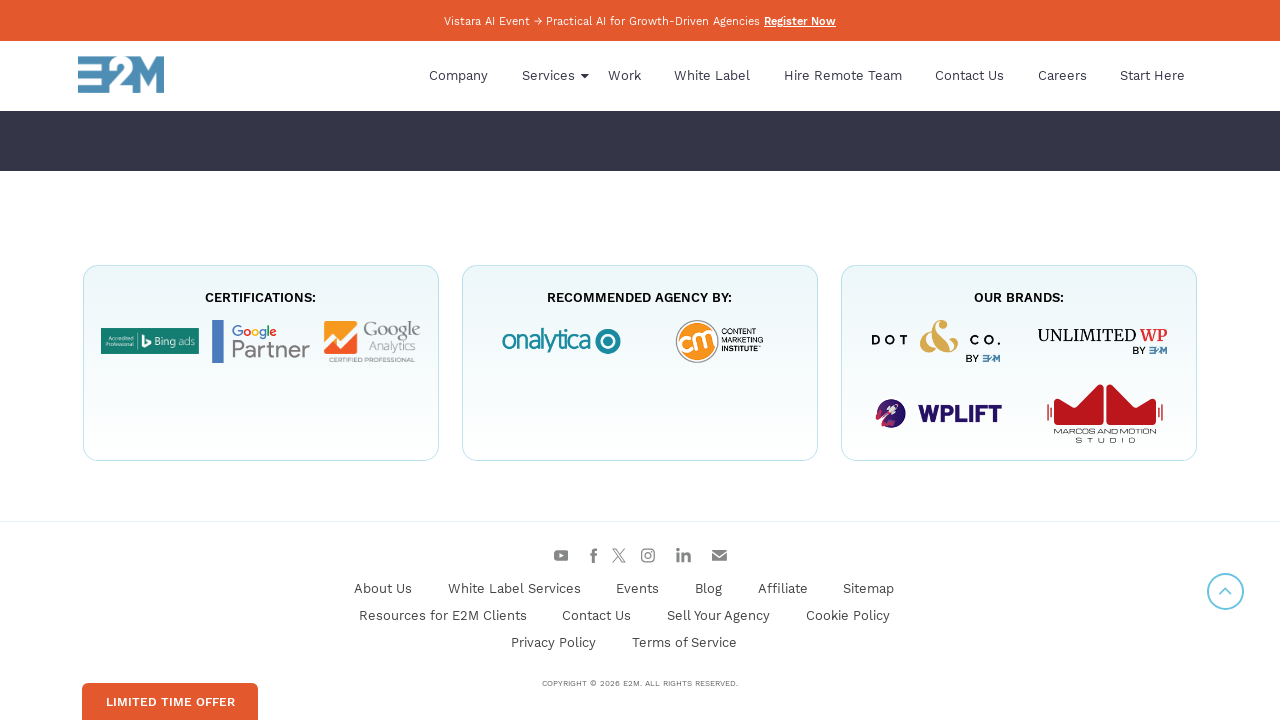

Scrolled to position 5970px
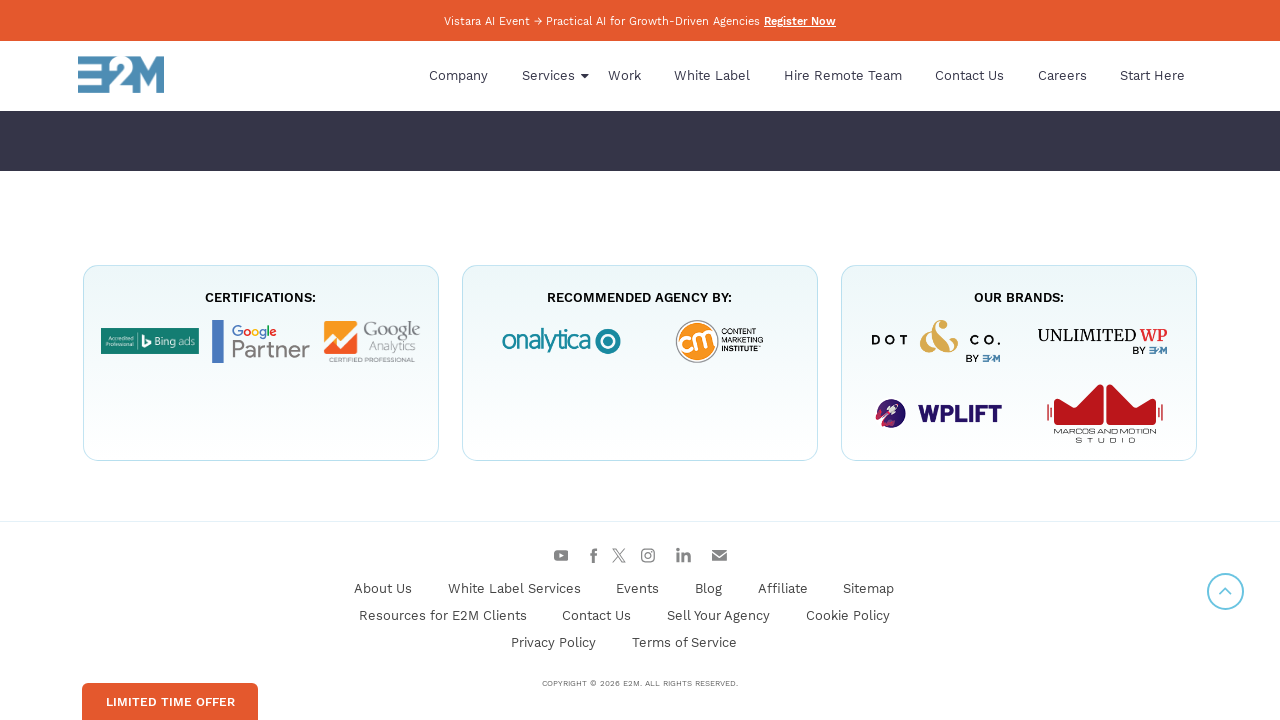

Waited 100ms between scroll steps
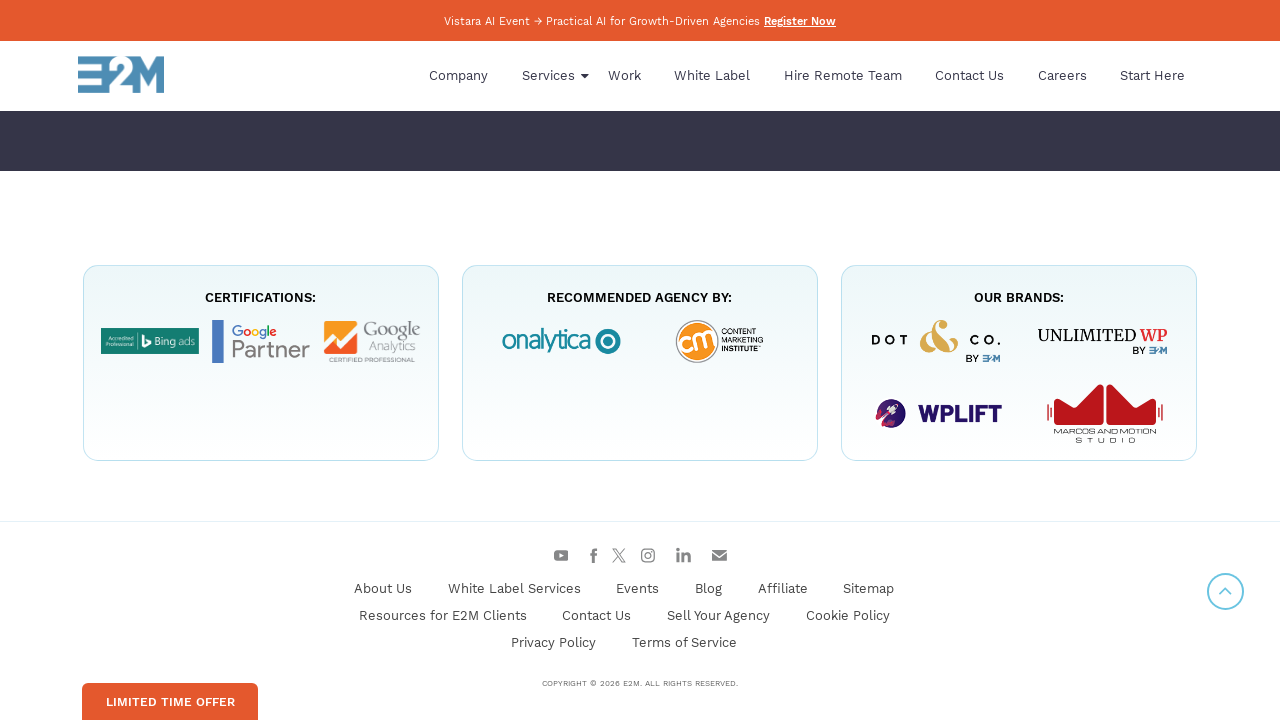

Scrolled to position 6000px
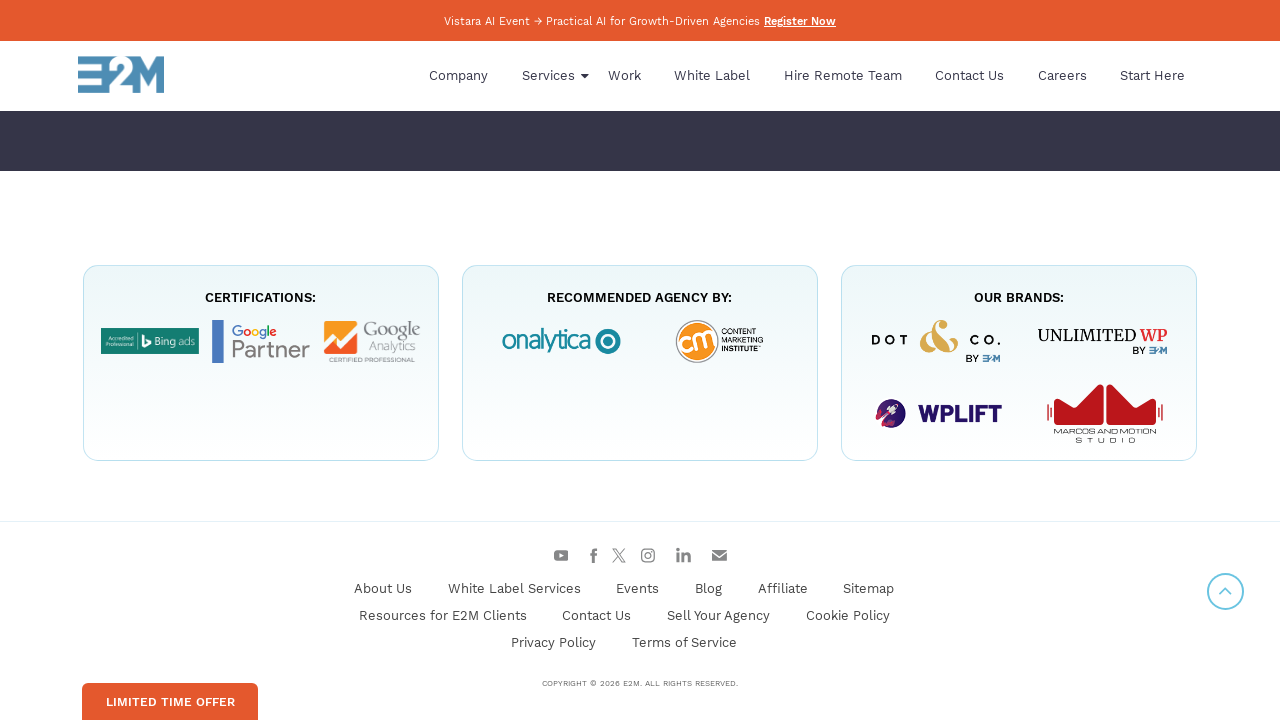

Waited 100ms between scroll steps
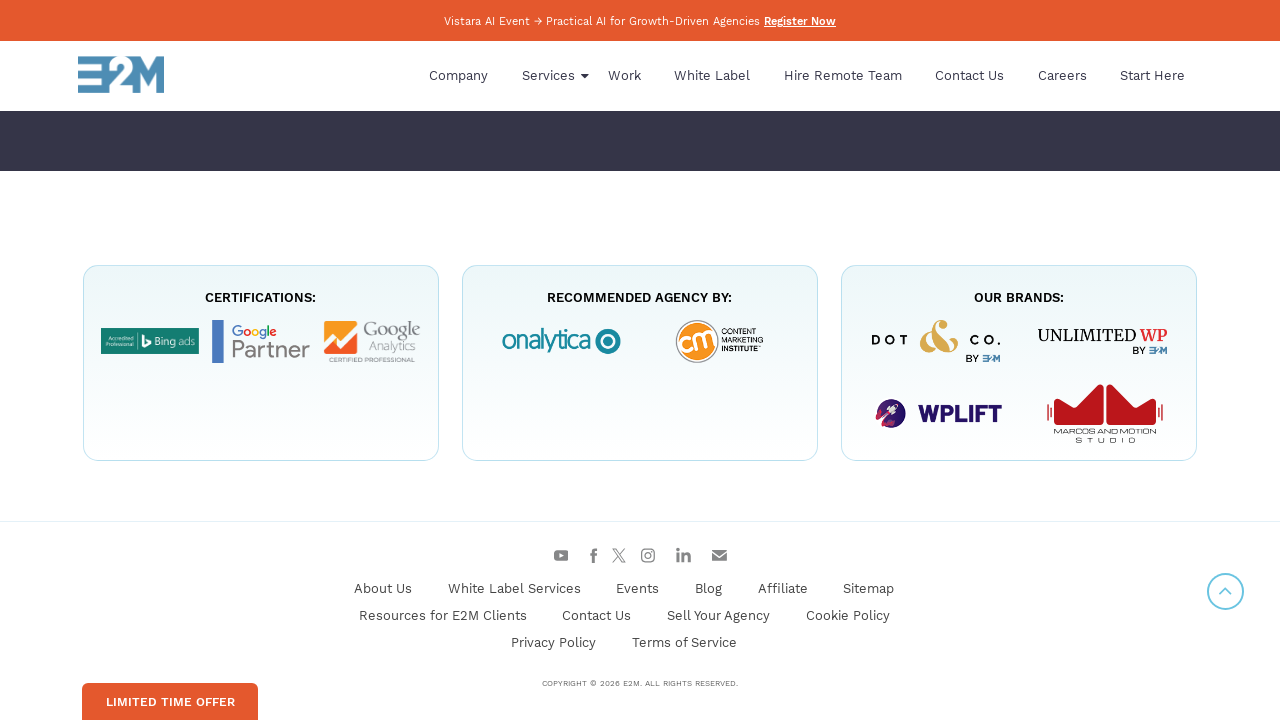

Scrolled to position 6030px
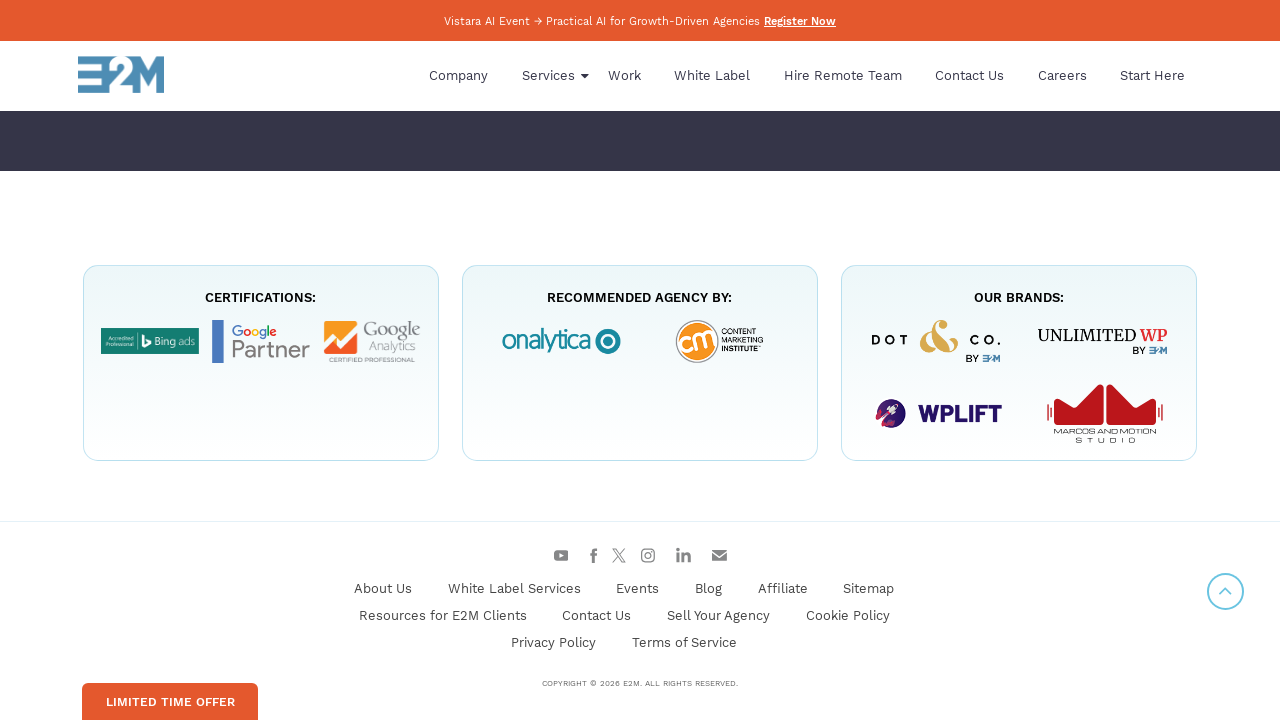

Waited 100ms between scroll steps
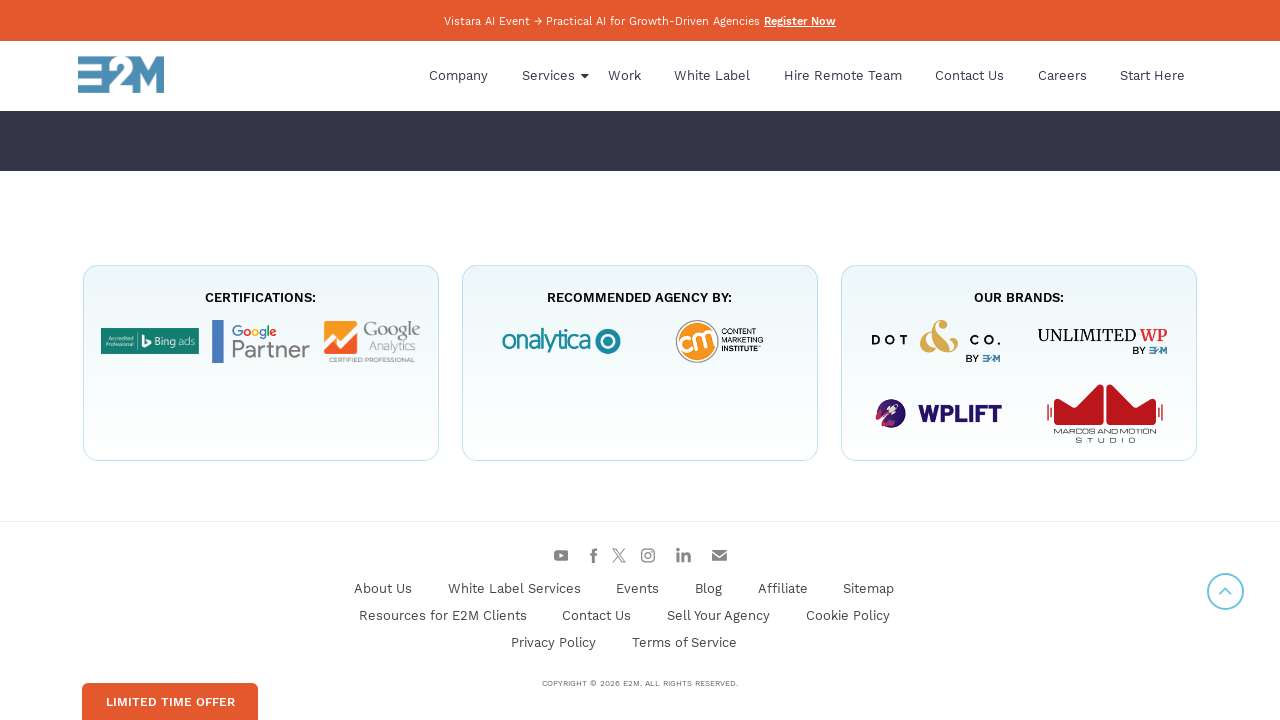

Scrolled to position 6060px
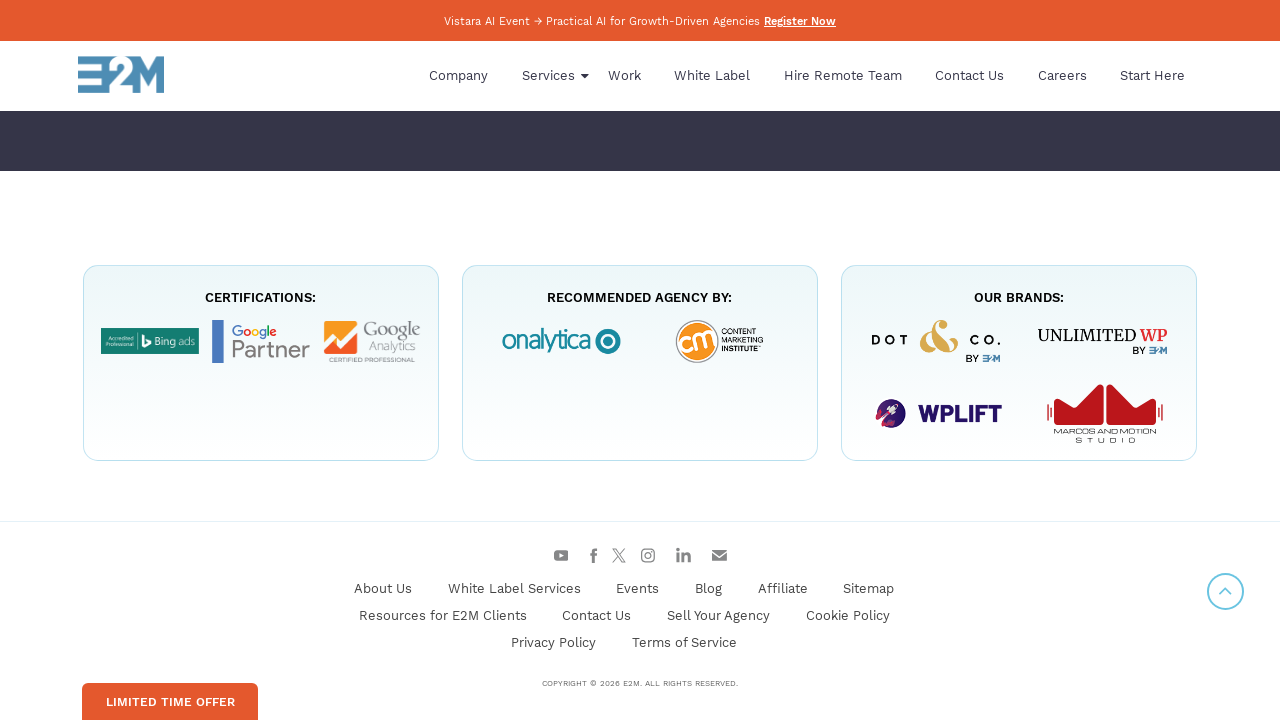

Waited 100ms between scroll steps
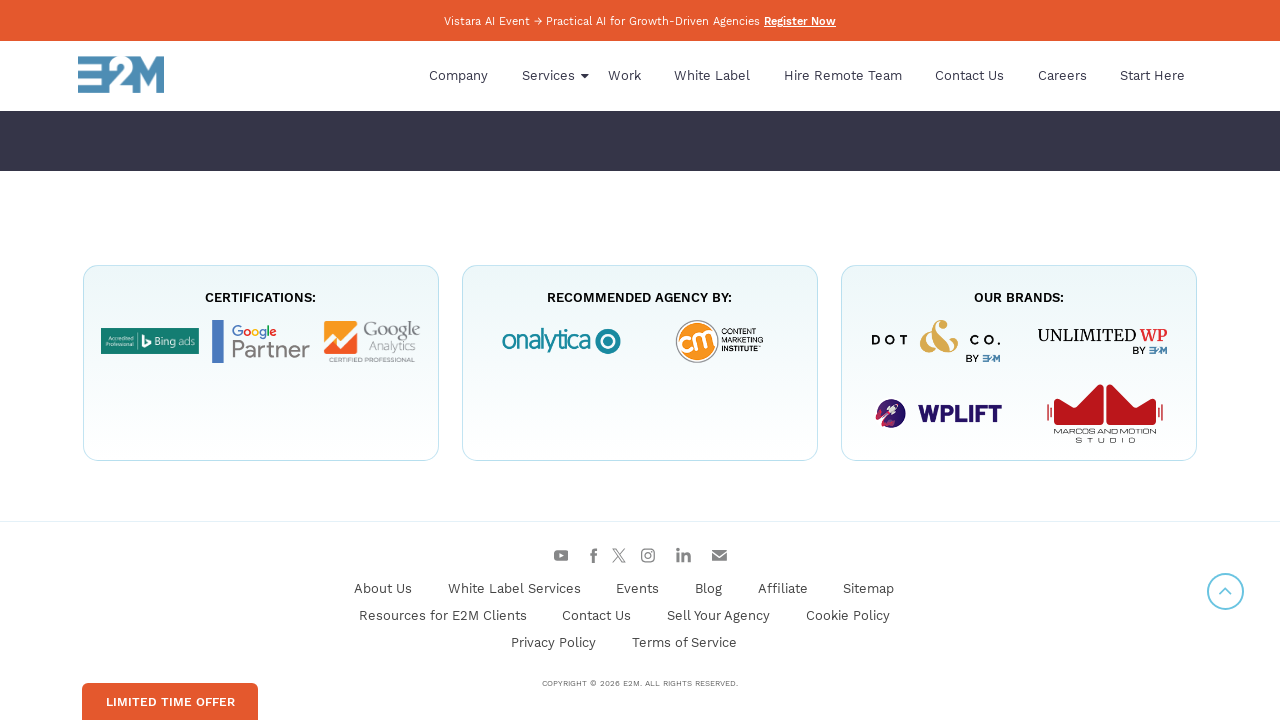

Scrolled to position 6090px
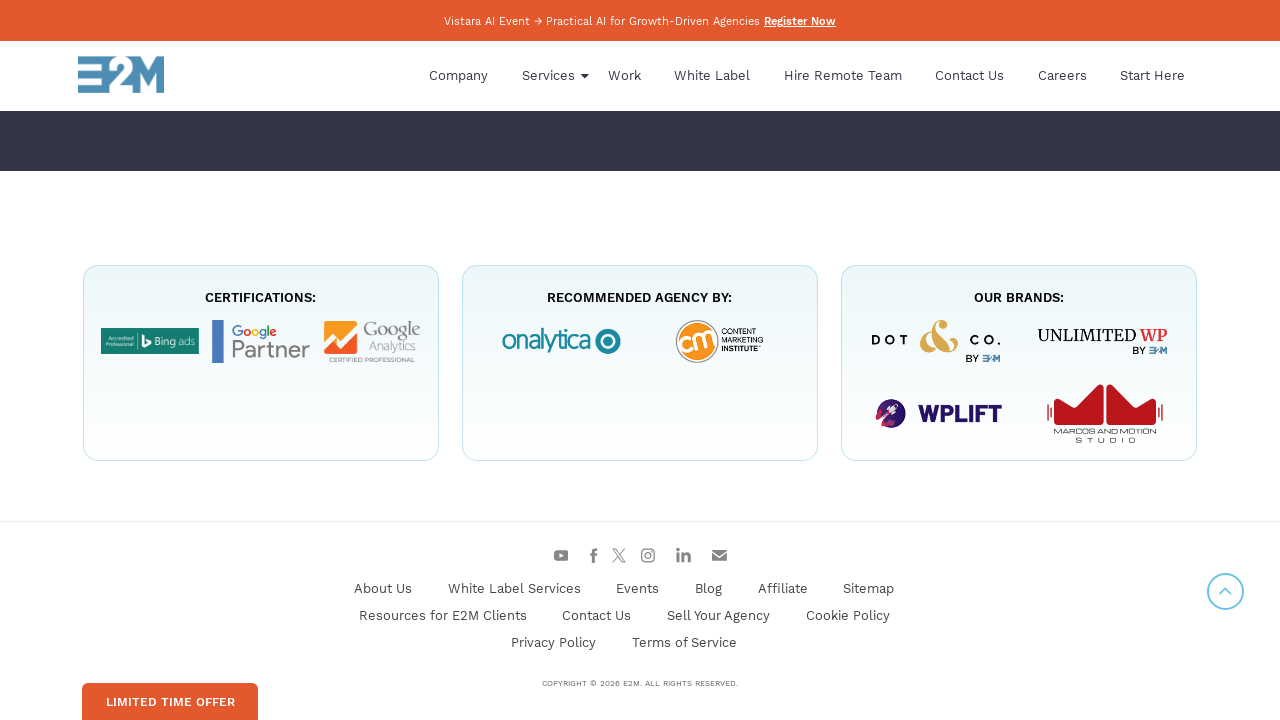

Waited 100ms between scroll steps
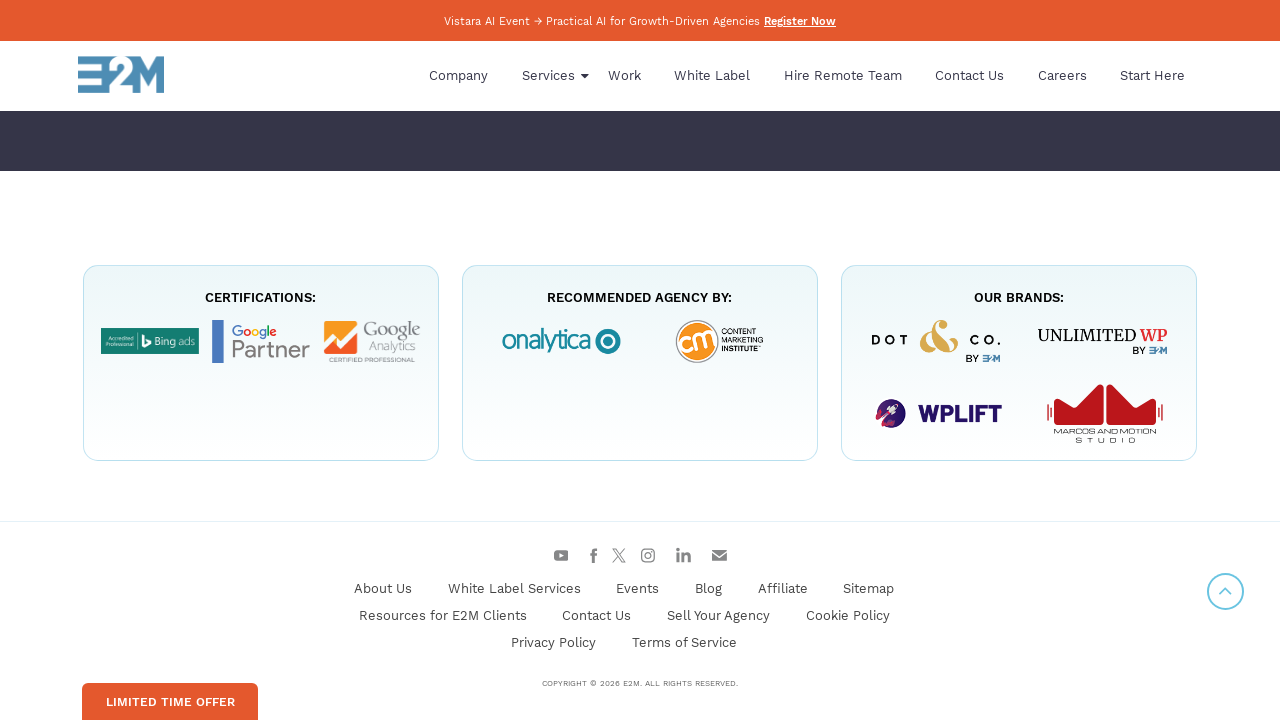

Scrolled to the very bottom of the page
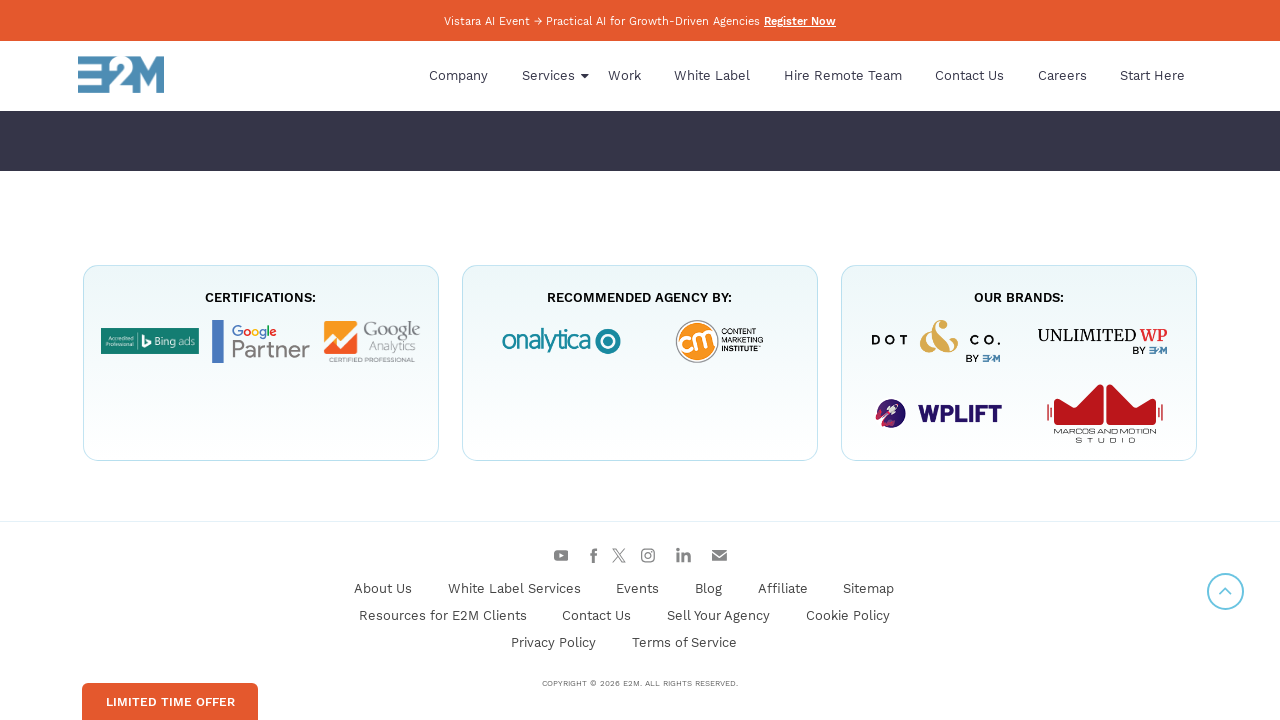

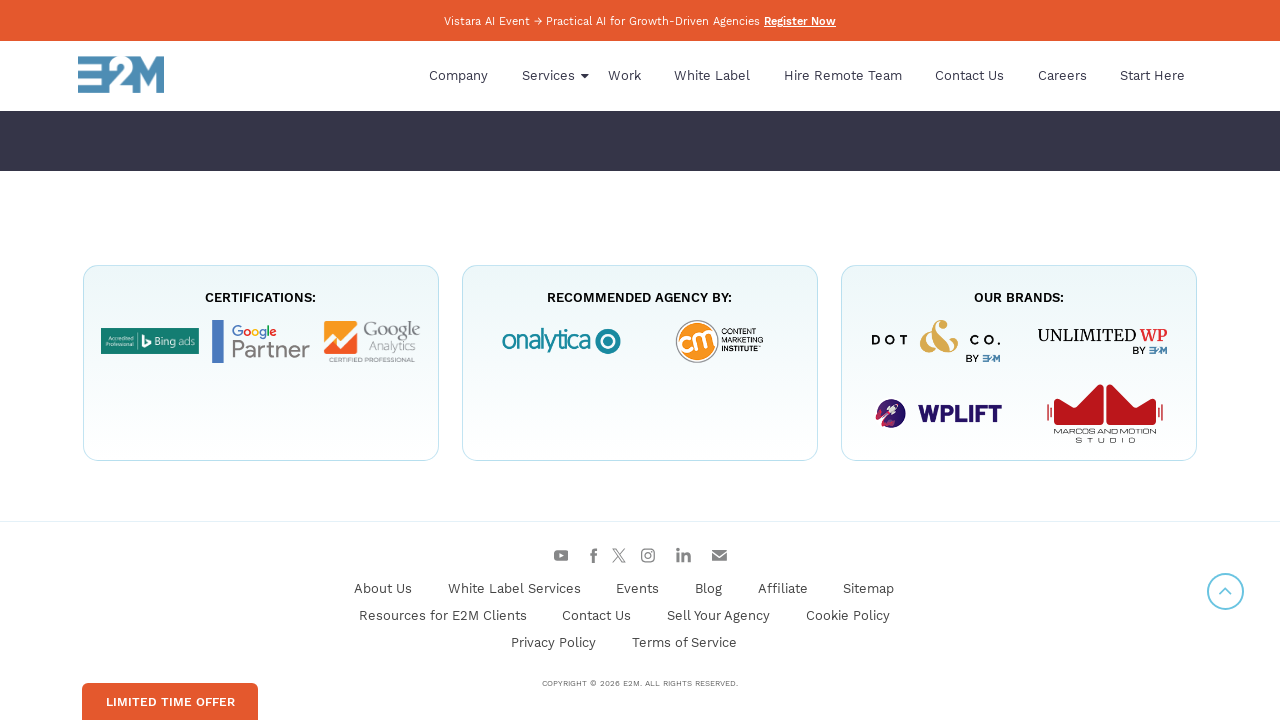